Tests scrolling functionality on a high/tall page by continuously scrolling down until a scroll button becomes visible, then clicking it

Starting URL: https://seleniumui.moderntester.pl/high-site.php

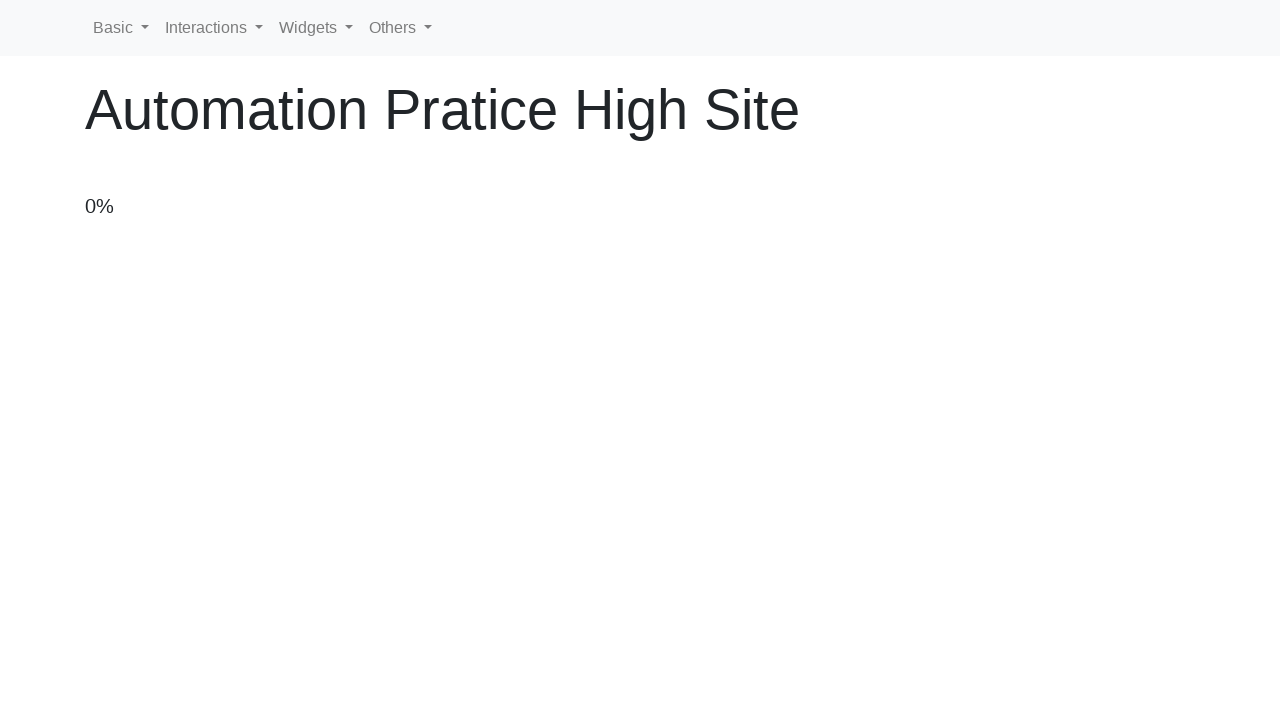

Scrolled down the page by 10 pixels
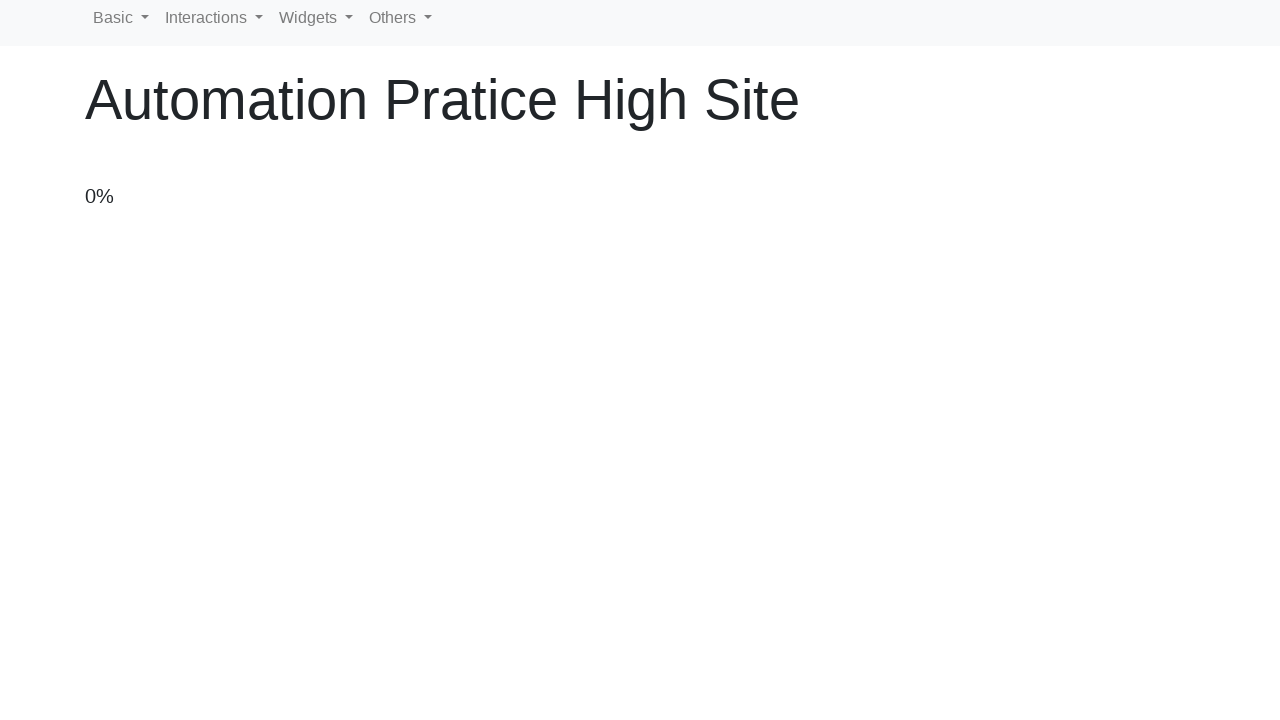

Waited 50ms before next scroll attempt
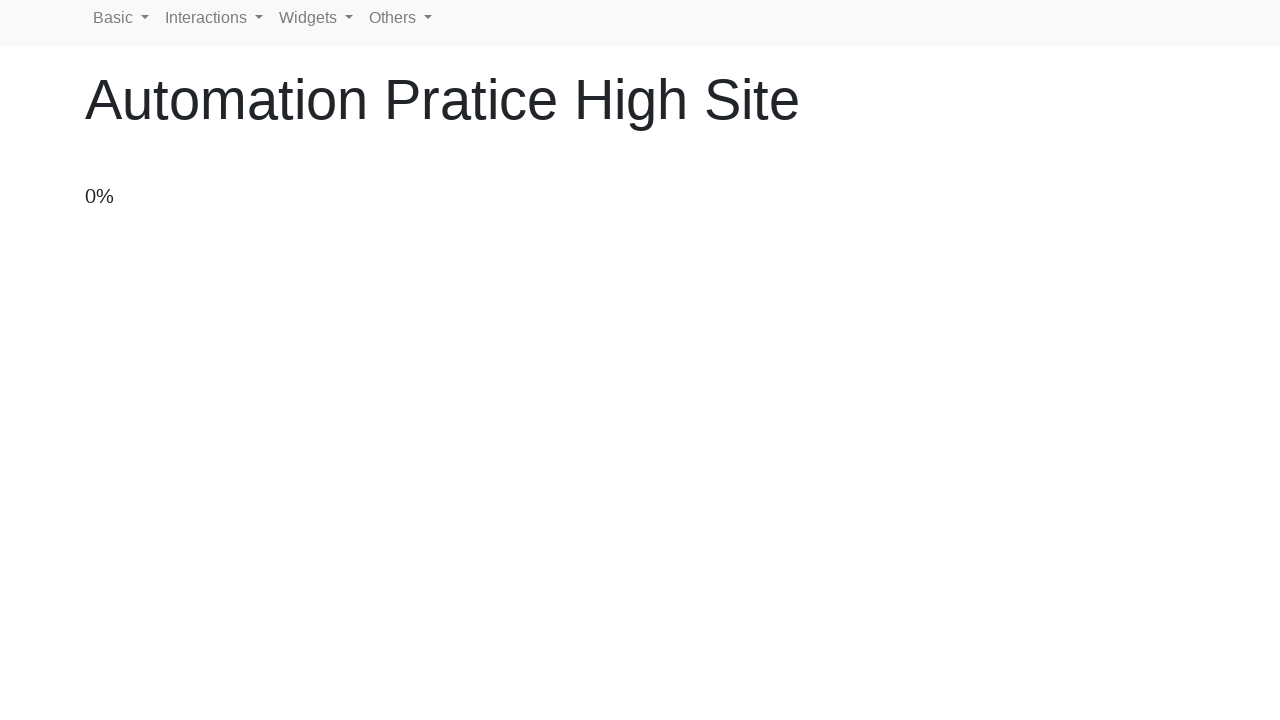

Scrolled down the page by 10 pixels
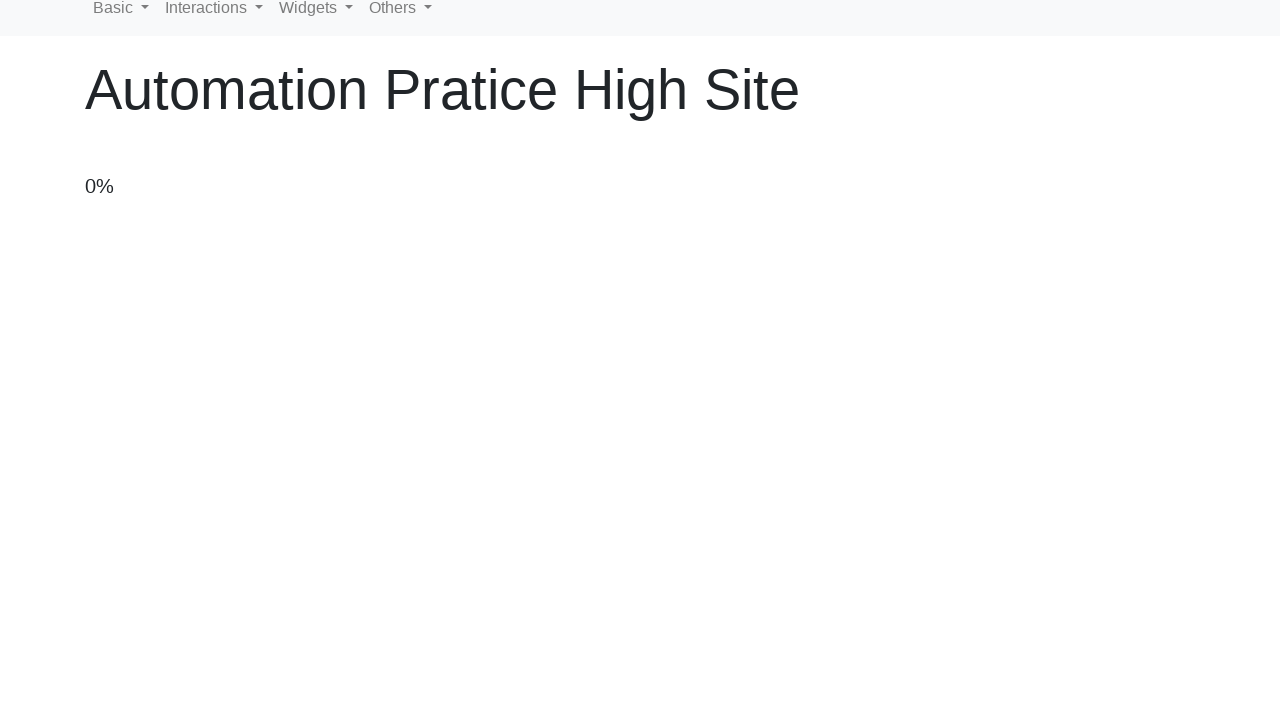

Waited 50ms before next scroll attempt
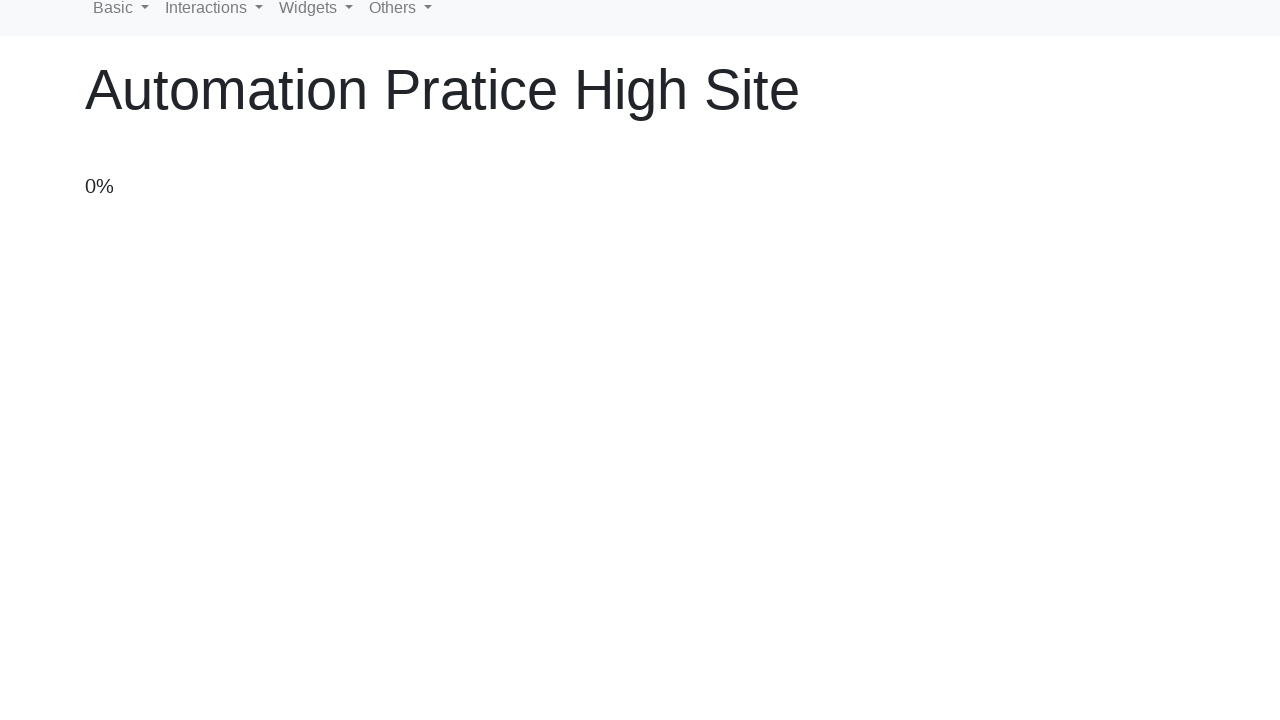

Scrolled down the page by 10 pixels
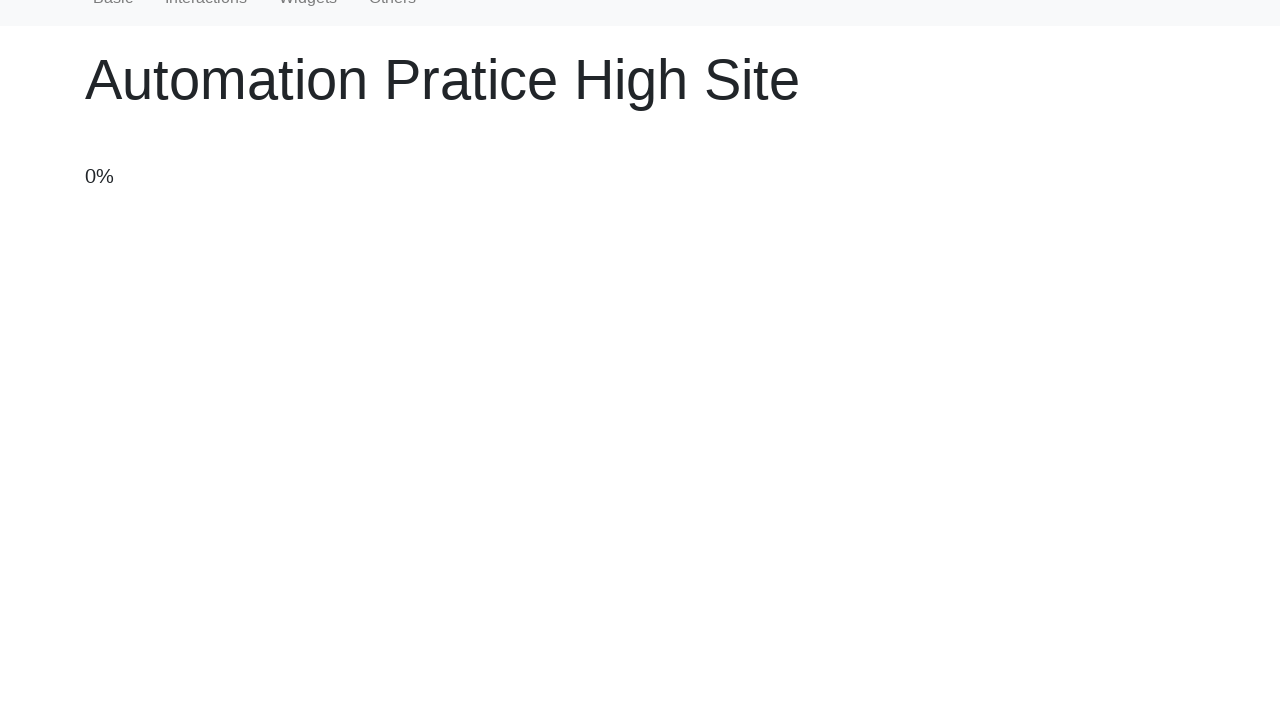

Waited 50ms before next scroll attempt
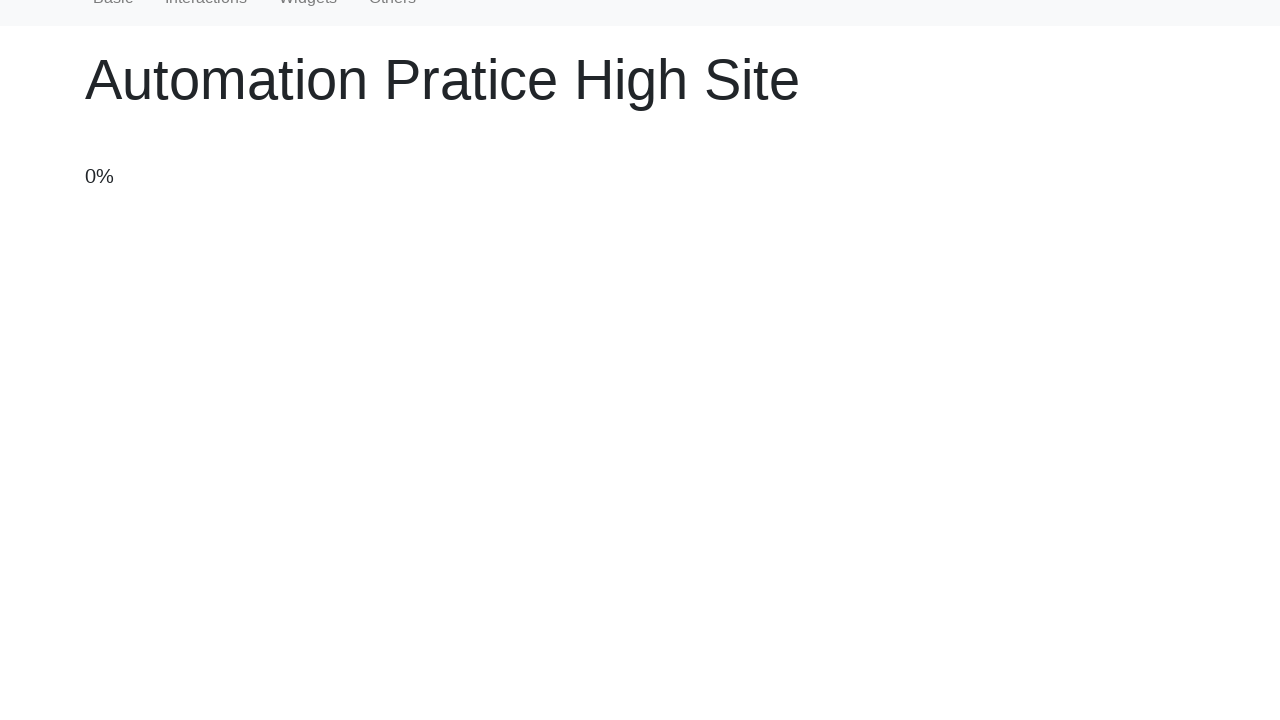

Scrolled down the page by 10 pixels
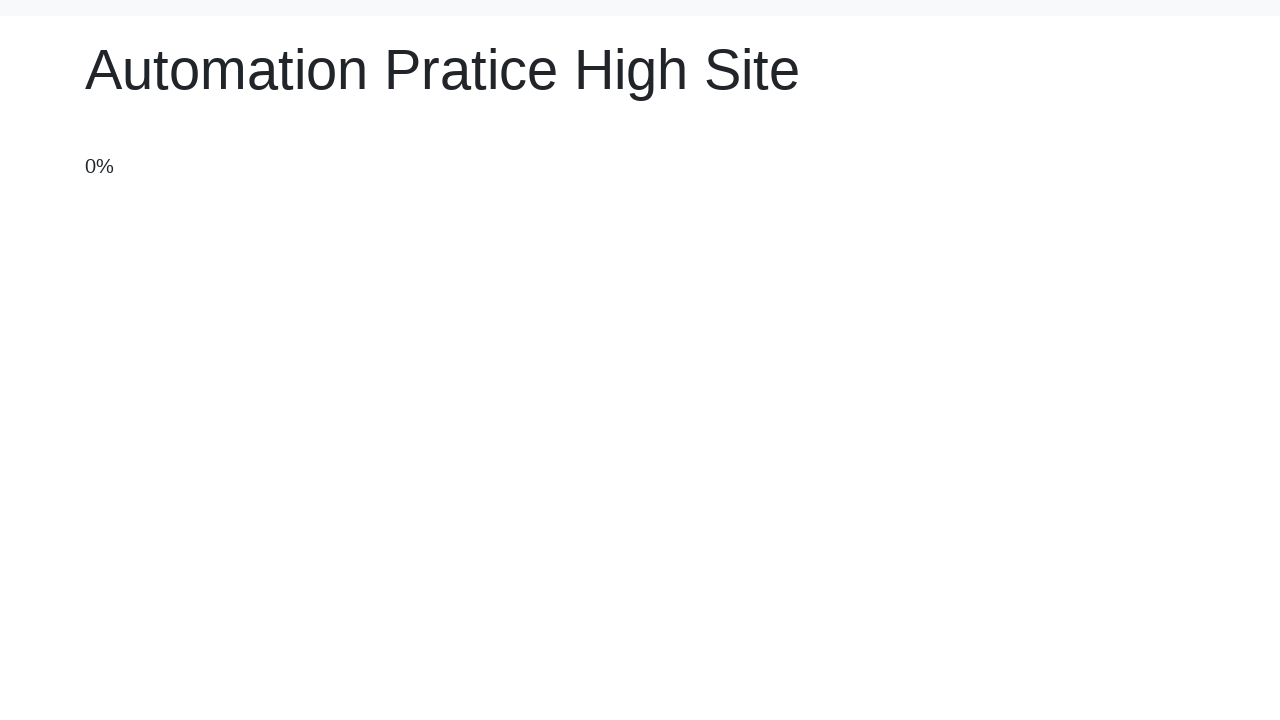

Waited 50ms before next scroll attempt
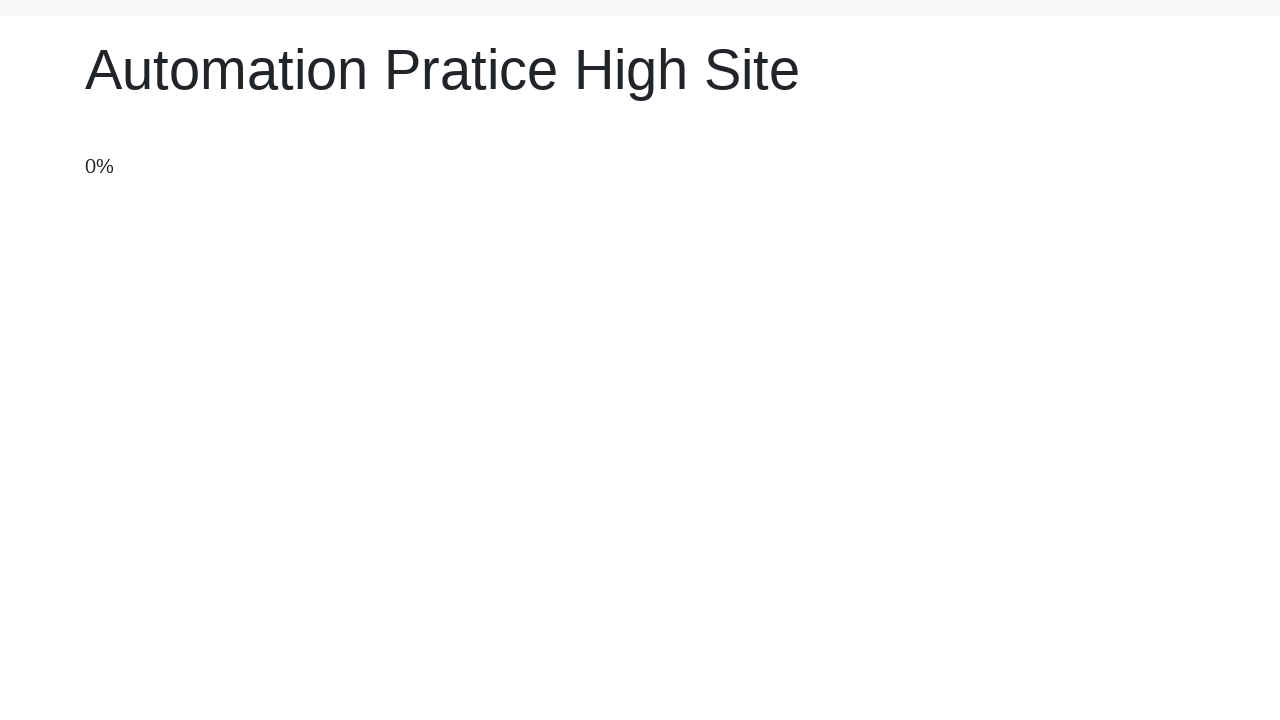

Scrolled down the page by 10 pixels
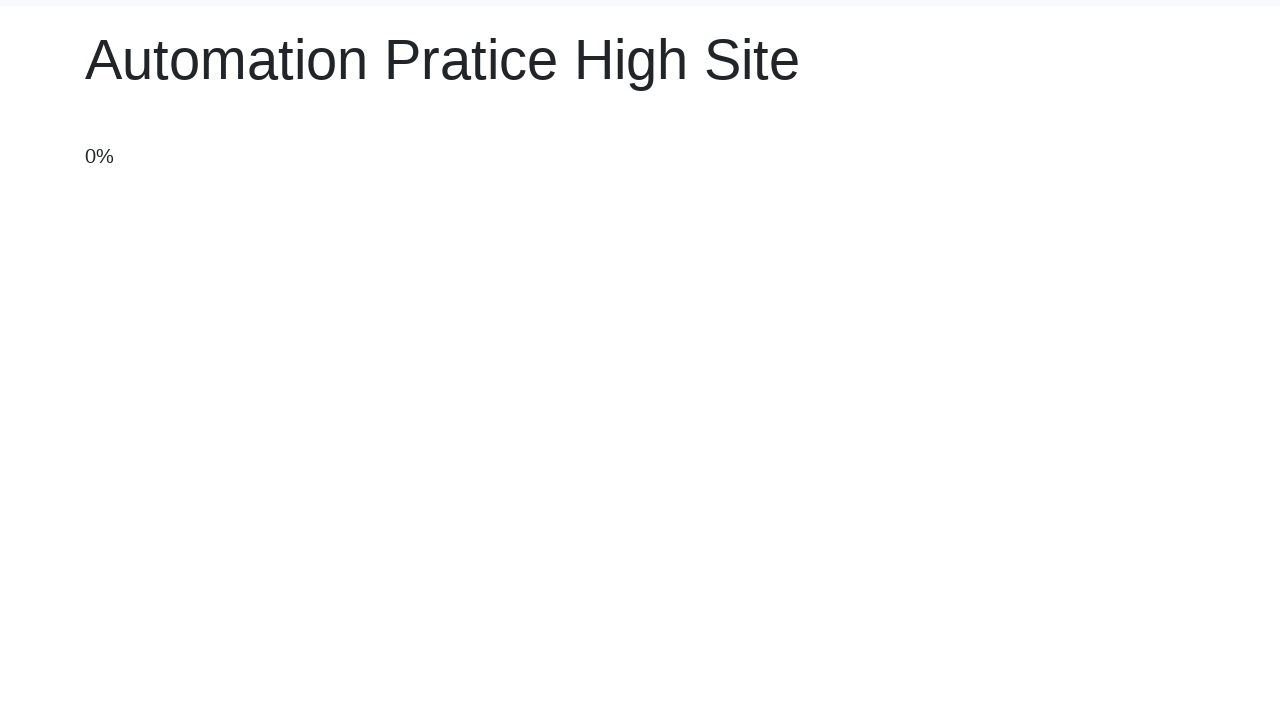

Waited 50ms before next scroll attempt
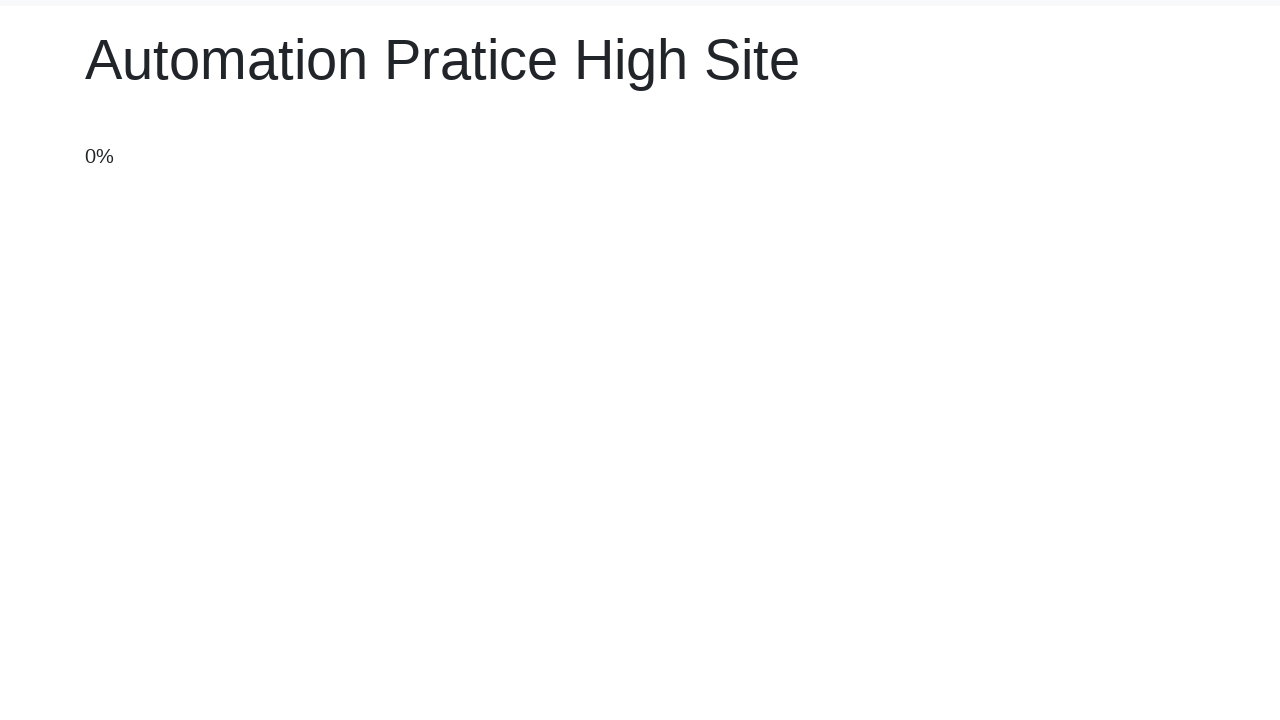

Scrolled down the page by 10 pixels
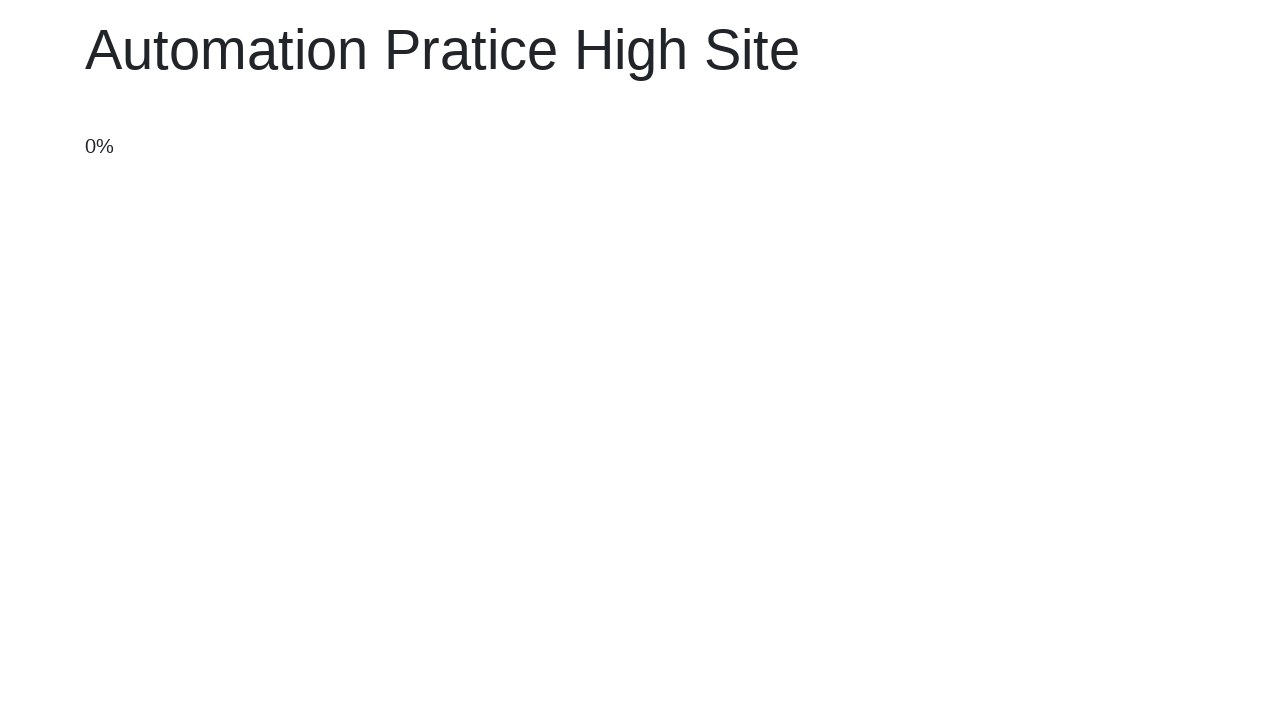

Waited 50ms before next scroll attempt
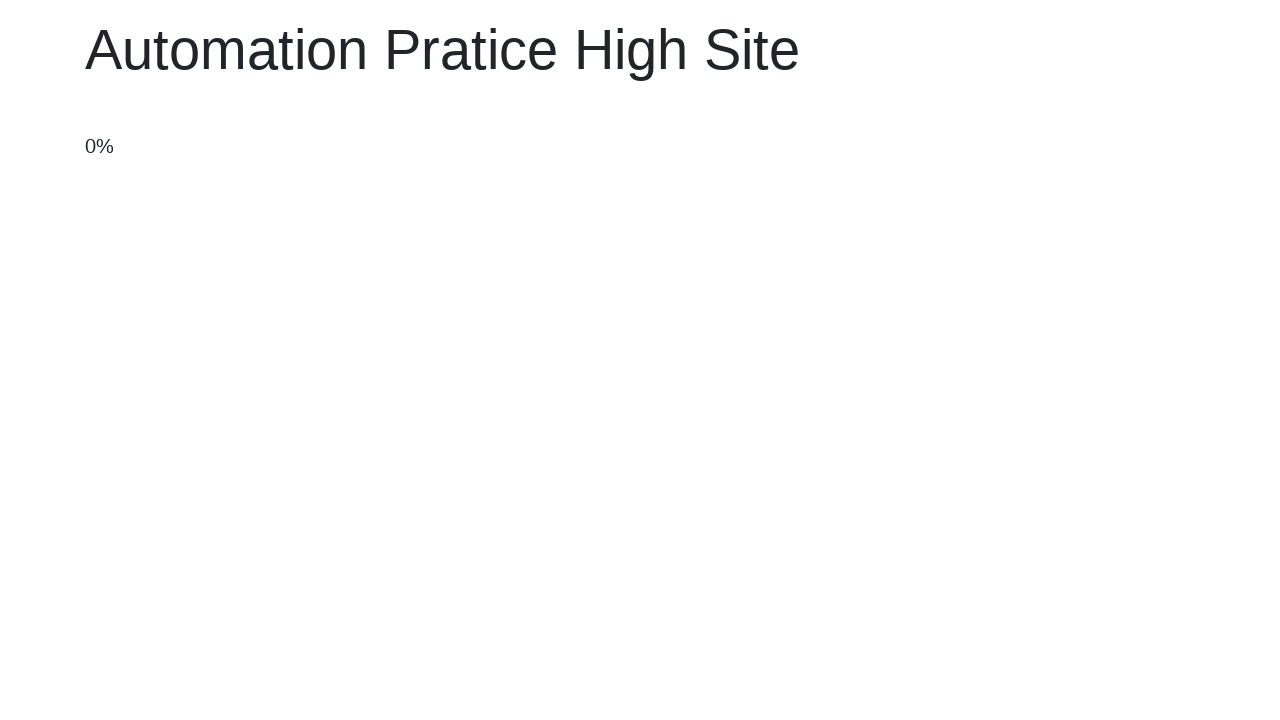

Scrolled down the page by 10 pixels
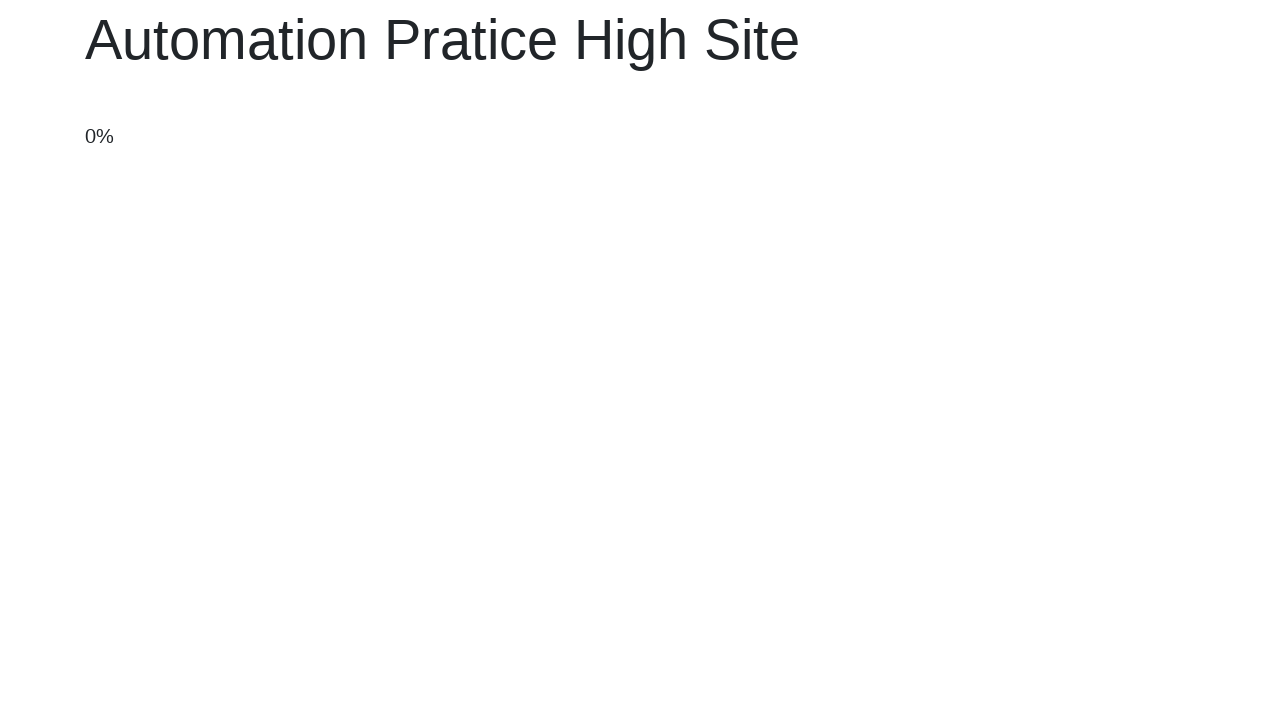

Waited 50ms before next scroll attempt
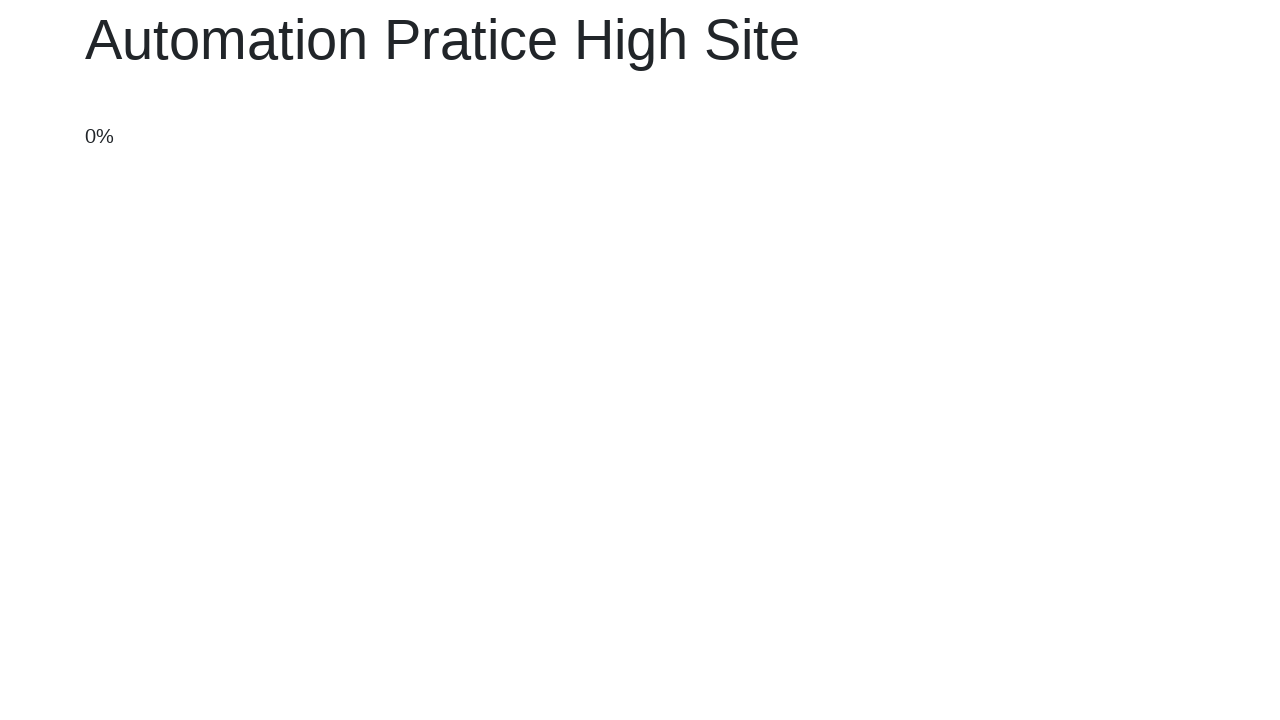

Scrolled down the page by 10 pixels
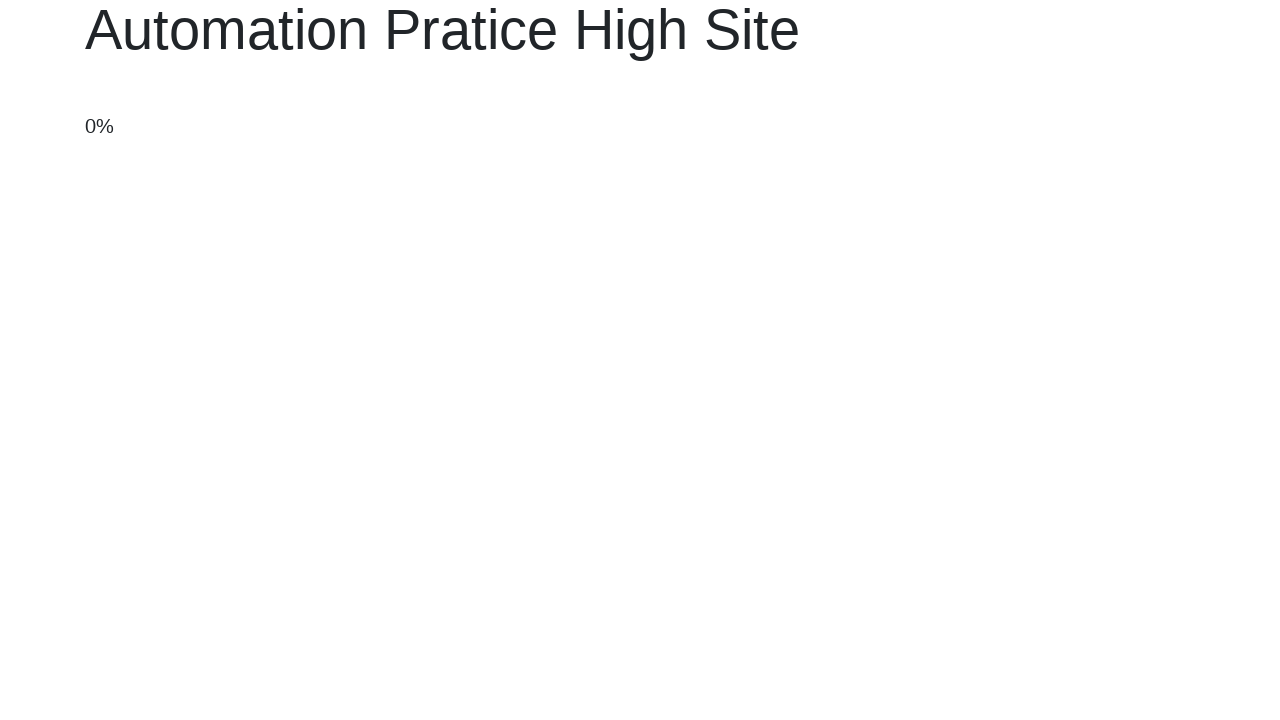

Waited 50ms before next scroll attempt
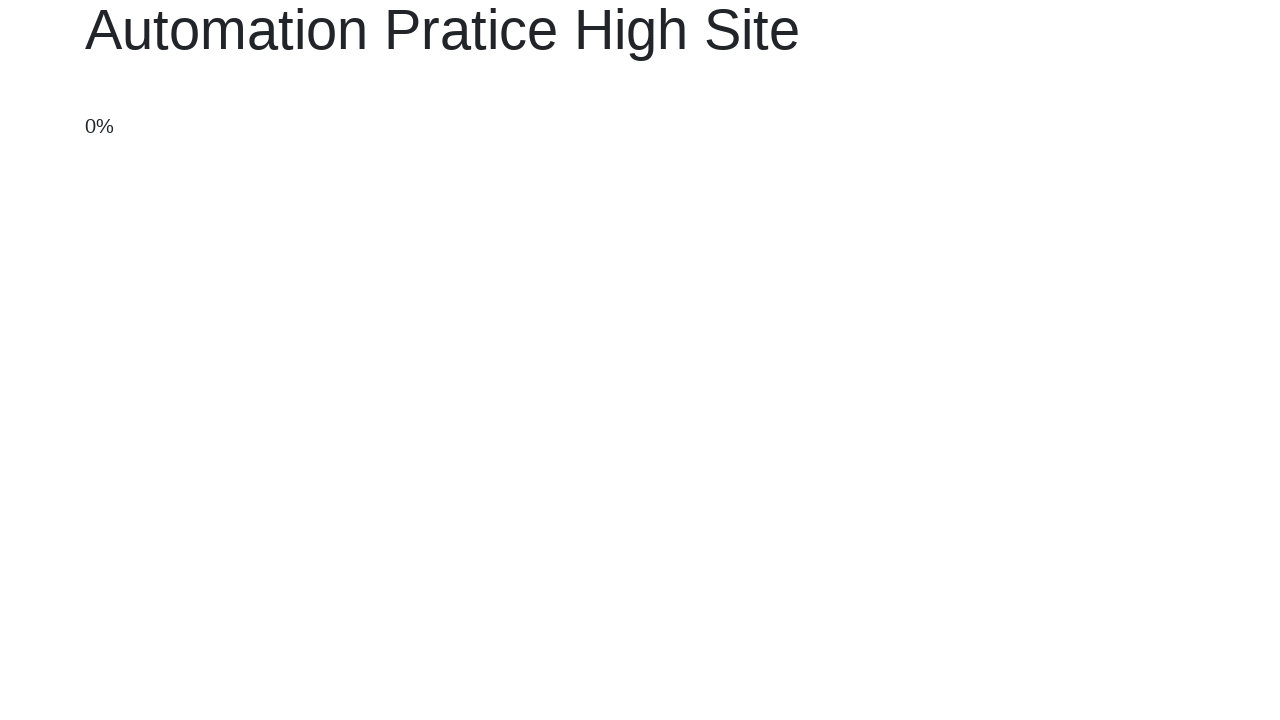

Scrolled down the page by 10 pixels
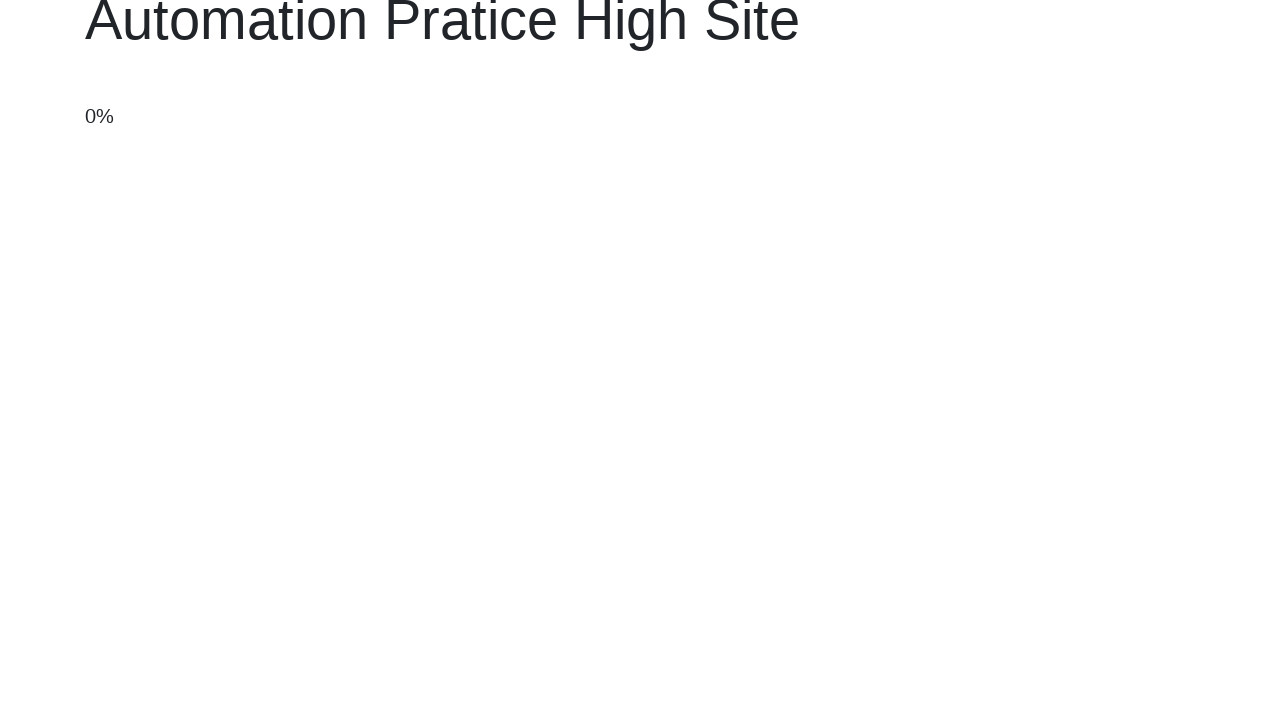

Waited 50ms before next scroll attempt
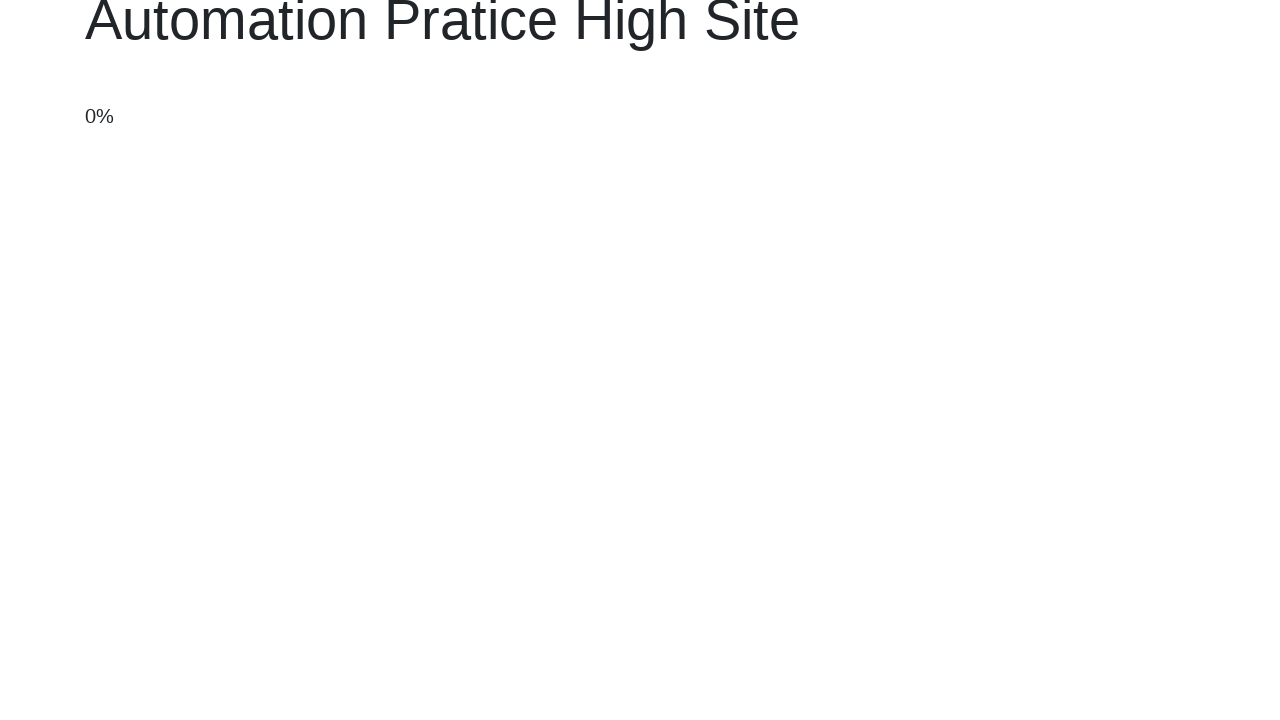

Scrolled down the page by 10 pixels
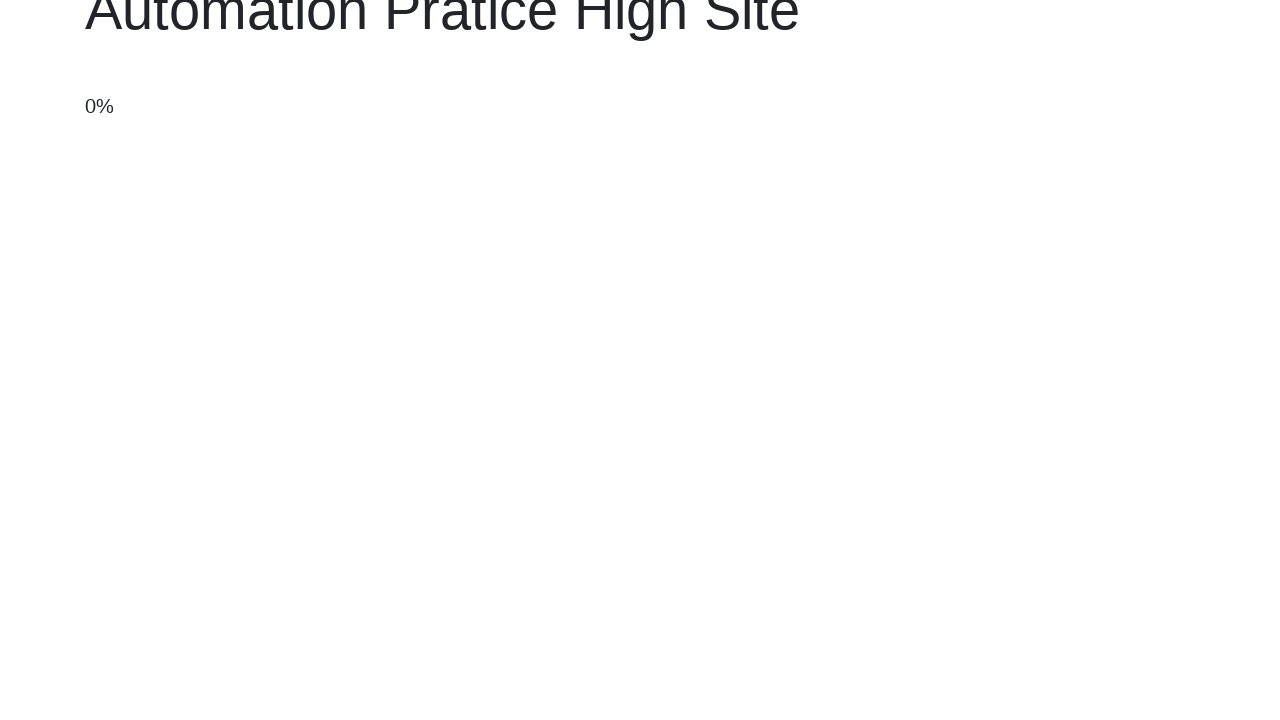

Waited 50ms before next scroll attempt
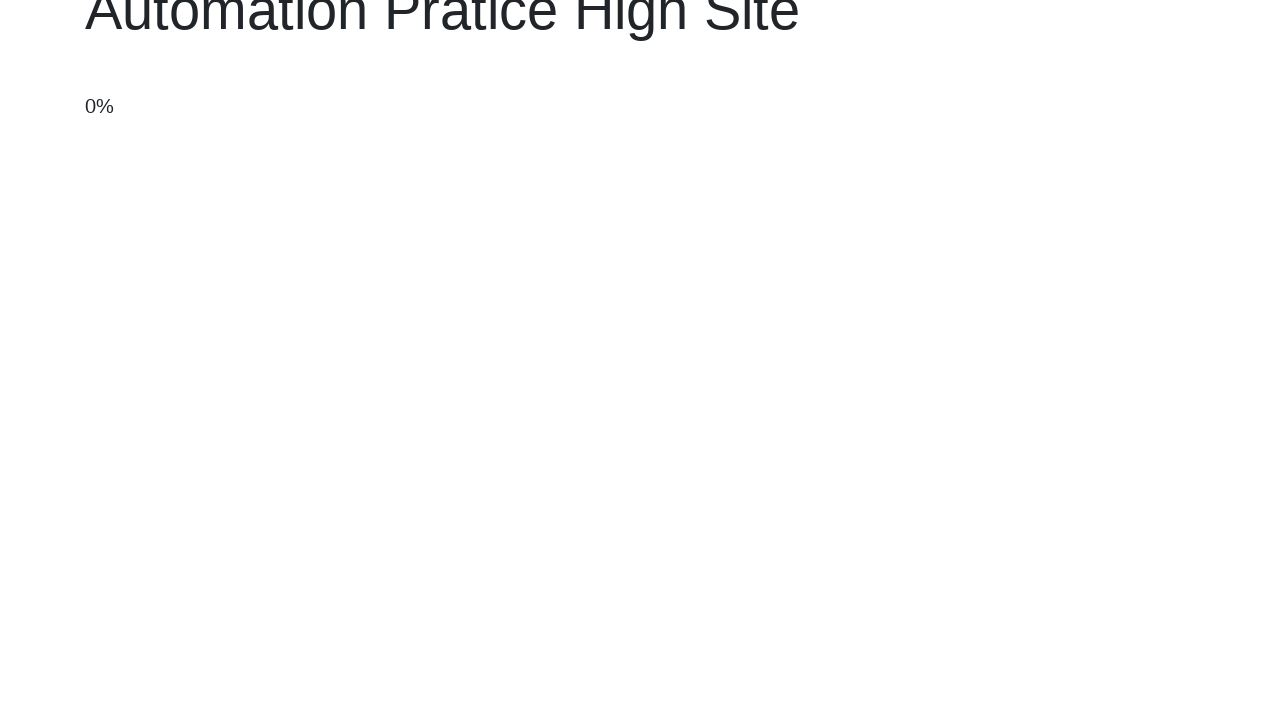

Scrolled down the page by 10 pixels
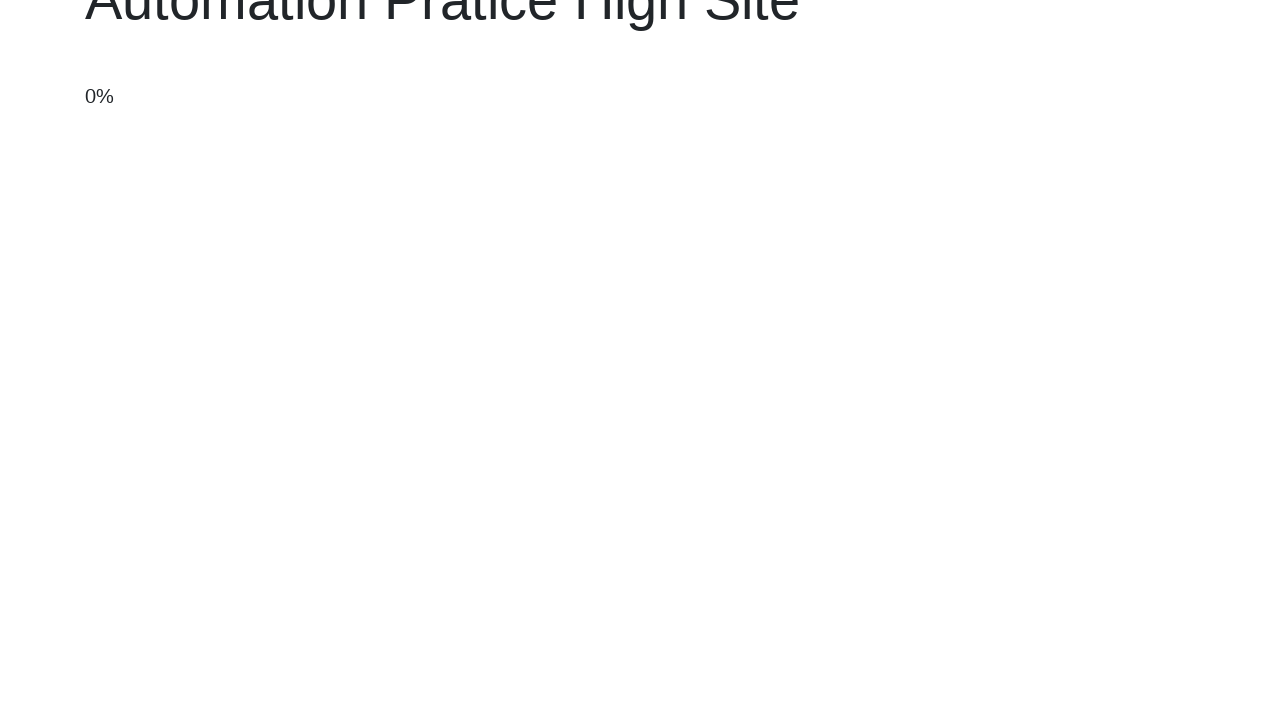

Waited 50ms before next scroll attempt
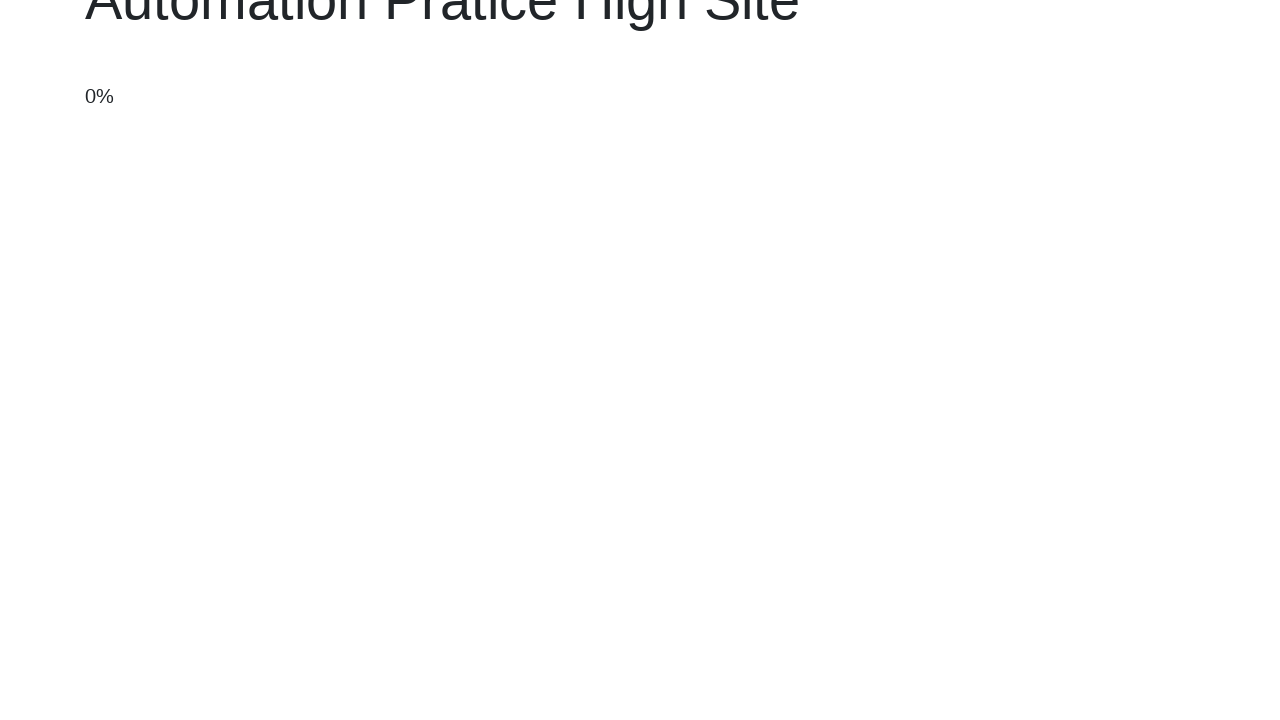

Scrolled down the page by 10 pixels
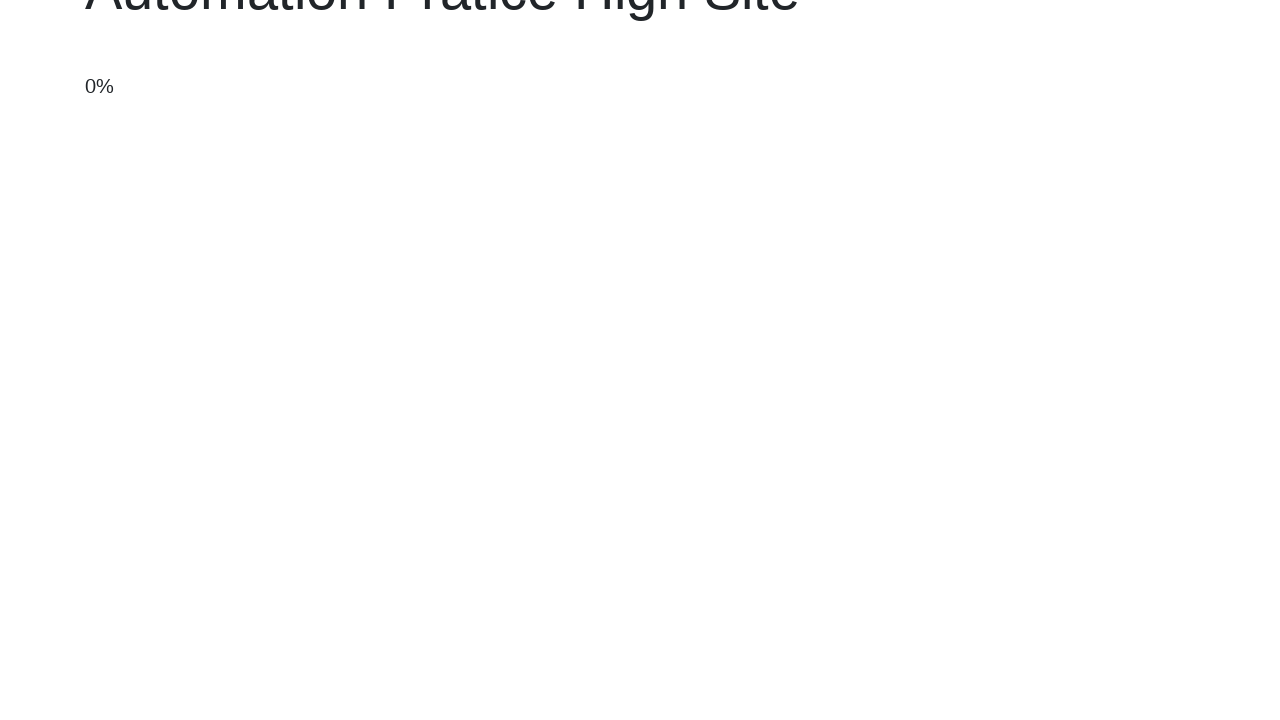

Waited 50ms before next scroll attempt
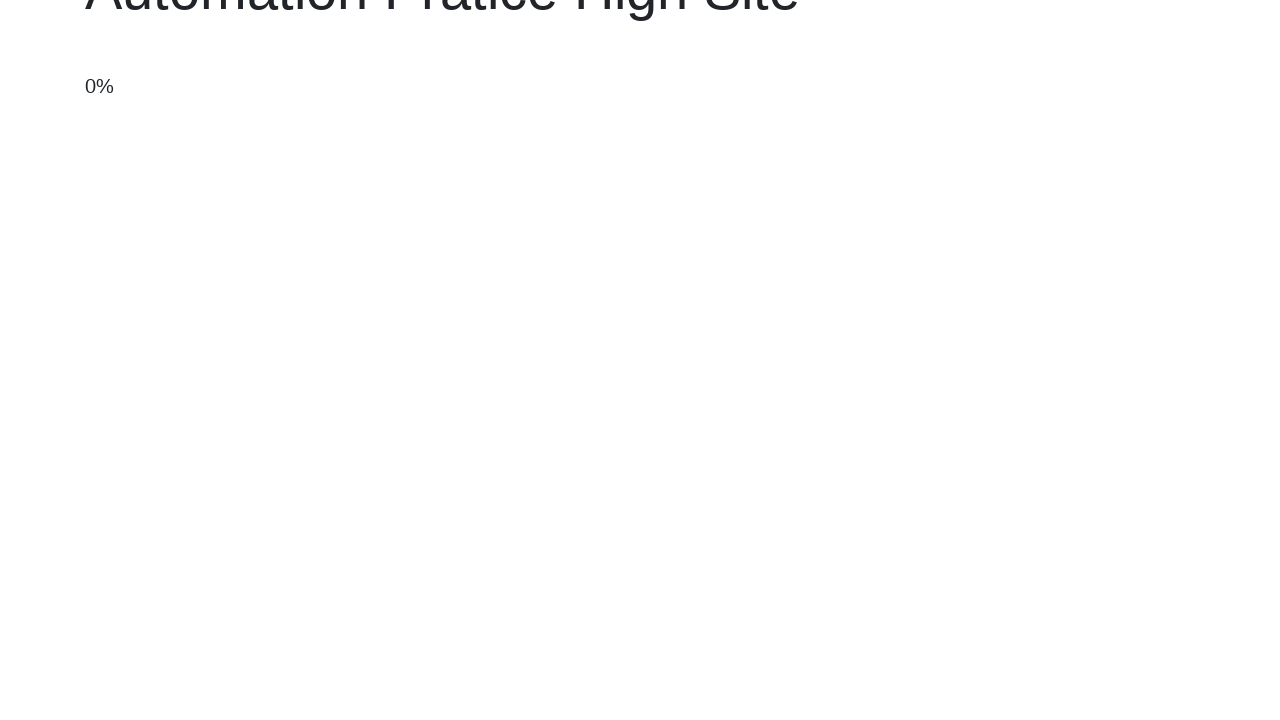

Scrolled down the page by 10 pixels
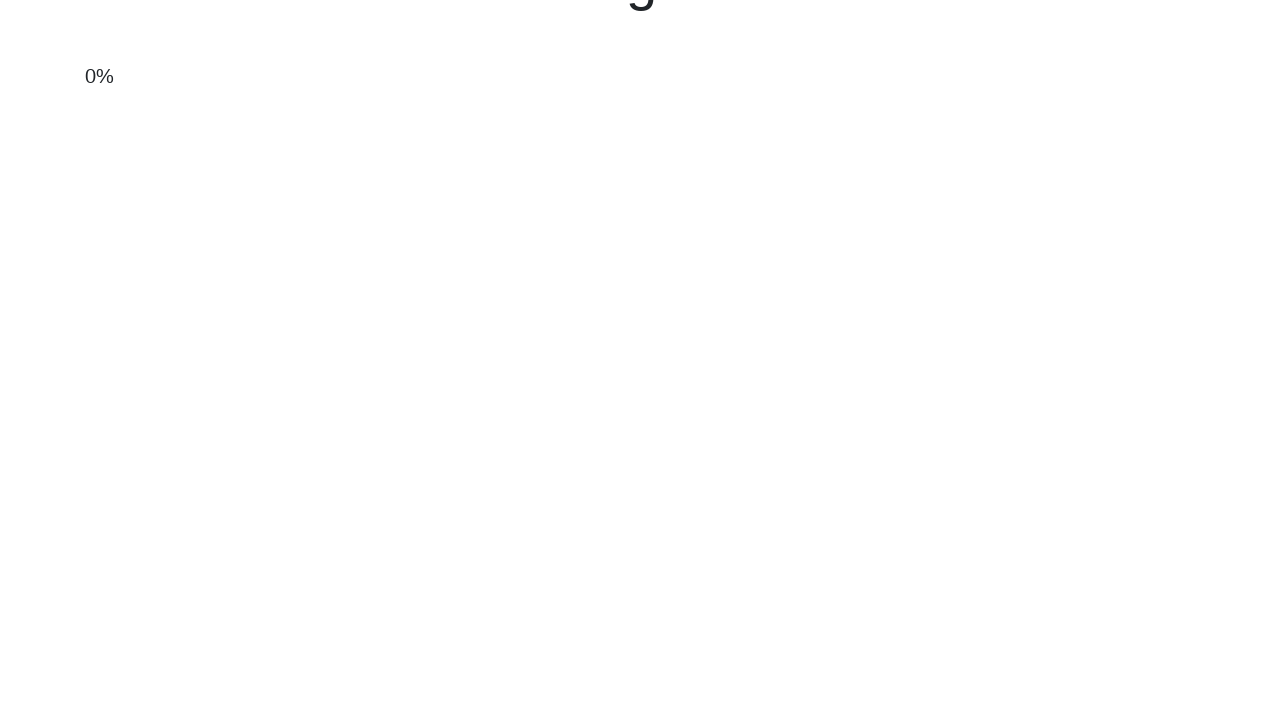

Waited 50ms before next scroll attempt
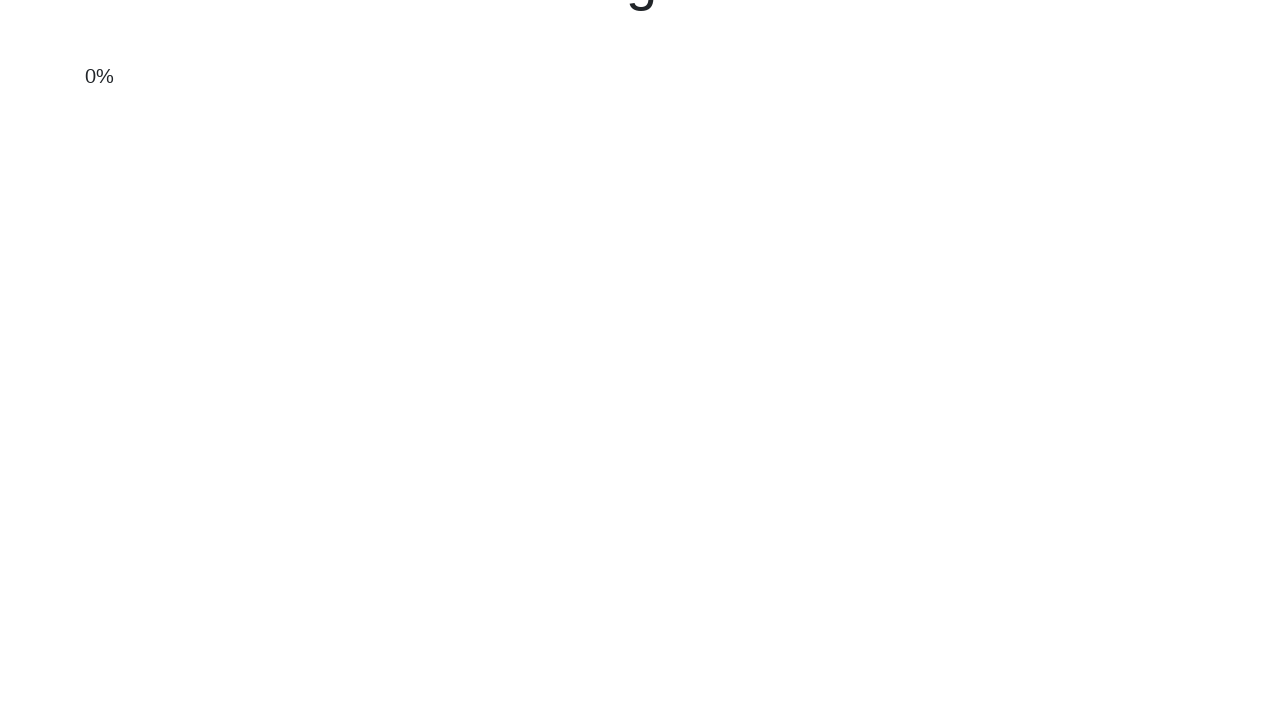

Scrolled down the page by 10 pixels
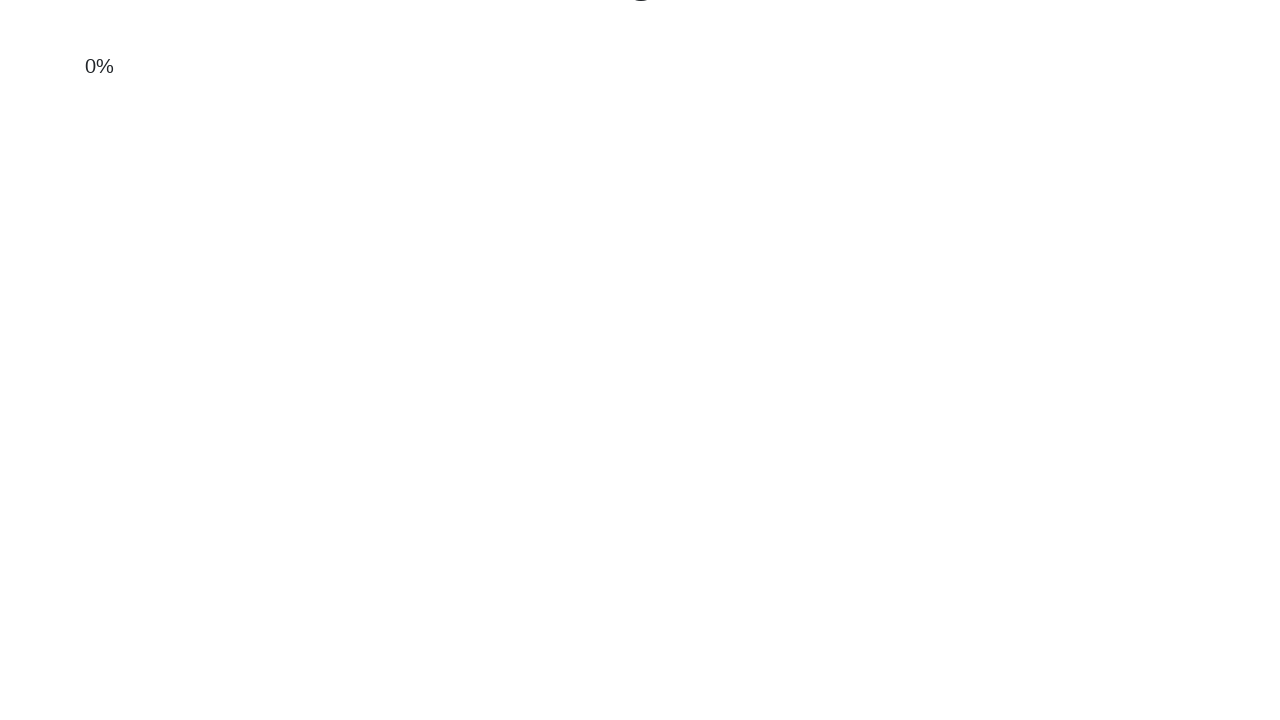

Waited 50ms before next scroll attempt
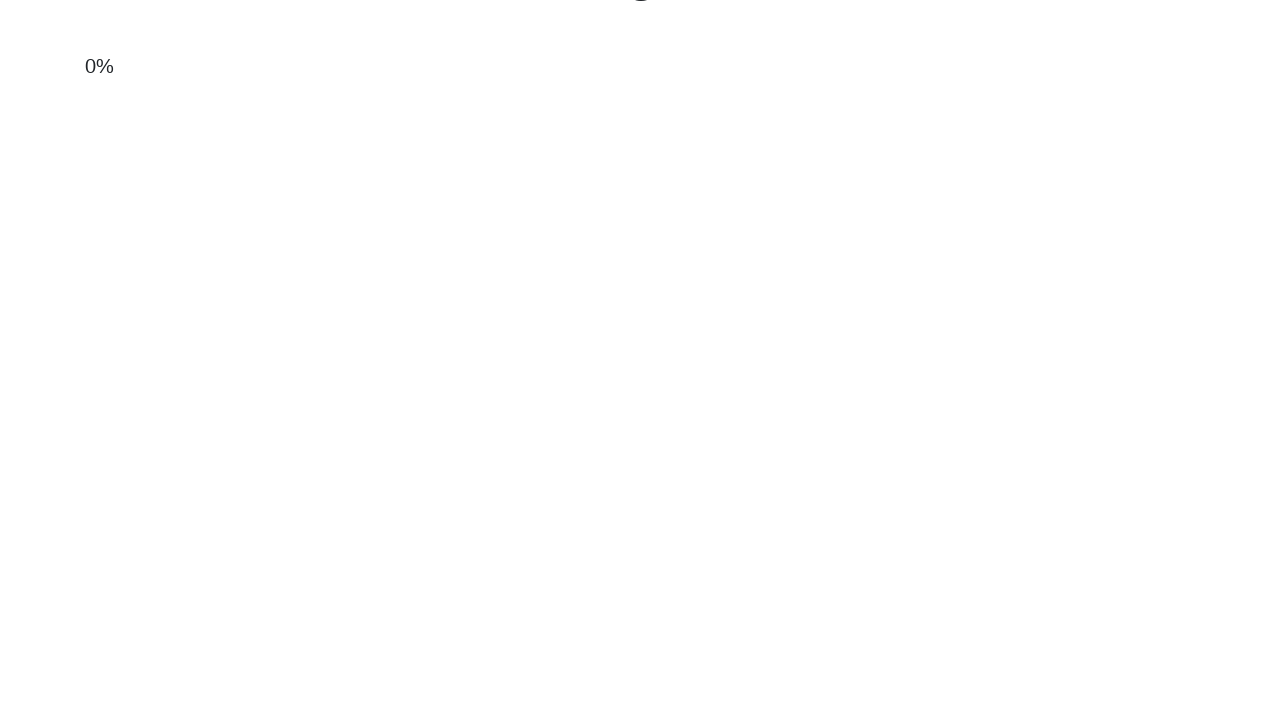

Scrolled down the page by 10 pixels
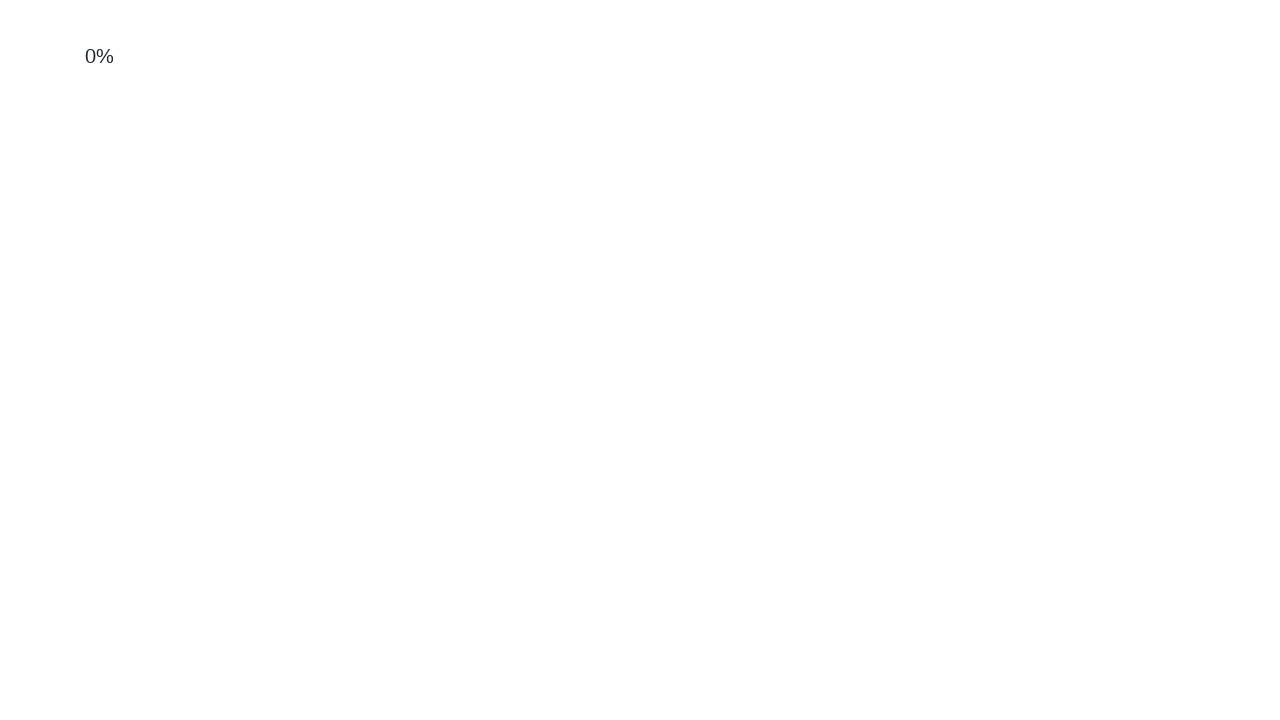

Waited 50ms before next scroll attempt
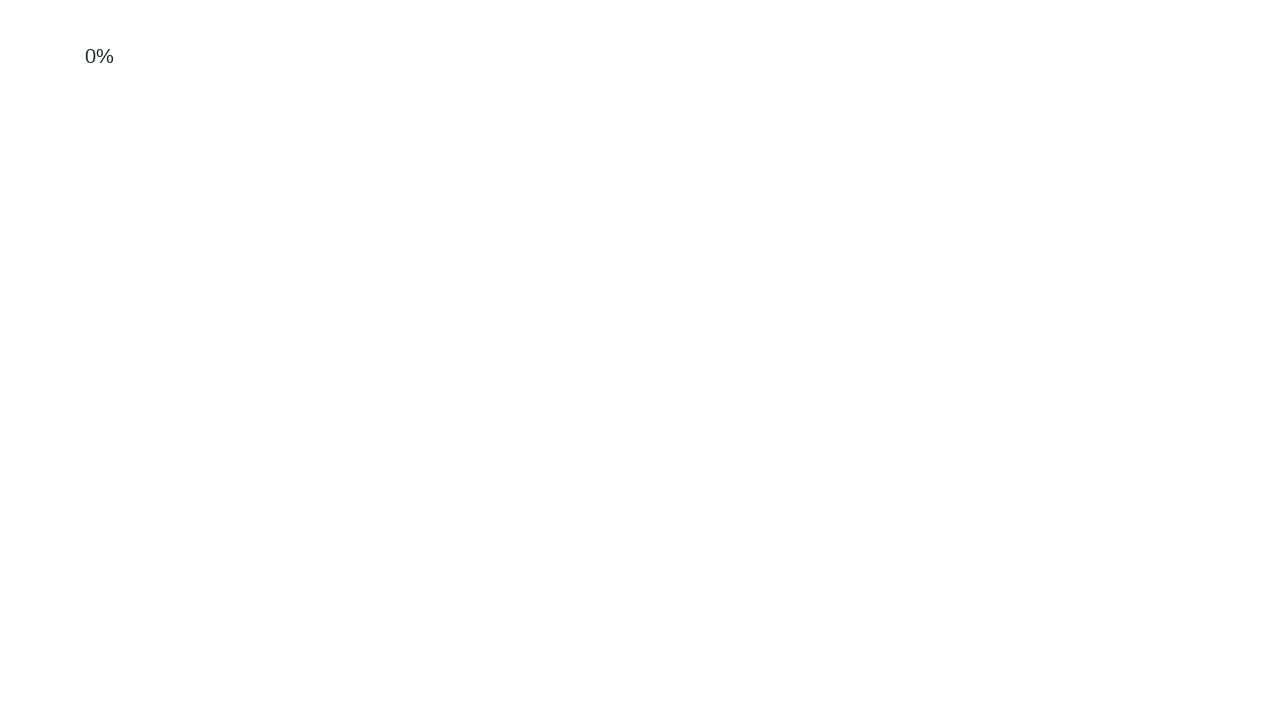

Scrolled down the page by 10 pixels
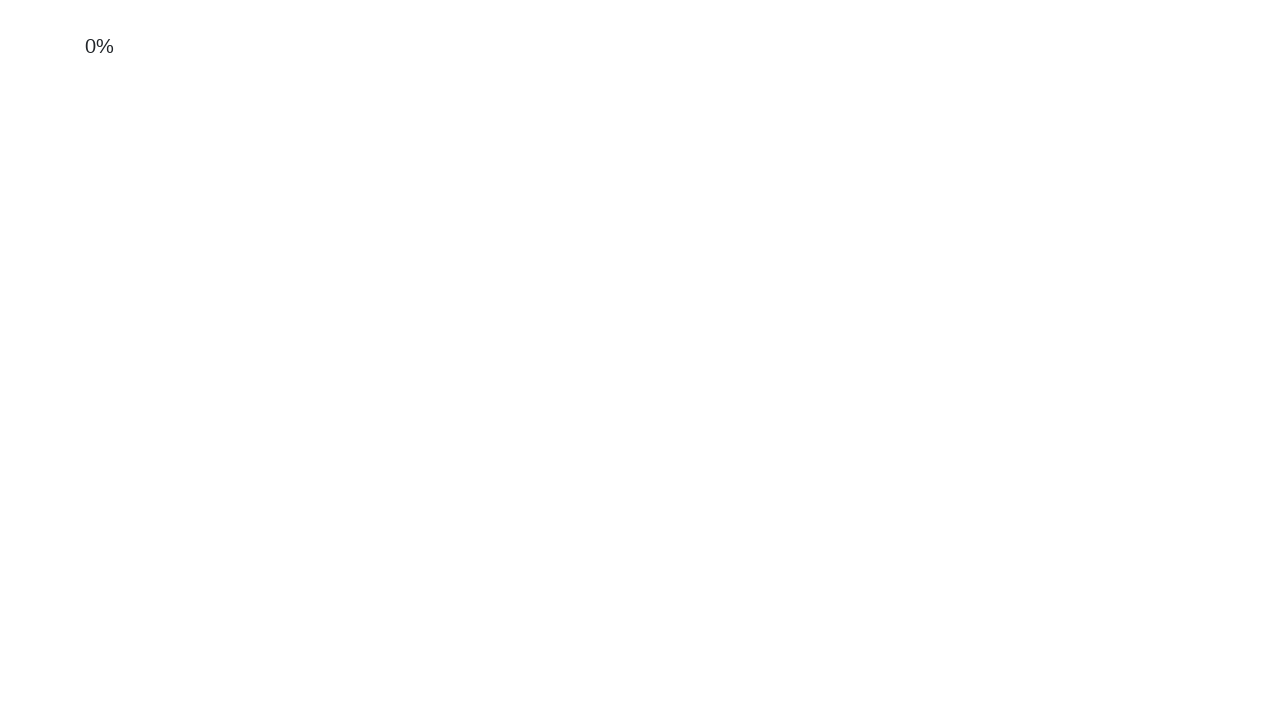

Waited 50ms before next scroll attempt
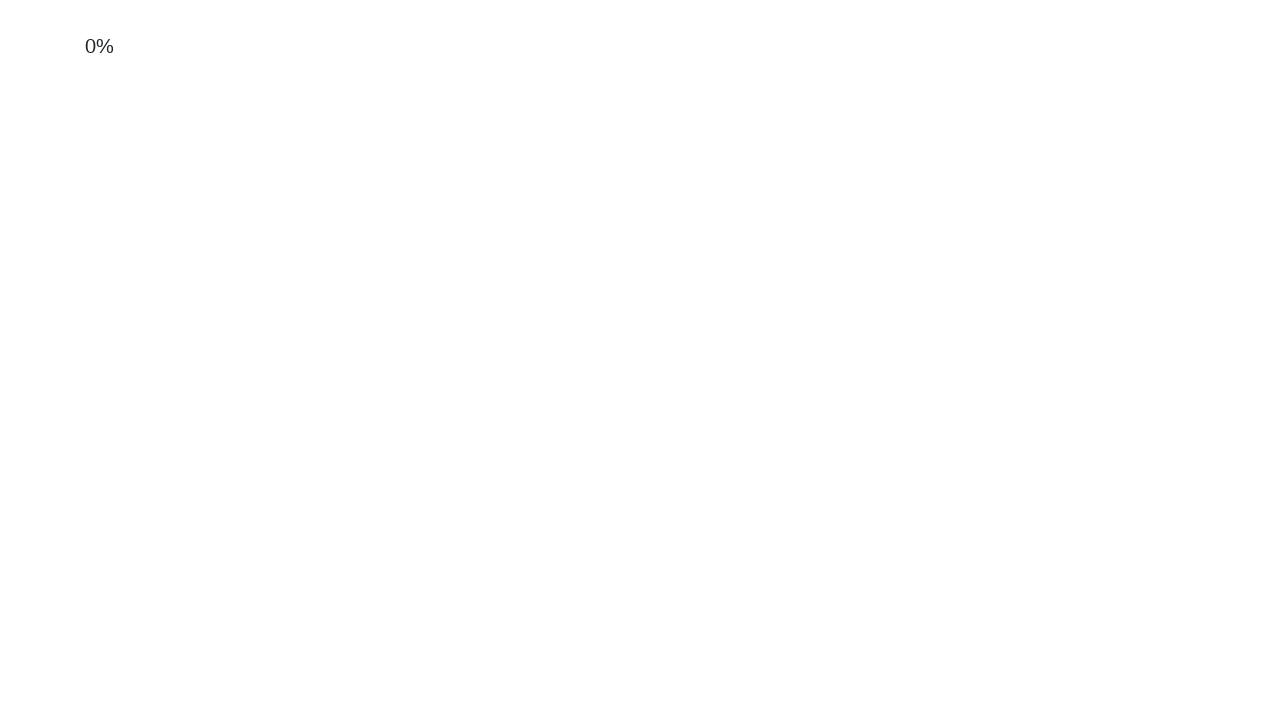

Scrolled down the page by 10 pixels
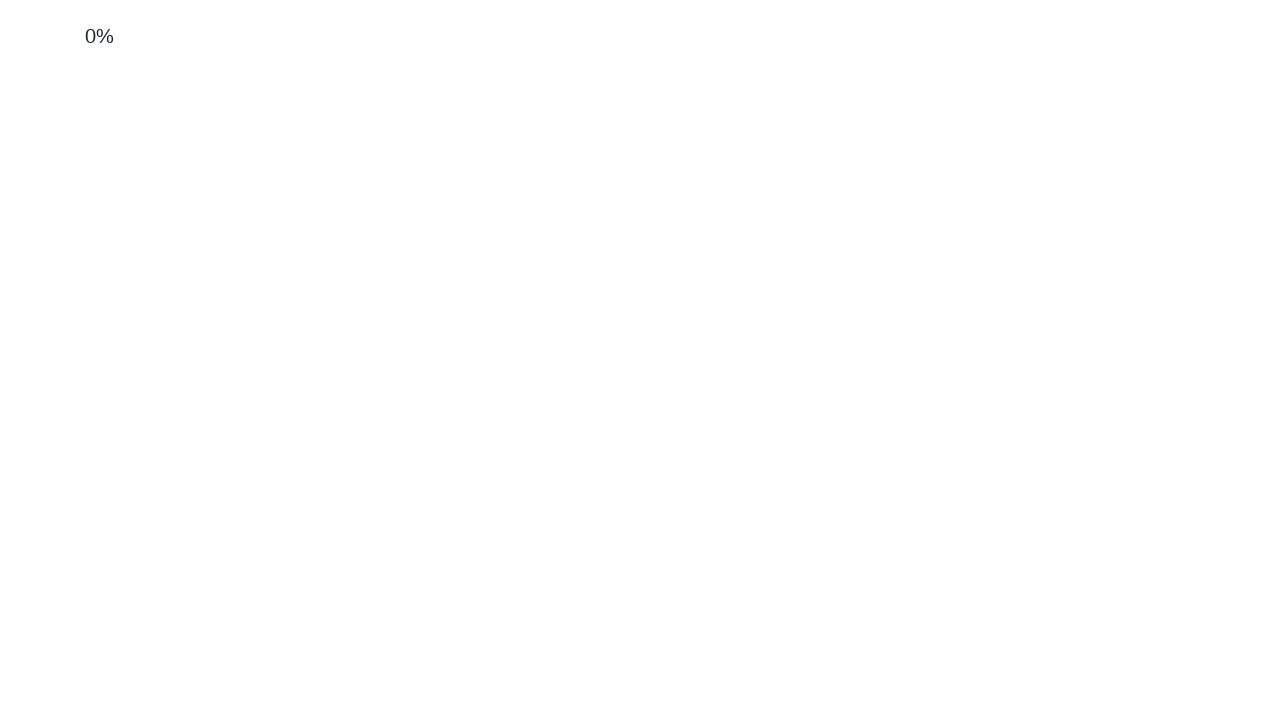

Waited 50ms before next scroll attempt
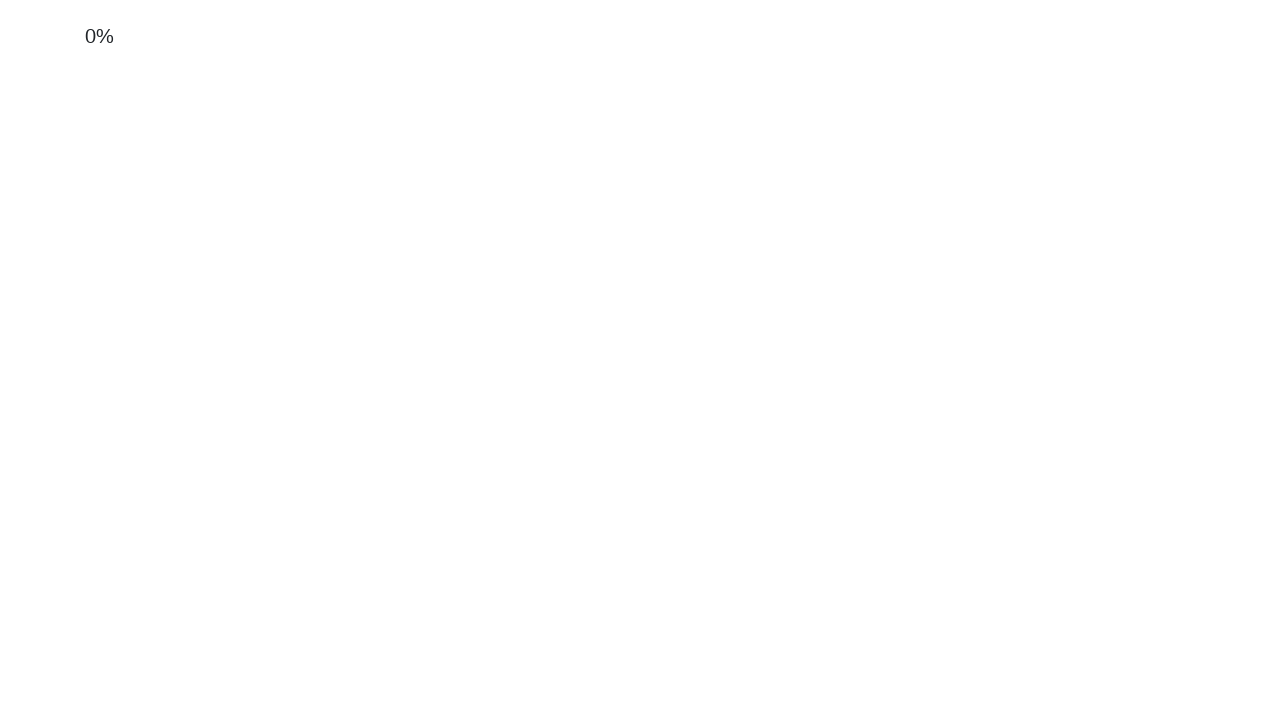

Scrolled down the page by 10 pixels
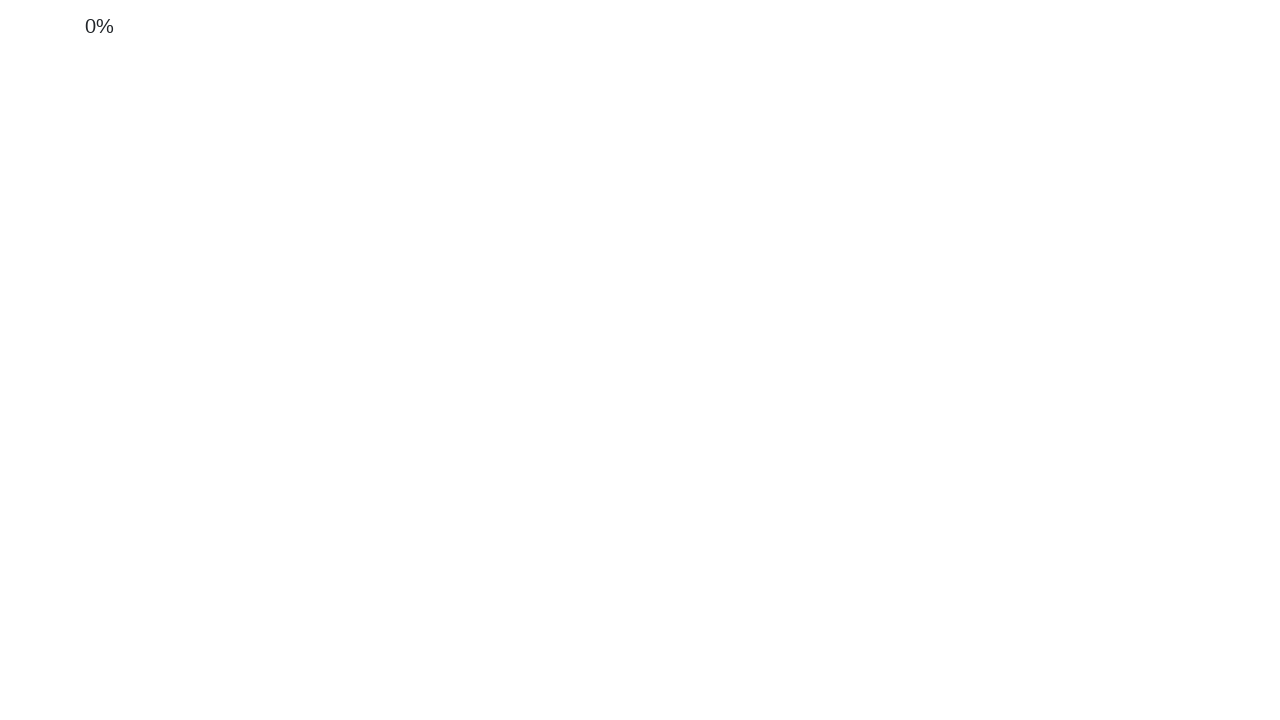

Waited 50ms before next scroll attempt
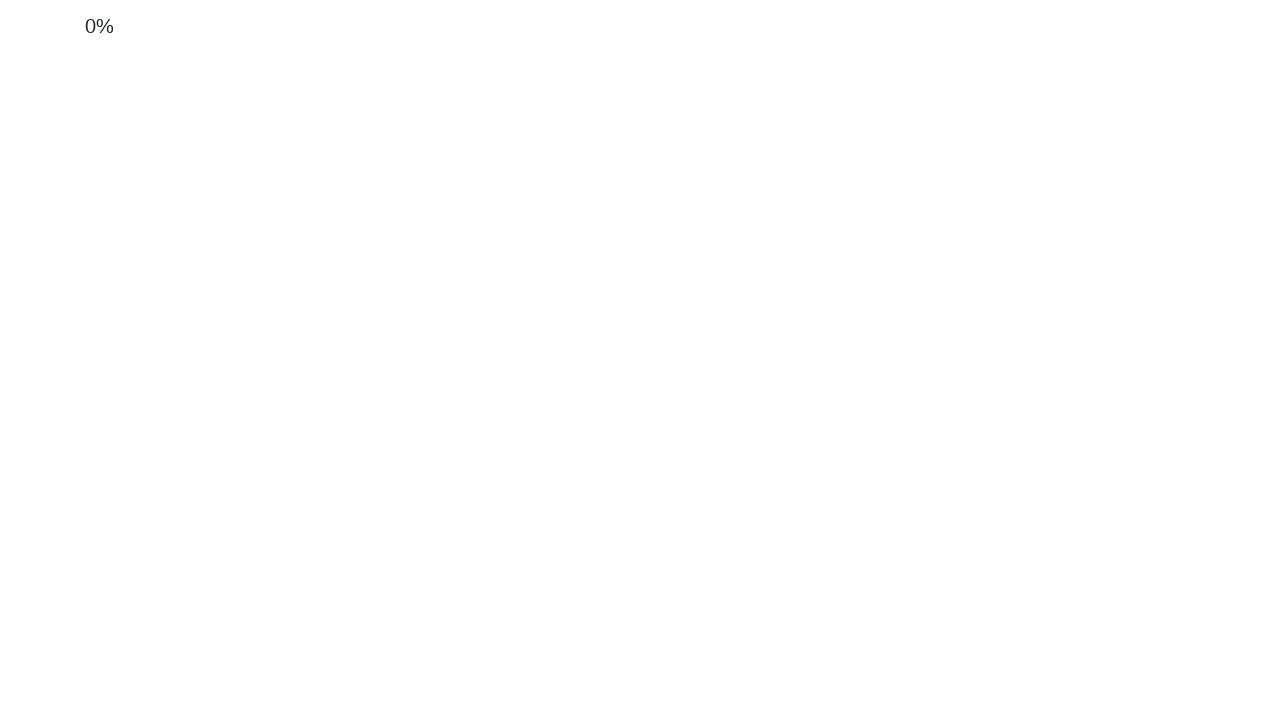

Scrolled down the page by 10 pixels
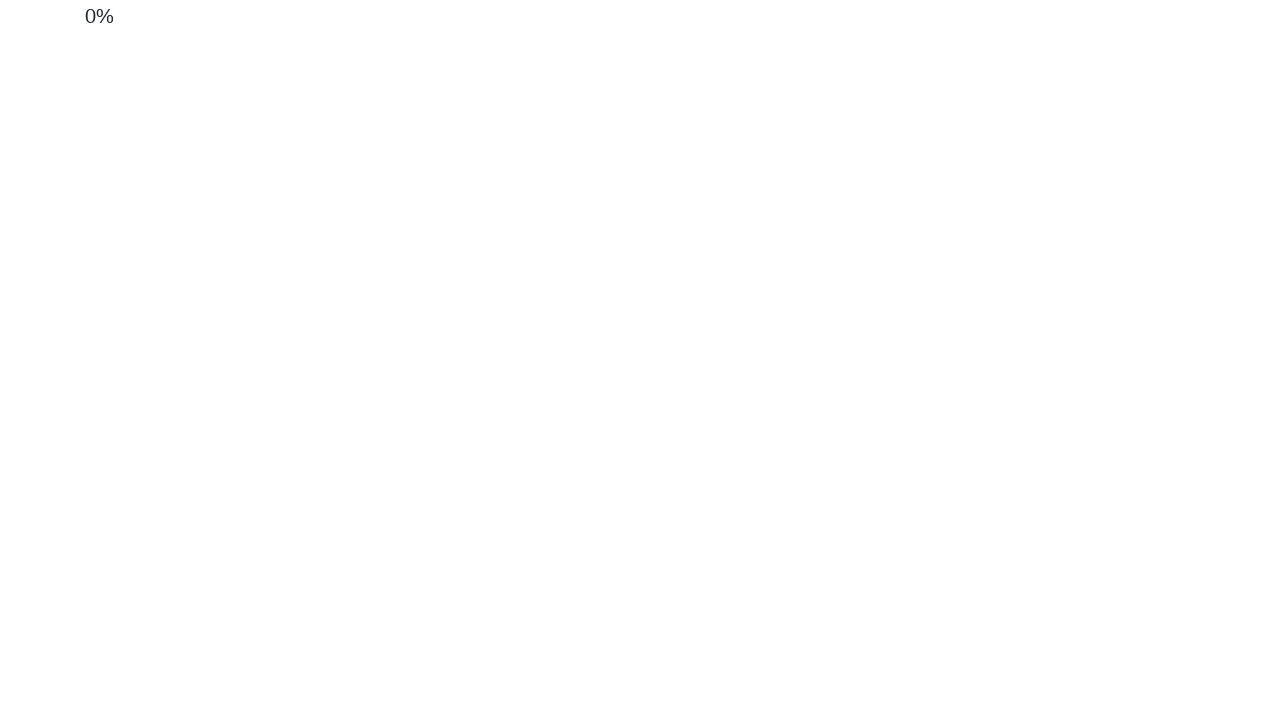

Waited 50ms before next scroll attempt
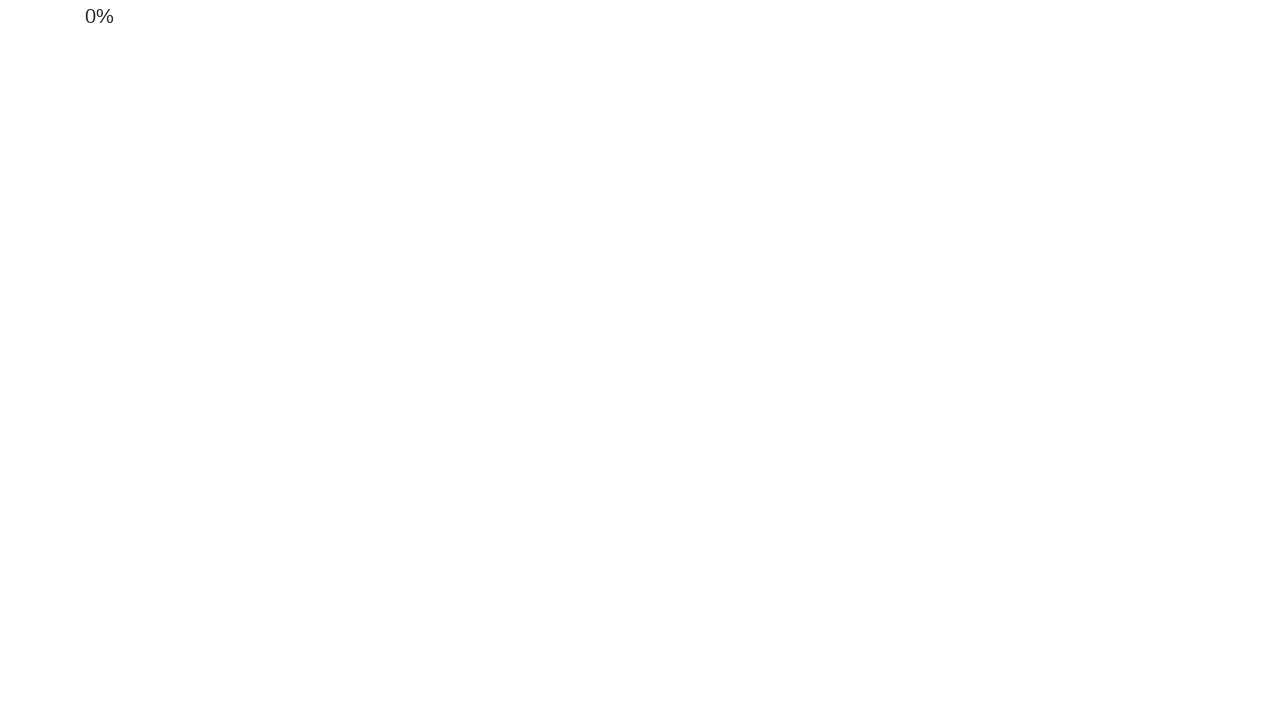

Scrolled down the page by 10 pixels
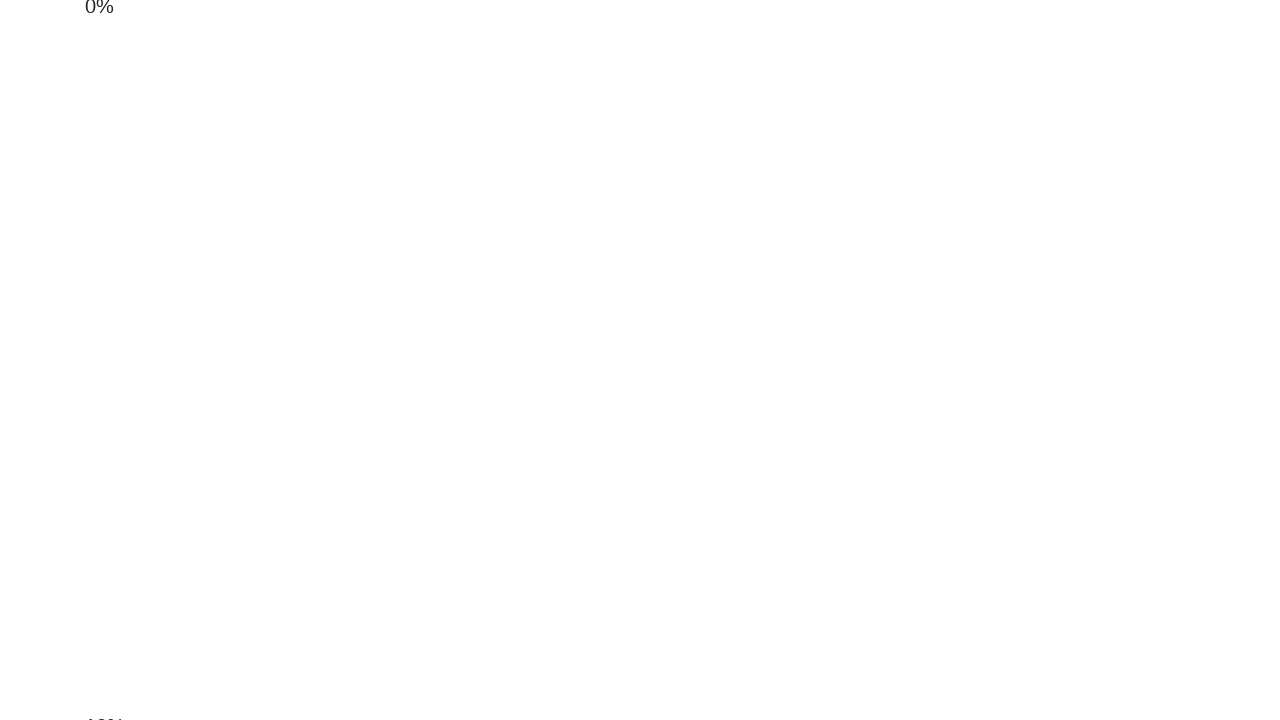

Waited 50ms before next scroll attempt
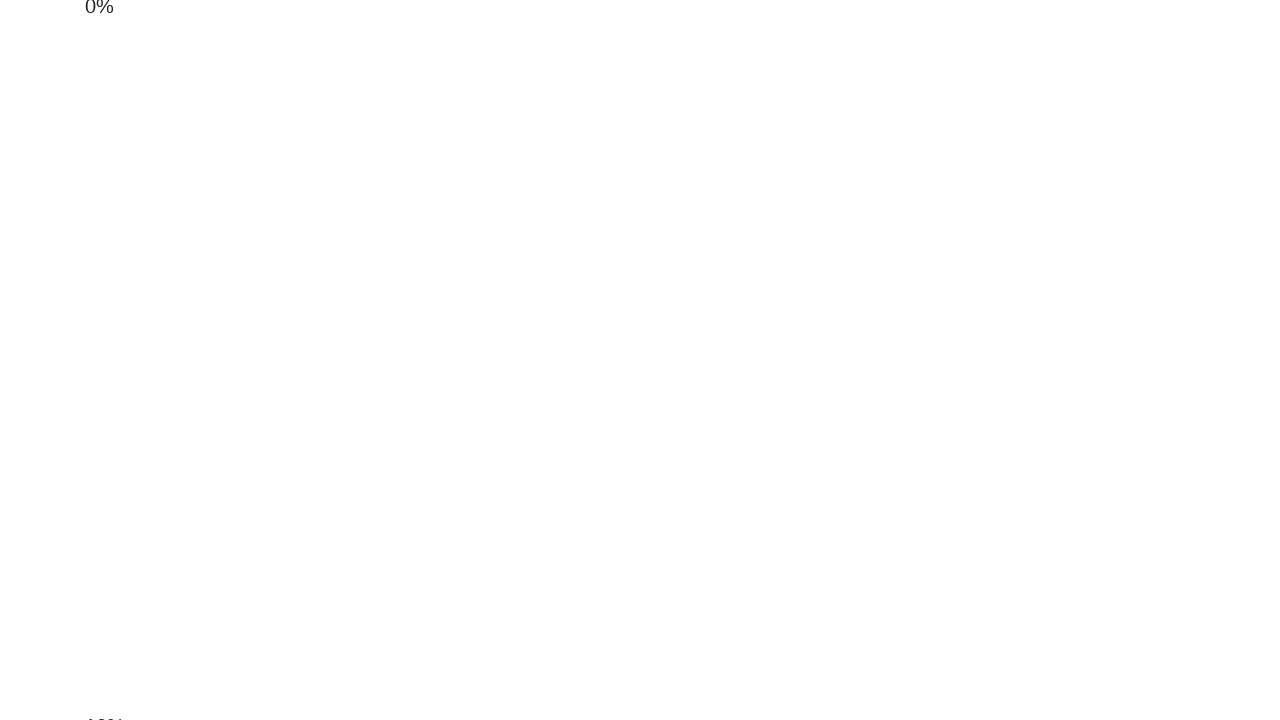

Scrolled down the page by 10 pixels
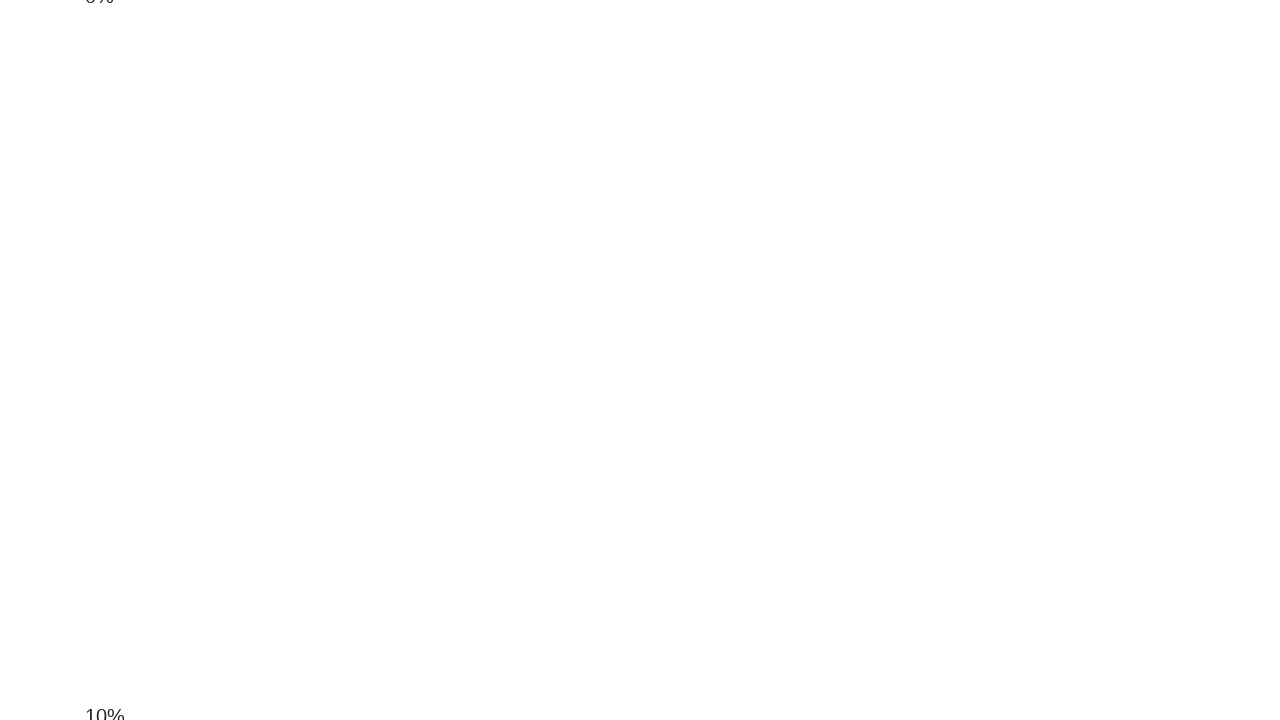

Waited 50ms before next scroll attempt
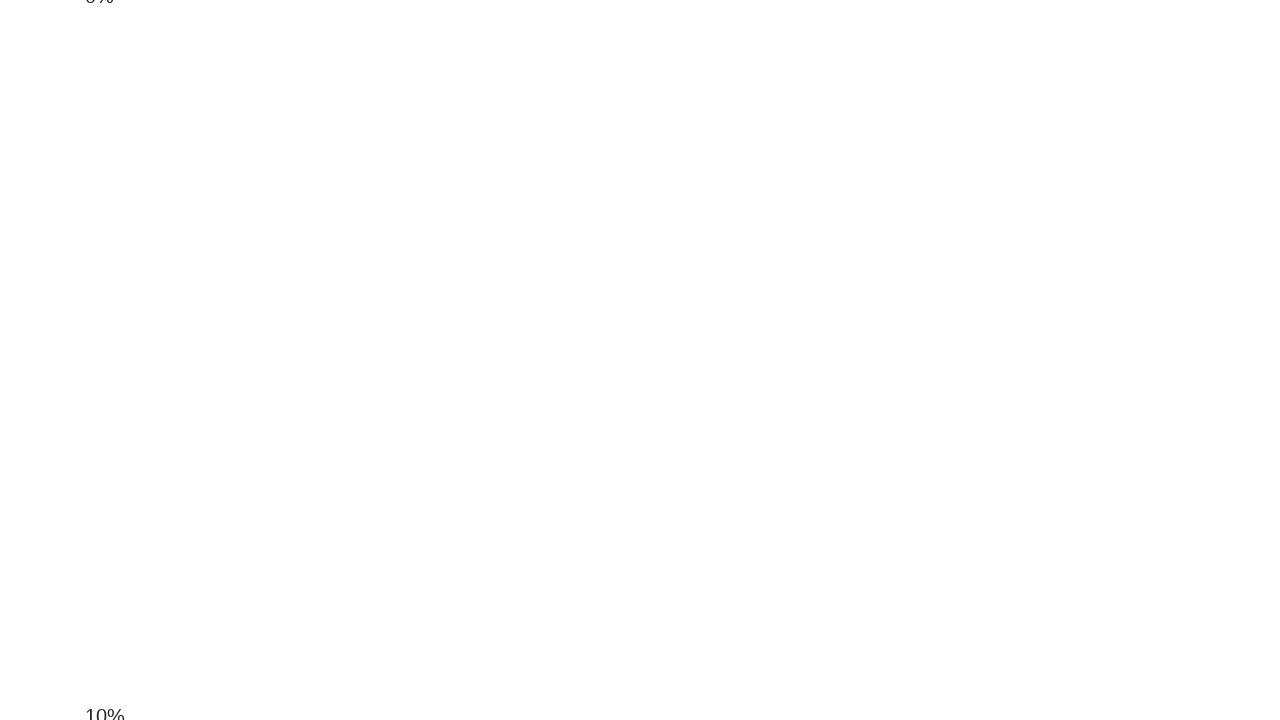

Scrolled down the page by 10 pixels
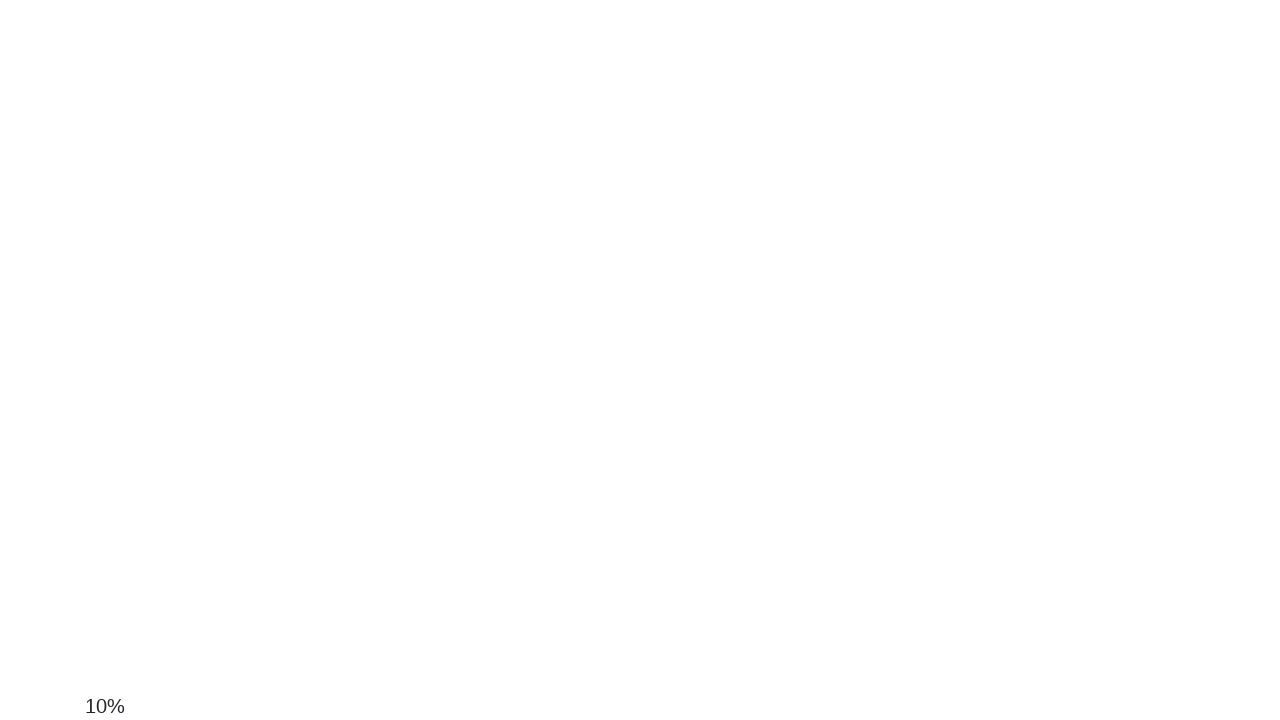

Waited 50ms before next scroll attempt
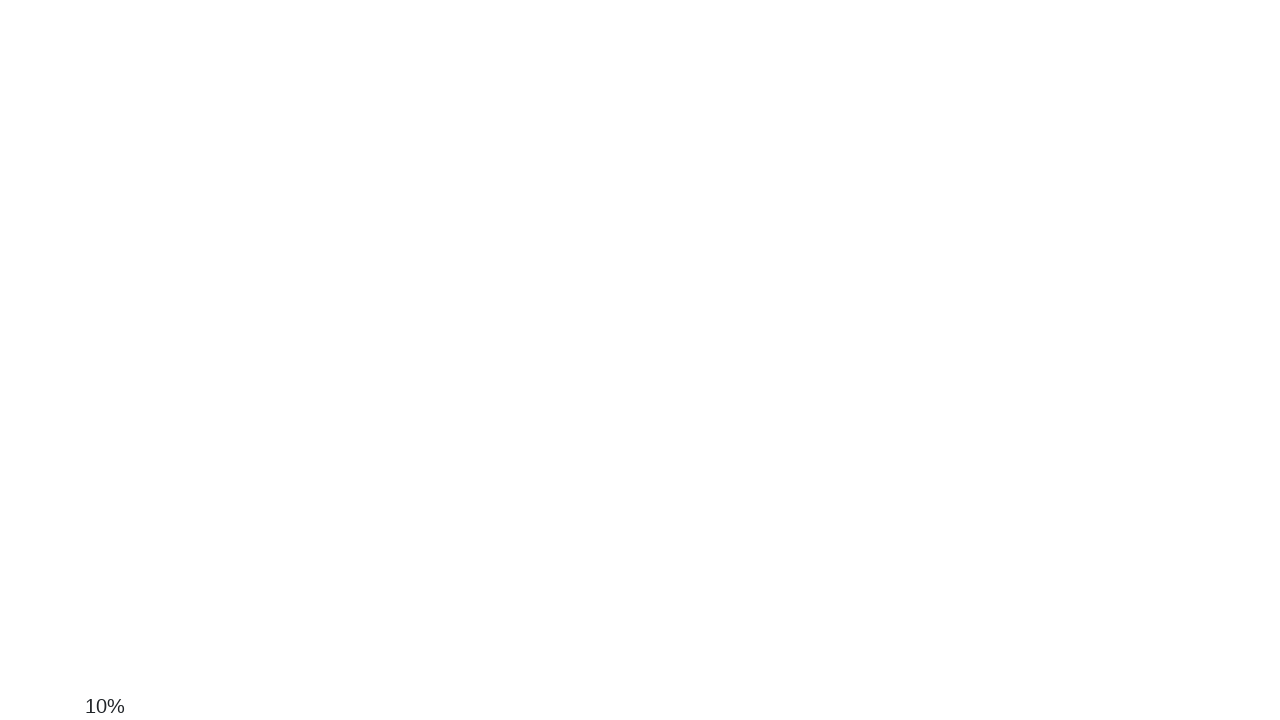

Scrolled down the page by 10 pixels
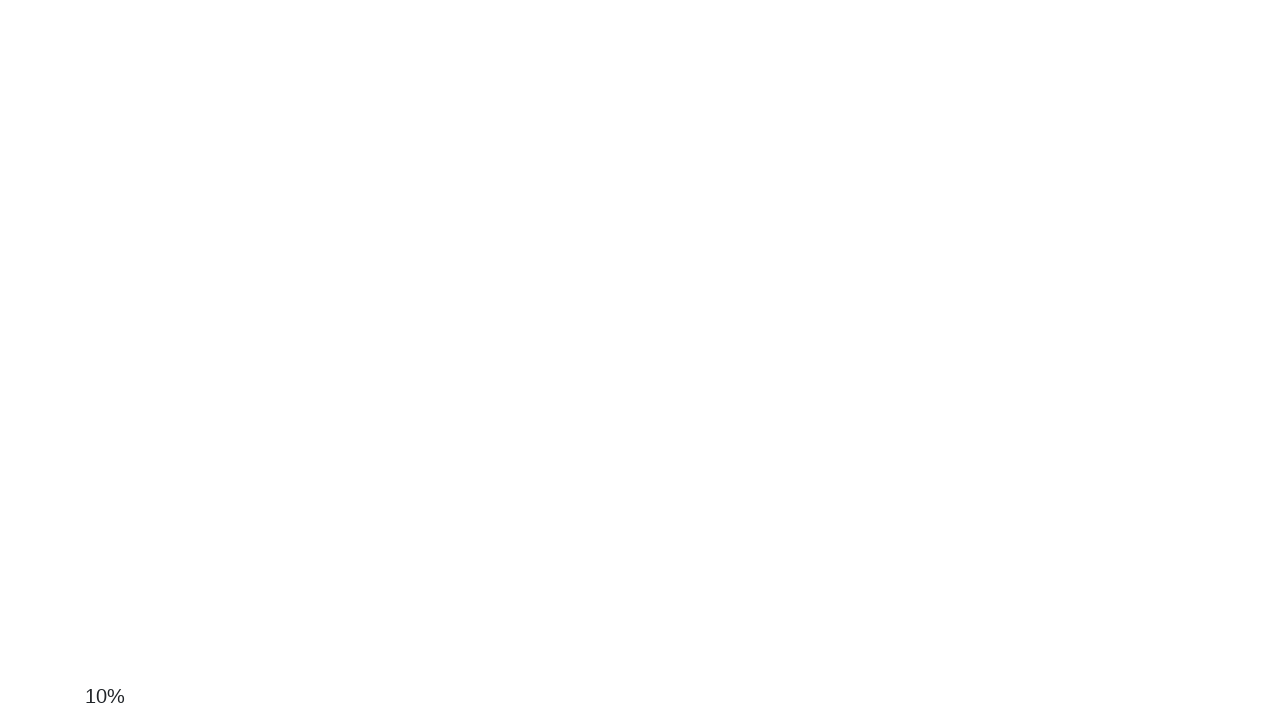

Waited 50ms before next scroll attempt
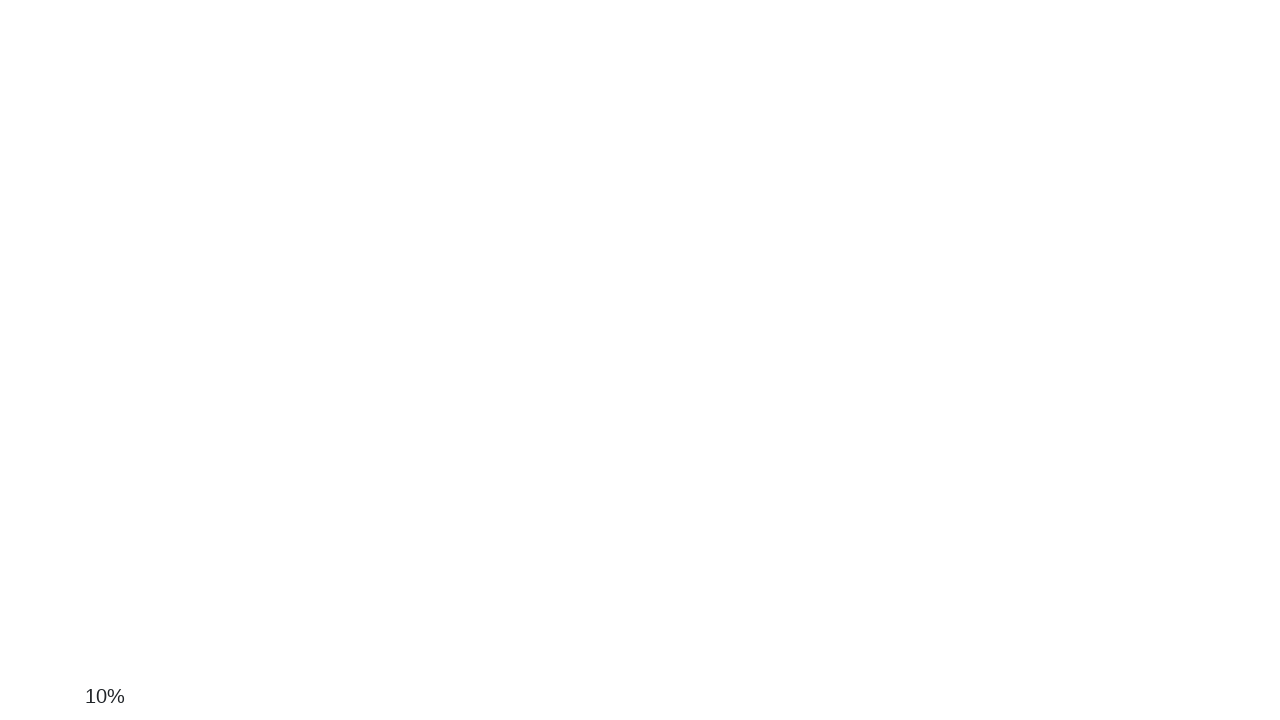

Scrolled down the page by 10 pixels
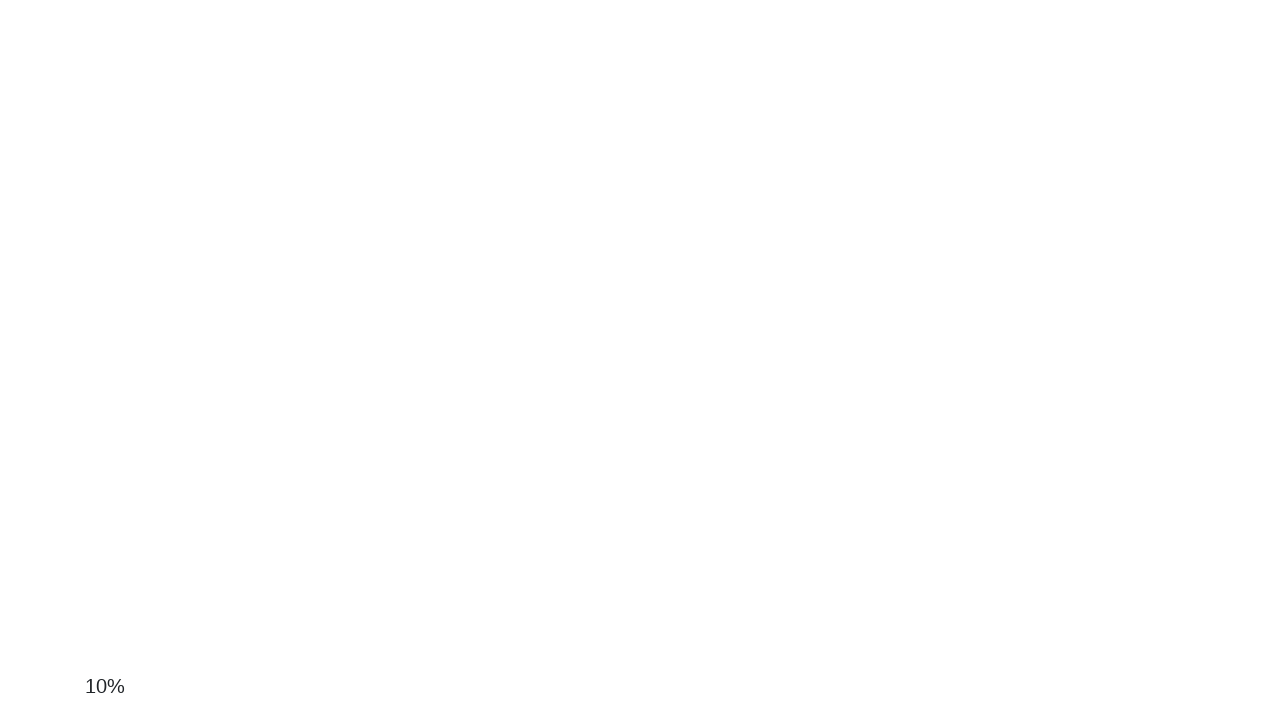

Waited 50ms before next scroll attempt
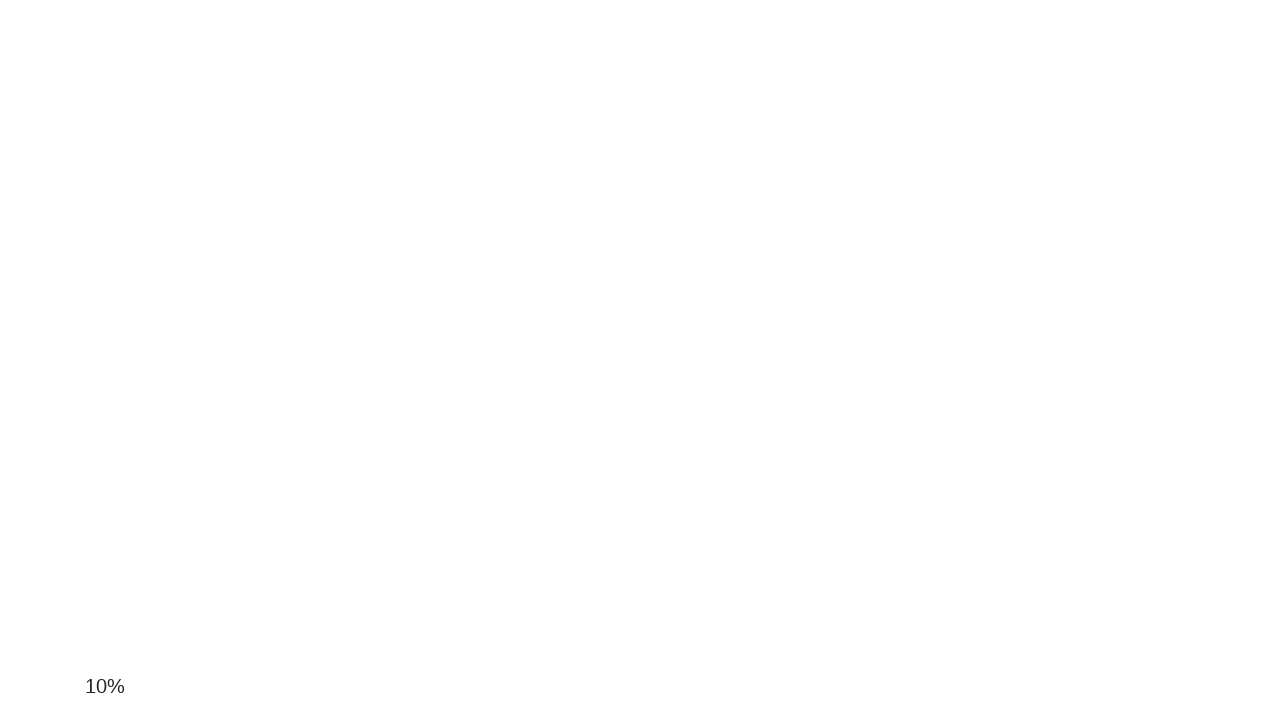

Scrolled down the page by 10 pixels
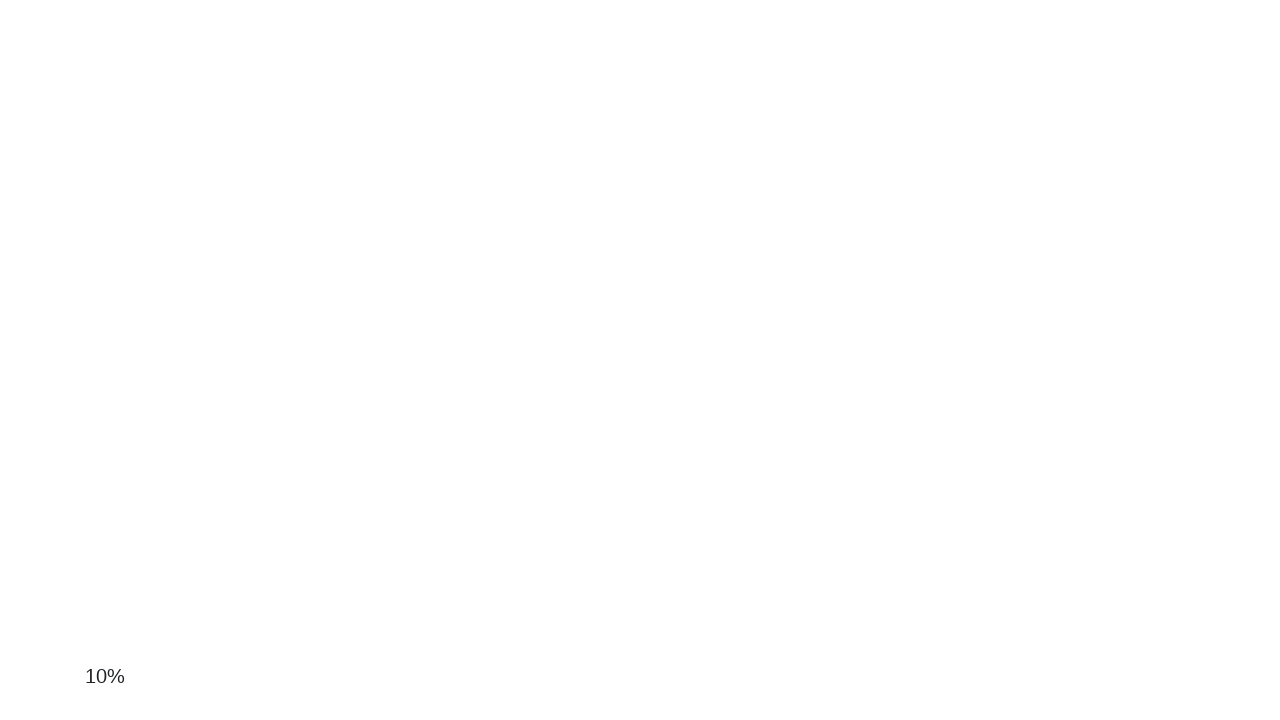

Waited 50ms before next scroll attempt
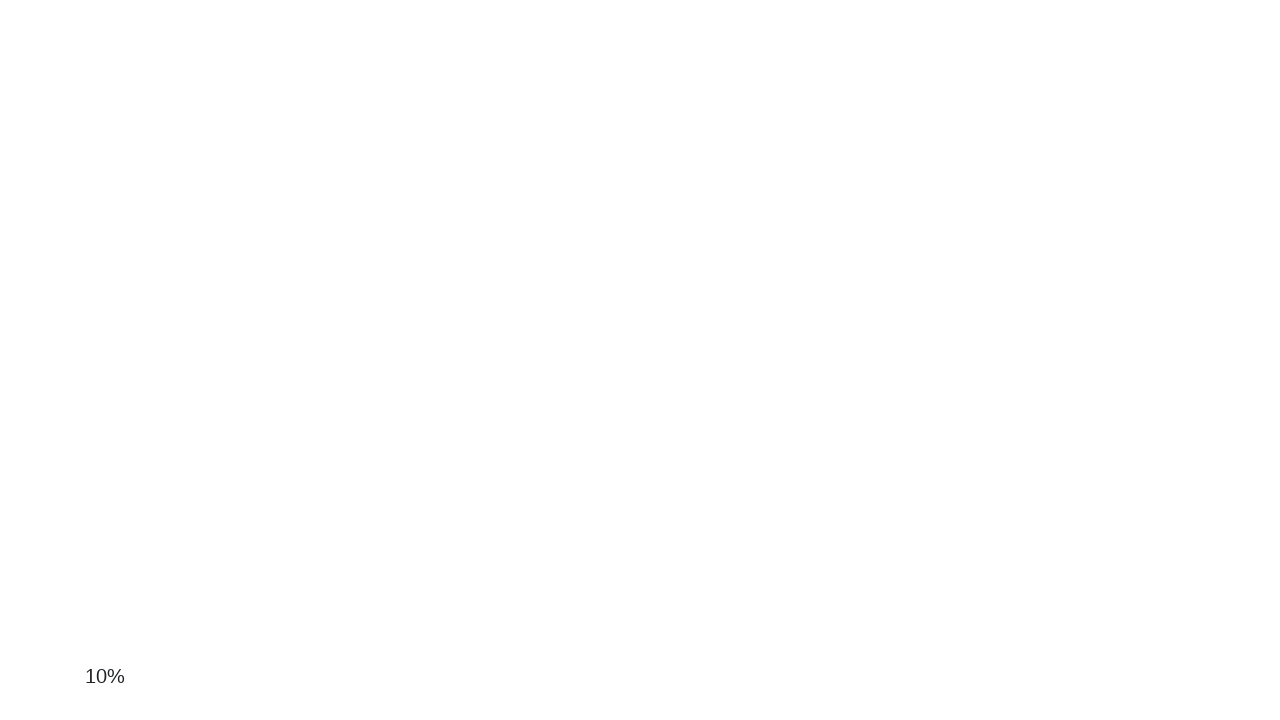

Scrolled down the page by 10 pixels
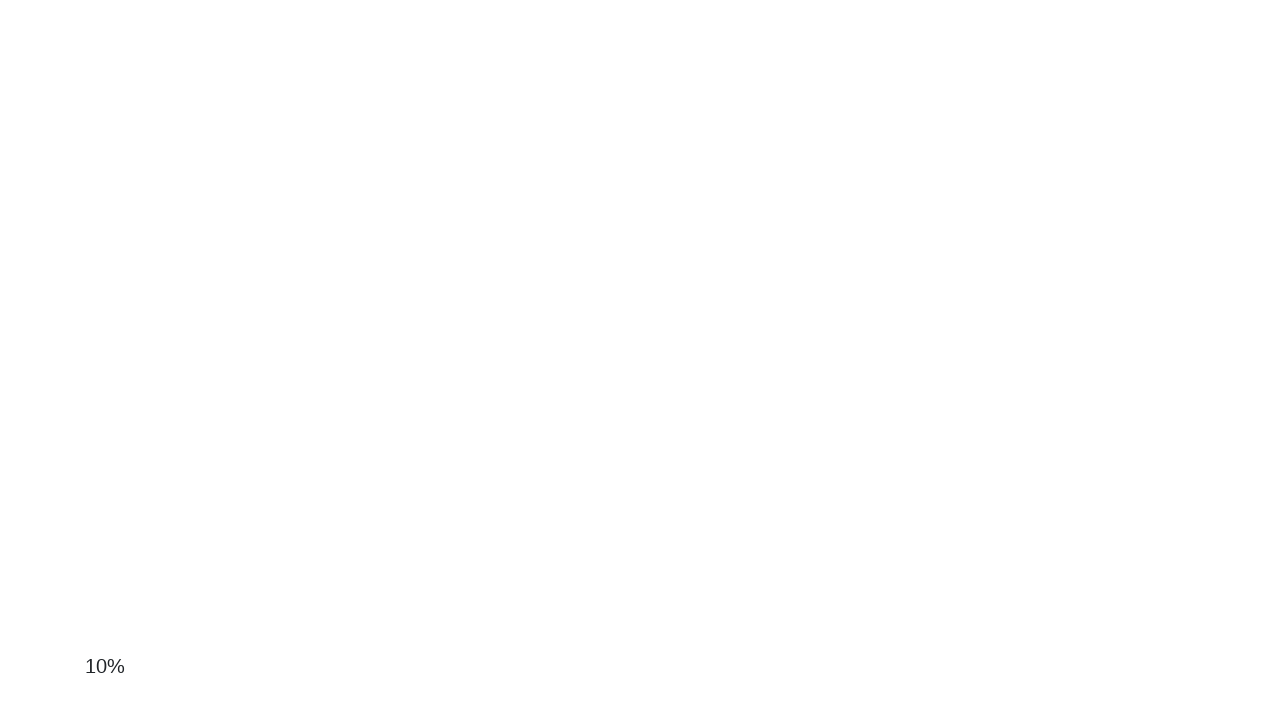

Waited 50ms before next scroll attempt
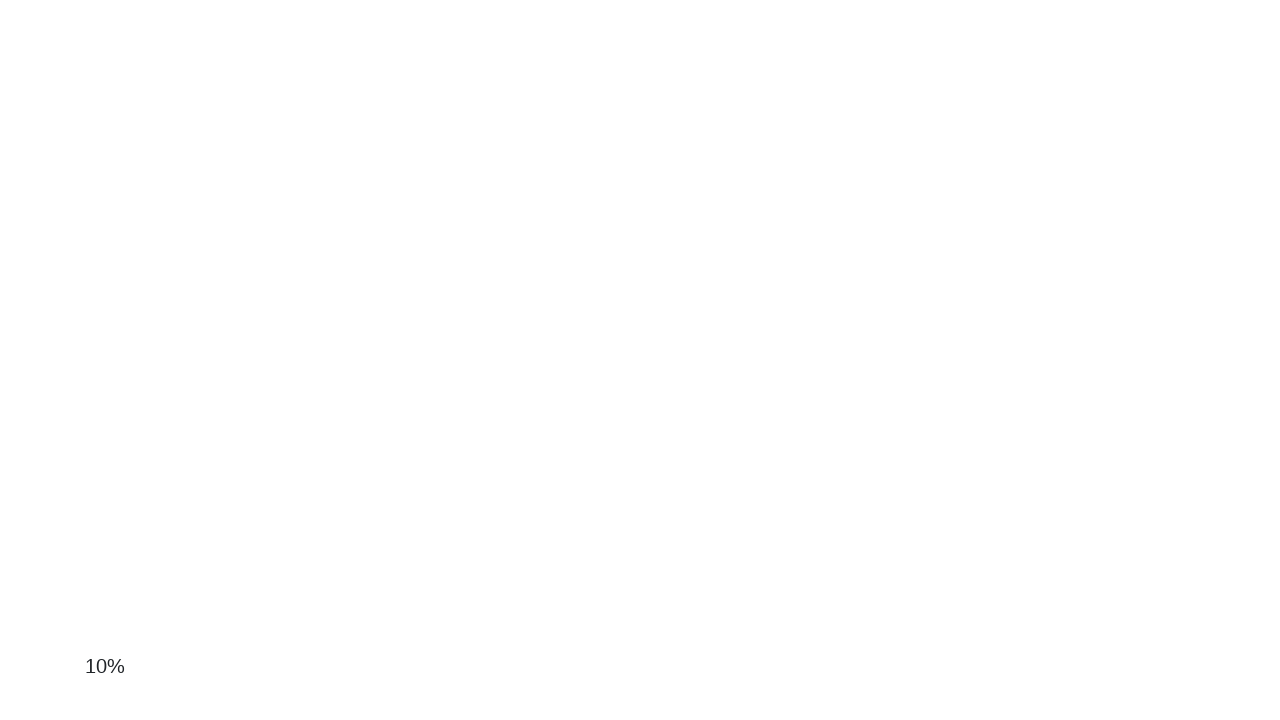

Scrolled down the page by 10 pixels
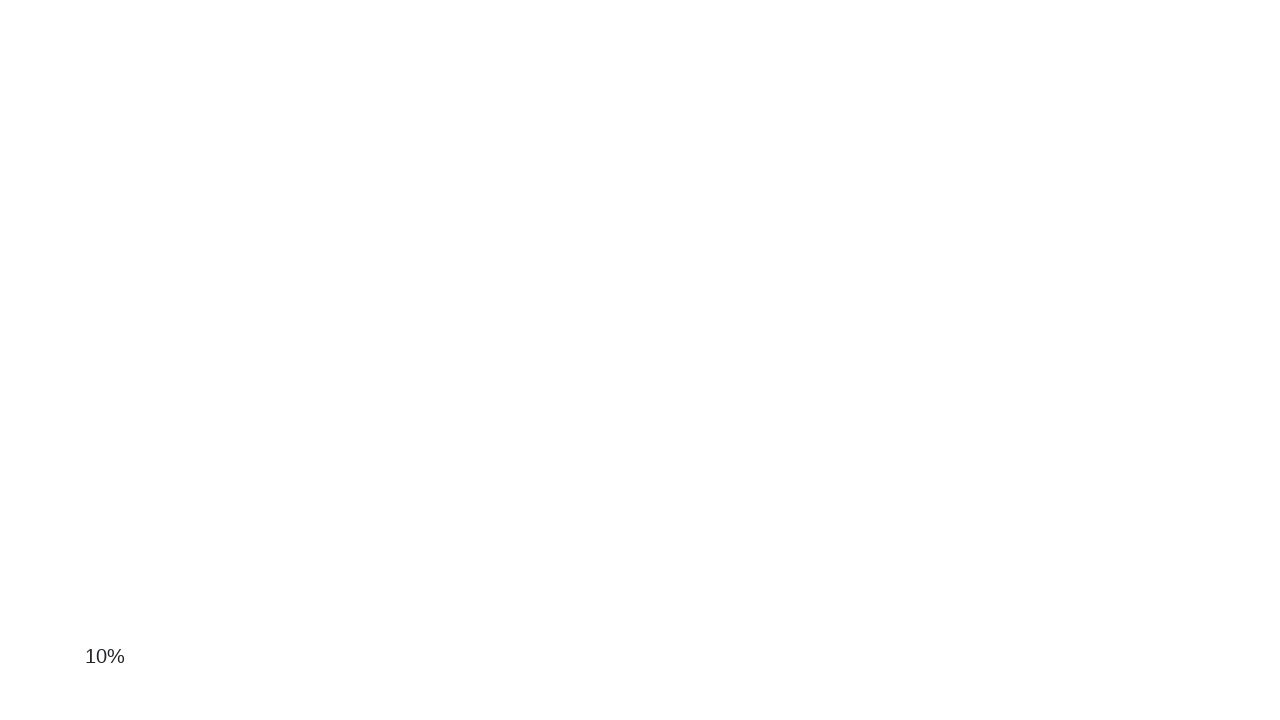

Waited 50ms before next scroll attempt
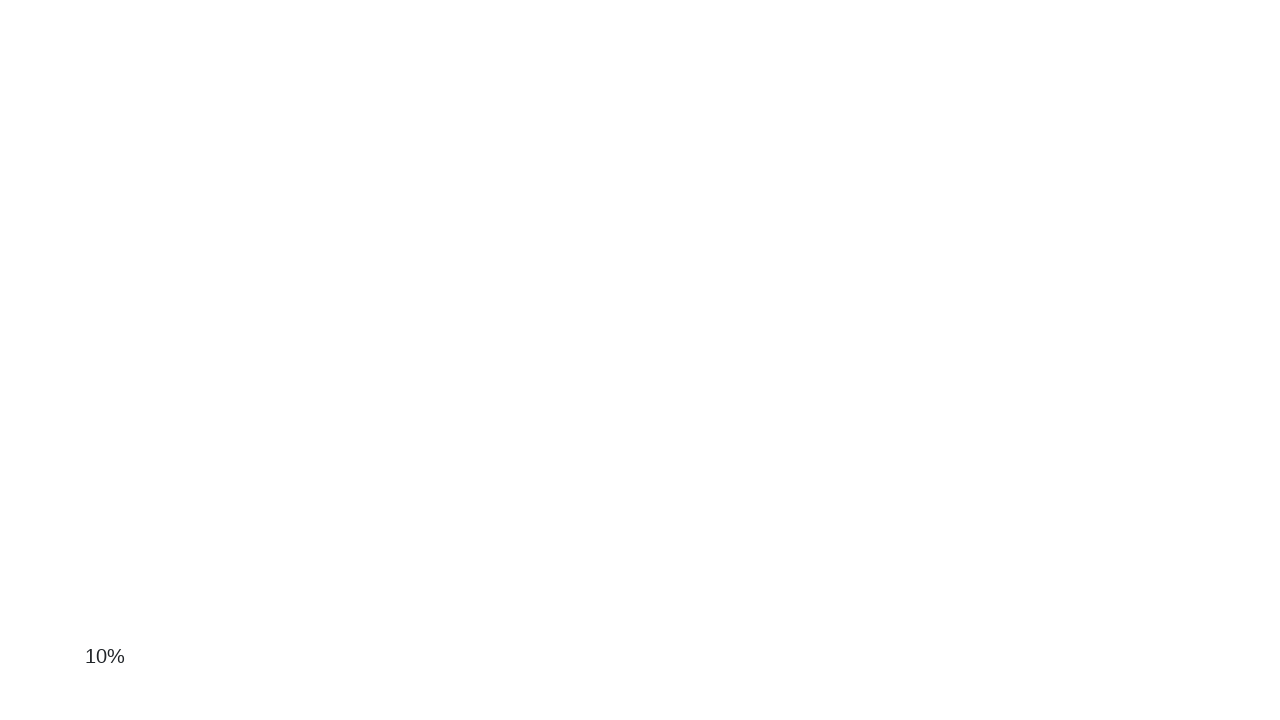

Scrolled down the page by 10 pixels
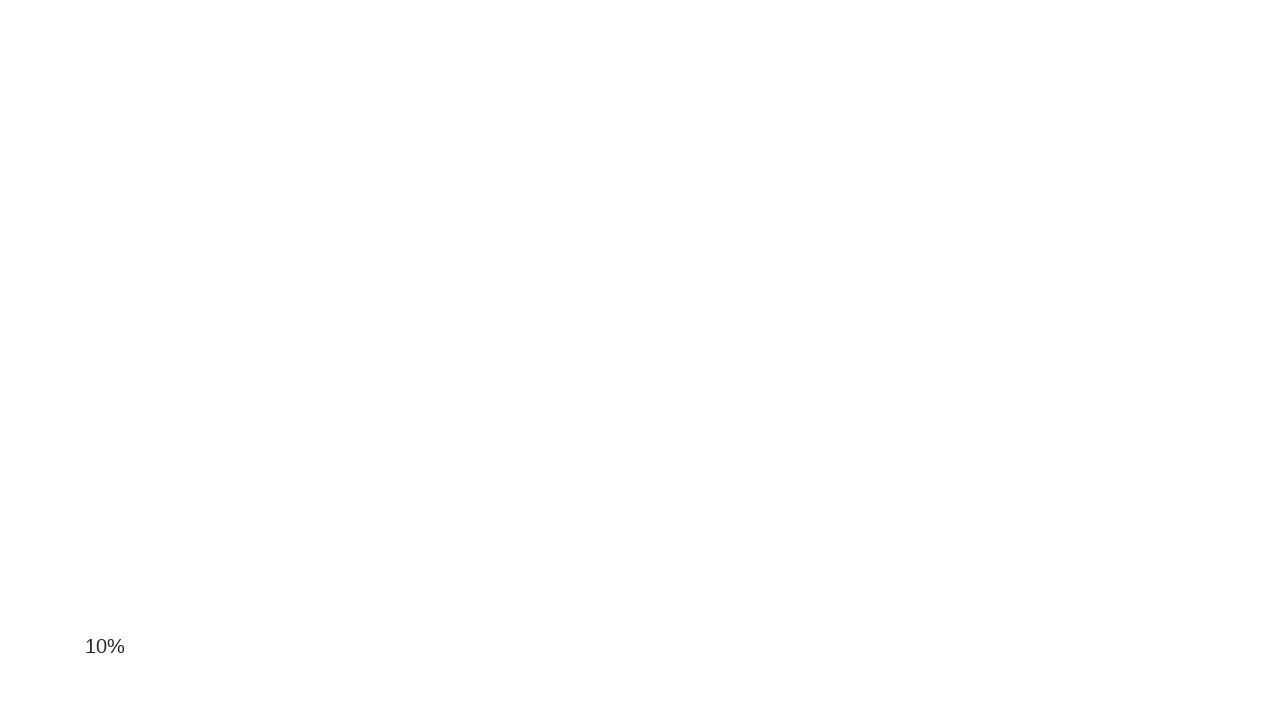

Waited 50ms before next scroll attempt
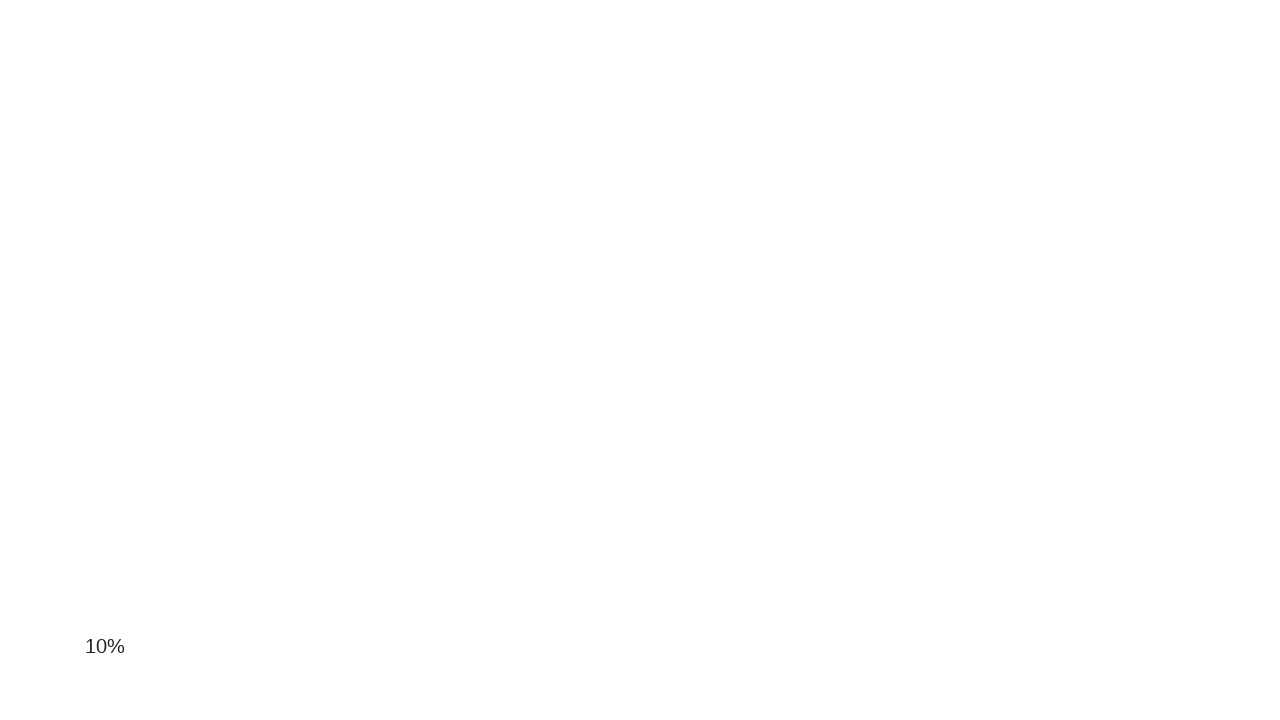

Scrolled down the page by 10 pixels
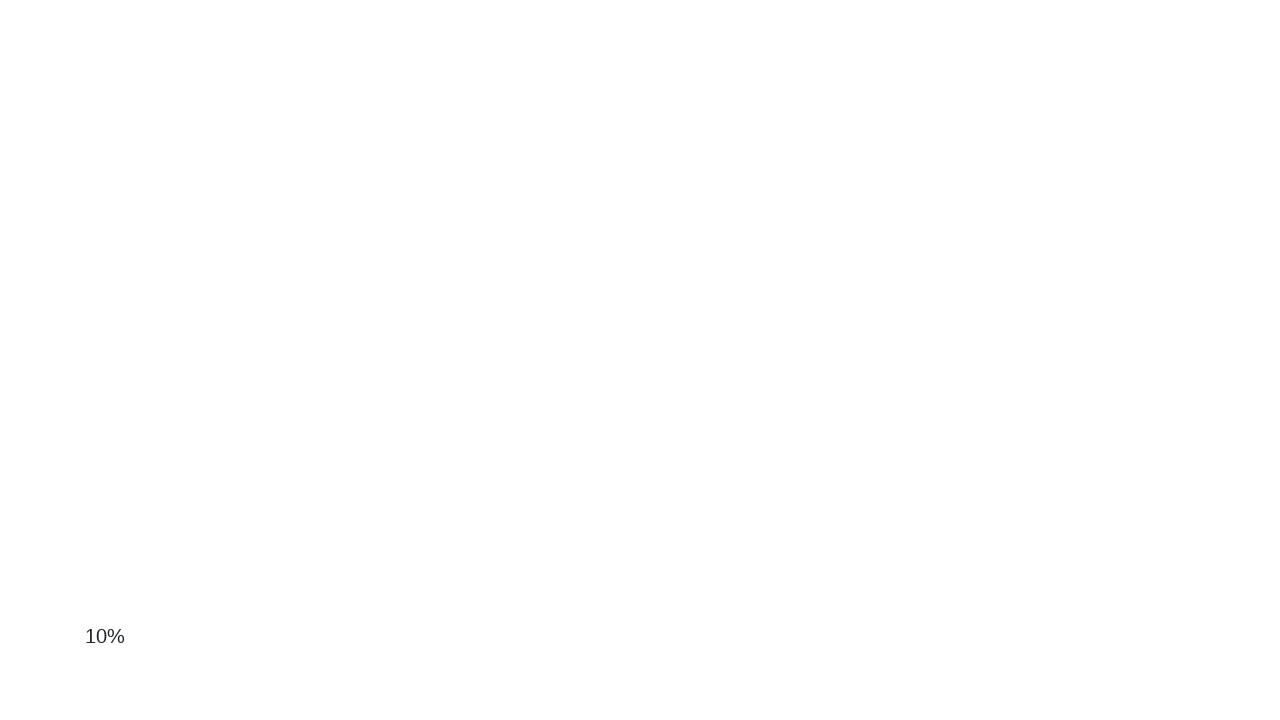

Waited 50ms before next scroll attempt
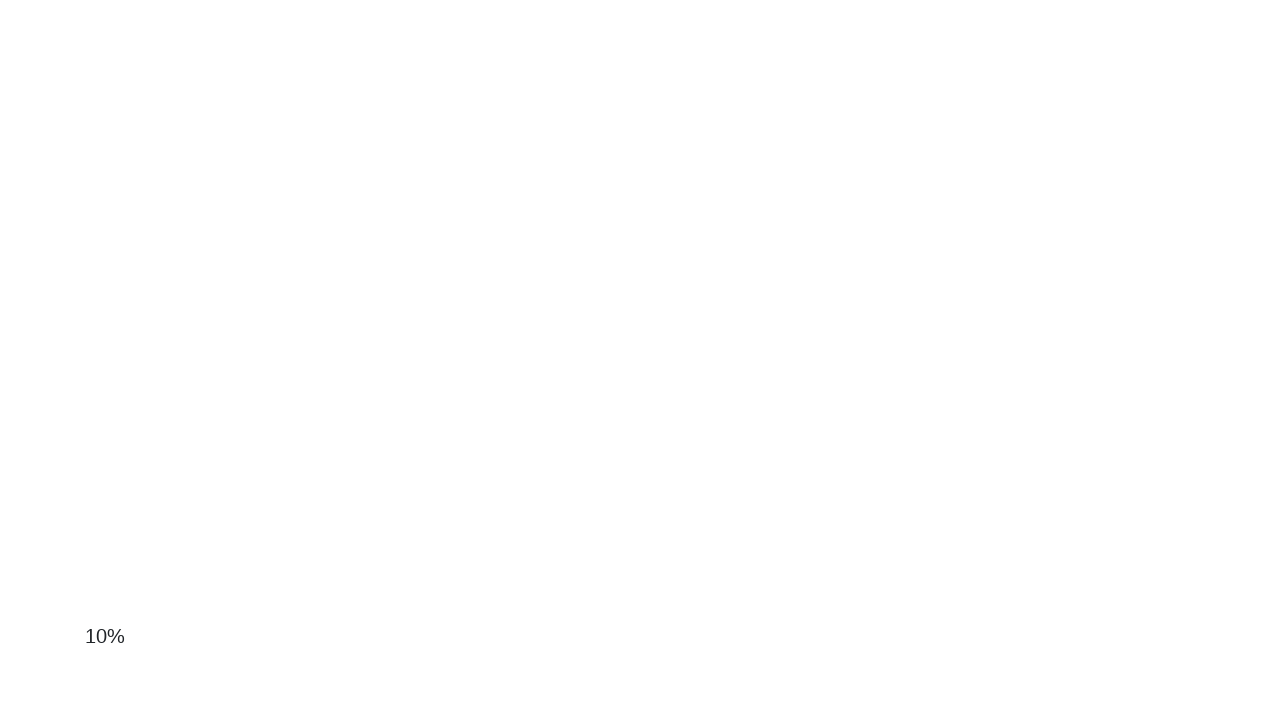

Scrolled down the page by 10 pixels
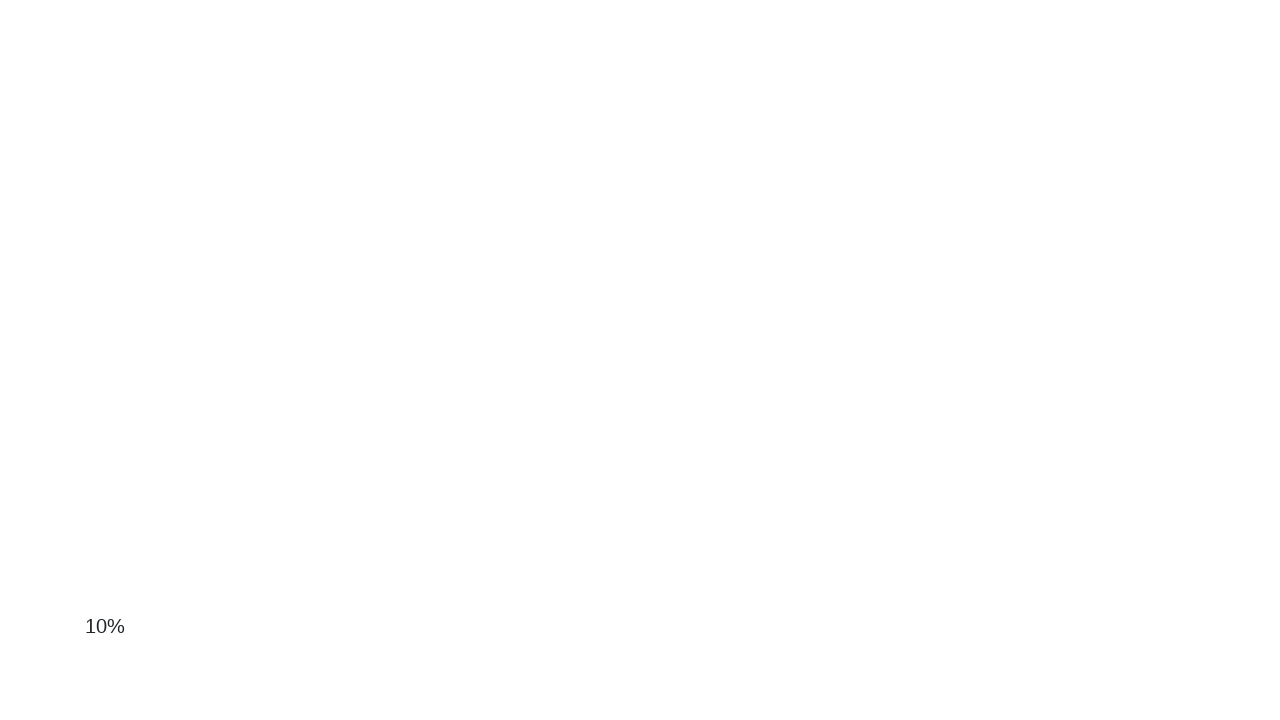

Waited 50ms before next scroll attempt
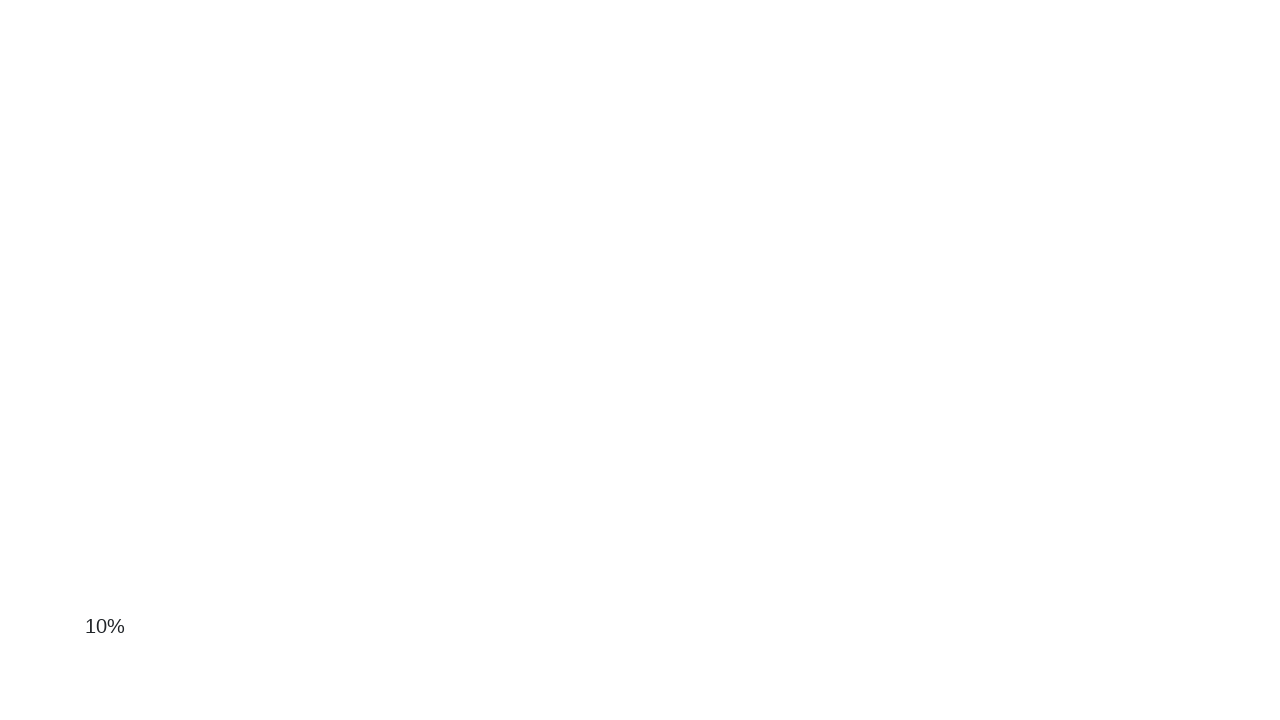

Scrolled down the page by 10 pixels
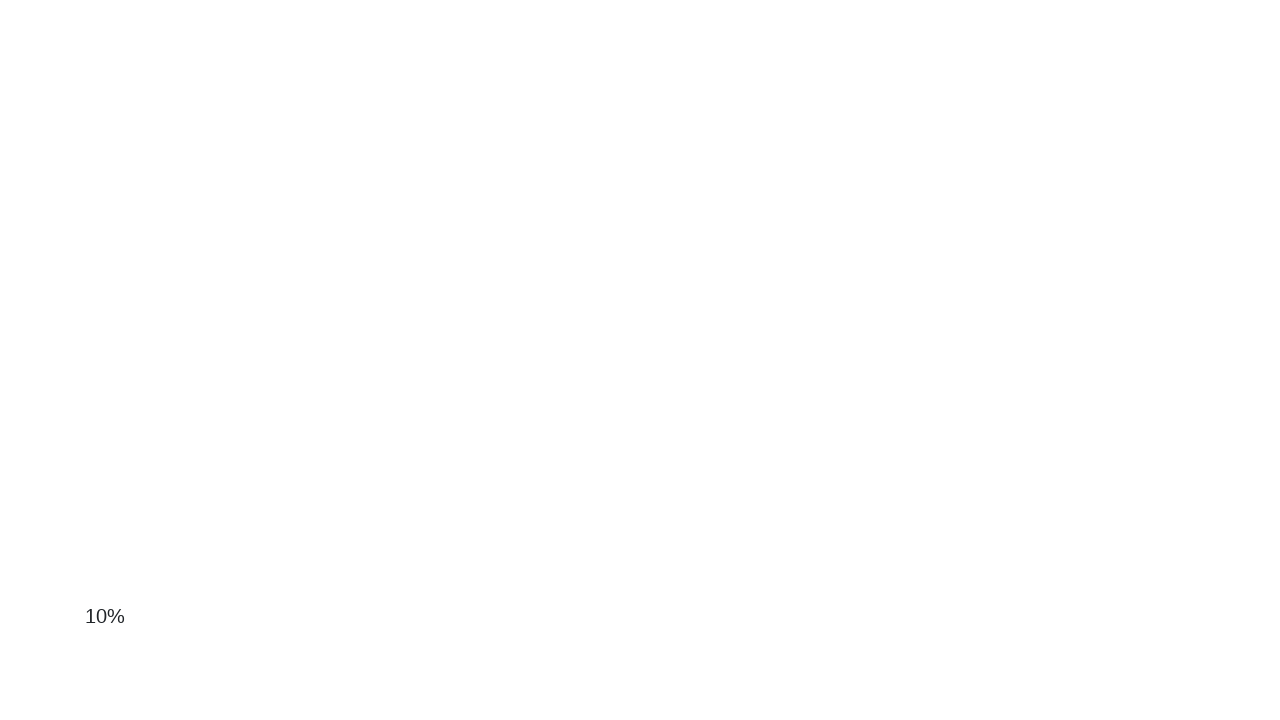

Waited 50ms before next scroll attempt
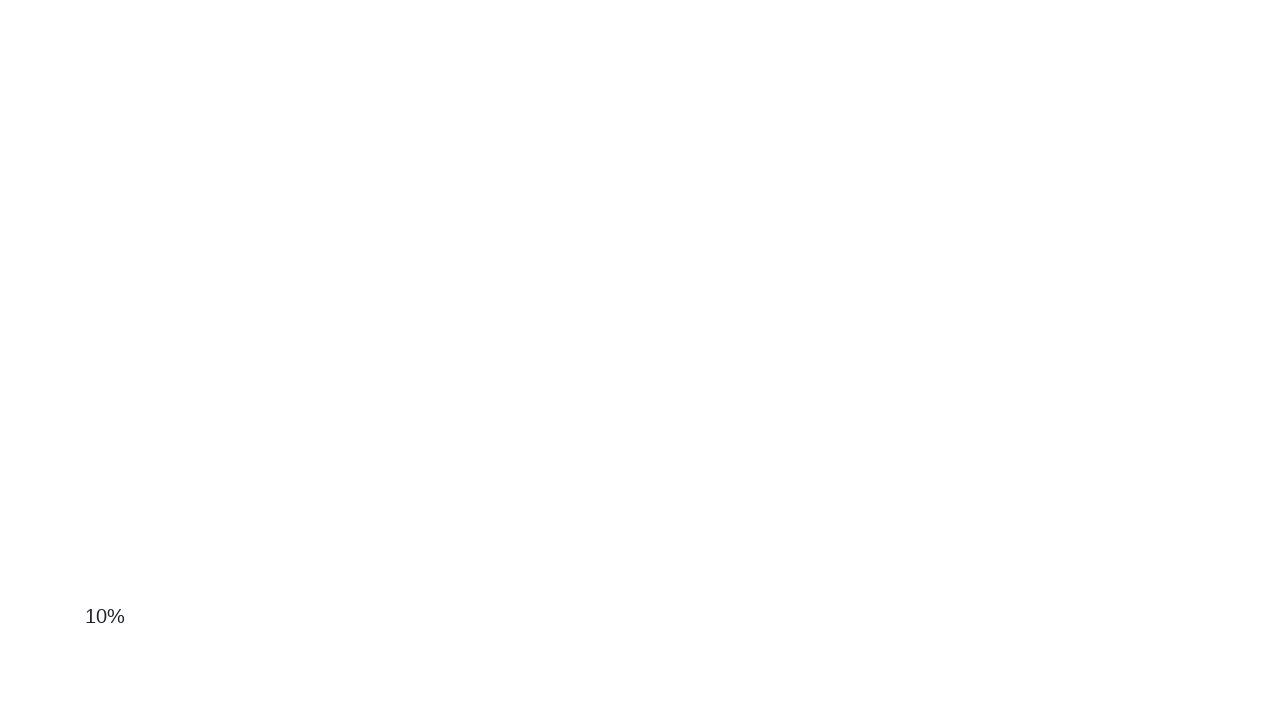

Scrolled down the page by 10 pixels
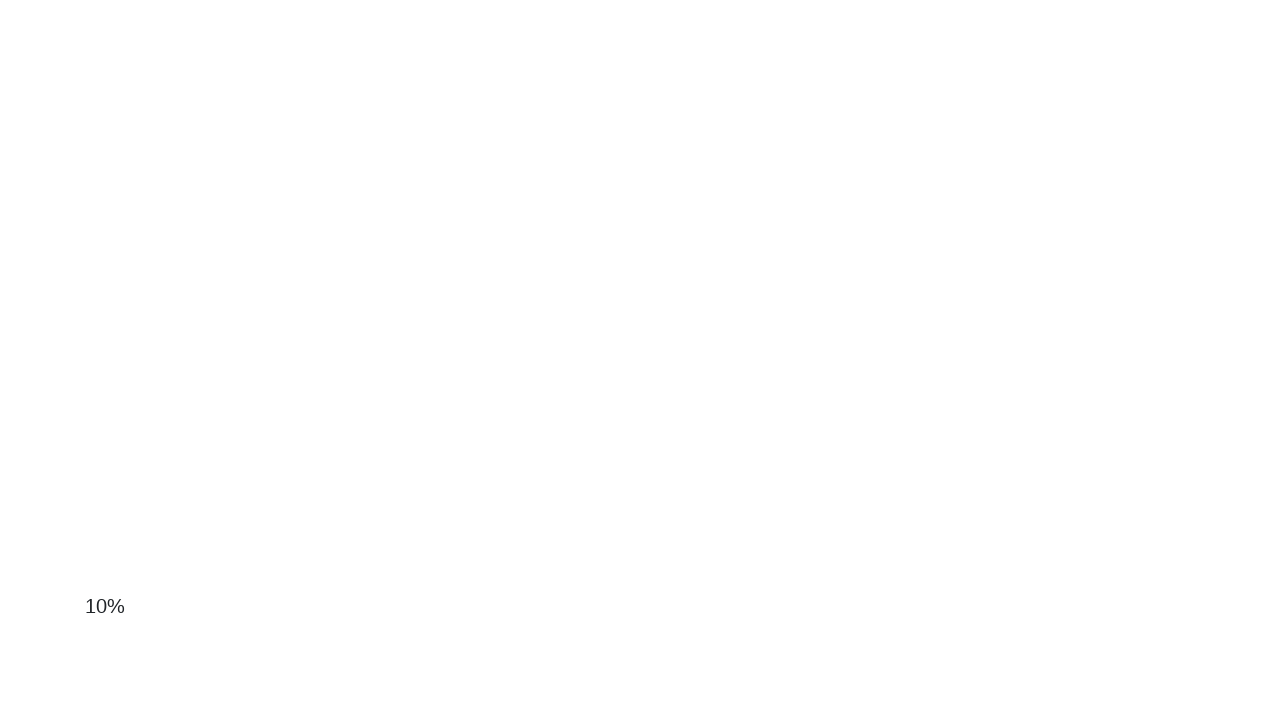

Waited 50ms before next scroll attempt
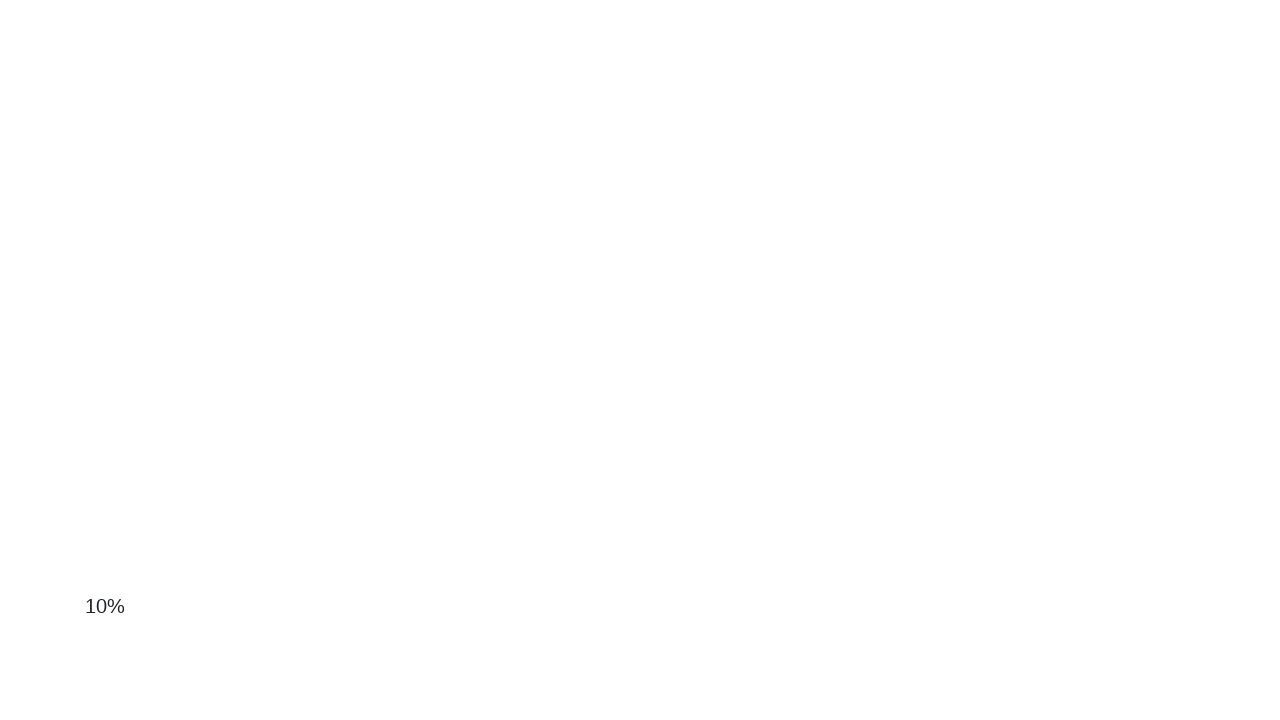

Scrolled down the page by 10 pixels
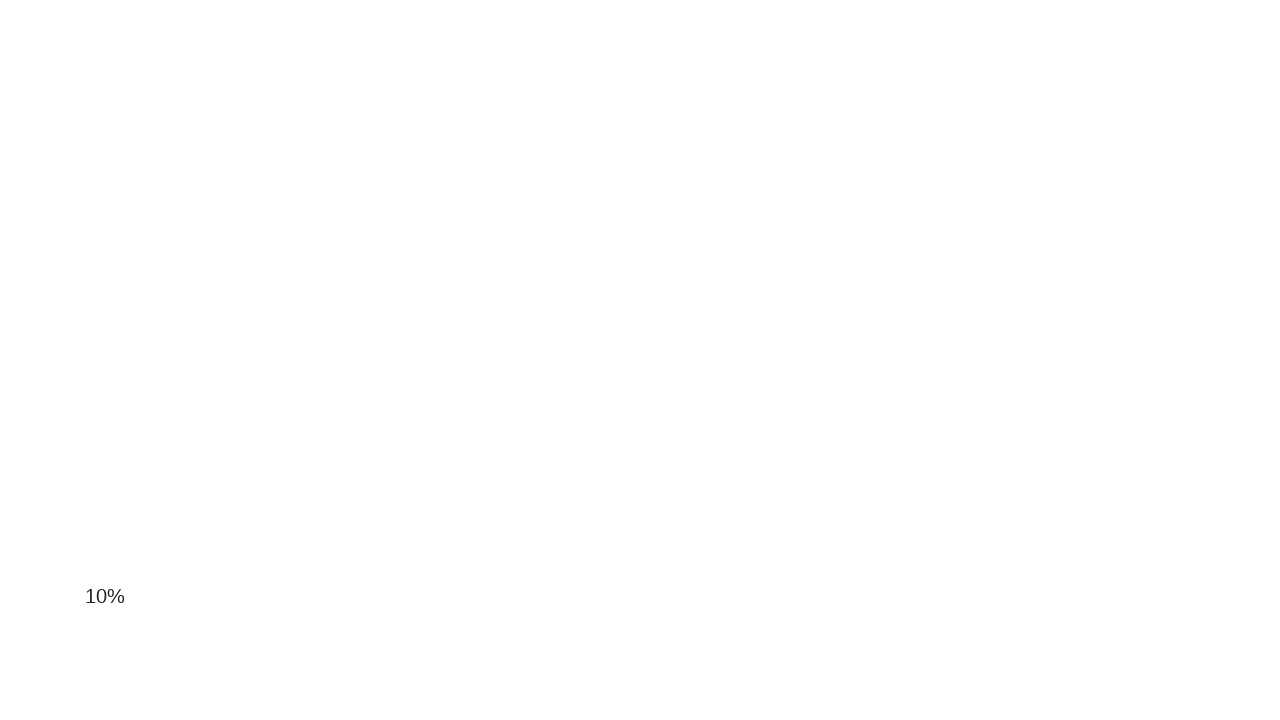

Waited 50ms before next scroll attempt
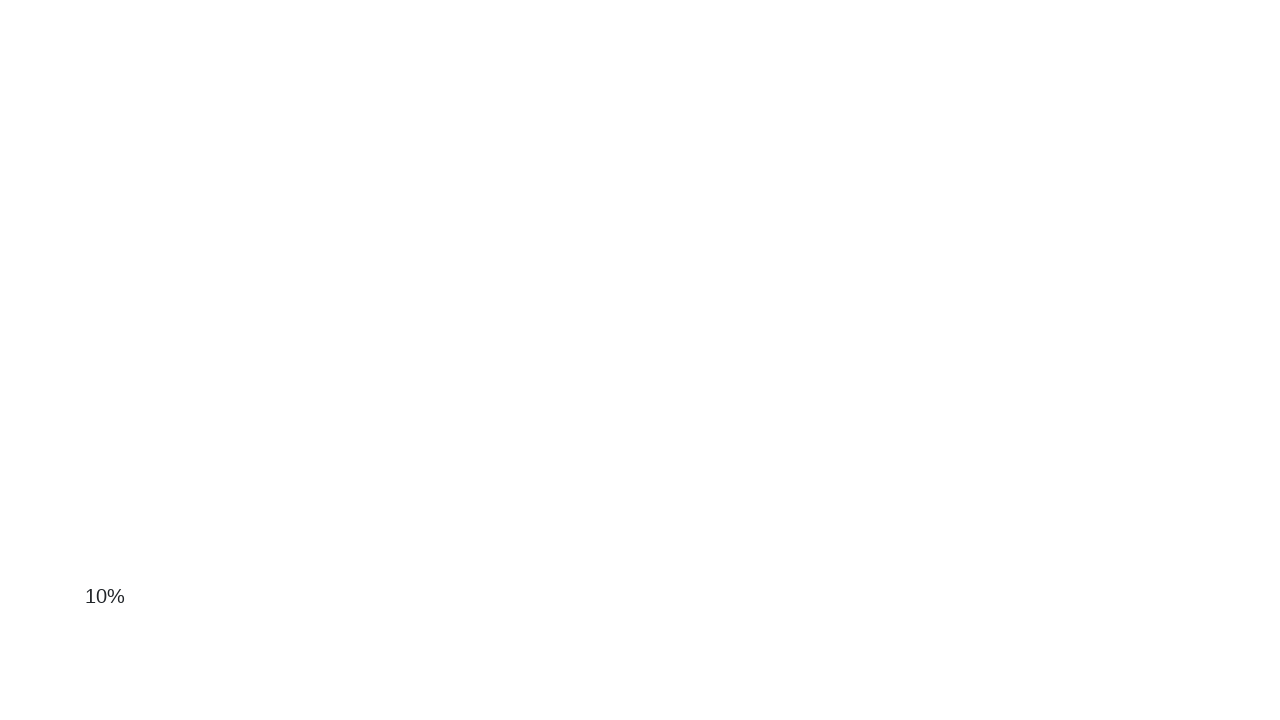

Scrolled down the page by 10 pixels
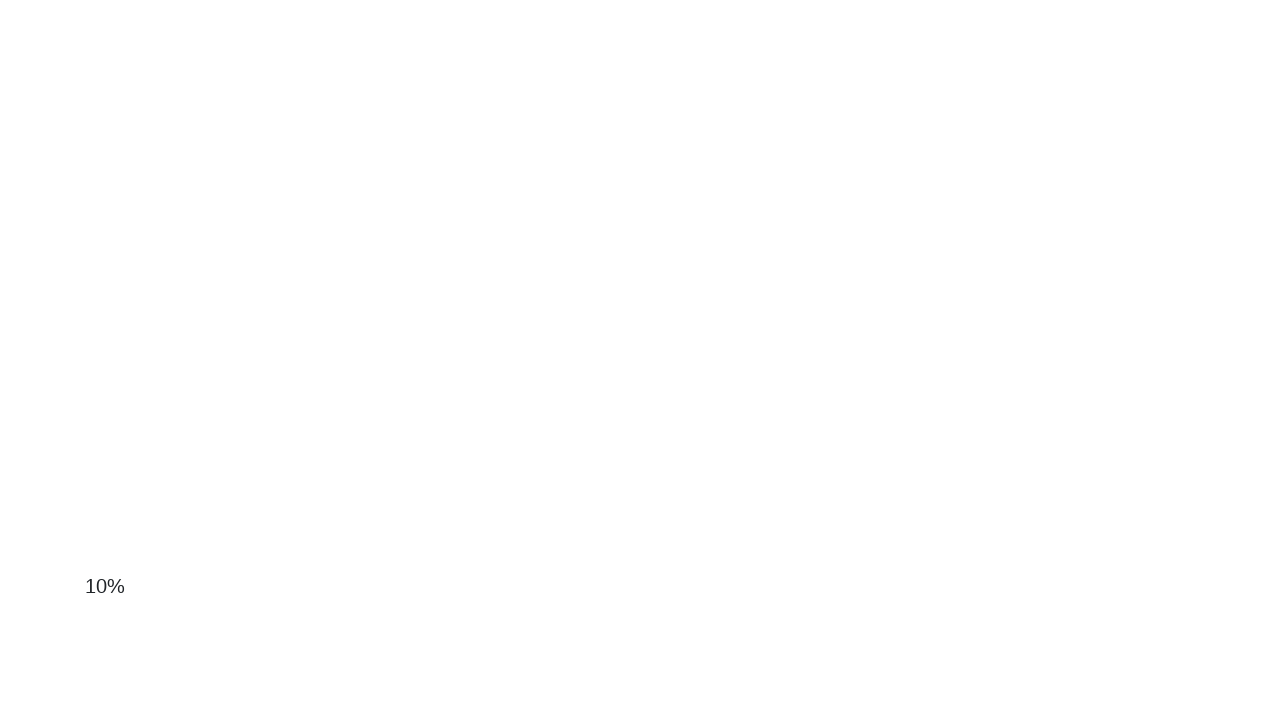

Waited 50ms before next scroll attempt
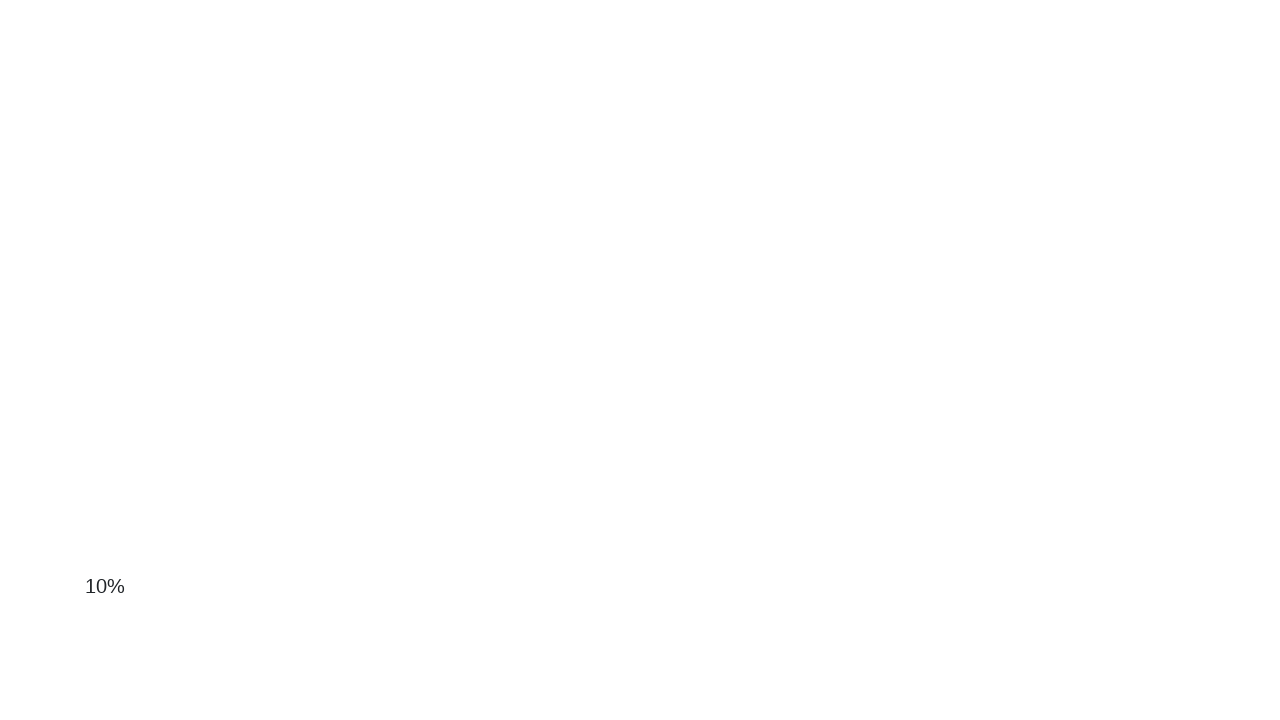

Scrolled down the page by 10 pixels
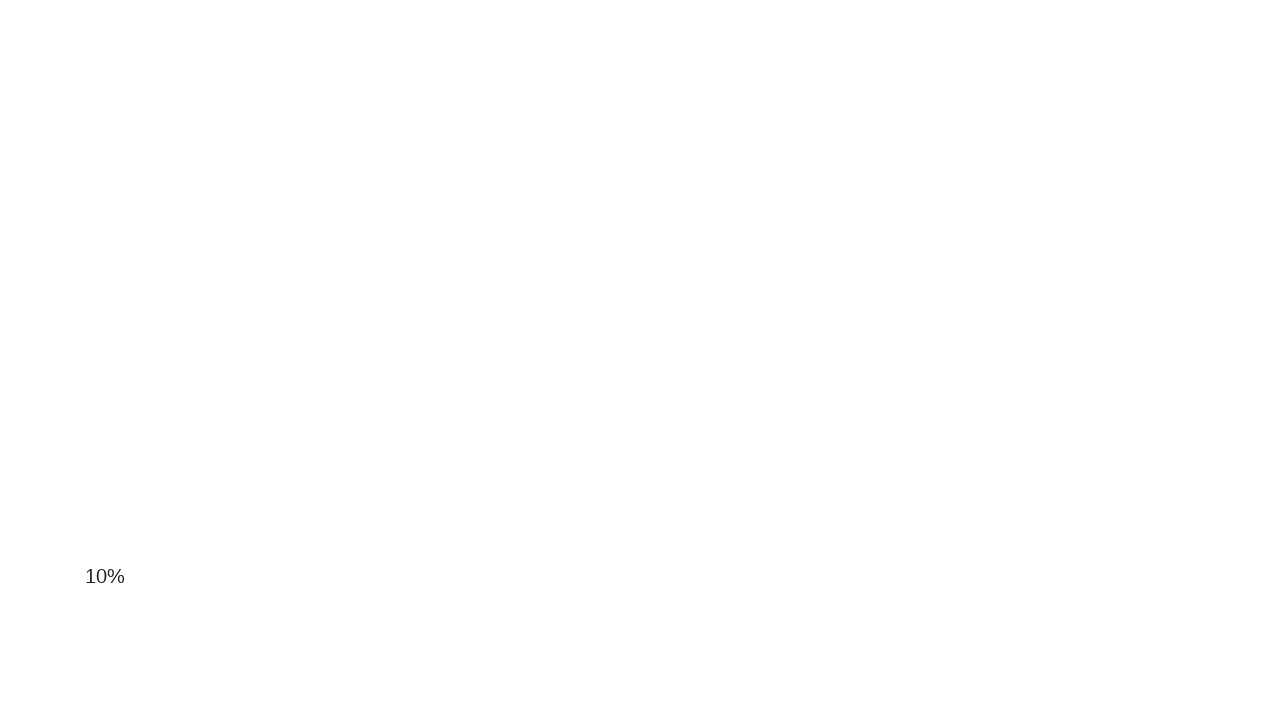

Waited 50ms before next scroll attempt
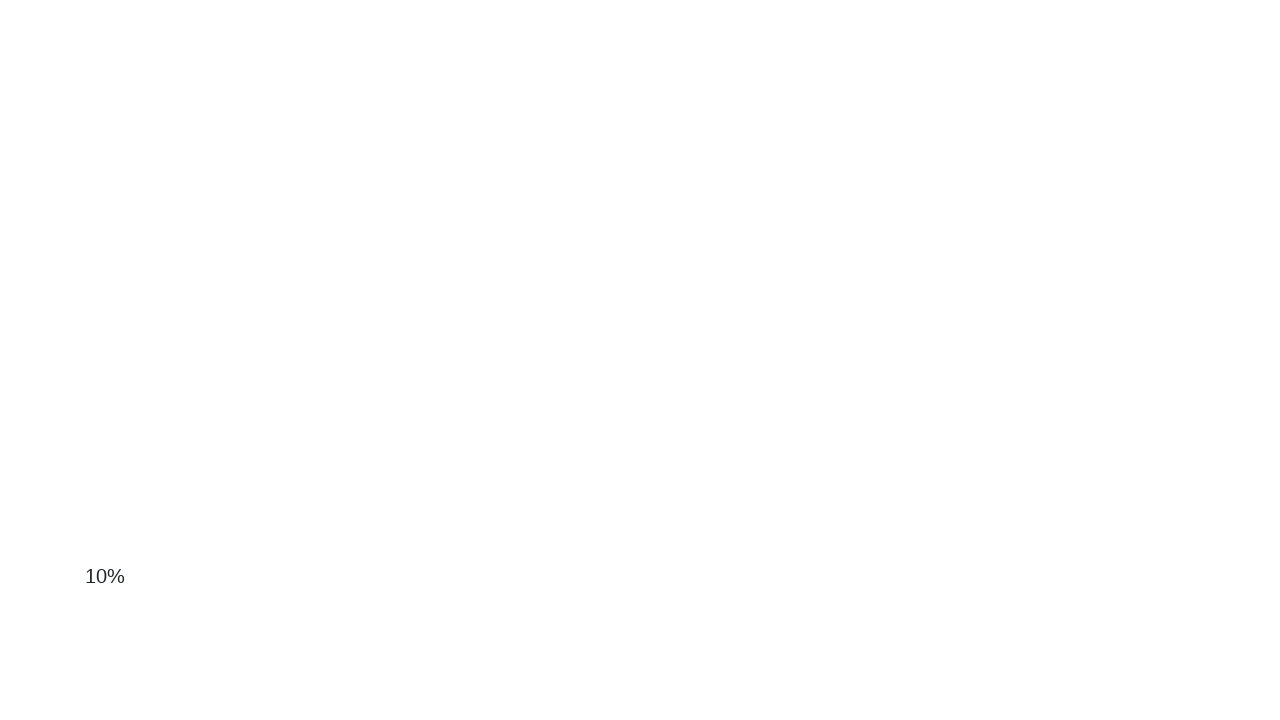

Scrolled down the page by 10 pixels
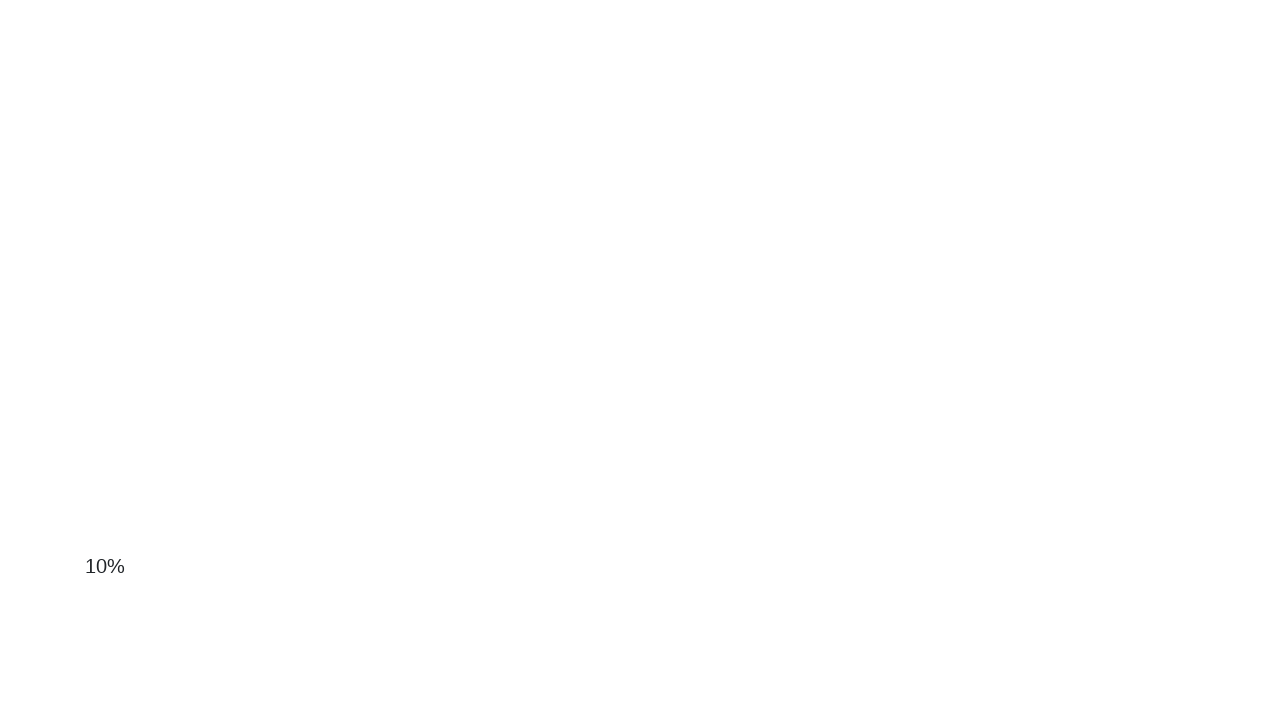

Waited 50ms before next scroll attempt
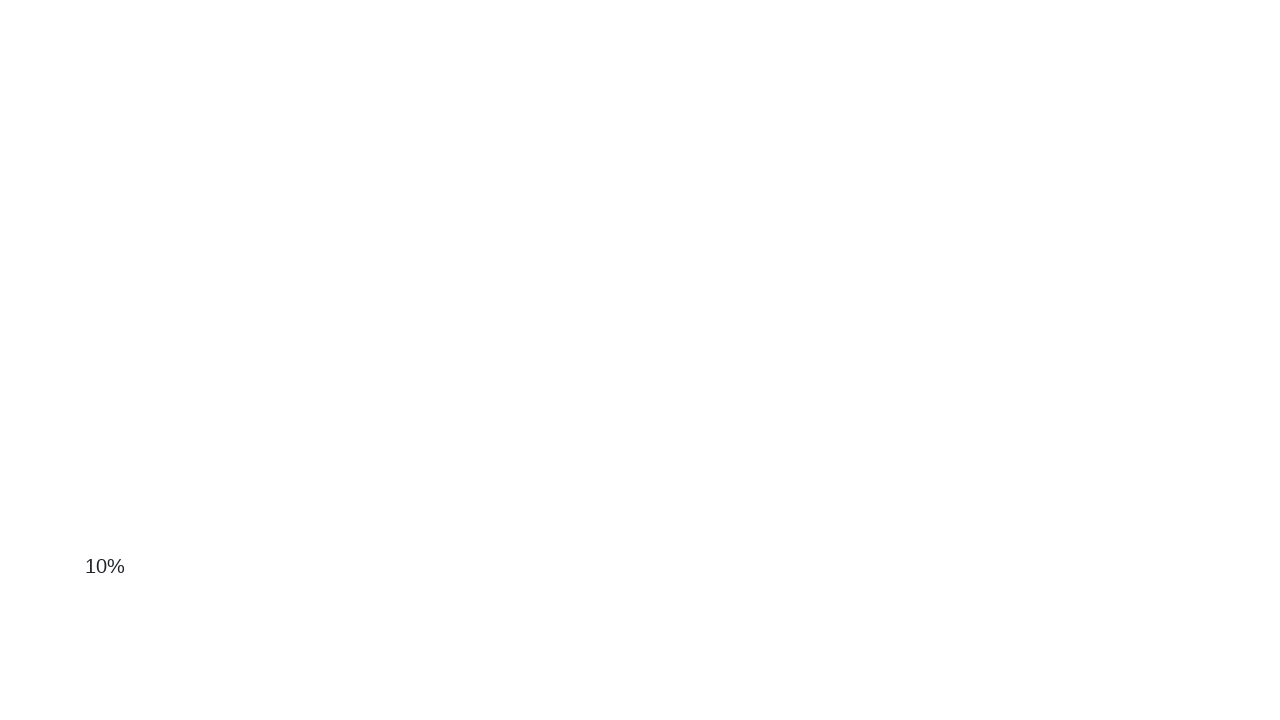

Scrolled down the page by 10 pixels
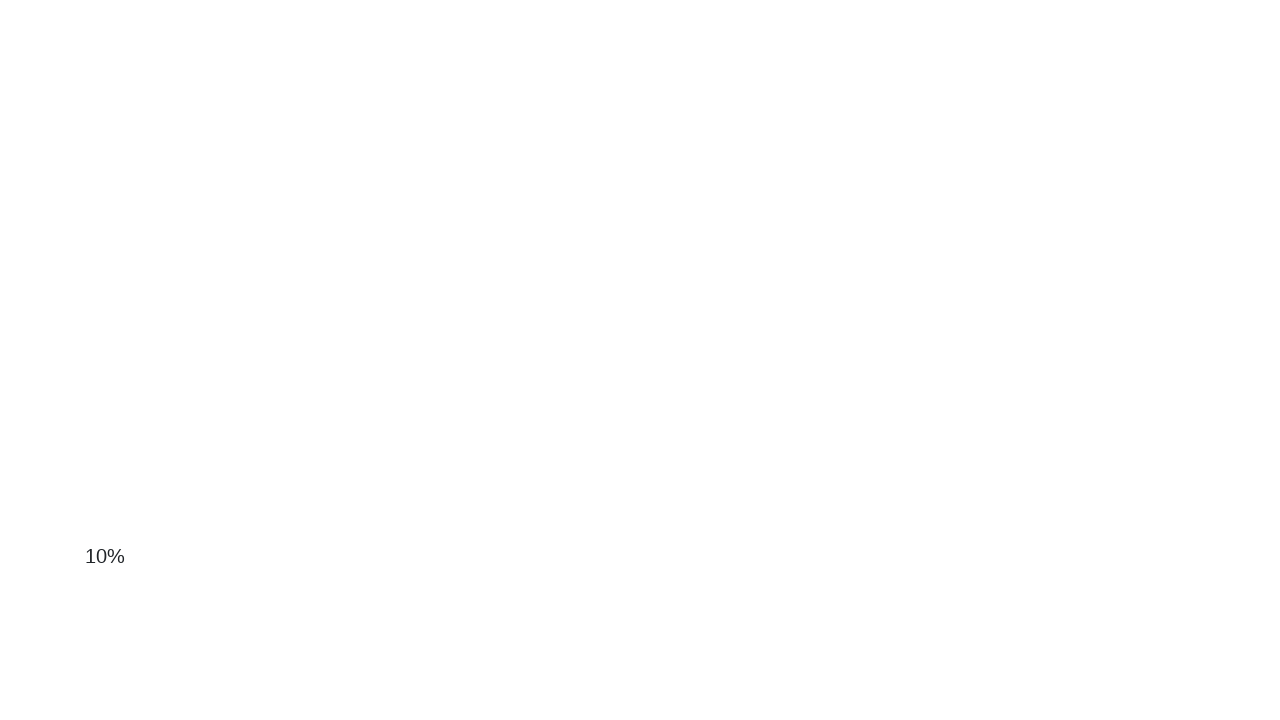

Waited 50ms before next scroll attempt
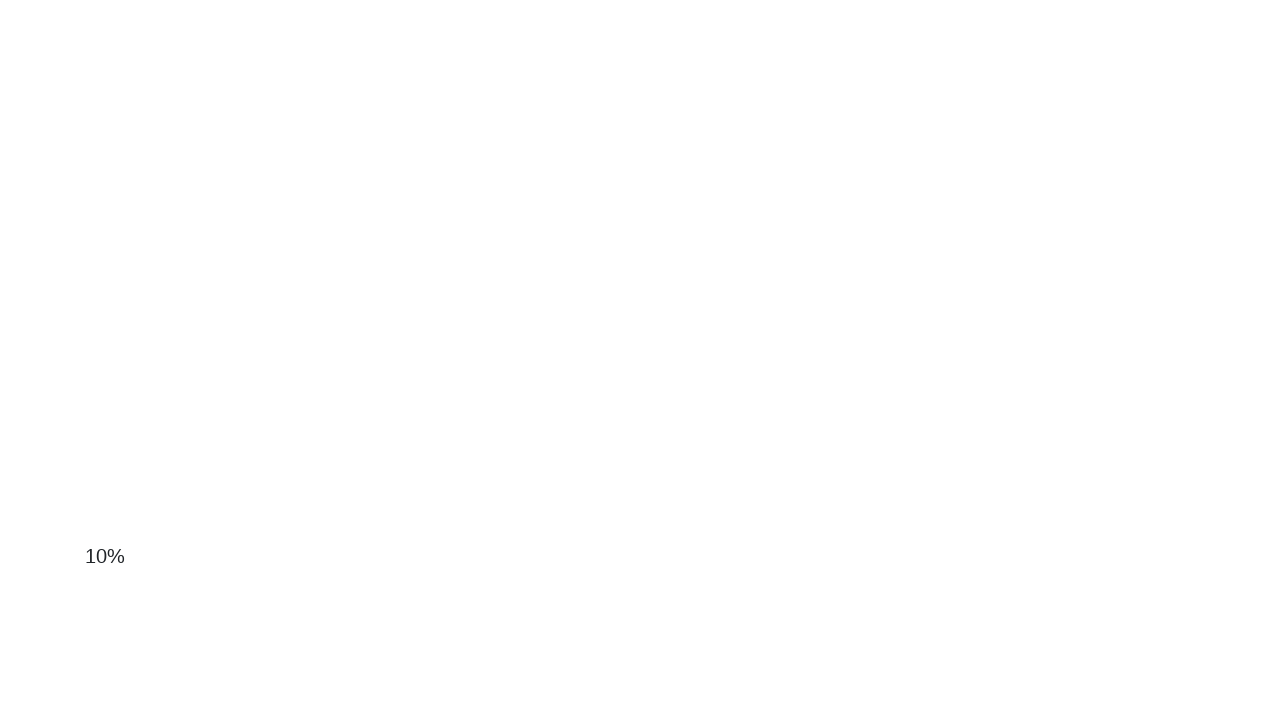

Scrolled down the page by 10 pixels
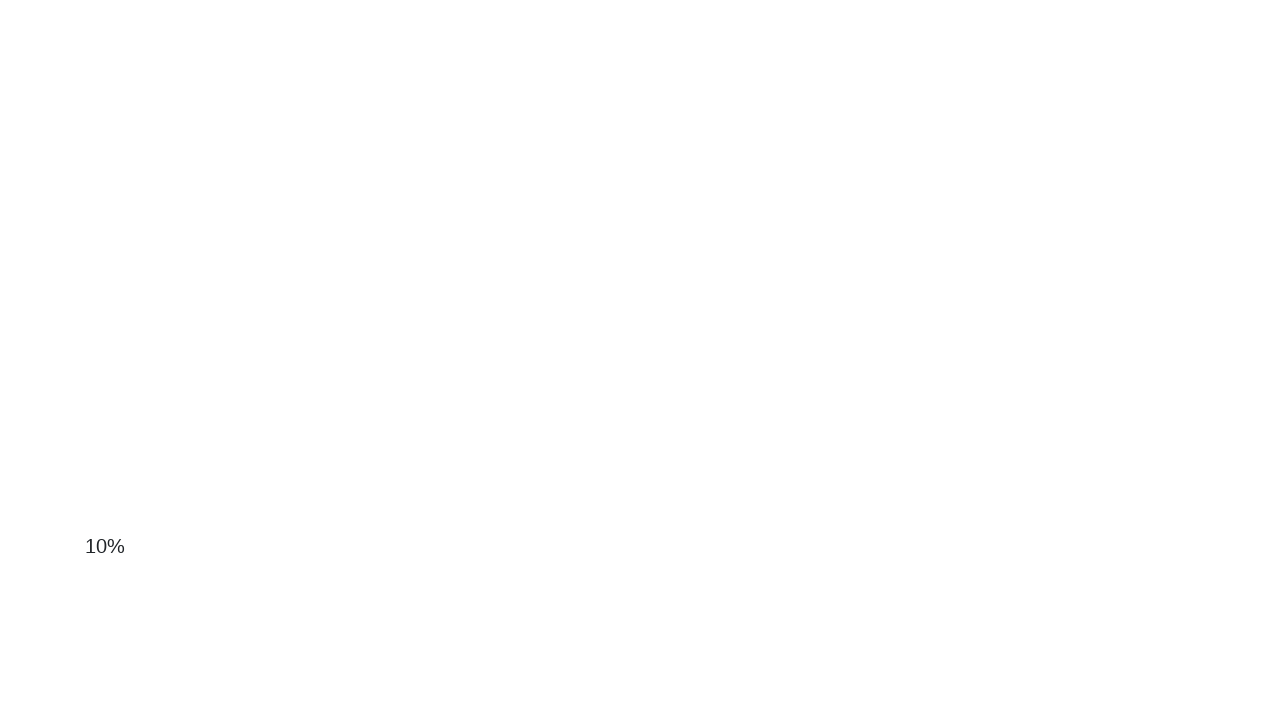

Waited 50ms before next scroll attempt
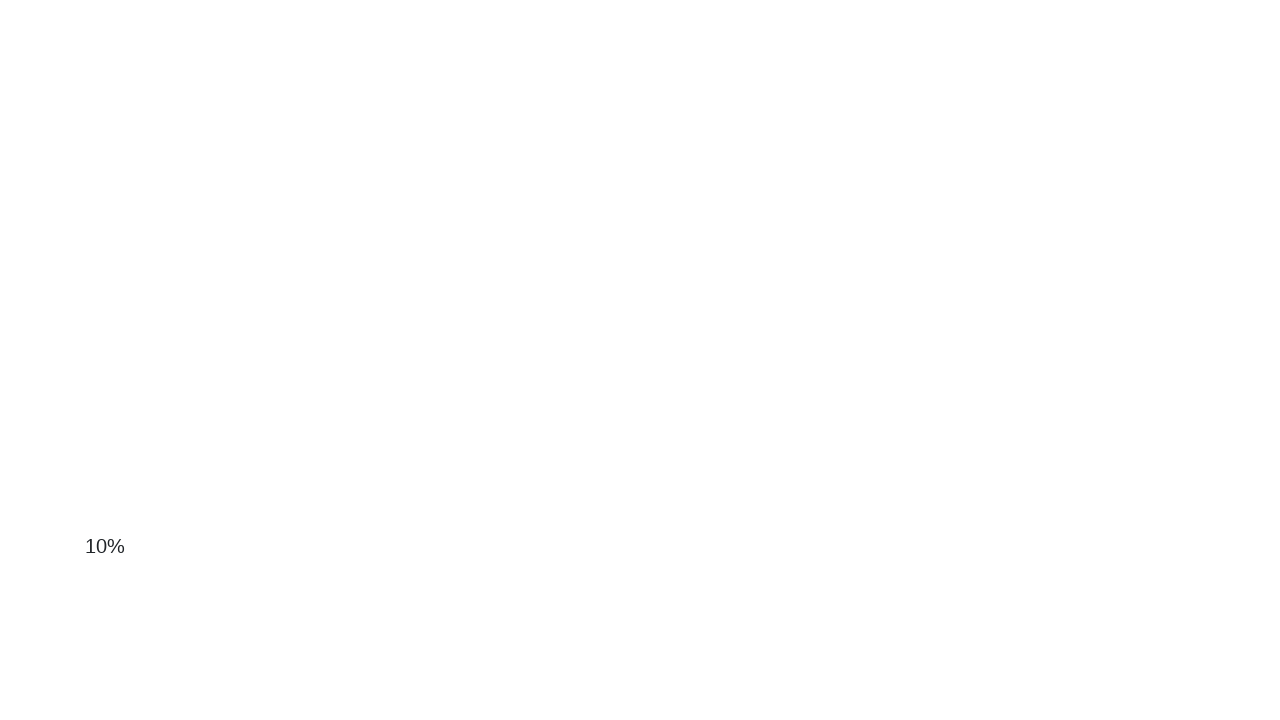

Scrolled down the page by 10 pixels
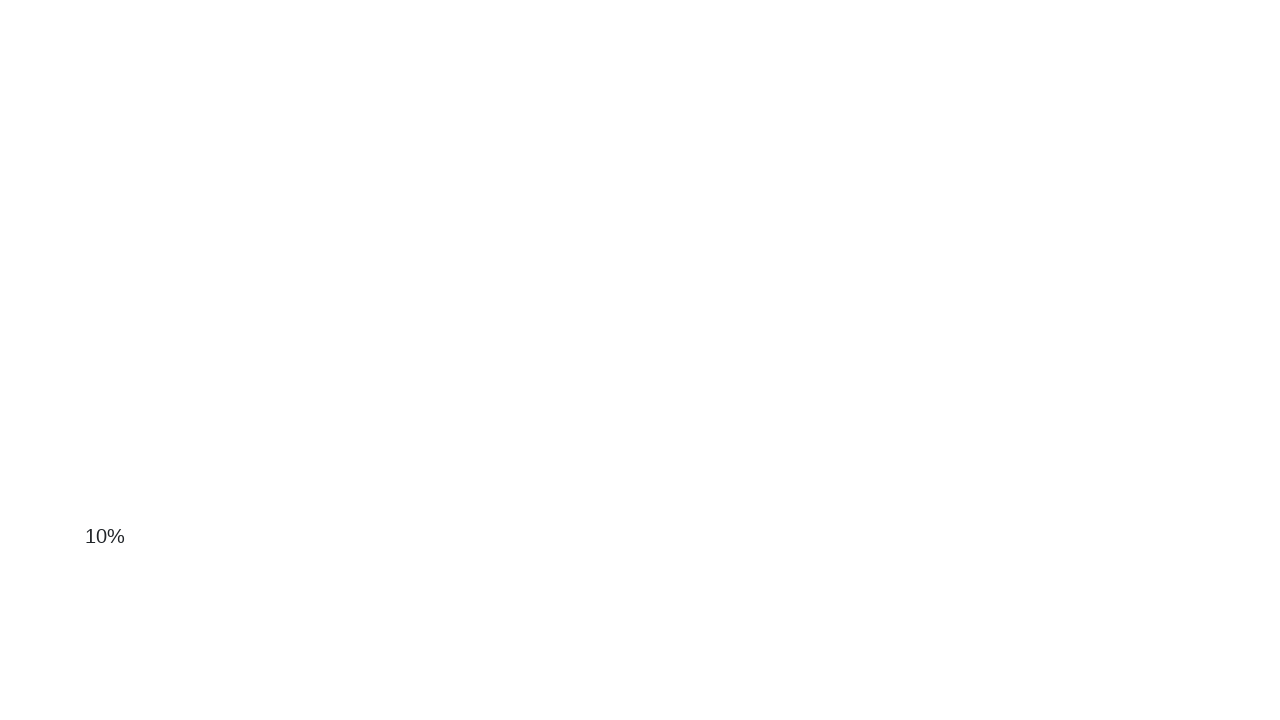

Waited 50ms before next scroll attempt
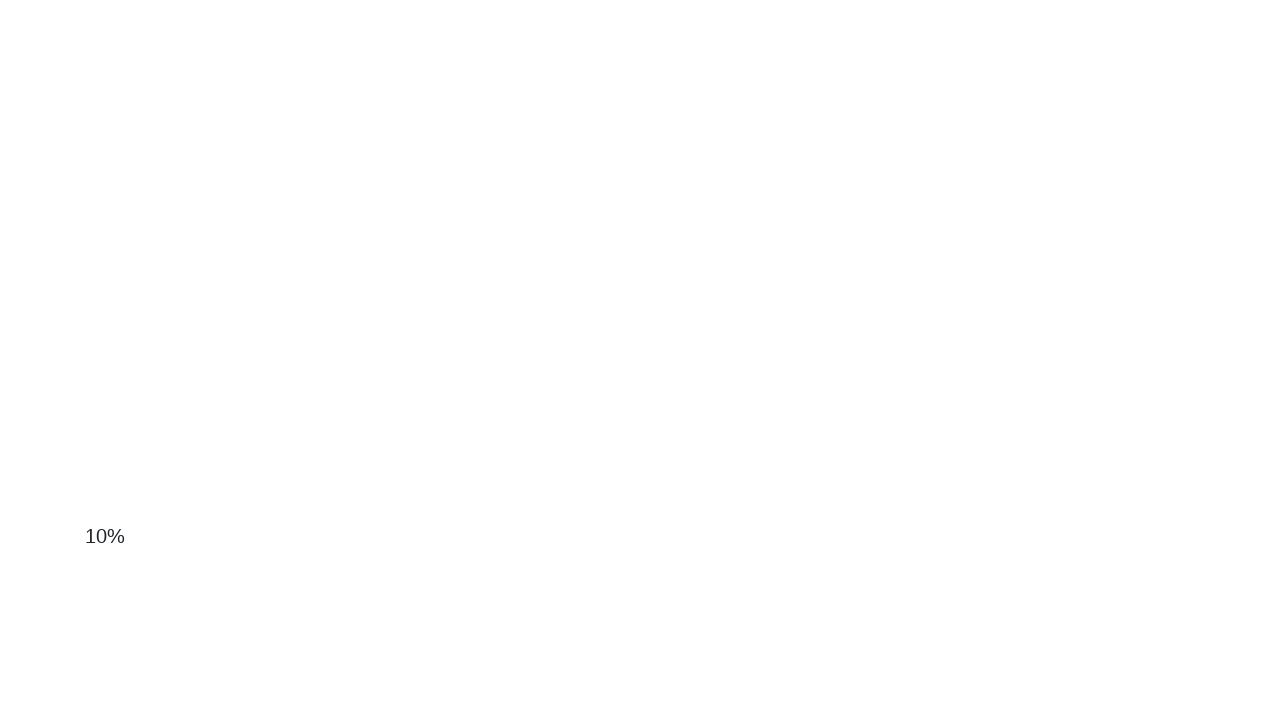

Scrolled down the page by 10 pixels
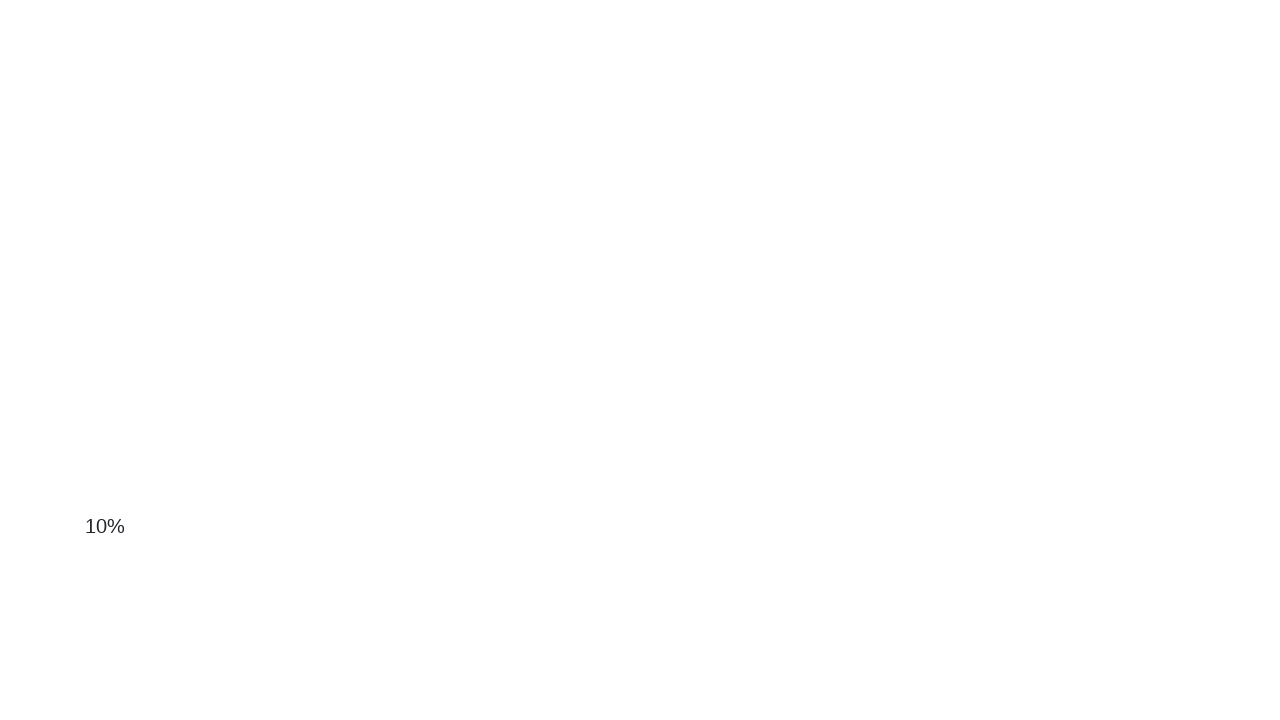

Waited 50ms before next scroll attempt
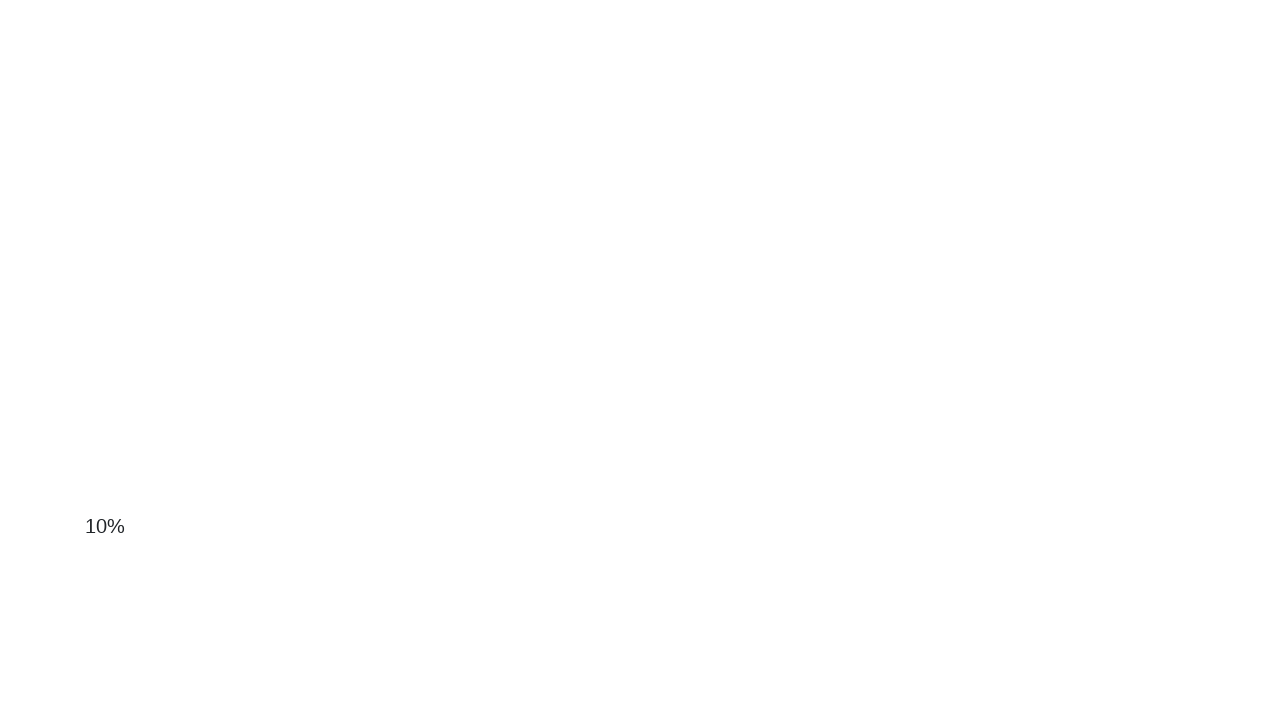

Scrolled down the page by 10 pixels
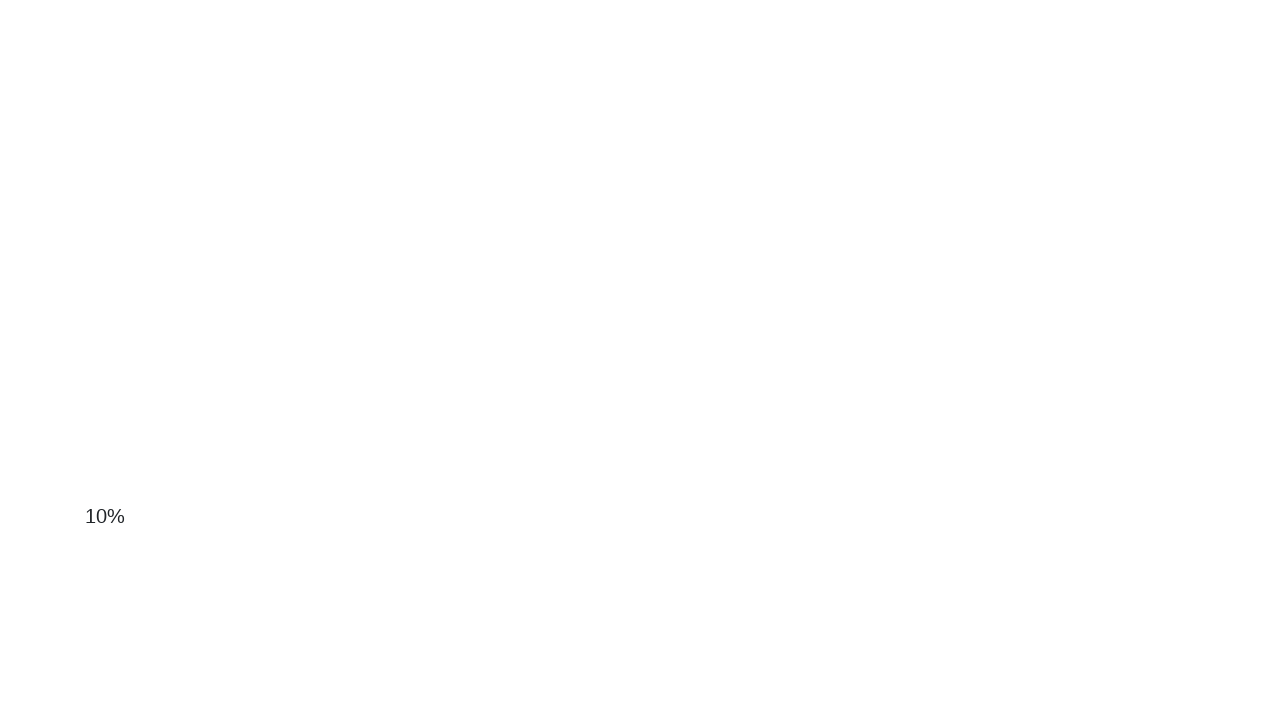

Waited 50ms before next scroll attempt
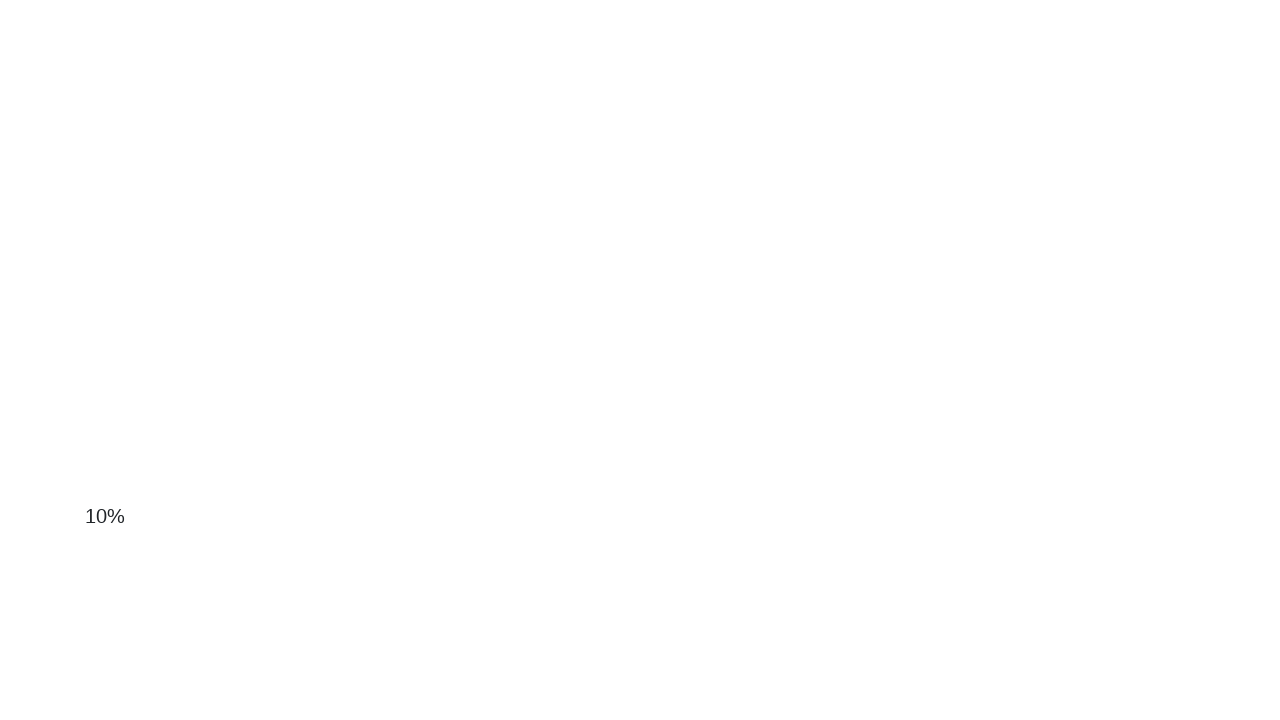

Scrolled down the page by 10 pixels
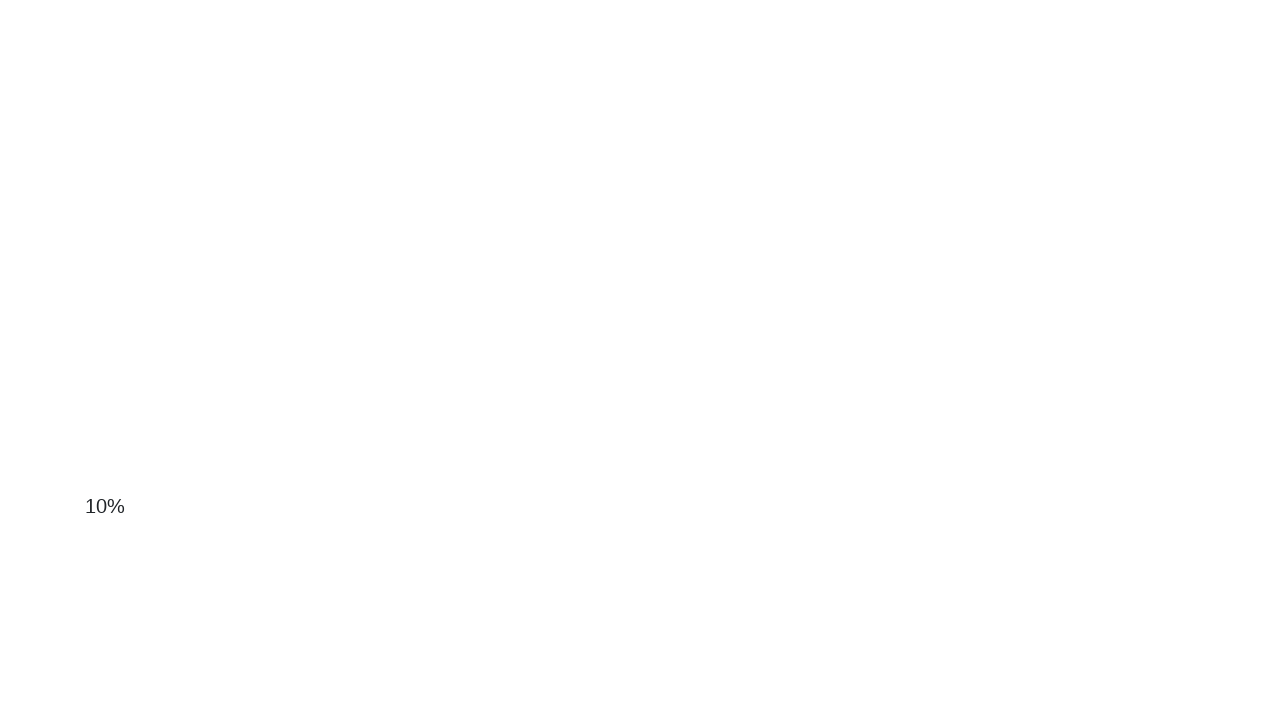

Waited 50ms before next scroll attempt
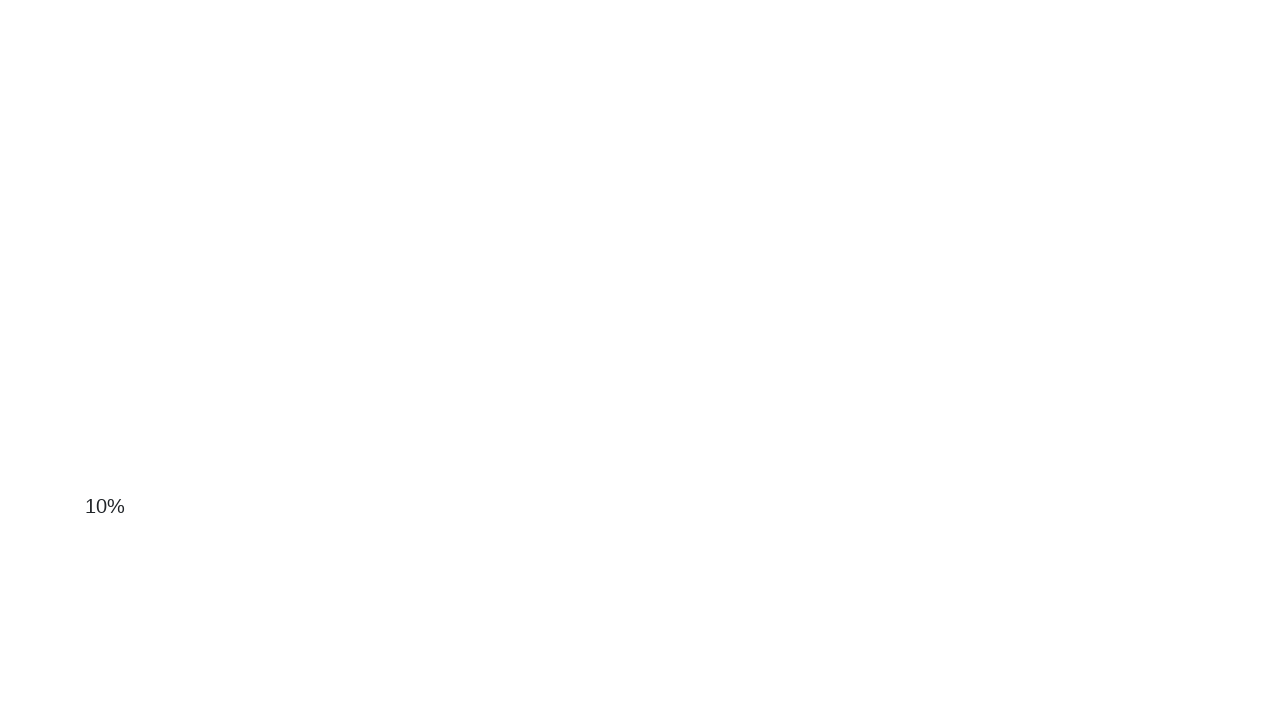

Scrolled down the page by 10 pixels
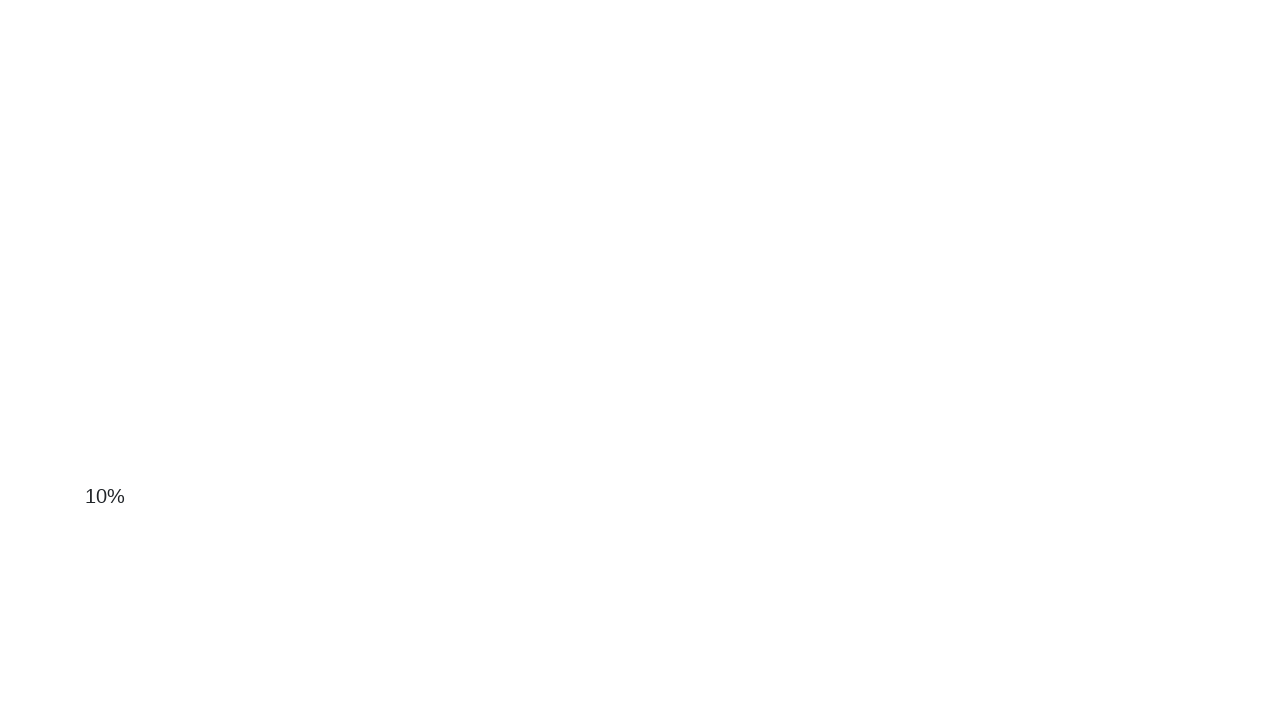

Waited 50ms before next scroll attempt
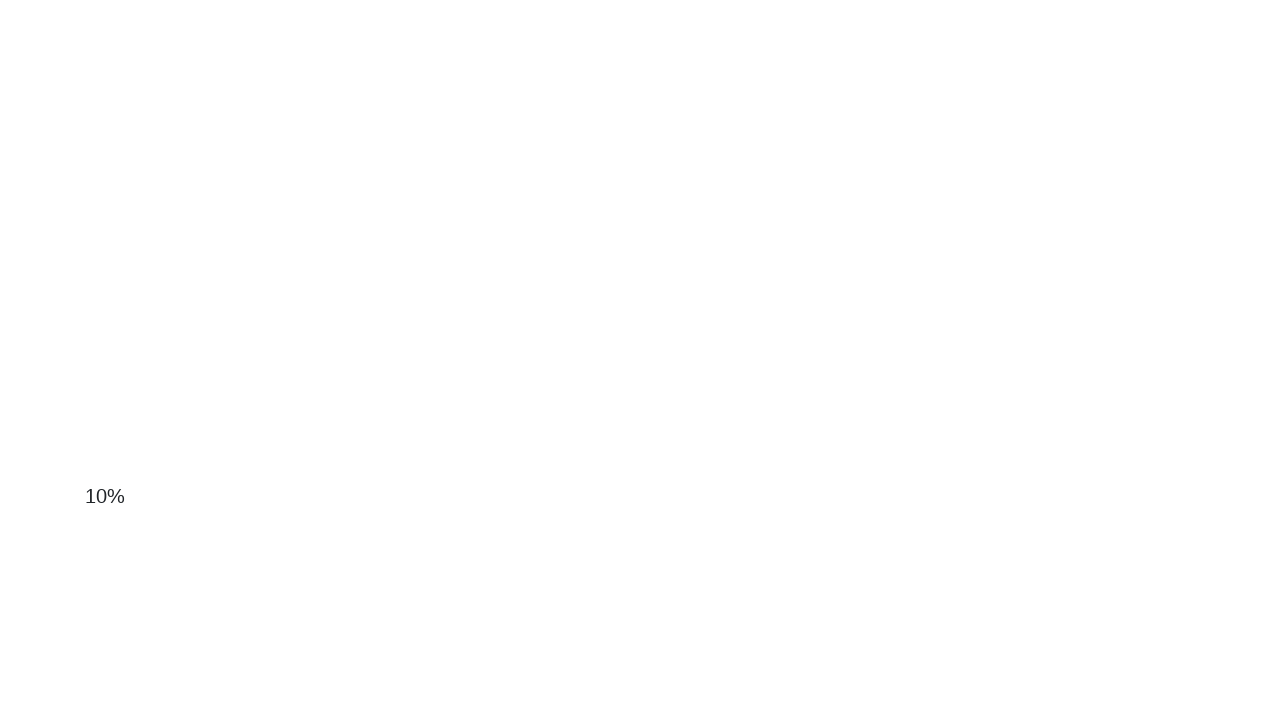

Scrolled down the page by 10 pixels
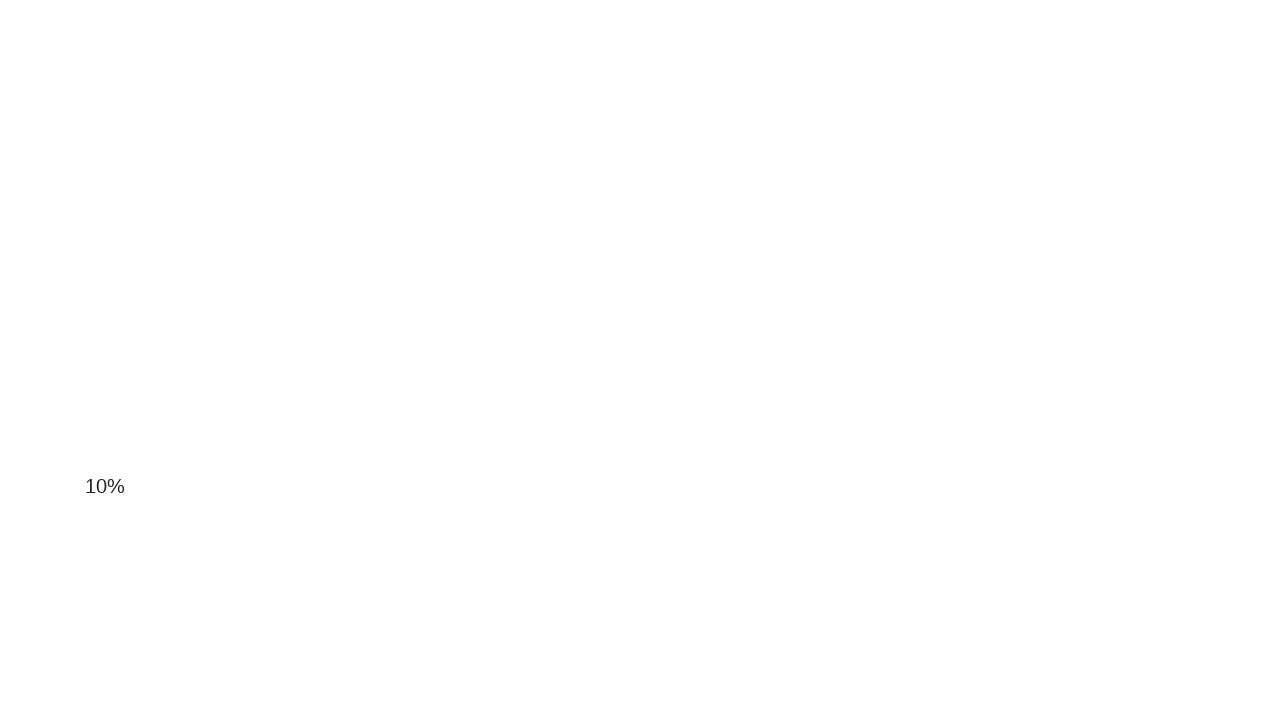

Waited 50ms before next scroll attempt
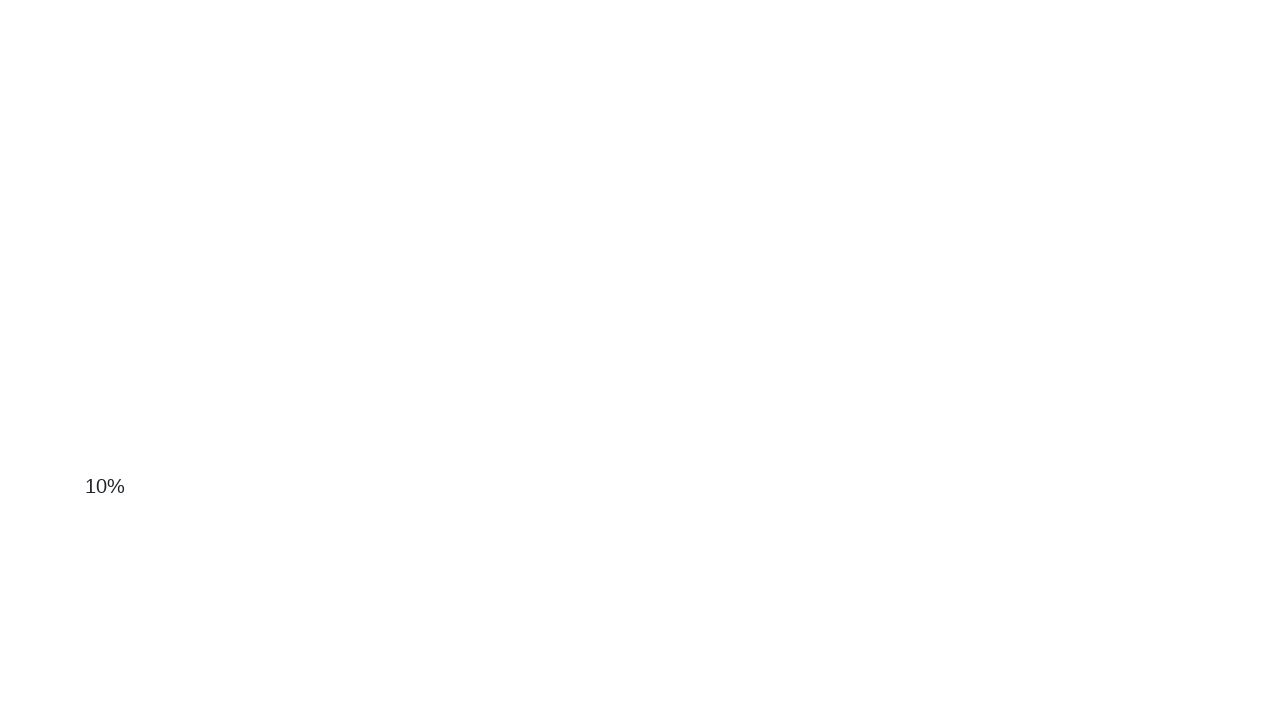

Scrolled down the page by 10 pixels
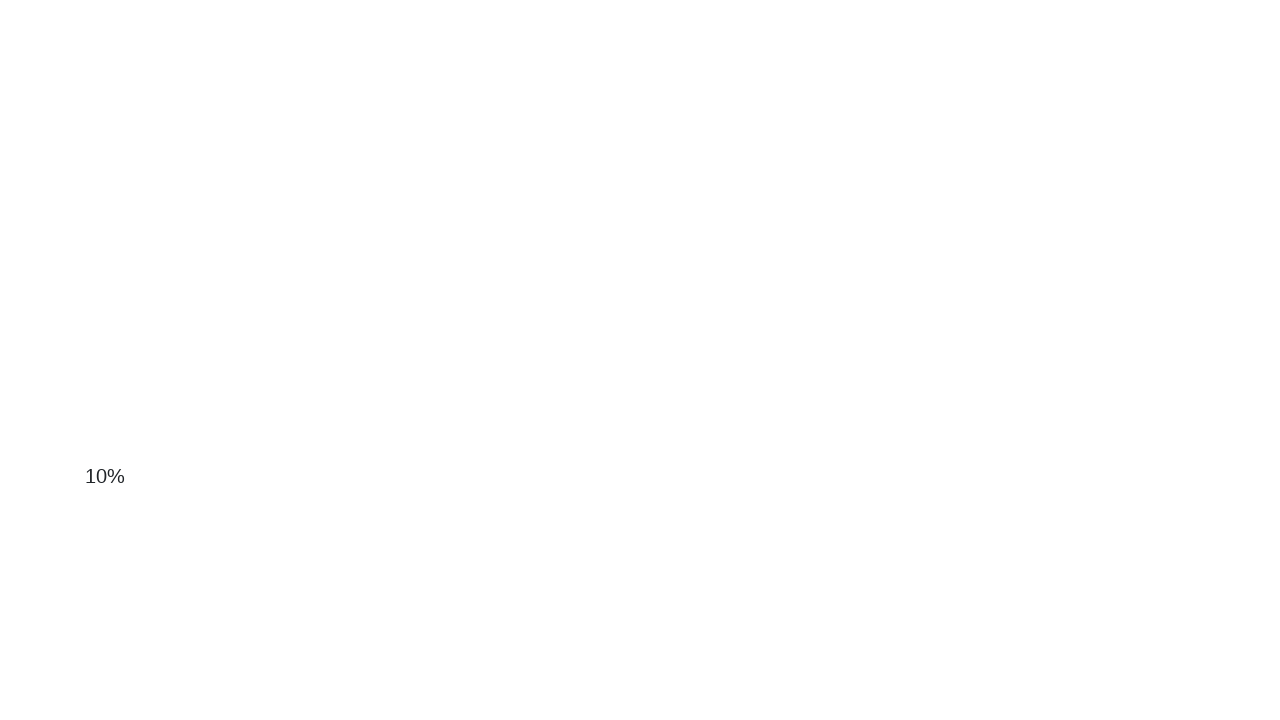

Waited 50ms before next scroll attempt
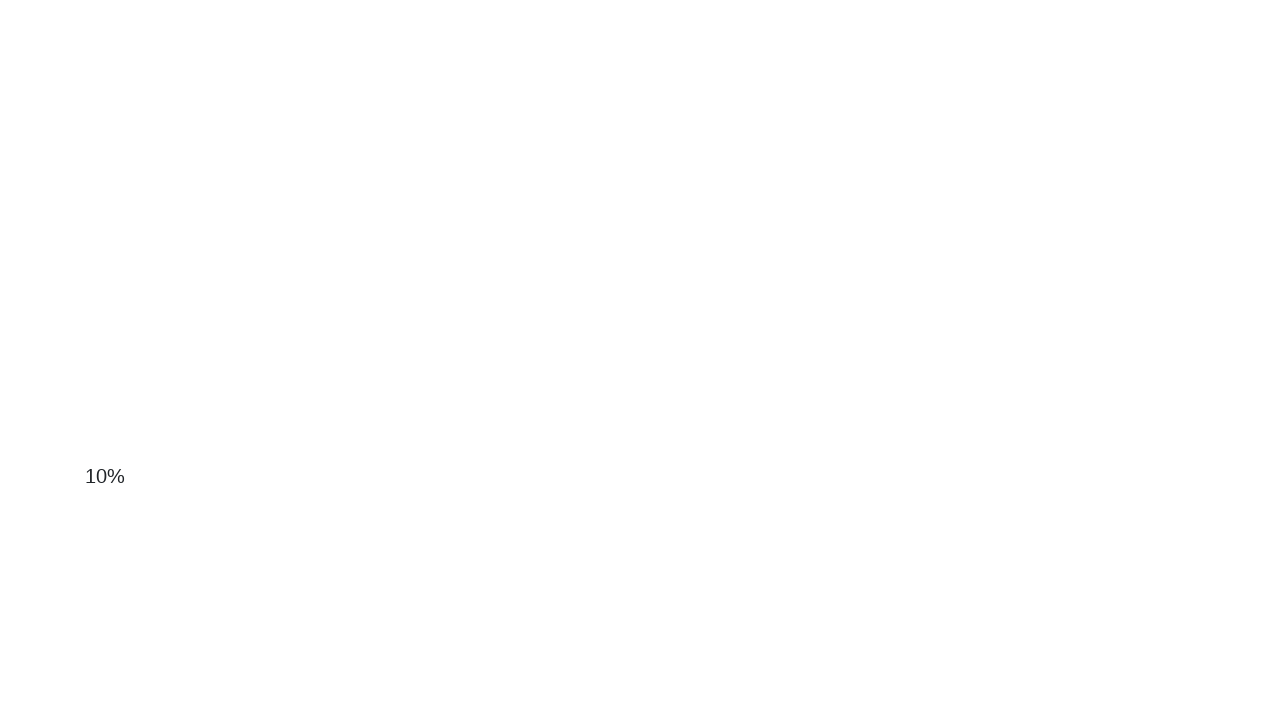

Scrolled down the page by 10 pixels
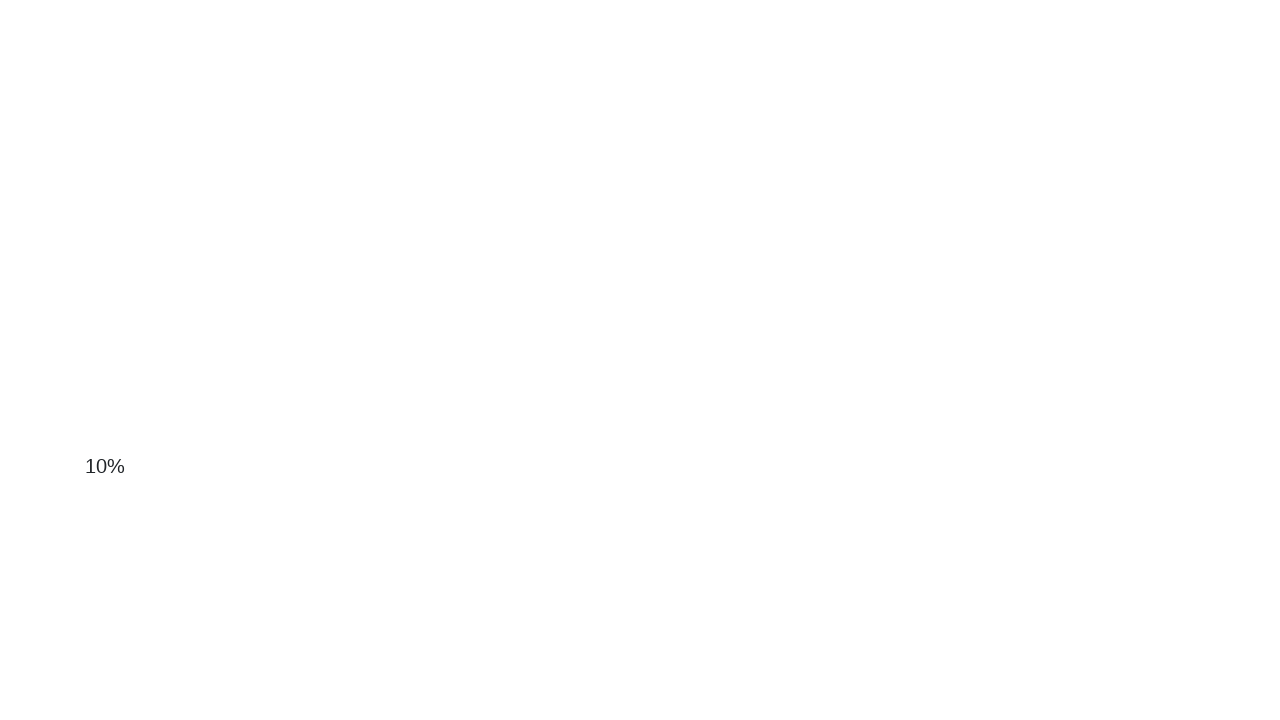

Waited 50ms before next scroll attempt
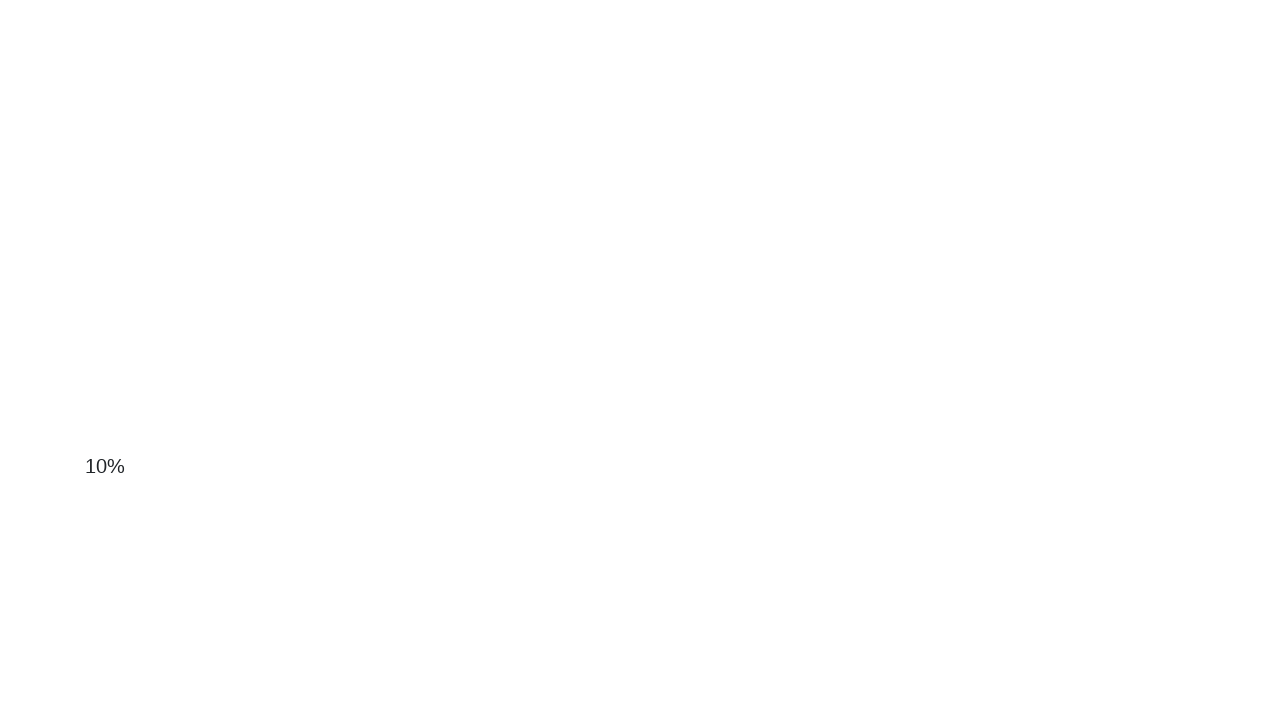

Scrolled down the page by 10 pixels
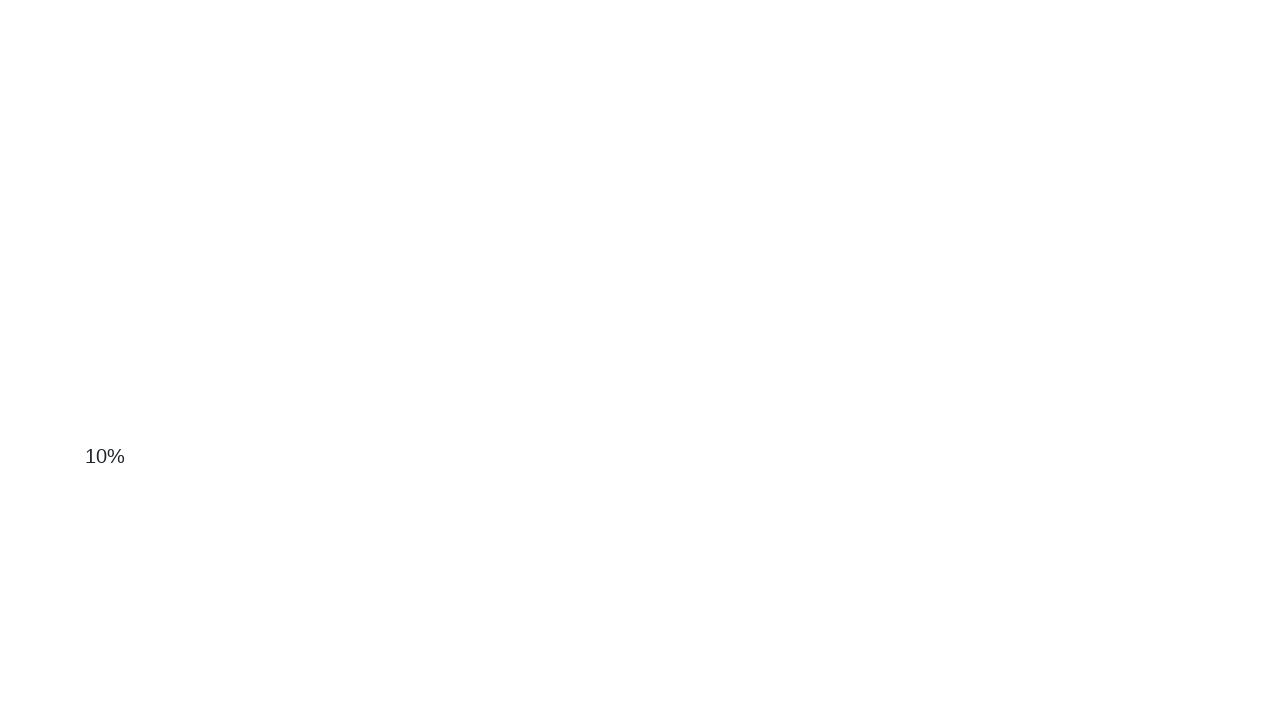

Waited 50ms before next scroll attempt
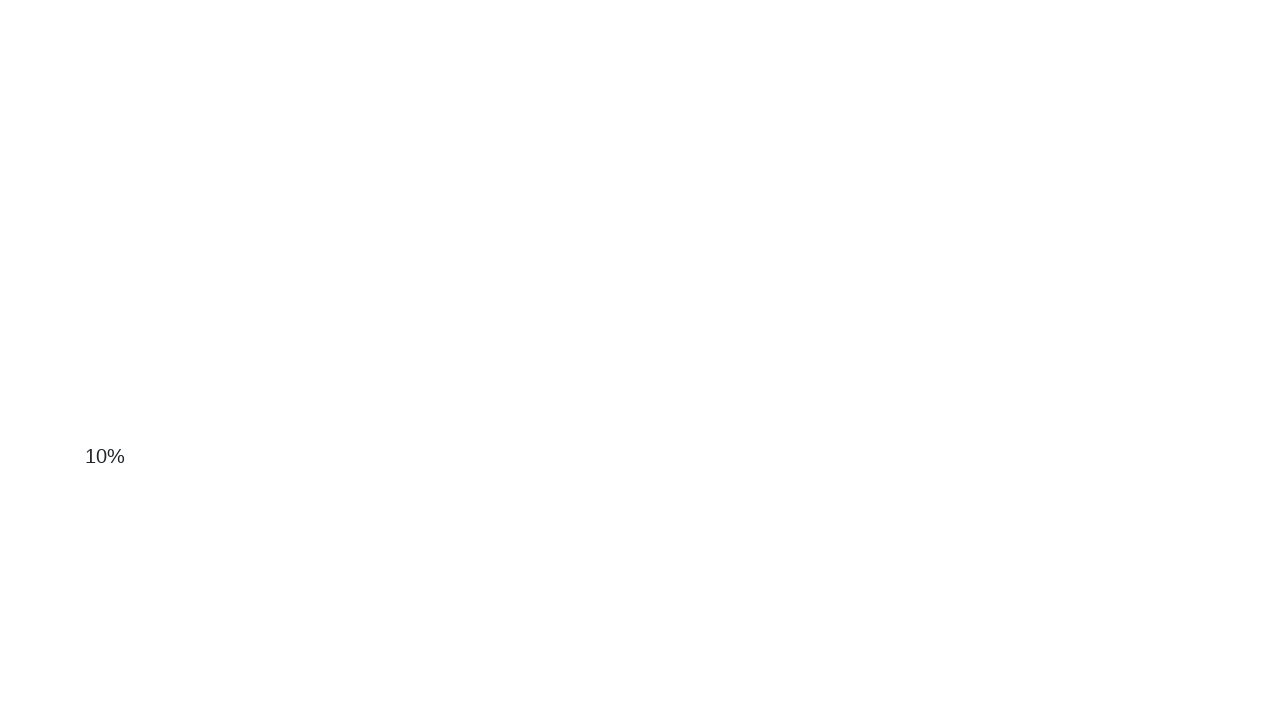

Scrolled down the page by 10 pixels
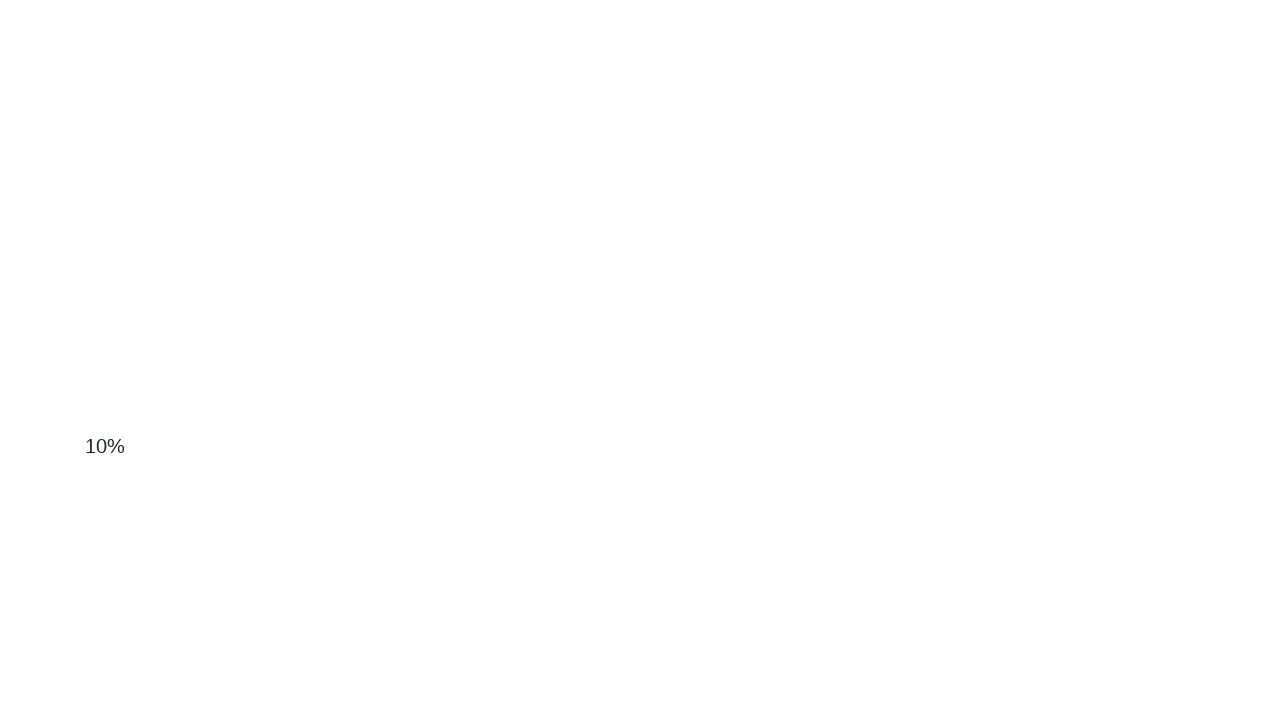

Waited 50ms before next scroll attempt
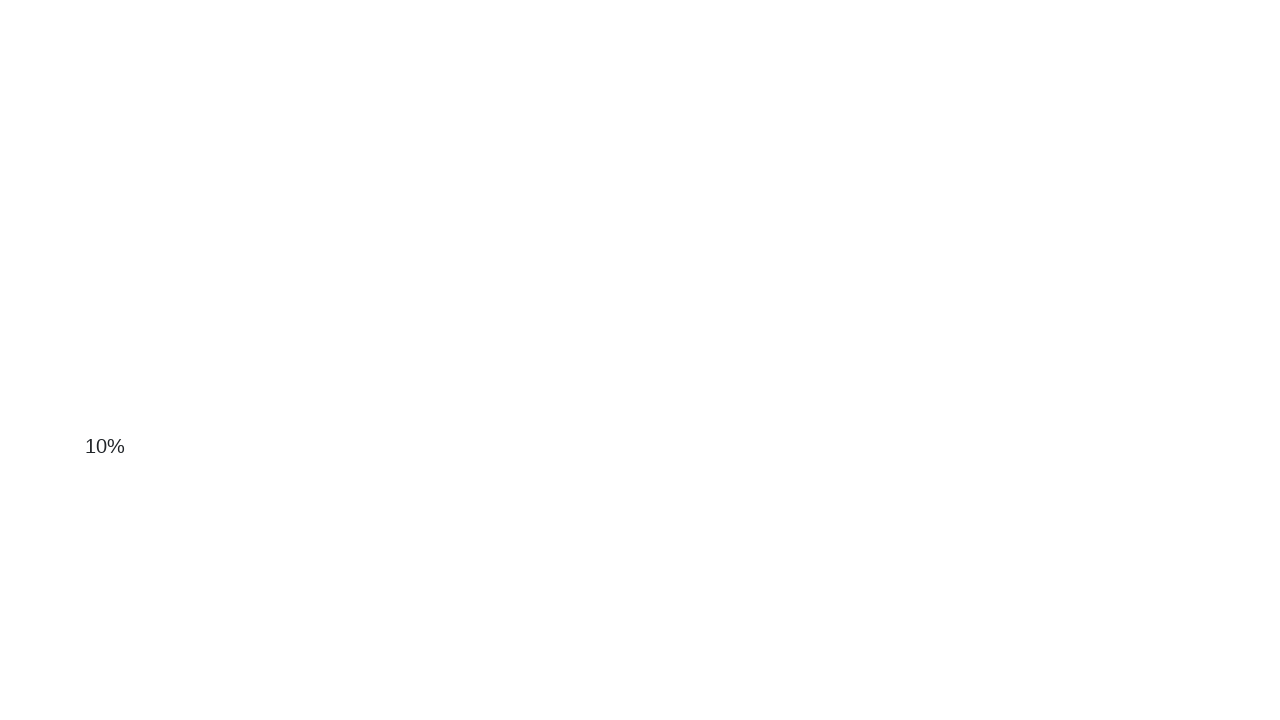

Scrolled down the page by 10 pixels
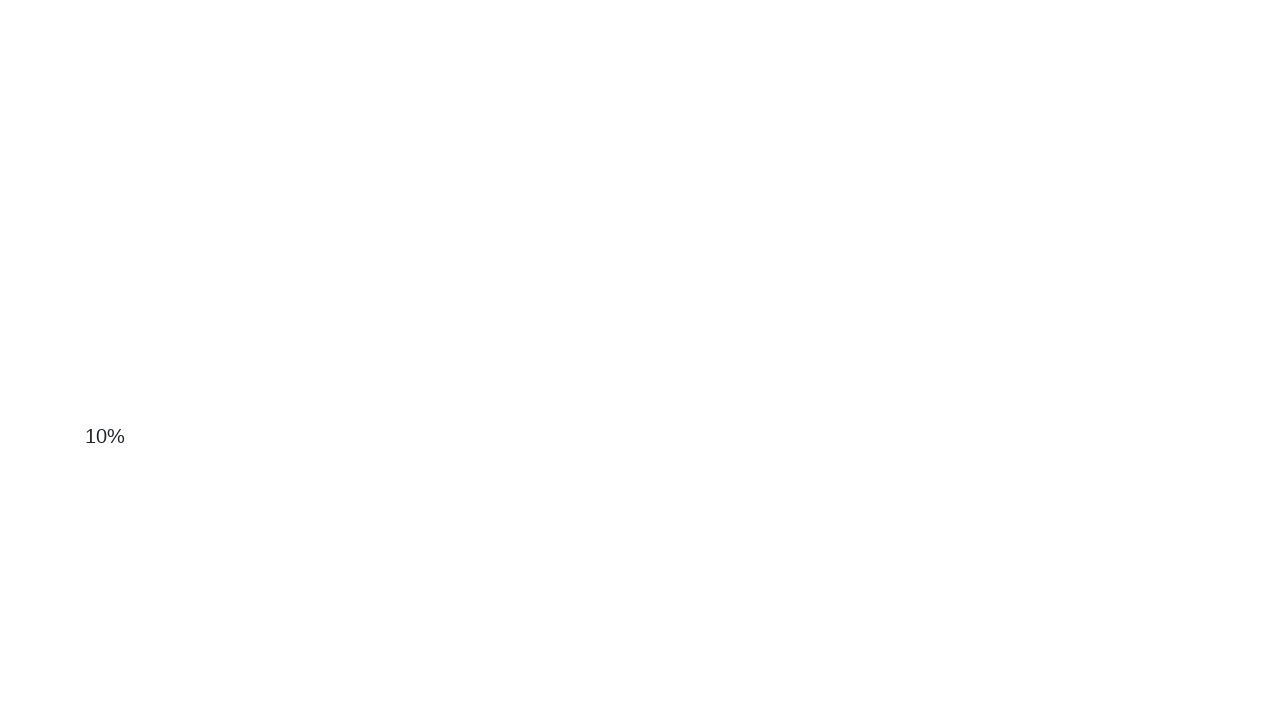

Waited 50ms before next scroll attempt
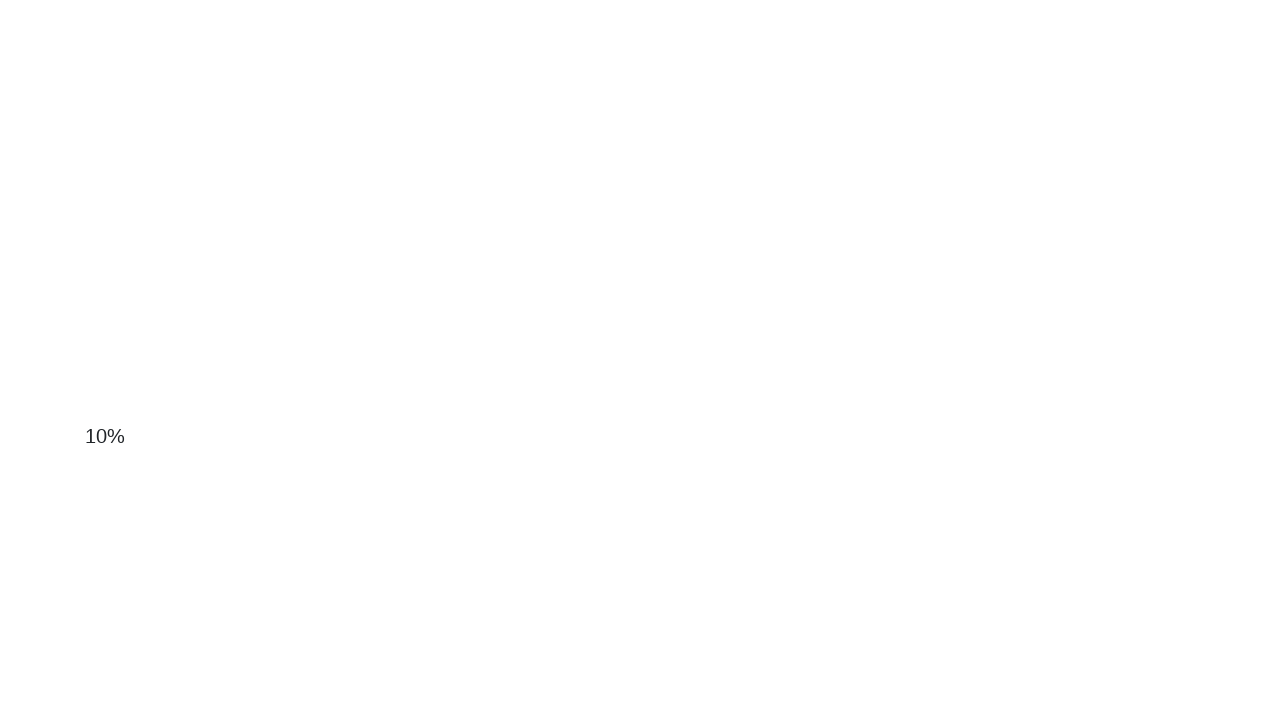

Scrolled down the page by 10 pixels
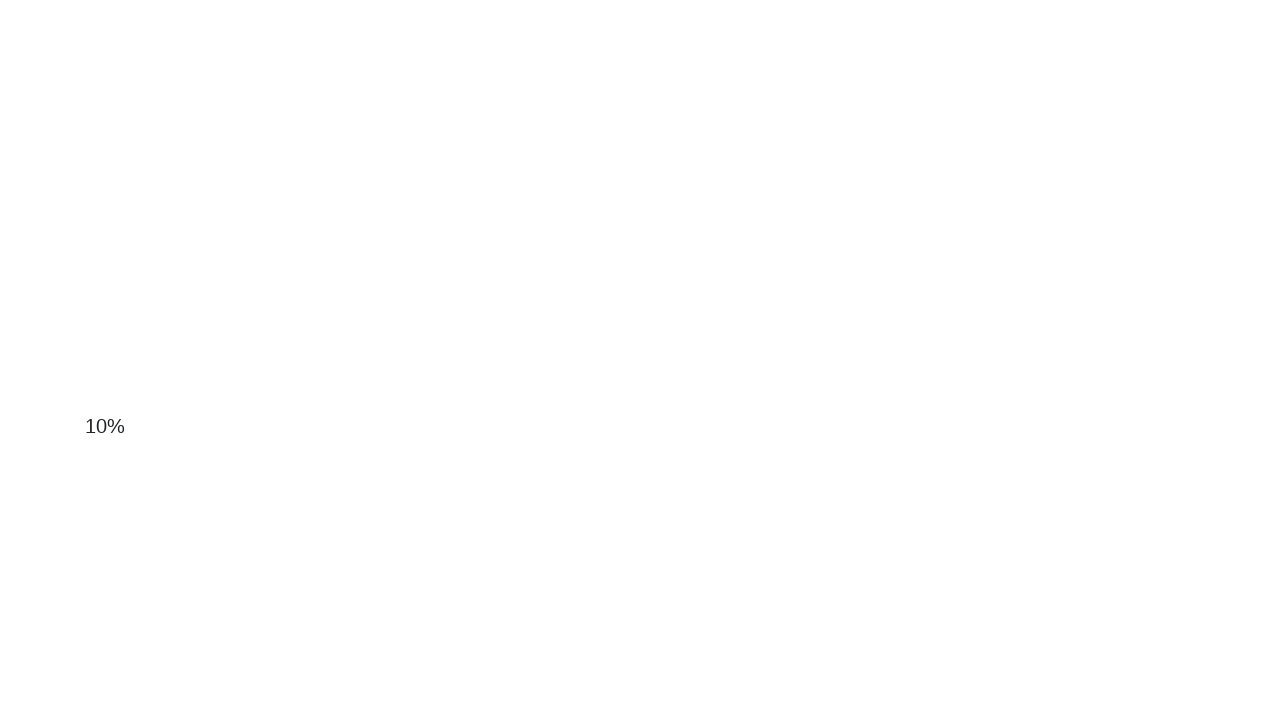

Waited 50ms before next scroll attempt
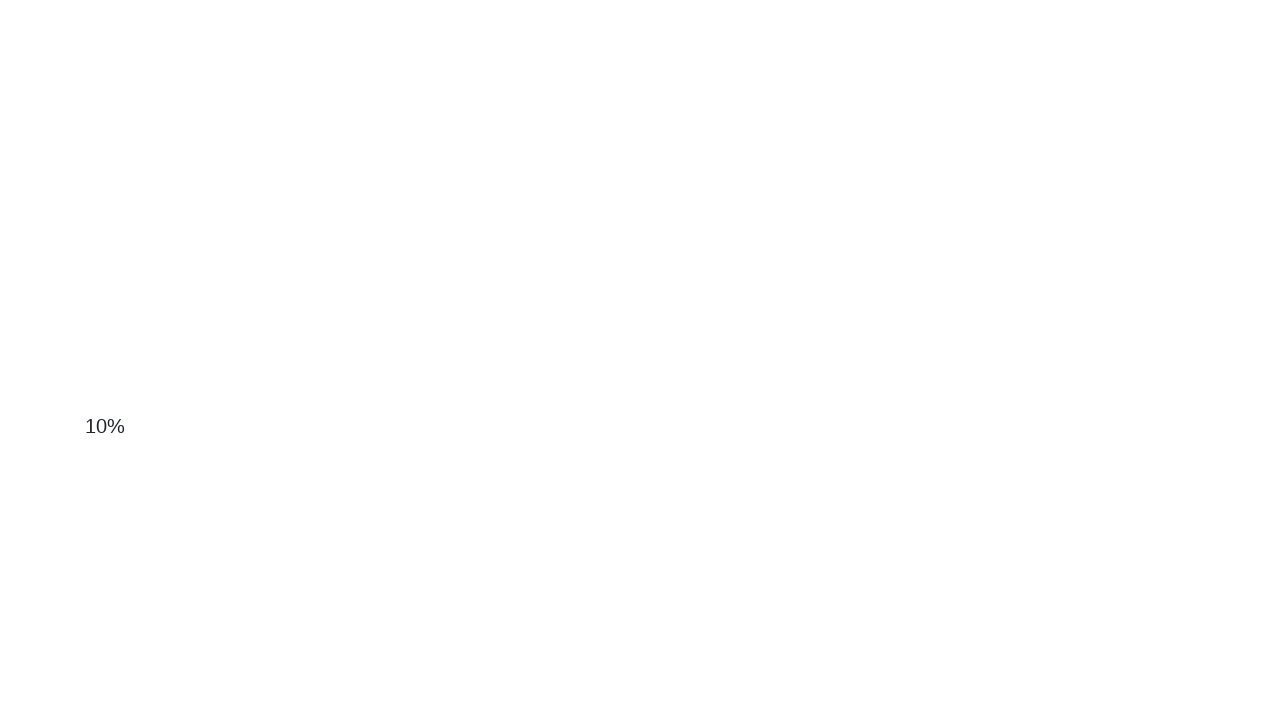

Scrolled down the page by 10 pixels
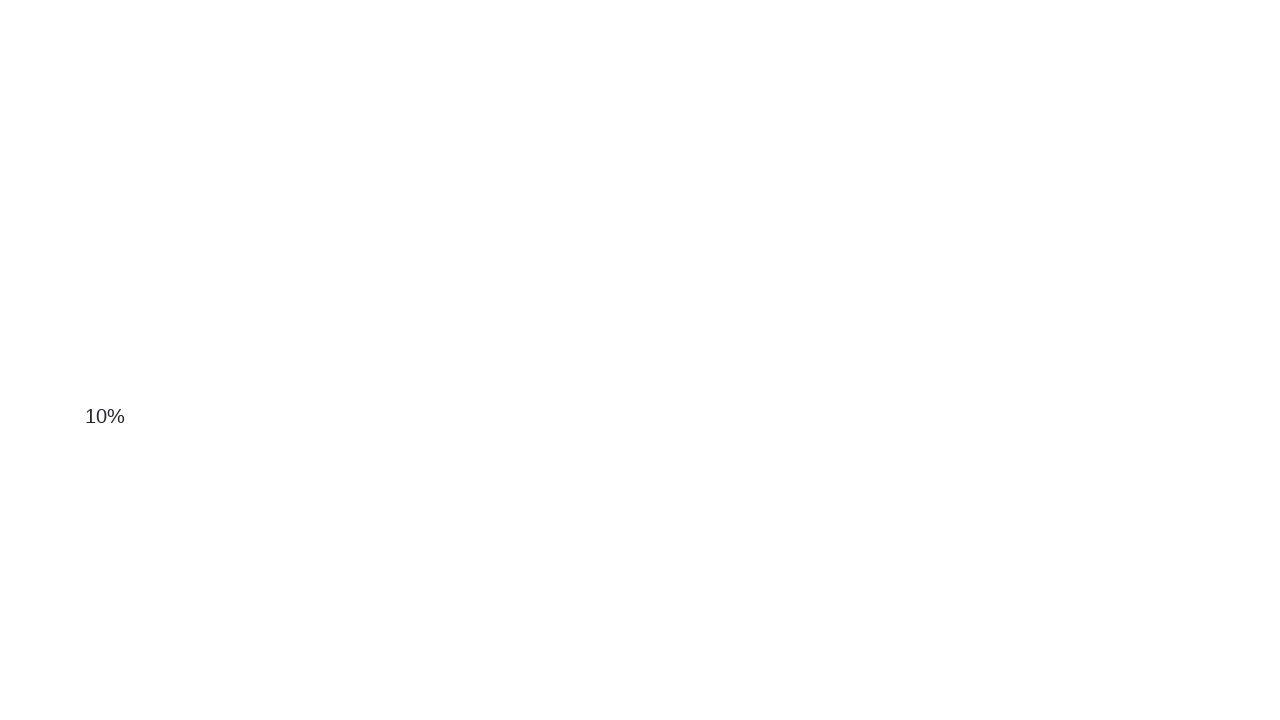

Waited 50ms before next scroll attempt
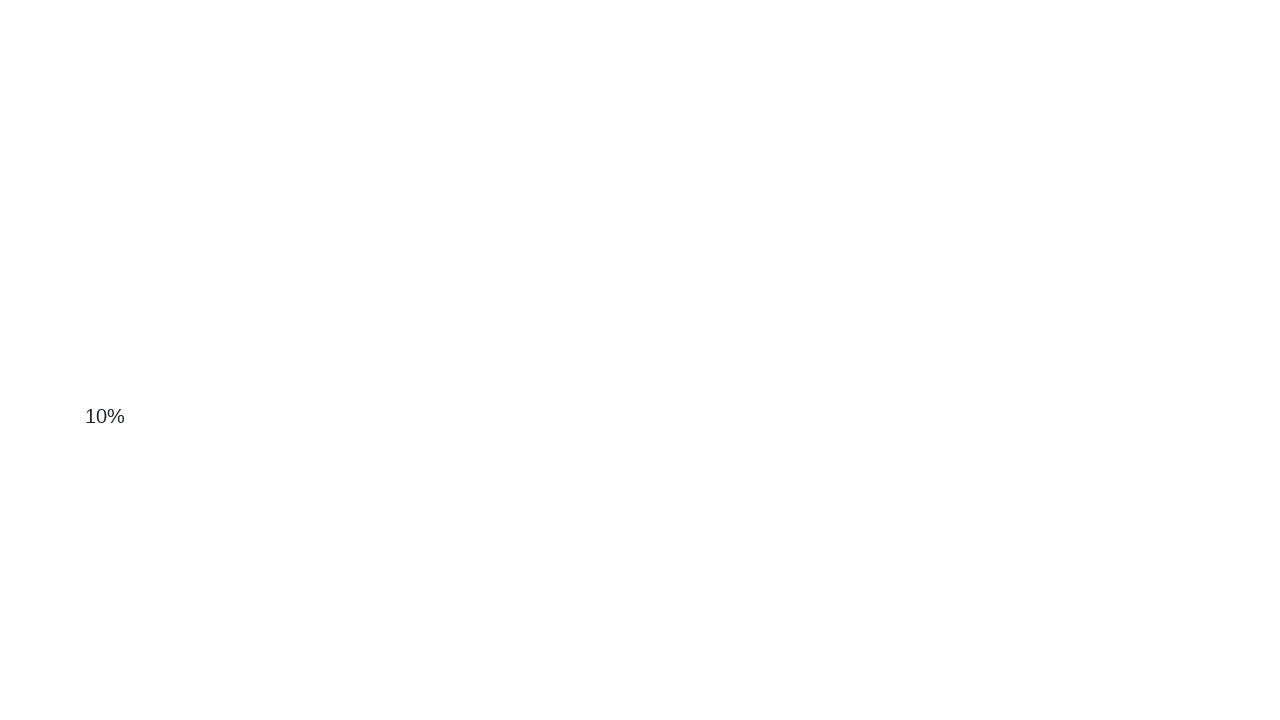

Scrolled down the page by 10 pixels
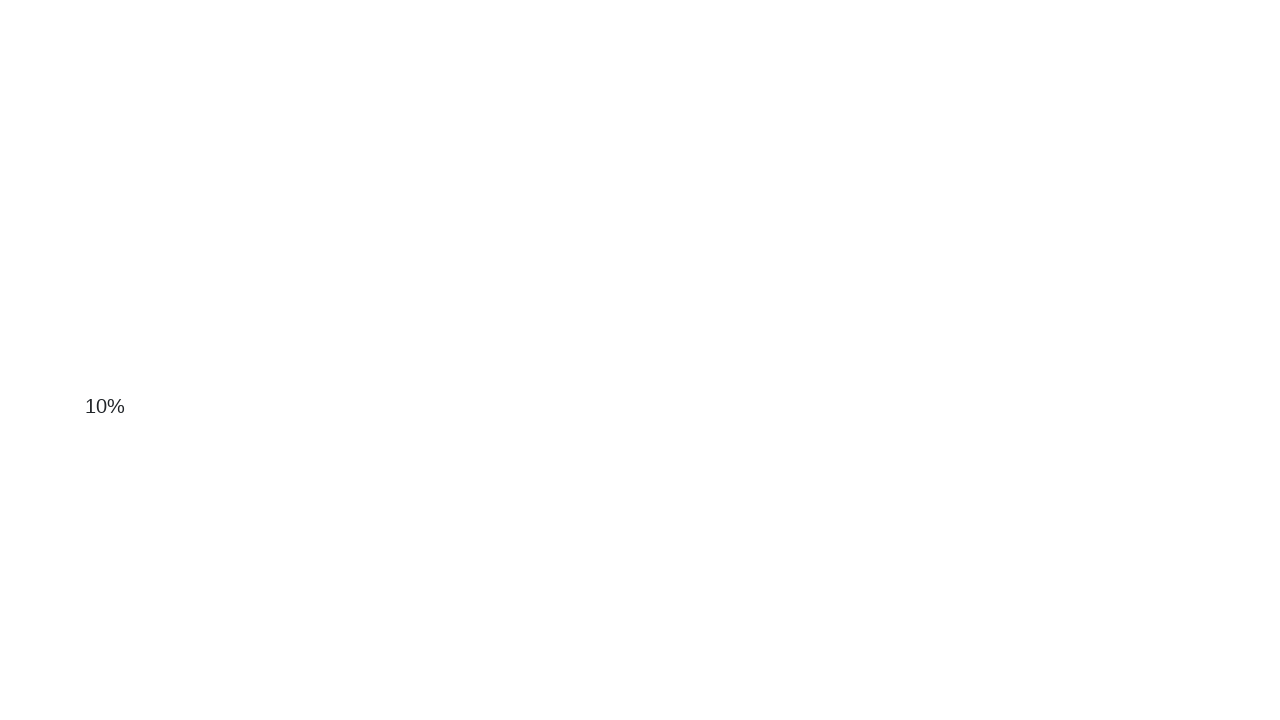

Waited 50ms before next scroll attempt
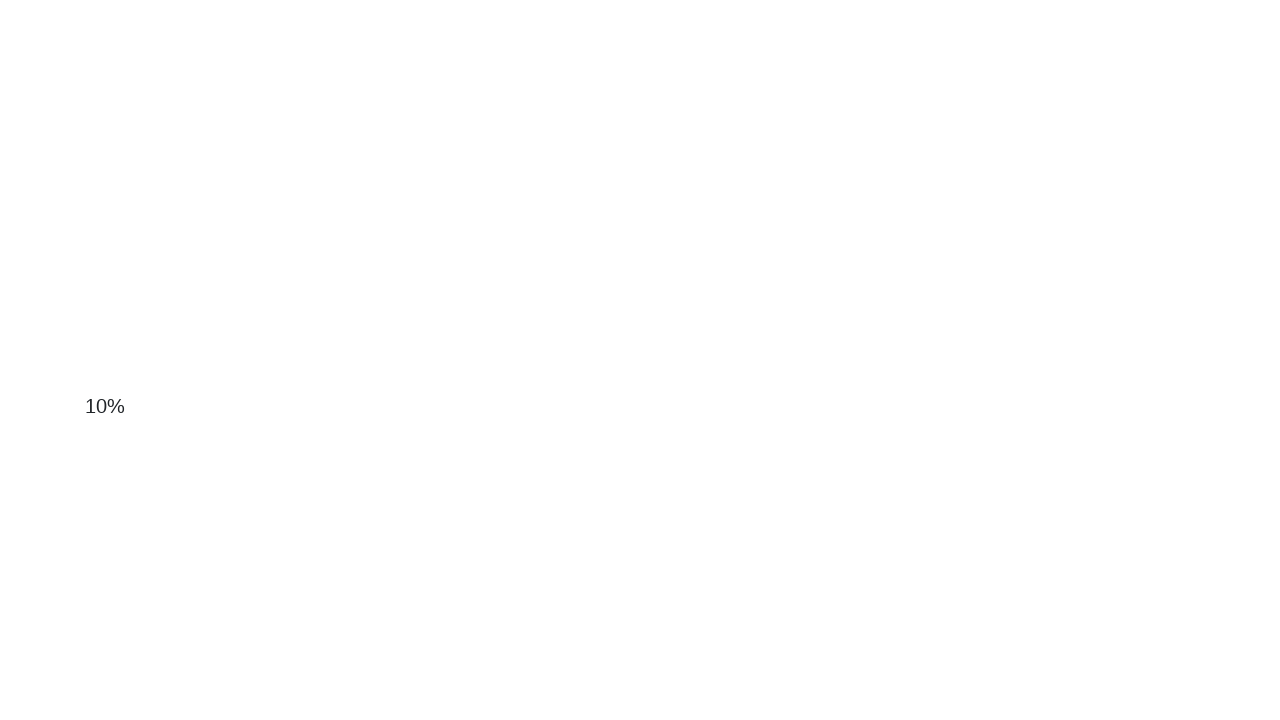

Scrolled down the page by 10 pixels
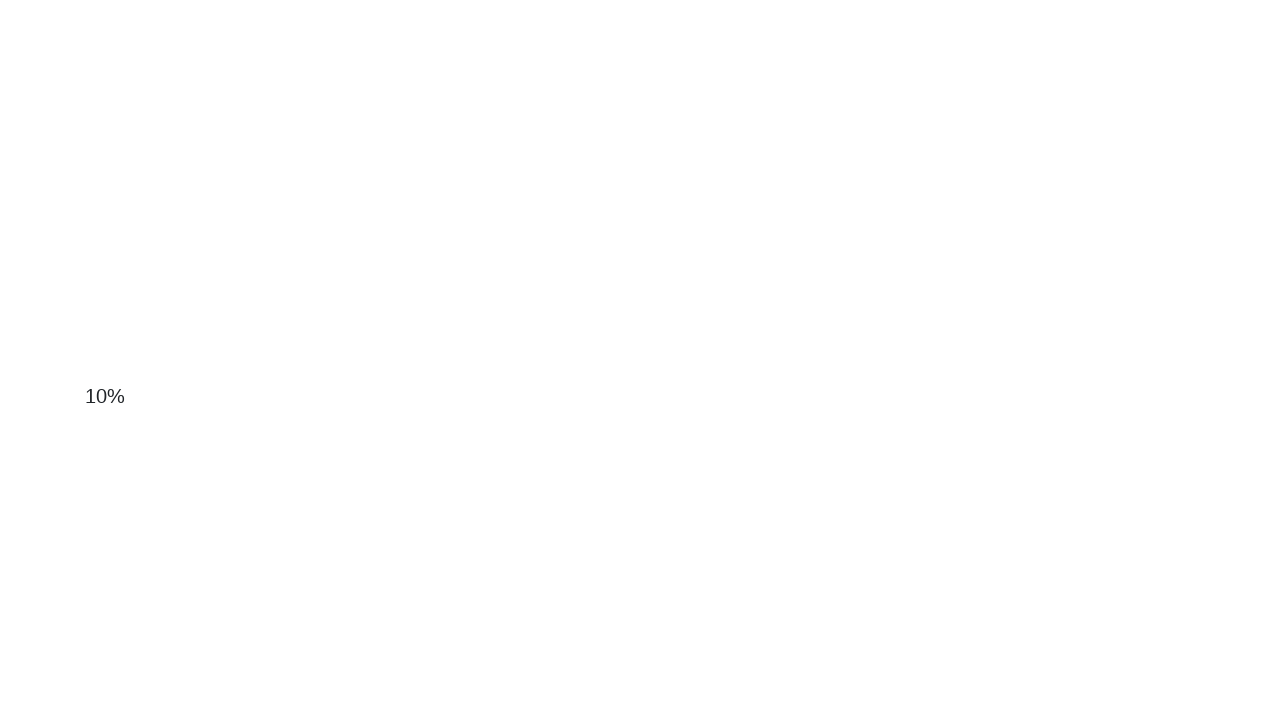

Waited 50ms before next scroll attempt
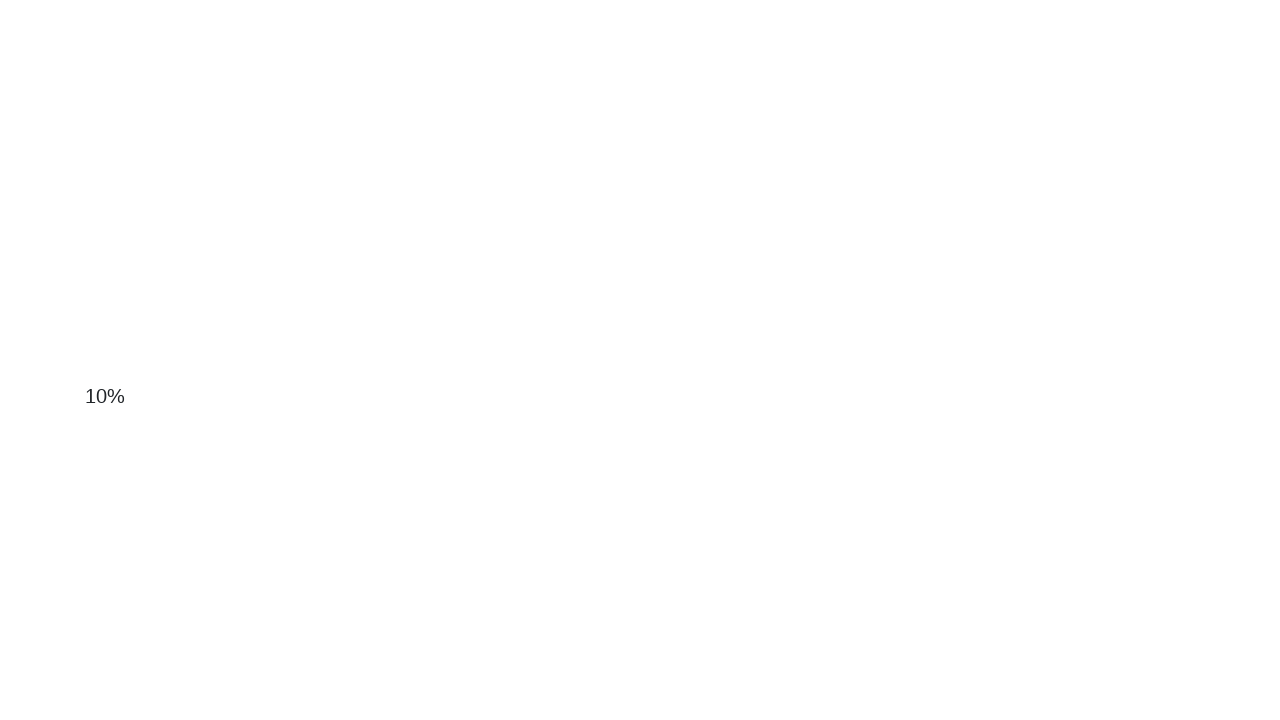

Scrolled down the page by 10 pixels
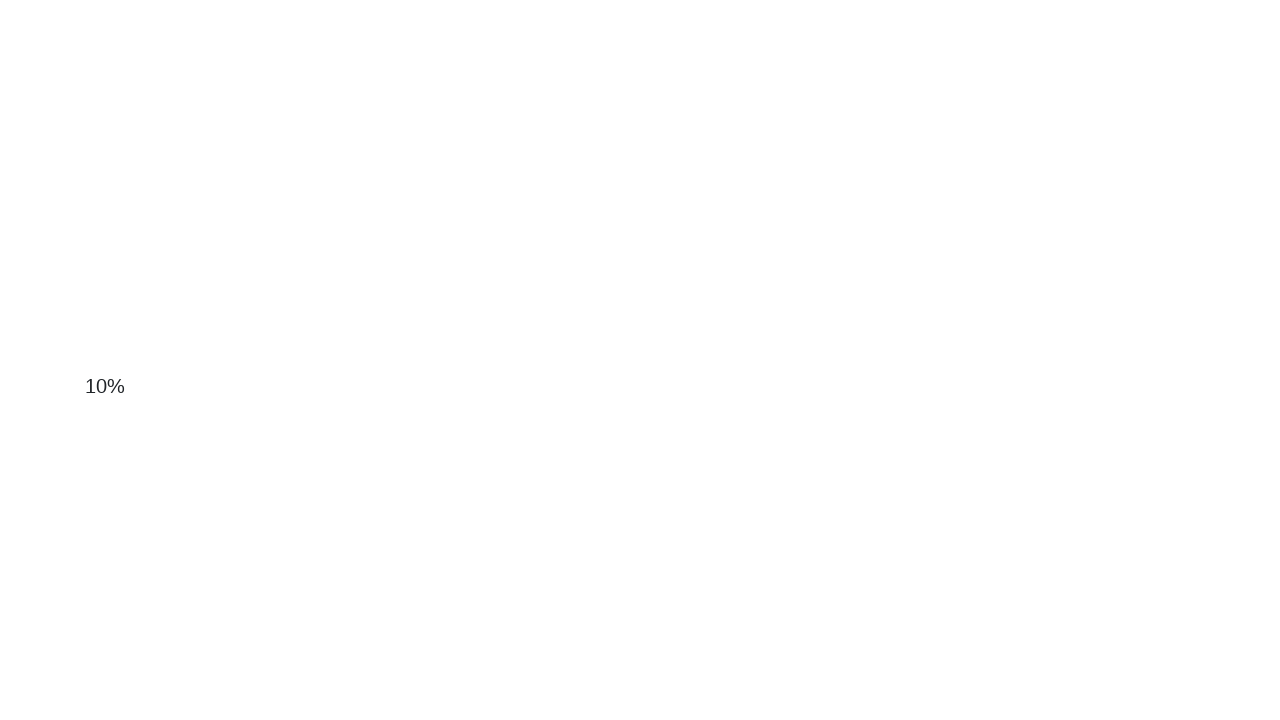

Waited 50ms before next scroll attempt
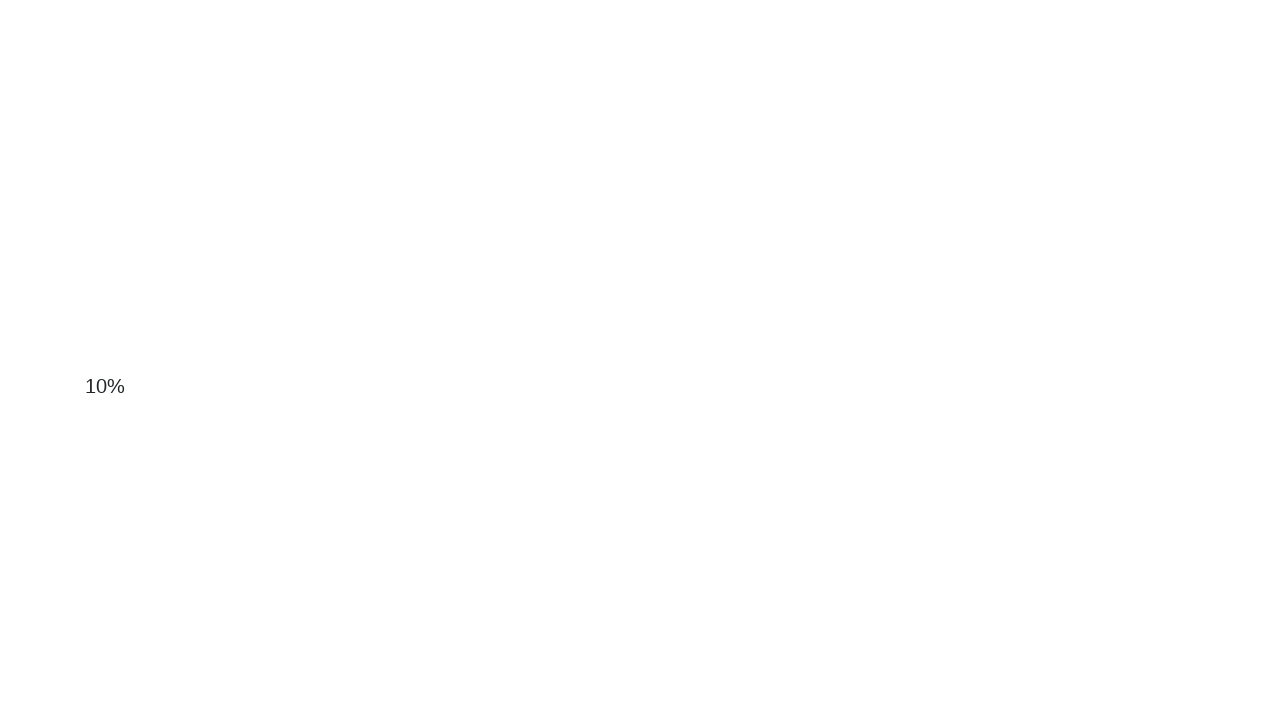

Scrolled down the page by 10 pixels
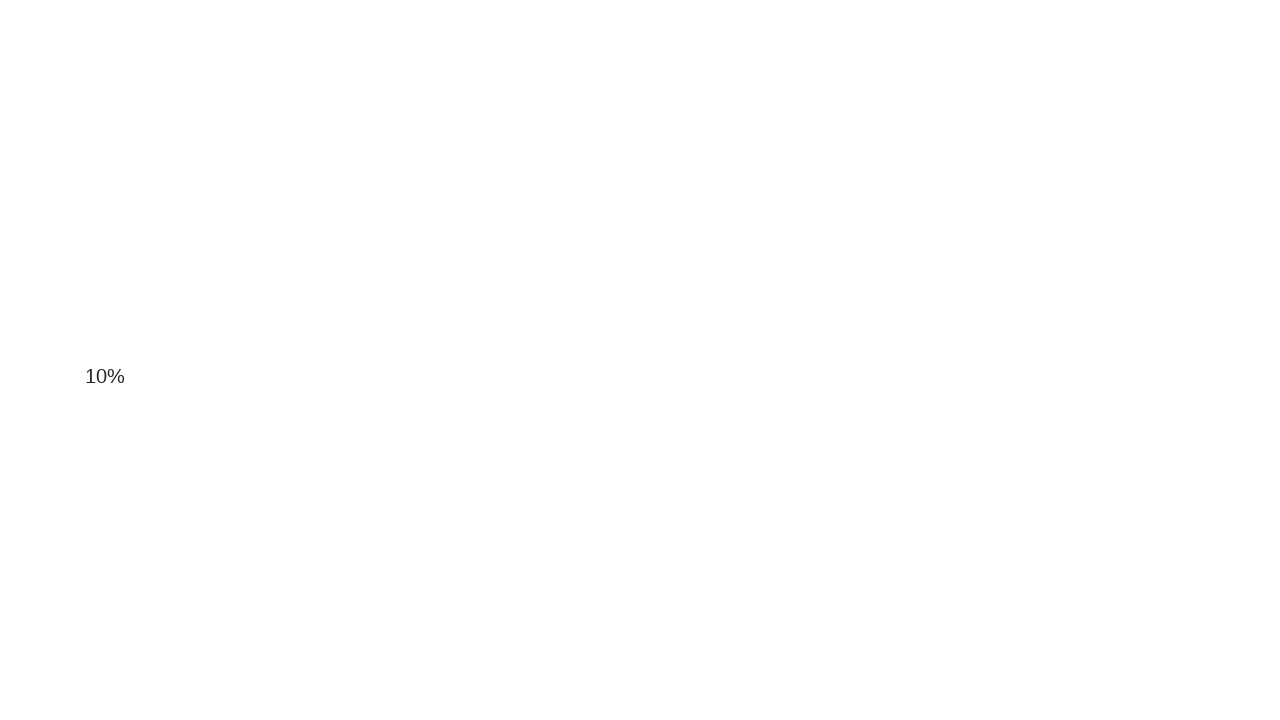

Waited 50ms before next scroll attempt
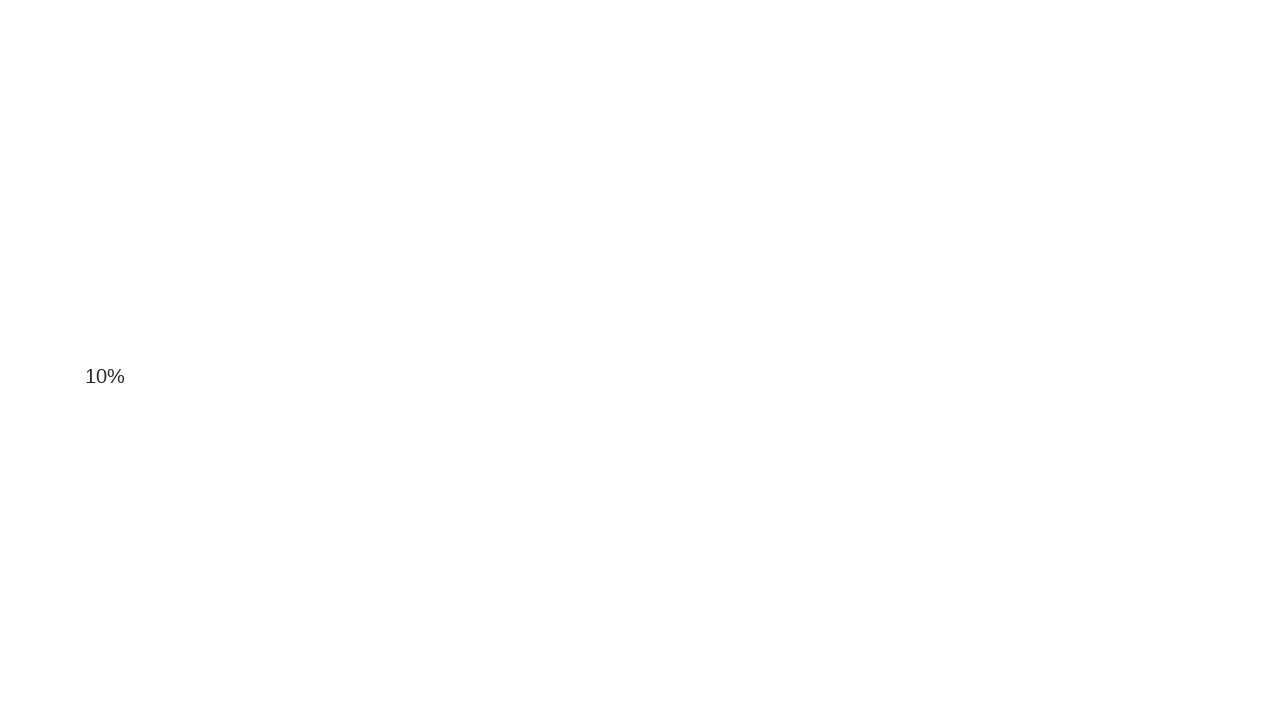

Scrolled down the page by 10 pixels
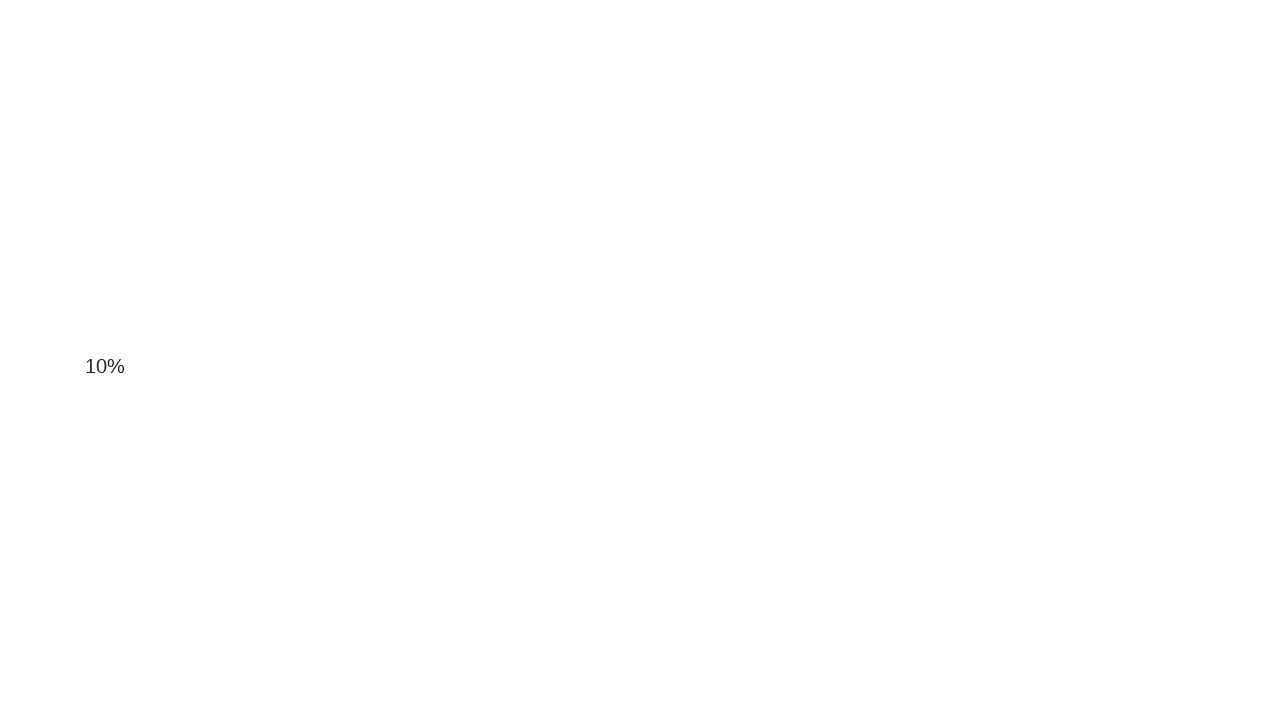

Waited 50ms before next scroll attempt
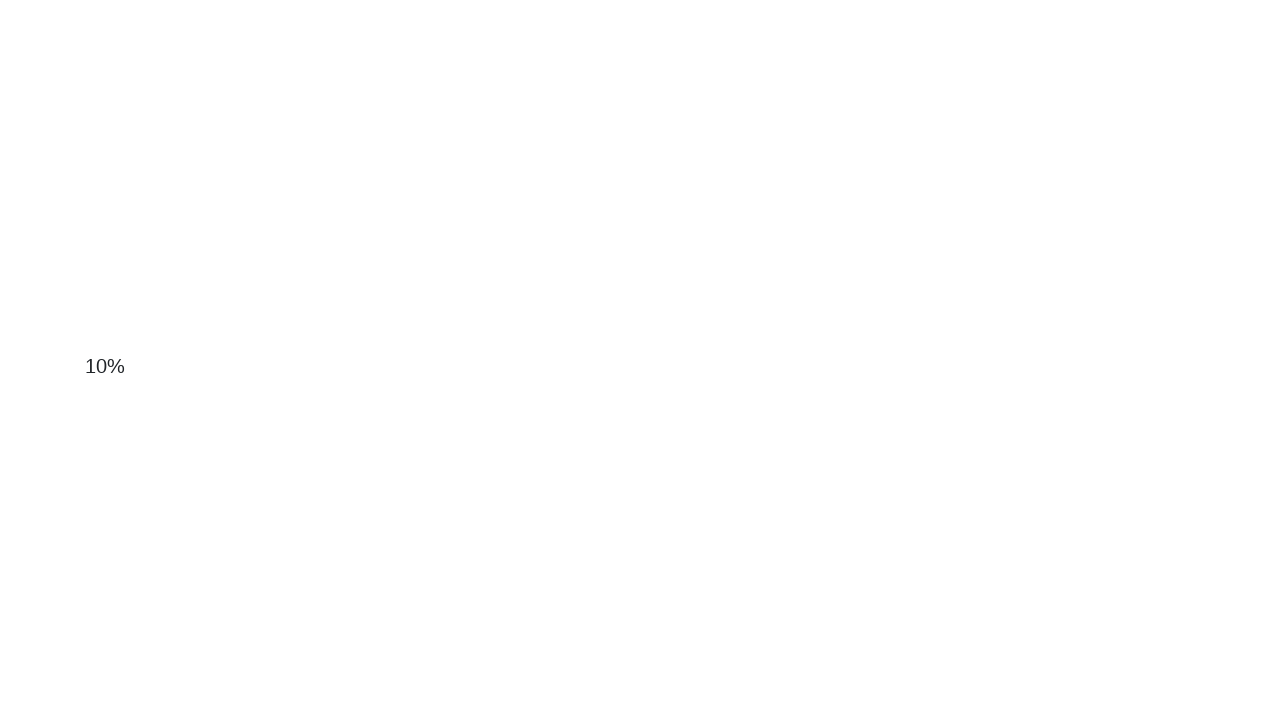

Scrolled down the page by 10 pixels
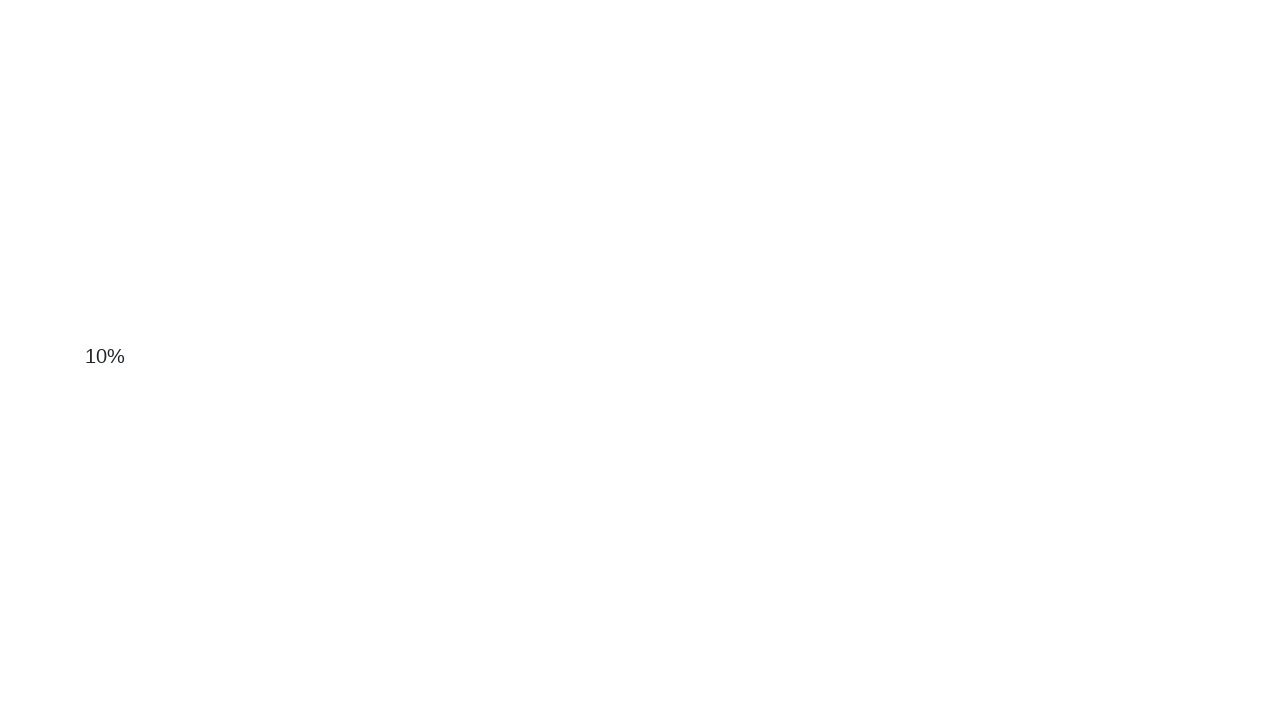

Waited 50ms before next scroll attempt
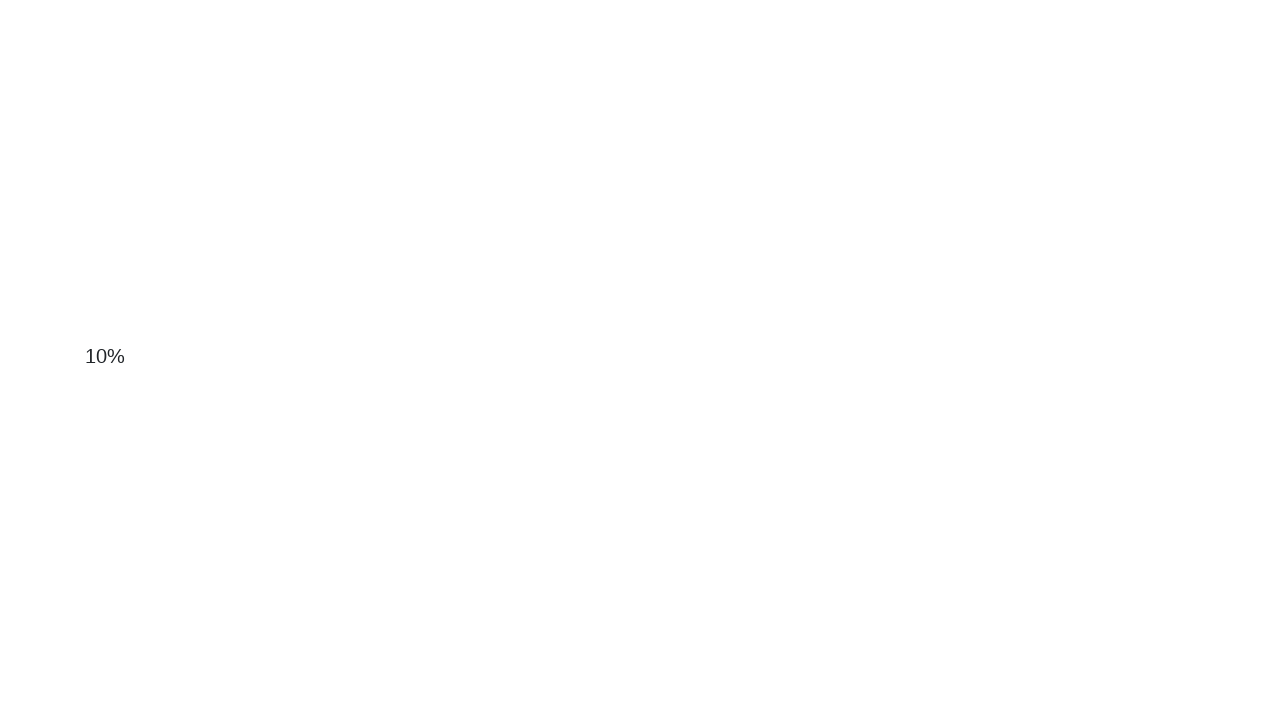

Scrolled down the page by 10 pixels
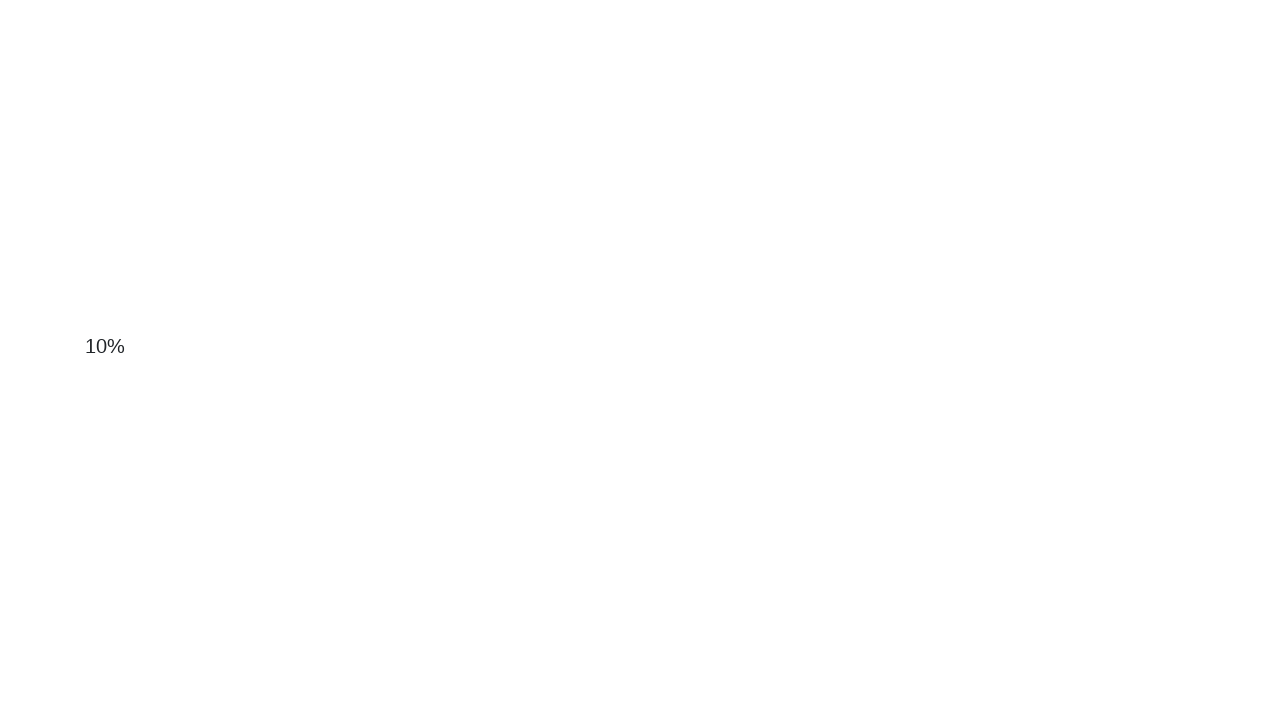

Waited 50ms before next scroll attempt
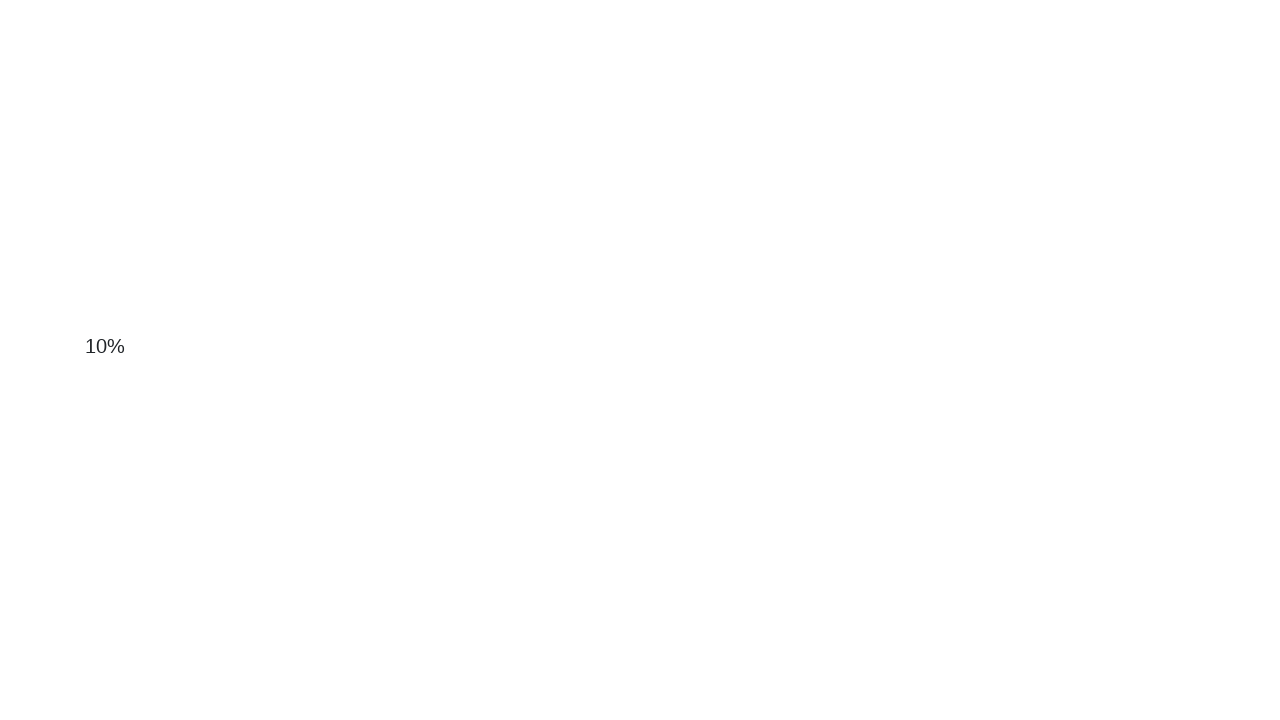

Scrolled down the page by 10 pixels
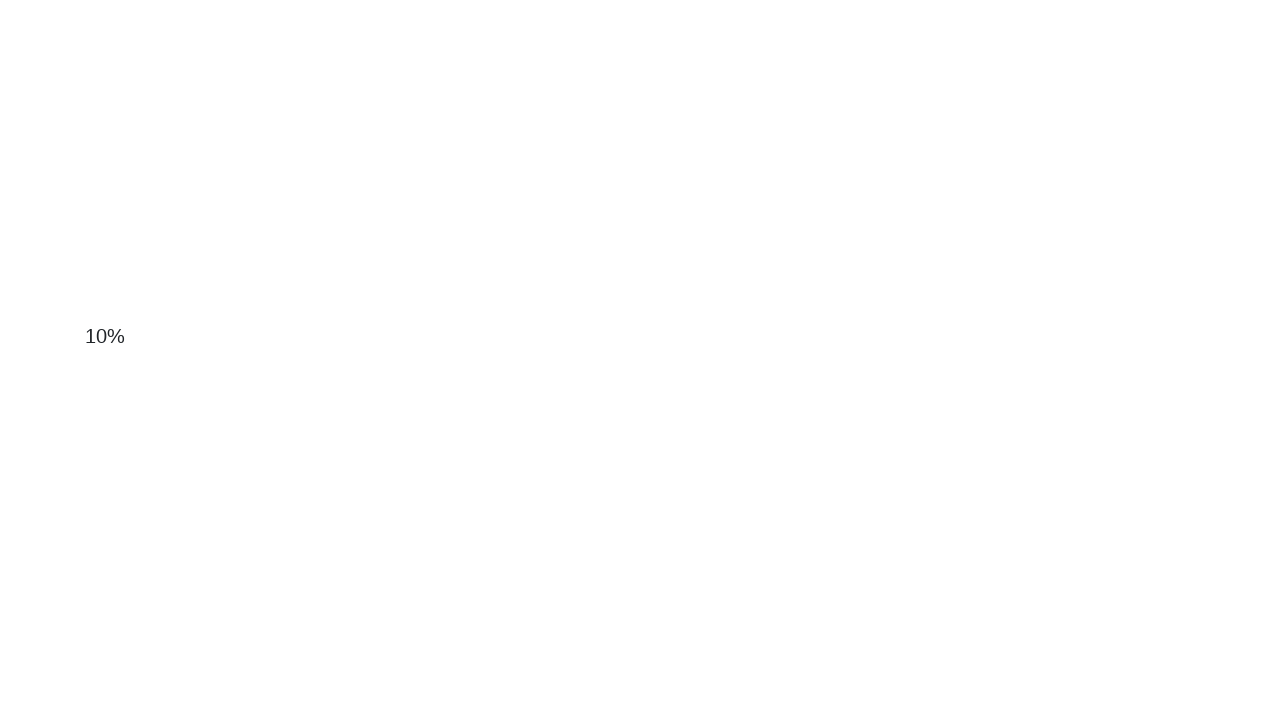

Waited 50ms before next scroll attempt
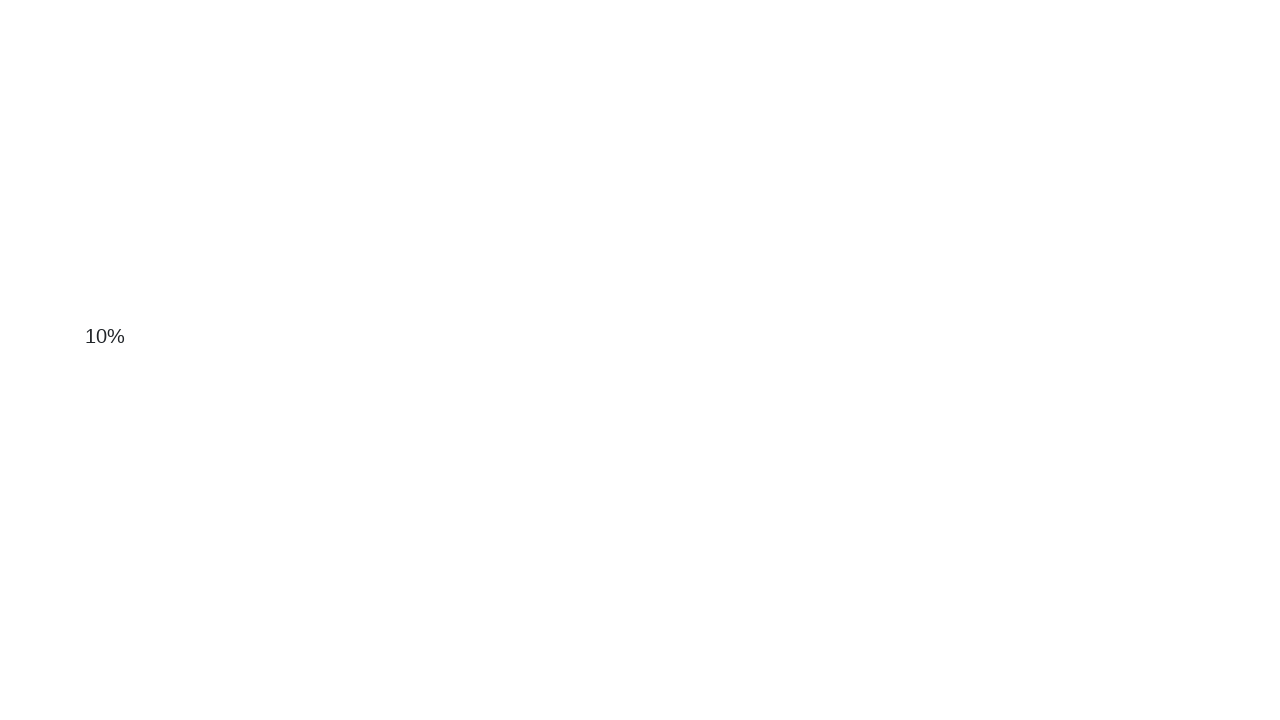

Scrolled down the page by 10 pixels
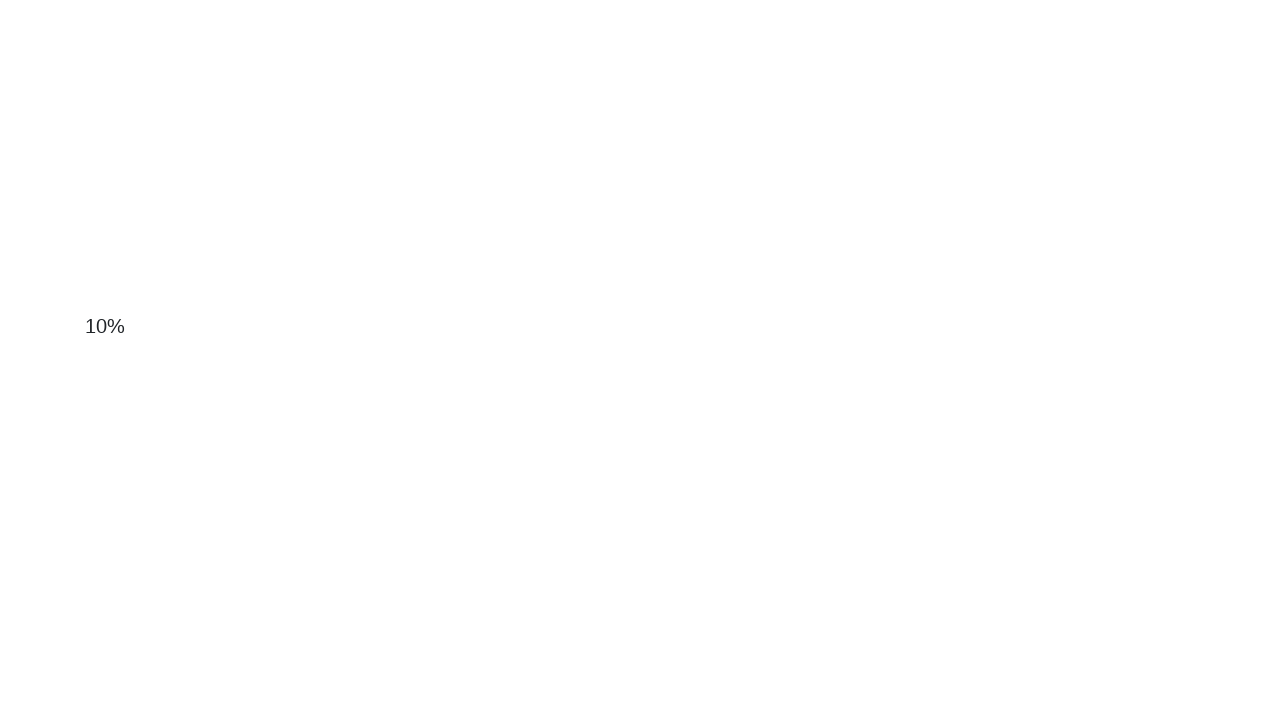

Waited 50ms before next scroll attempt
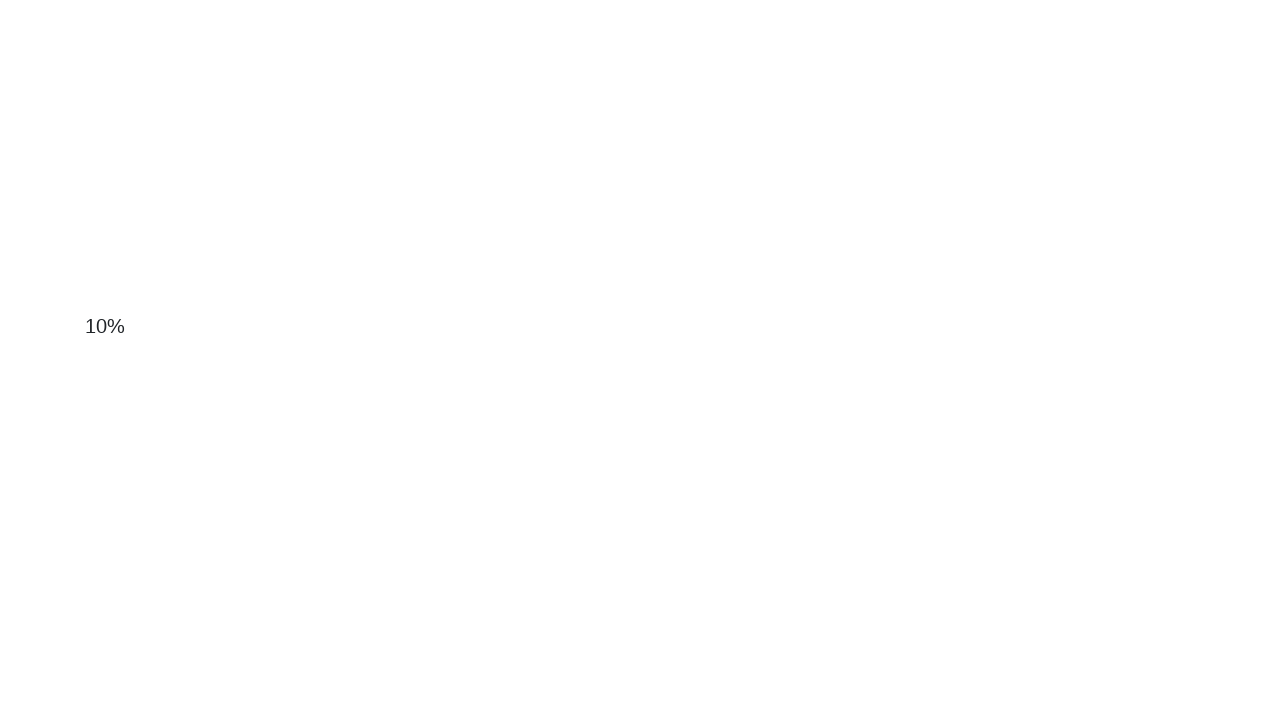

Scrolled down the page by 10 pixels
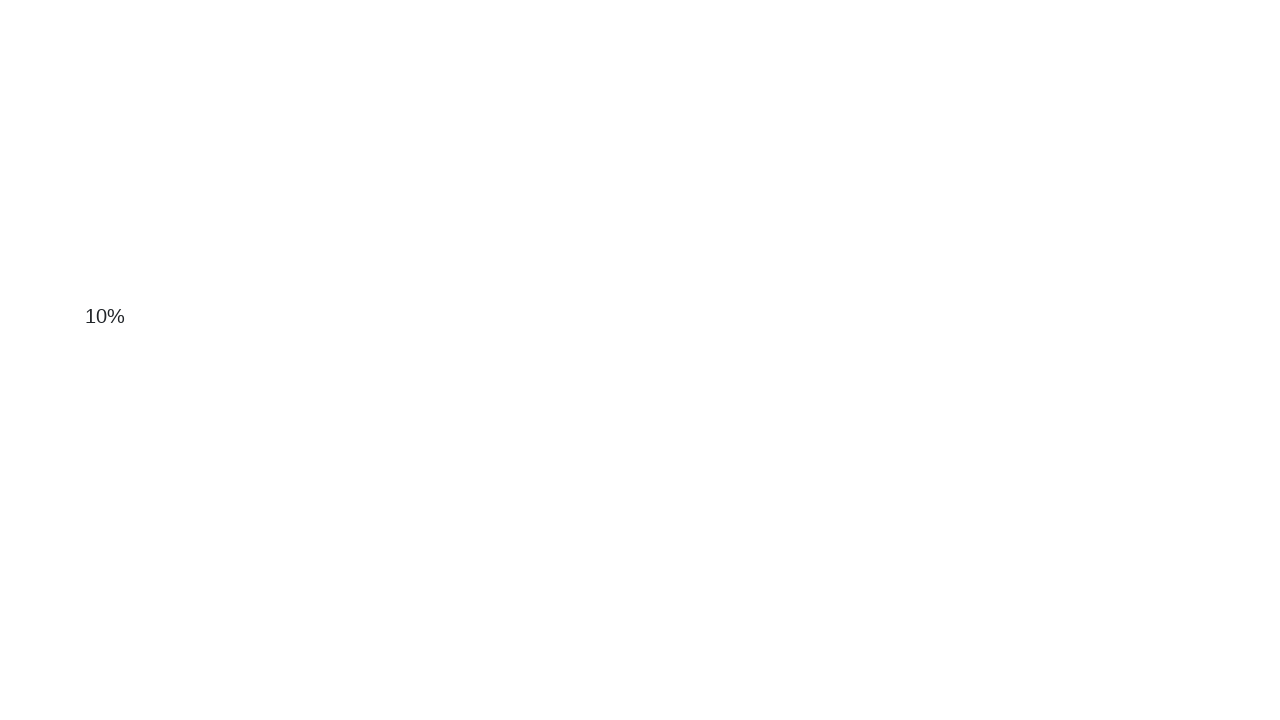

Waited 50ms before next scroll attempt
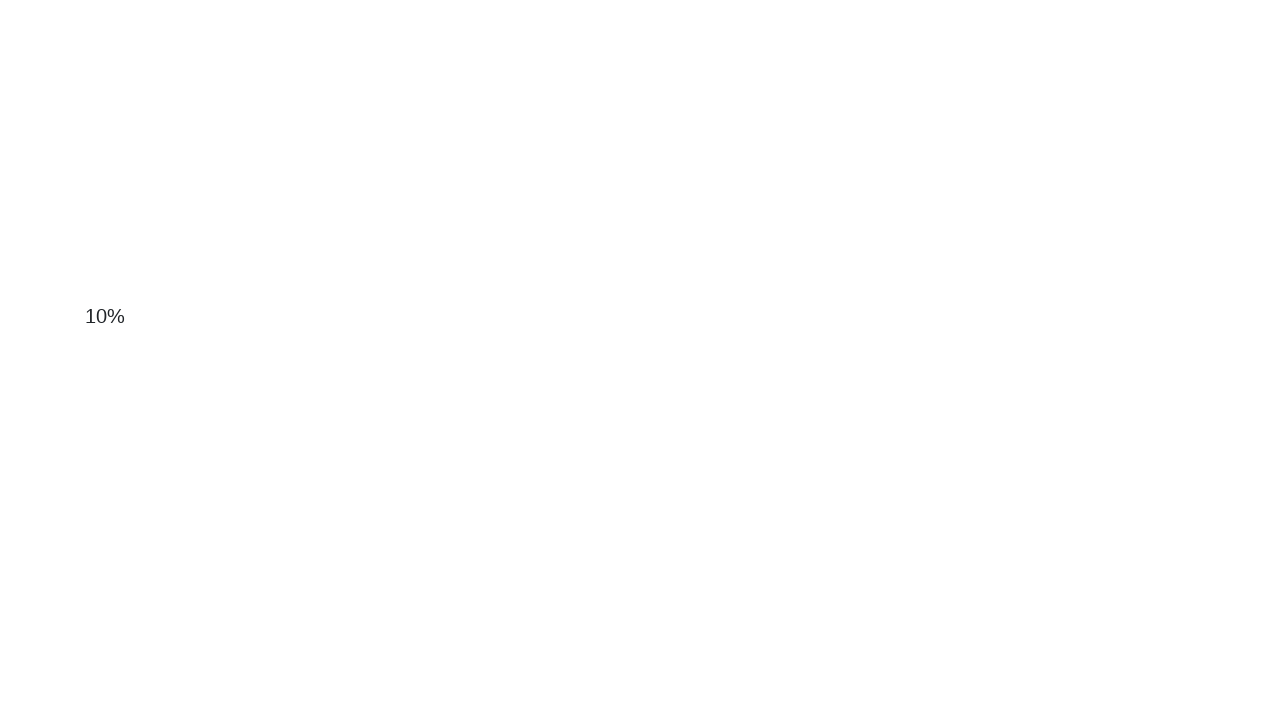

Scrolled down the page by 10 pixels
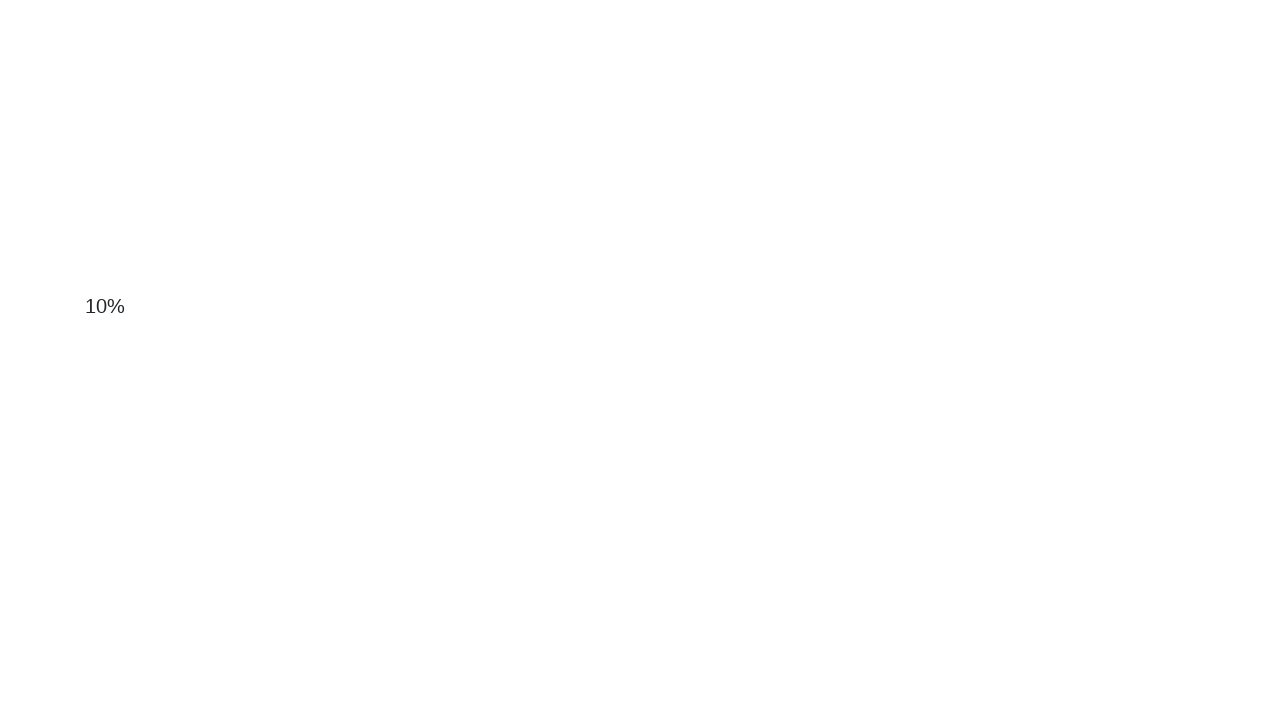

Waited 50ms before next scroll attempt
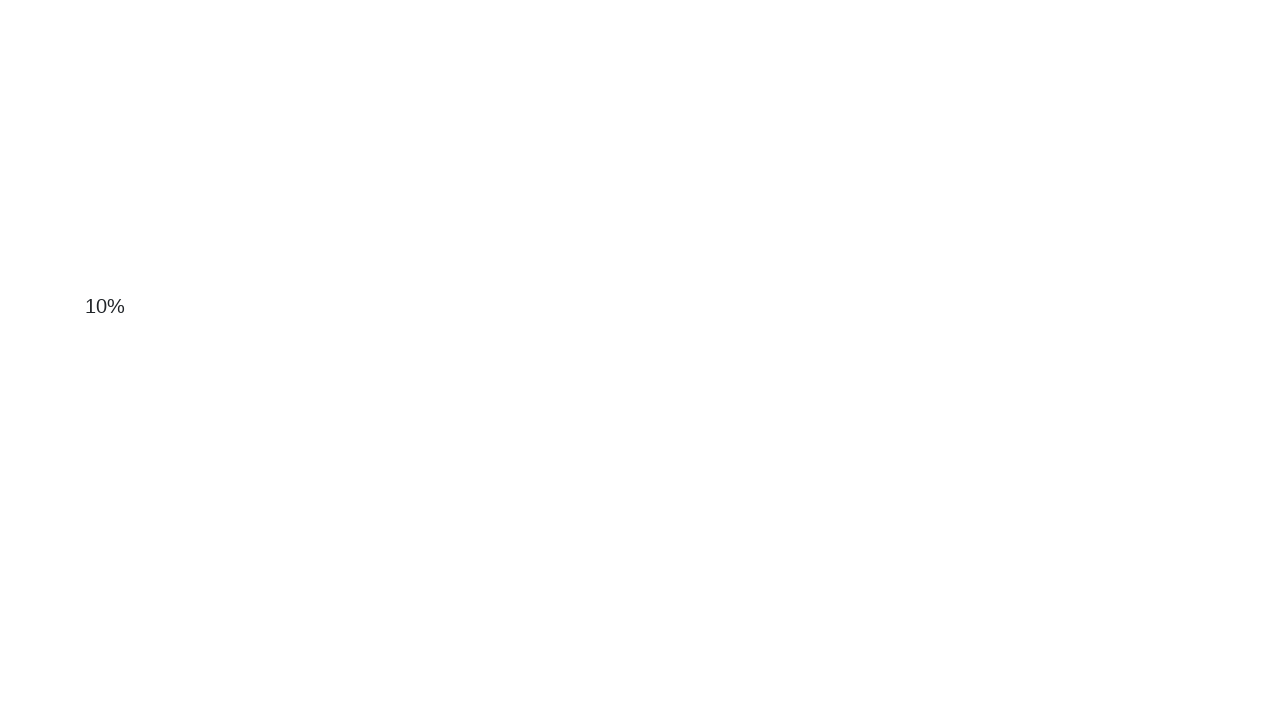

Scrolled down the page by 10 pixels
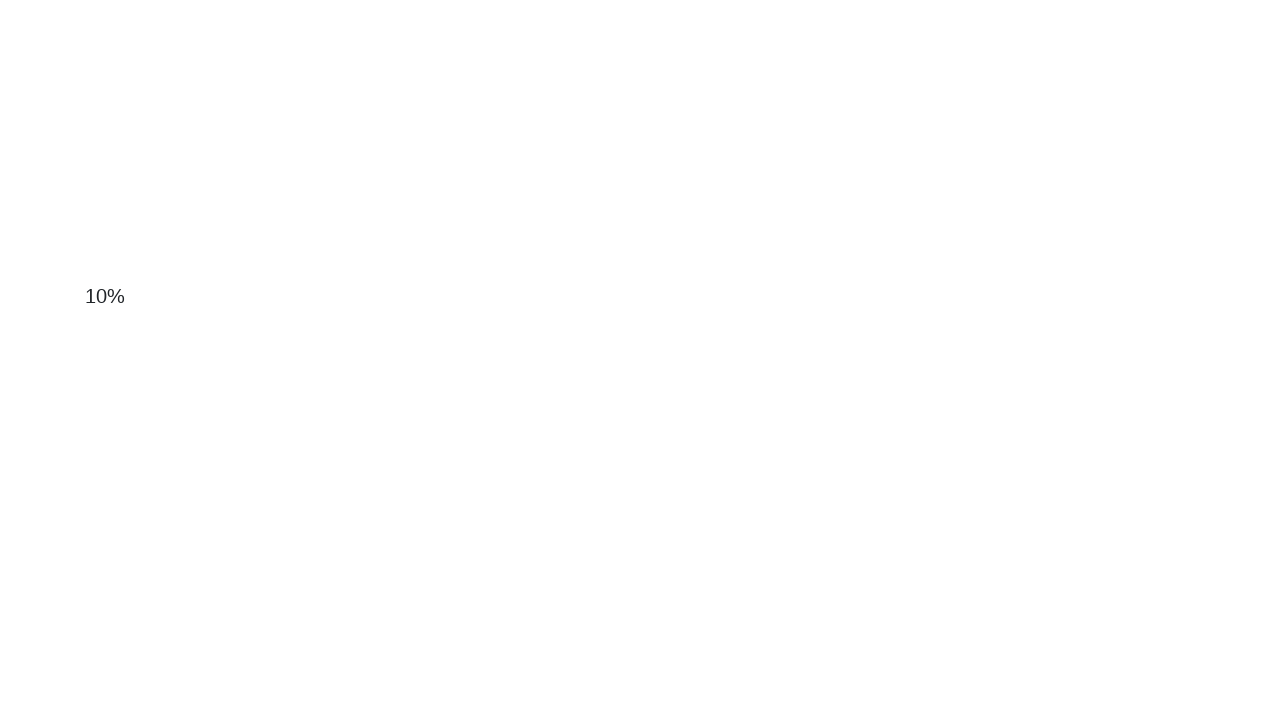

Waited 50ms before next scroll attempt
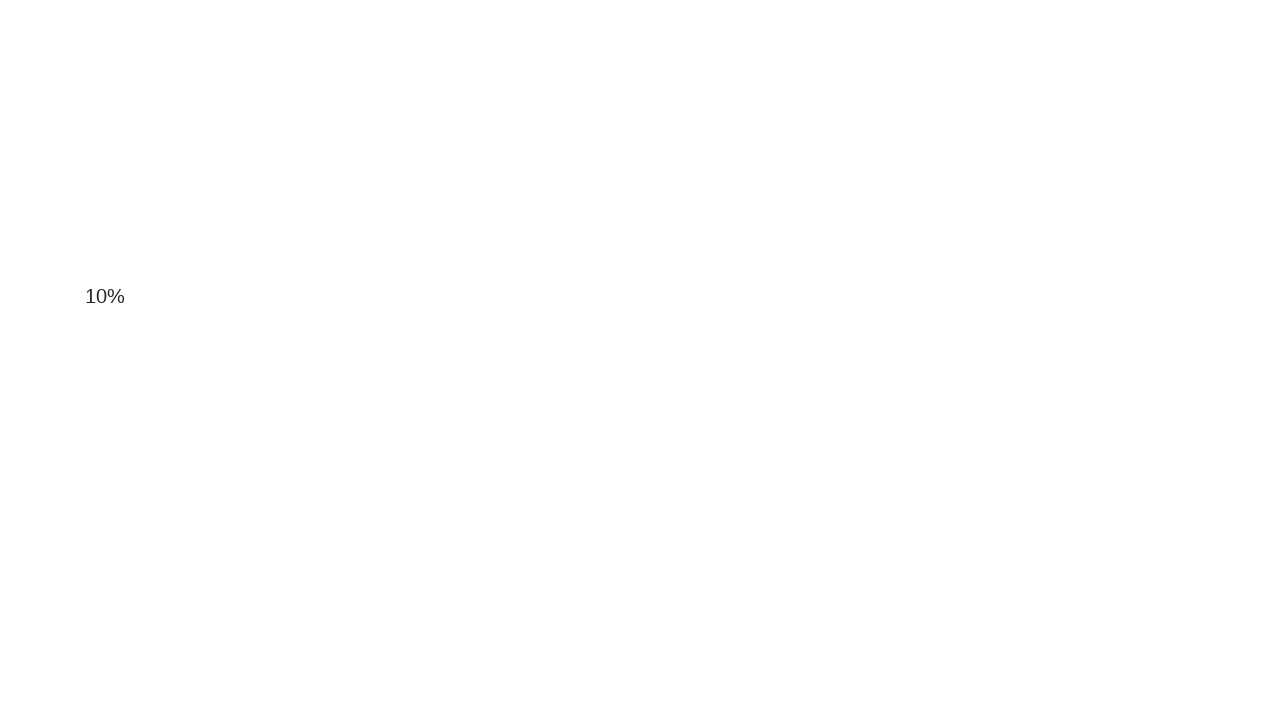

Scrolled down the page by 10 pixels
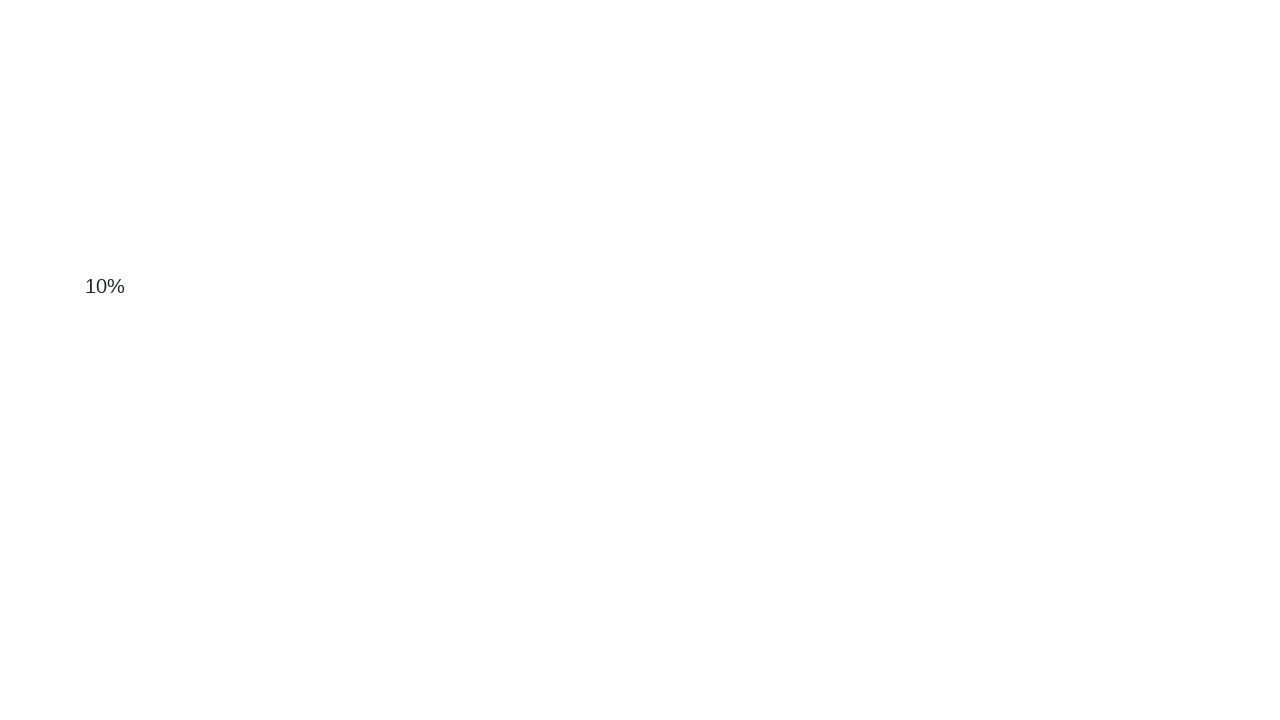

Waited 50ms before next scroll attempt
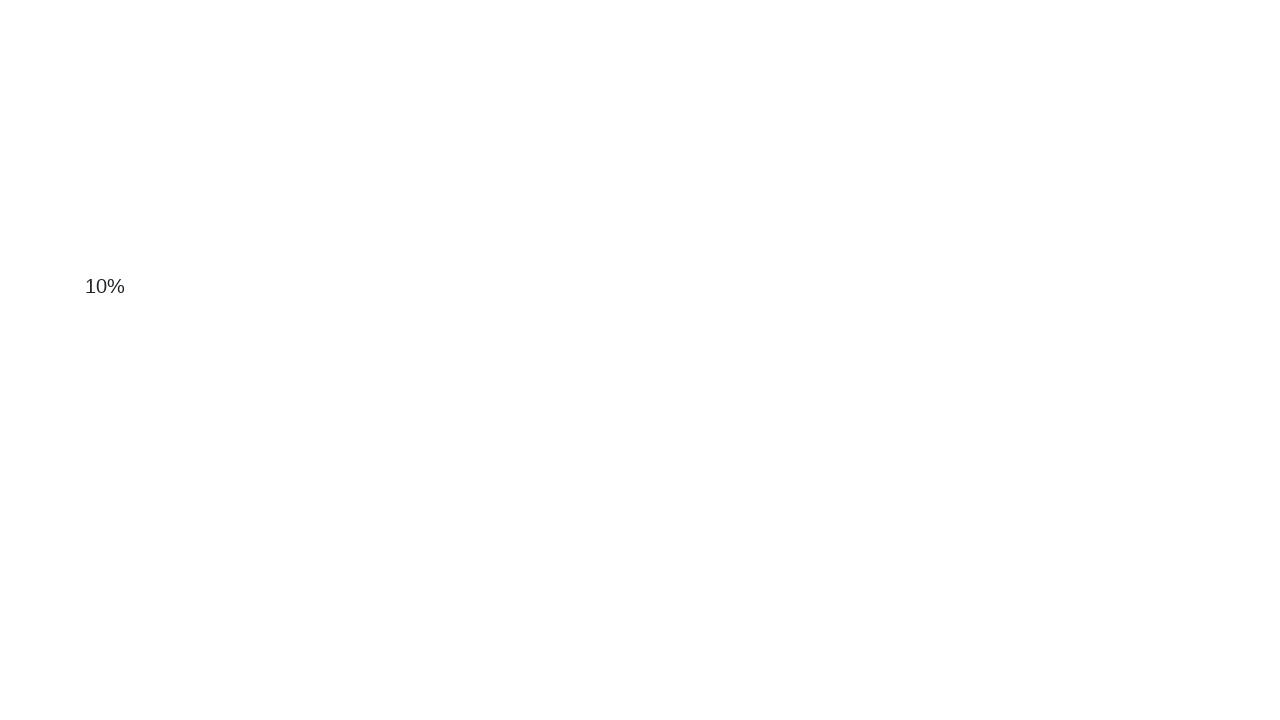

Scrolled down the page by 10 pixels
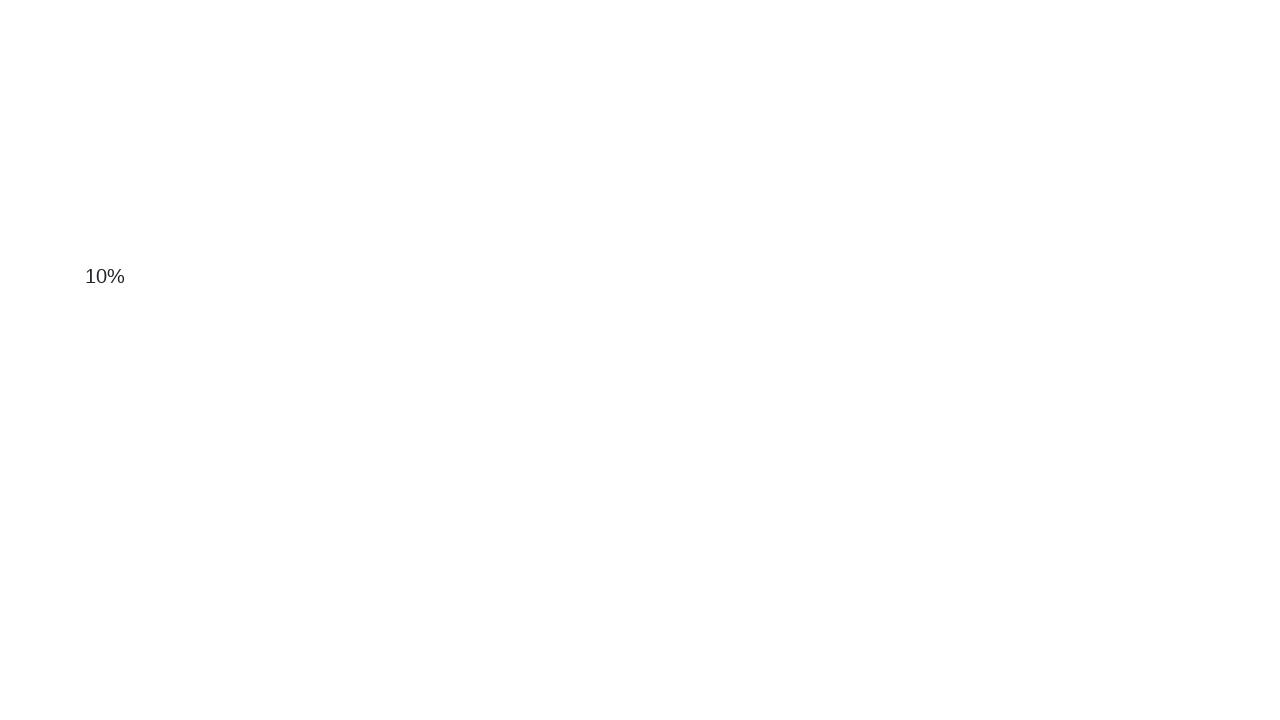

Waited 50ms before next scroll attempt
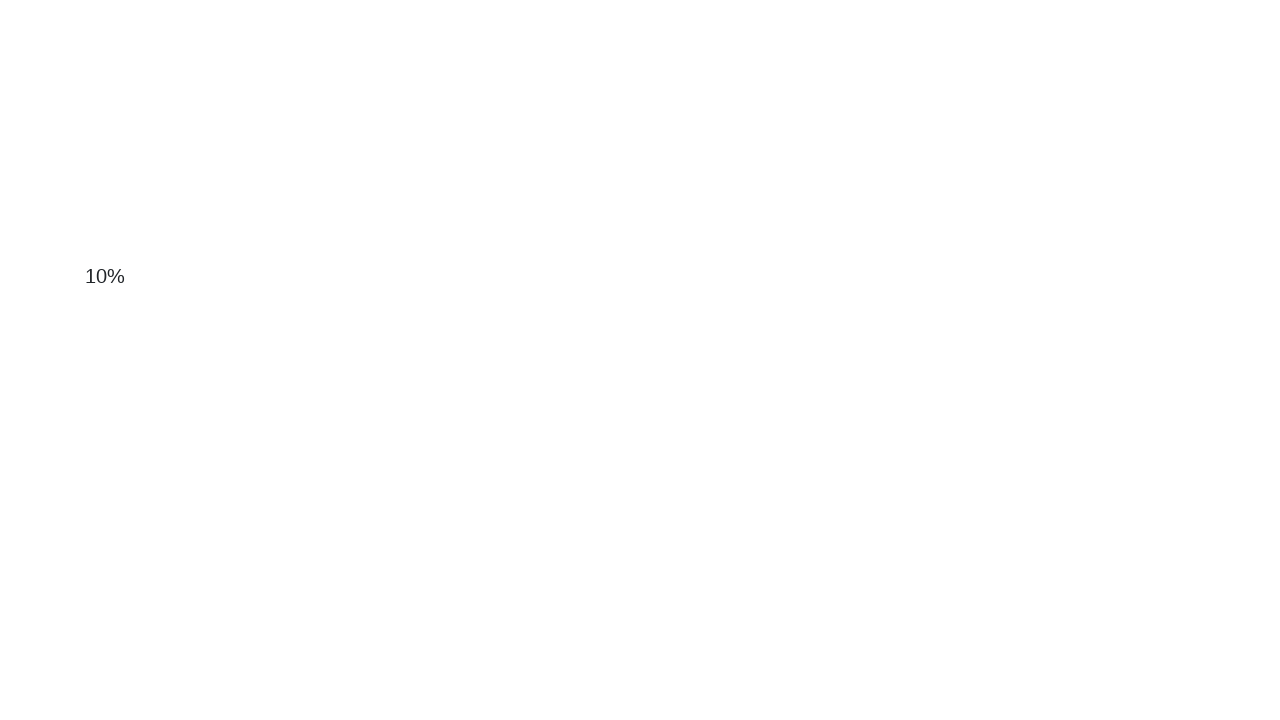

Scrolled down the page by 10 pixels
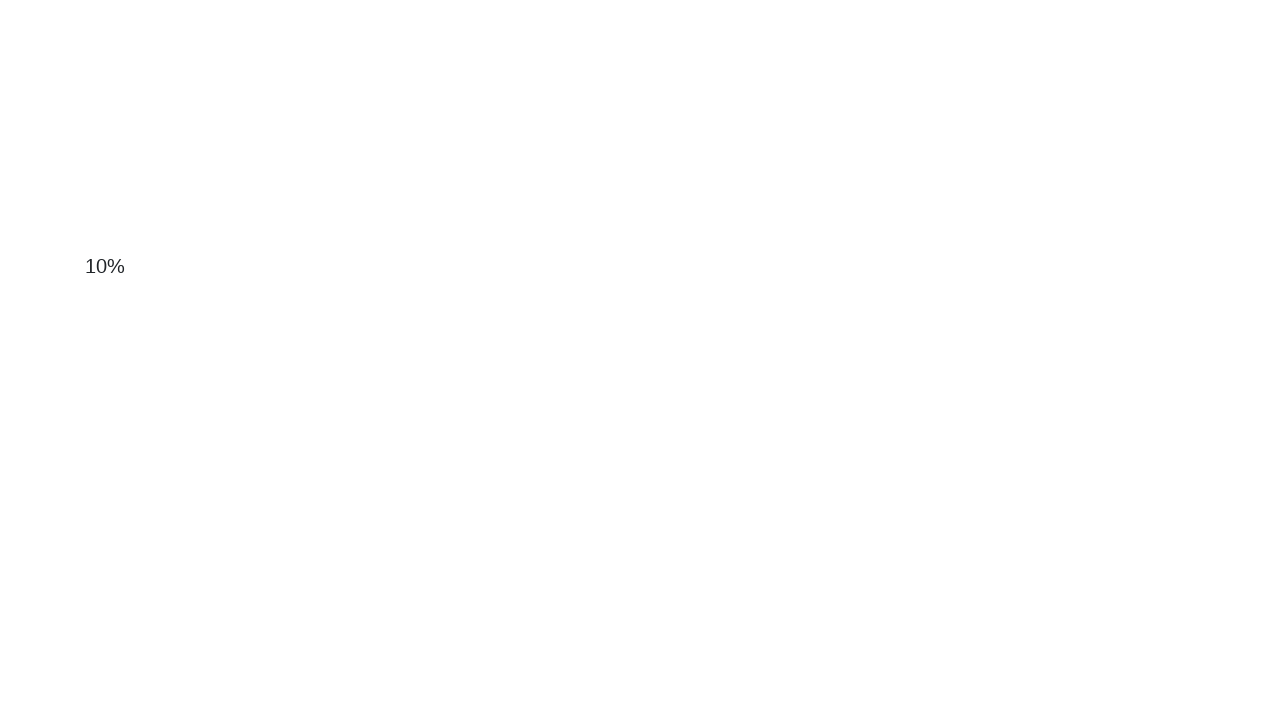

Waited 50ms before next scroll attempt
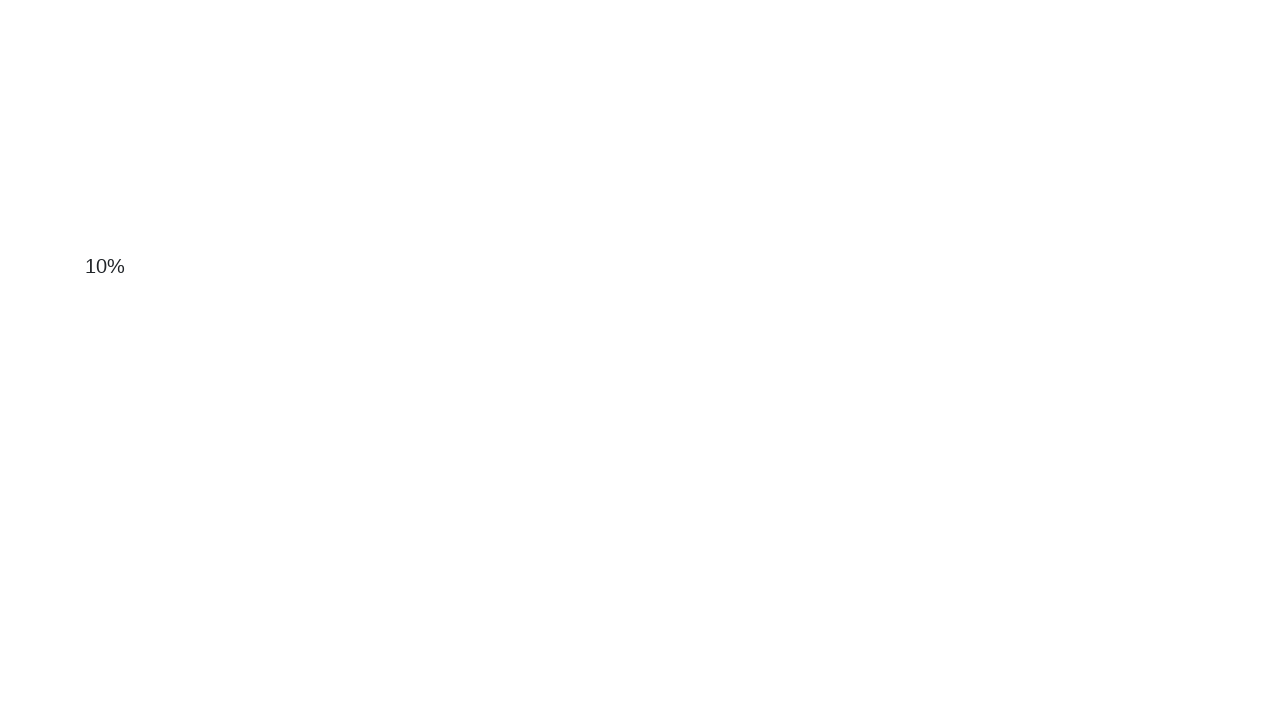

Scrolled down the page by 10 pixels
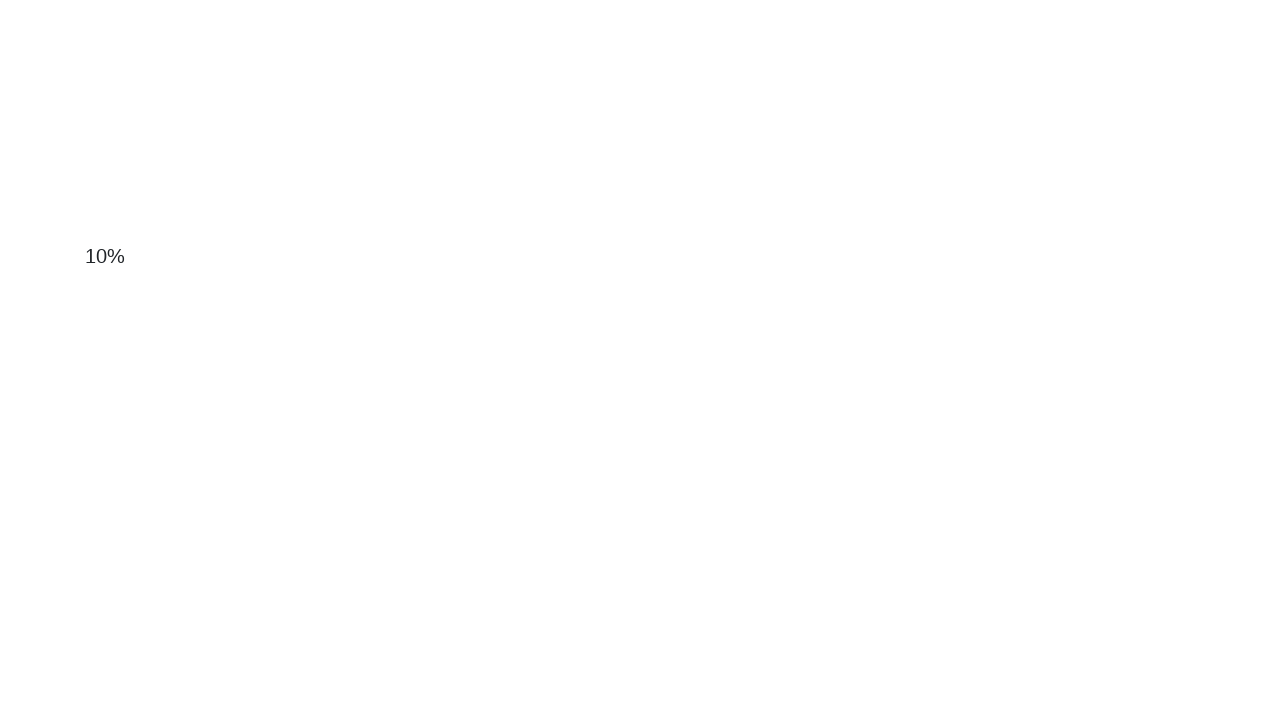

Waited 50ms before next scroll attempt
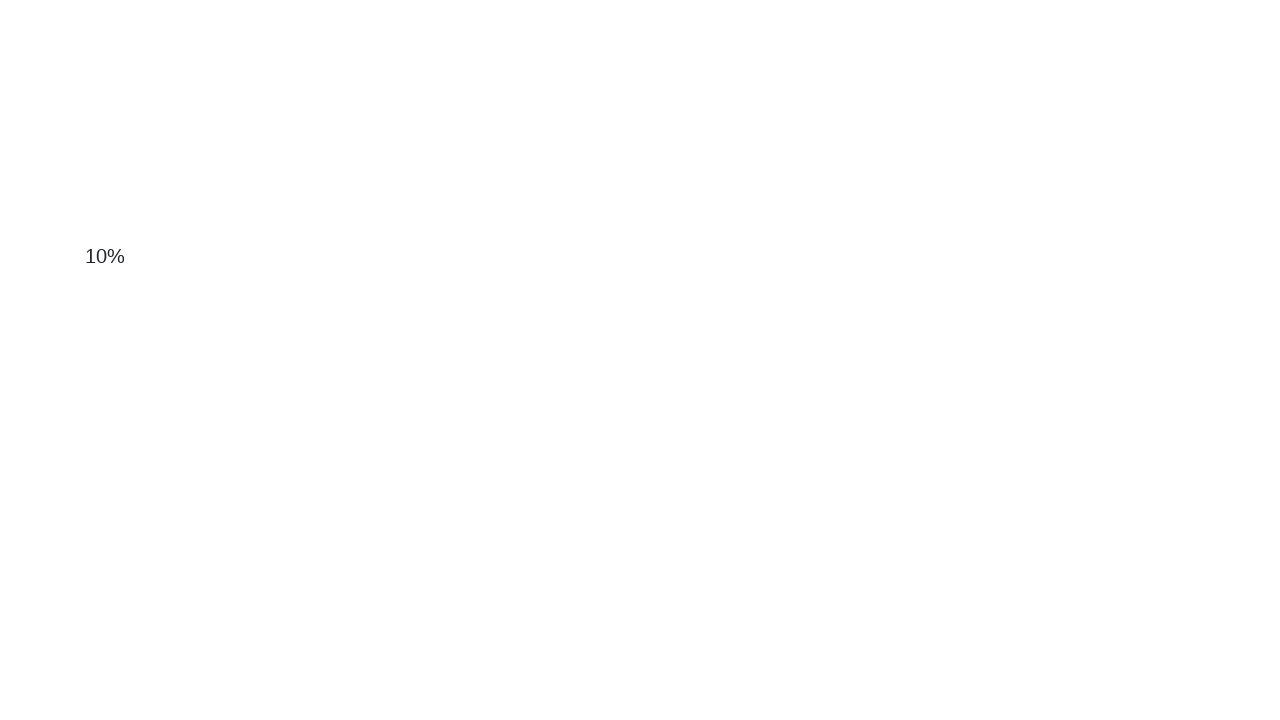

Scrolled down the page by 10 pixels
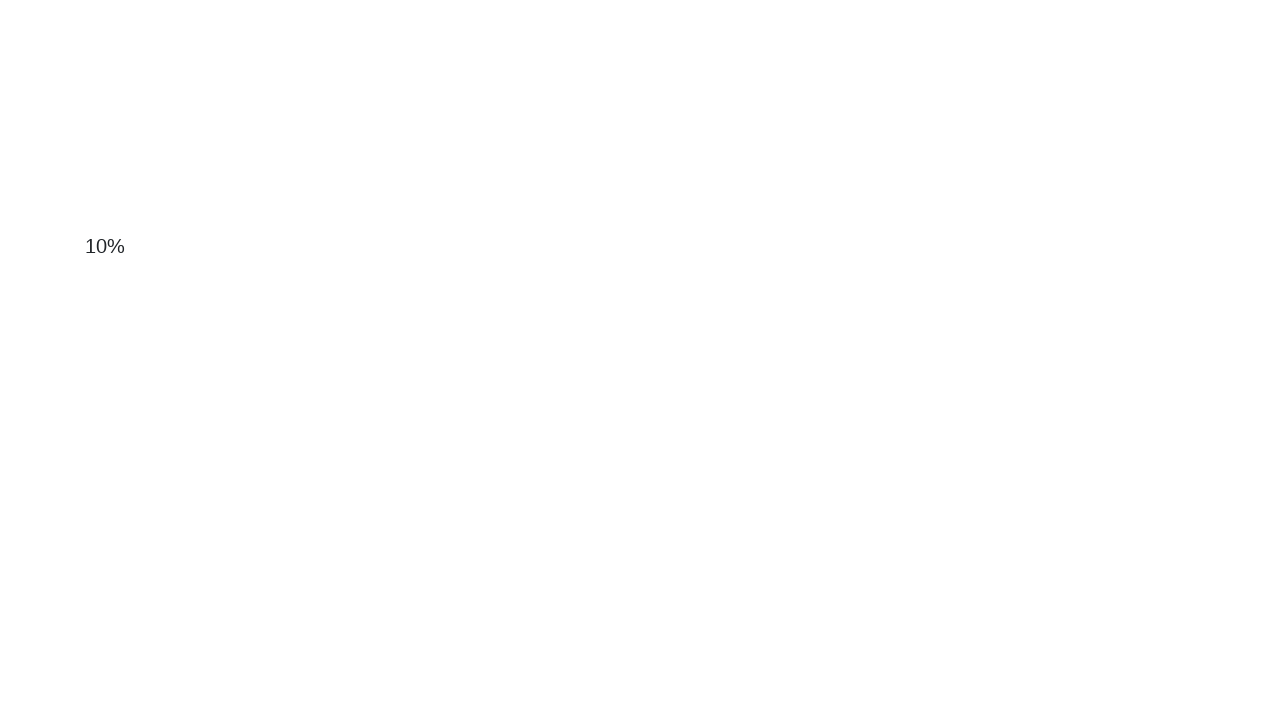

Waited 50ms before next scroll attempt
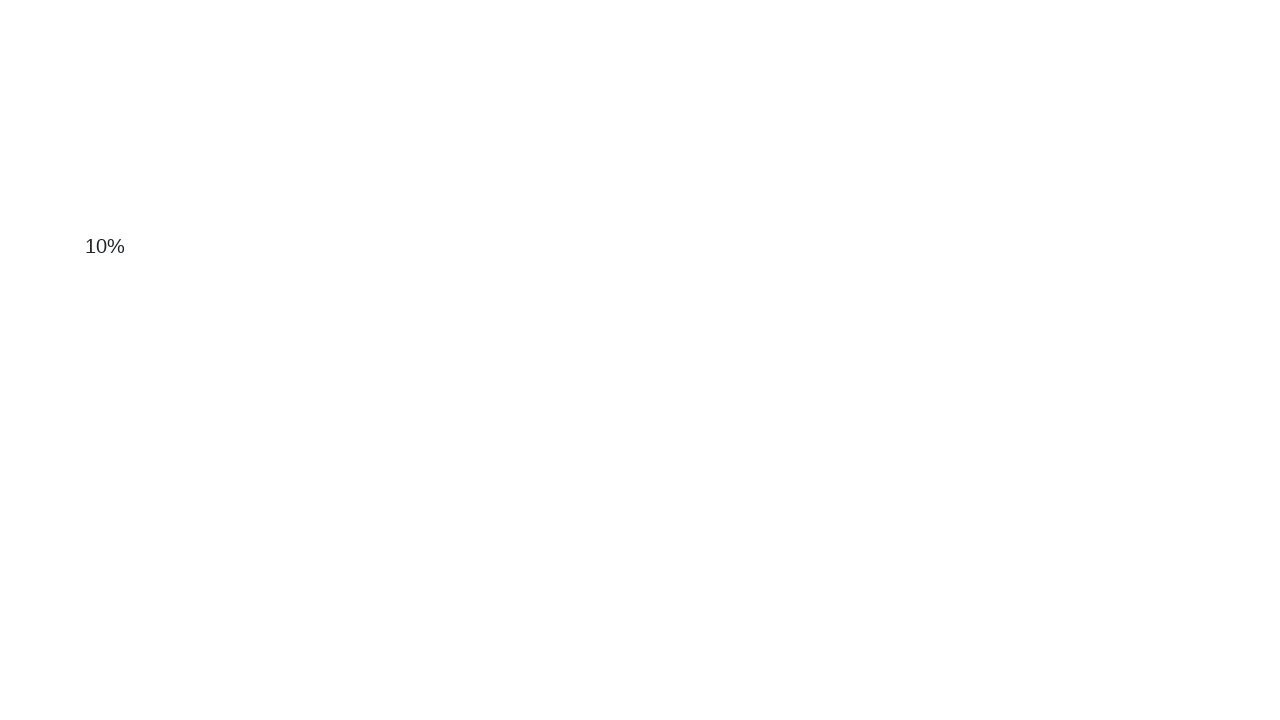

Scrolled down the page by 10 pixels
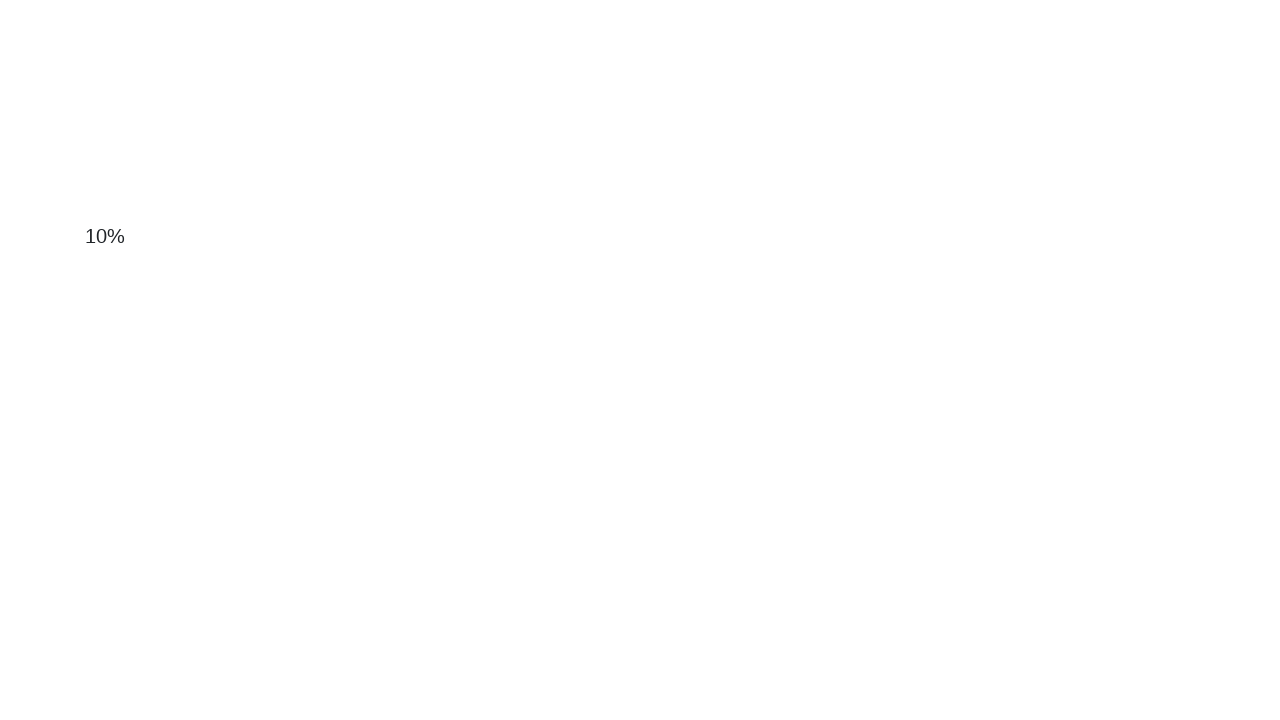

Waited 50ms before next scroll attempt
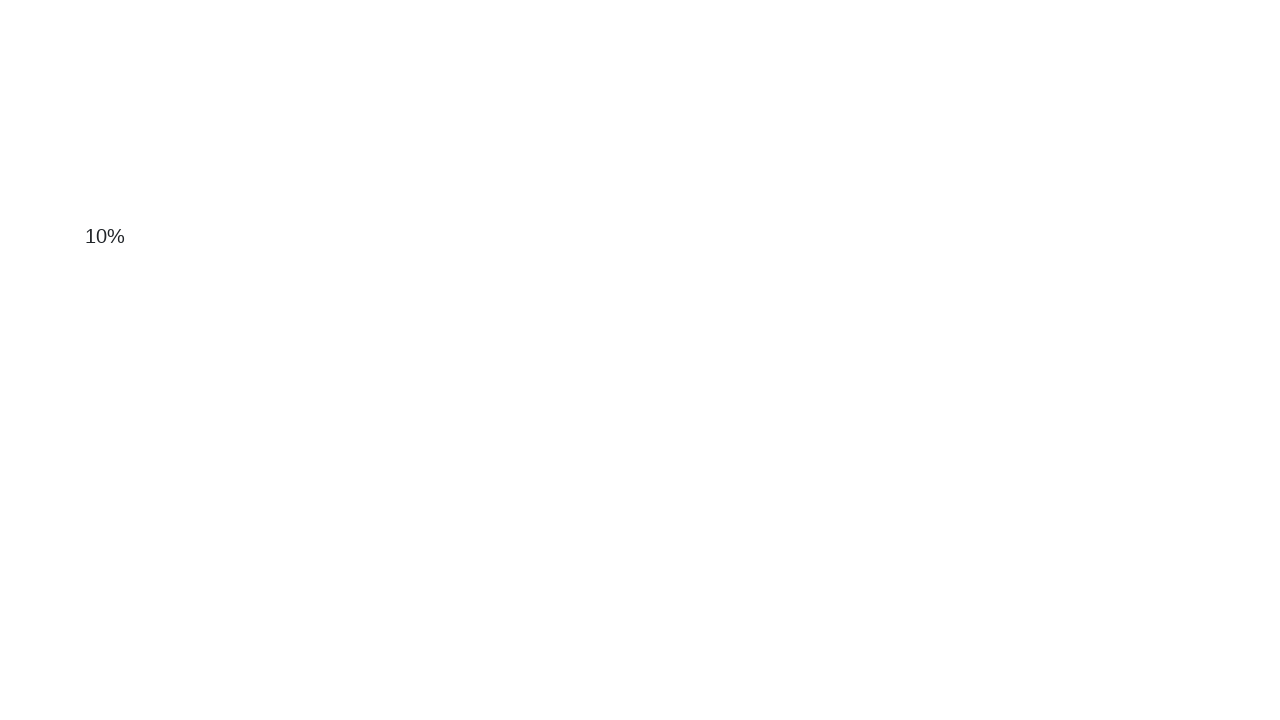

Scrolled down the page by 10 pixels
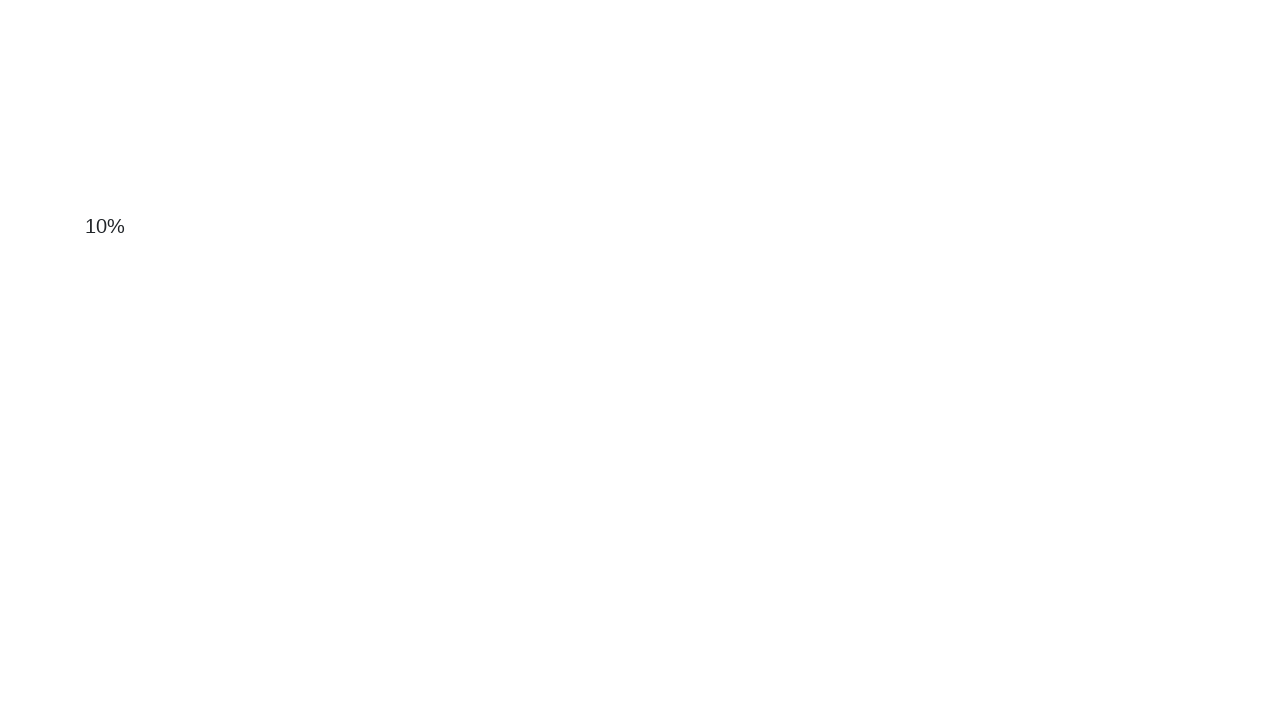

Waited 50ms before next scroll attempt
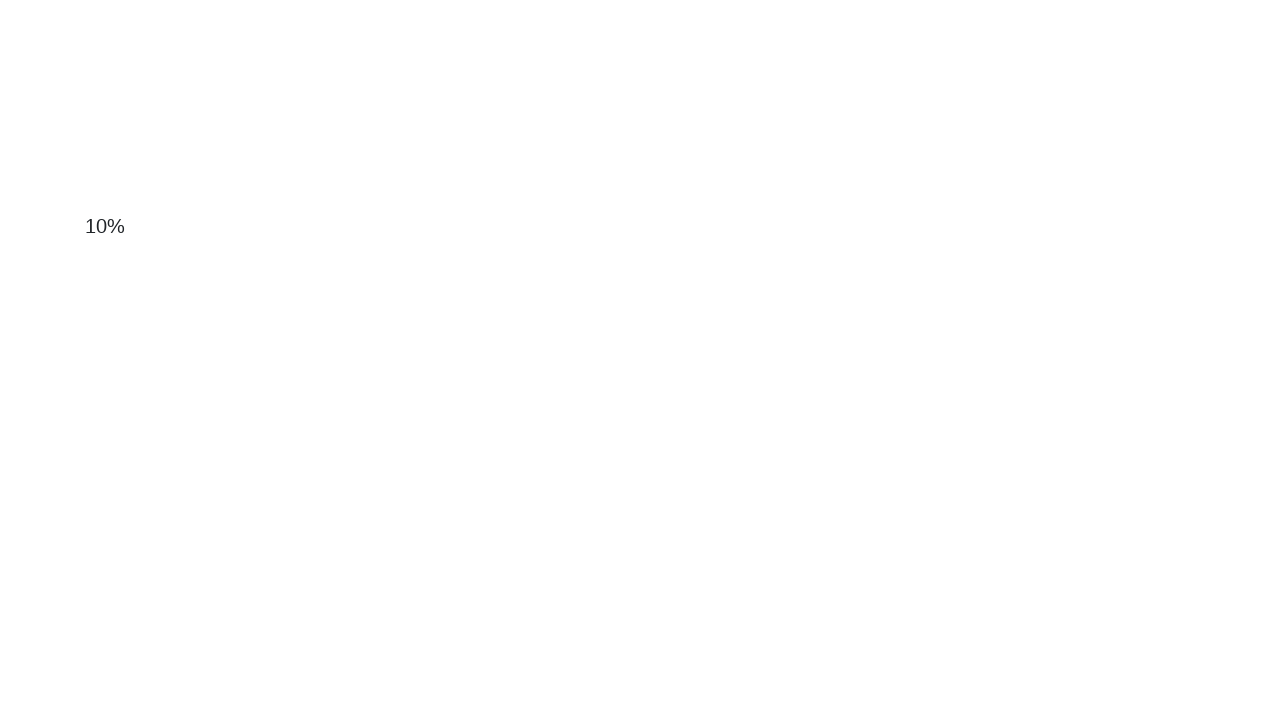

Scrolled down the page by 10 pixels
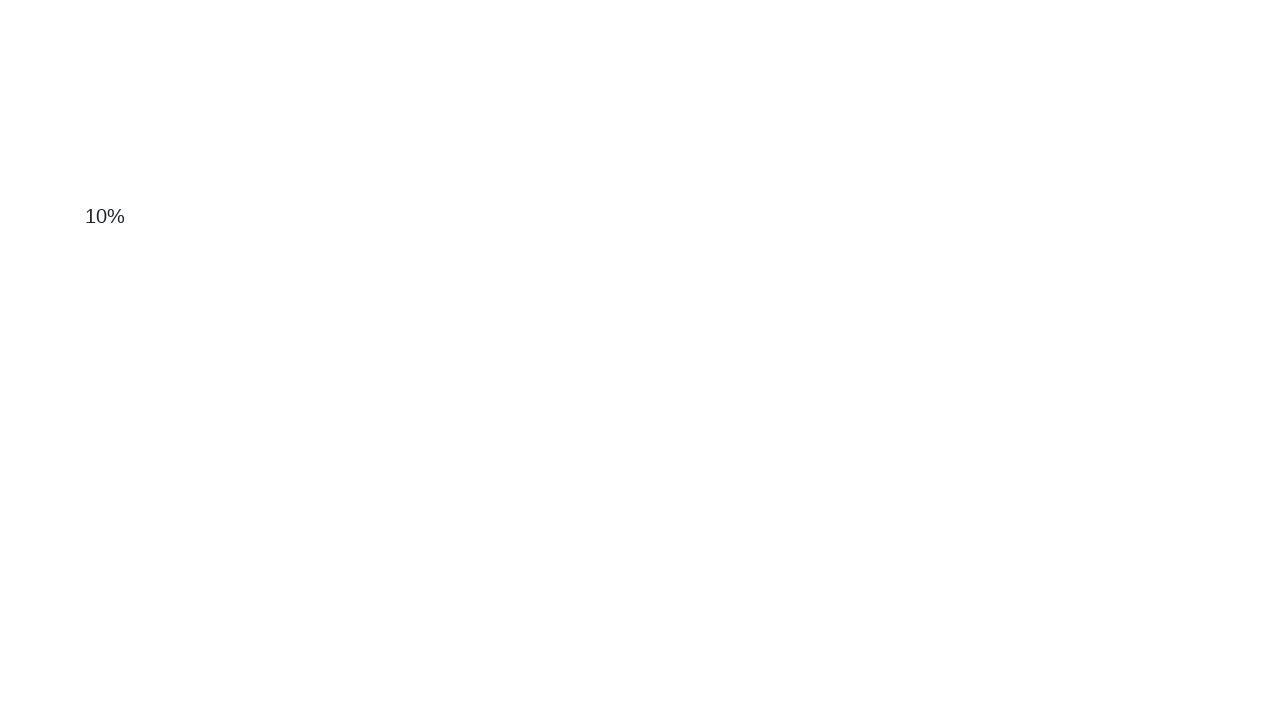

Waited 50ms before next scroll attempt
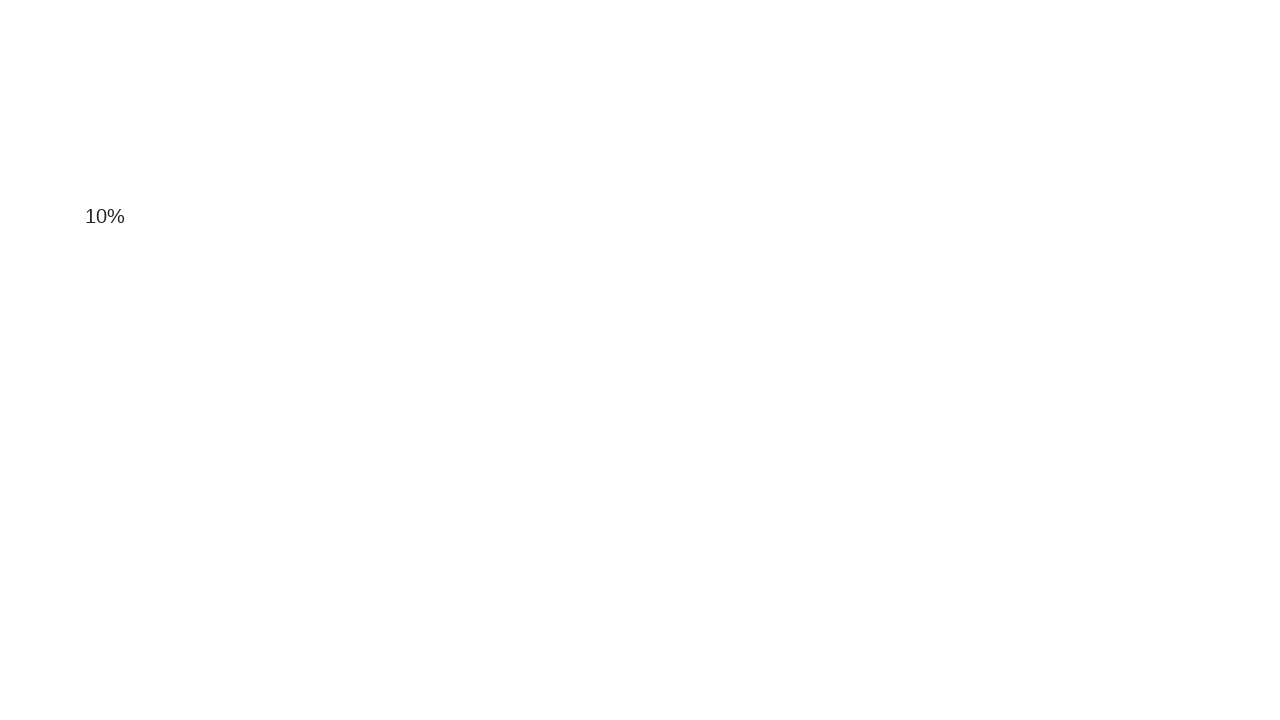

Scrolled down the page by 10 pixels
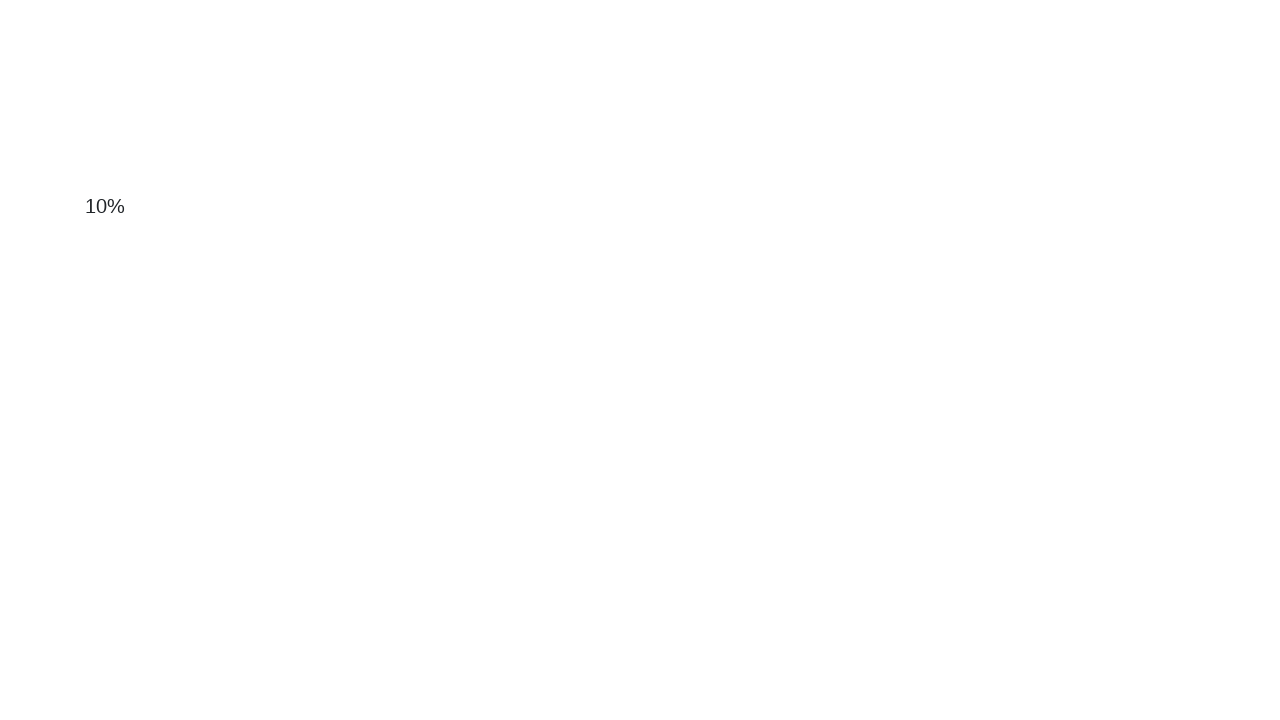

Waited 50ms before next scroll attempt
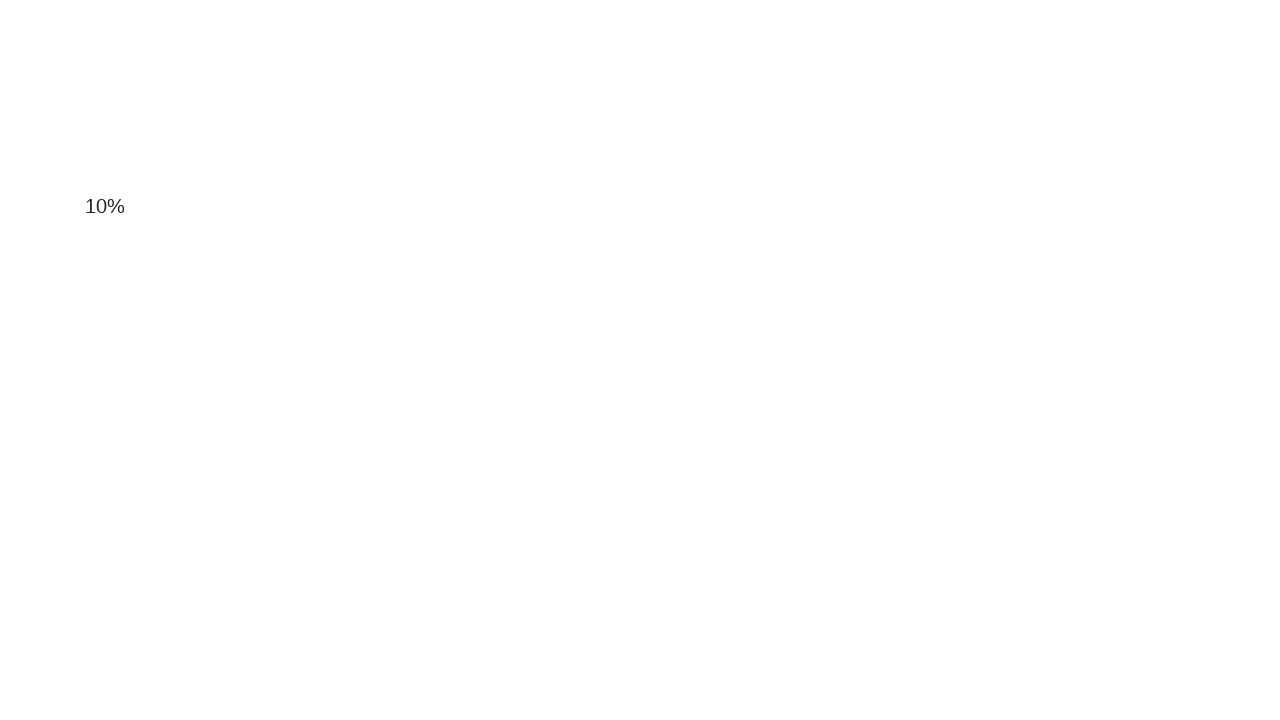

Scrolled down the page by 10 pixels
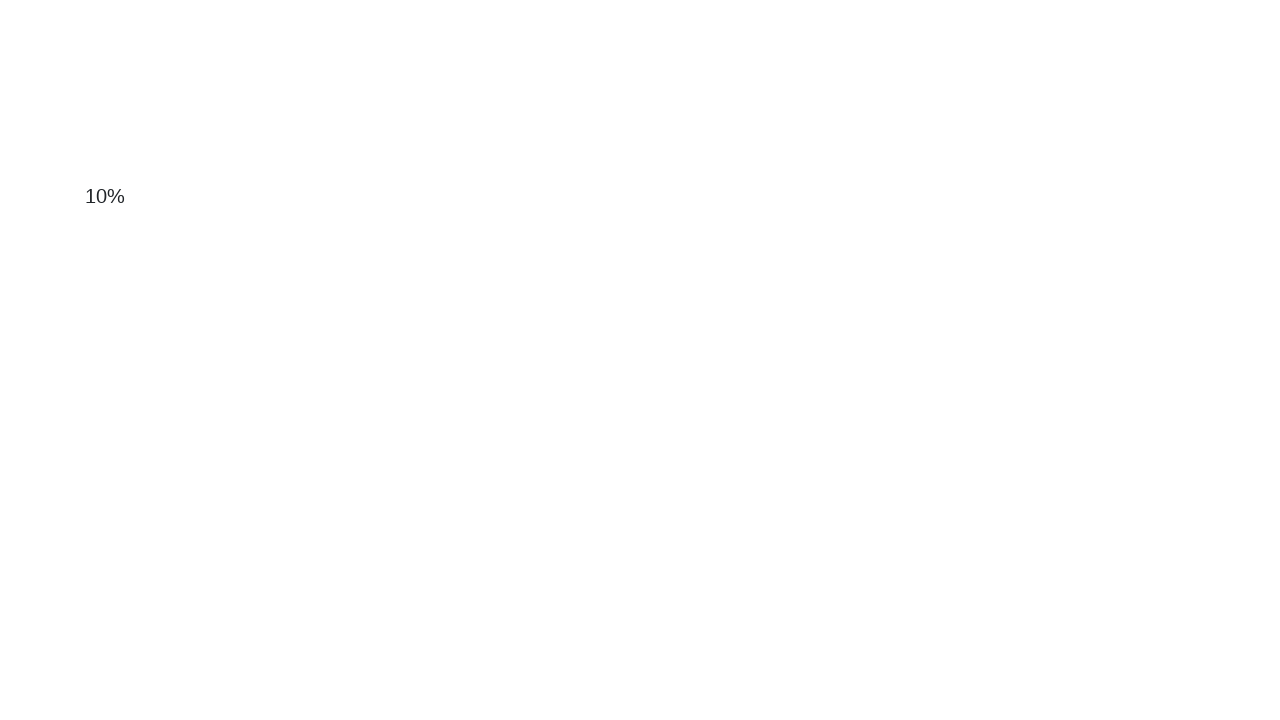

Waited 50ms before next scroll attempt
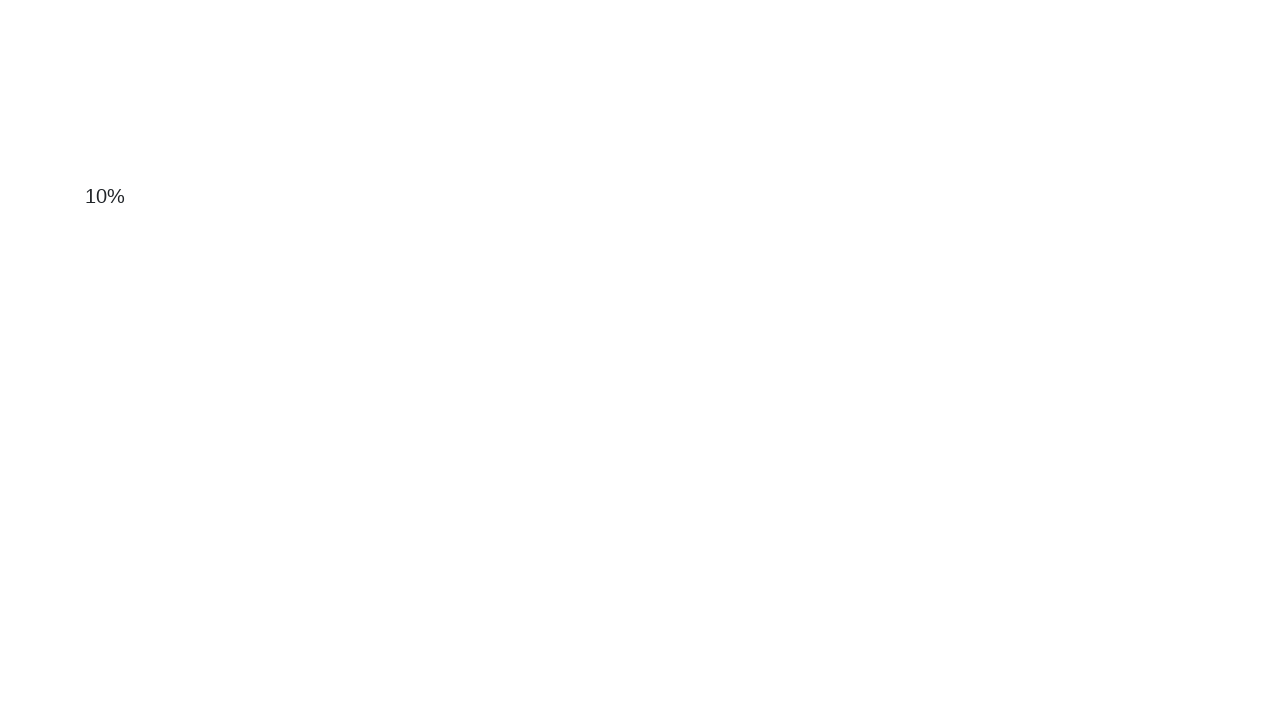

Scrolled down the page by 10 pixels
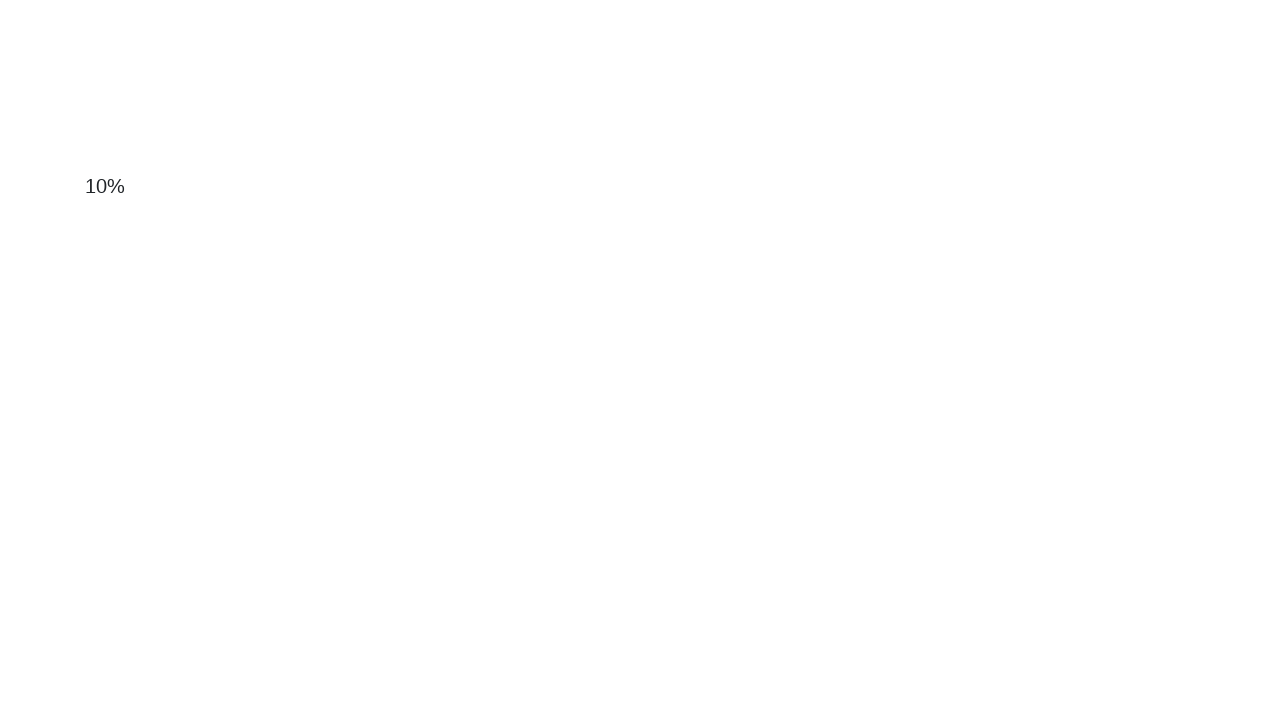

Waited 50ms before next scroll attempt
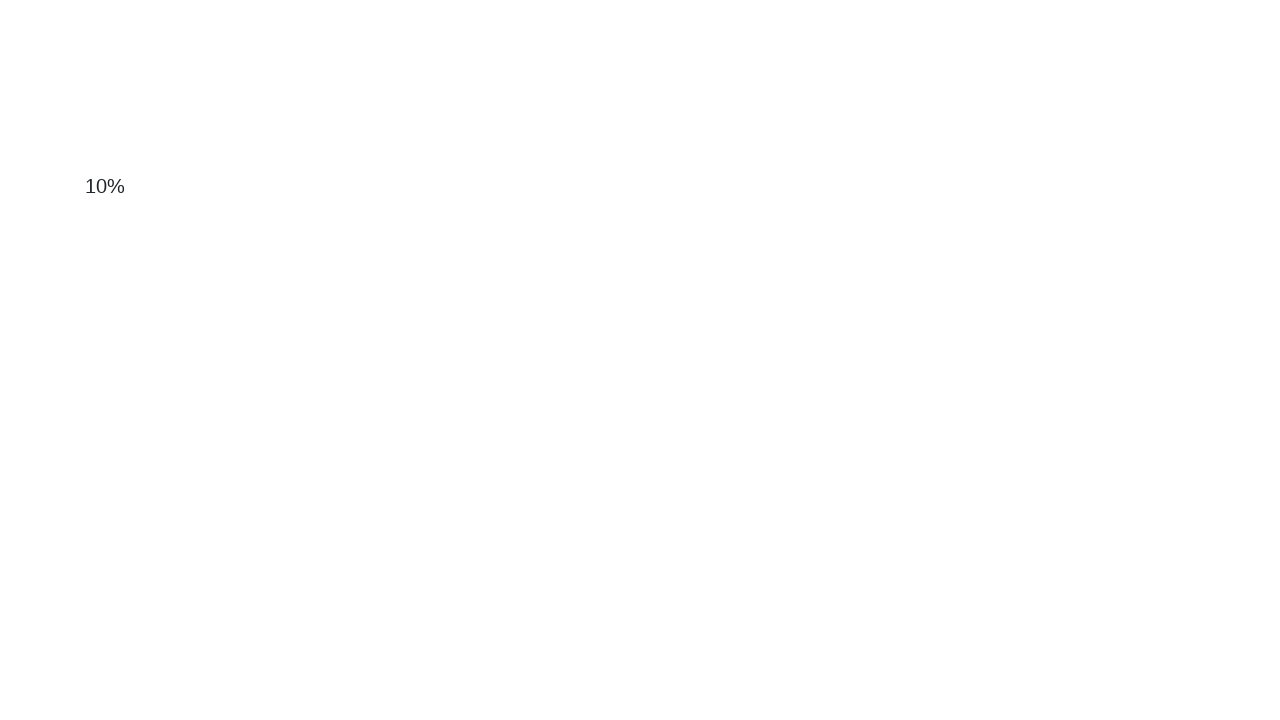

Scrolled down the page by 10 pixels
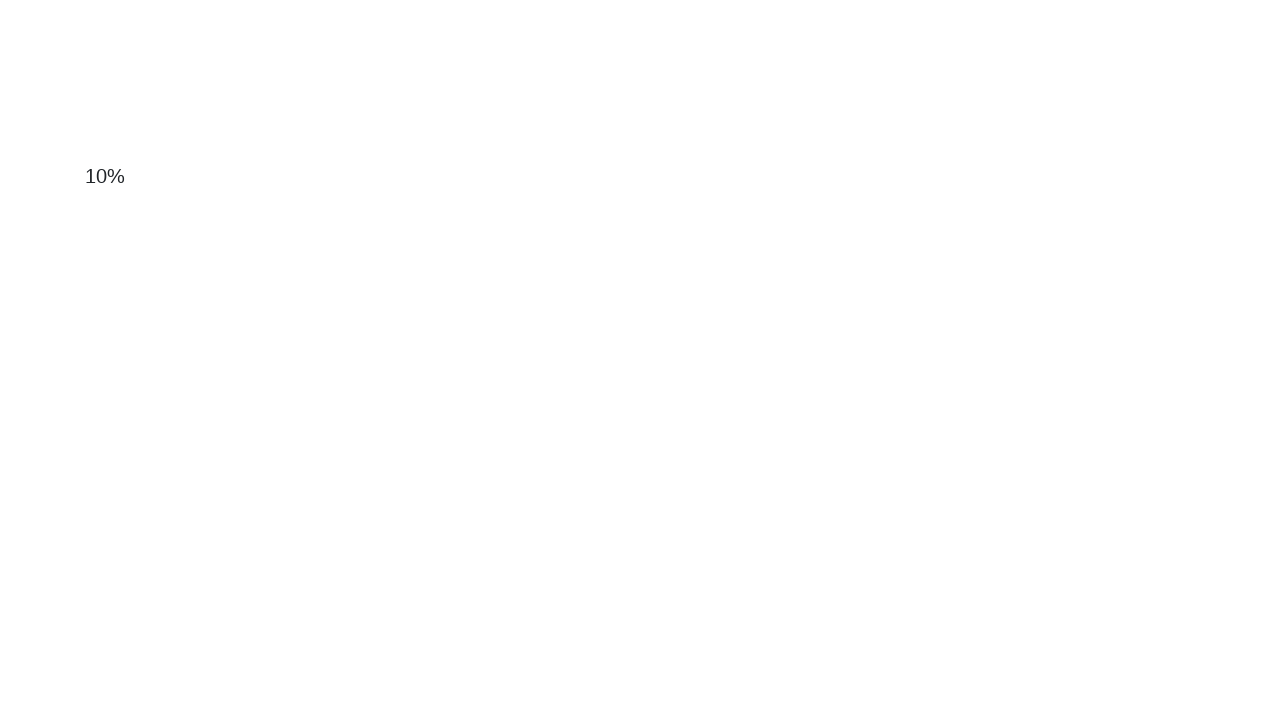

Waited 50ms before next scroll attempt
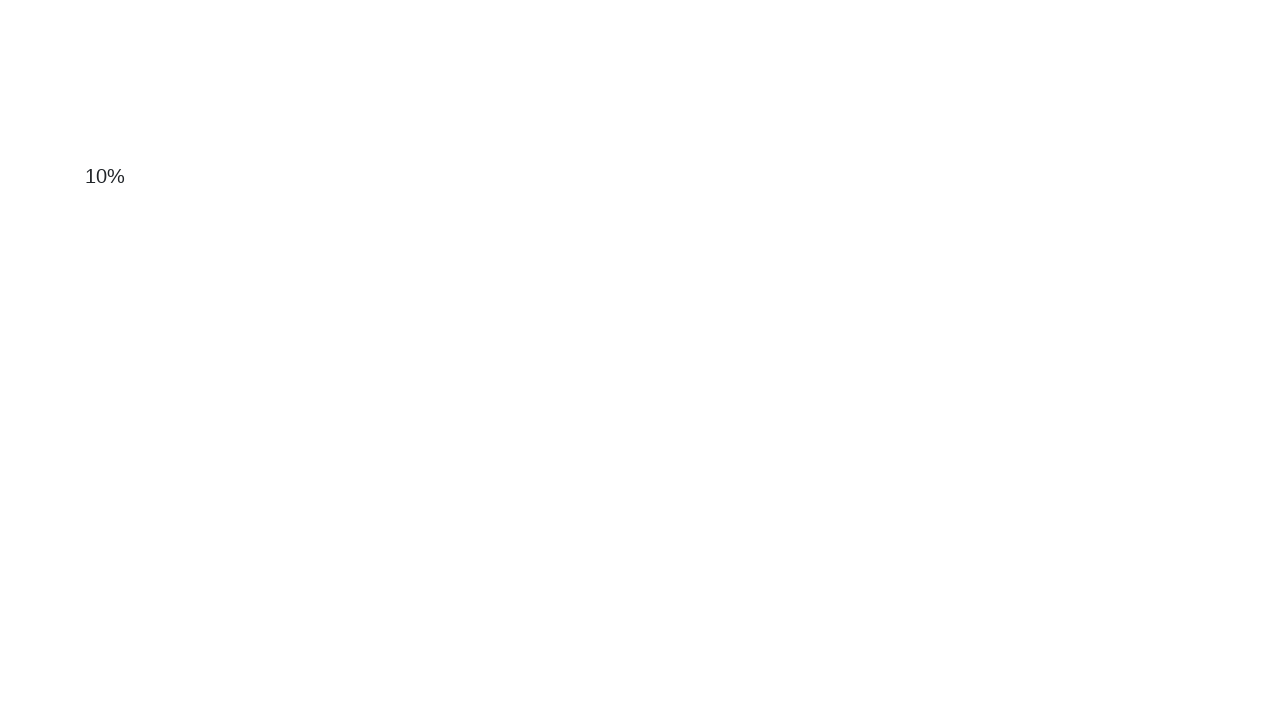

Scrolled down the page by 10 pixels
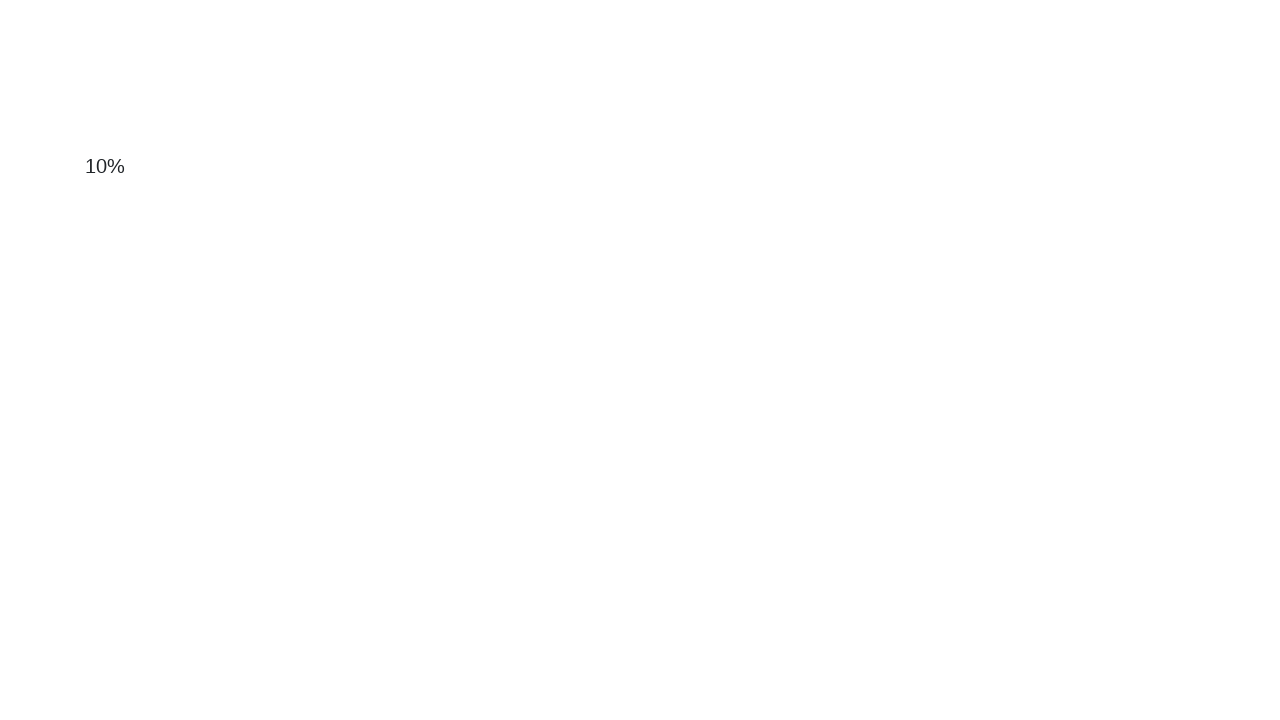

Waited 50ms before next scroll attempt
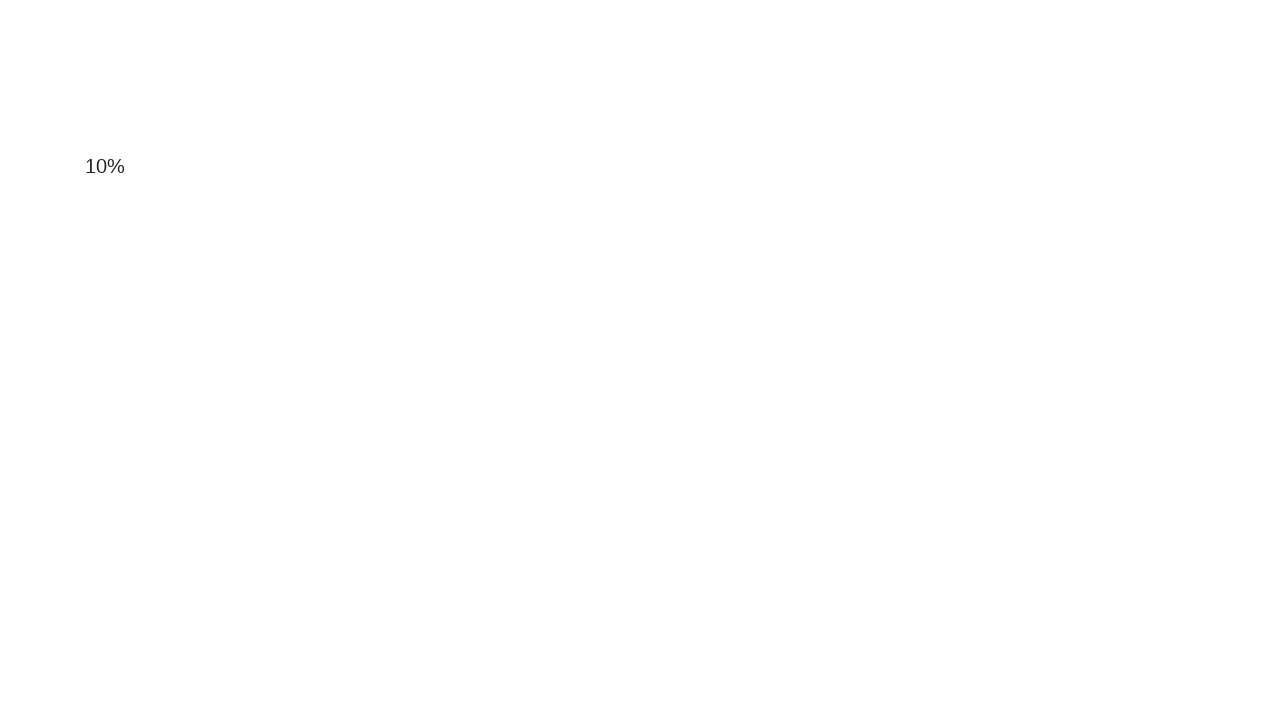

Scrolled down the page by 10 pixels
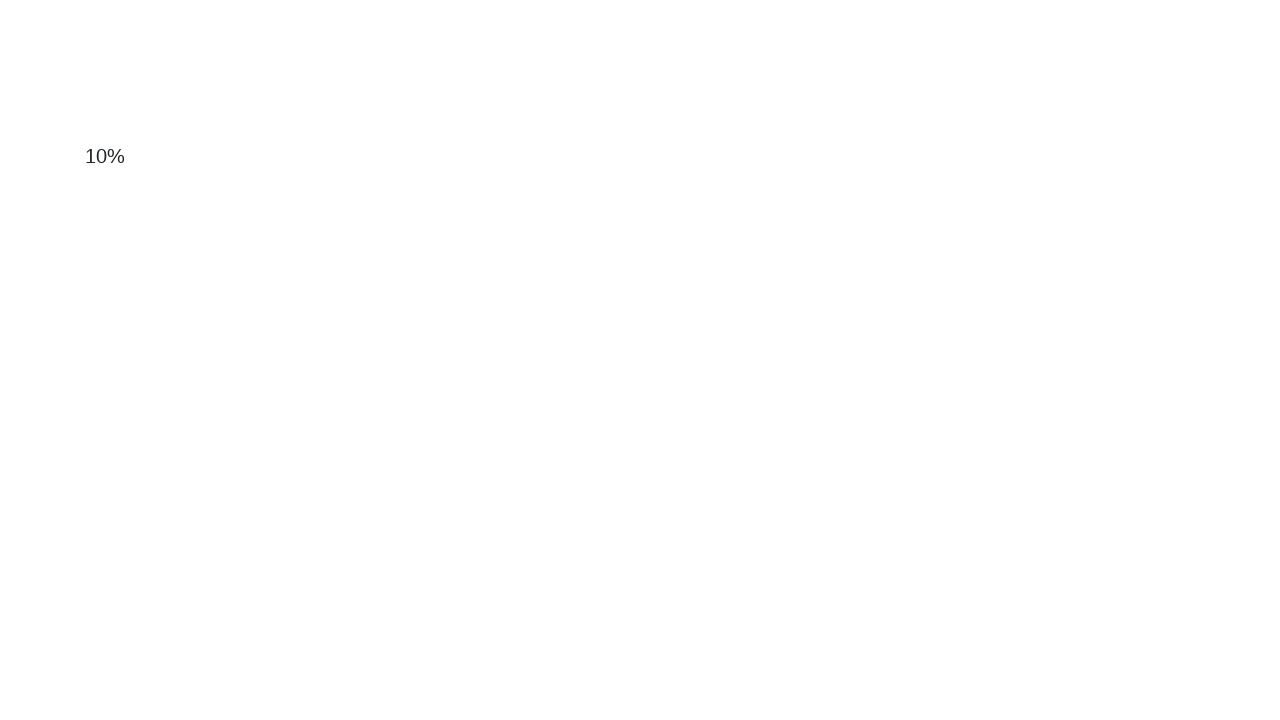

Waited 50ms before next scroll attempt
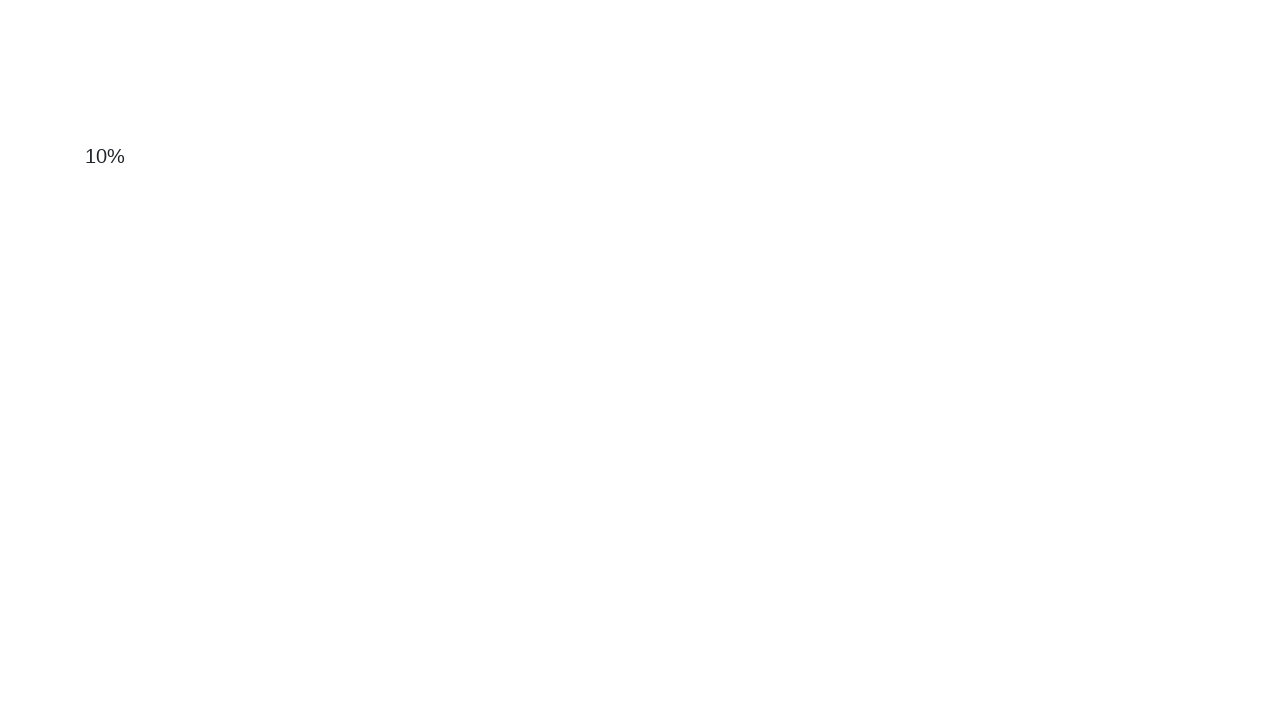

Scrolled down the page by 10 pixels
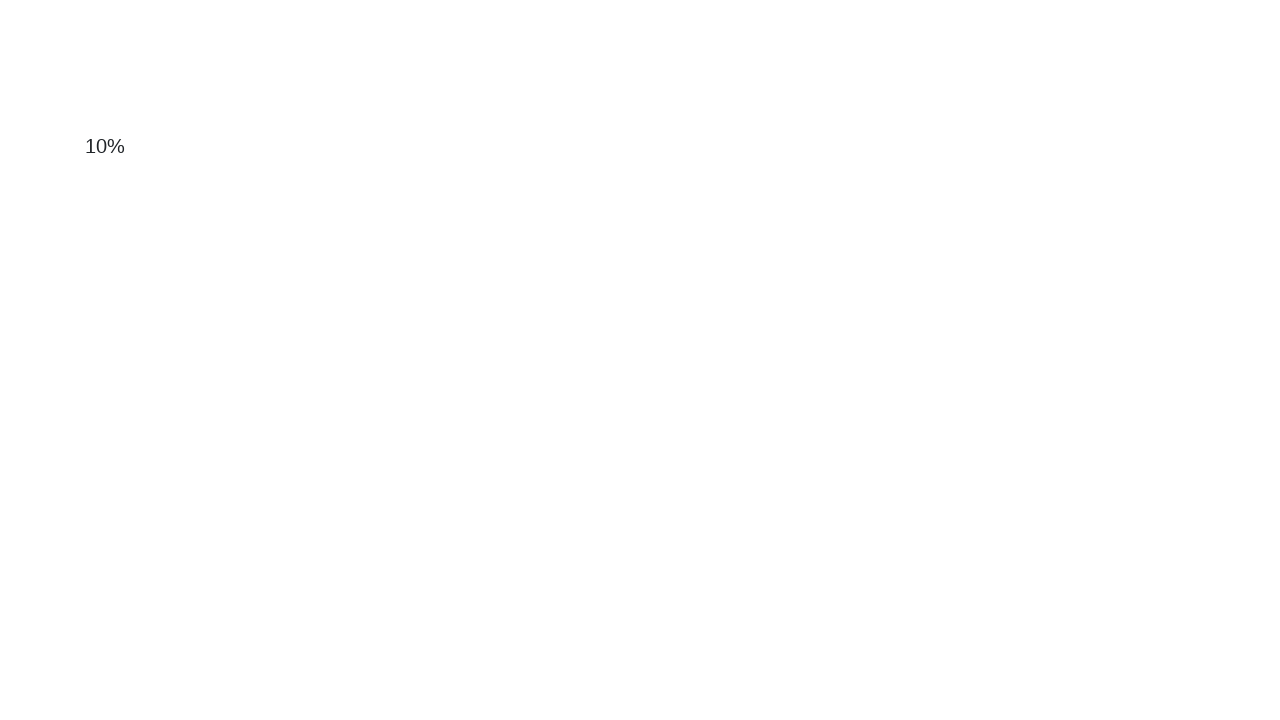

Waited 50ms before next scroll attempt
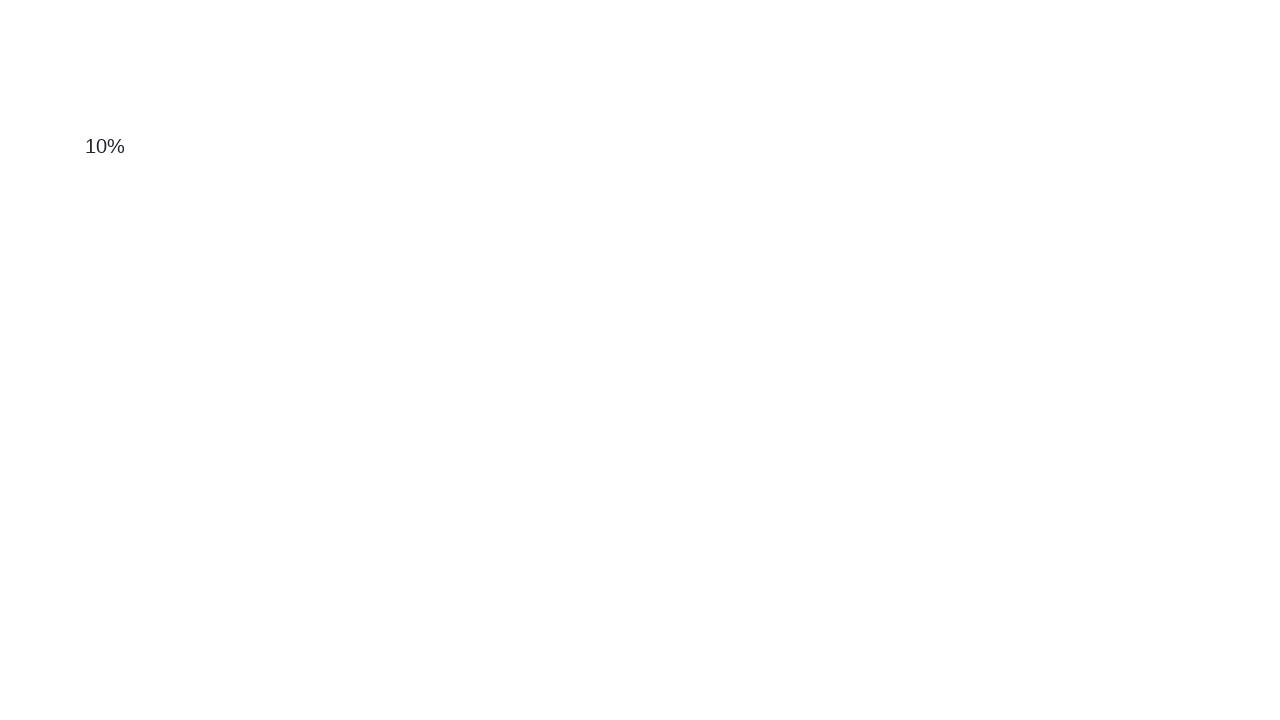

Scrolled down the page by 10 pixels
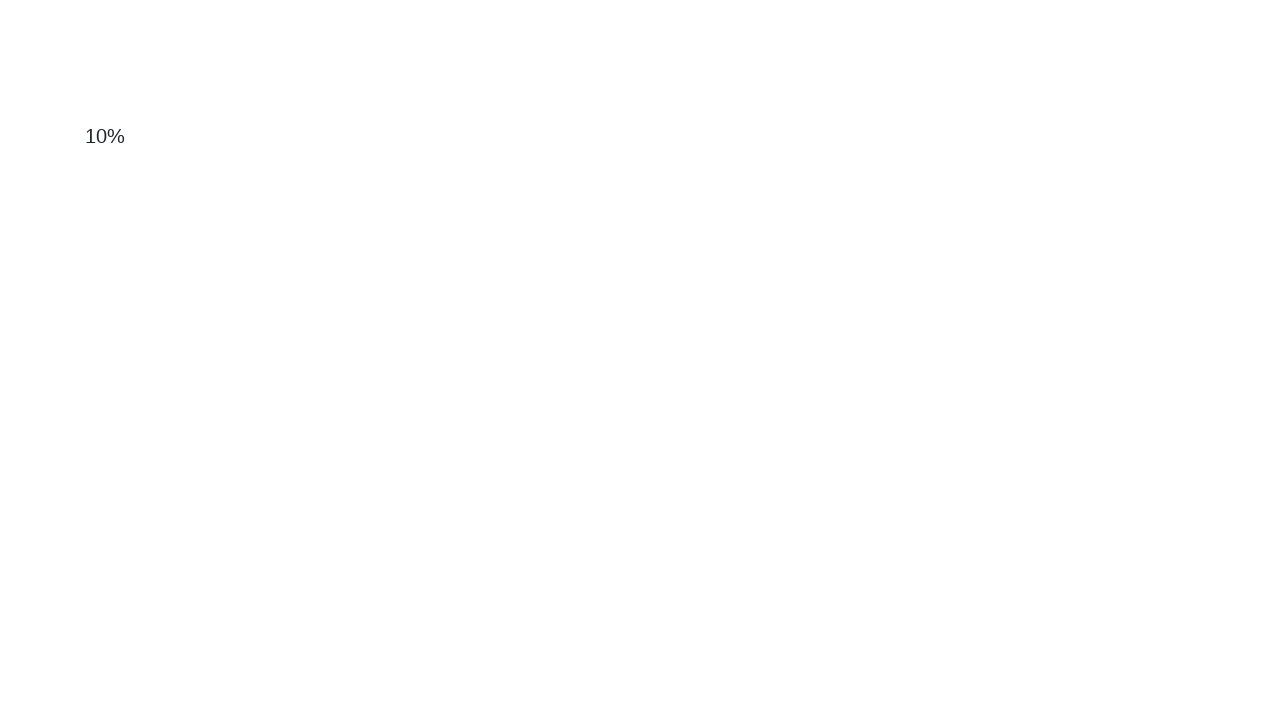

Waited 50ms before next scroll attempt
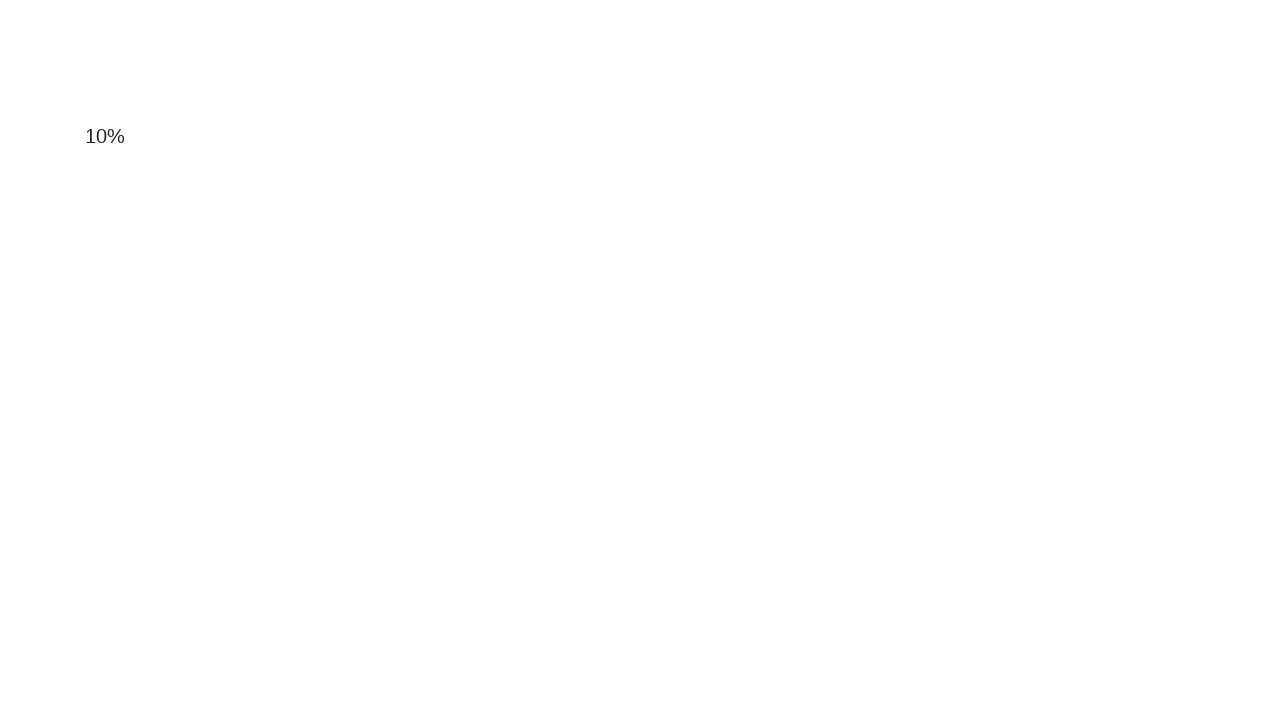

Scrolled down the page by 10 pixels
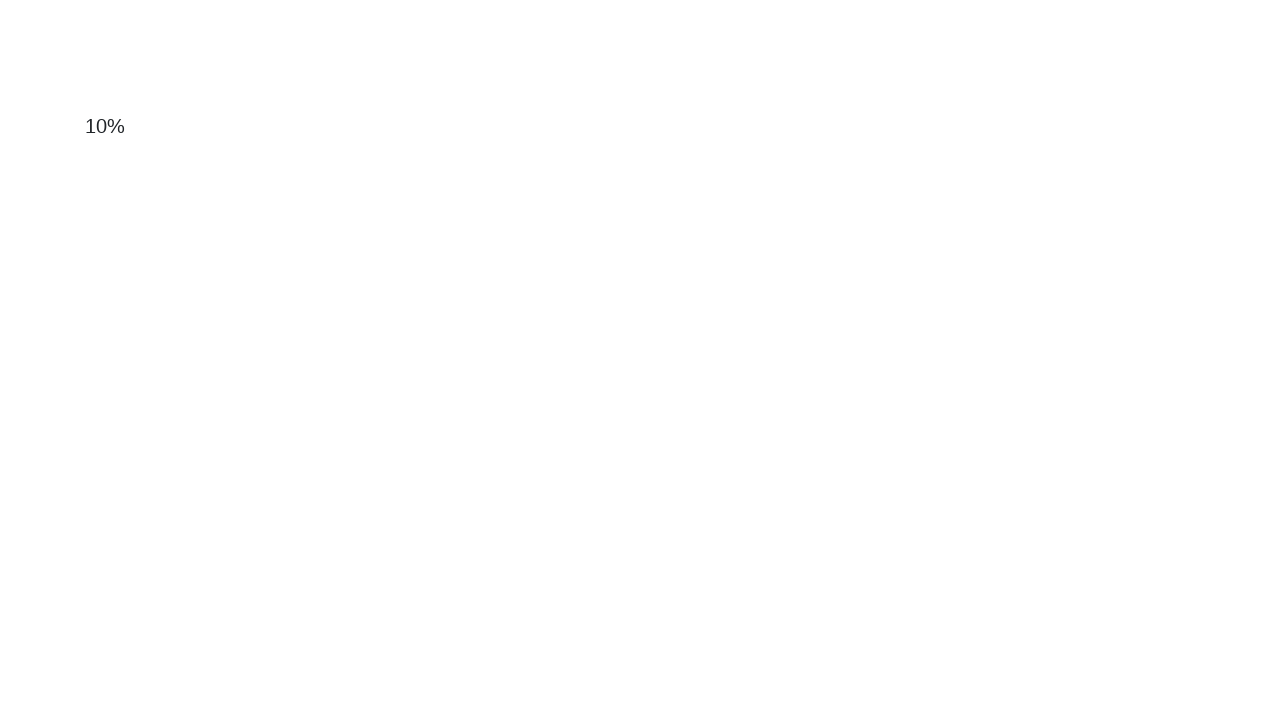

Waited 50ms before next scroll attempt
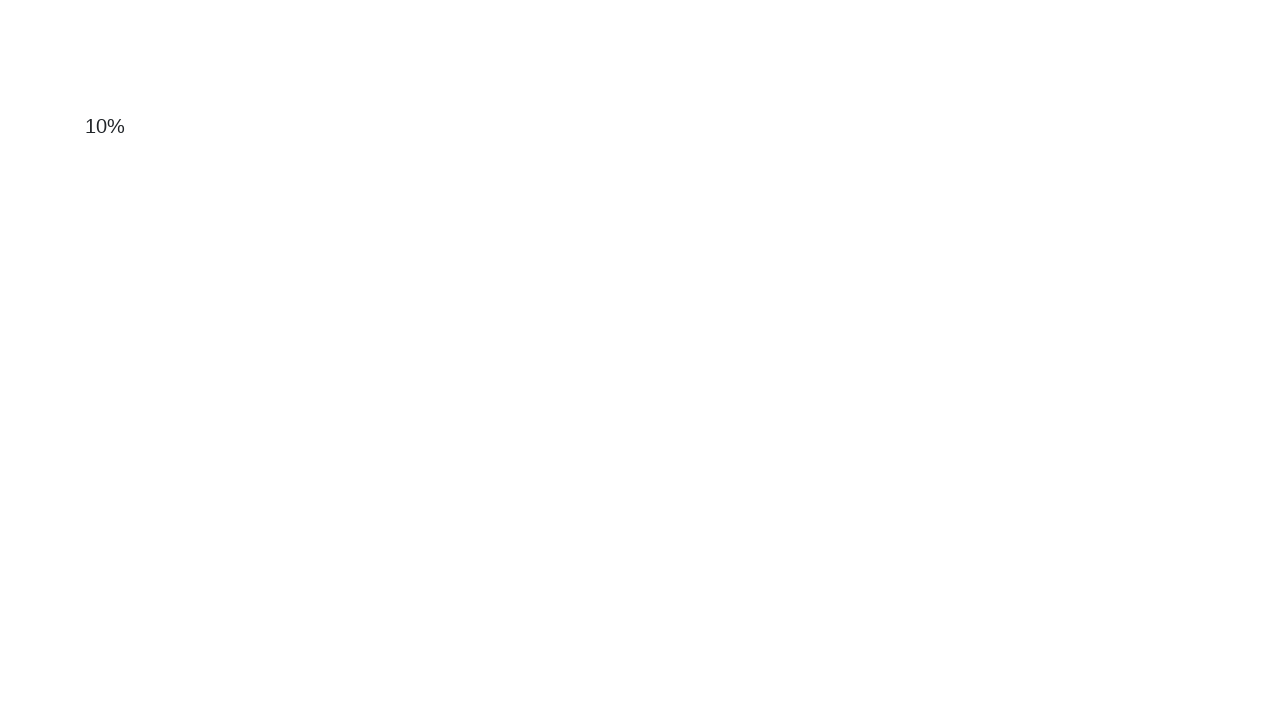

Scrolled down the page by 10 pixels
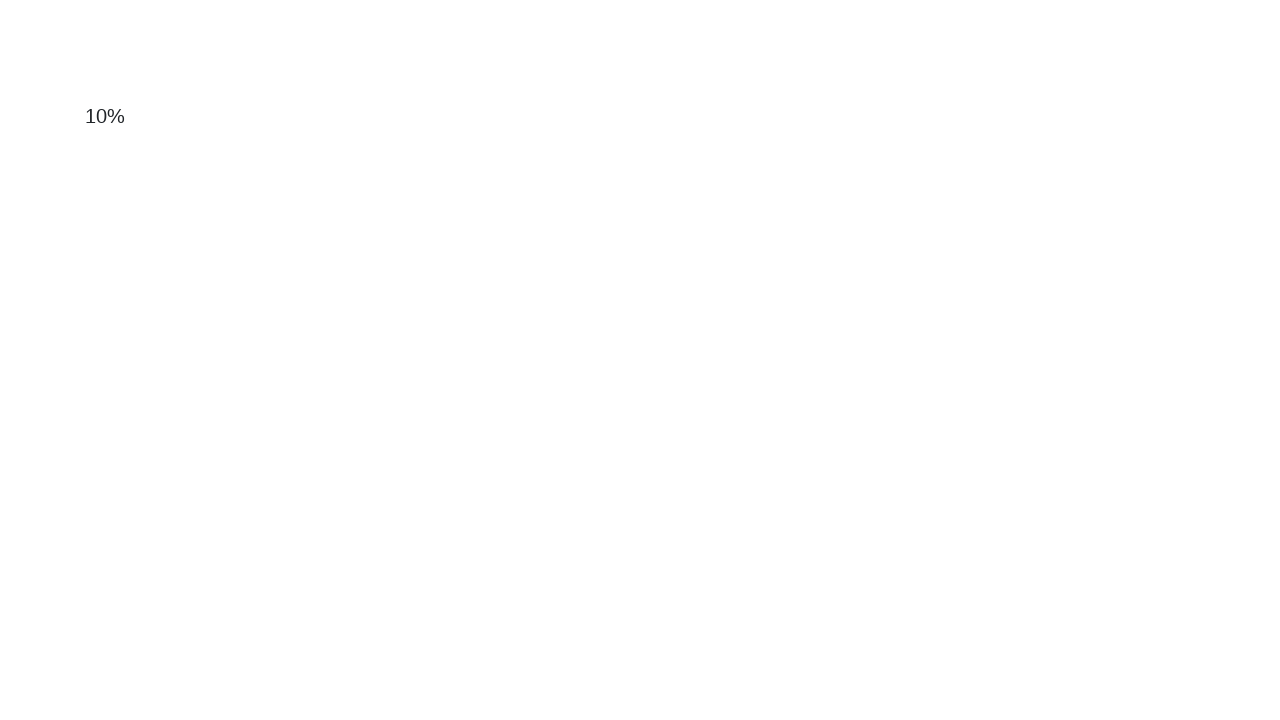

Waited 50ms before next scroll attempt
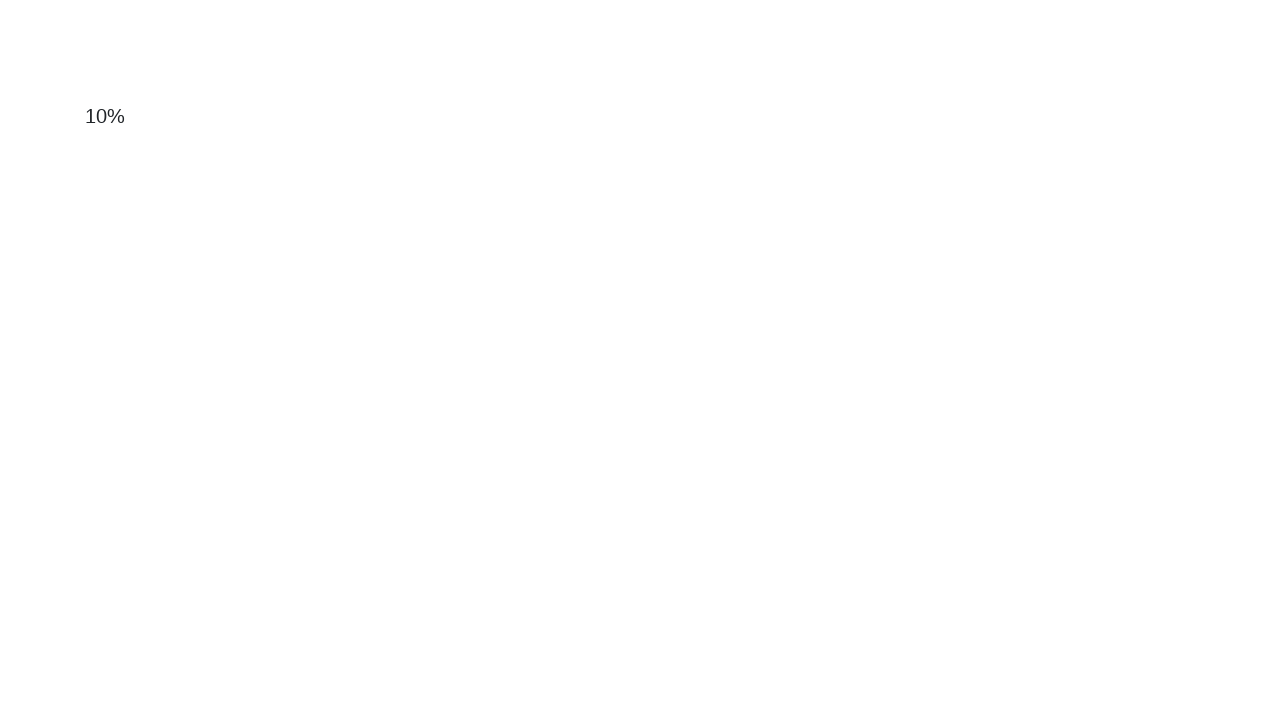

Scrolled down the page by 10 pixels
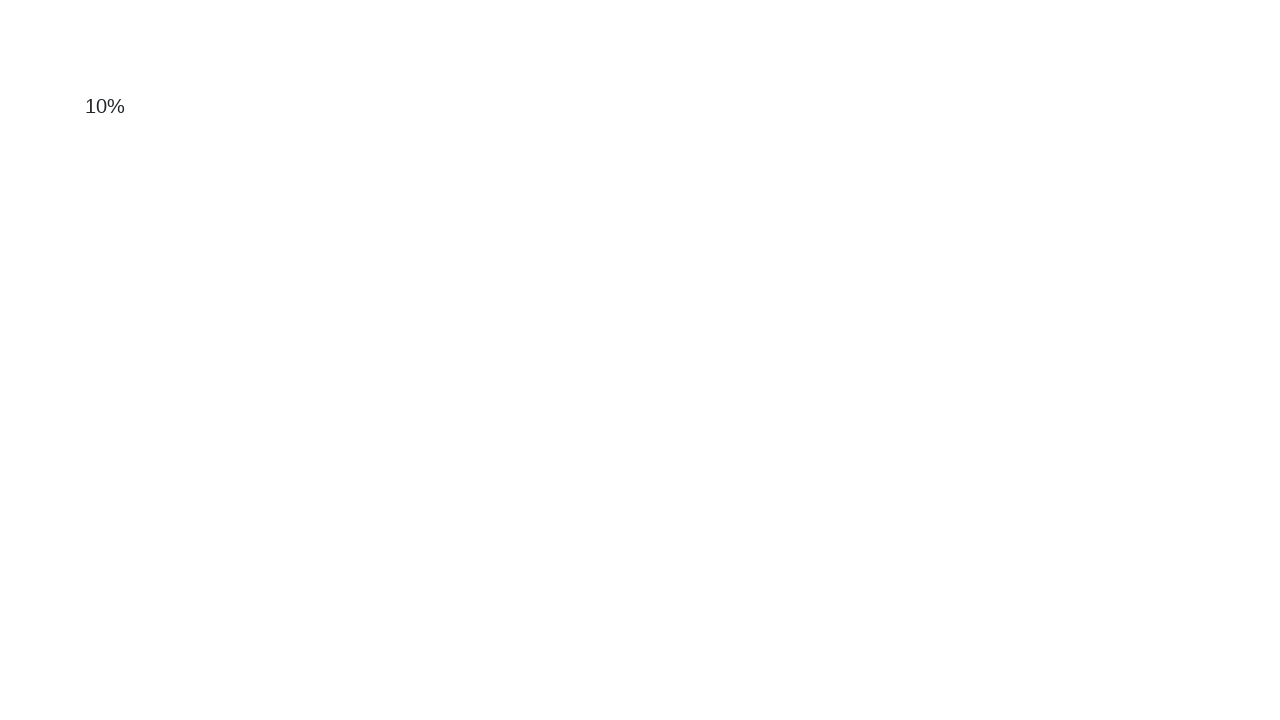

Waited 50ms before next scroll attempt
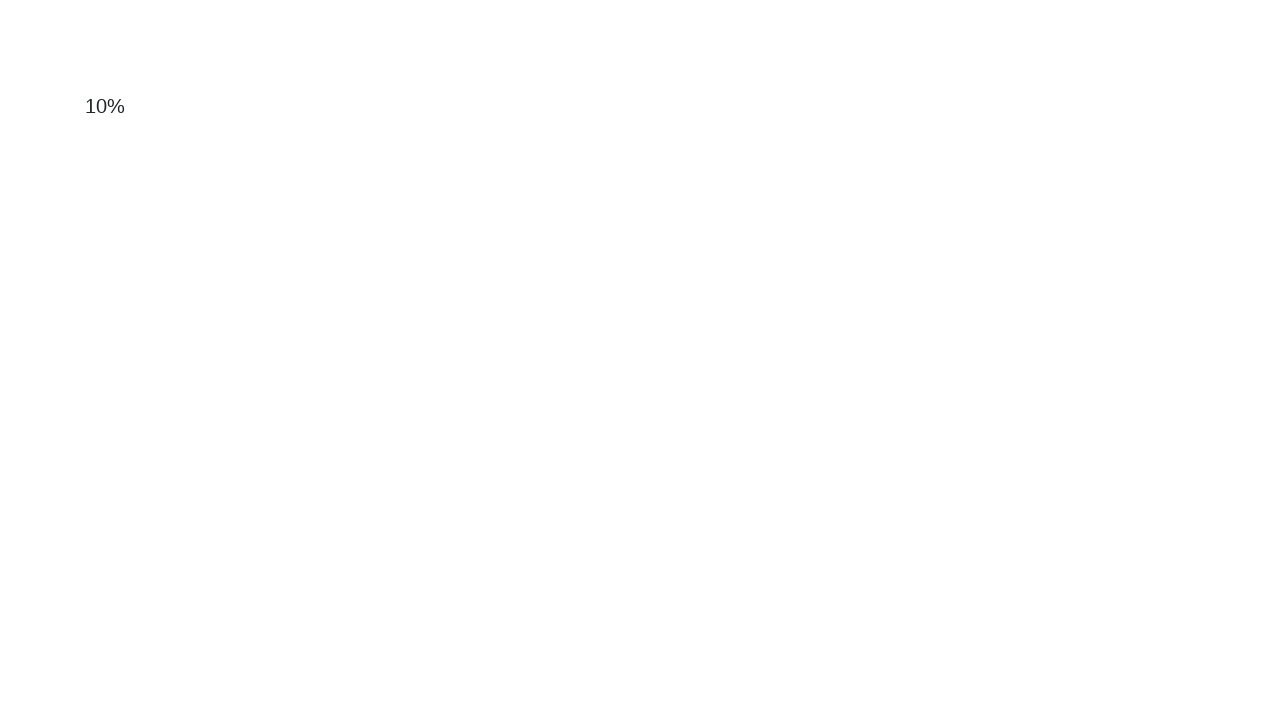

Scrolled down the page by 10 pixels
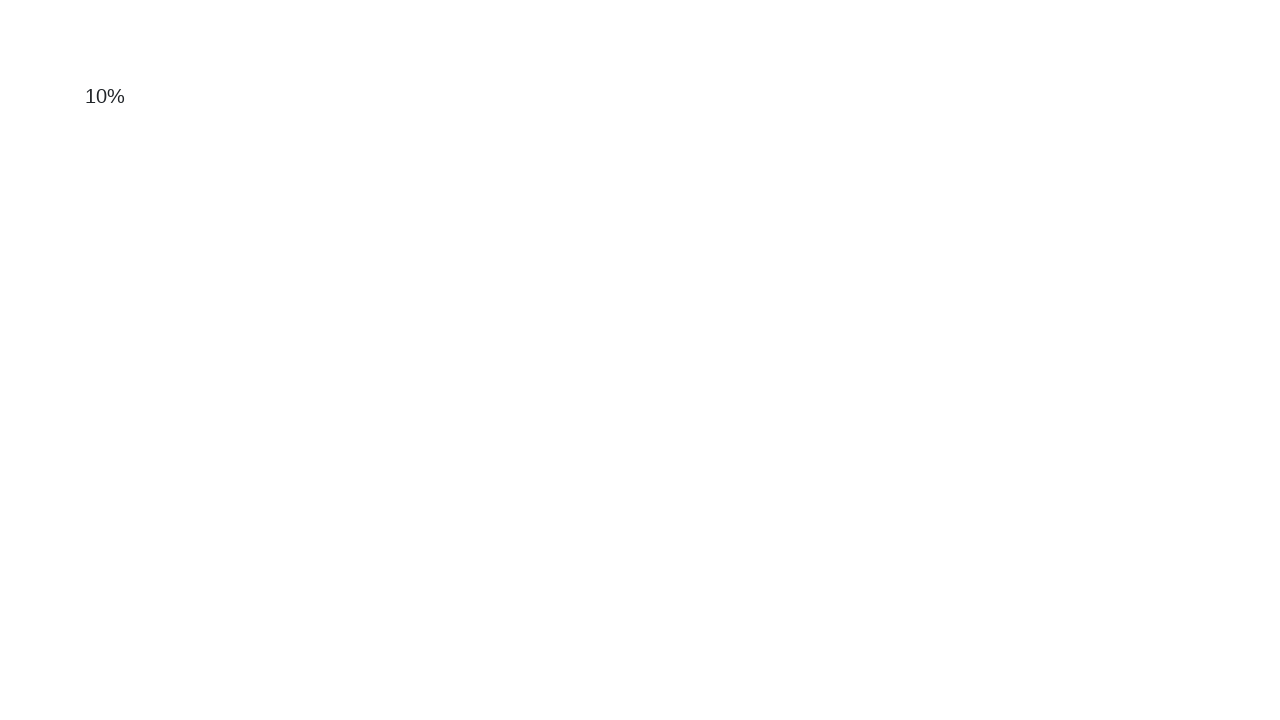

Waited 50ms before next scroll attempt
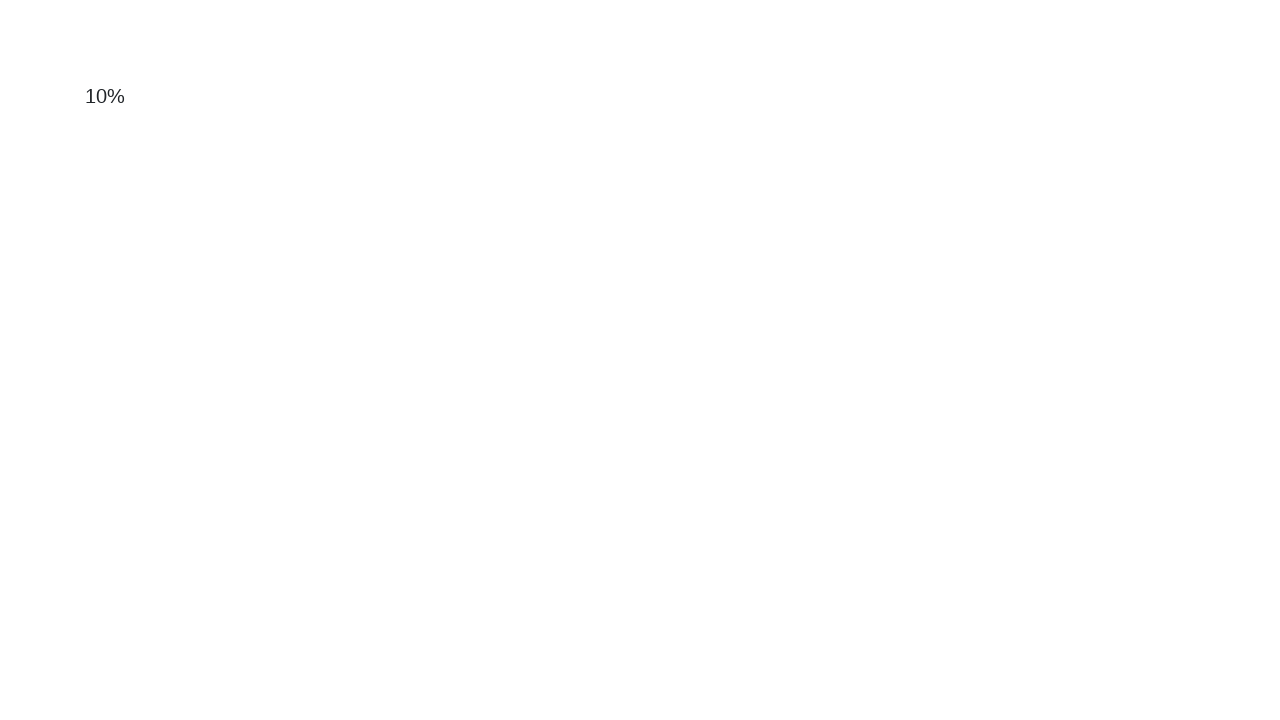

Scrolled down the page by 10 pixels
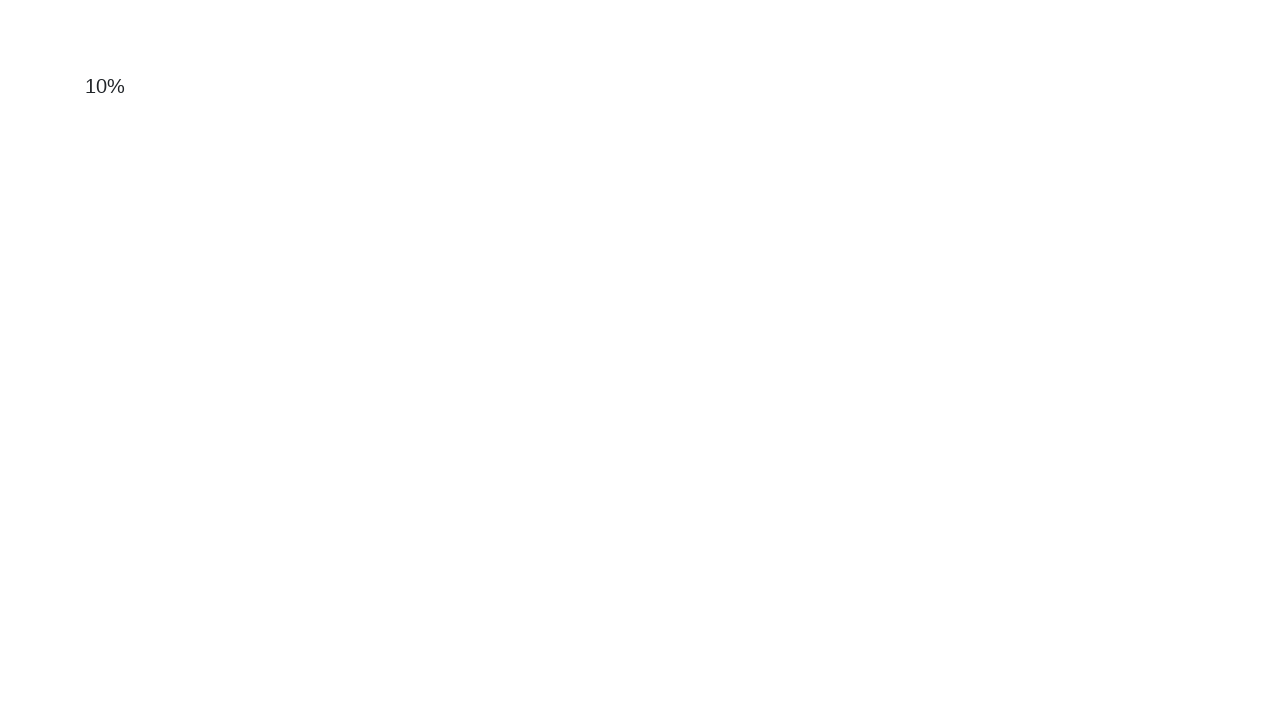

Waited 50ms before next scroll attempt
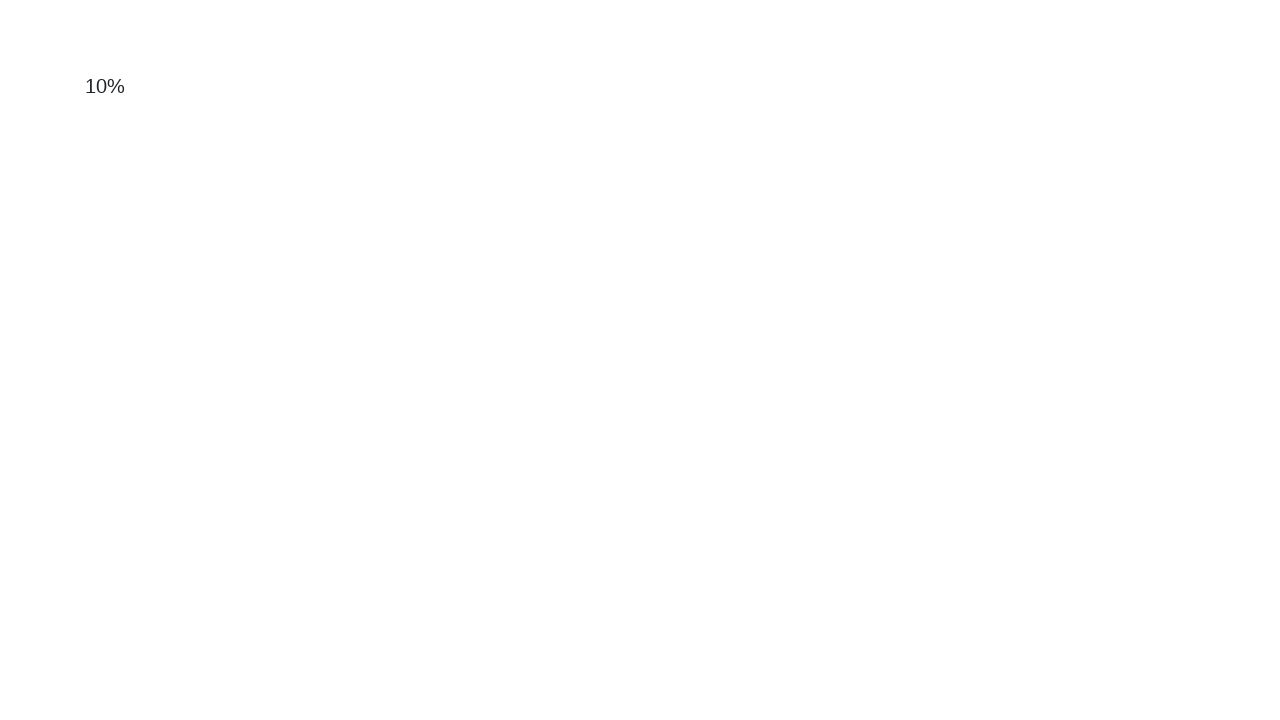

Scrolled down the page by 10 pixels
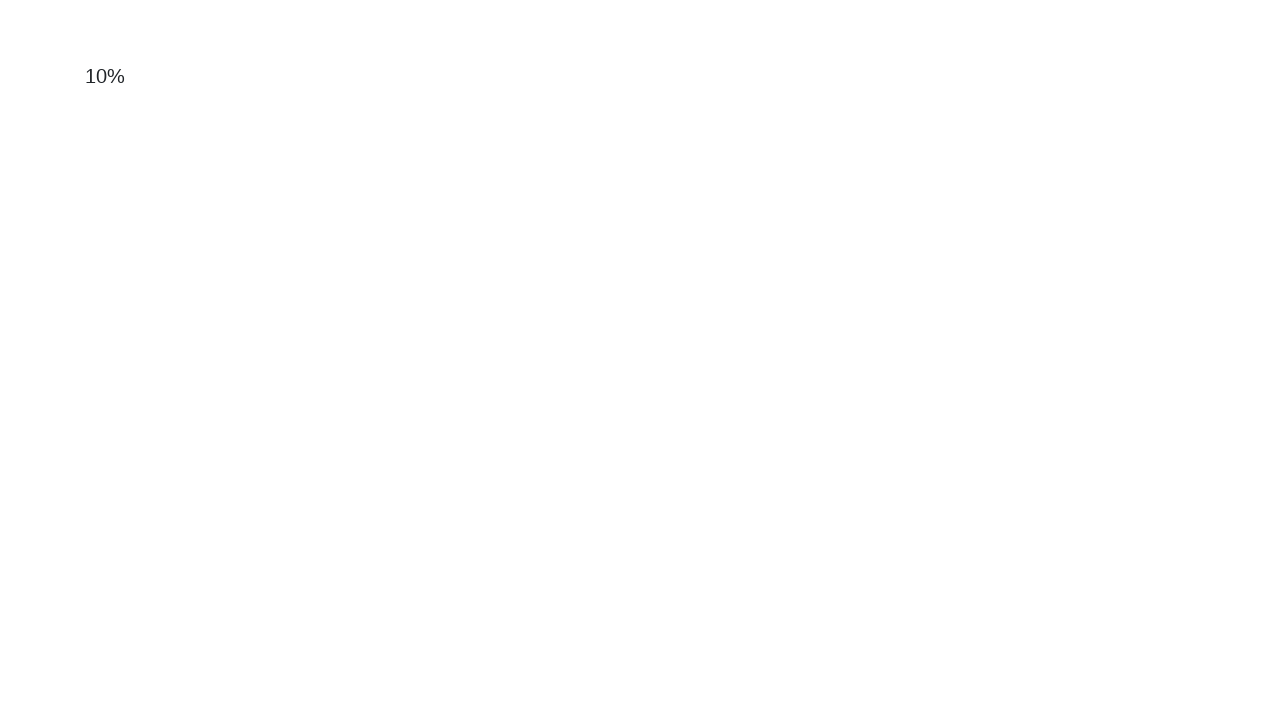

Waited 50ms before next scroll attempt
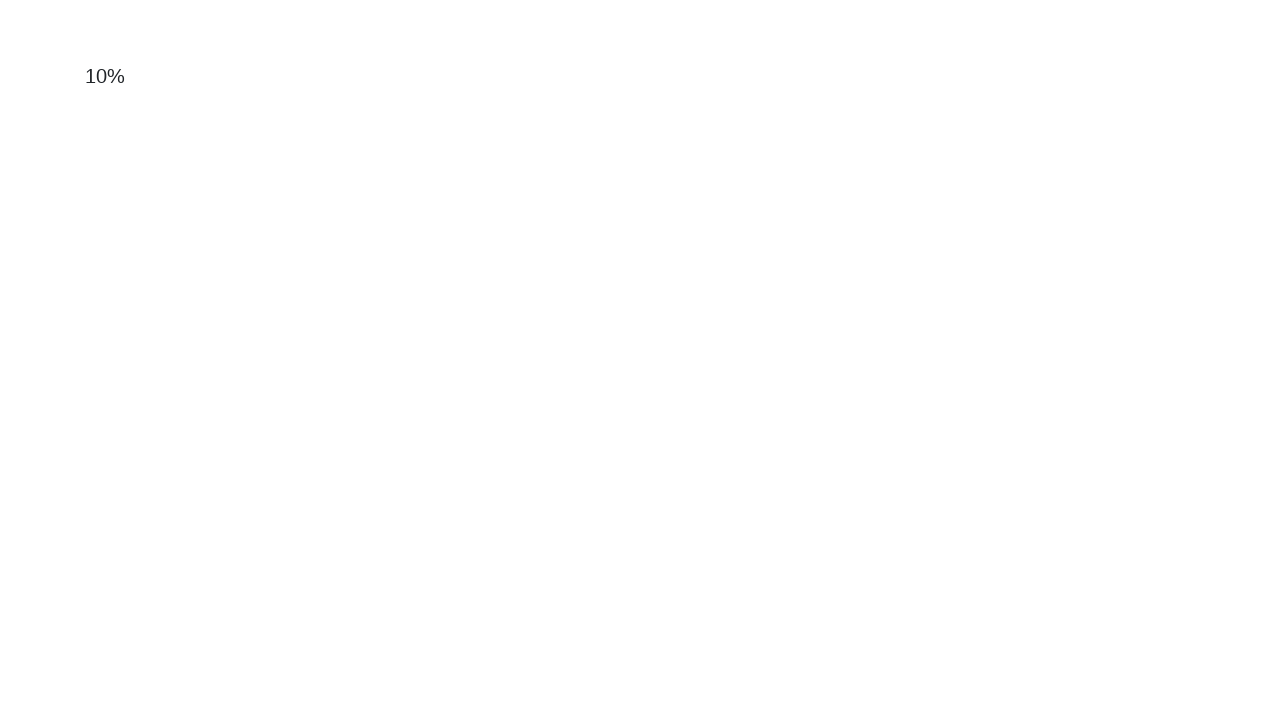

Scrolled down the page by 10 pixels
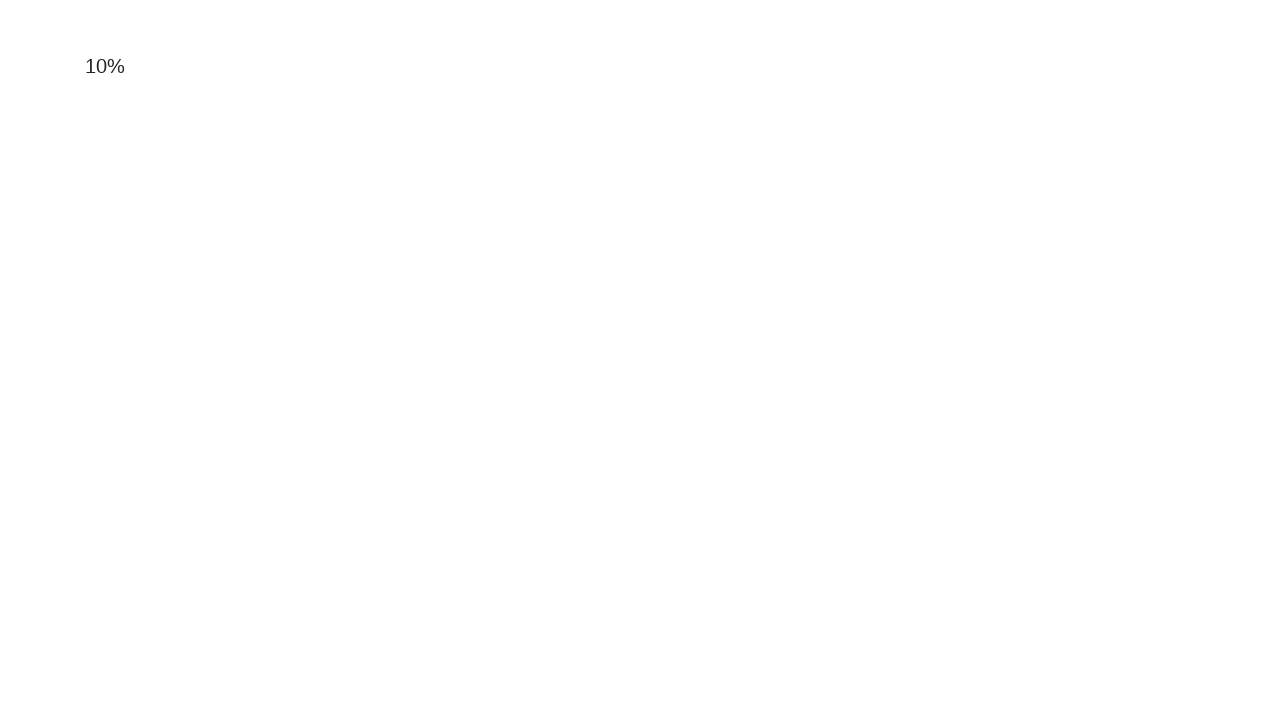

Waited 50ms before next scroll attempt
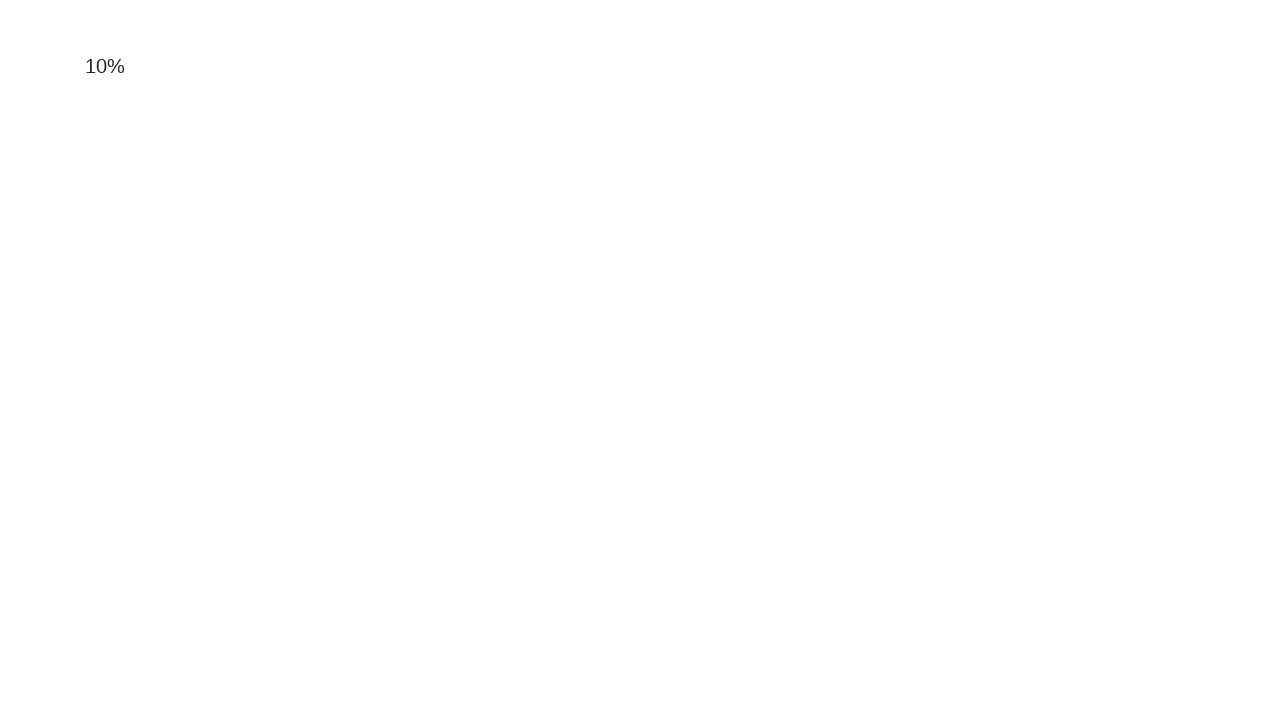

Scrolled down the page by 10 pixels
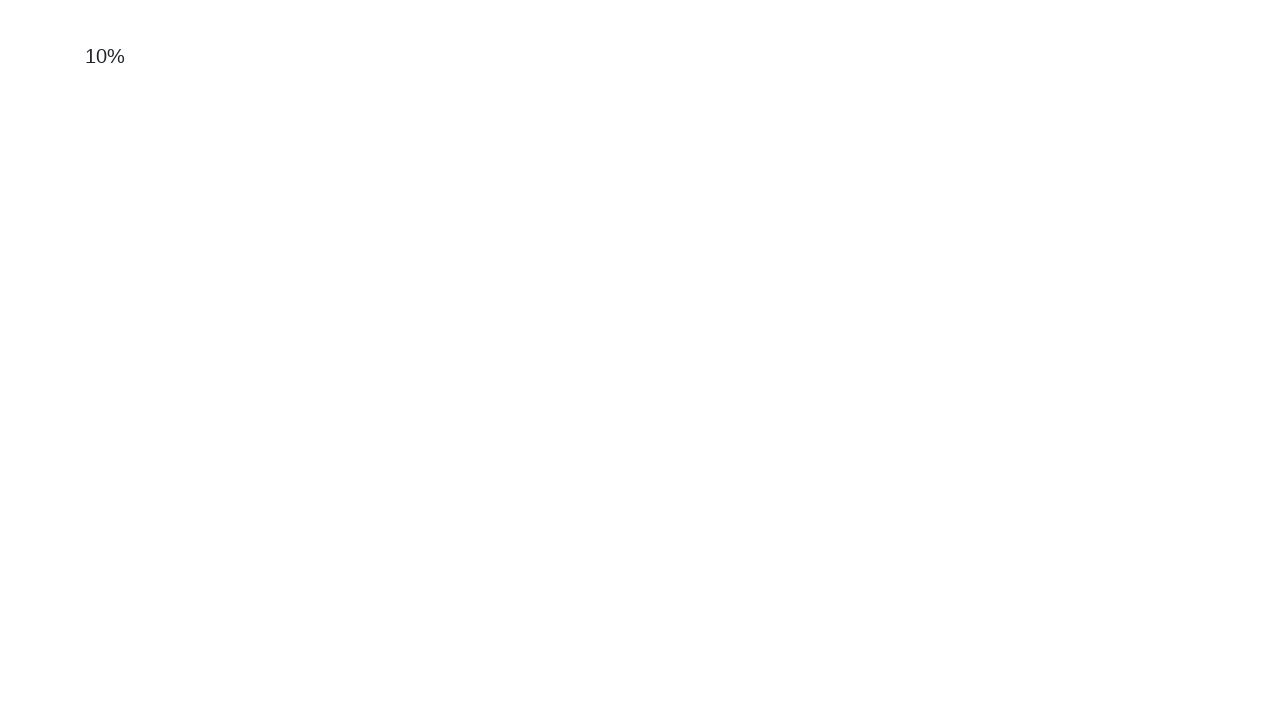

Waited 50ms before next scroll attempt
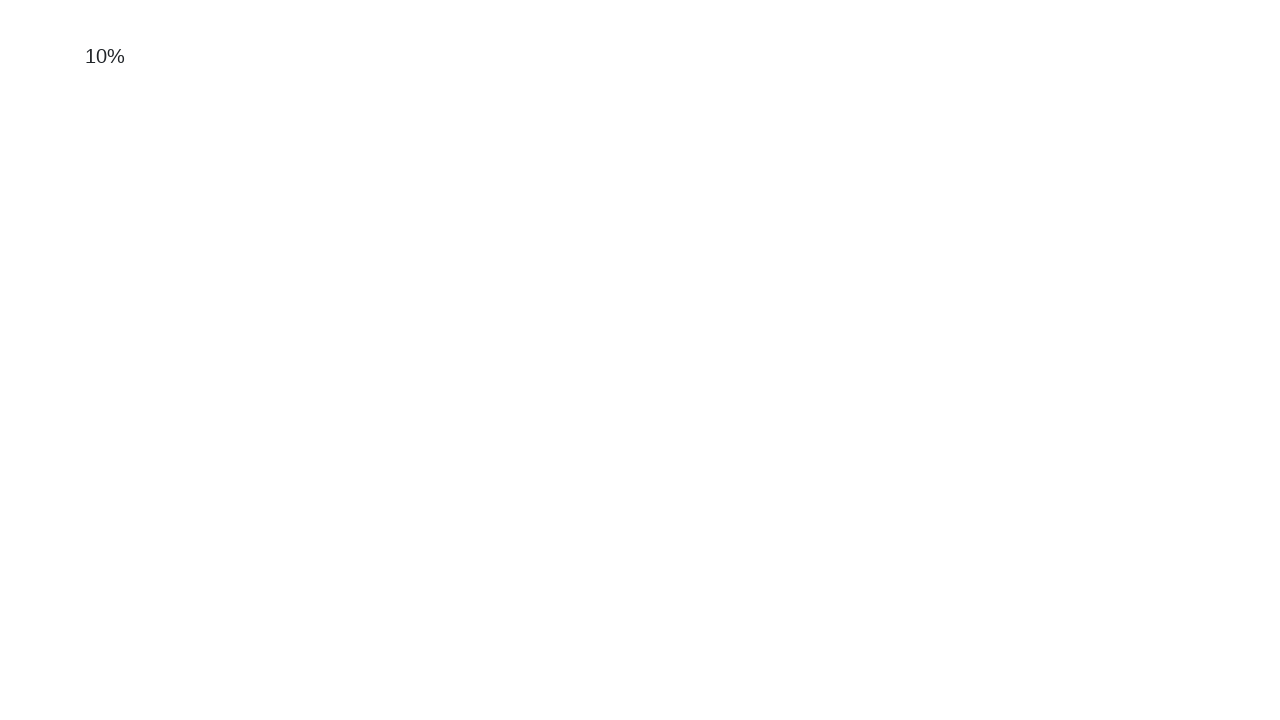

Scrolled down the page by 10 pixels
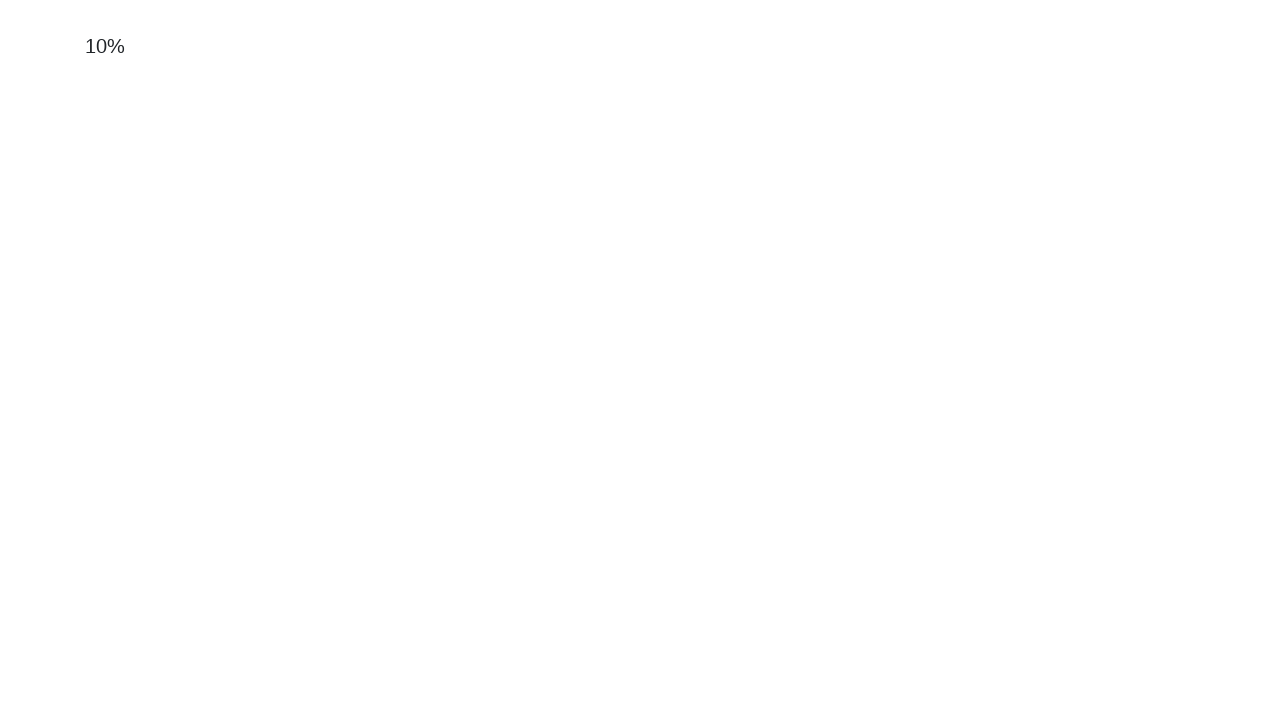

Waited 50ms before next scroll attempt
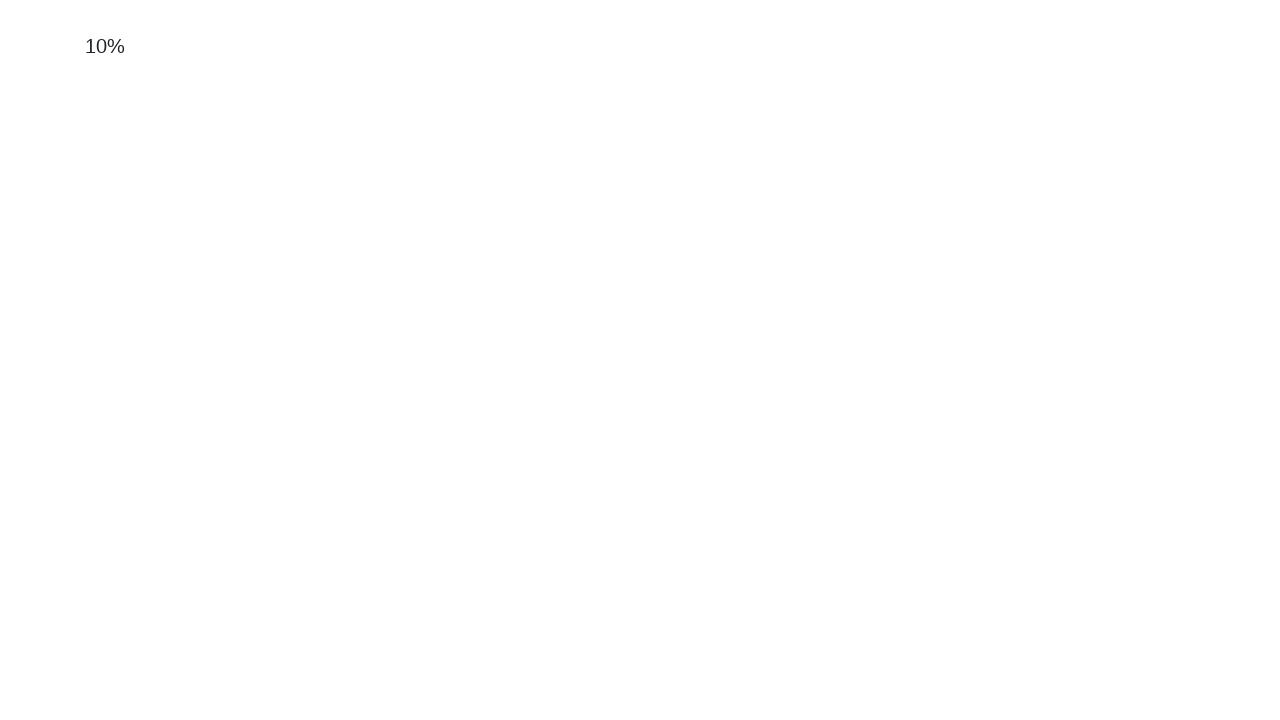

Scrolled down the page by 10 pixels
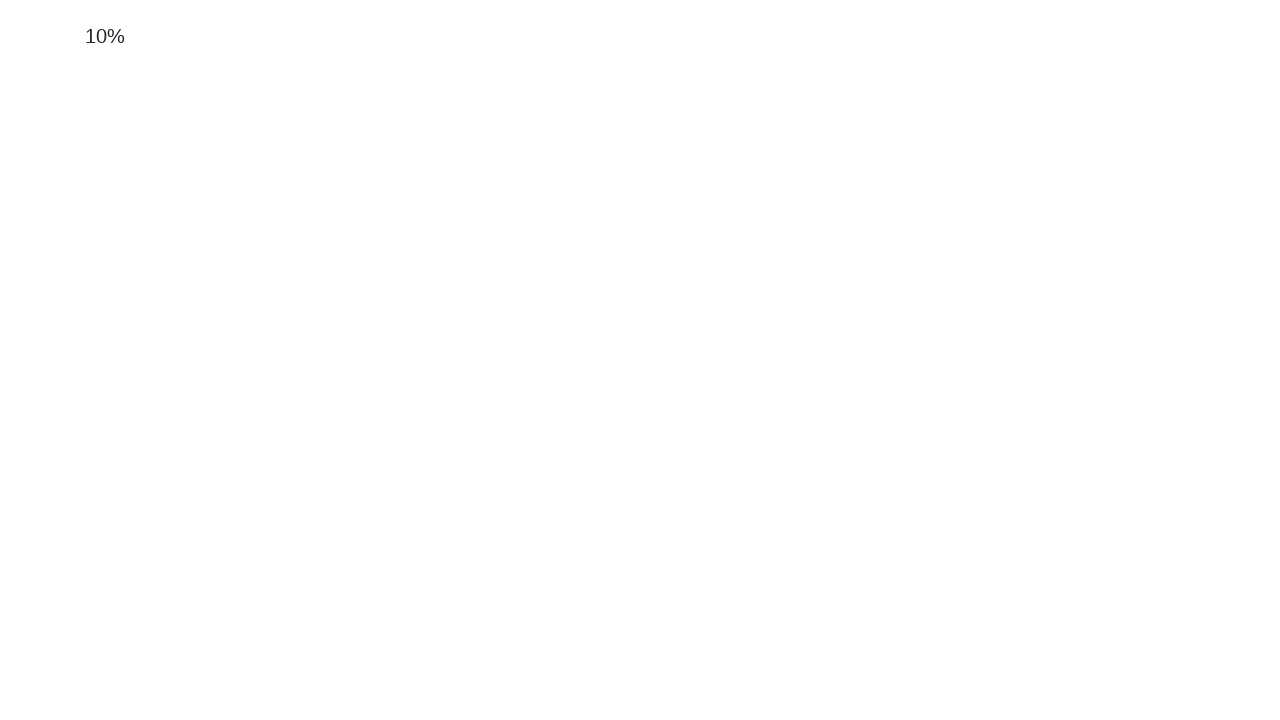

Waited 50ms before next scroll attempt
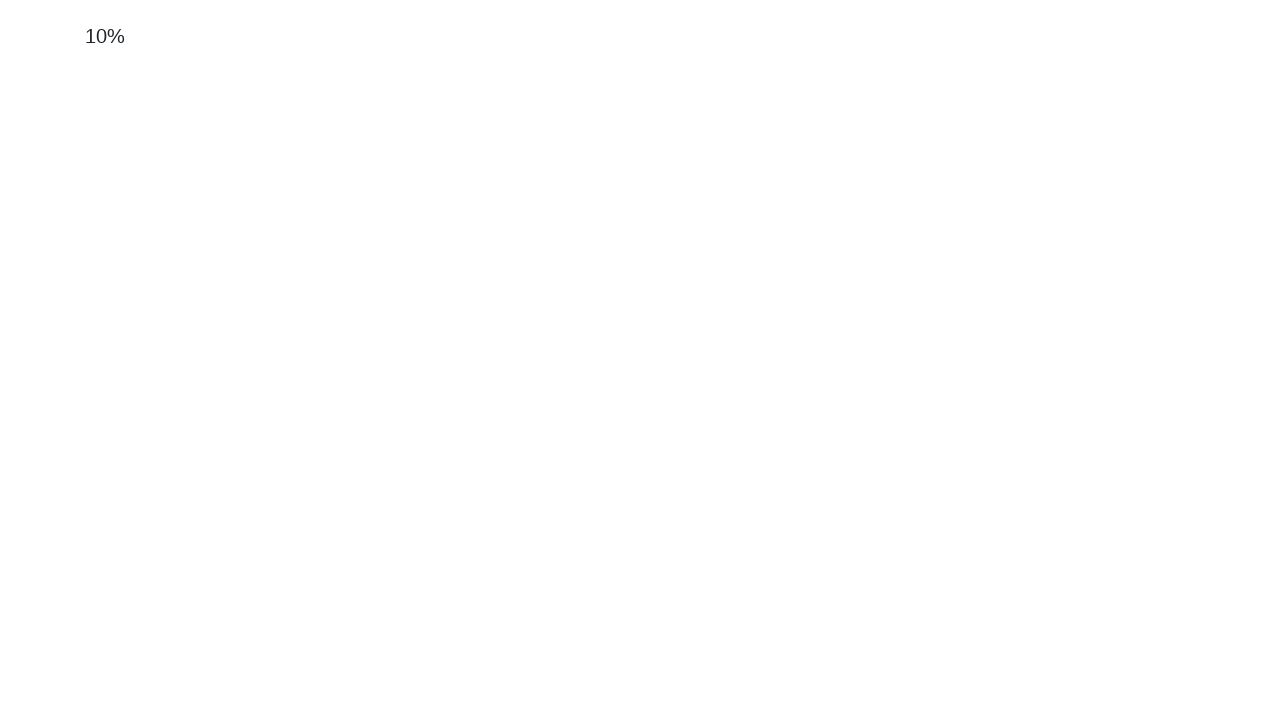

Scrolled down the page by 10 pixels
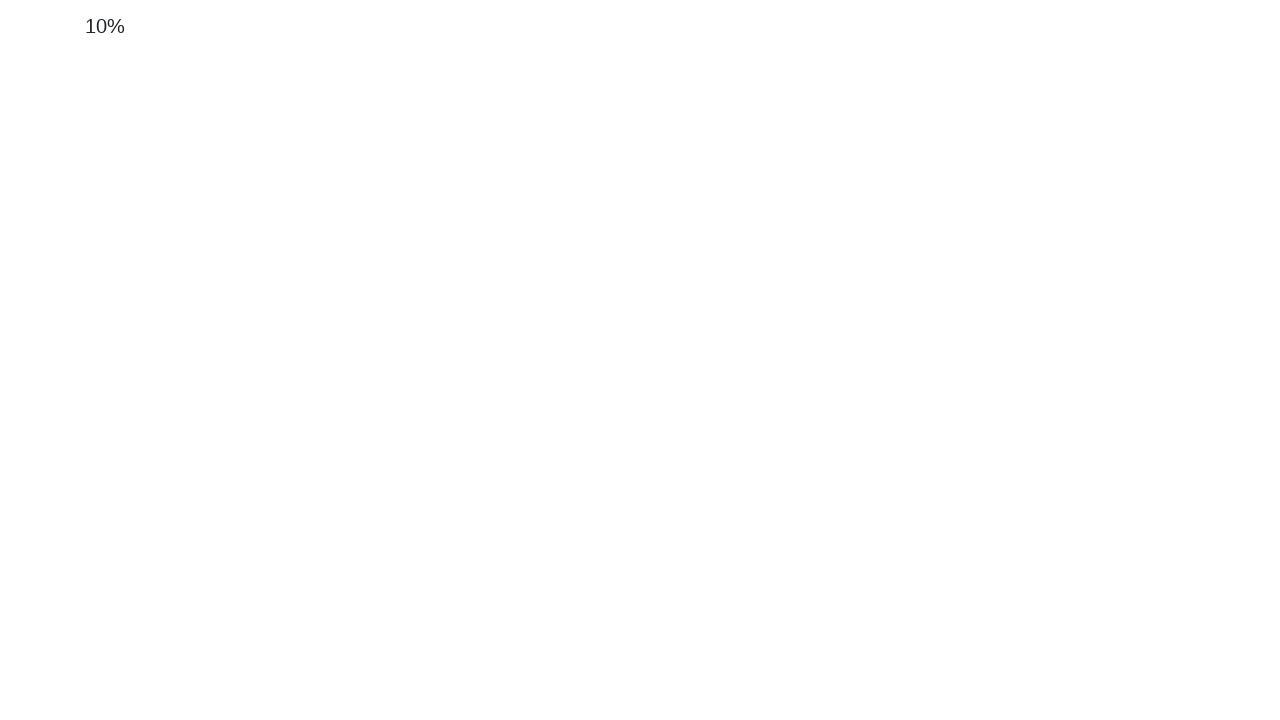

Waited 50ms before next scroll attempt
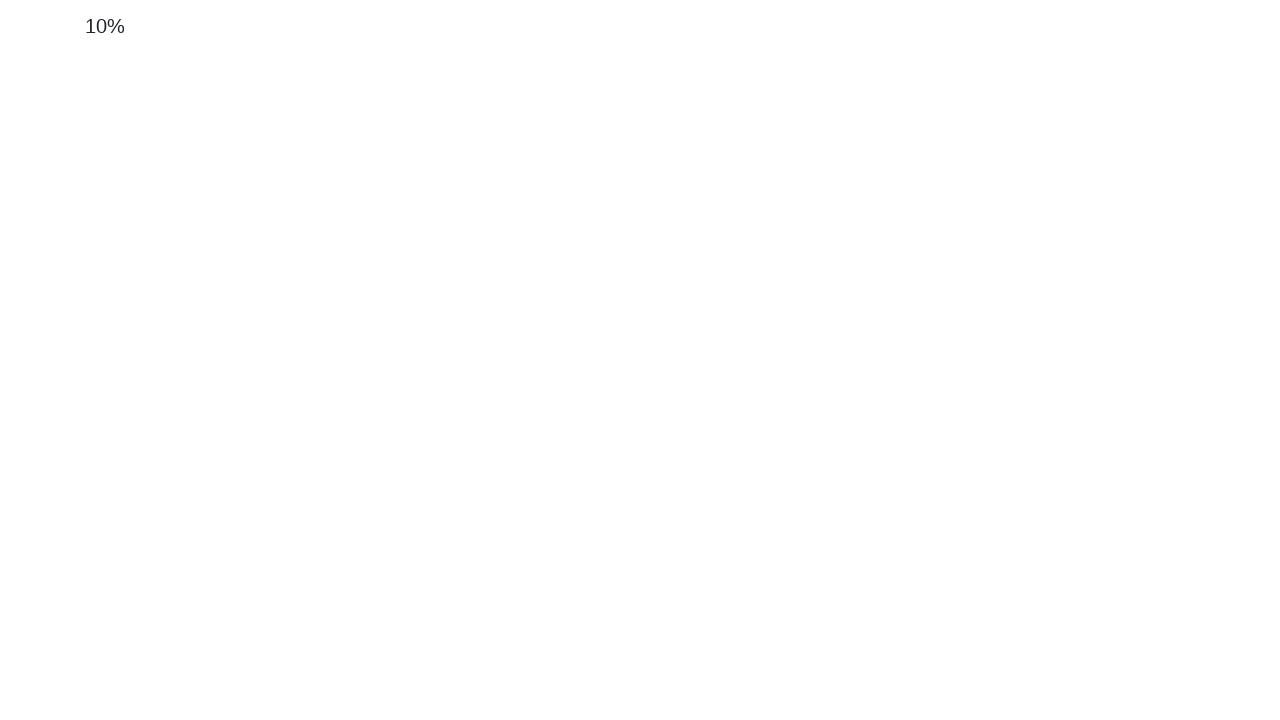

Scrolled down the page by 10 pixels
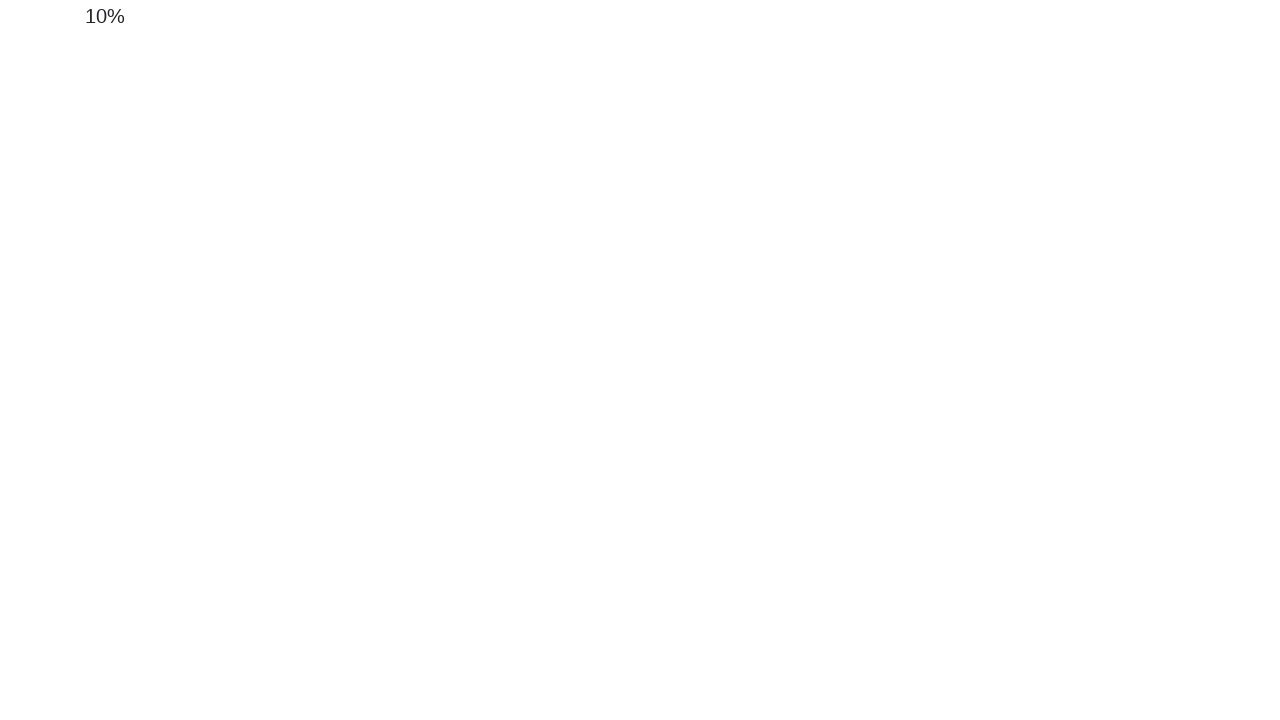

Waited 50ms before next scroll attempt
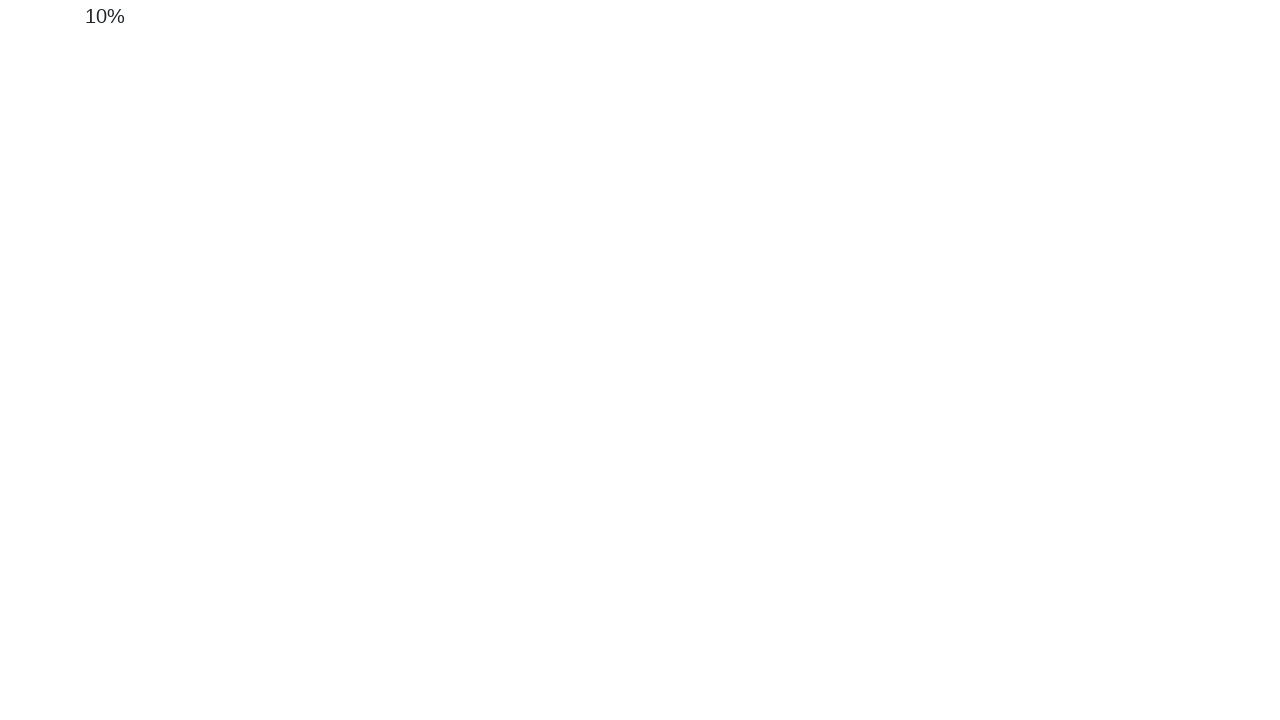

Scrolled down the page by 10 pixels
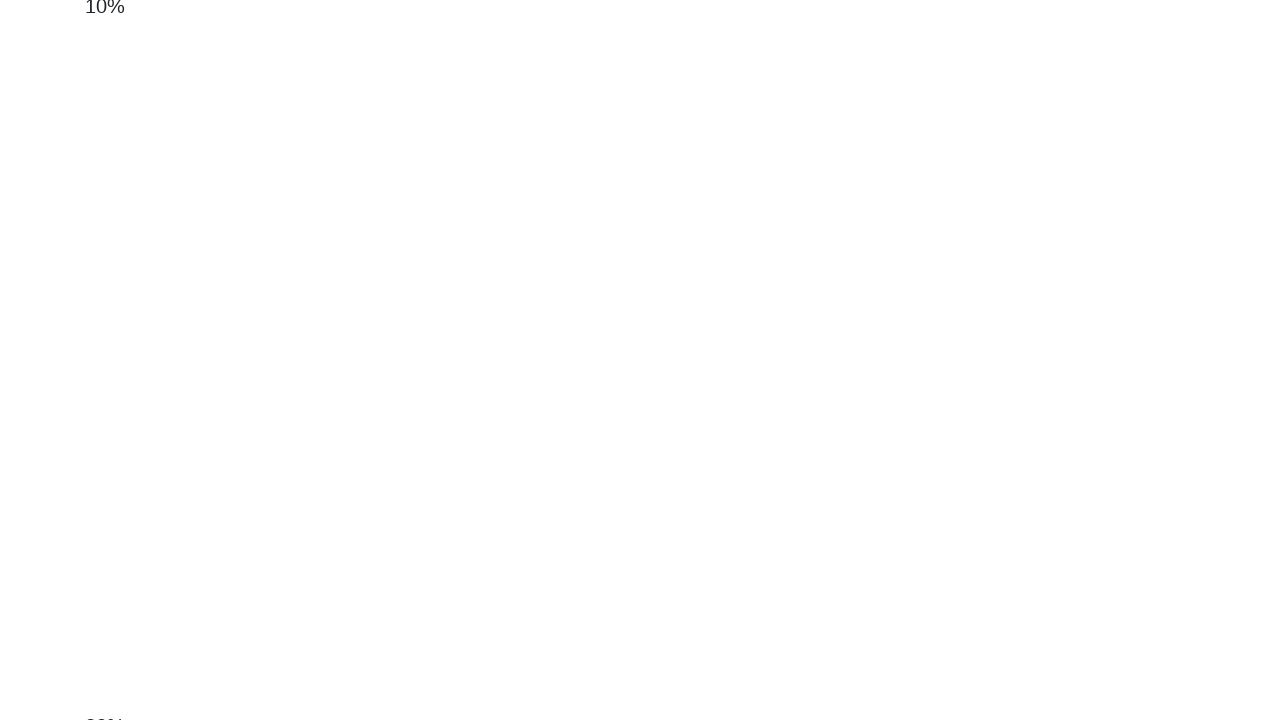

Waited 50ms before next scroll attempt
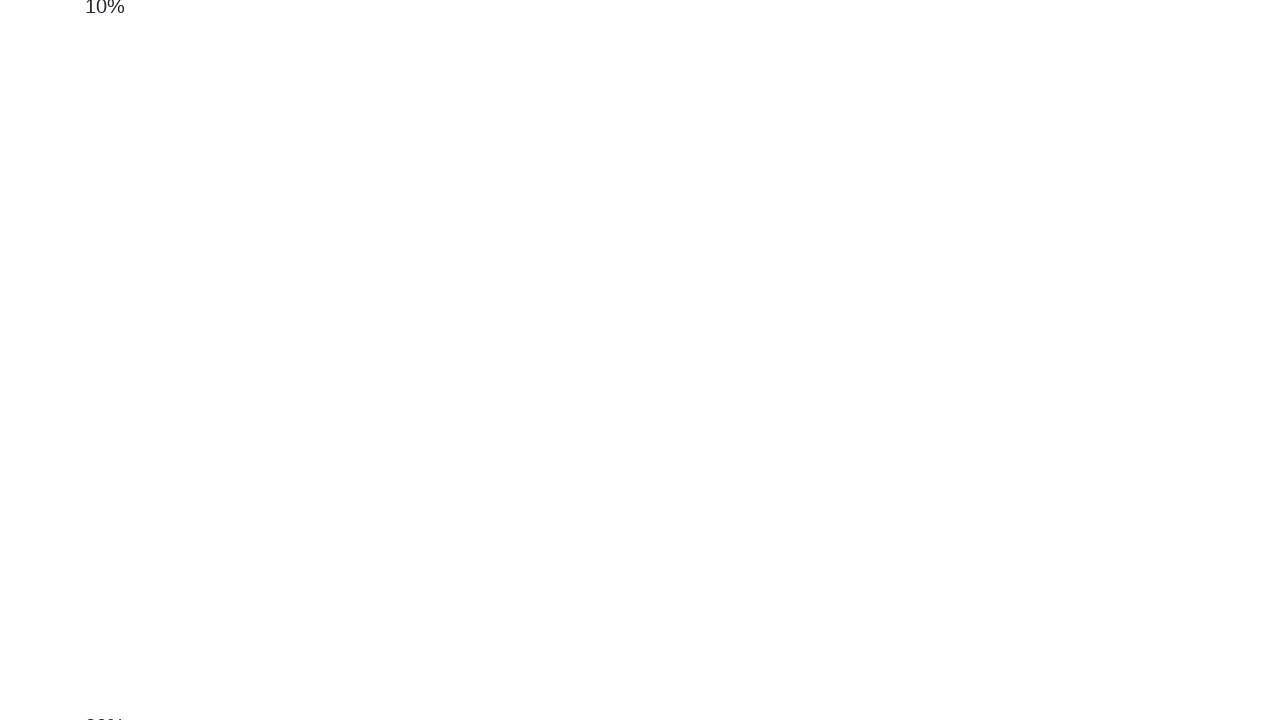

Scrolled down the page by 10 pixels
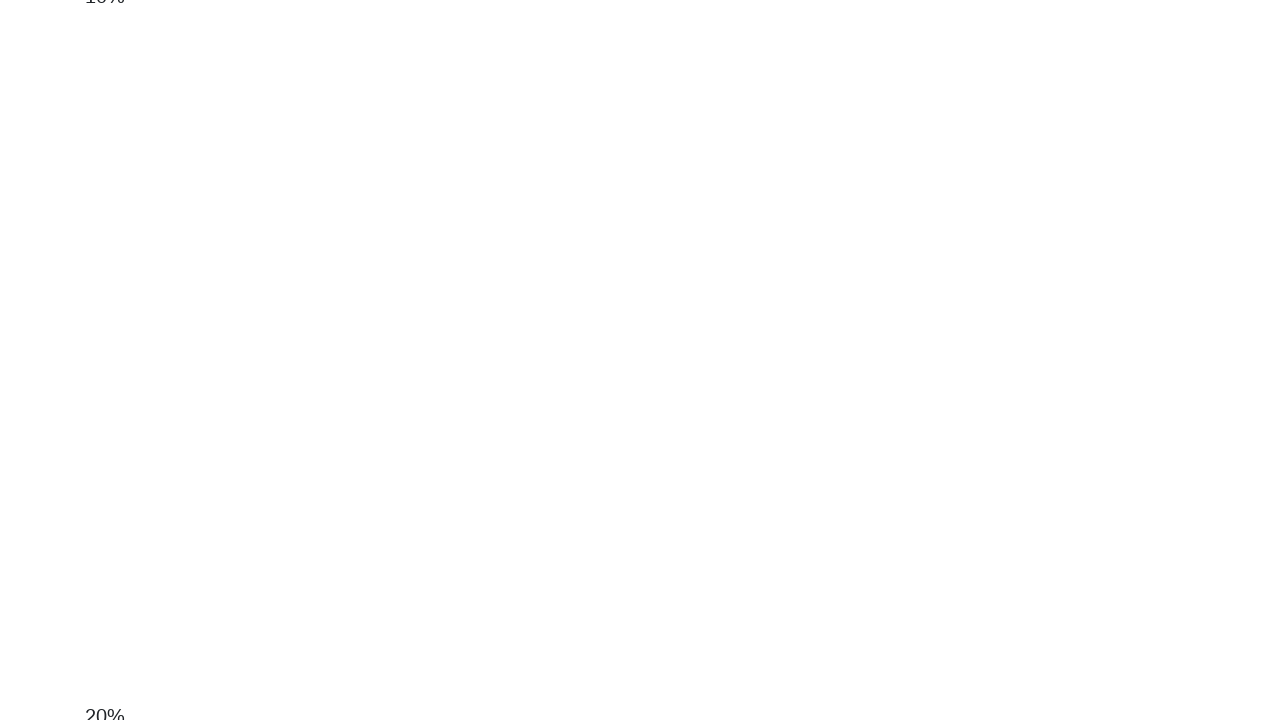

Waited 50ms before next scroll attempt
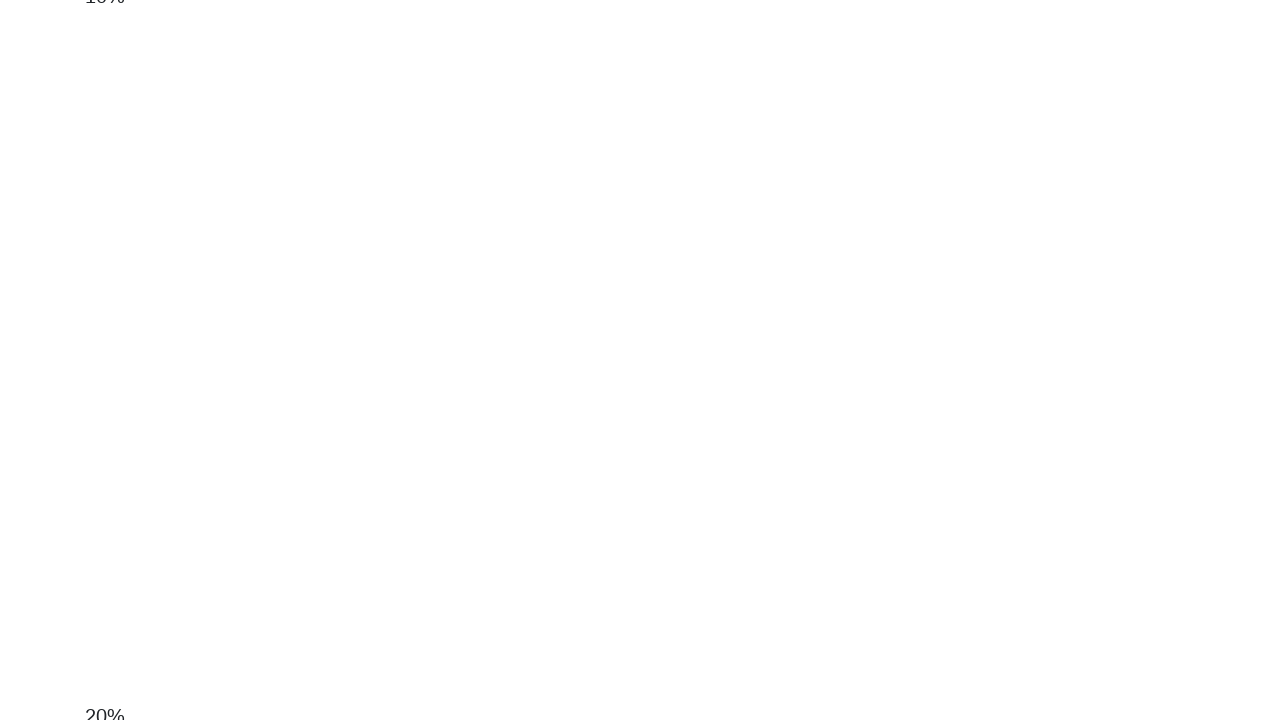

Scrolled down the page by 10 pixels
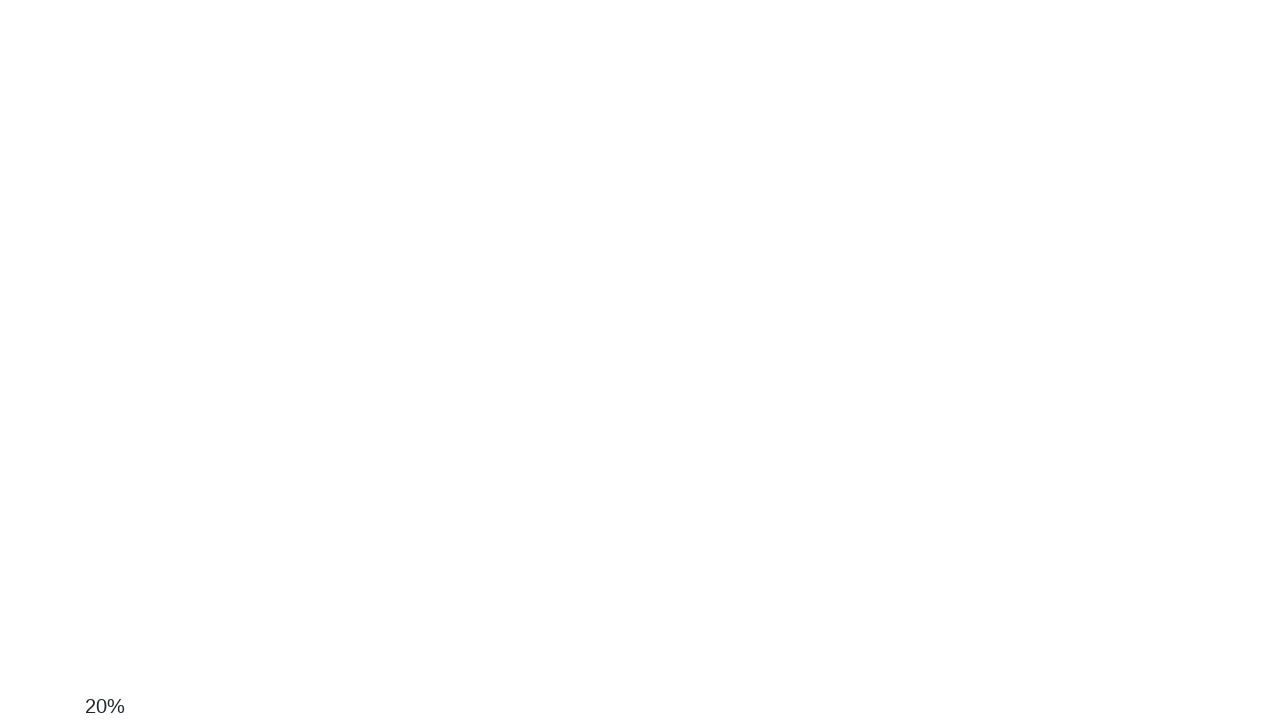

Waited 50ms before next scroll attempt
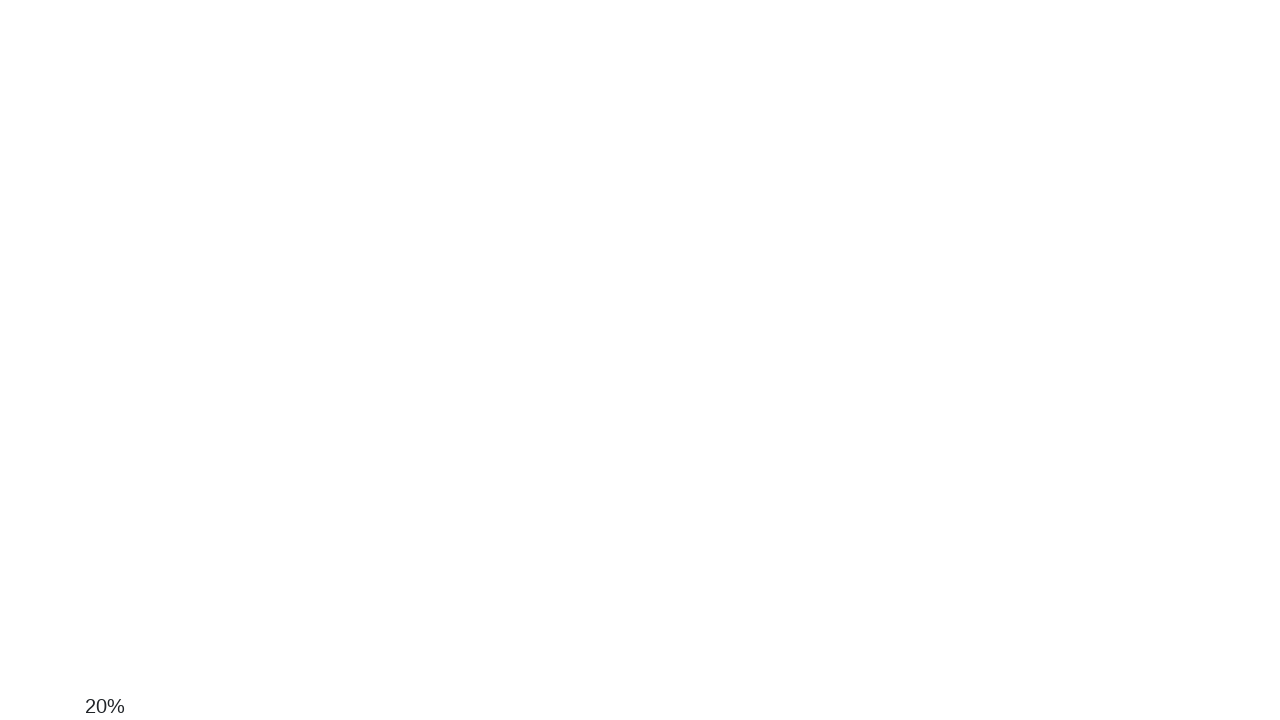

Scrolled down the page by 10 pixels
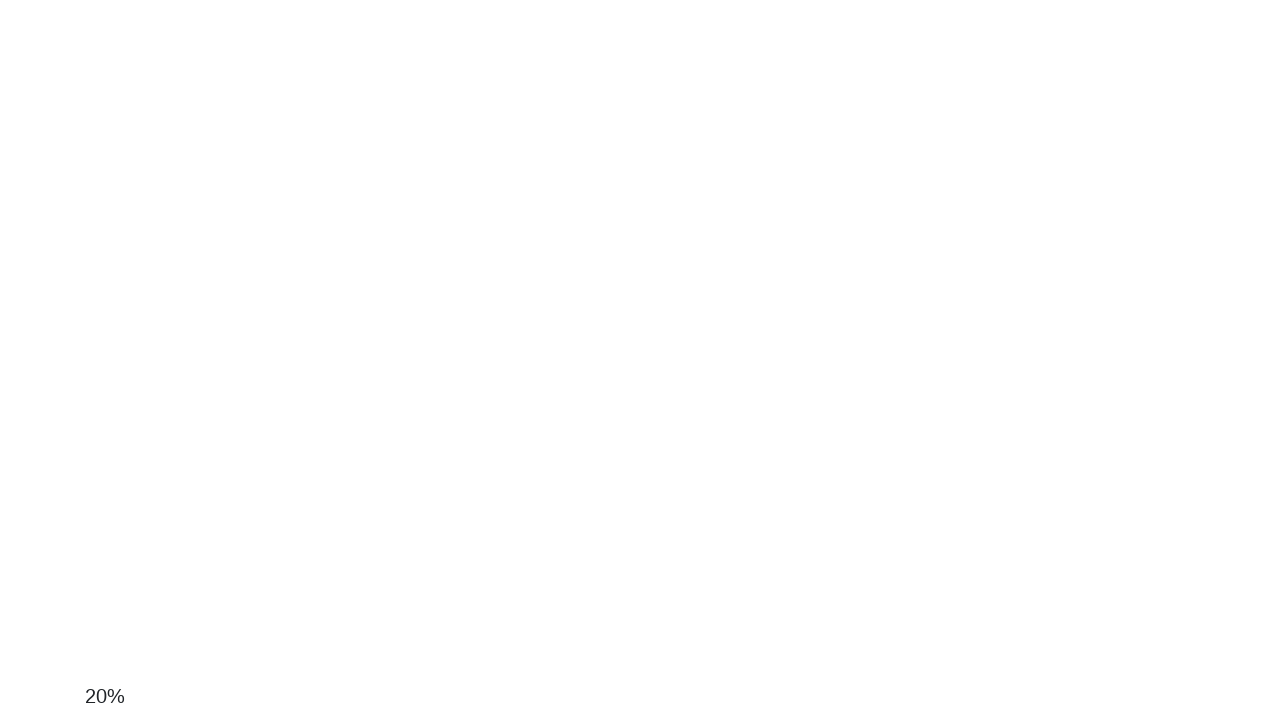

Waited 50ms before next scroll attempt
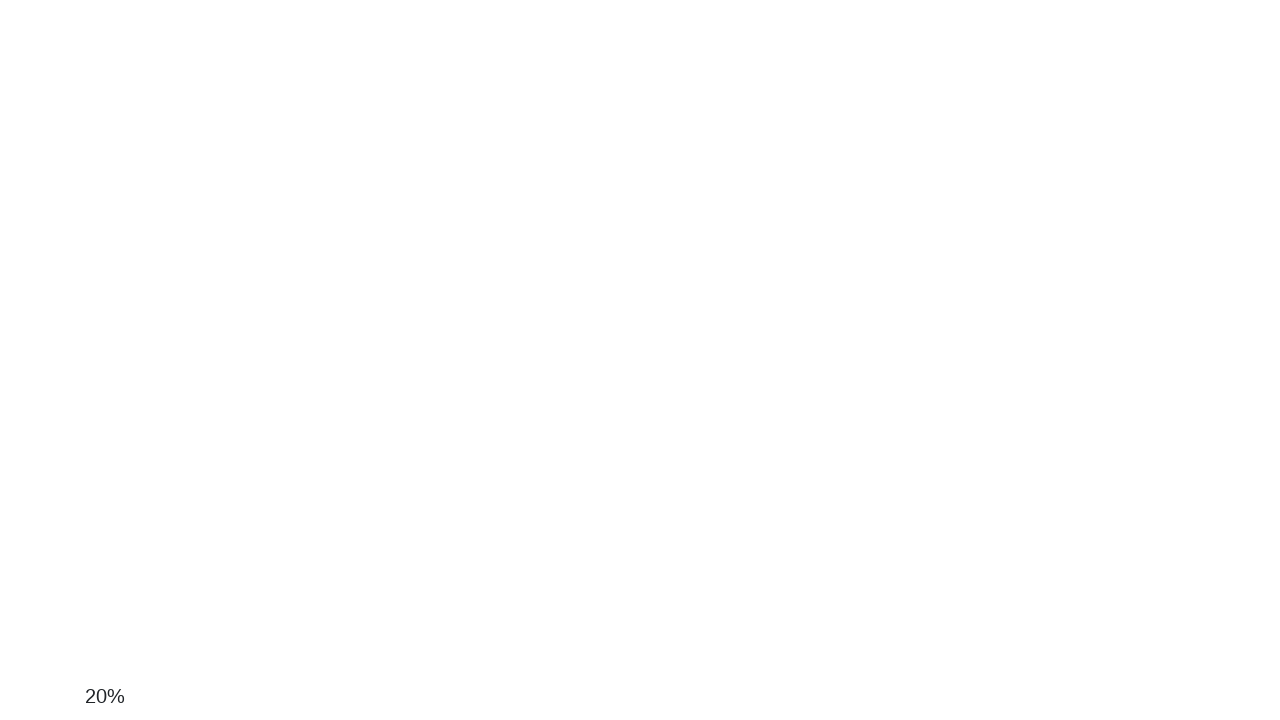

Scrolled down the page by 10 pixels
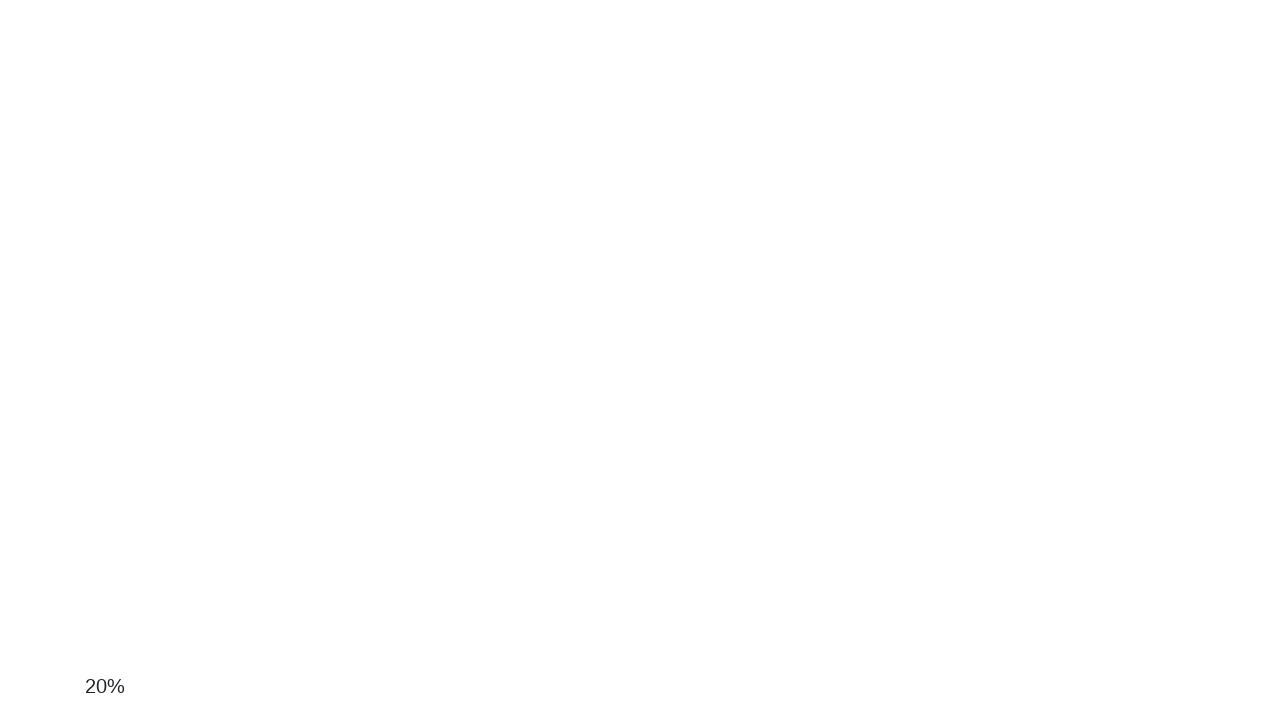

Waited 50ms before next scroll attempt
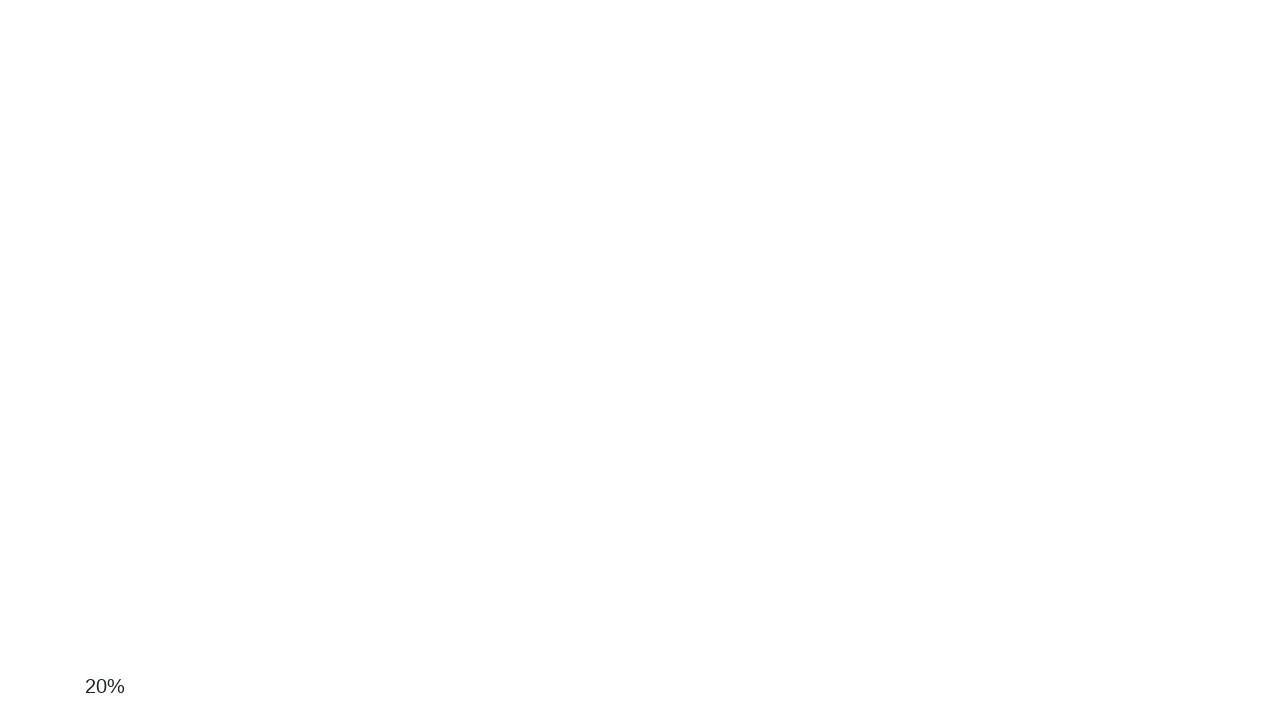

Scrolled down the page by 10 pixels
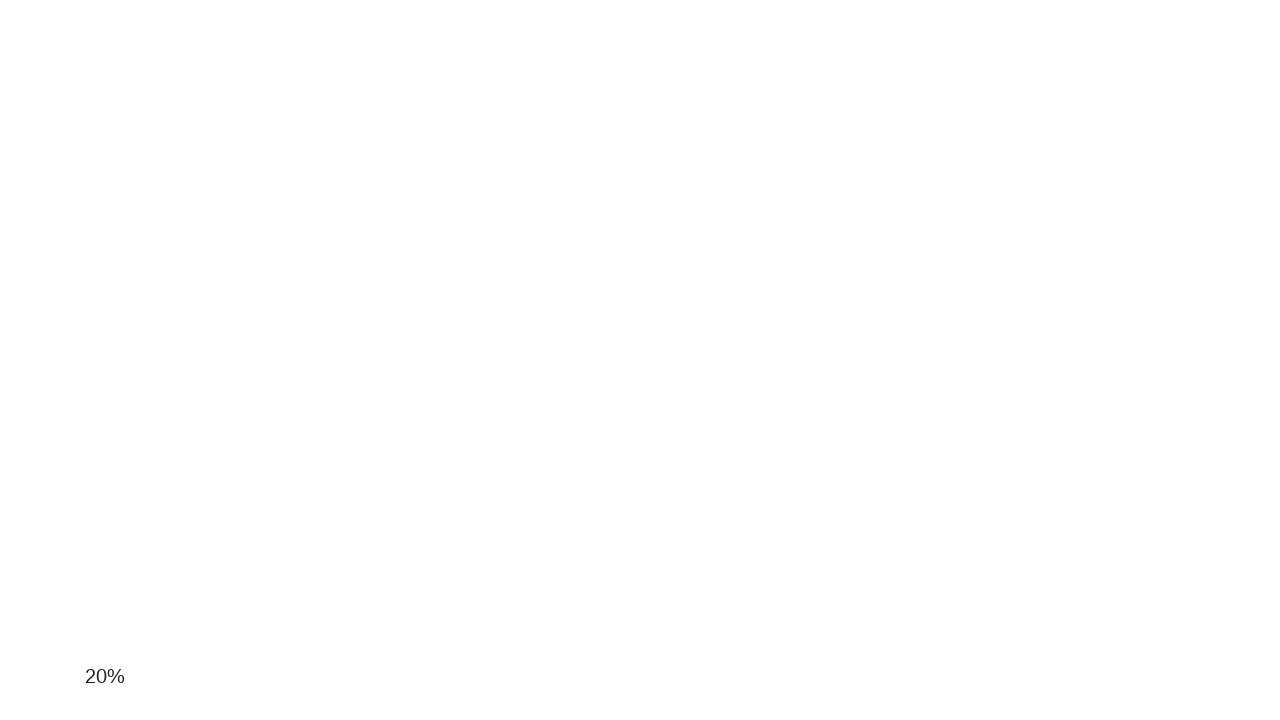

Waited 50ms before next scroll attempt
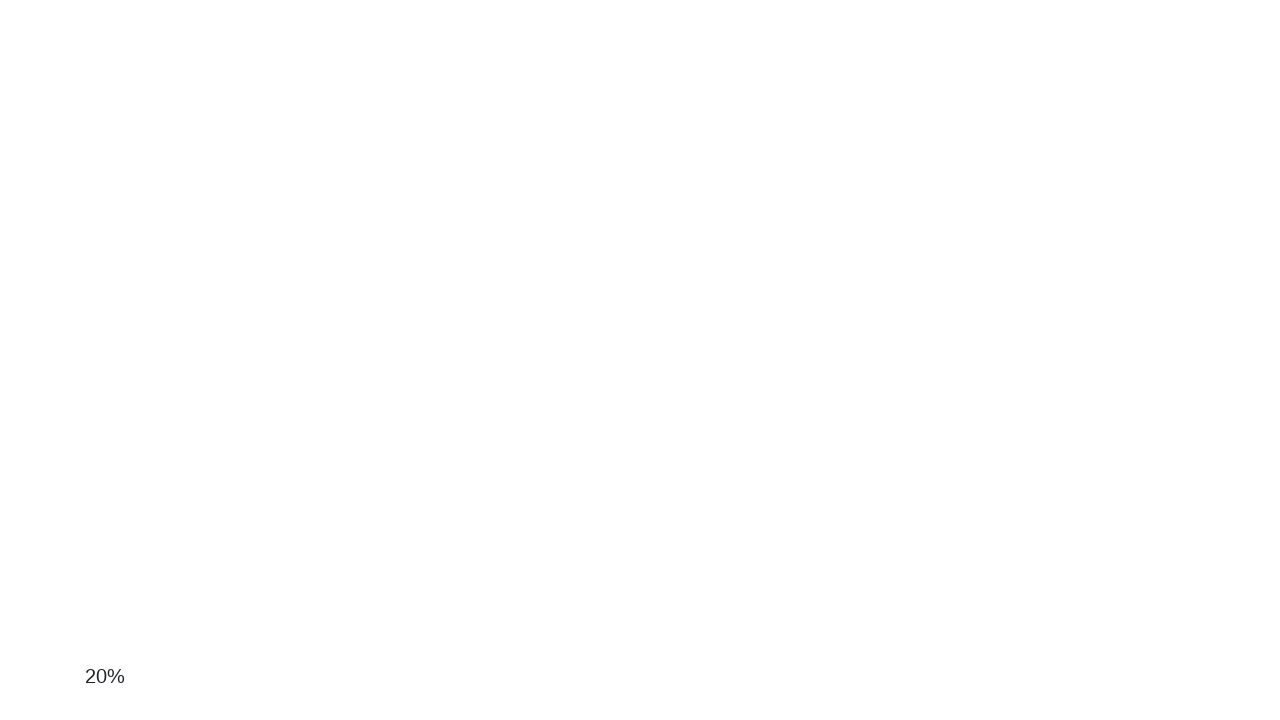

Scrolled down the page by 10 pixels
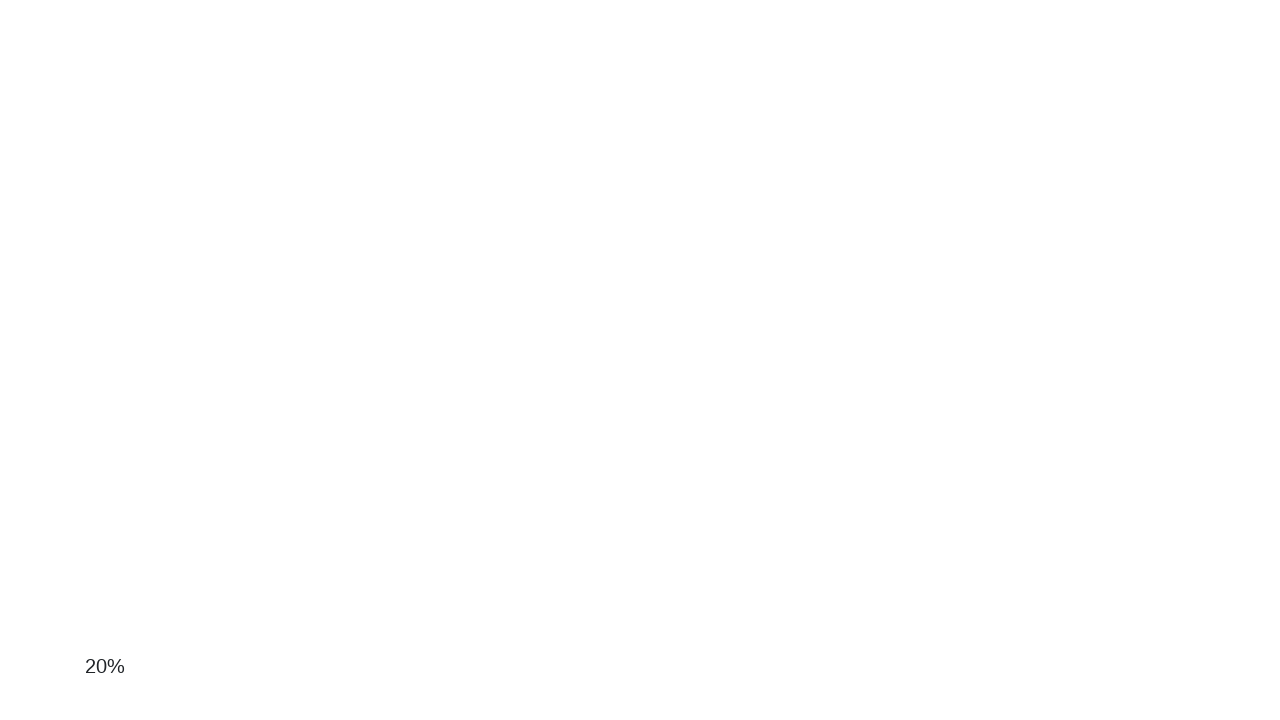

Waited 50ms before next scroll attempt
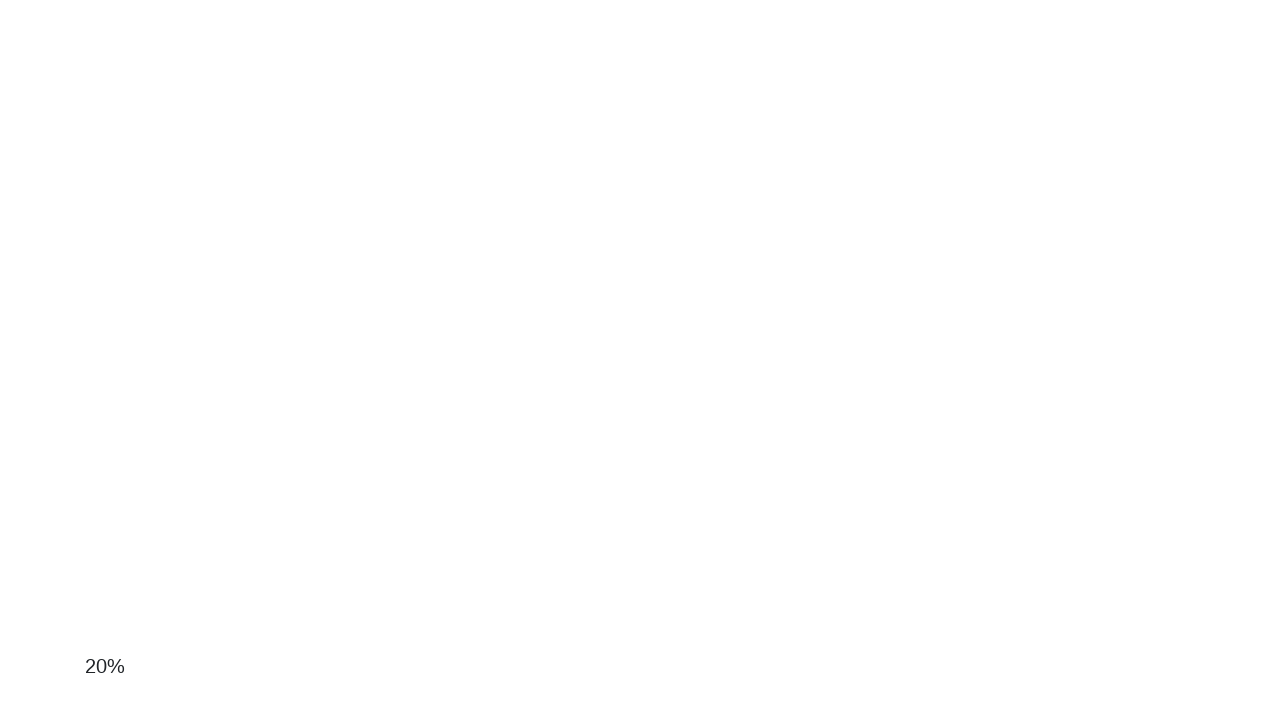

Scrolled down the page by 10 pixels
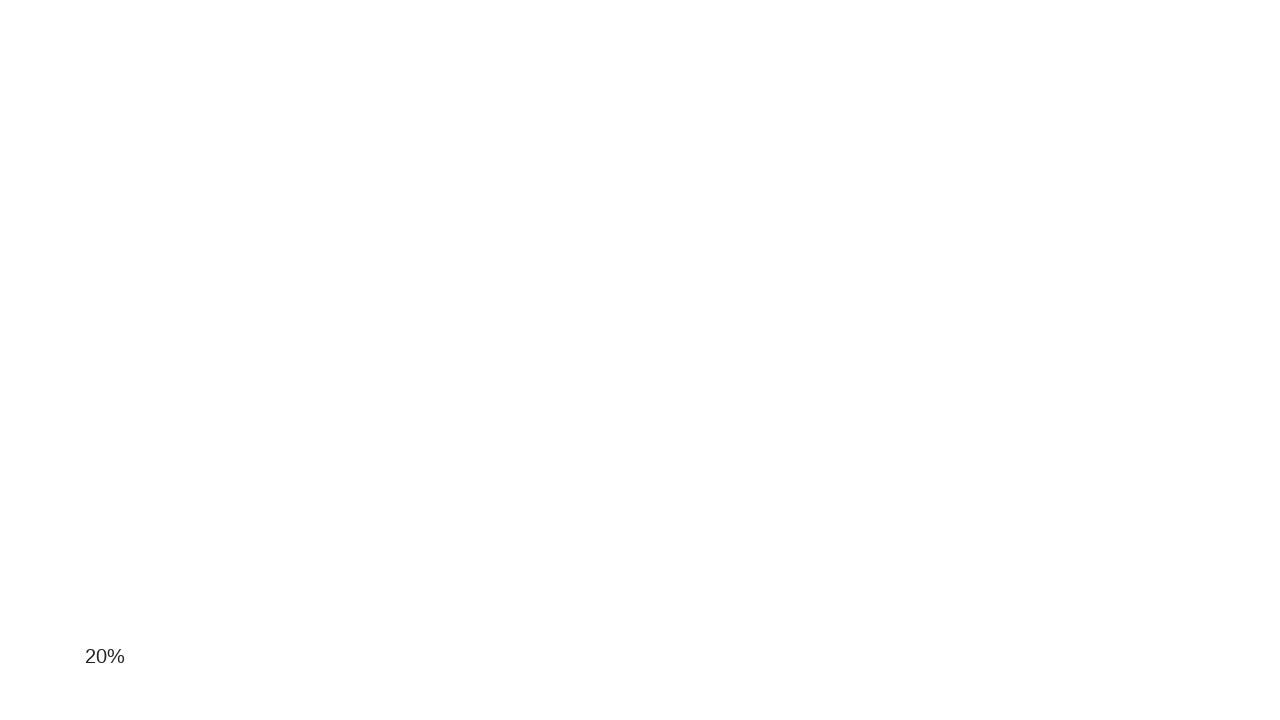

Waited 50ms before next scroll attempt
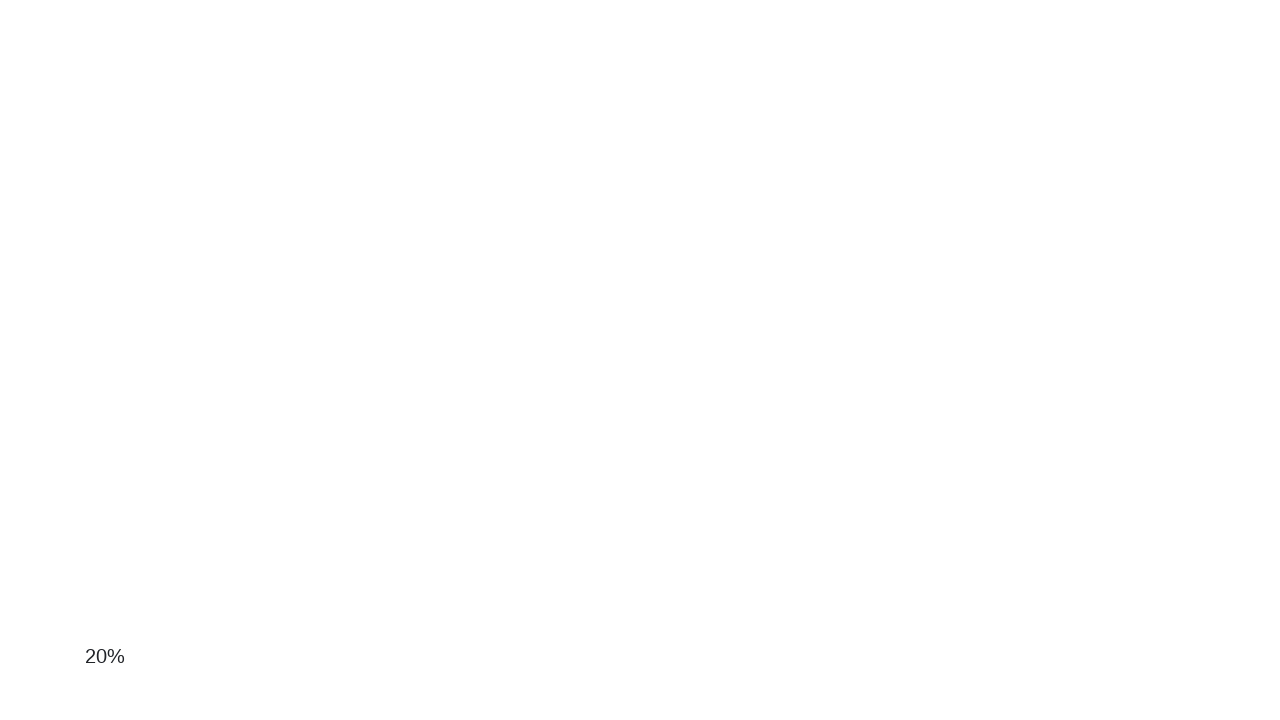

Scrolled down the page by 10 pixels
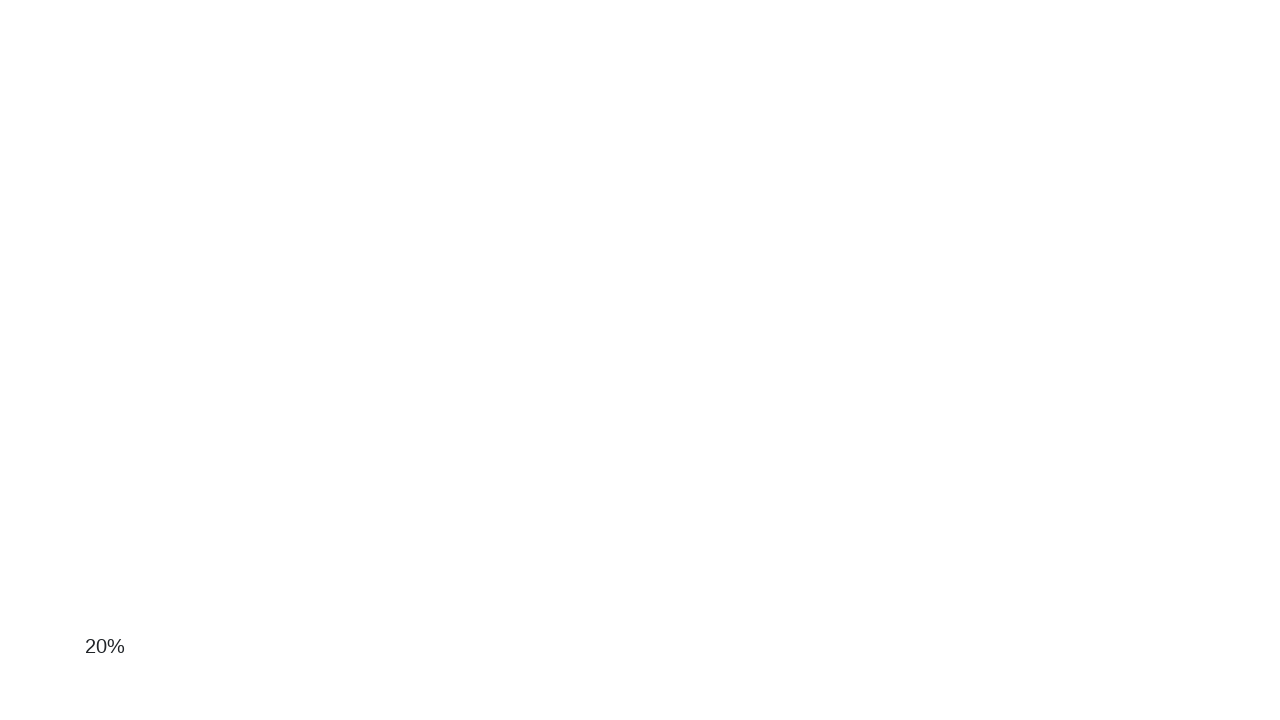

Waited 50ms before next scroll attempt
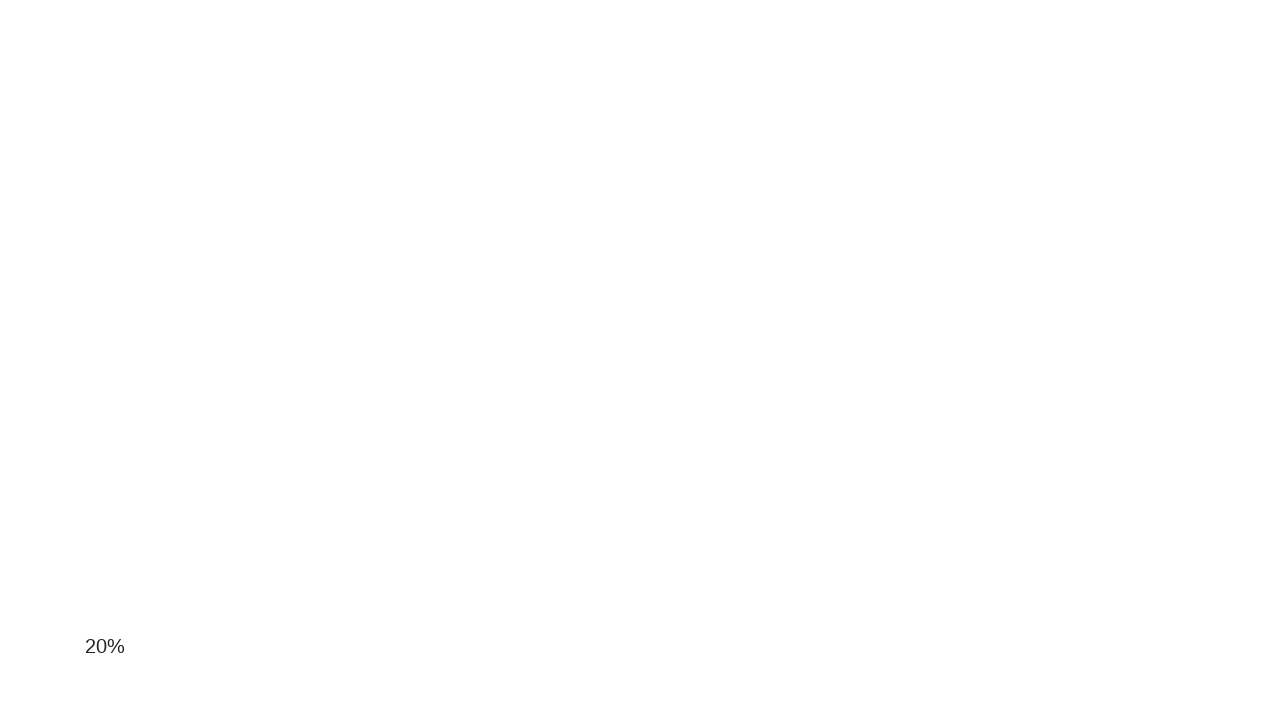

Scrolled down the page by 10 pixels
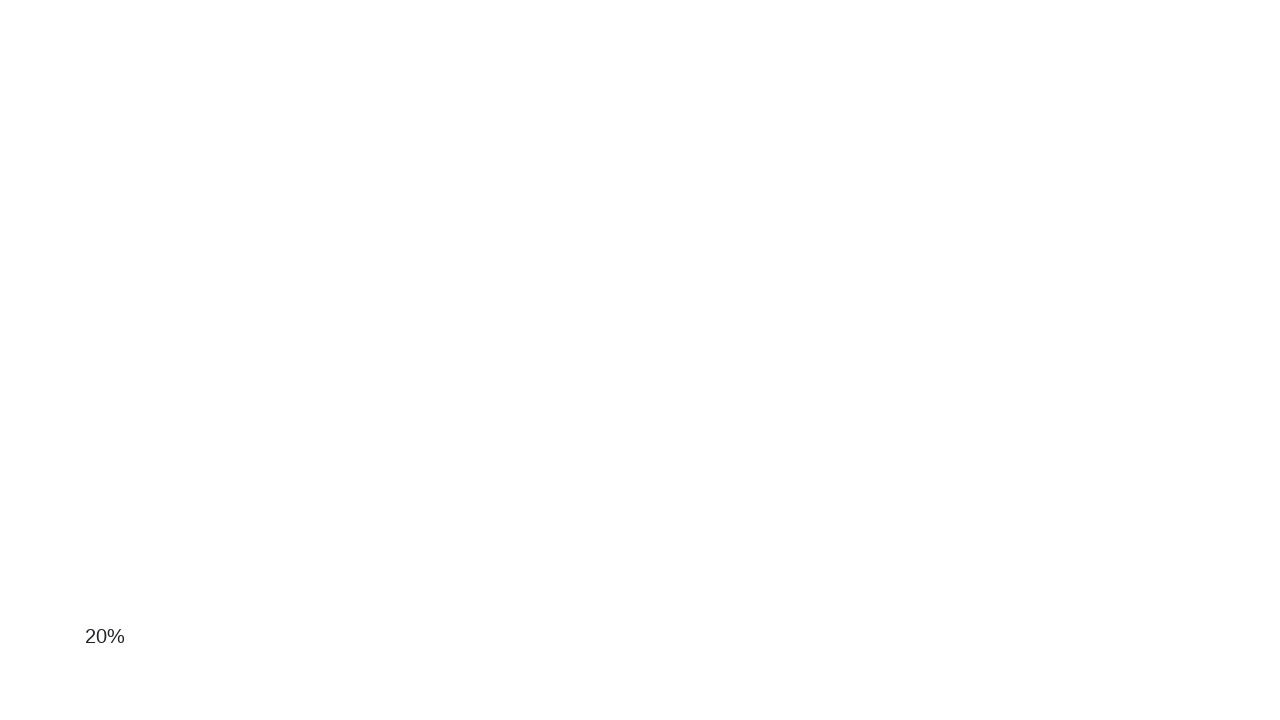

Waited 50ms before next scroll attempt
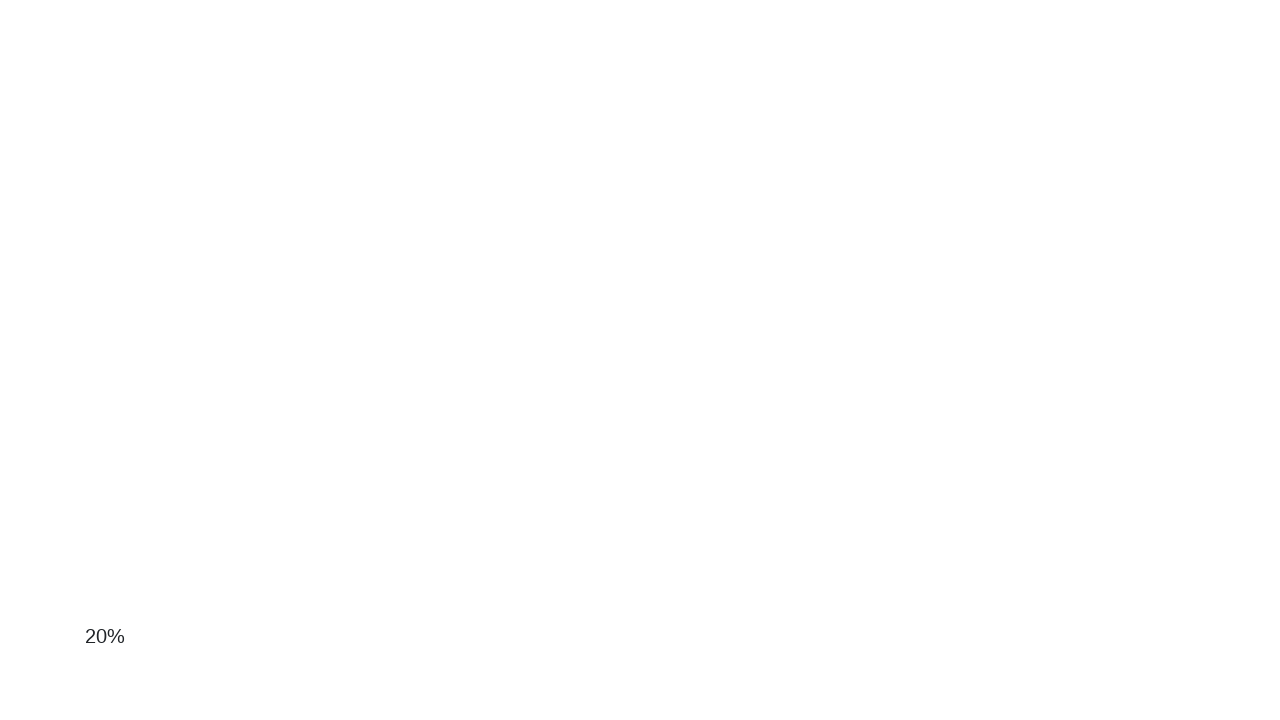

Scrolled down the page by 10 pixels
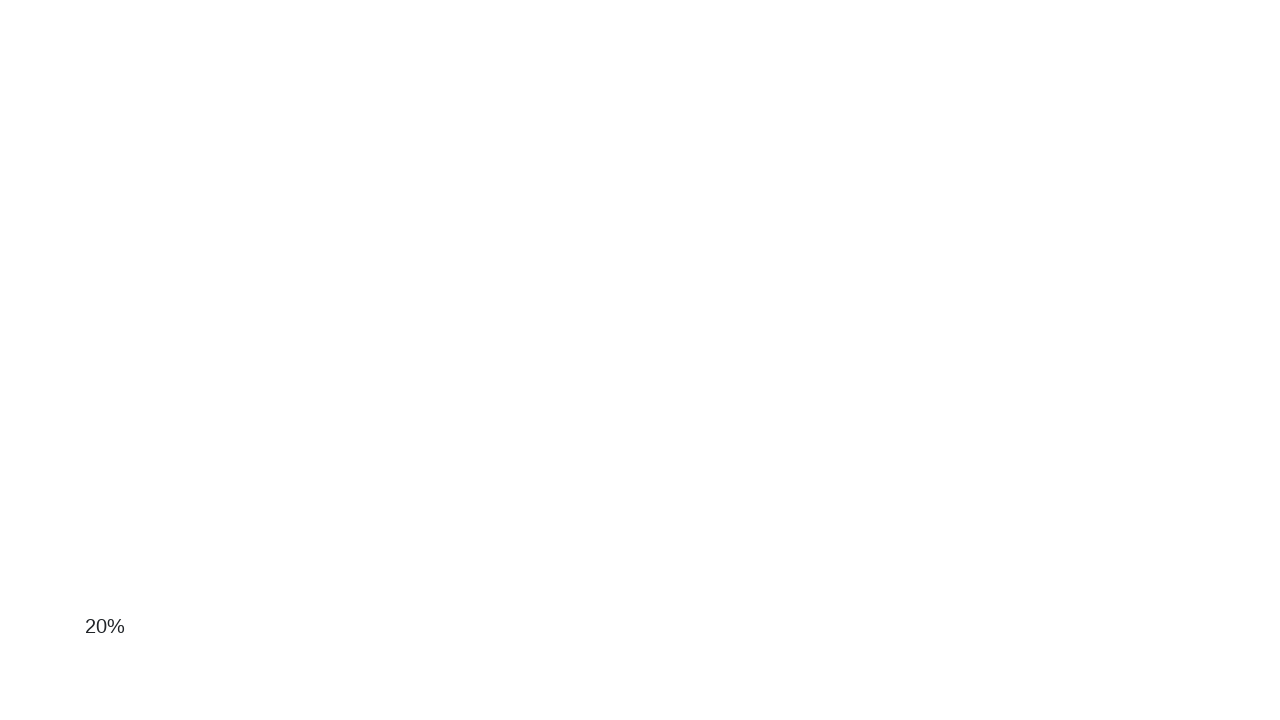

Waited 50ms before next scroll attempt
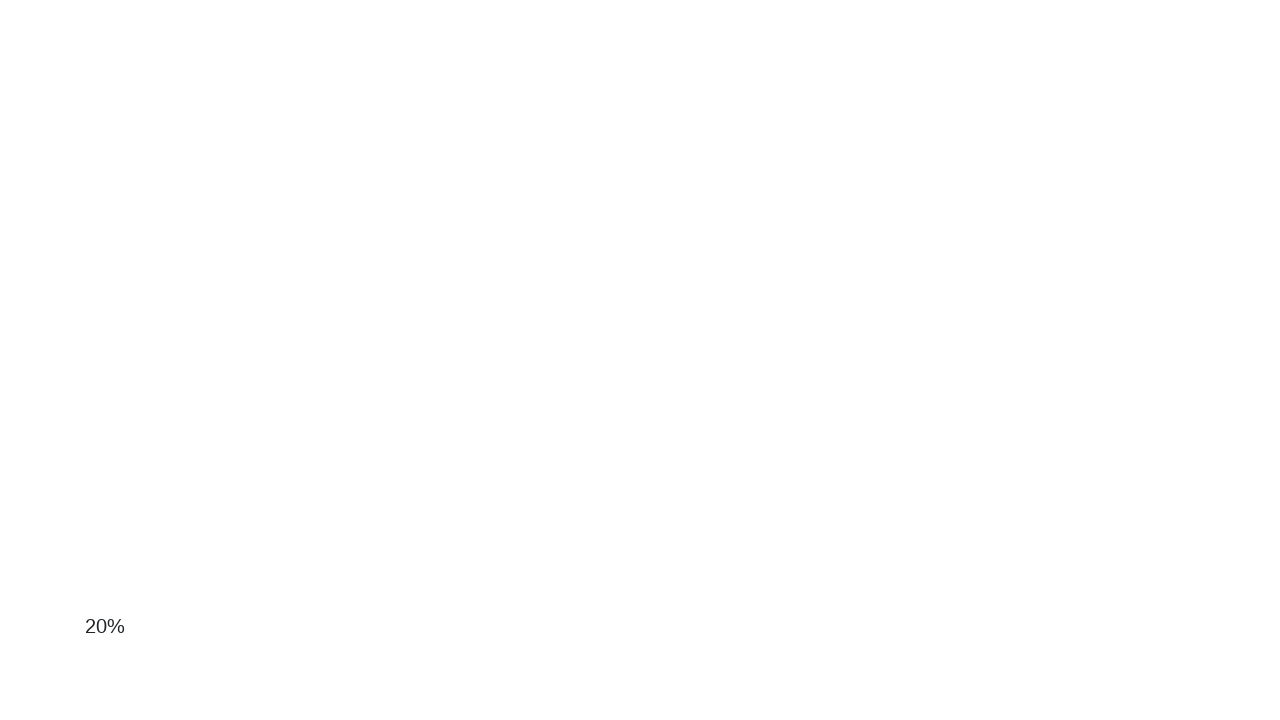

Scrolled down the page by 10 pixels
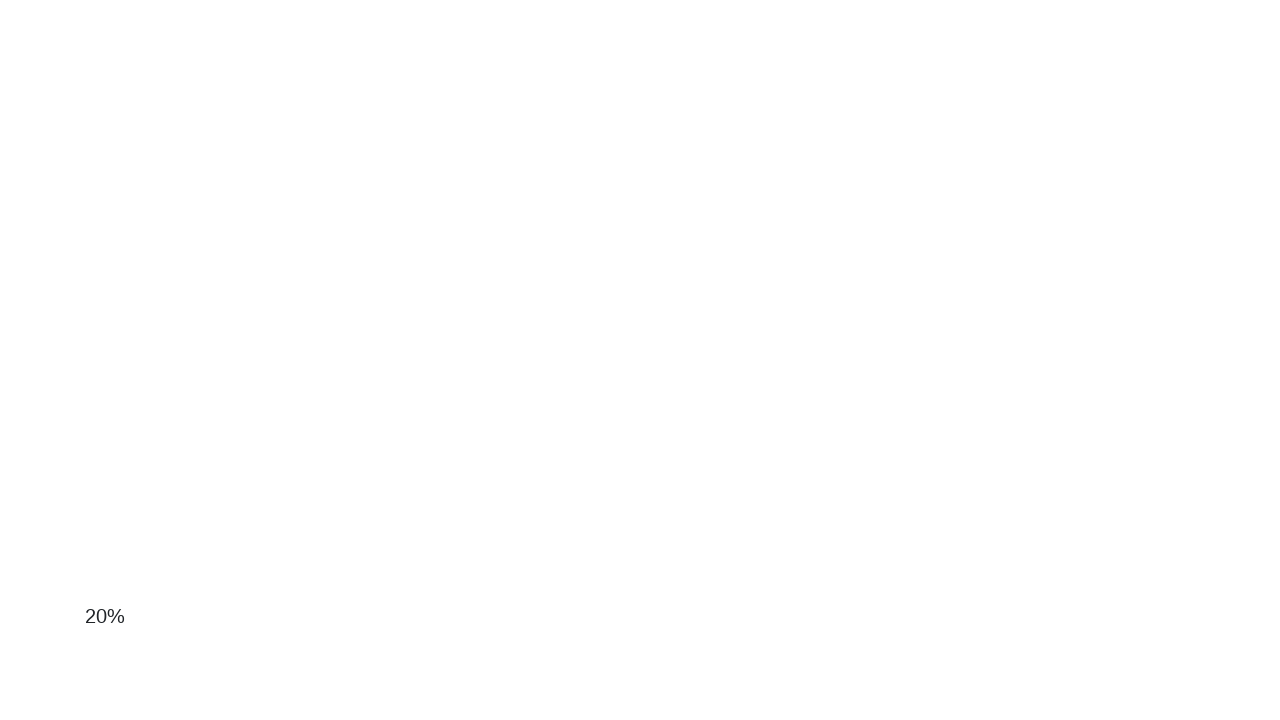

Waited 50ms before next scroll attempt
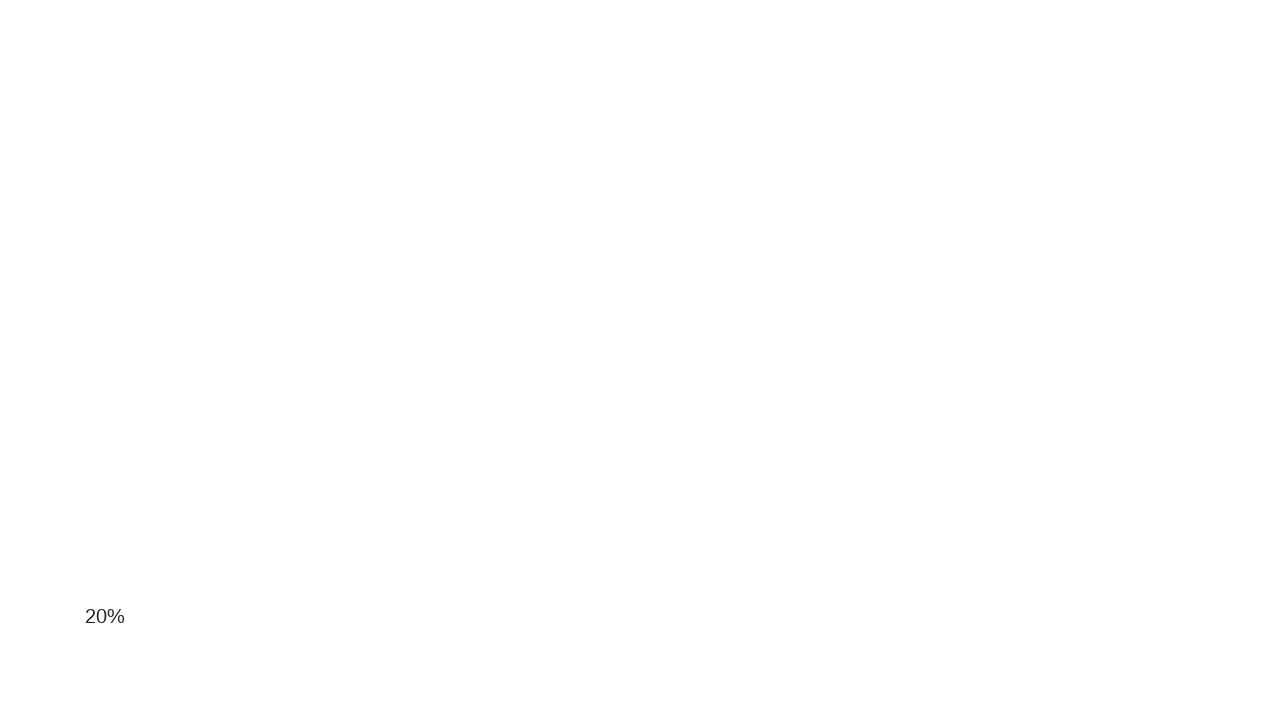

Scrolled down the page by 10 pixels
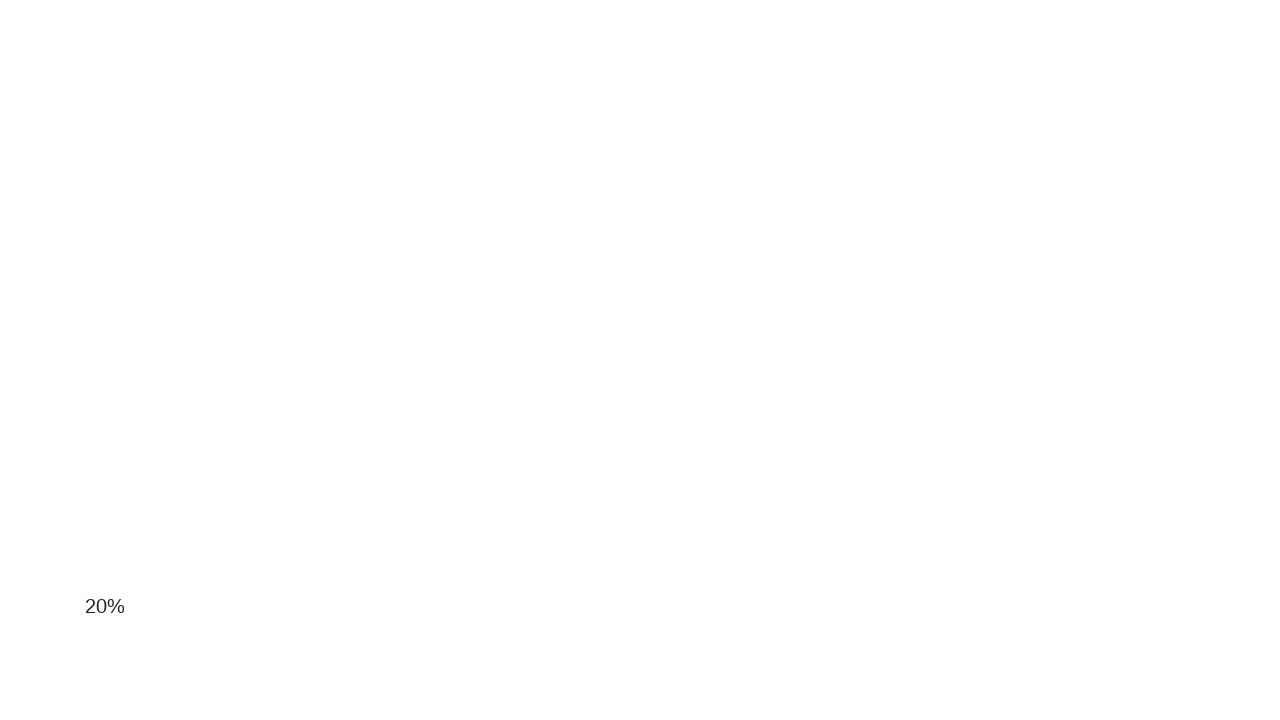

Waited 50ms before next scroll attempt
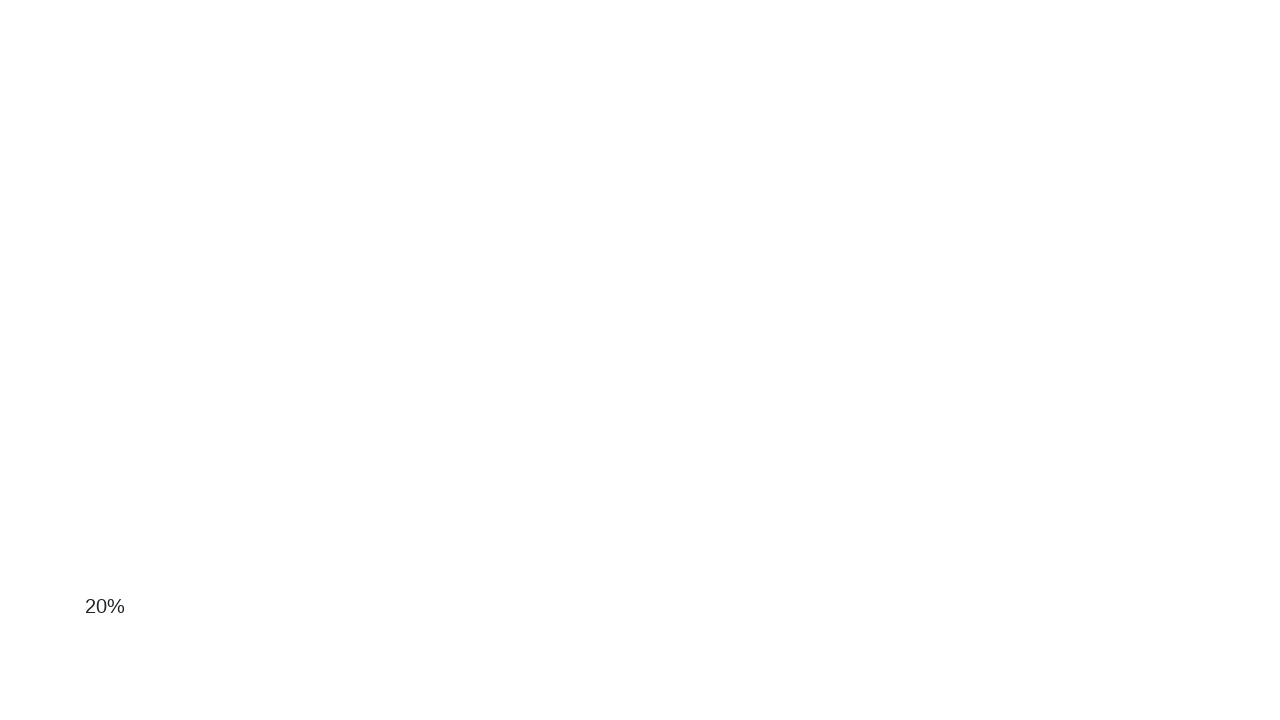

Scrolled down the page by 10 pixels
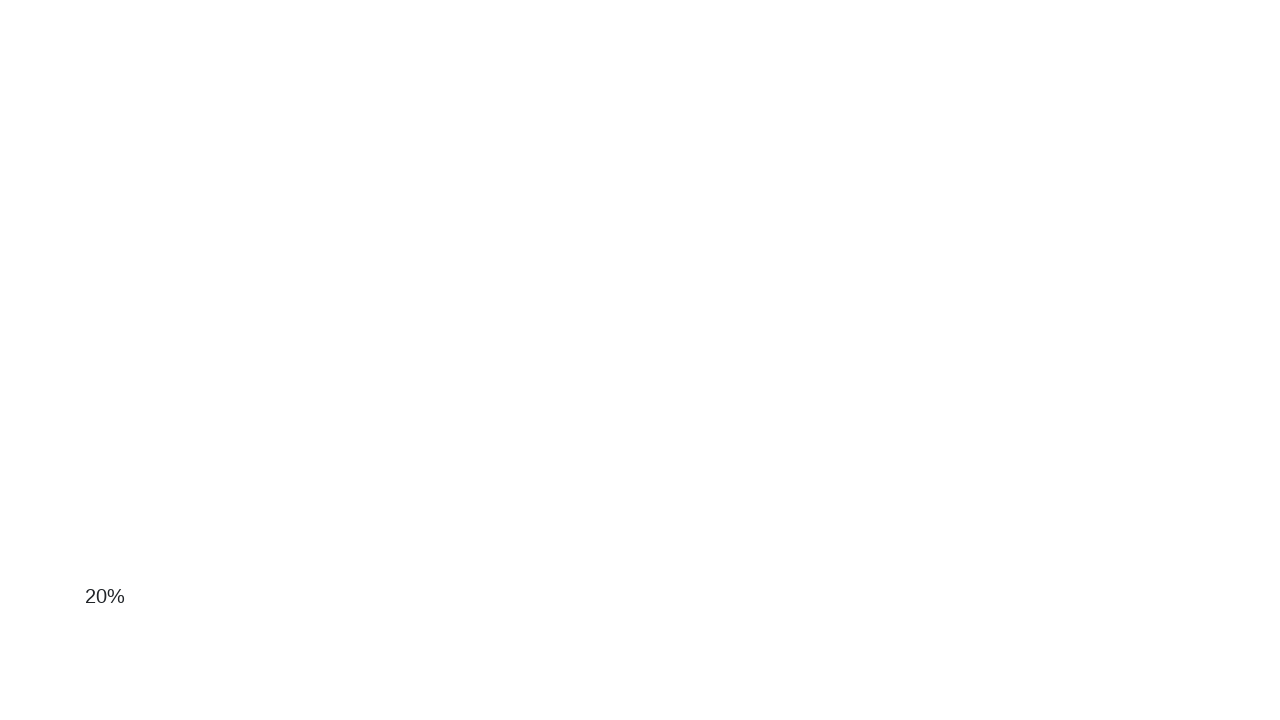

Waited 50ms before next scroll attempt
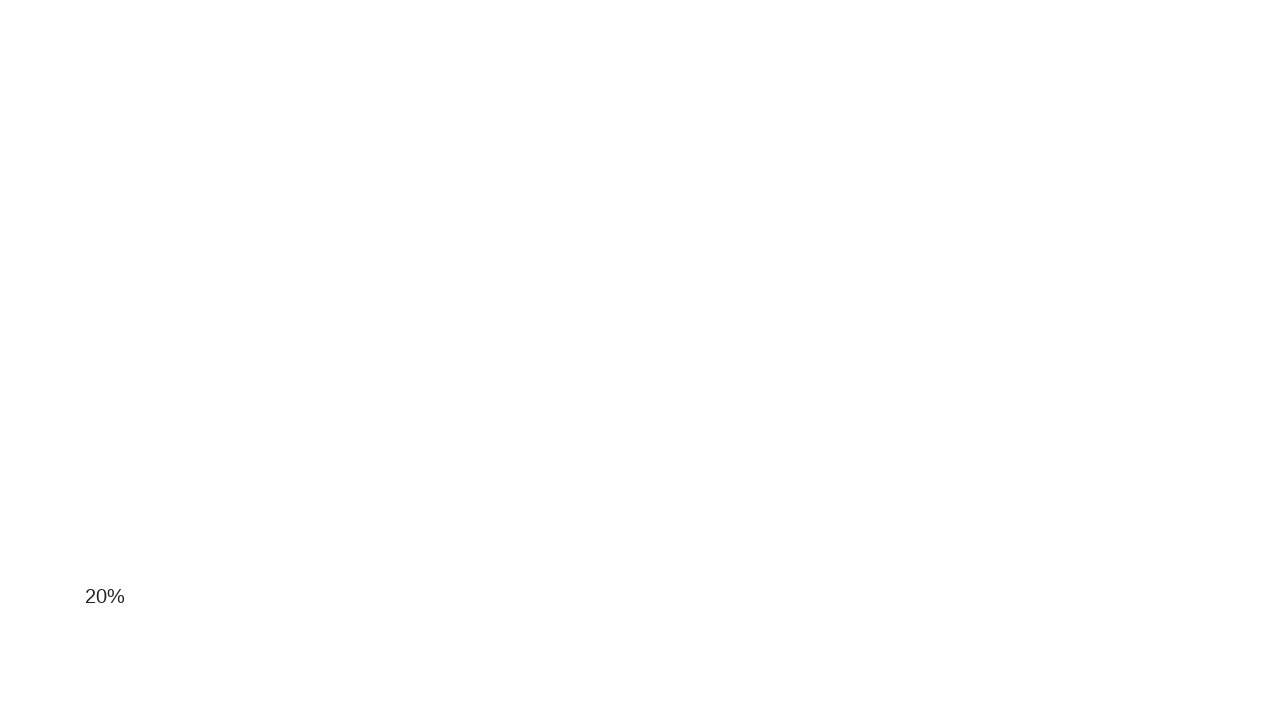

Scrolled down the page by 10 pixels
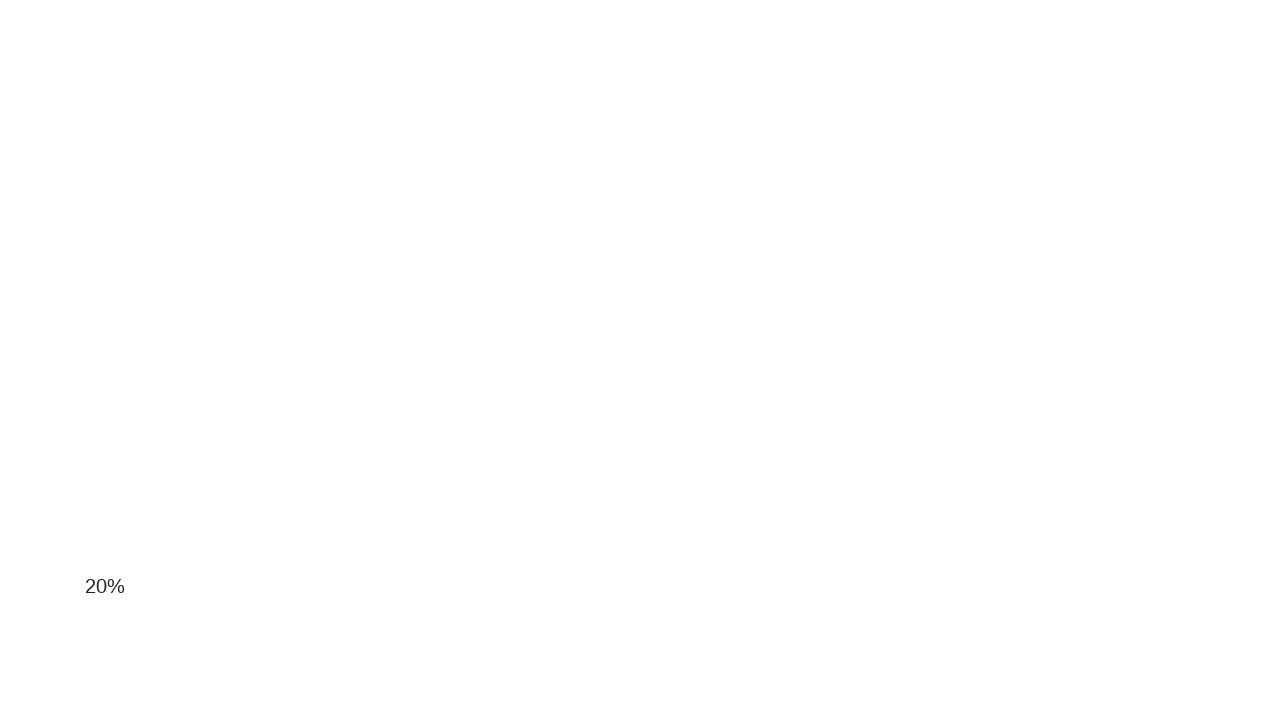

Waited 50ms before next scroll attempt
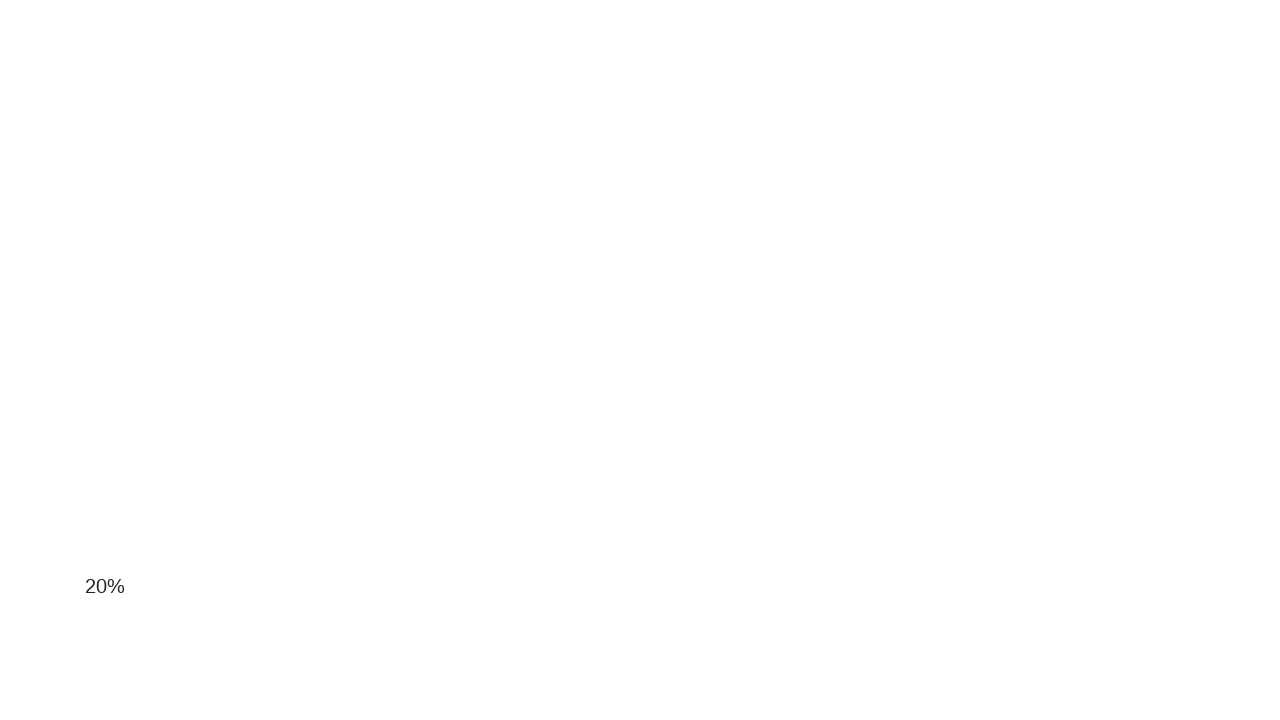

Scrolled down the page by 10 pixels
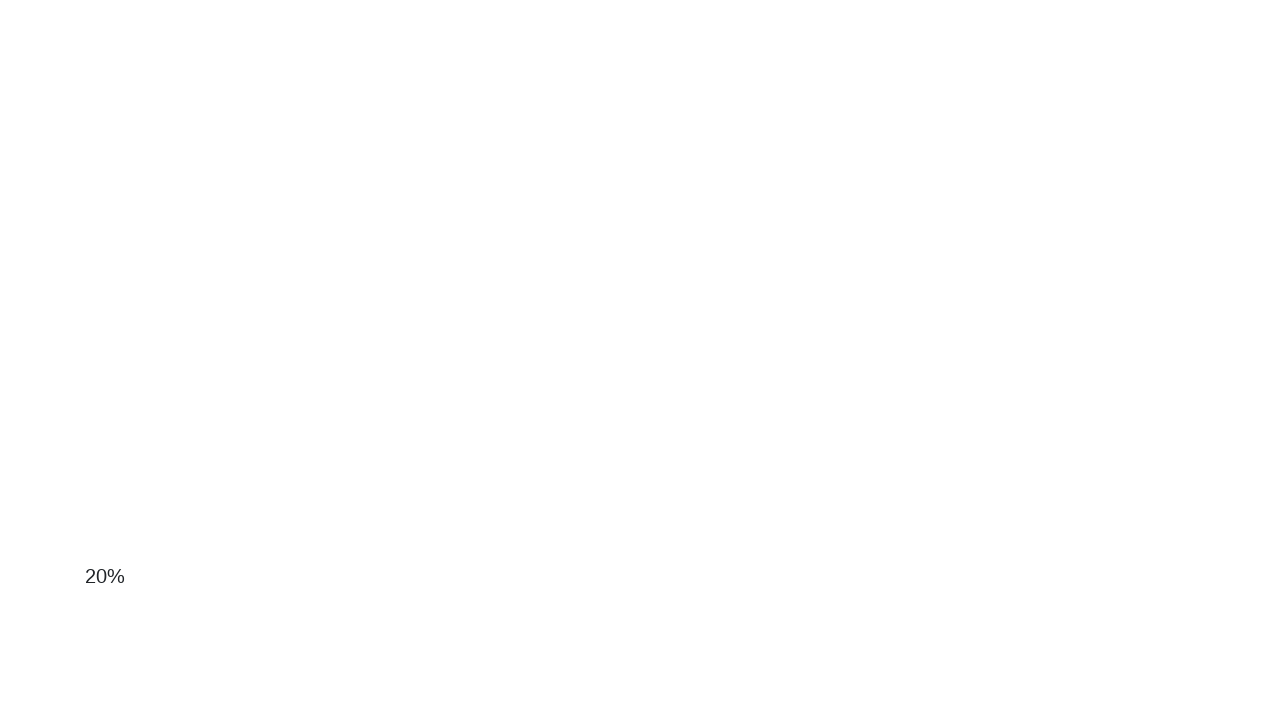

Waited 50ms before next scroll attempt
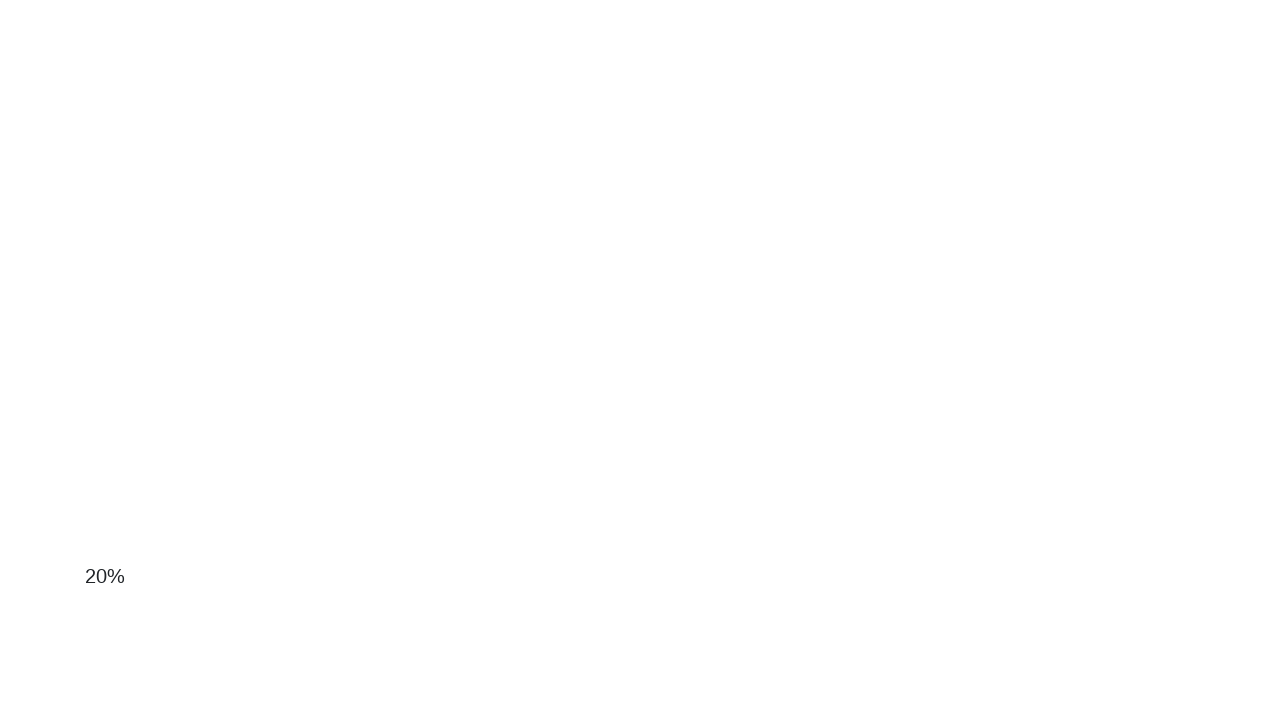

Scrolled down the page by 10 pixels
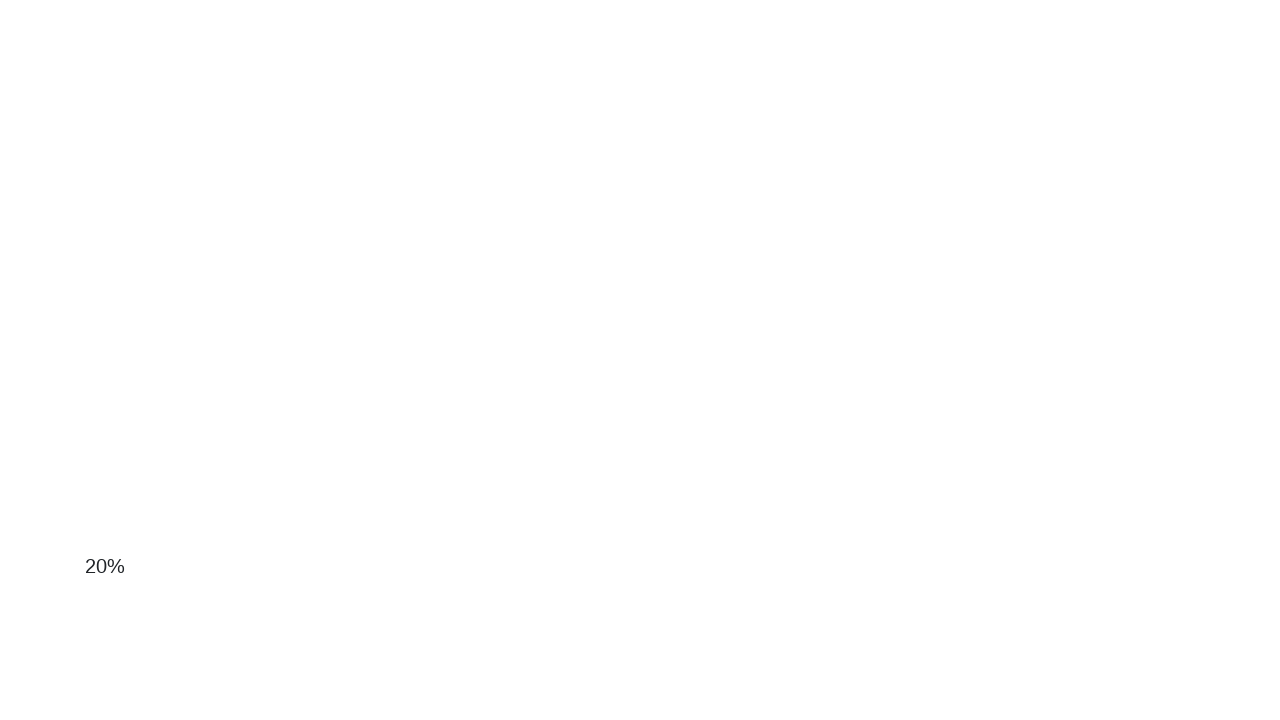

Waited 50ms before next scroll attempt
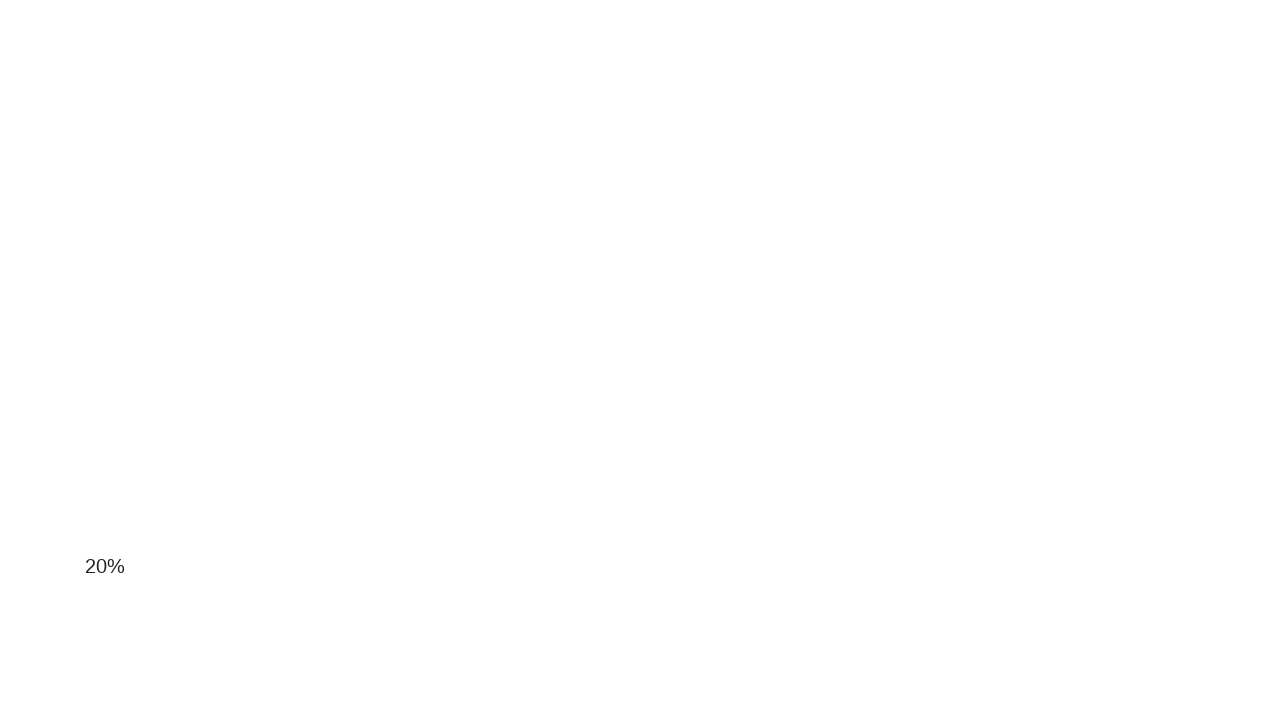

Scrolled down the page by 10 pixels
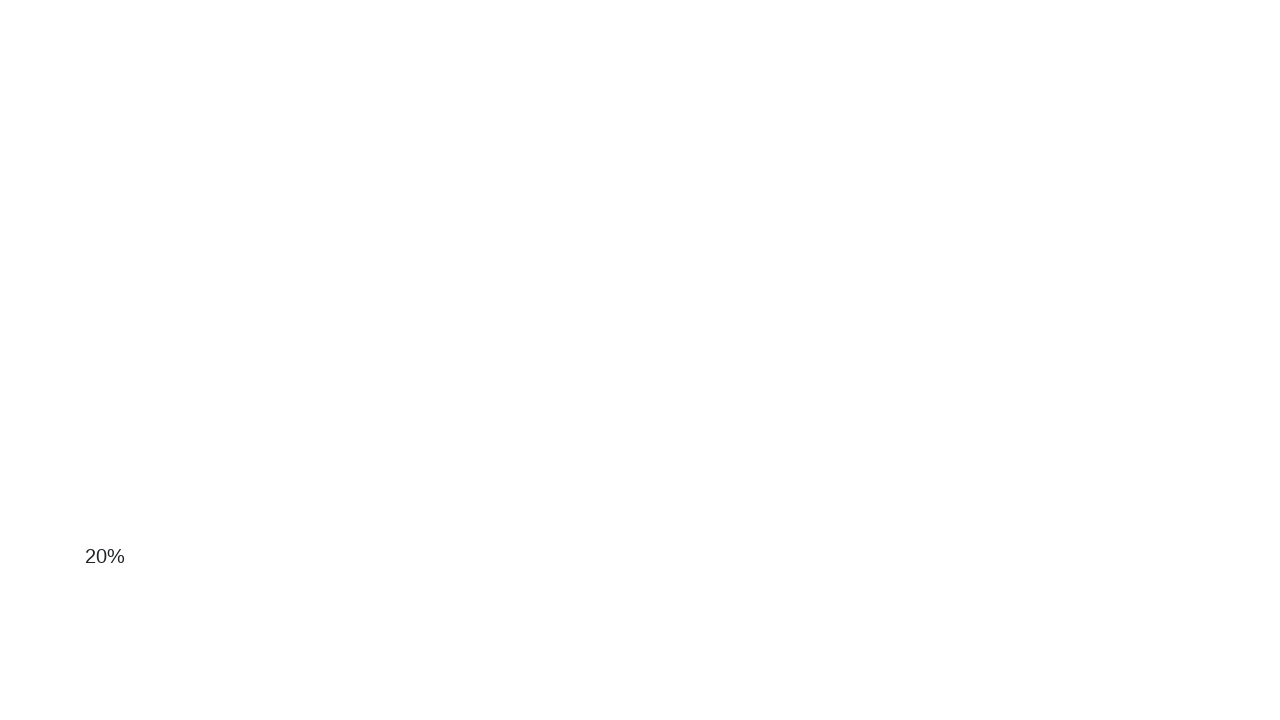

Waited 50ms before next scroll attempt
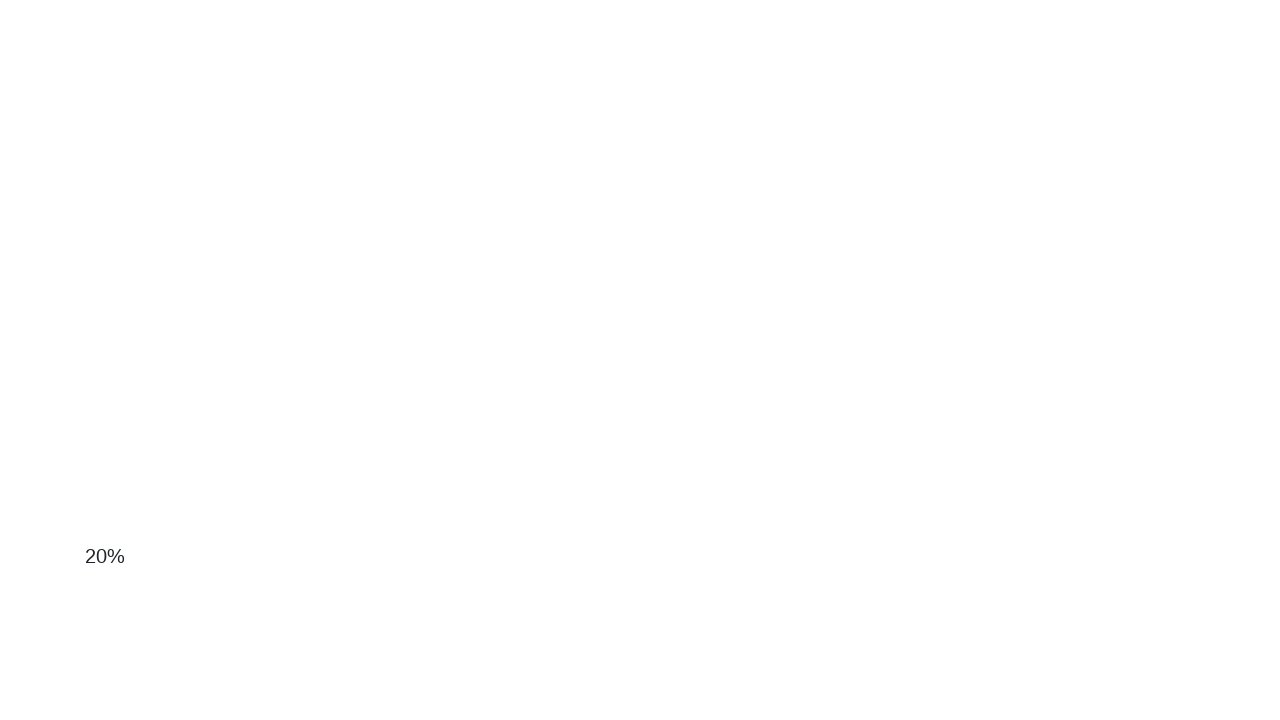

Scrolled down the page by 10 pixels
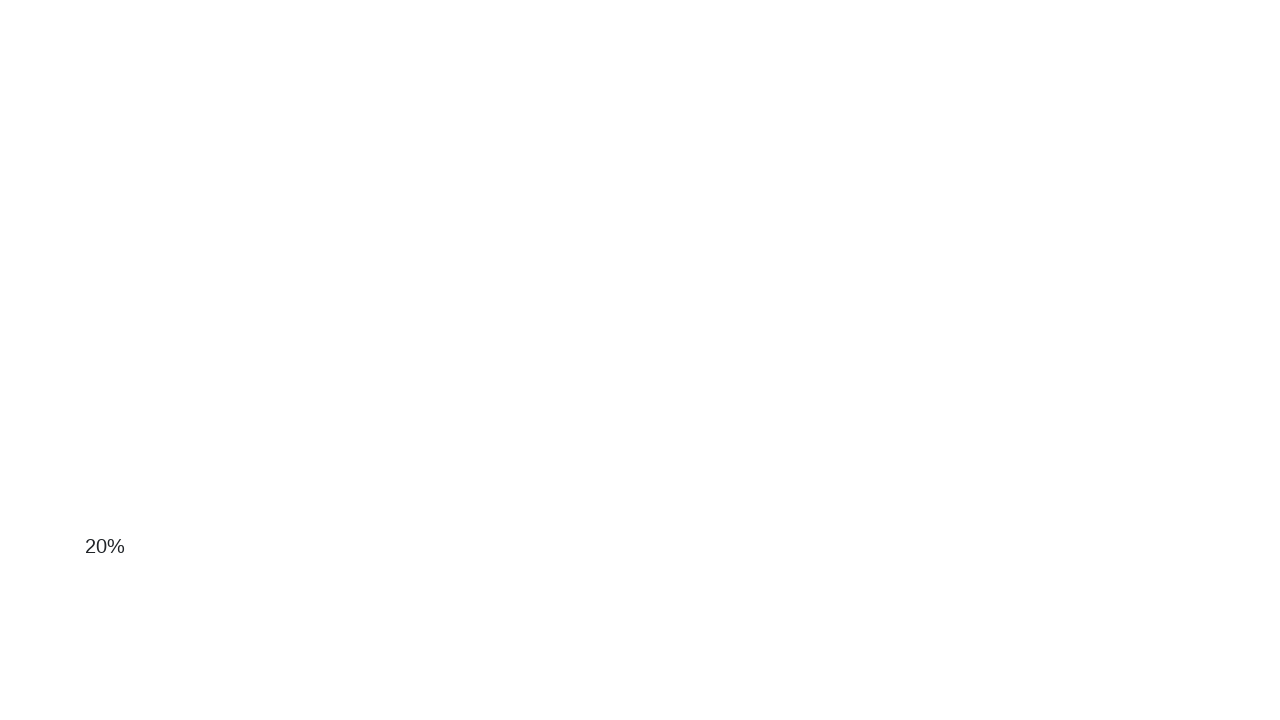

Waited 50ms before next scroll attempt
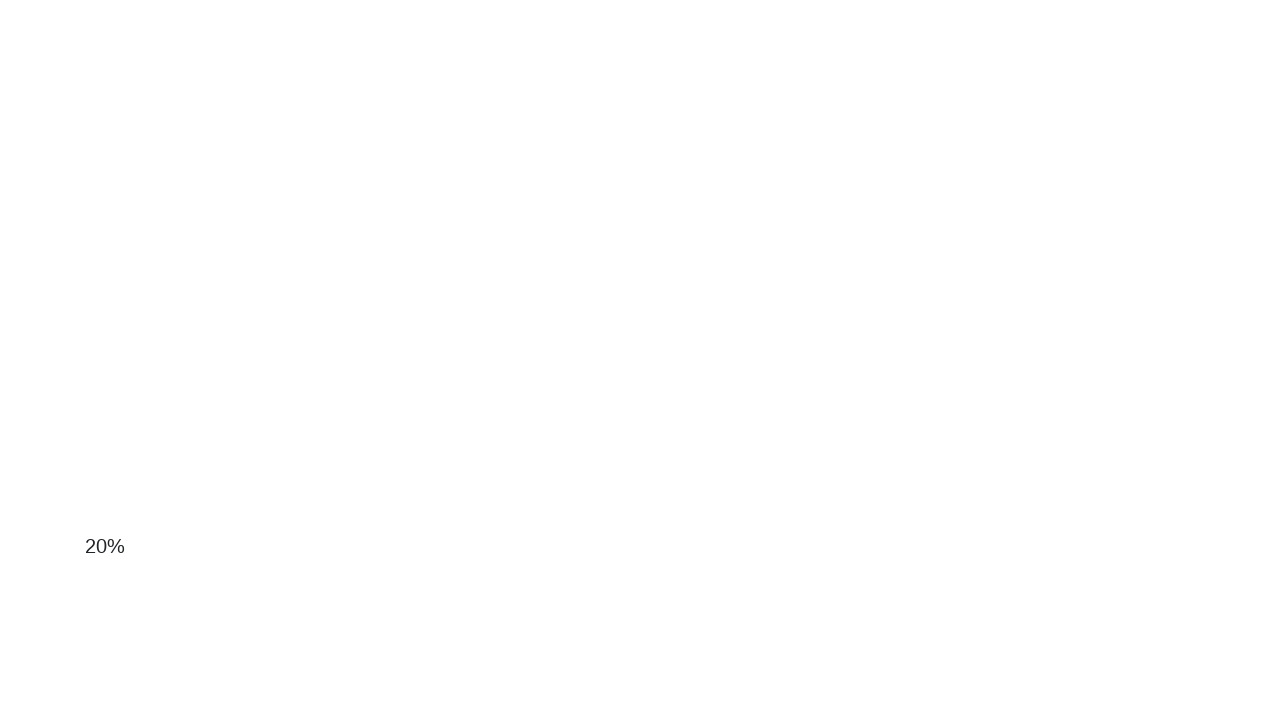

Scrolled down the page by 10 pixels
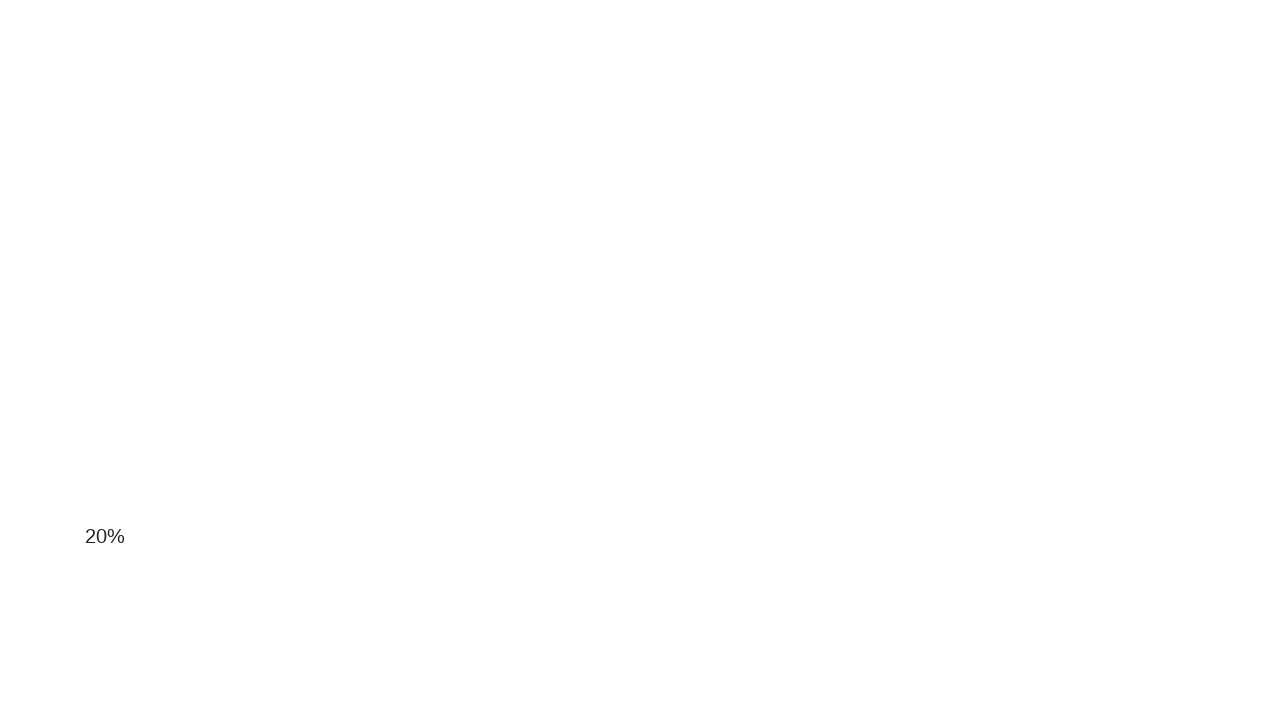

Waited 50ms before next scroll attempt
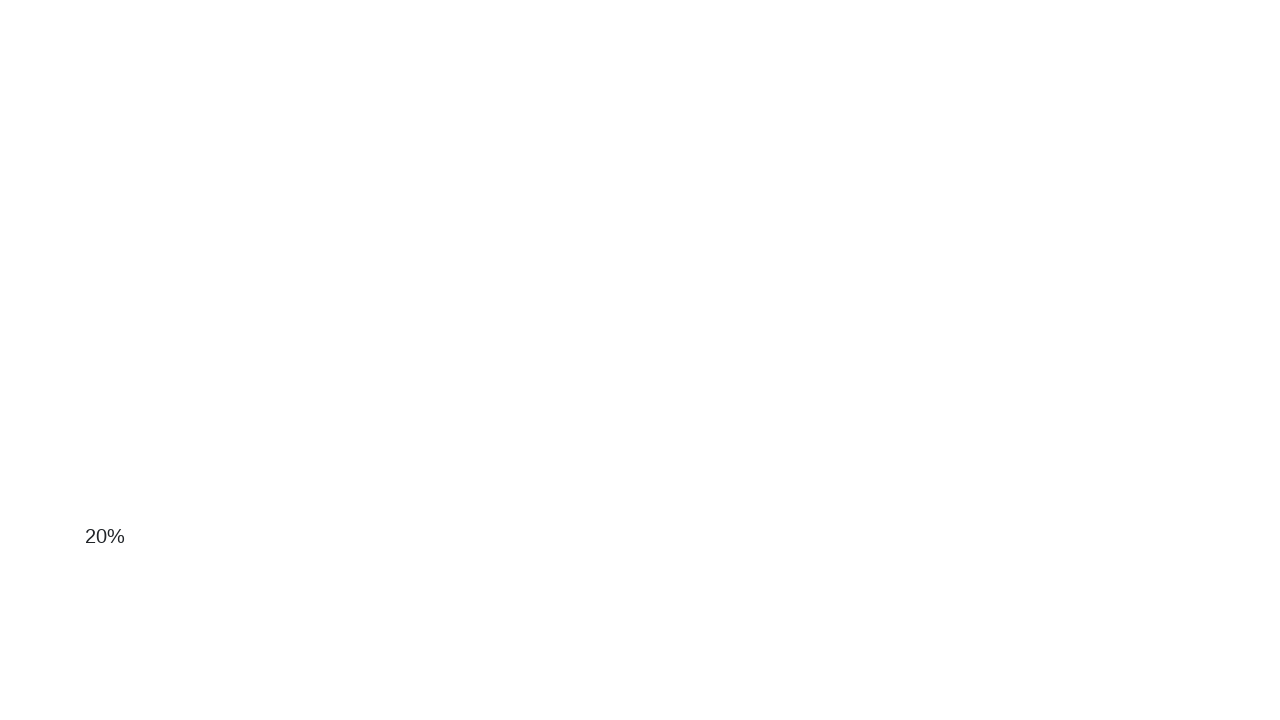

Scrolled down the page by 10 pixels
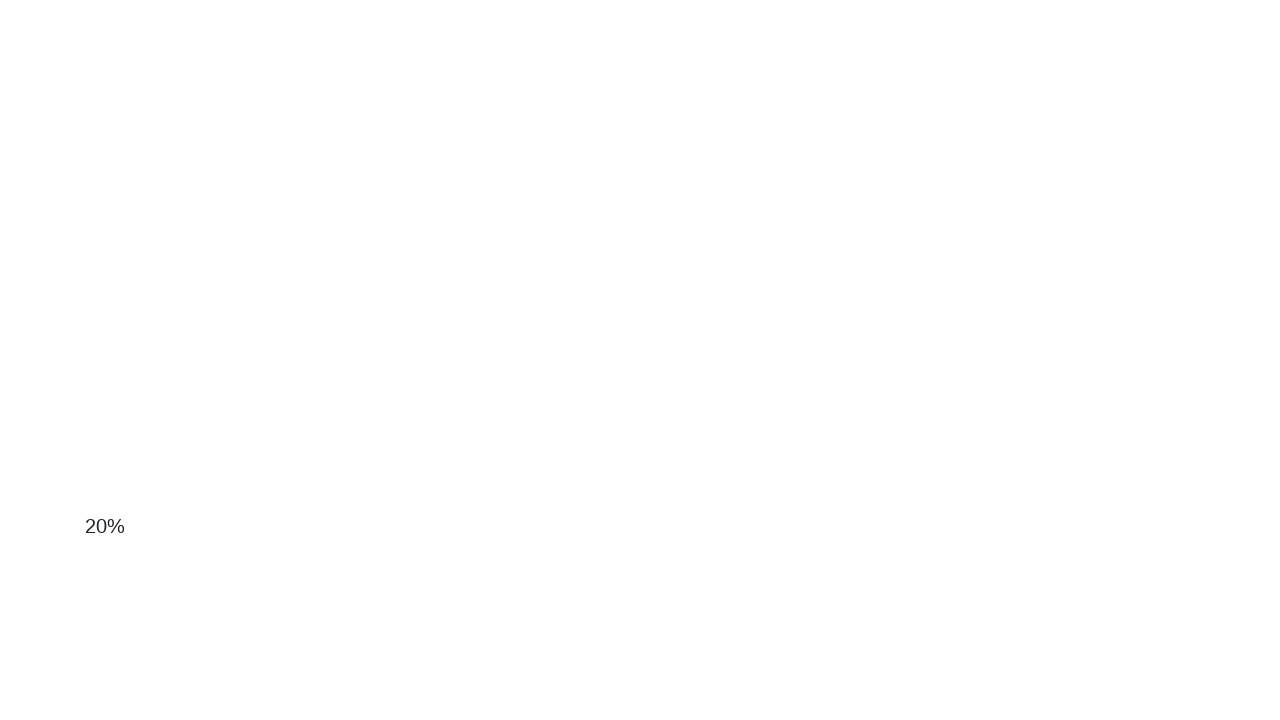

Waited 50ms before next scroll attempt
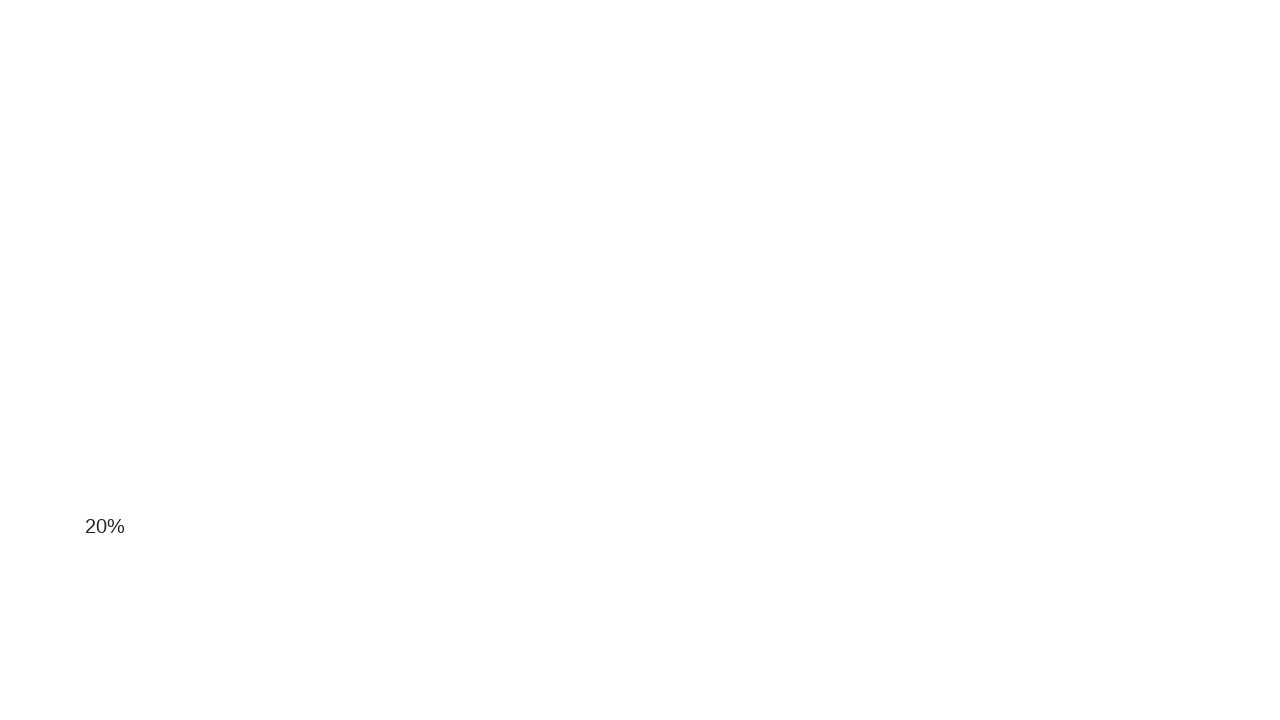

Scrolled down the page by 10 pixels
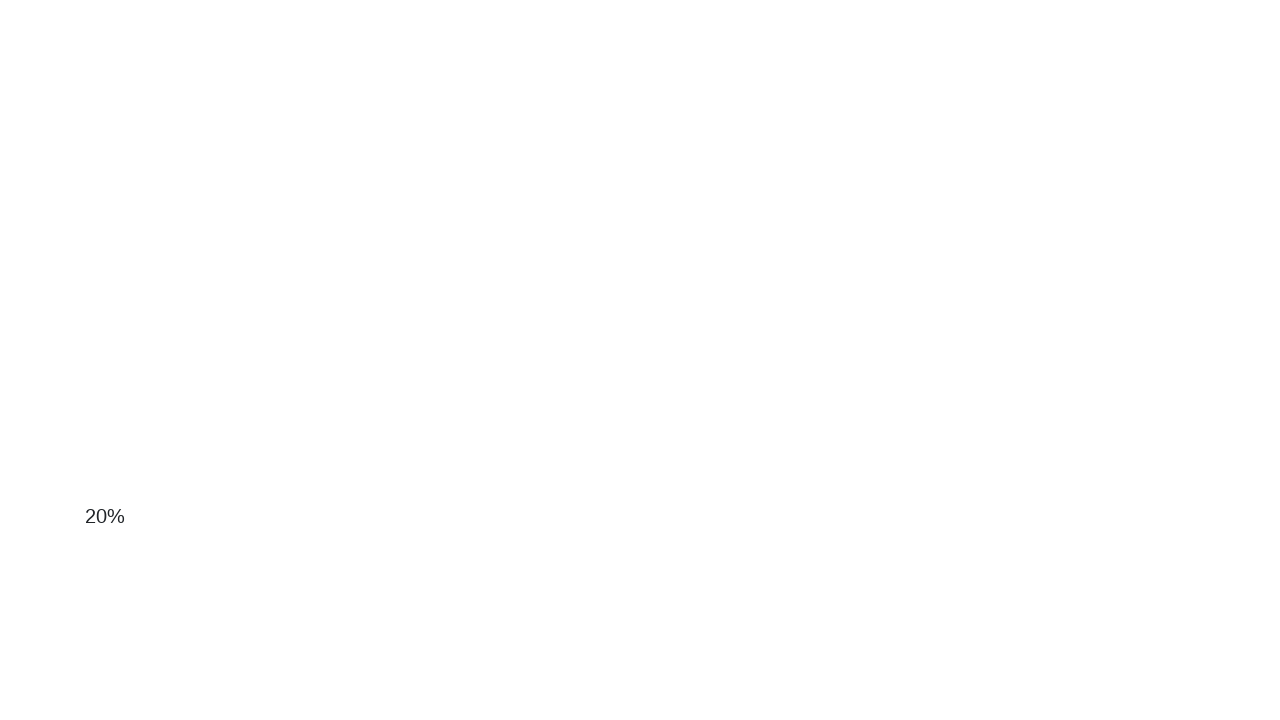

Waited 50ms before next scroll attempt
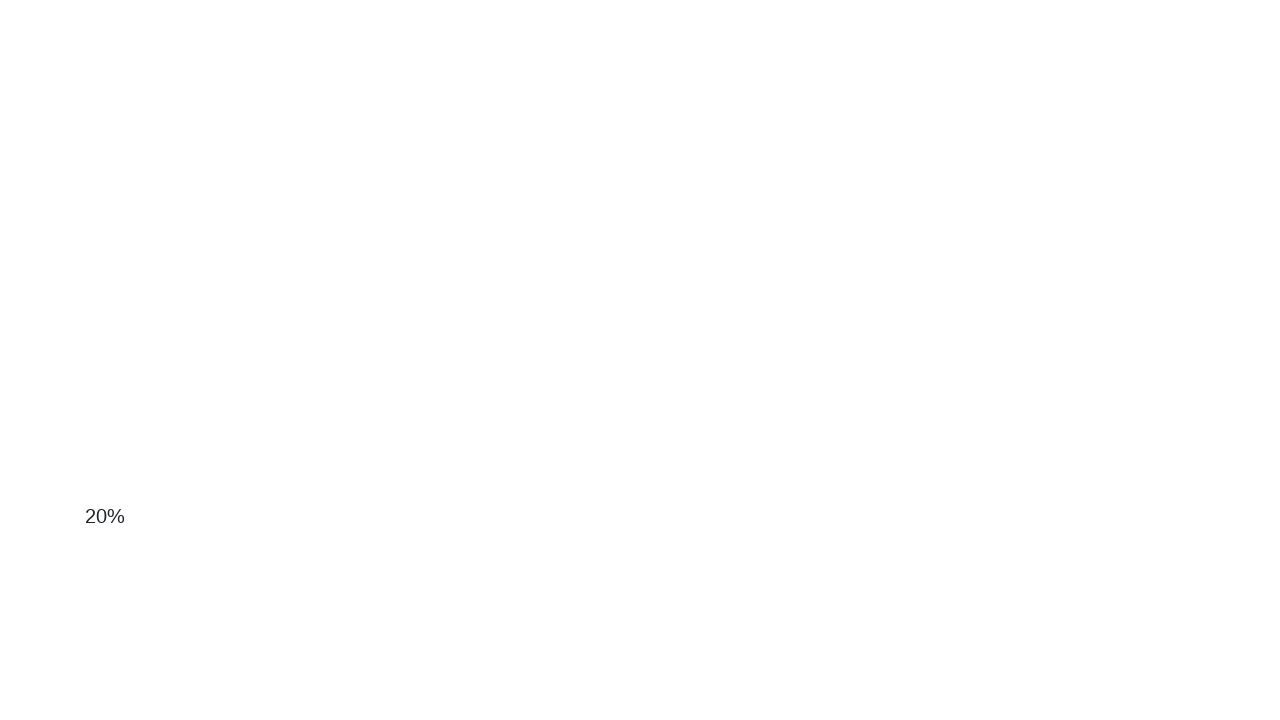

Scrolled down the page by 10 pixels
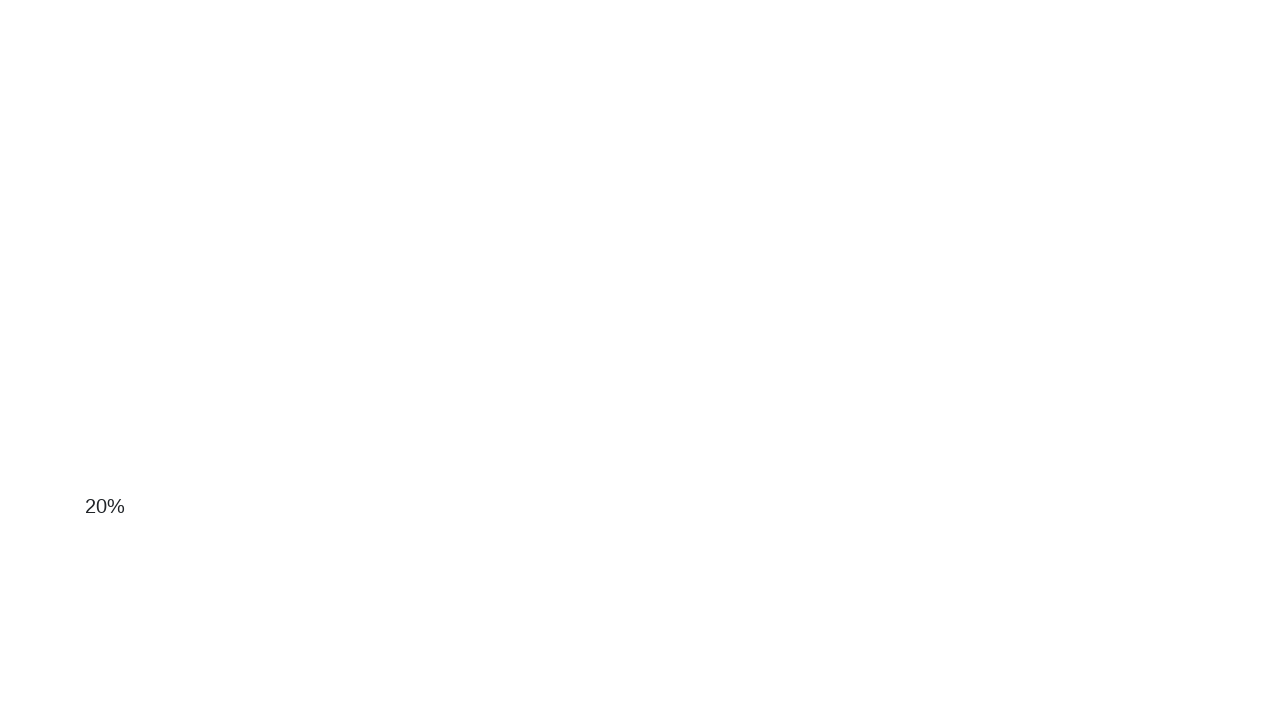

Waited 50ms before next scroll attempt
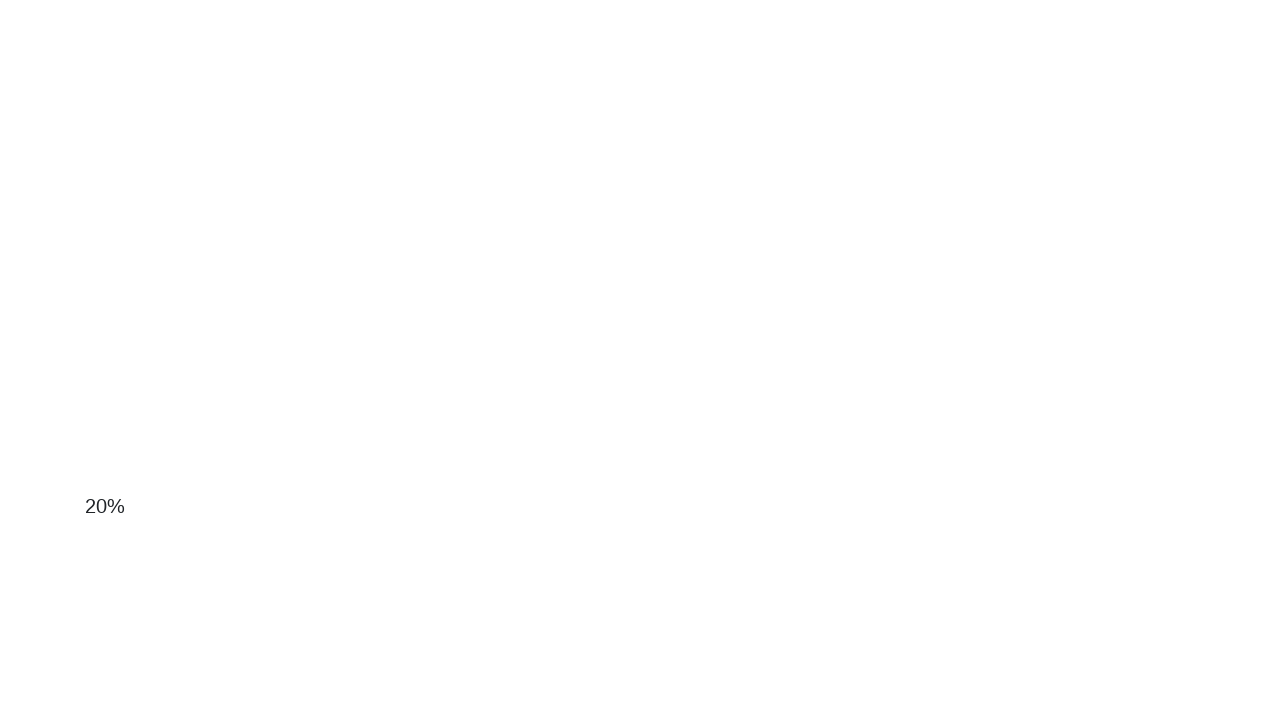

Scrolled down the page by 10 pixels
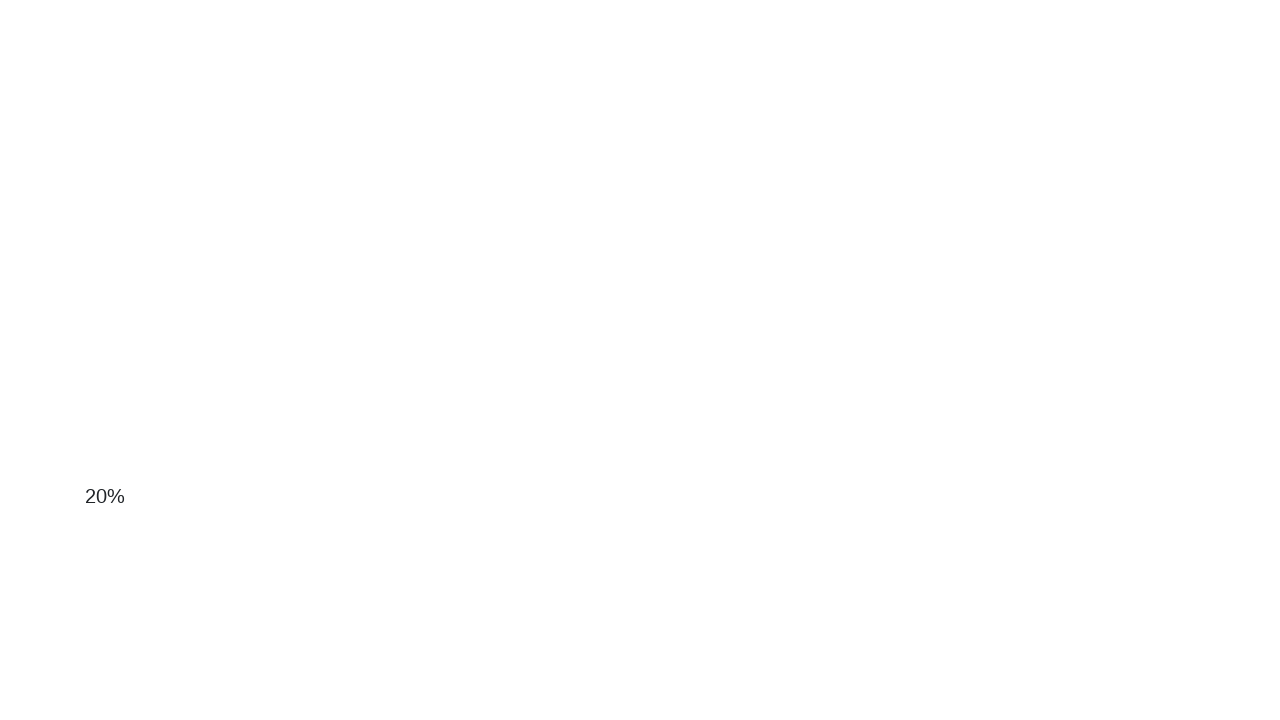

Waited 50ms before next scroll attempt
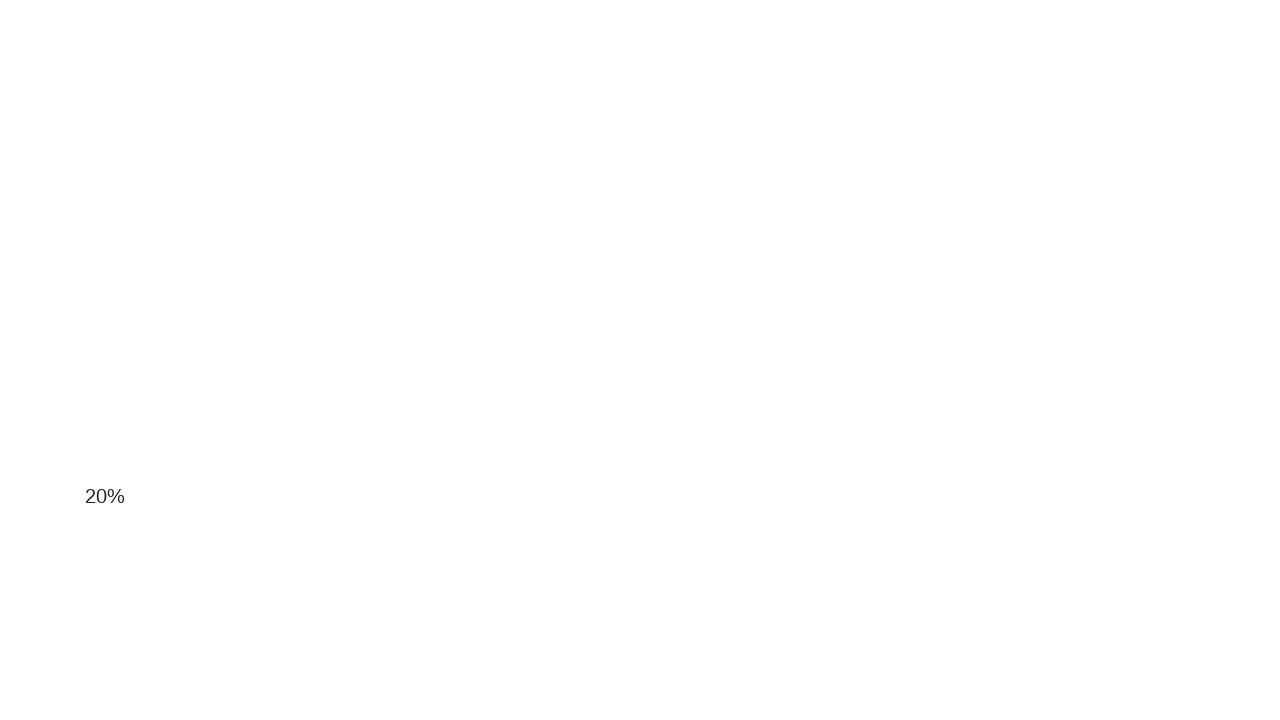

Scrolled down the page by 10 pixels
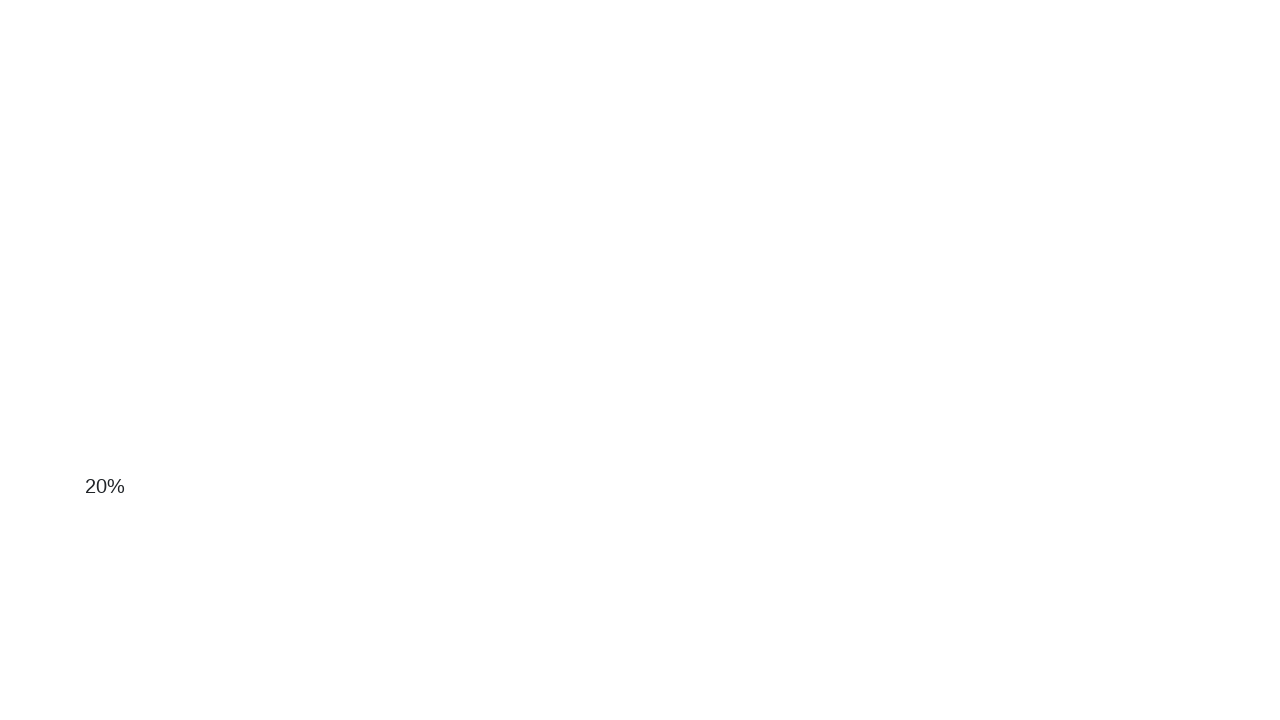

Waited 50ms before next scroll attempt
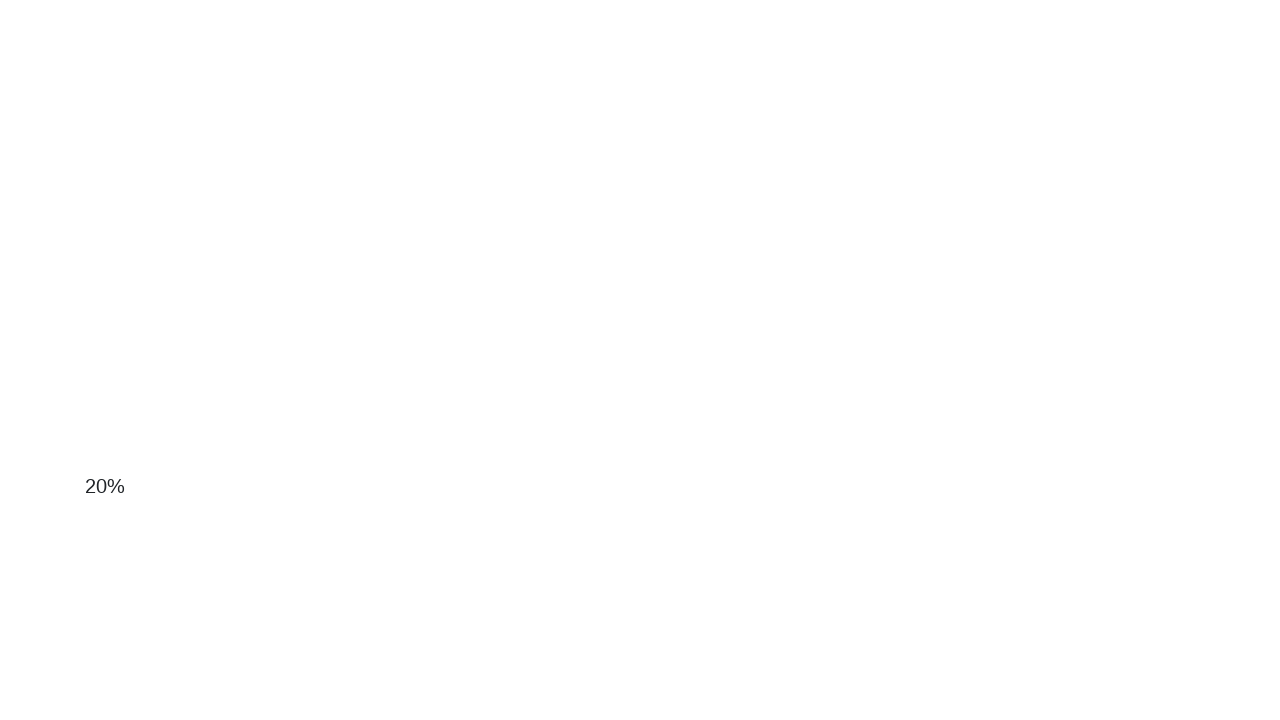

Scrolled down the page by 10 pixels
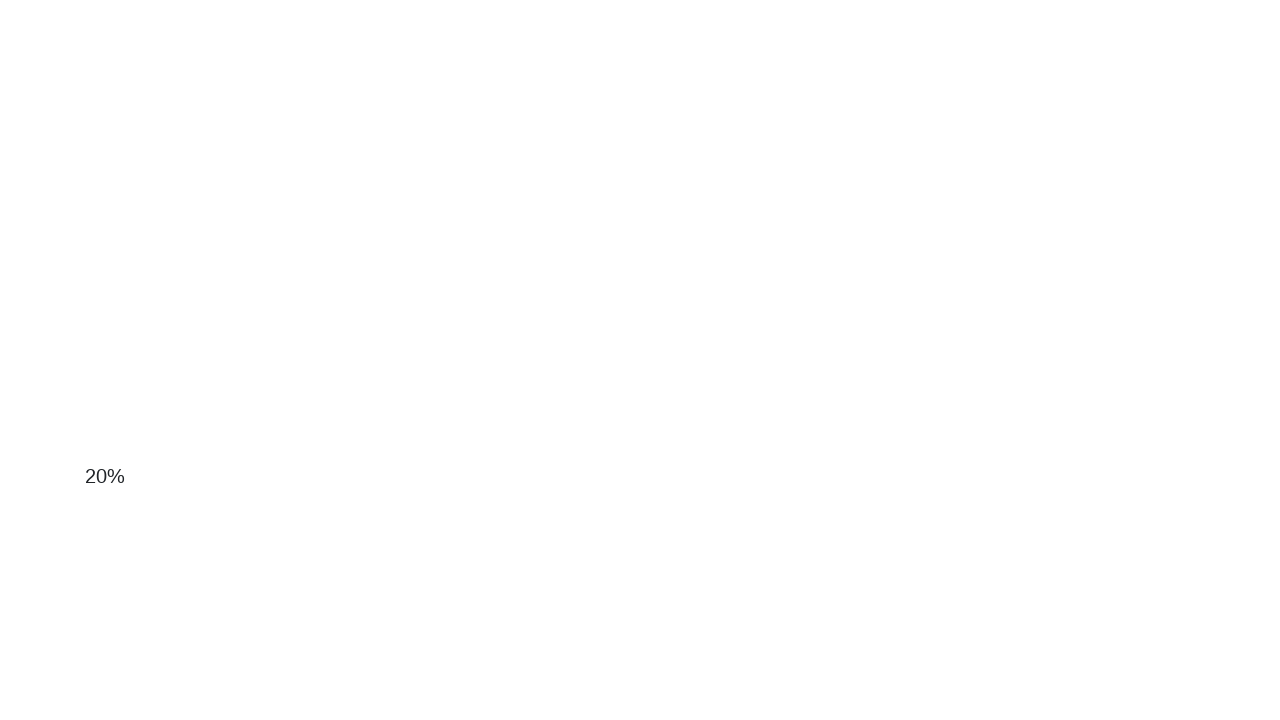

Waited 50ms before next scroll attempt
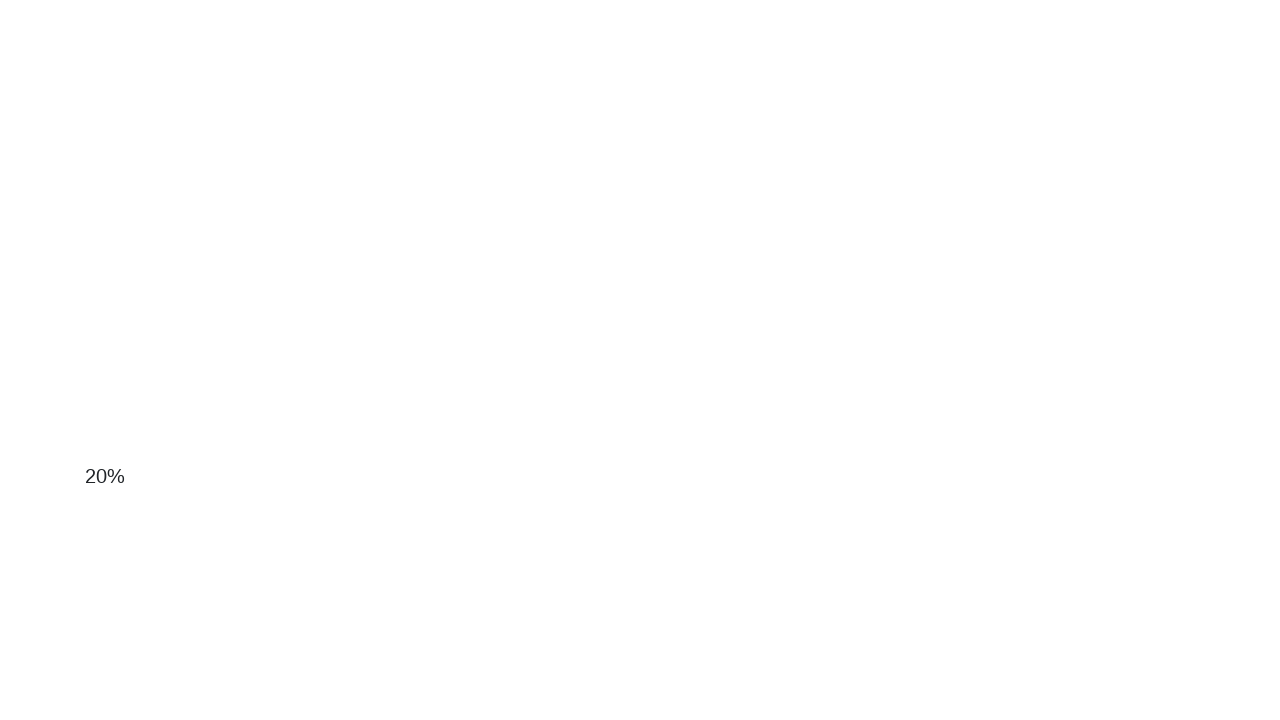

Scrolled down the page by 10 pixels
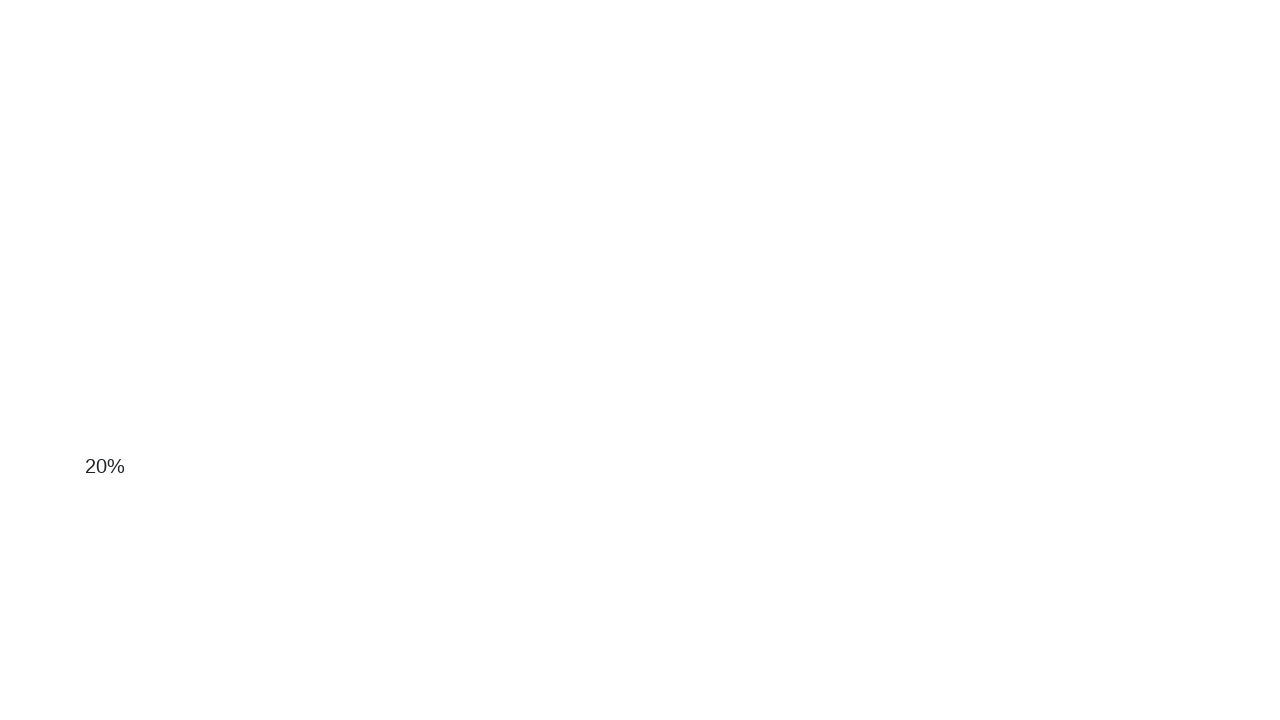

Waited 50ms before next scroll attempt
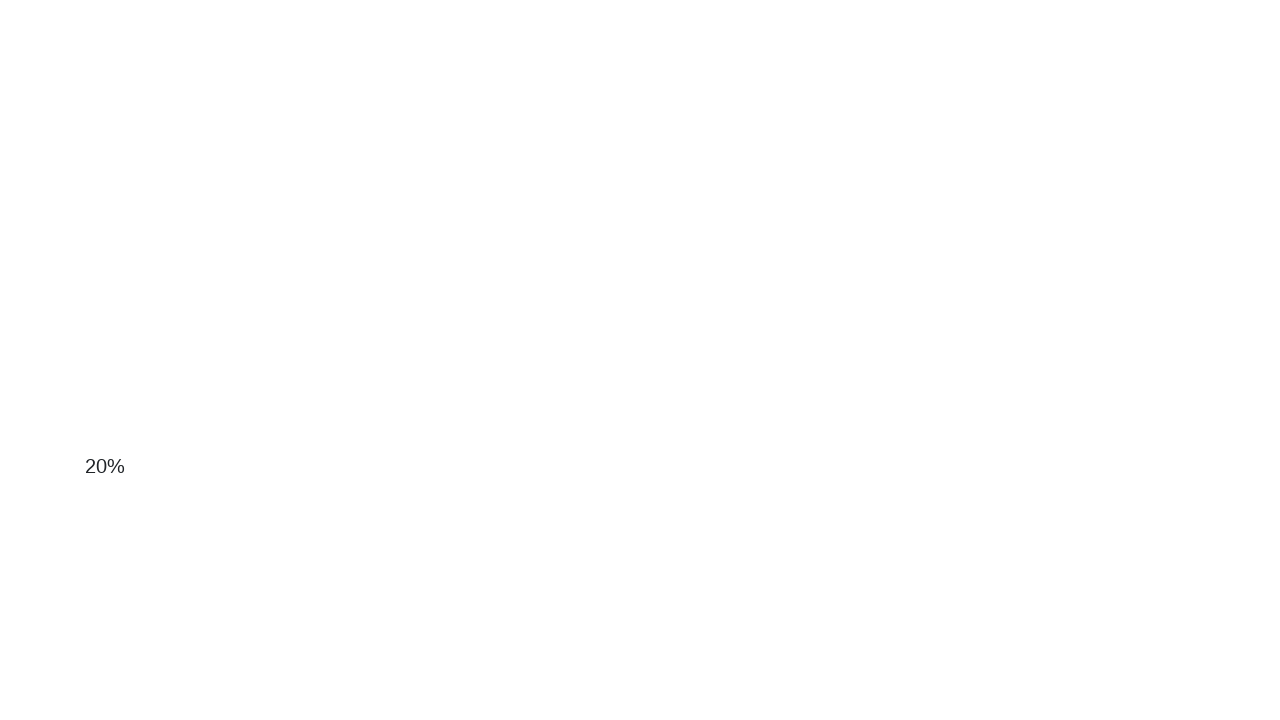

Scrolled down the page by 10 pixels
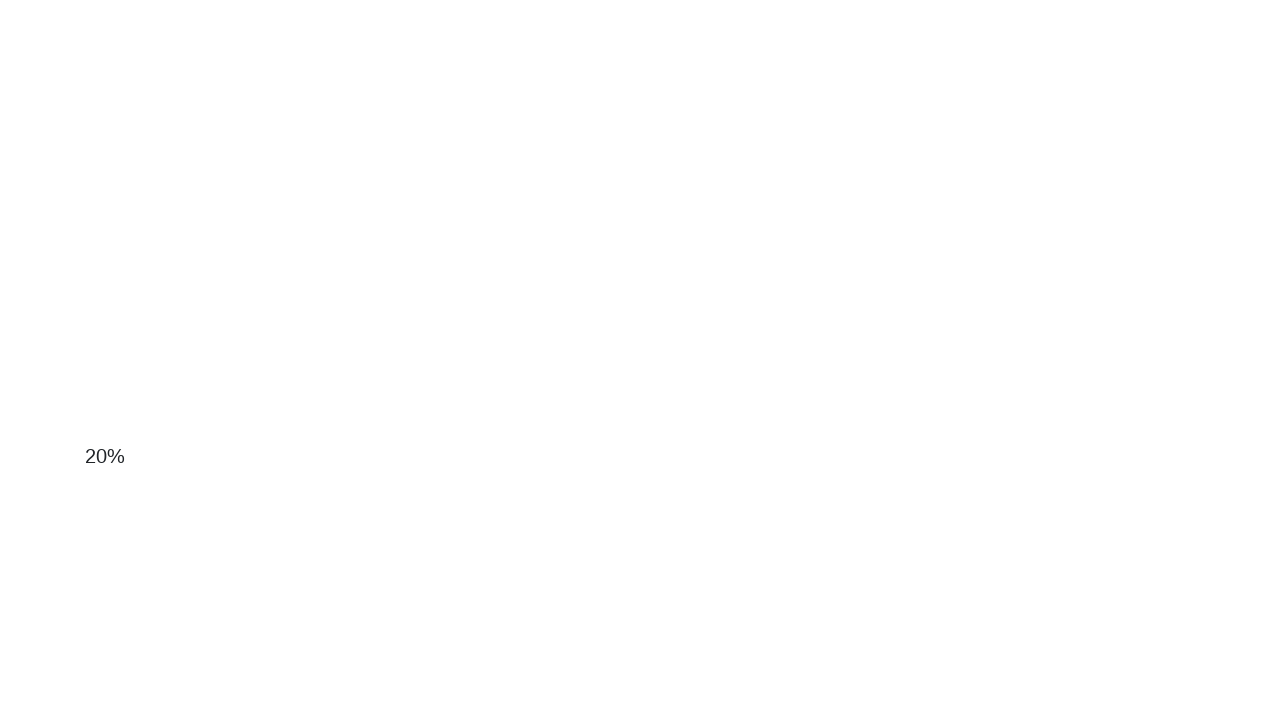

Waited 50ms before next scroll attempt
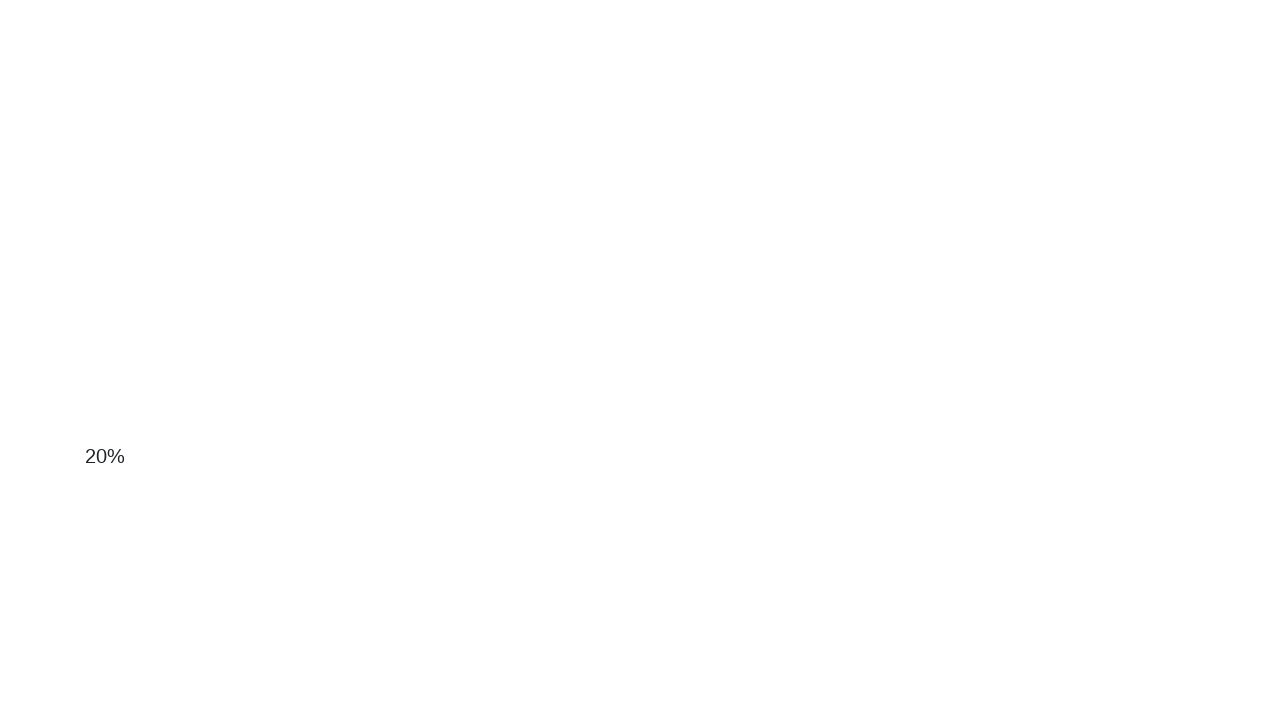

Scrolled down the page by 10 pixels
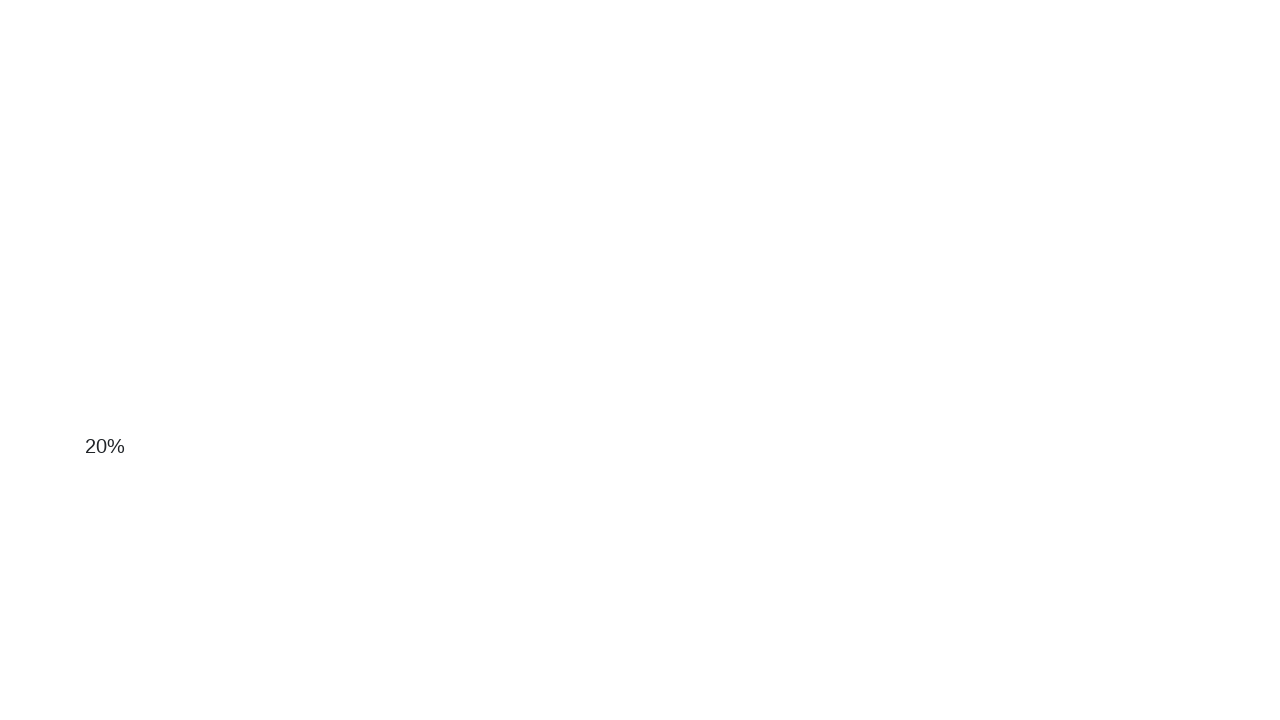

Waited 50ms before next scroll attempt
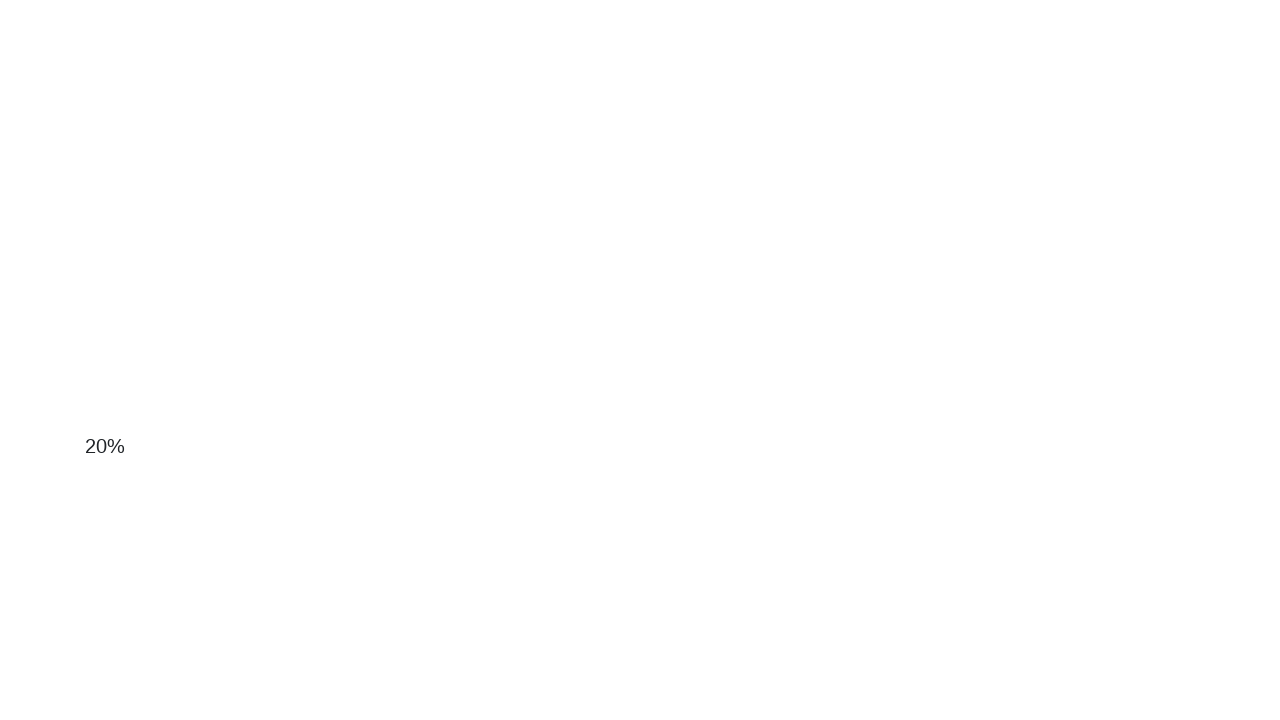

Scrolled down the page by 10 pixels
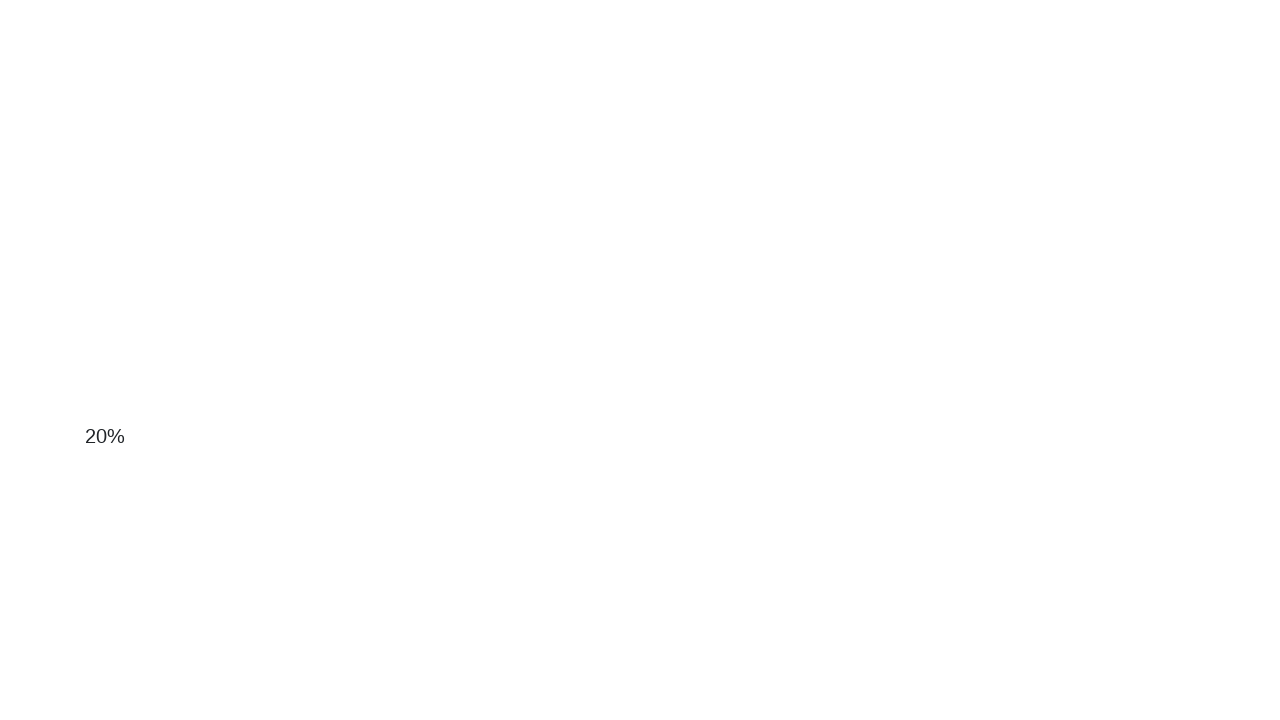

Waited 50ms before next scroll attempt
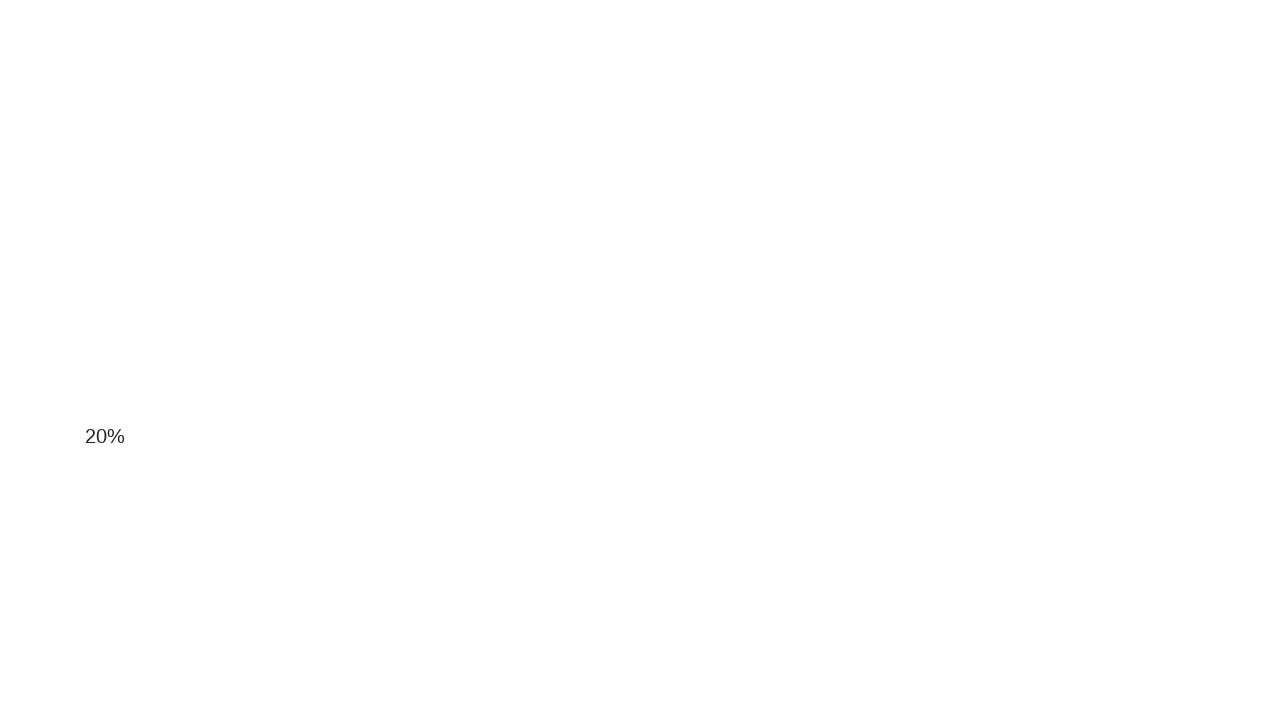

Scrolled down the page by 10 pixels
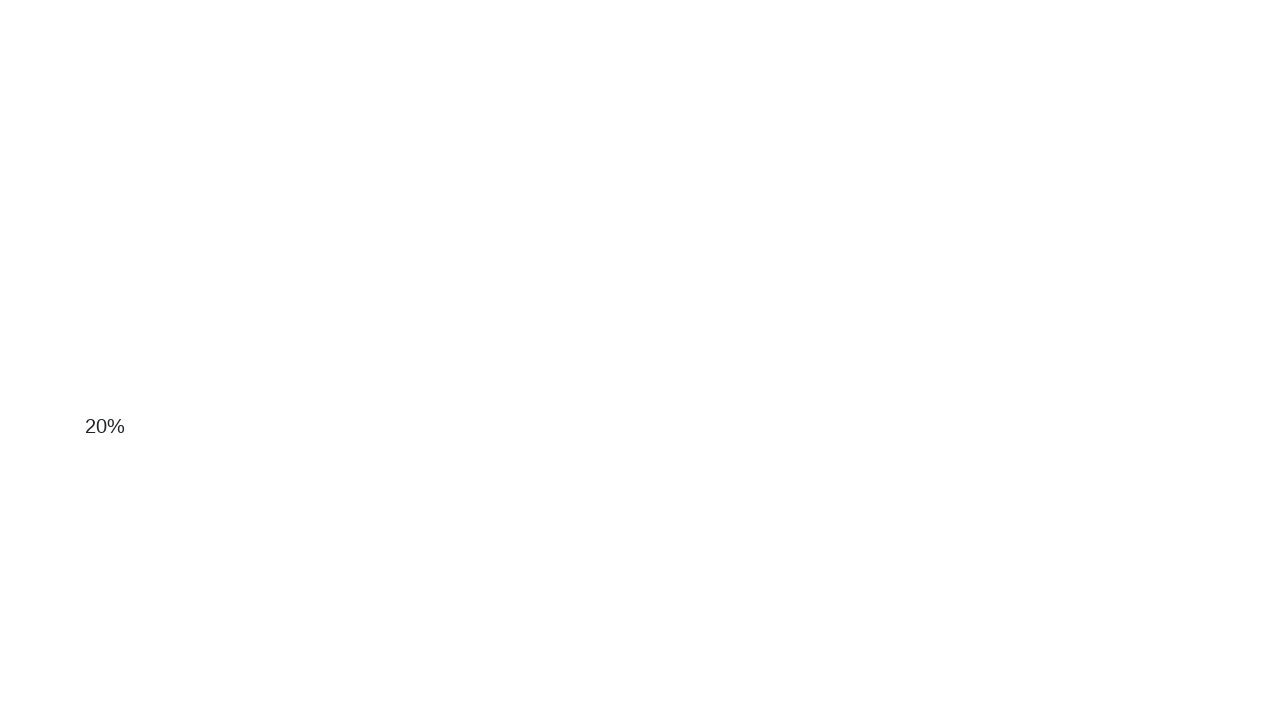

Waited 50ms before next scroll attempt
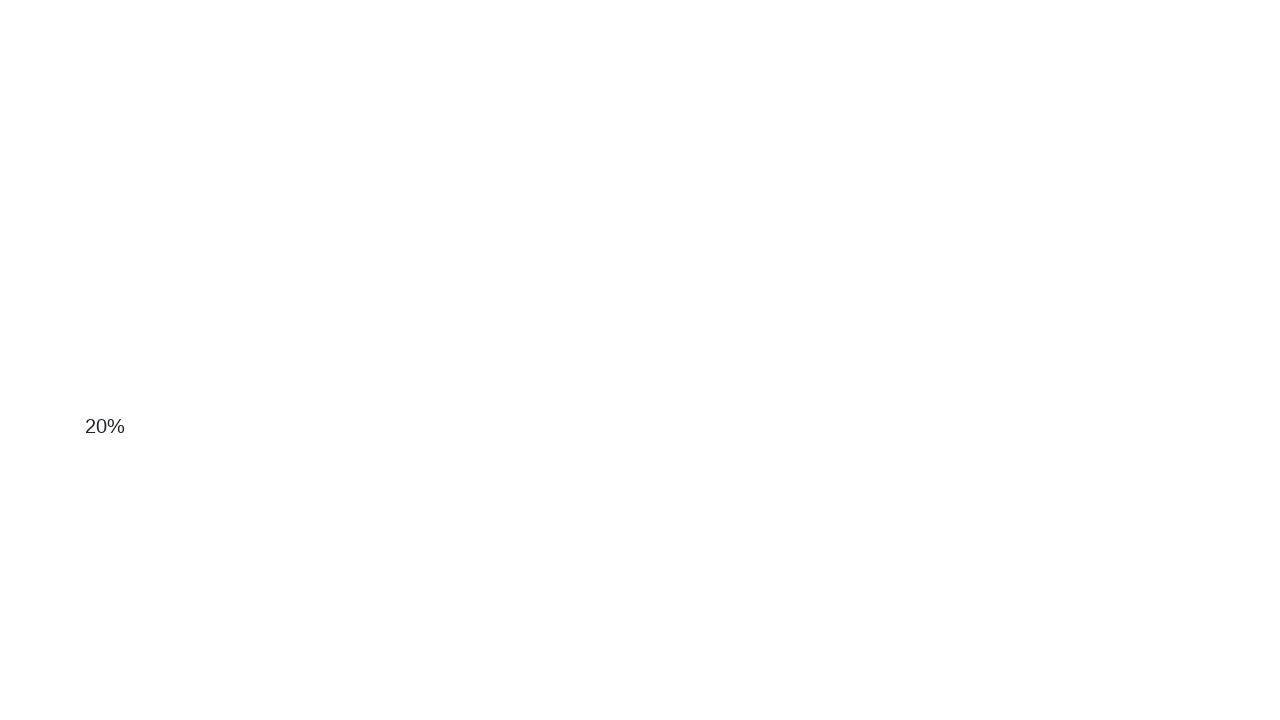

Scrolled down the page by 10 pixels
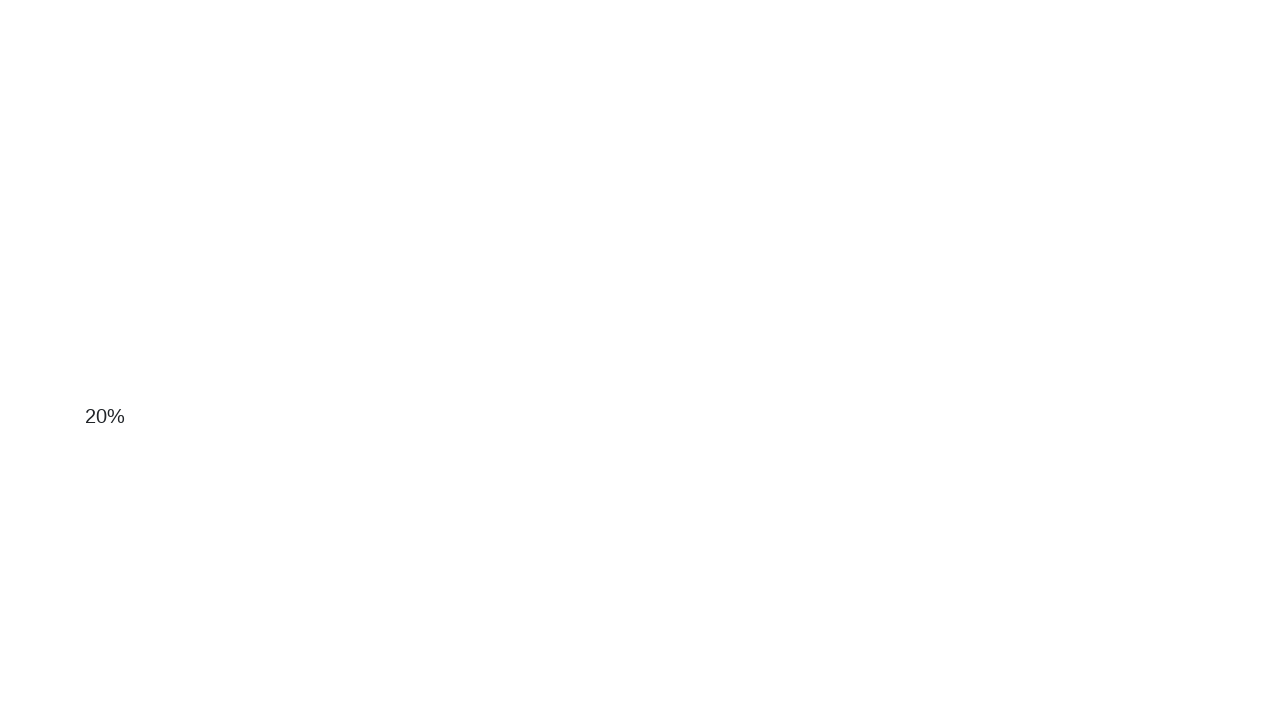

Waited 50ms before next scroll attempt
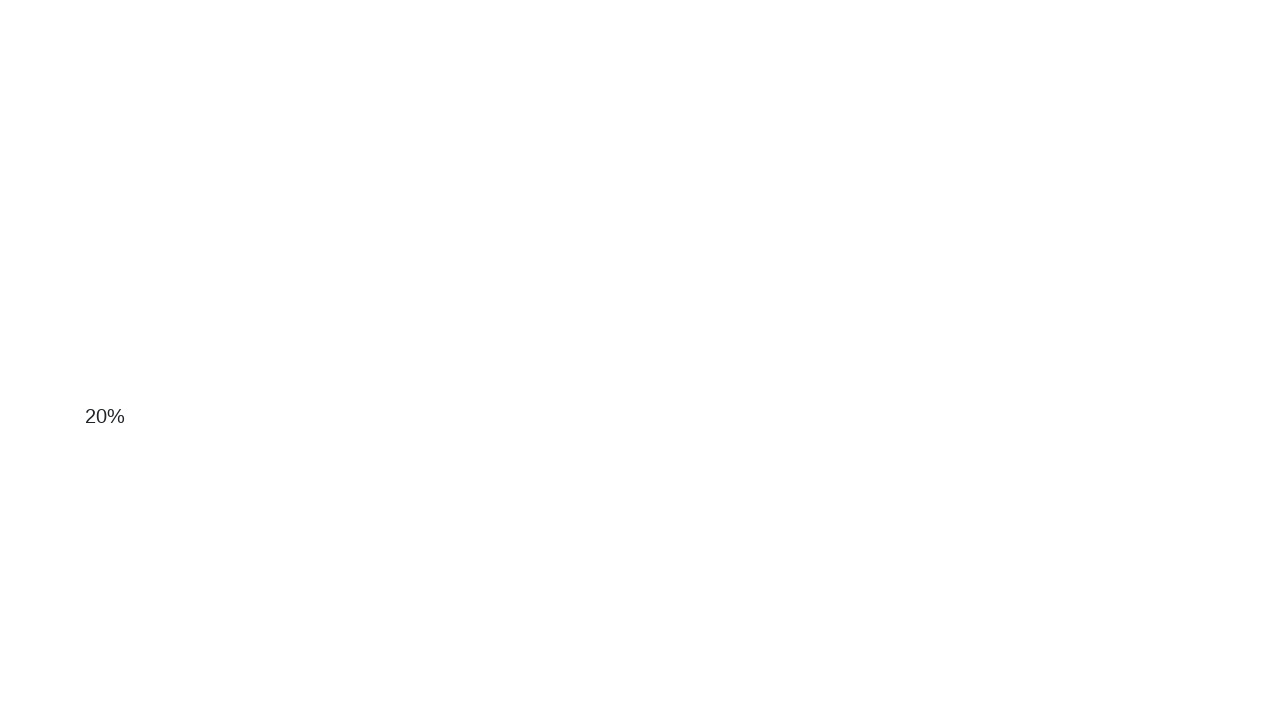

Scrolled down the page by 10 pixels
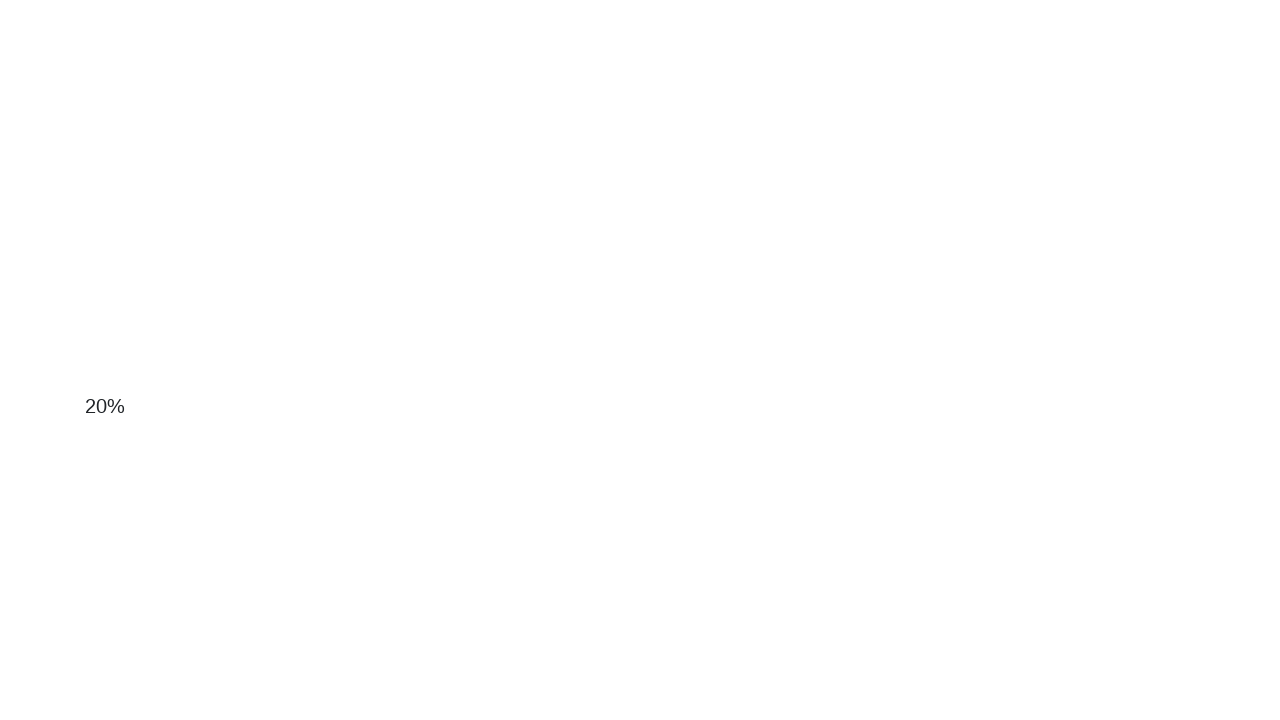

Waited 50ms before next scroll attempt
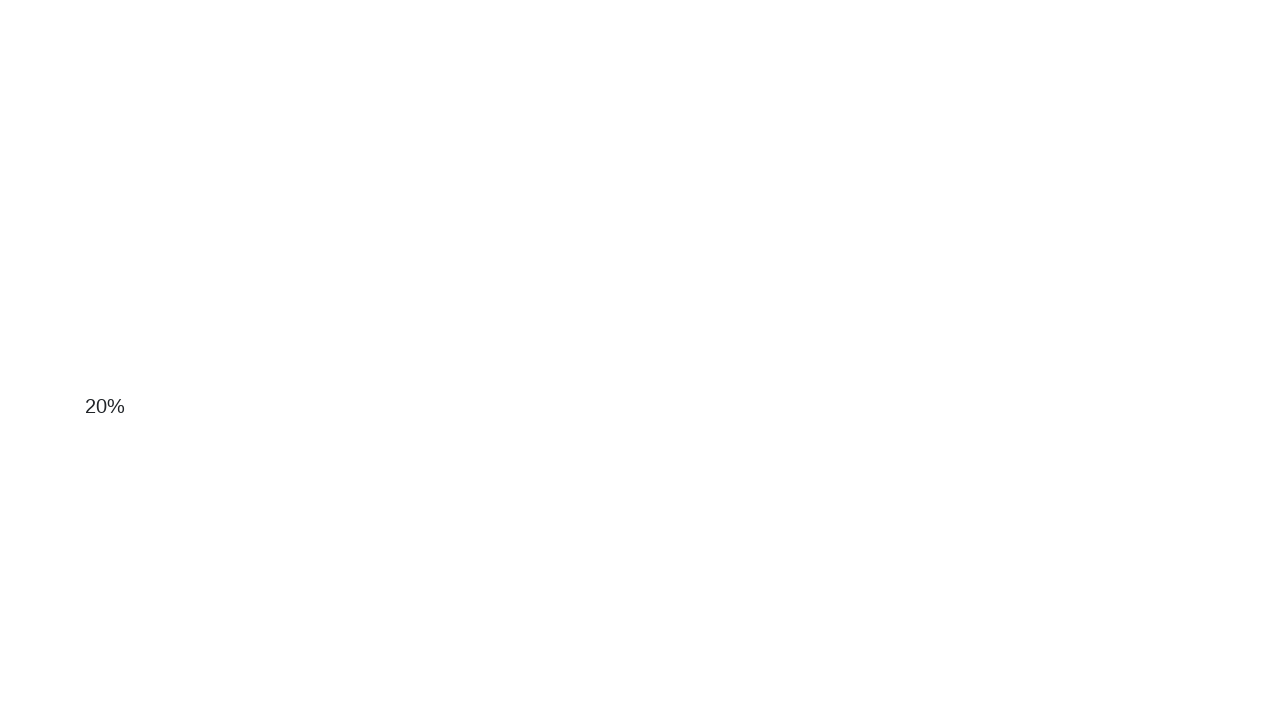

Scrolled down the page by 10 pixels
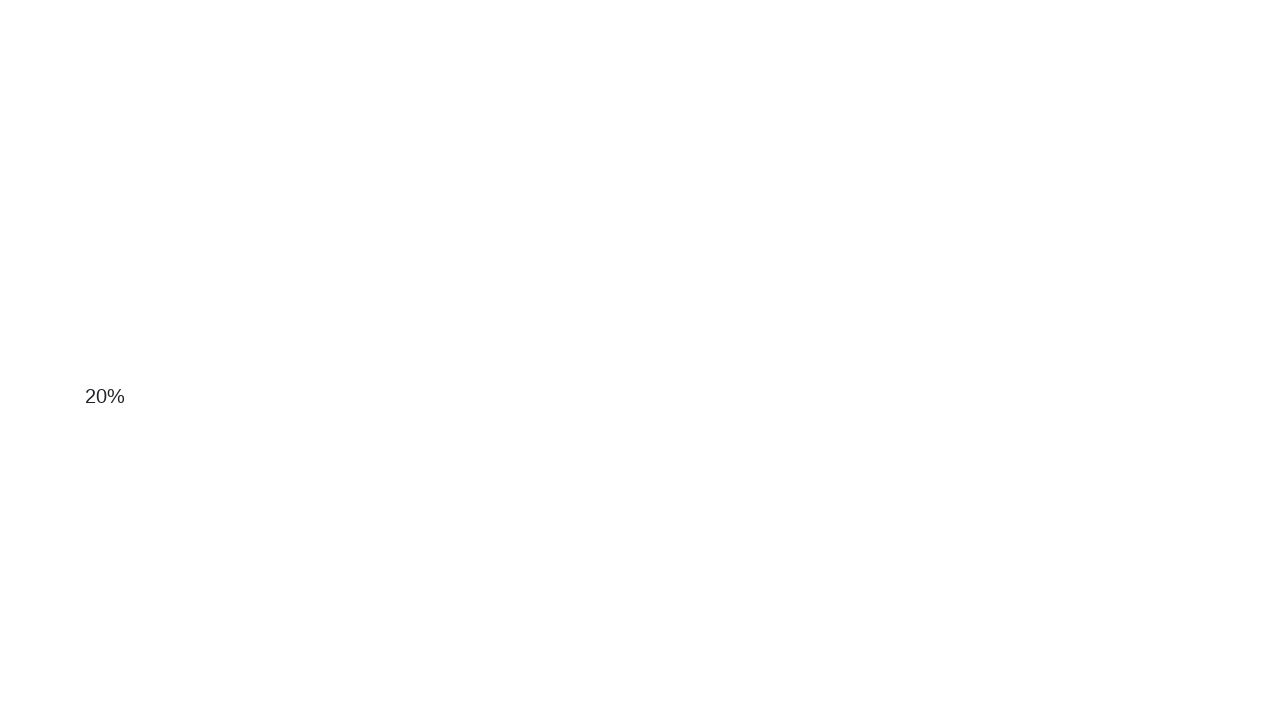

Waited 50ms before next scroll attempt
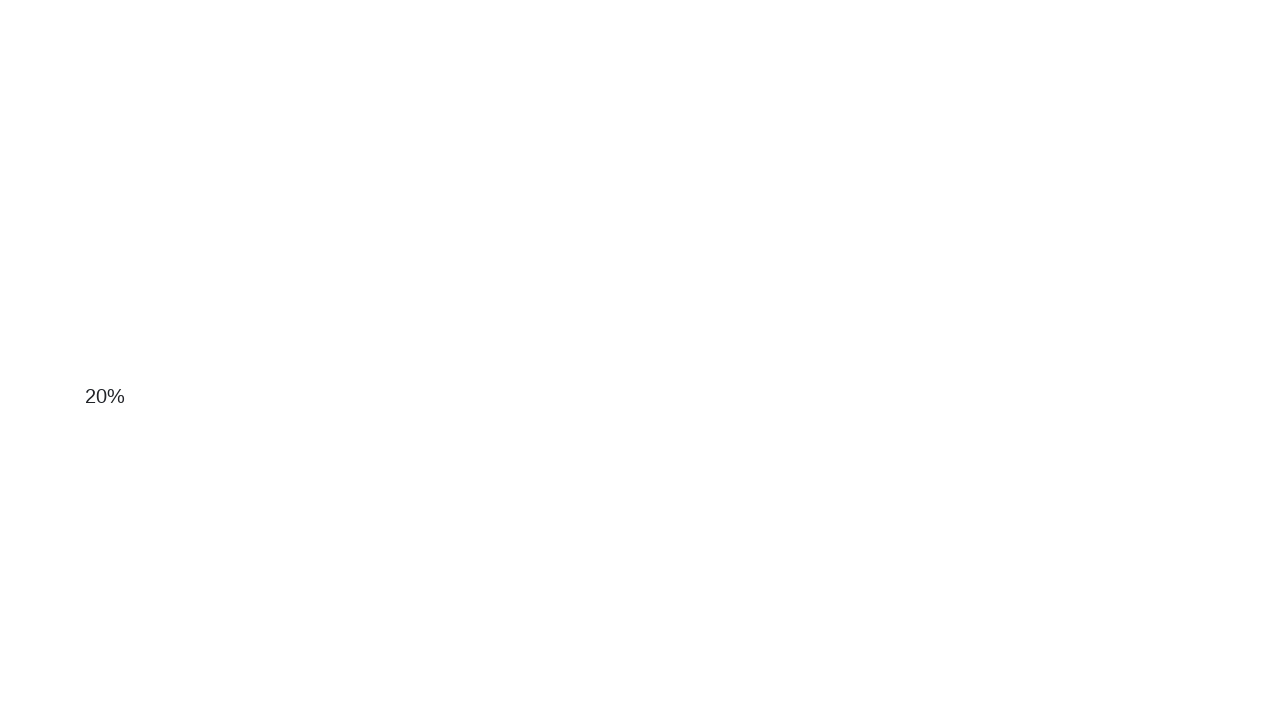

Scrolled down the page by 10 pixels
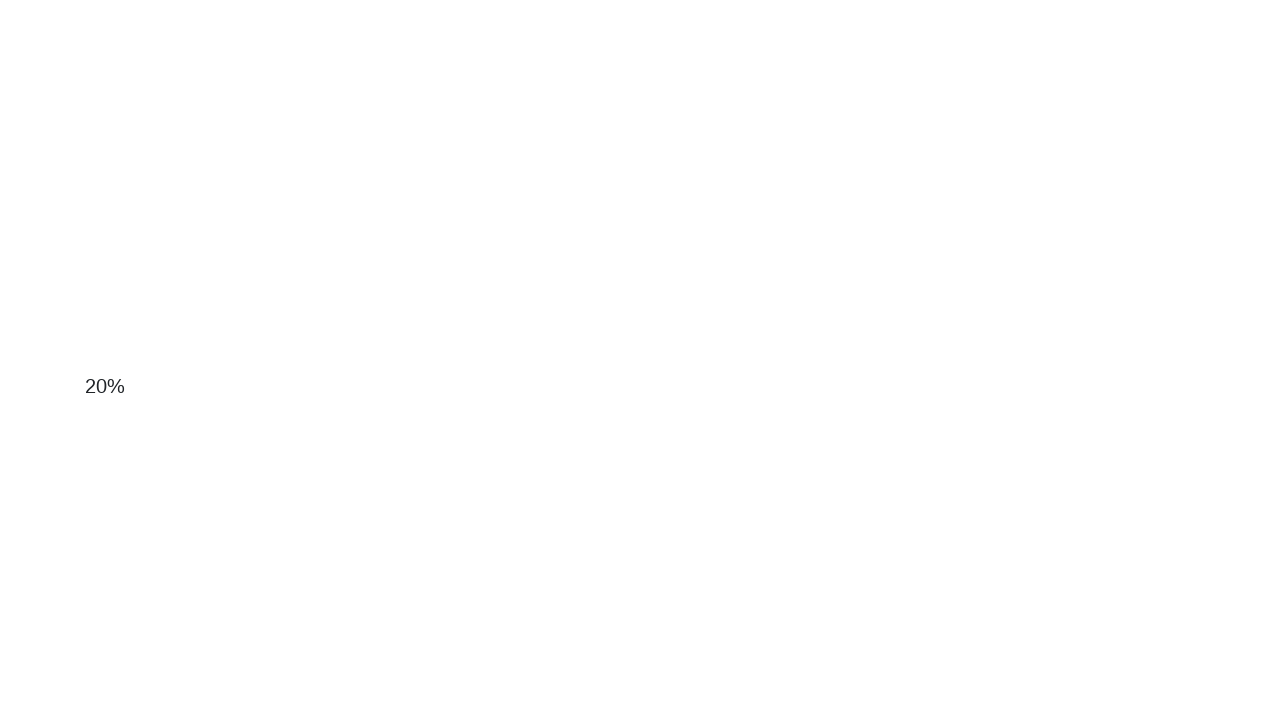

Waited 50ms before next scroll attempt
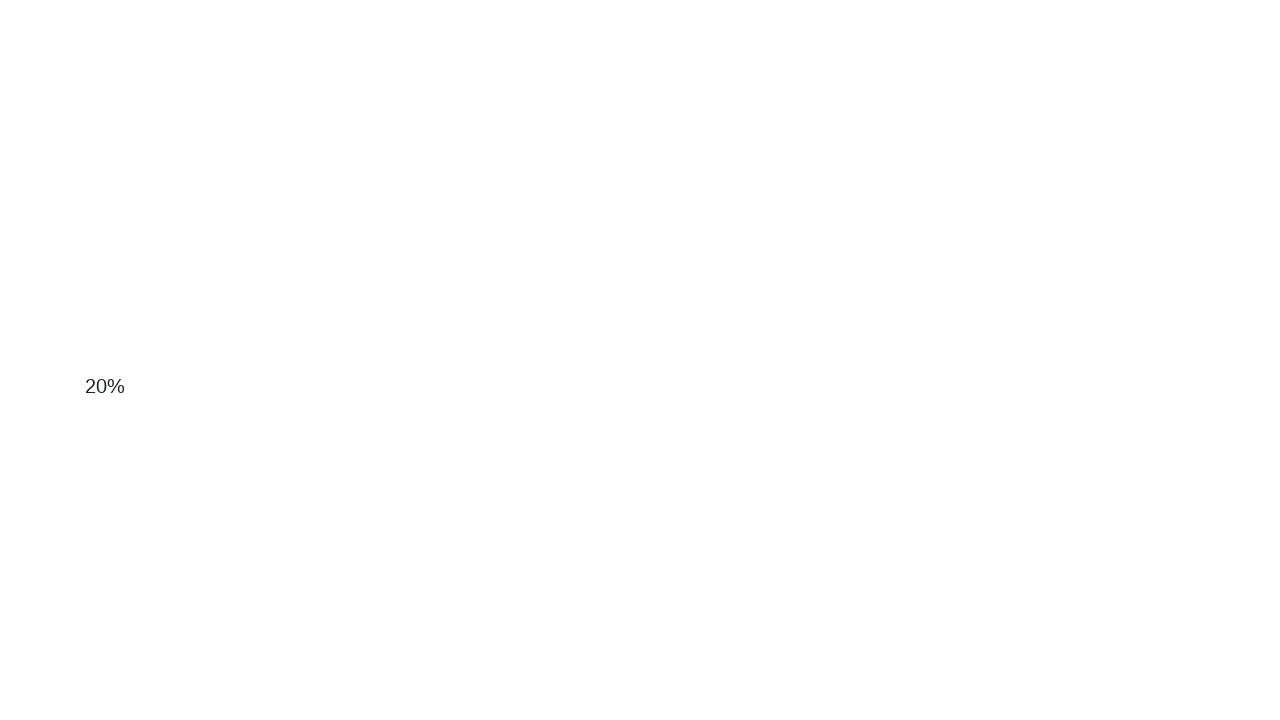

Scrolled down the page by 10 pixels
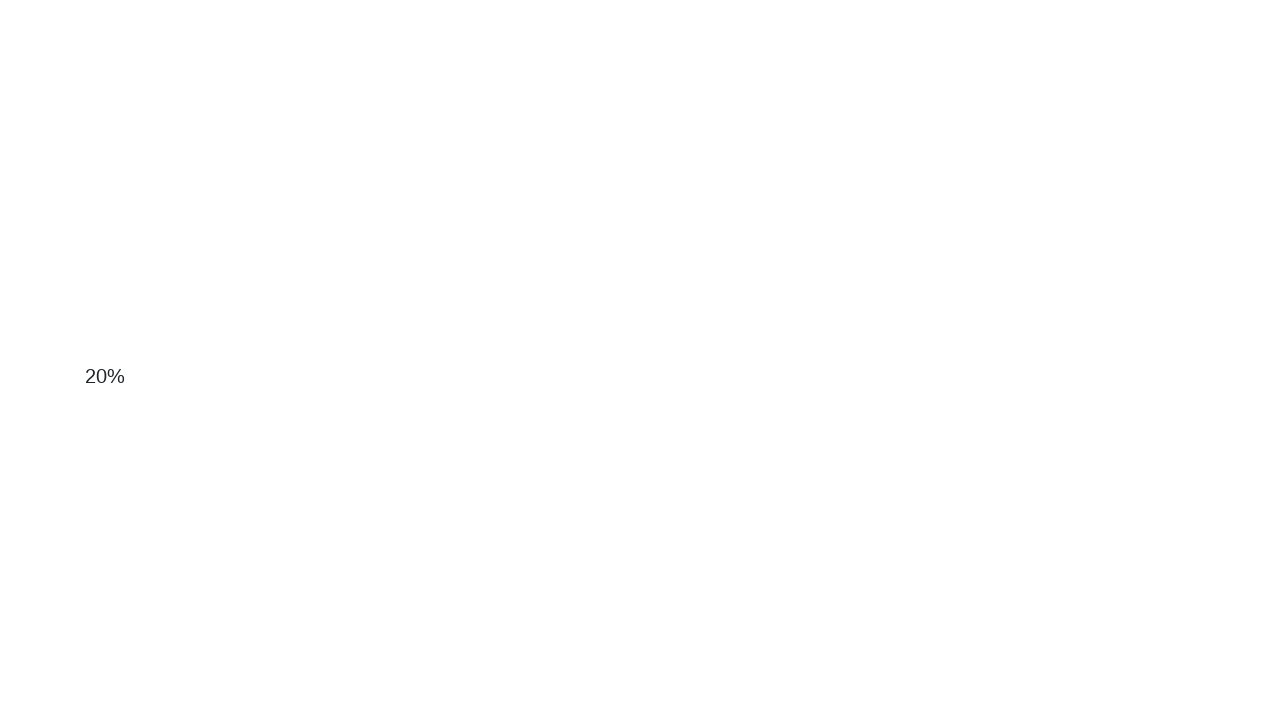

Waited 50ms before next scroll attempt
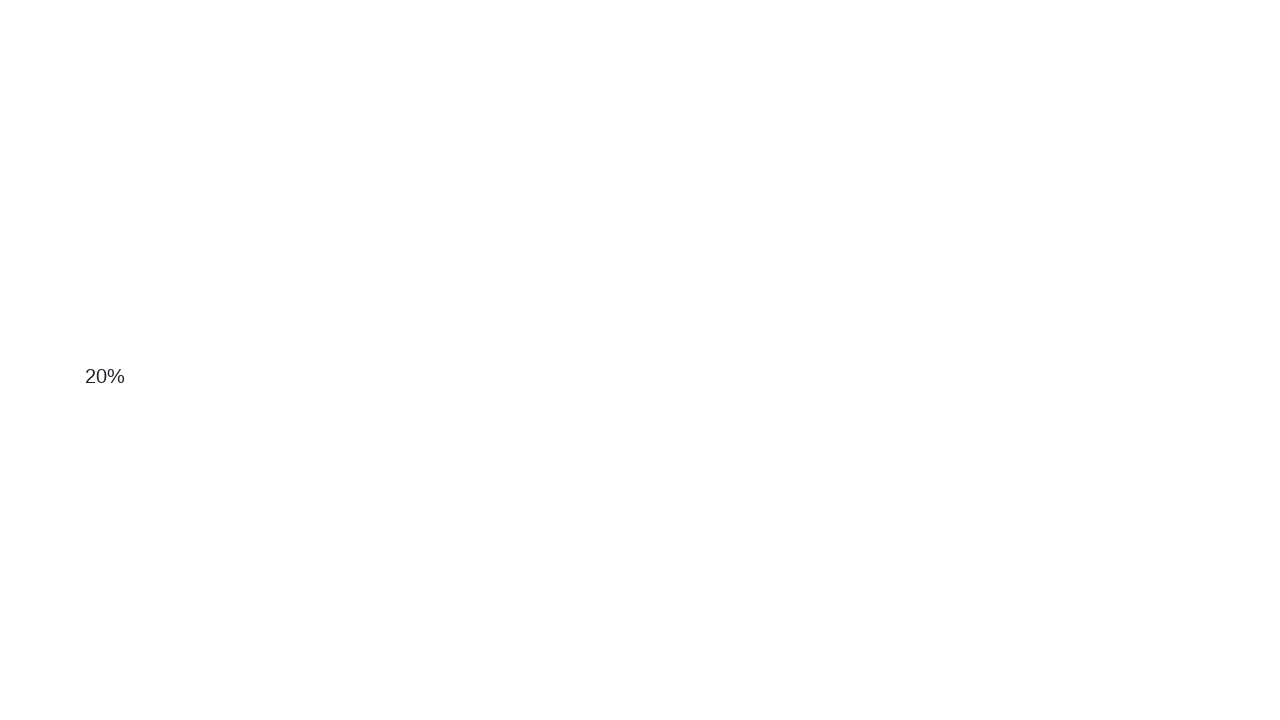

Scrolled down the page by 10 pixels
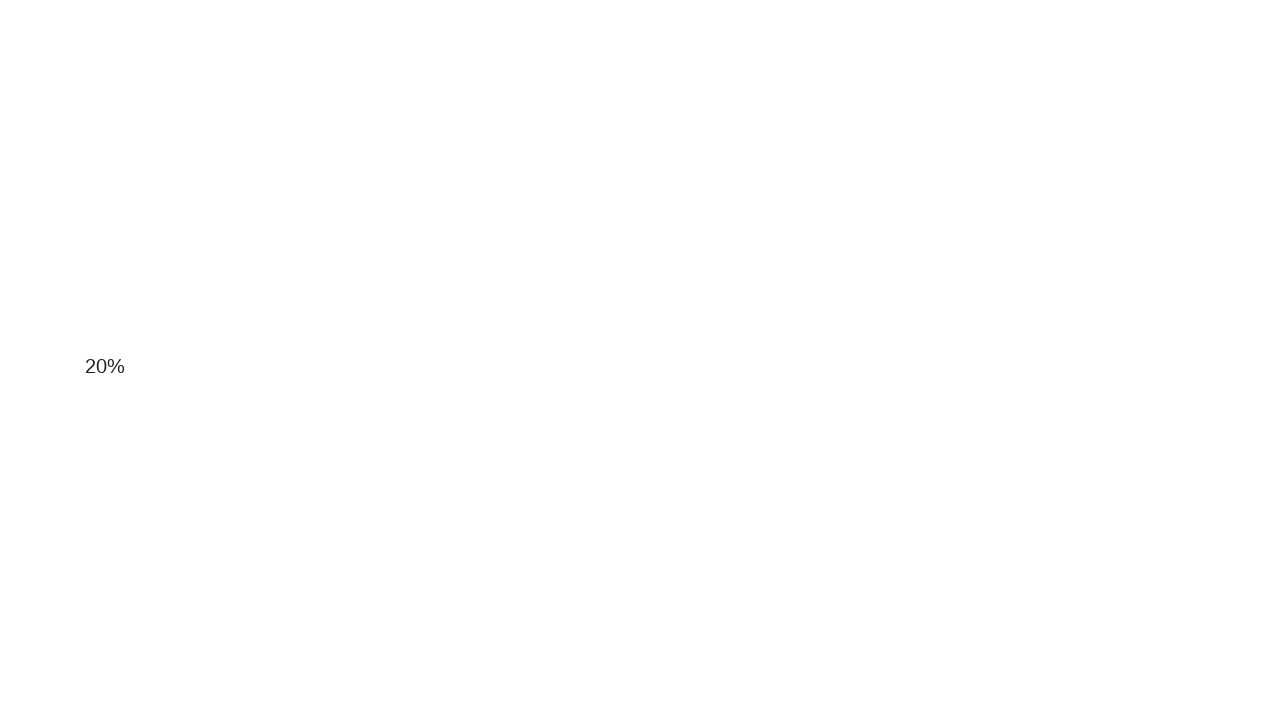

Waited 50ms before next scroll attempt
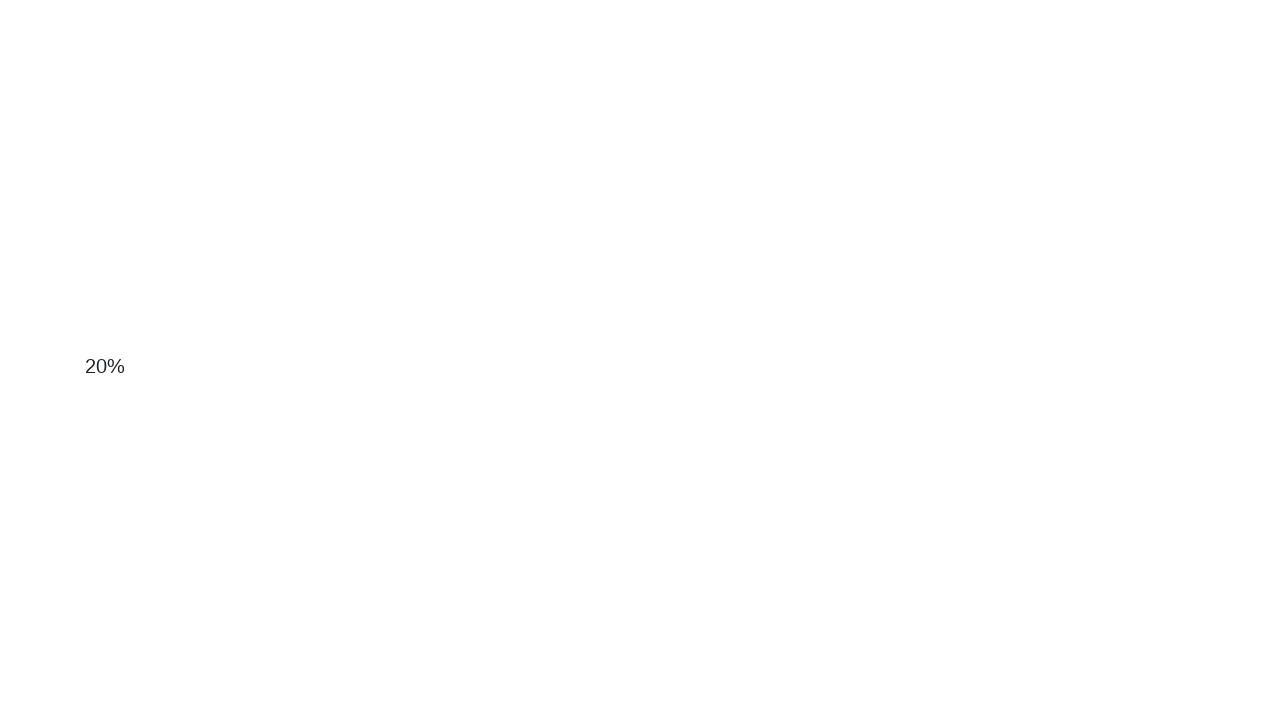

Scrolled down the page by 10 pixels
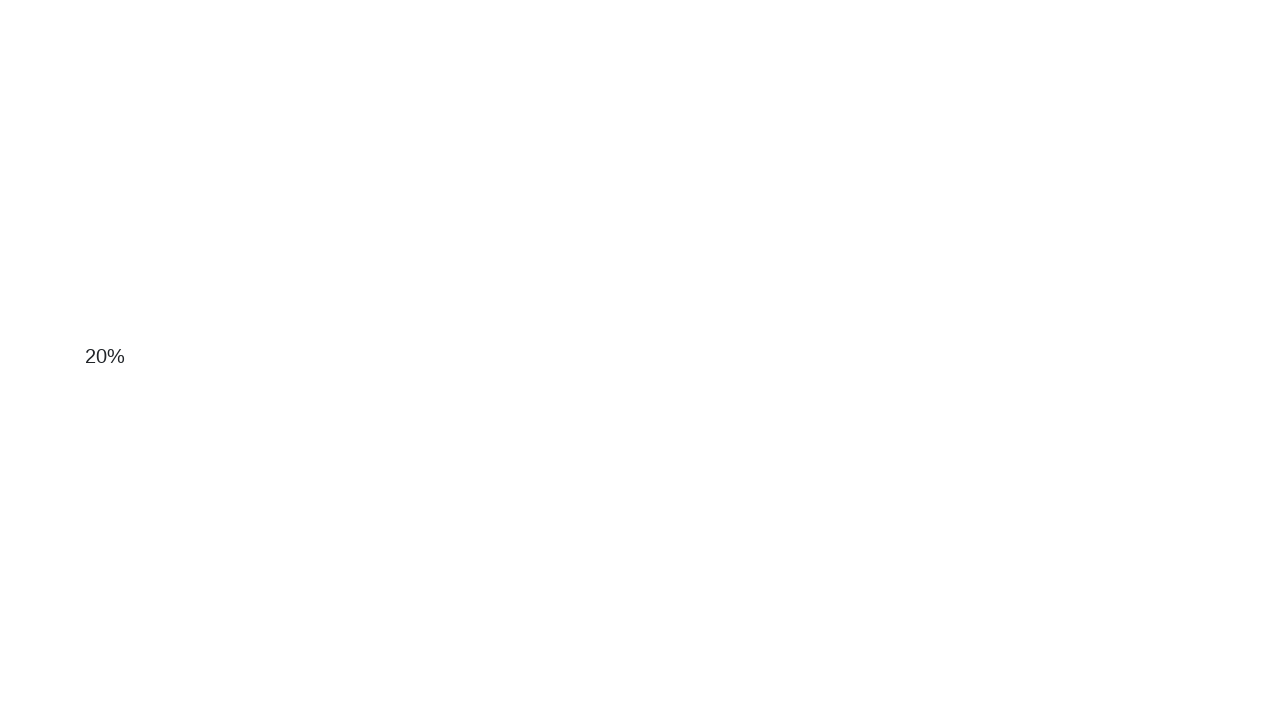

Waited 50ms before next scroll attempt
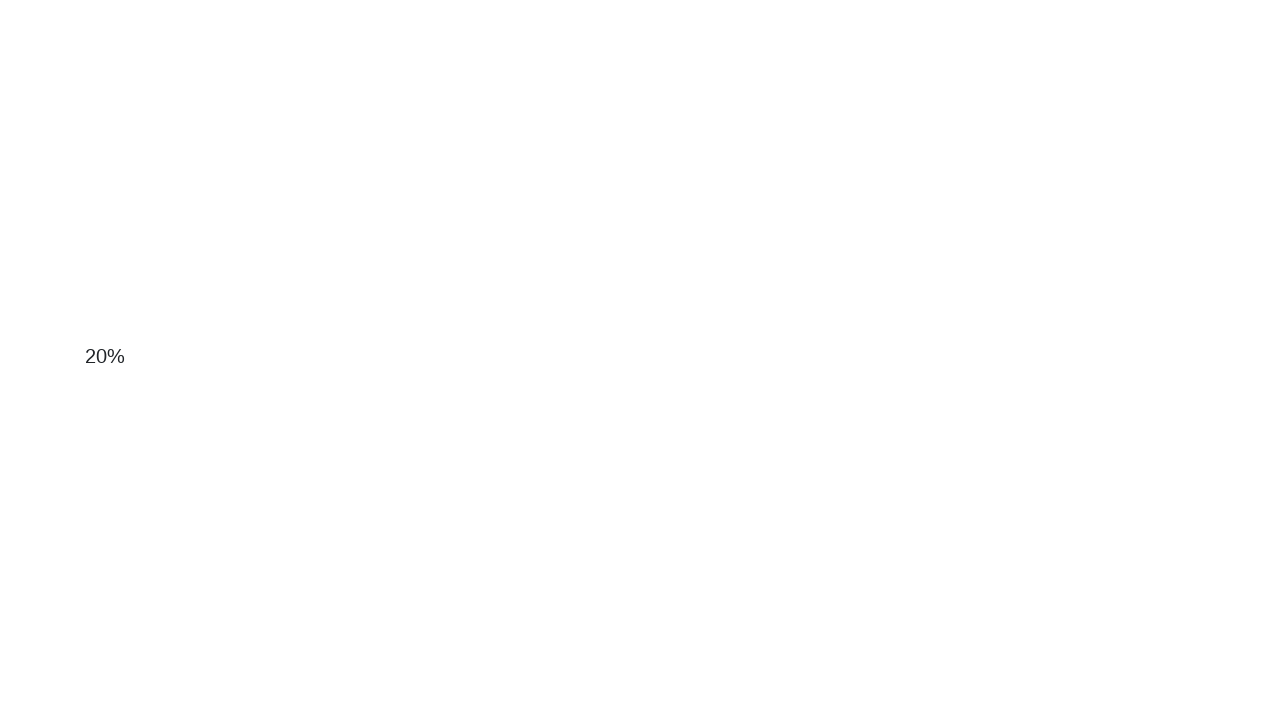

Scrolled down the page by 10 pixels
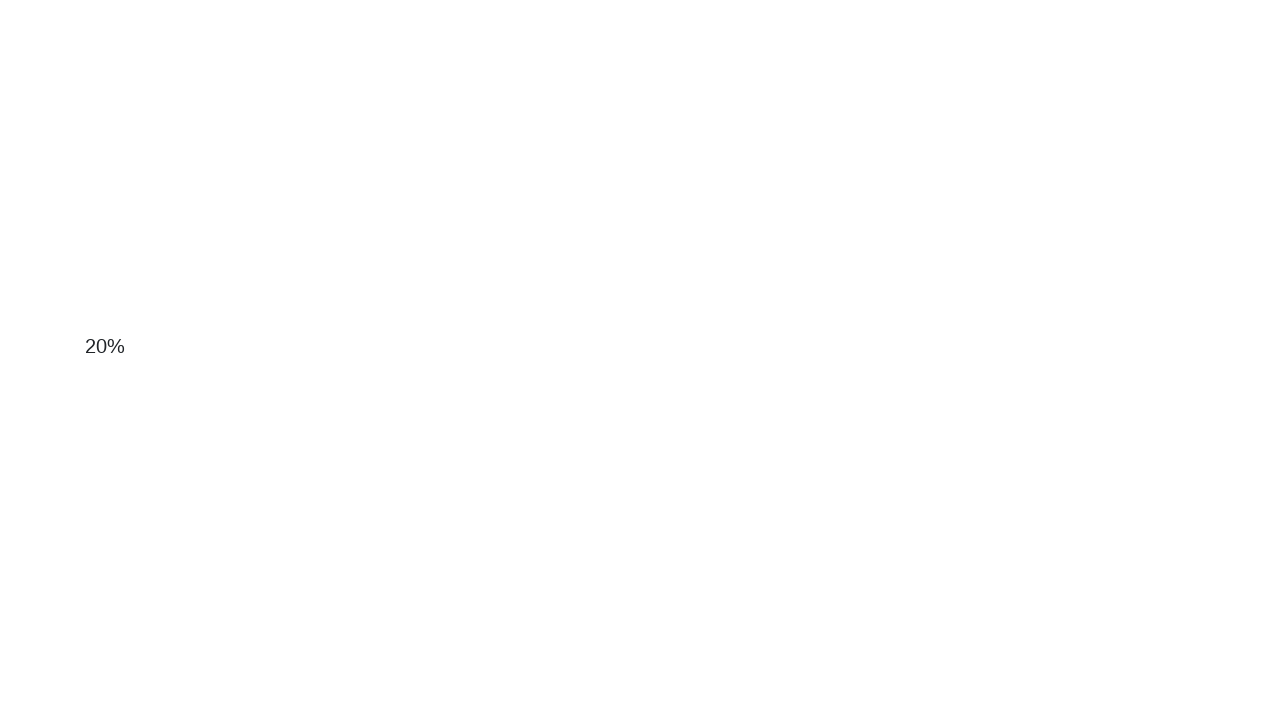

Waited 50ms before next scroll attempt
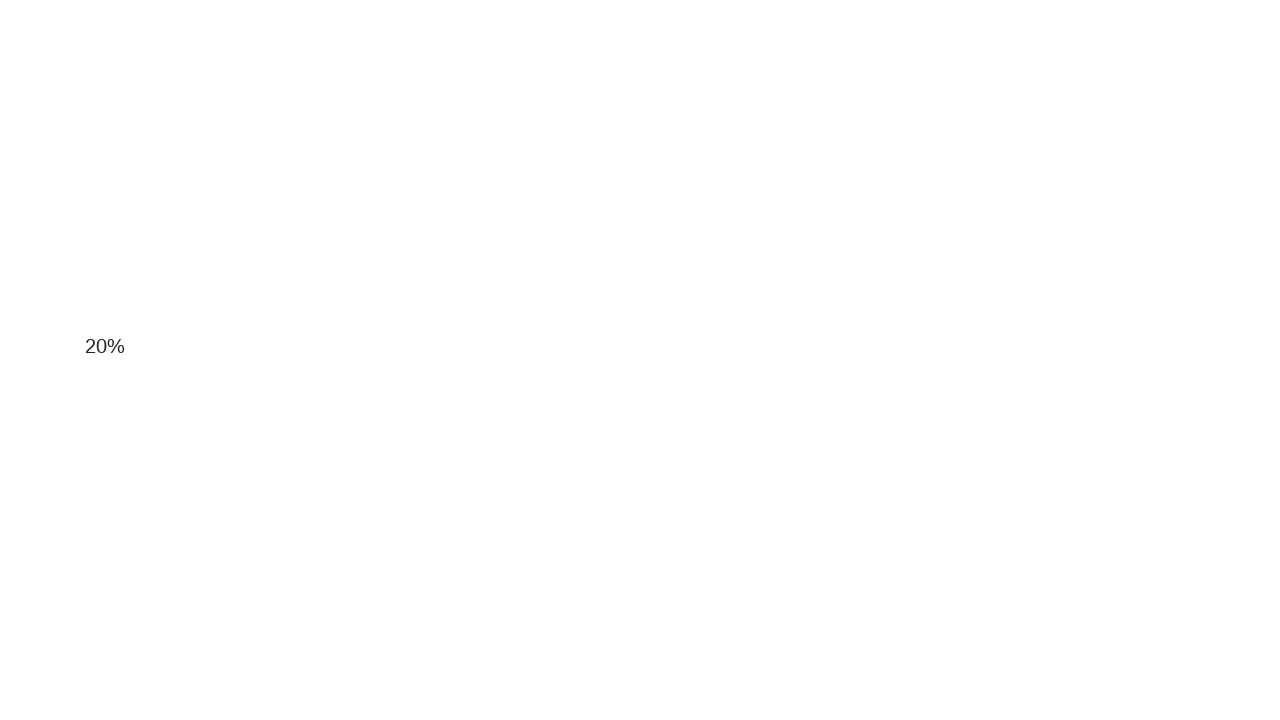

Scrolled down the page by 10 pixels
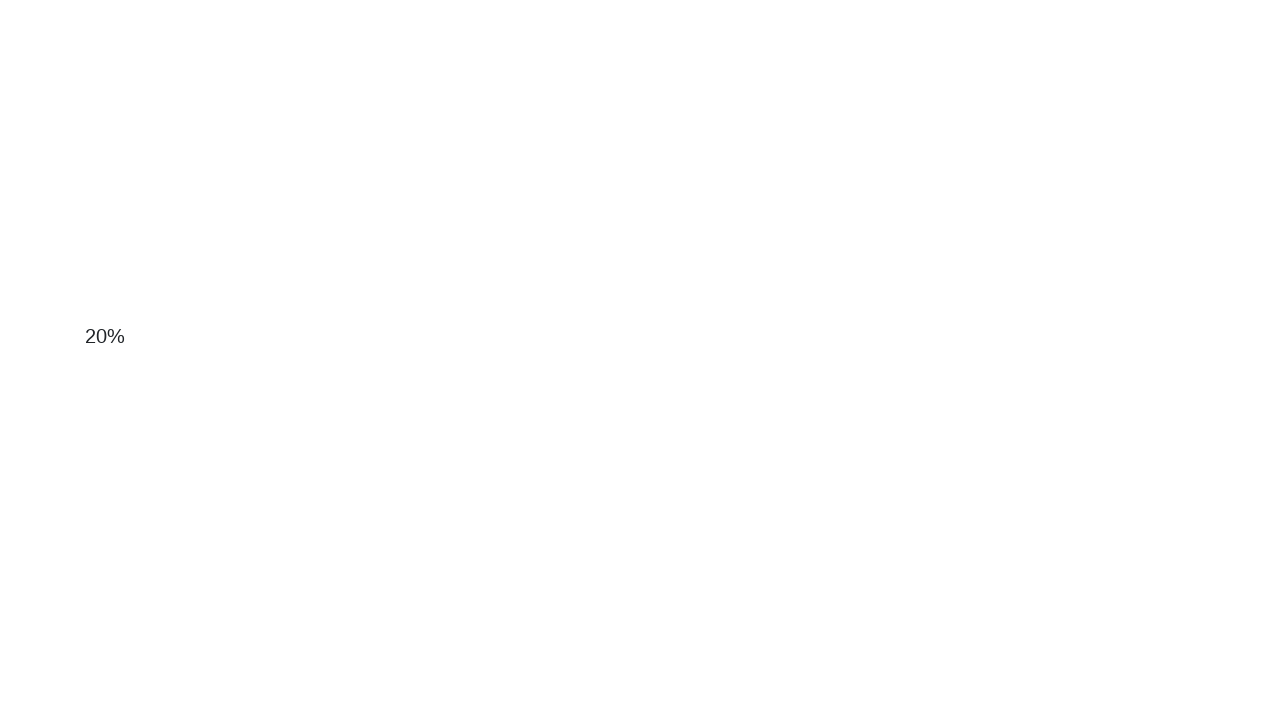

Waited 50ms before next scroll attempt
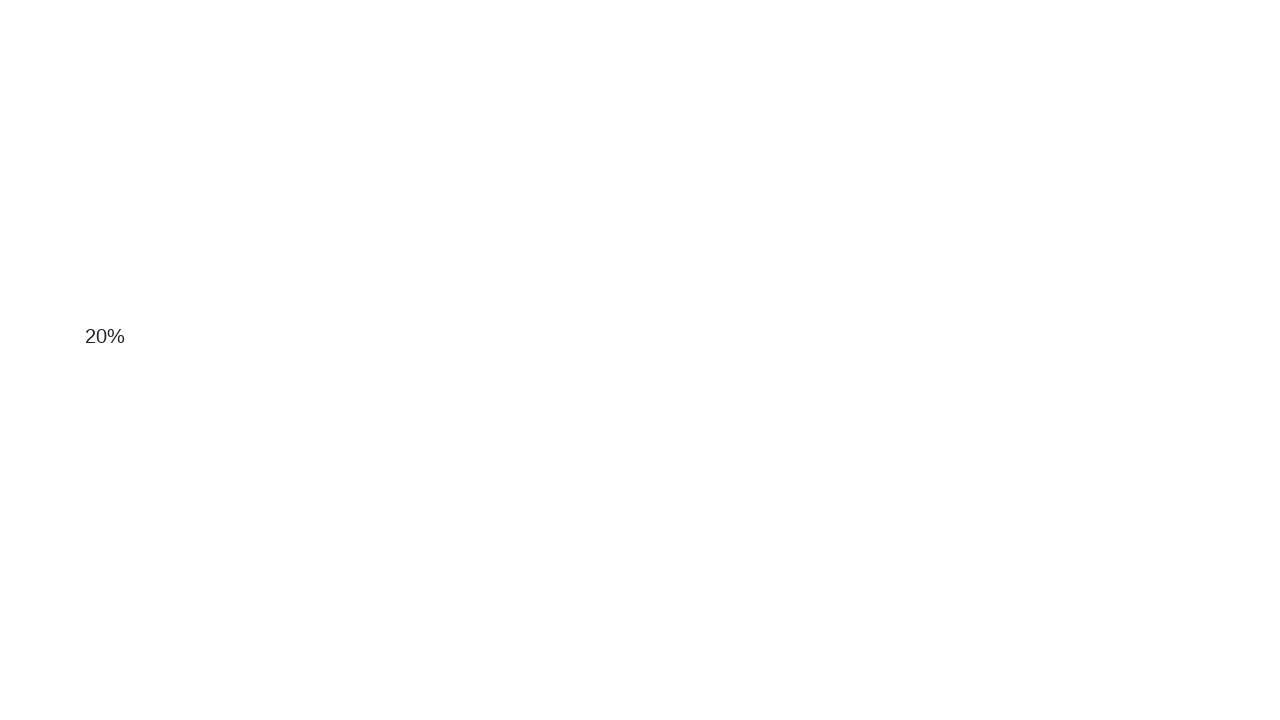

Scrolled down the page by 10 pixels
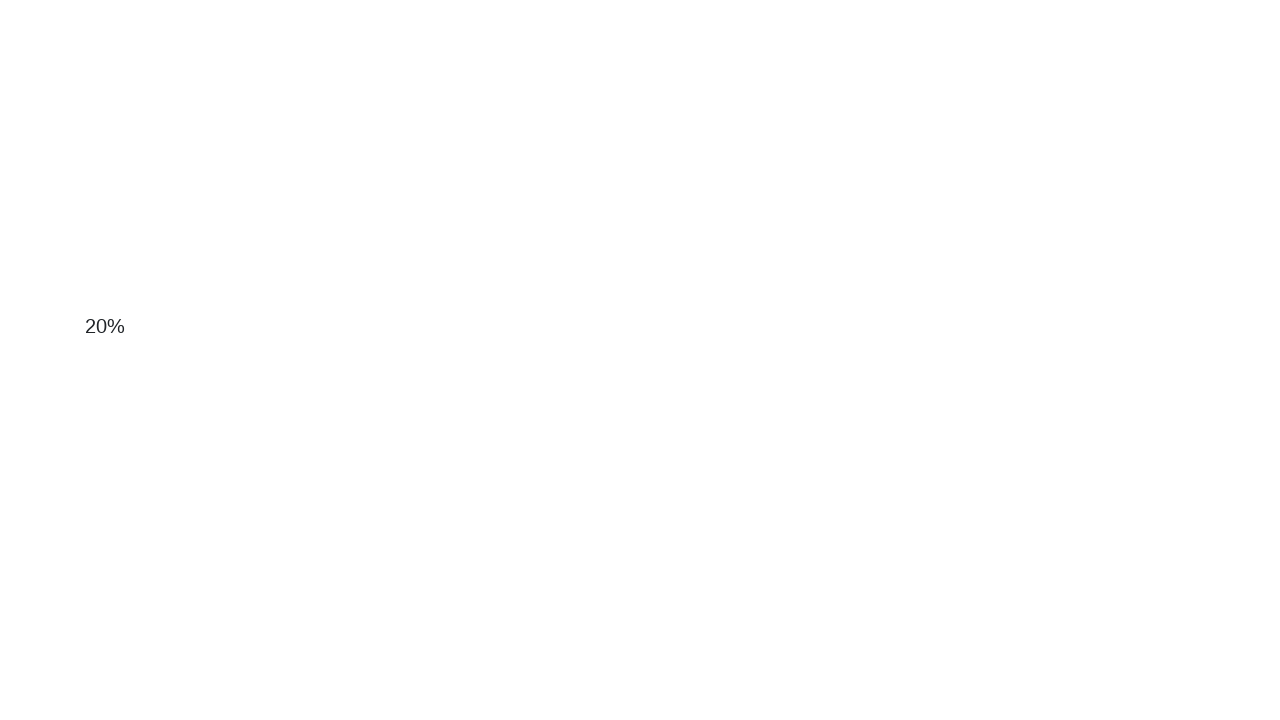

Waited 50ms before next scroll attempt
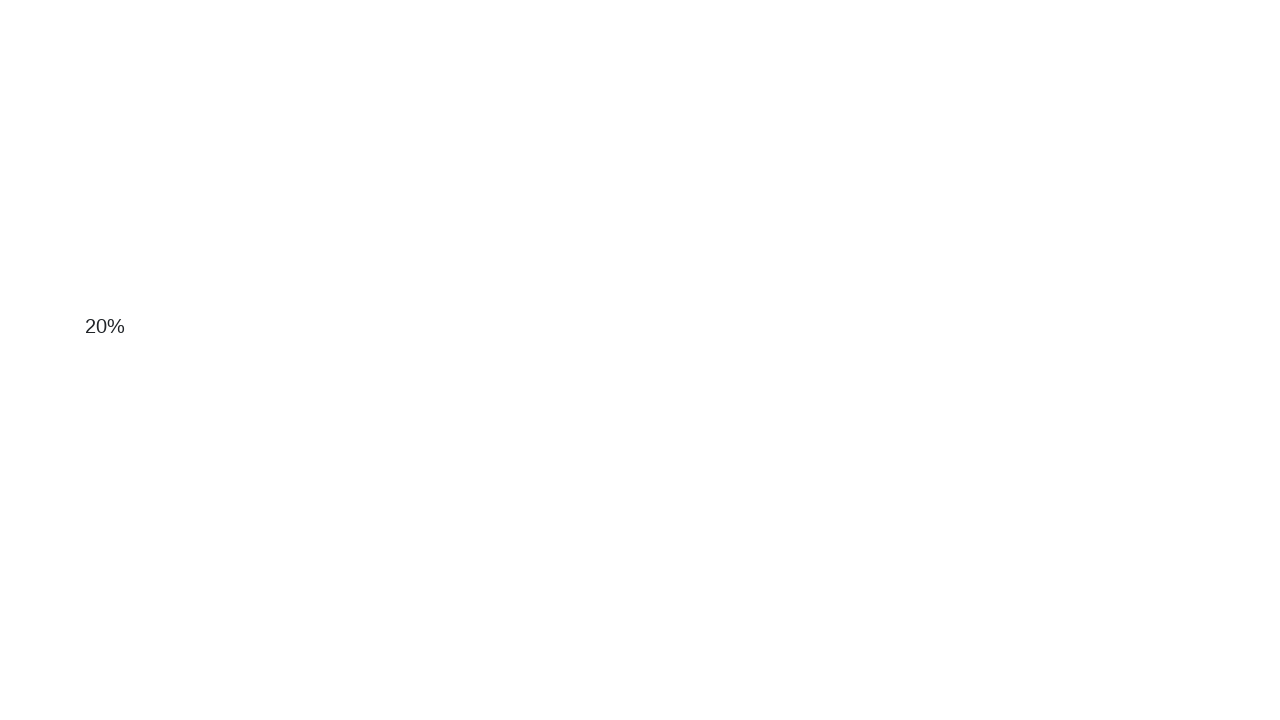

Scrolled down the page by 10 pixels
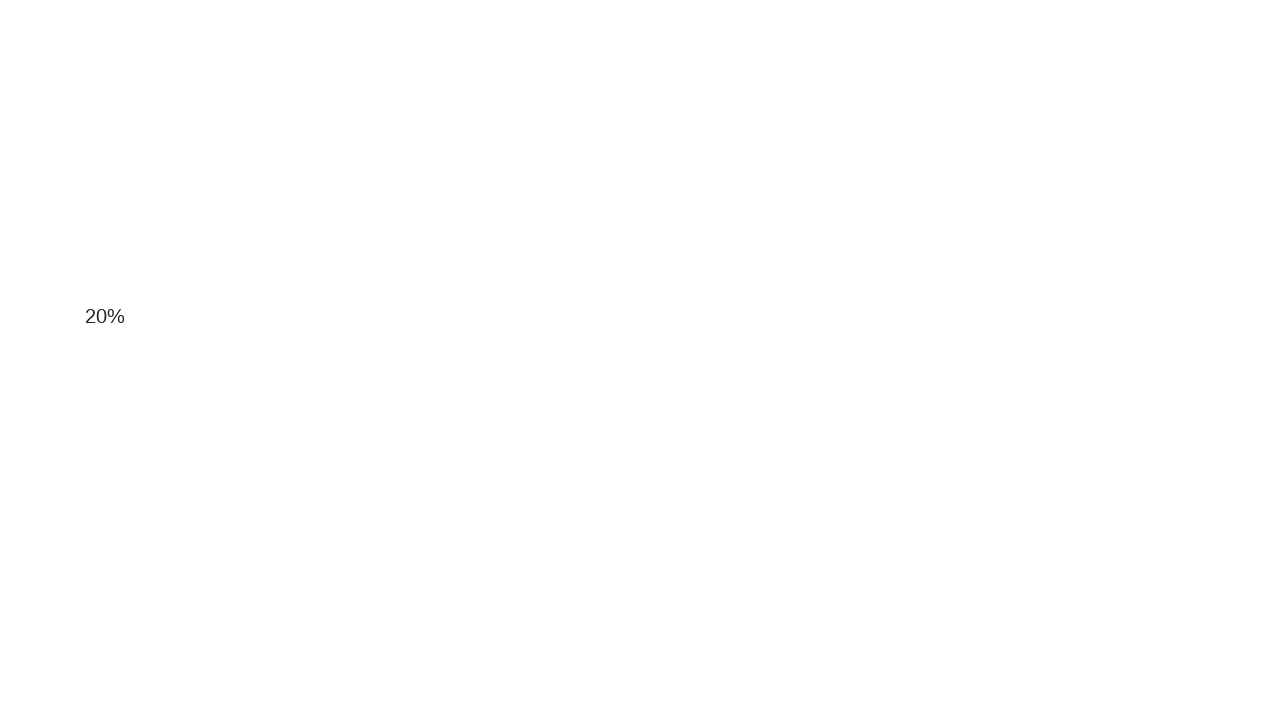

Waited 50ms before next scroll attempt
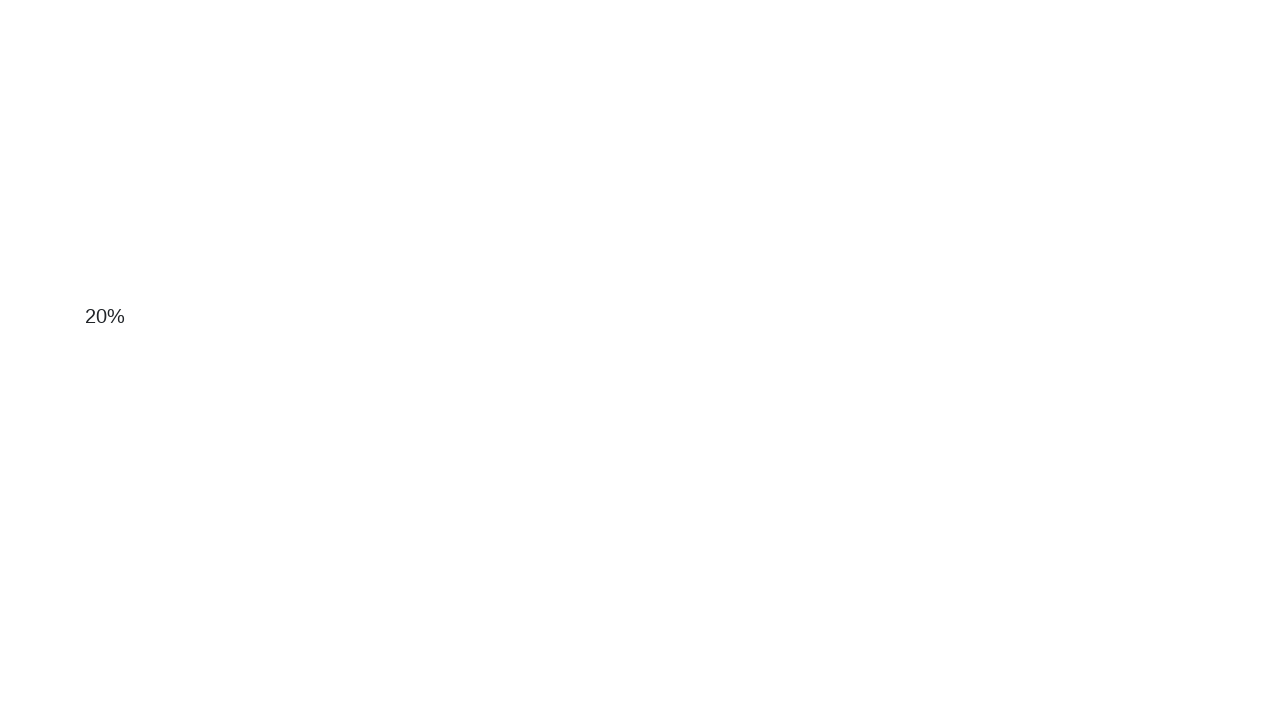

Scrolled down the page by 10 pixels
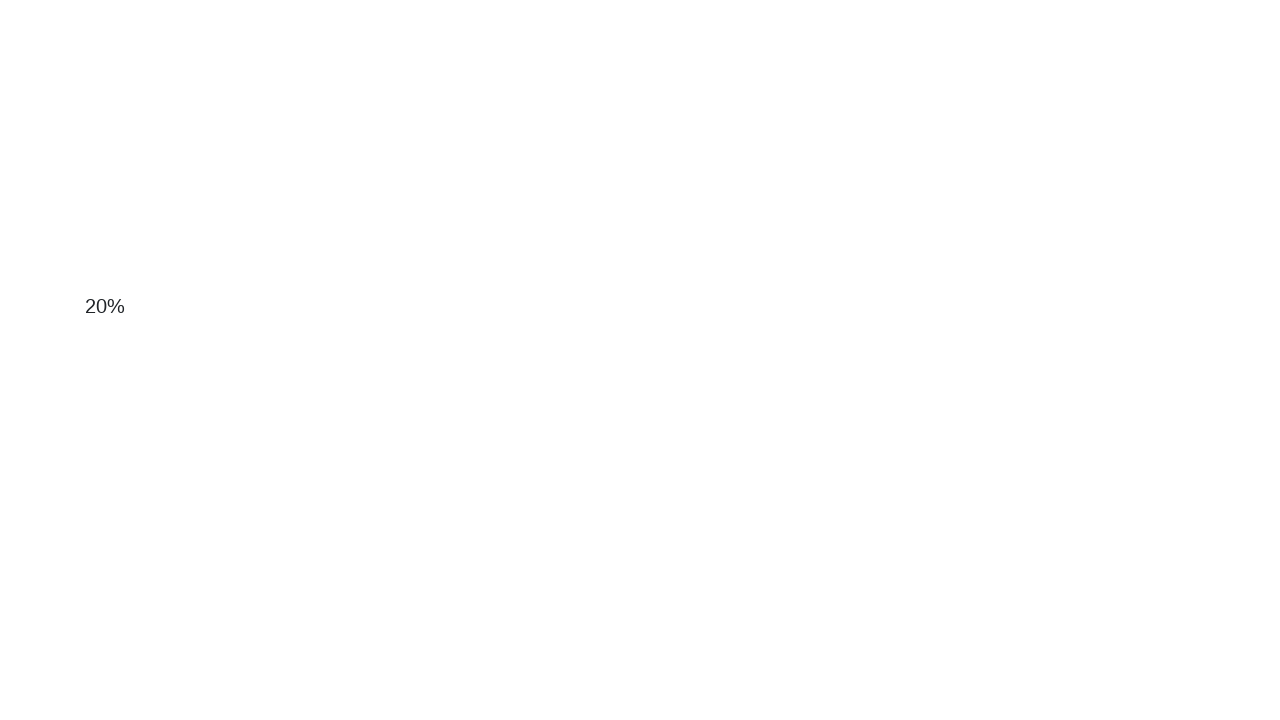

Waited 50ms before next scroll attempt
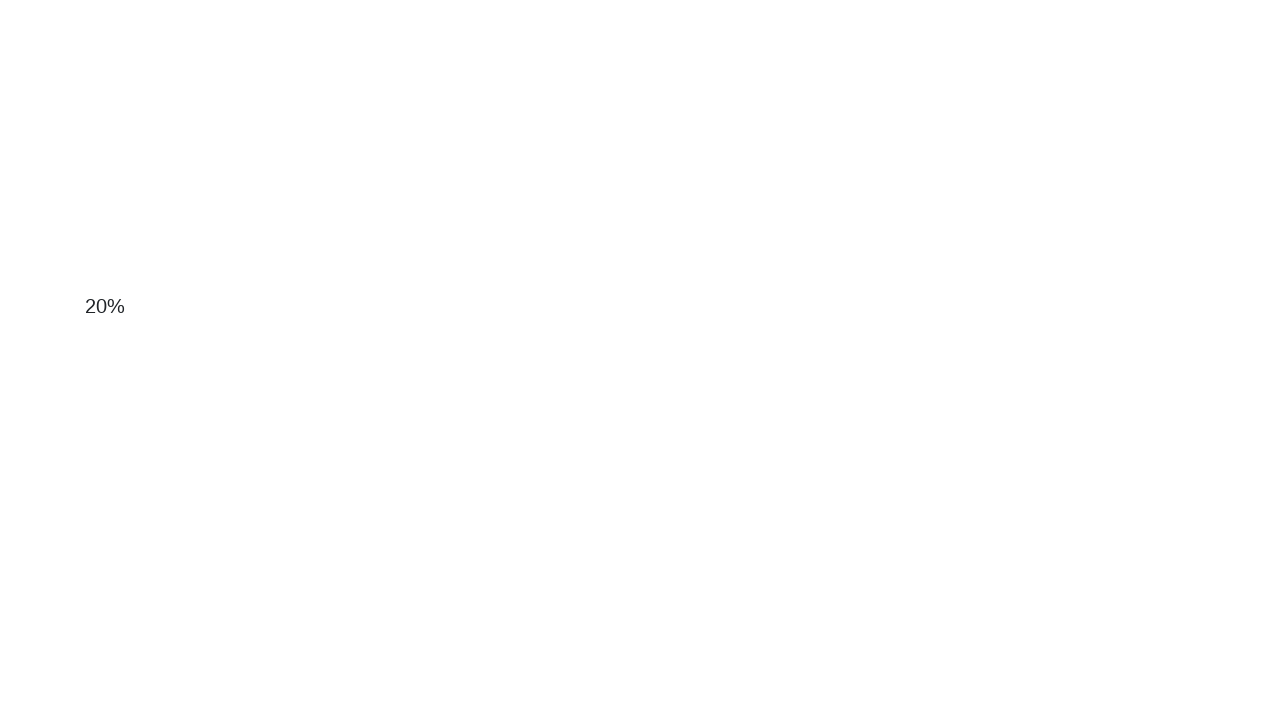

Scrolled down the page by 10 pixels
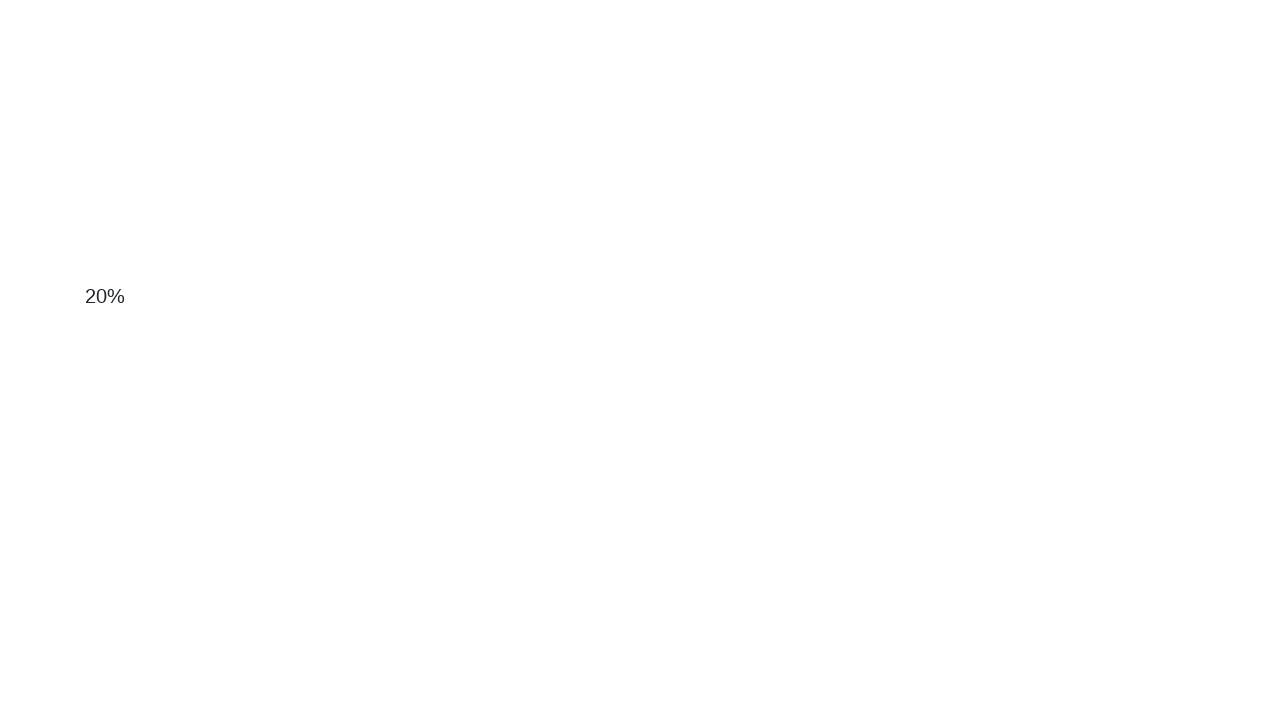

Waited 50ms before next scroll attempt
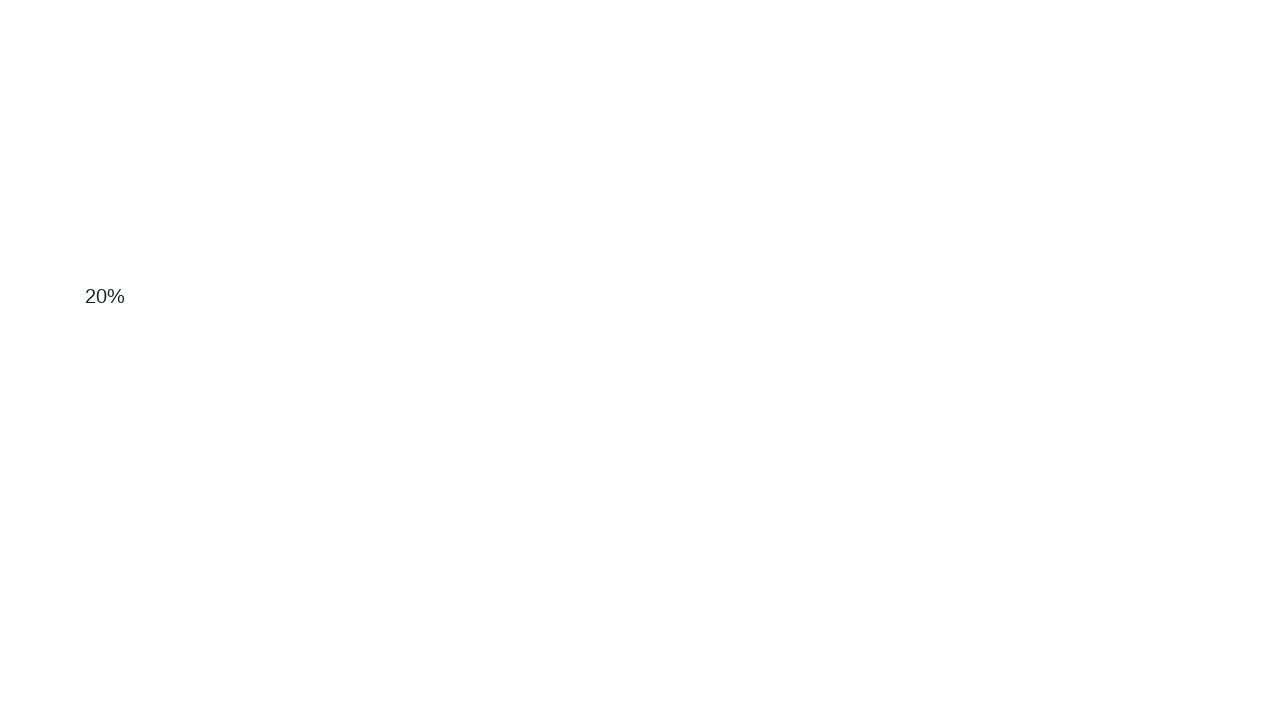

Scrolled down the page by 10 pixels
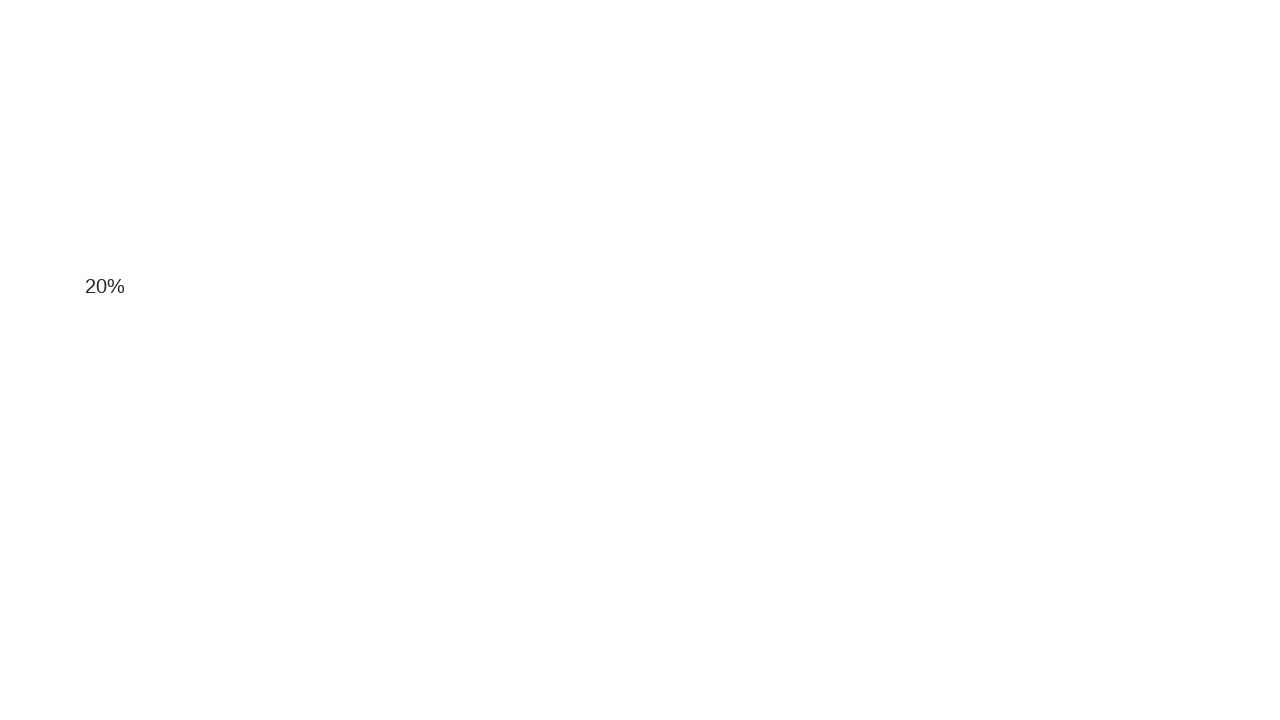

Waited 50ms before next scroll attempt
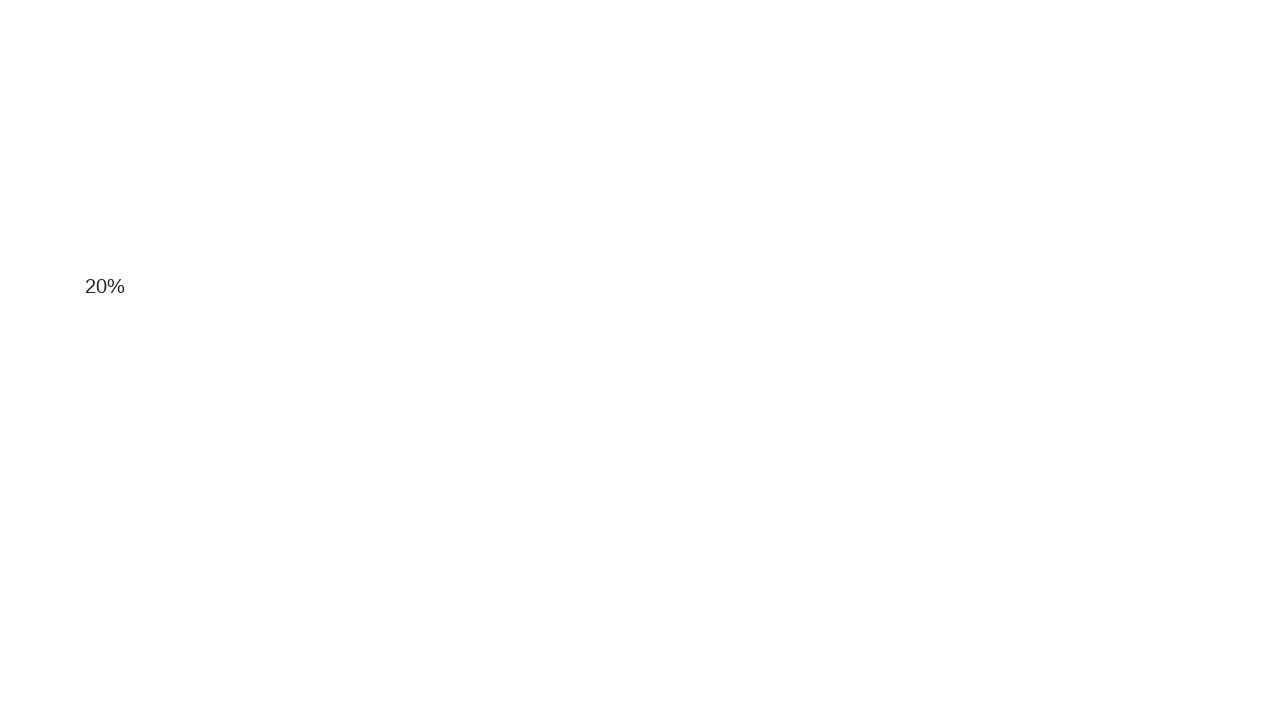

Scrolled down the page by 10 pixels
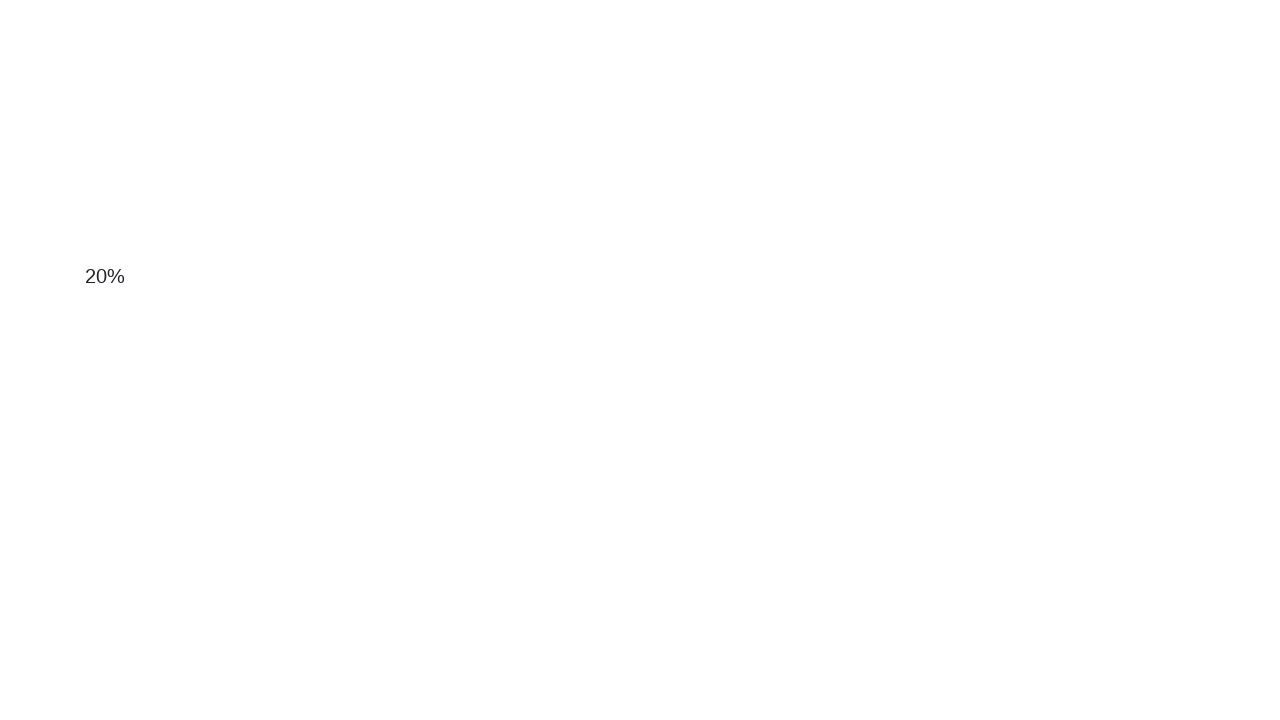

Waited 50ms before next scroll attempt
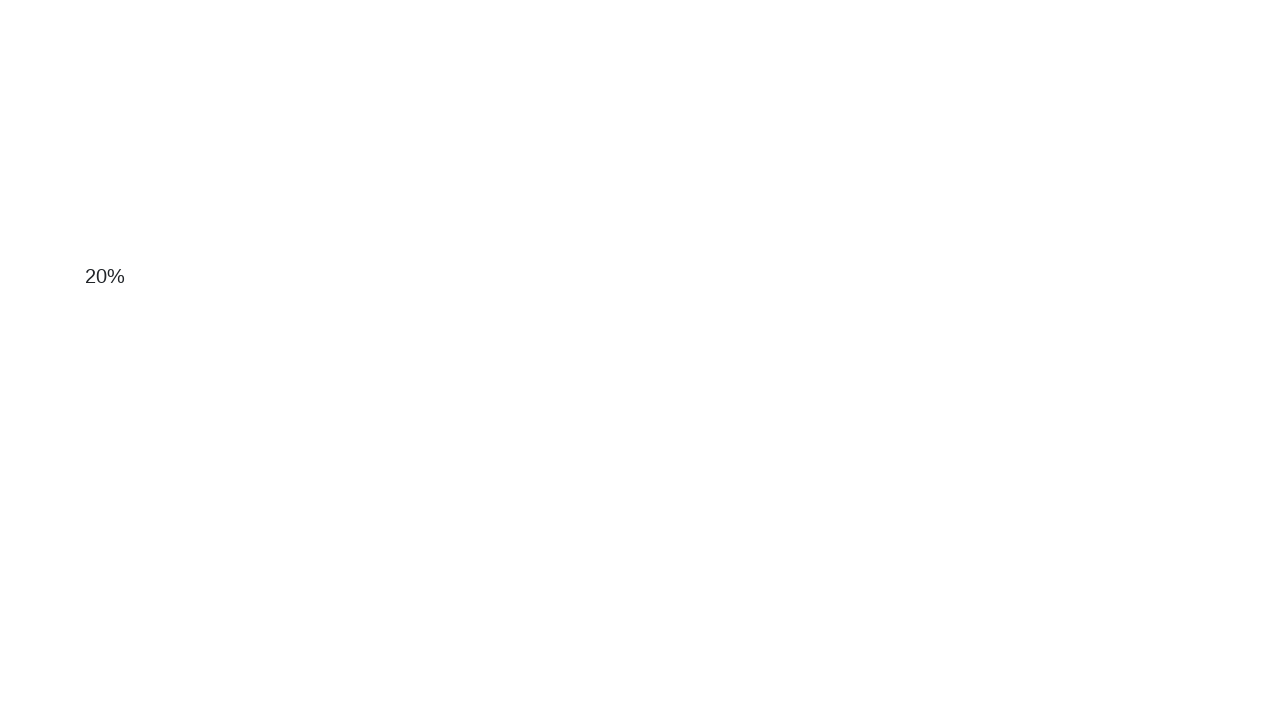

Scrolled down the page by 10 pixels
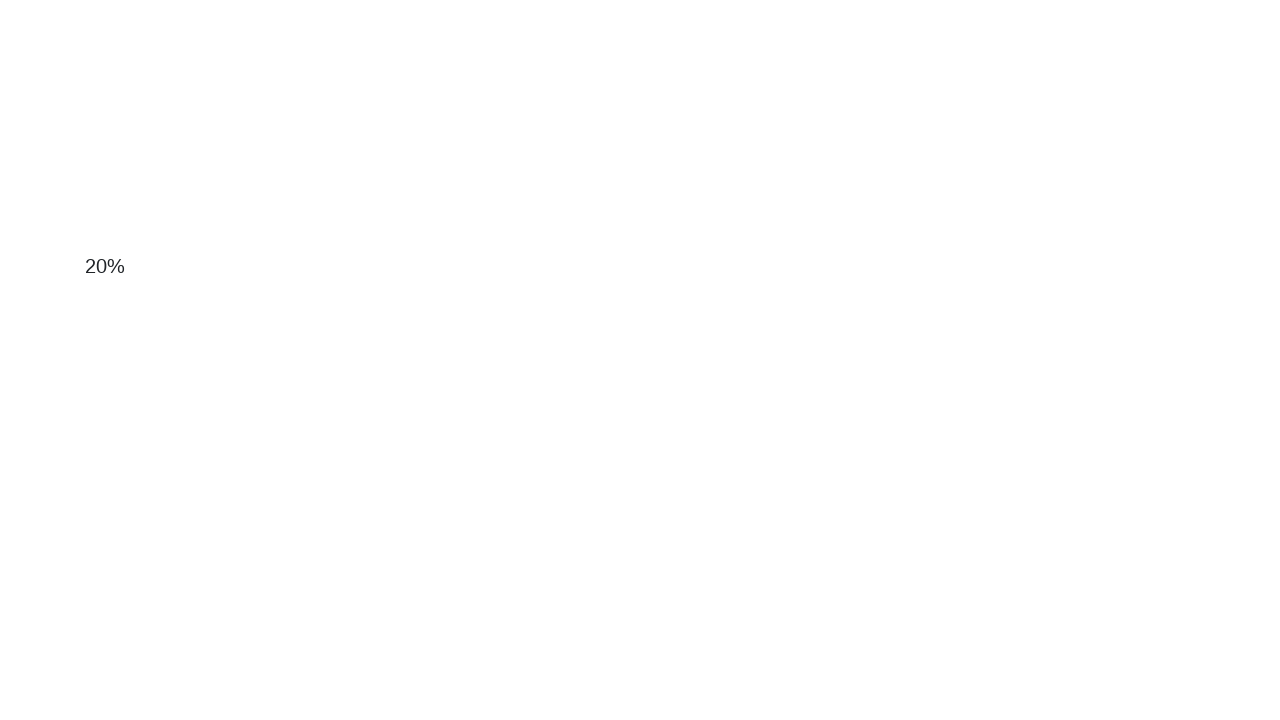

Waited 50ms before next scroll attempt
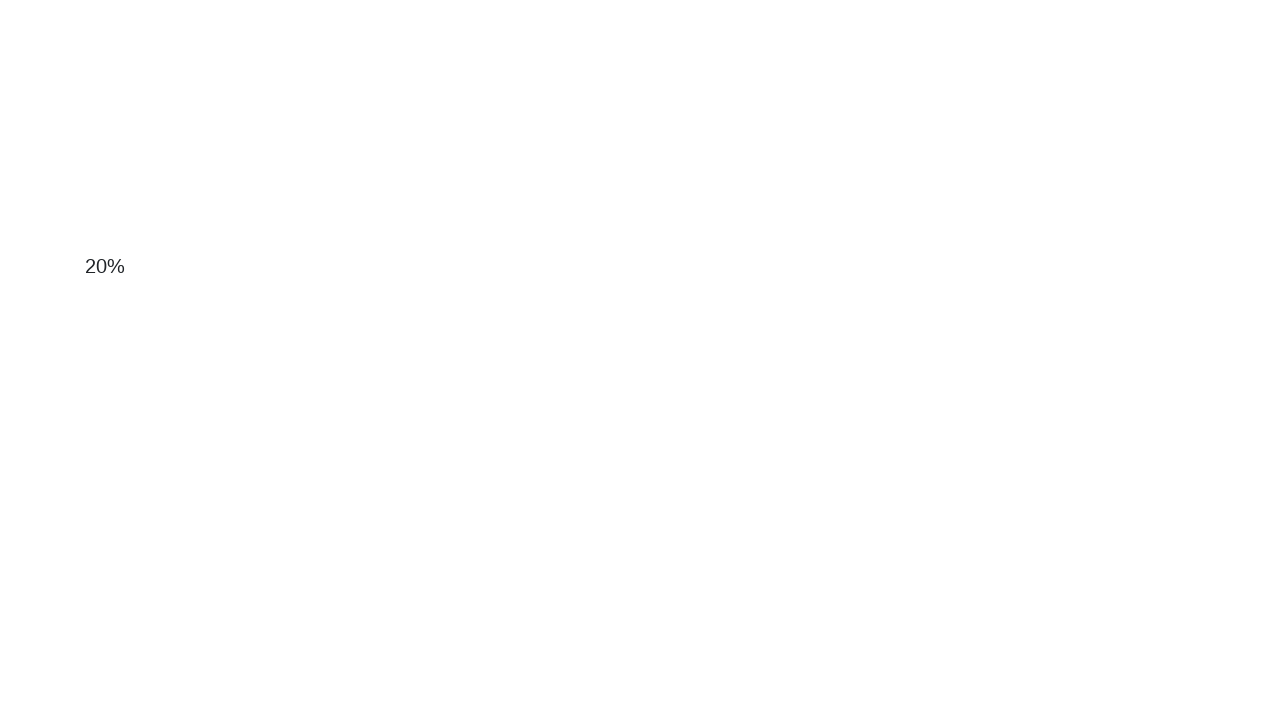

Scrolled down the page by 10 pixels
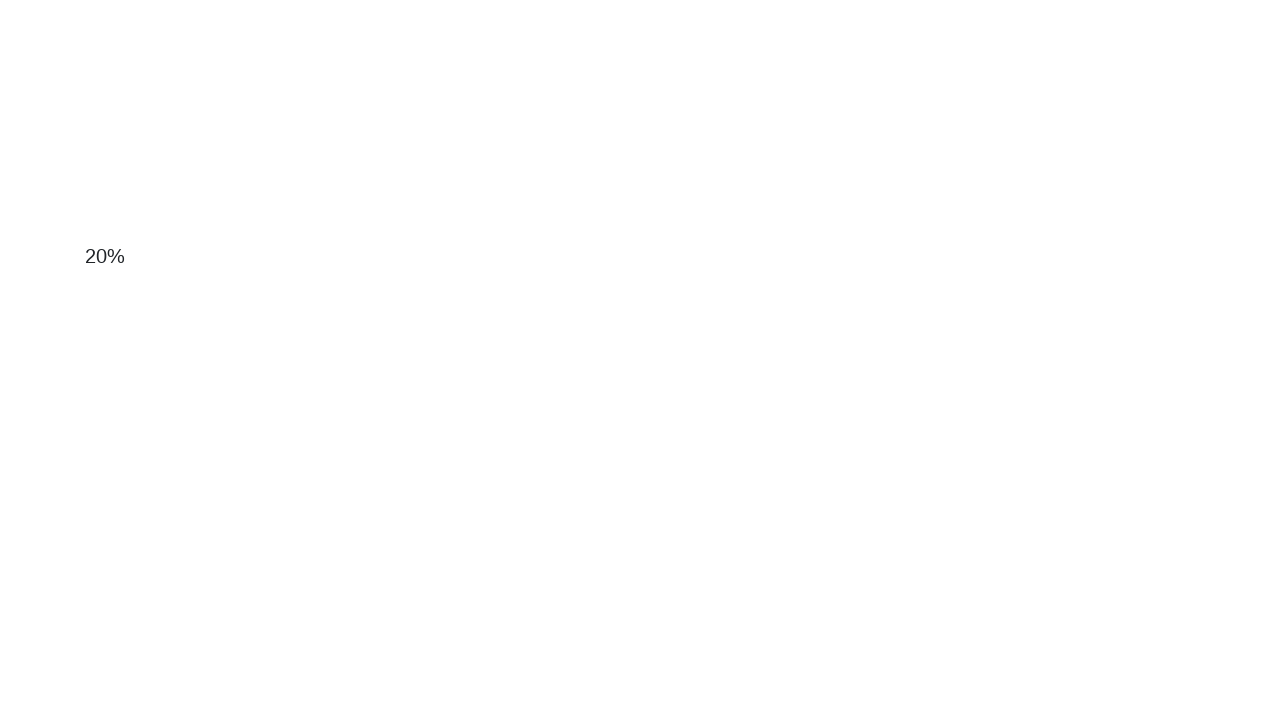

Waited 50ms before next scroll attempt
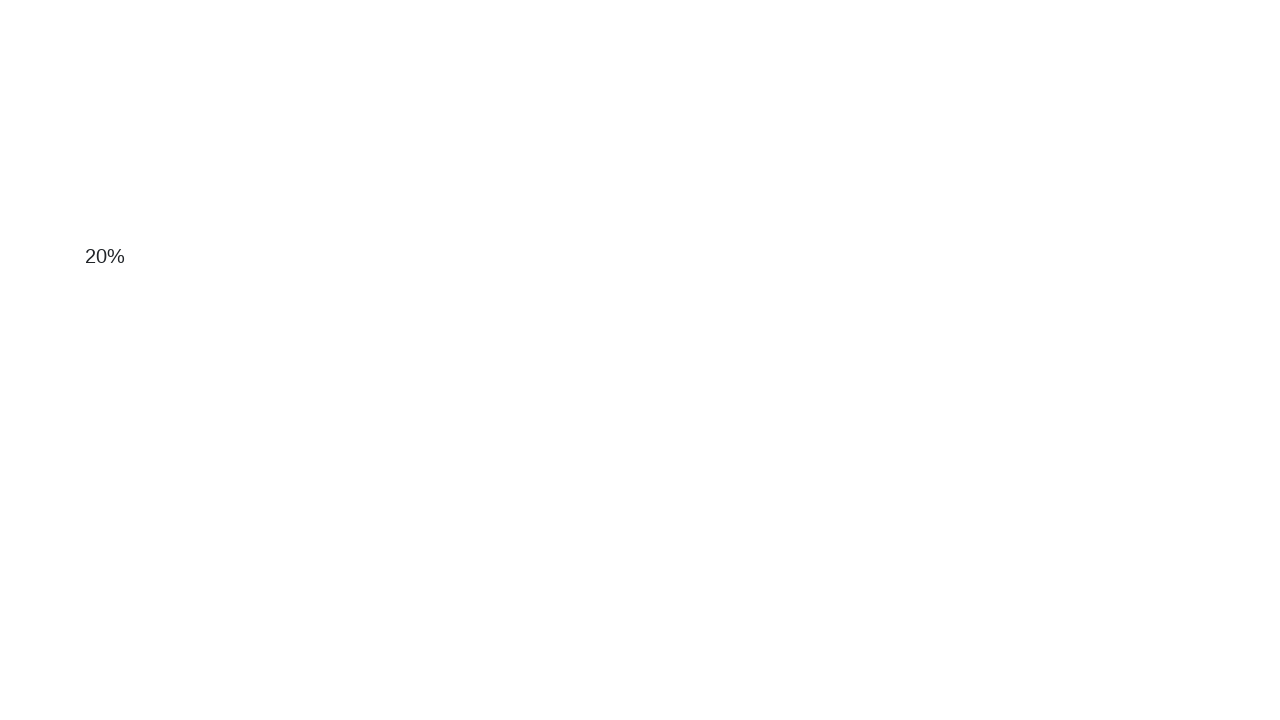

Scrolled down the page by 10 pixels
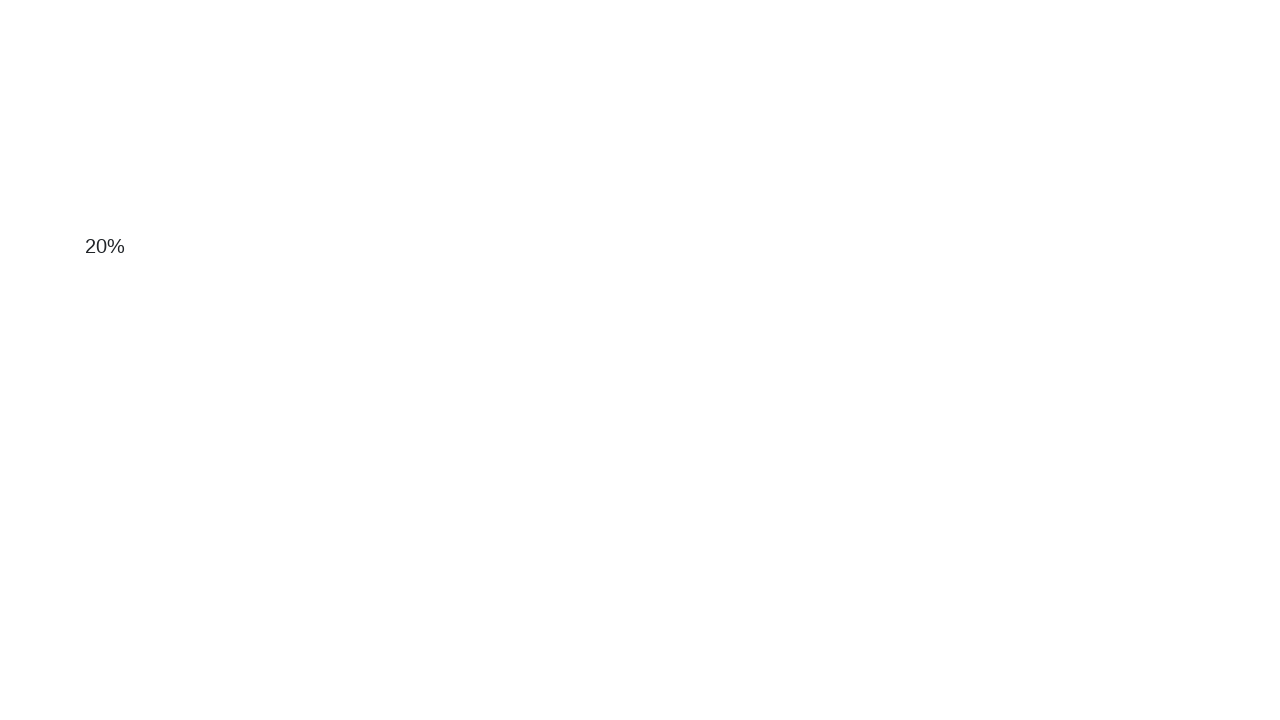

Waited 50ms before next scroll attempt
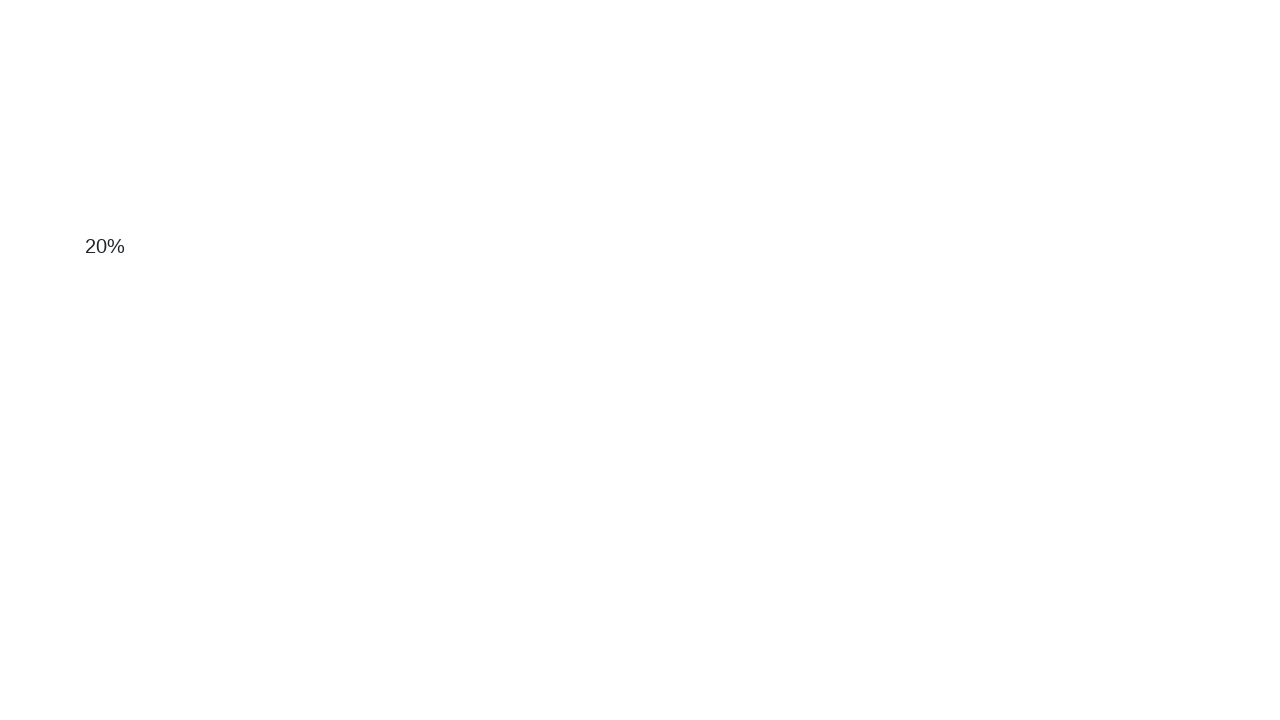

Scrolled down the page by 10 pixels
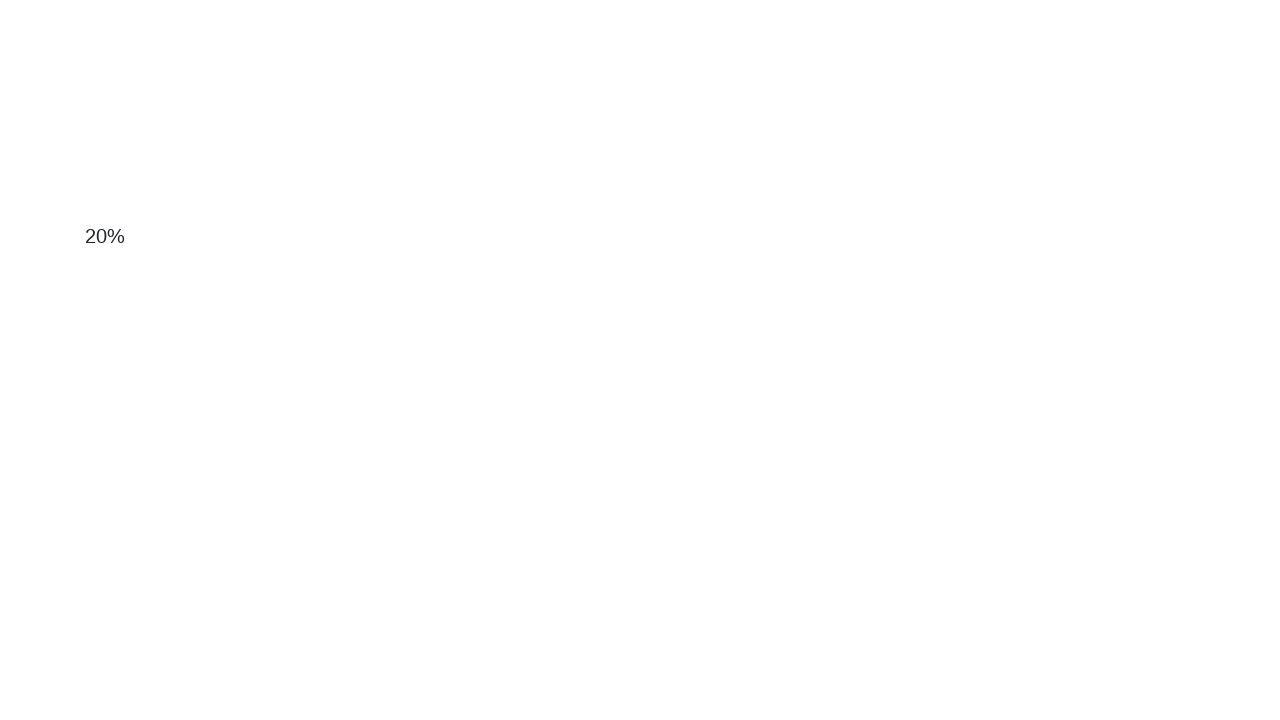

Waited 50ms before next scroll attempt
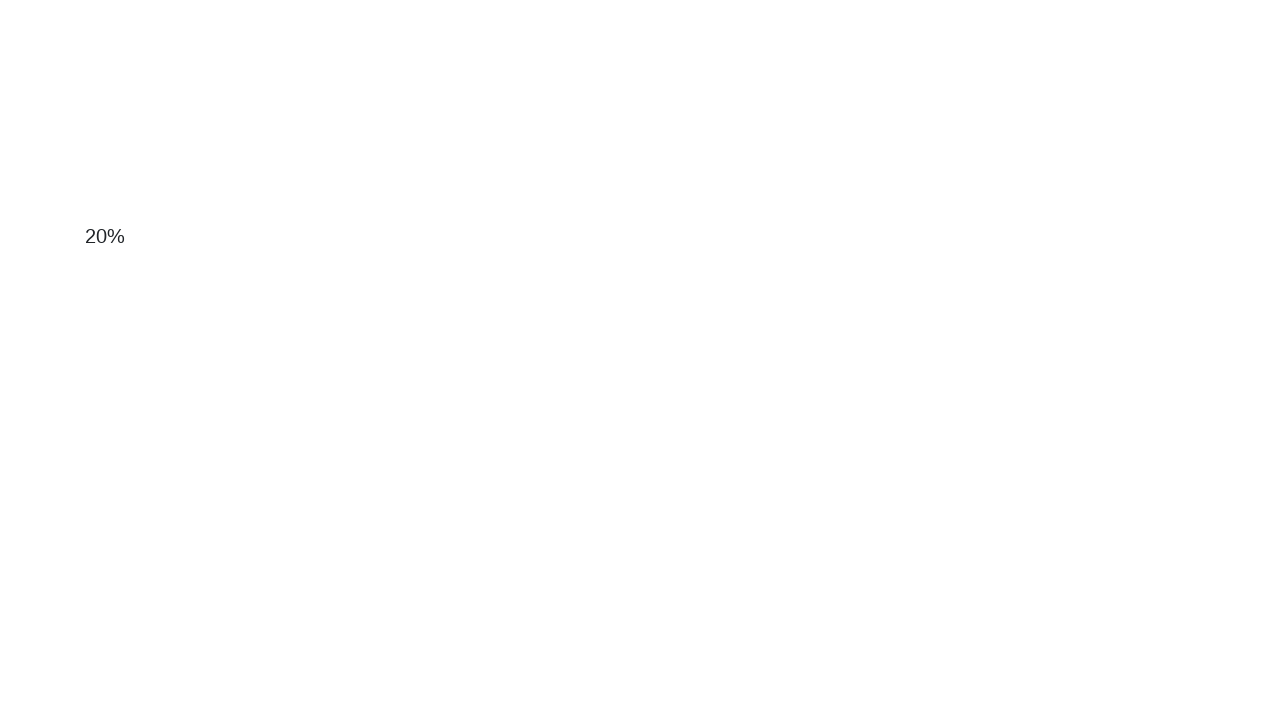

Scrolled down the page by 10 pixels
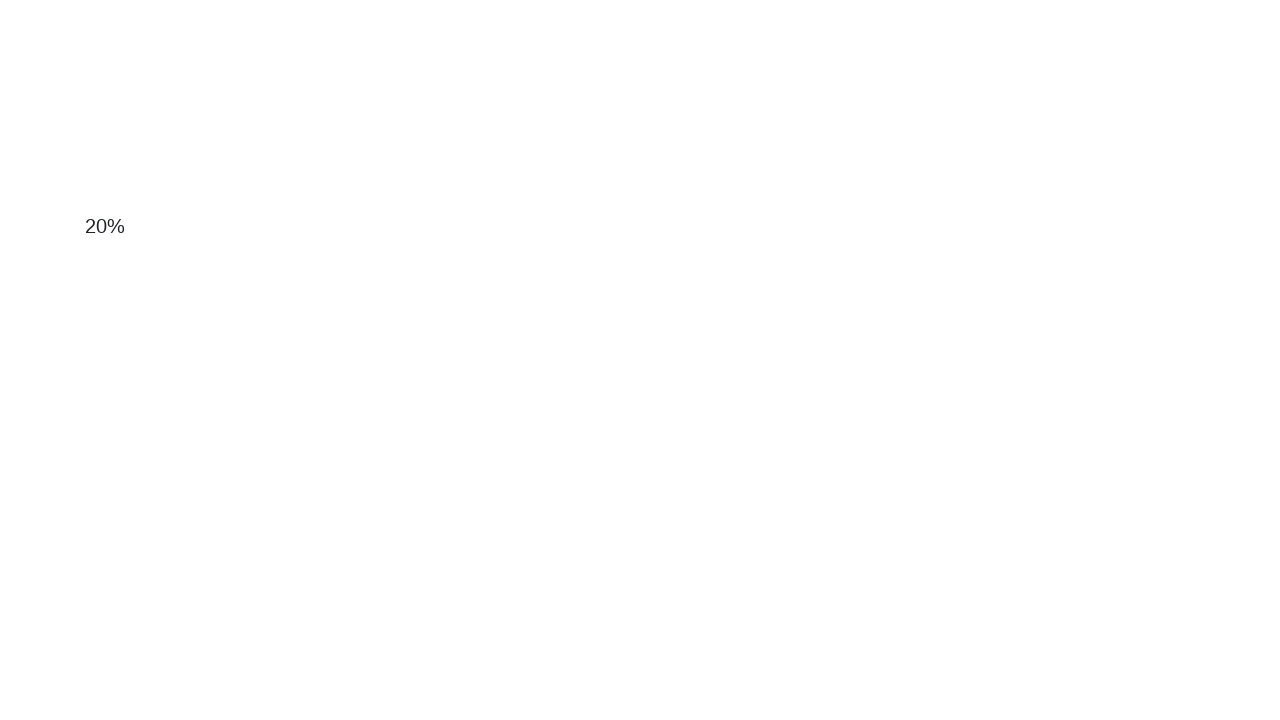

Waited 50ms before next scroll attempt
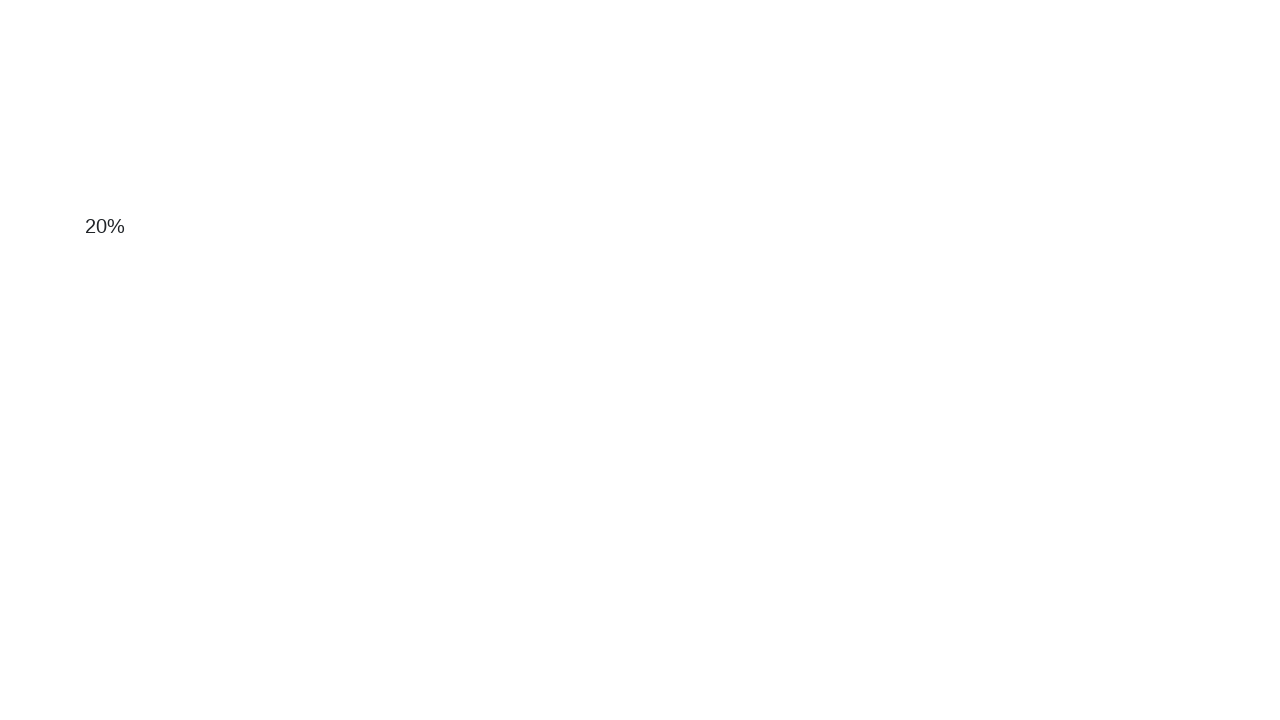

Scrolled down the page by 10 pixels
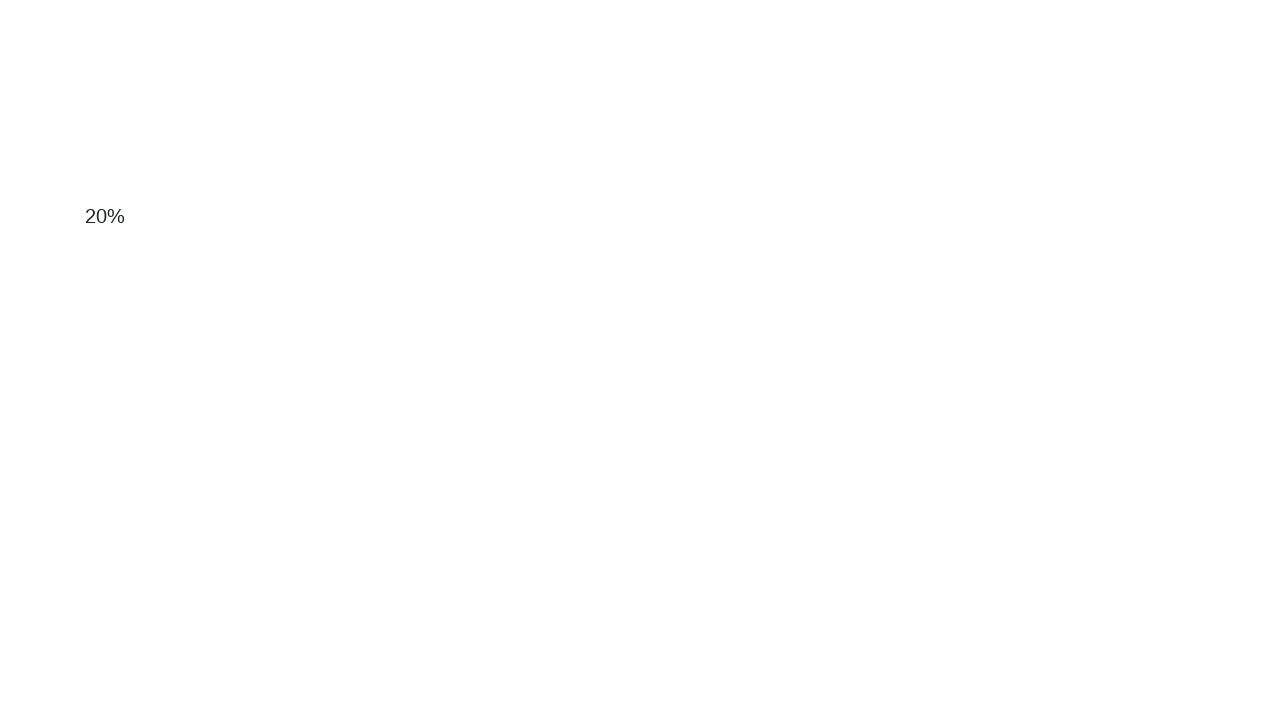

Waited 50ms before next scroll attempt
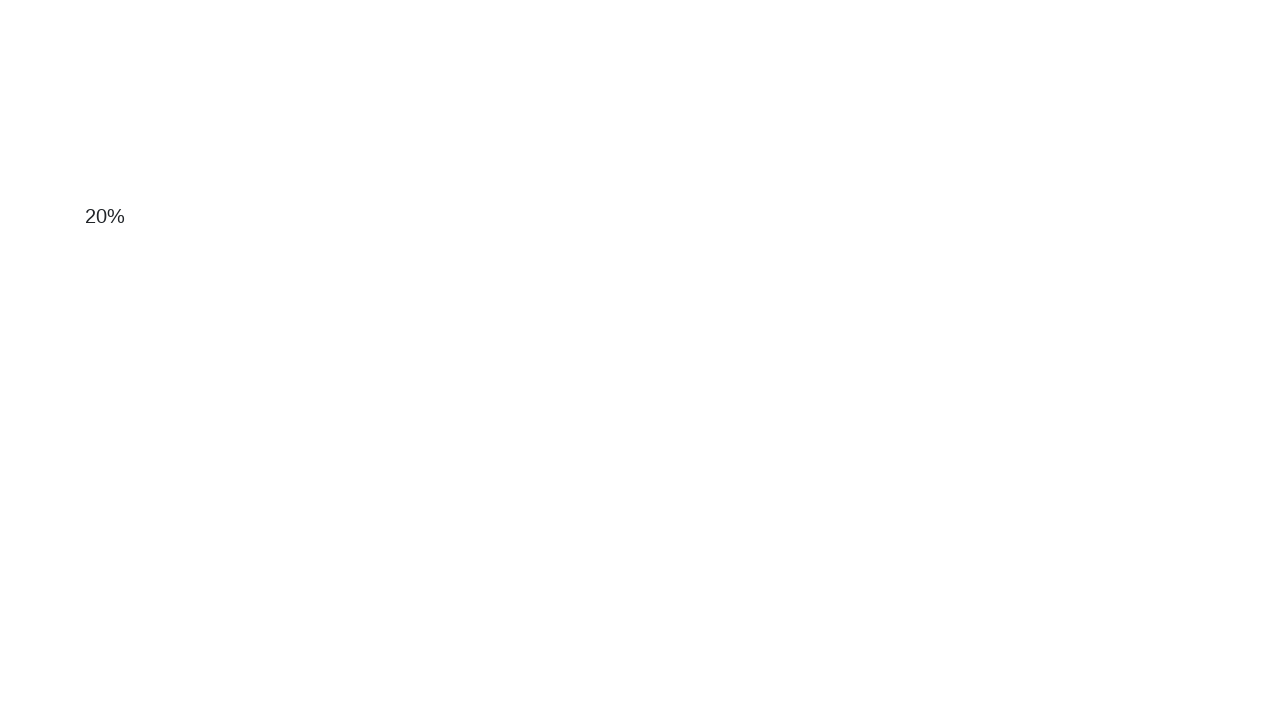

Scrolled down the page by 10 pixels
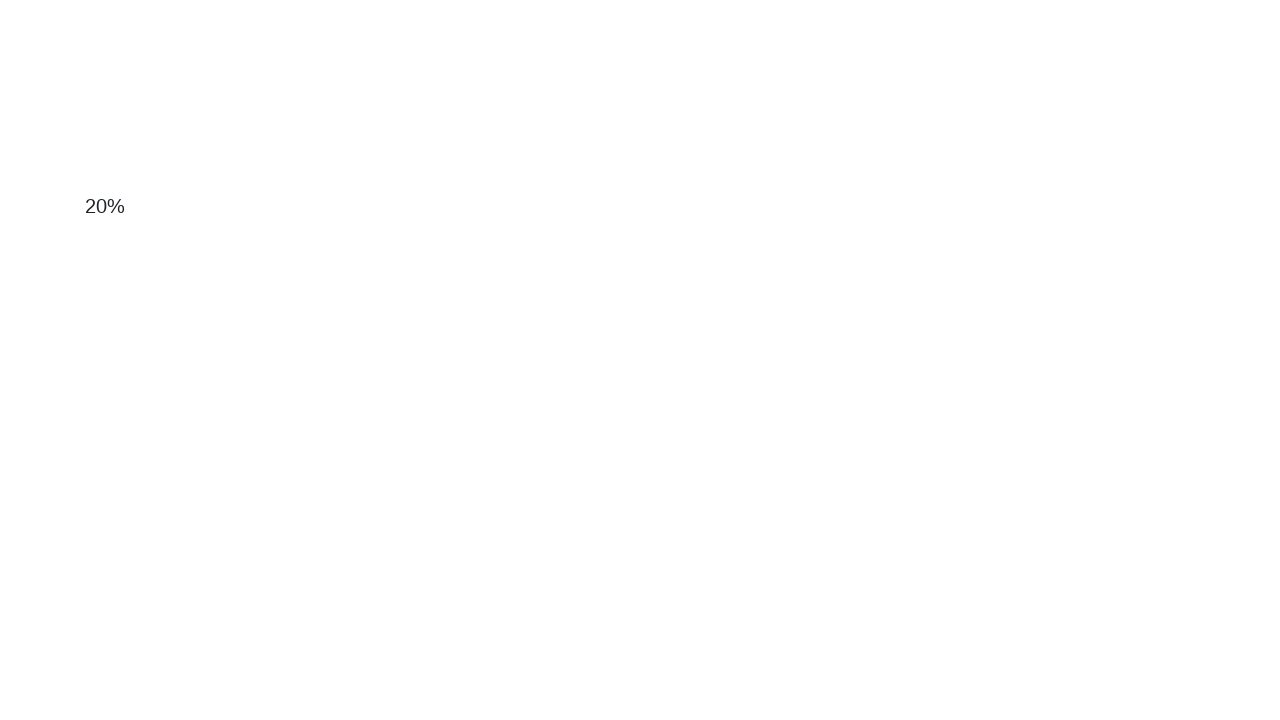

Waited 50ms before next scroll attempt
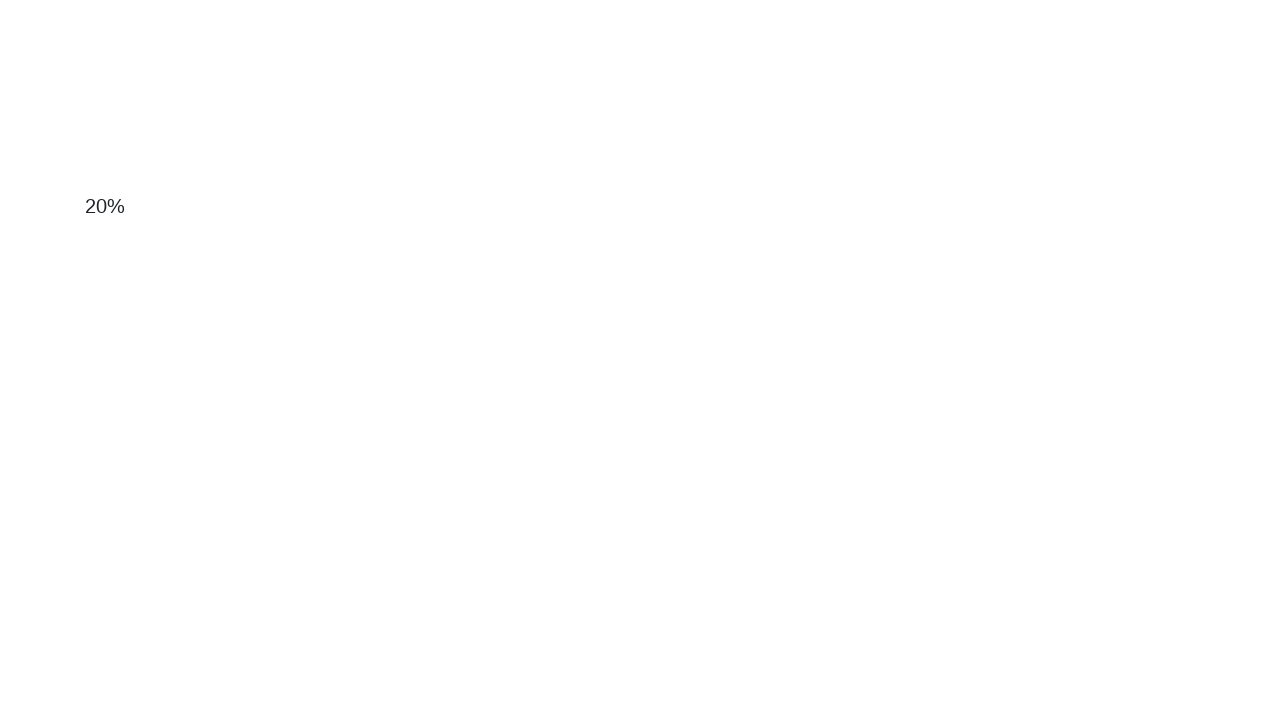

Scrolled down the page by 10 pixels
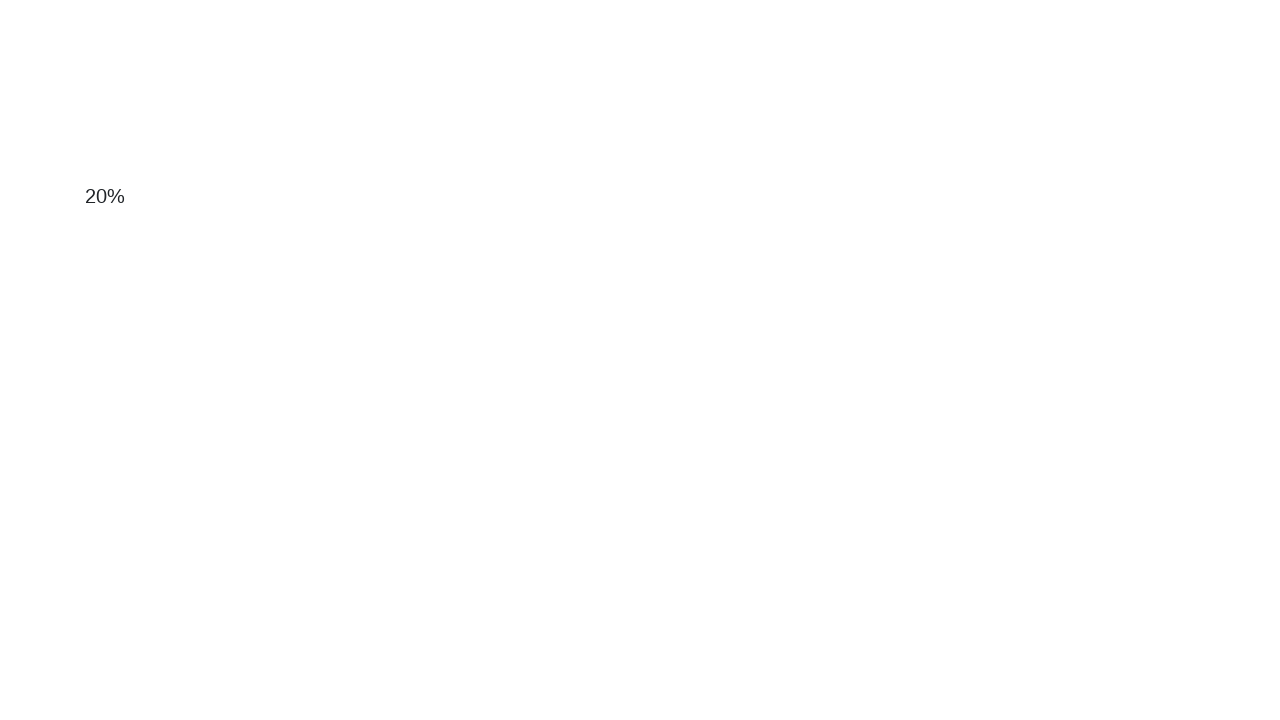

Waited 50ms before next scroll attempt
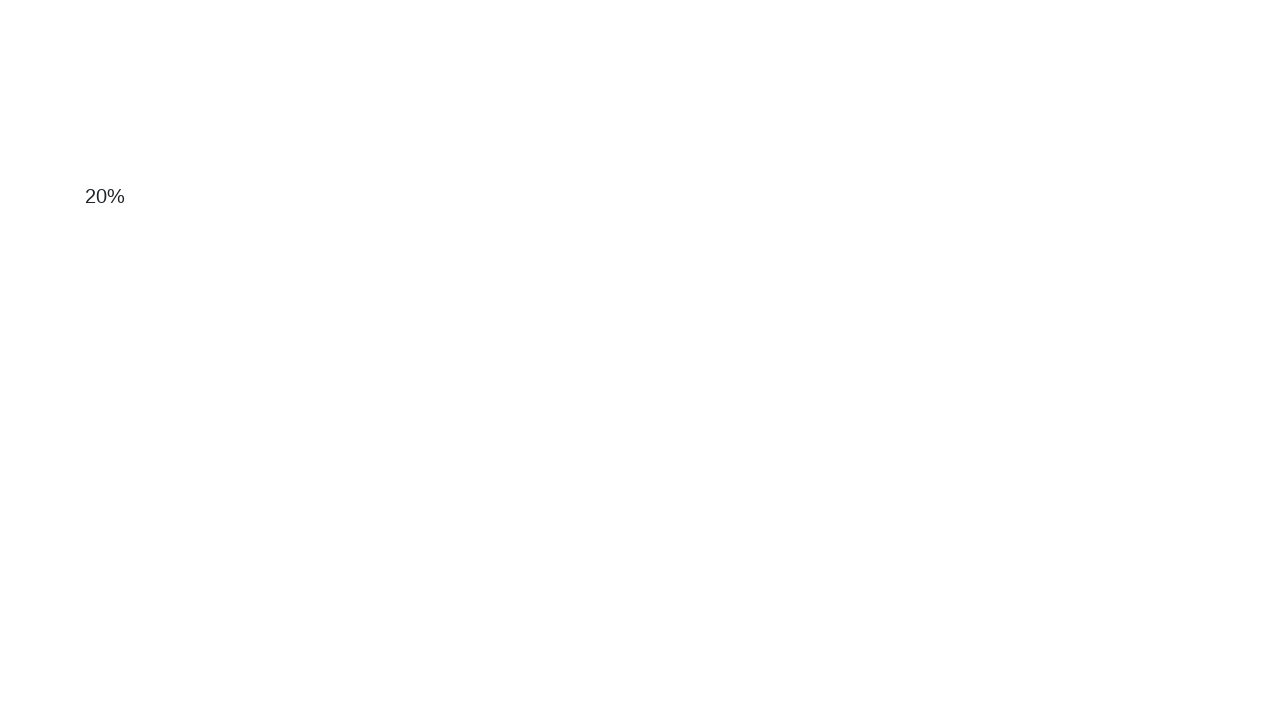

Scrolled down the page by 10 pixels
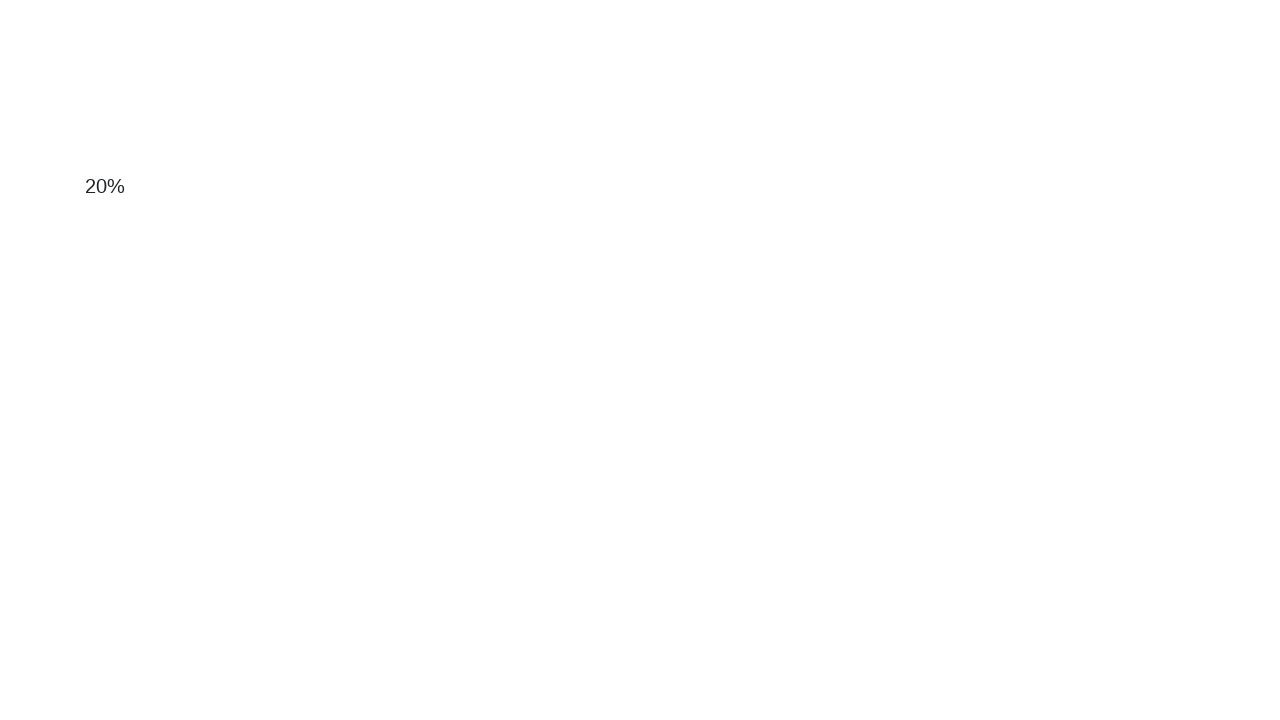

Waited 50ms before next scroll attempt
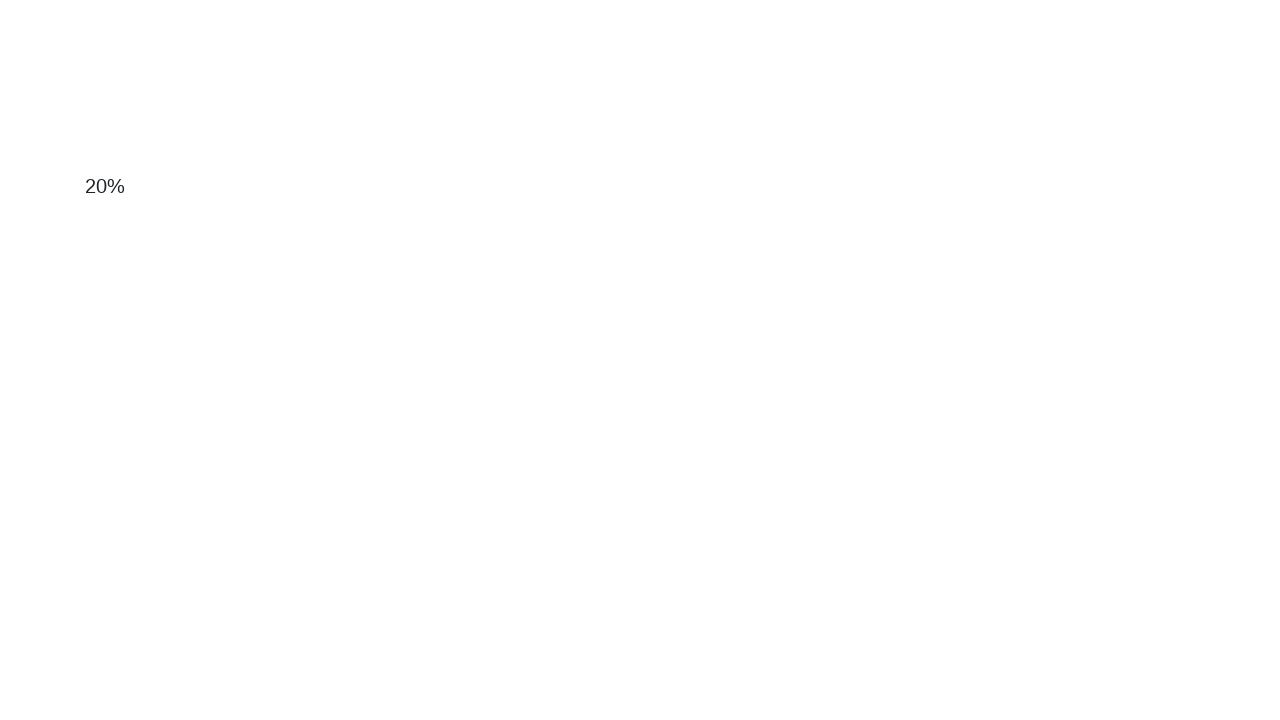

Scrolled down the page by 10 pixels
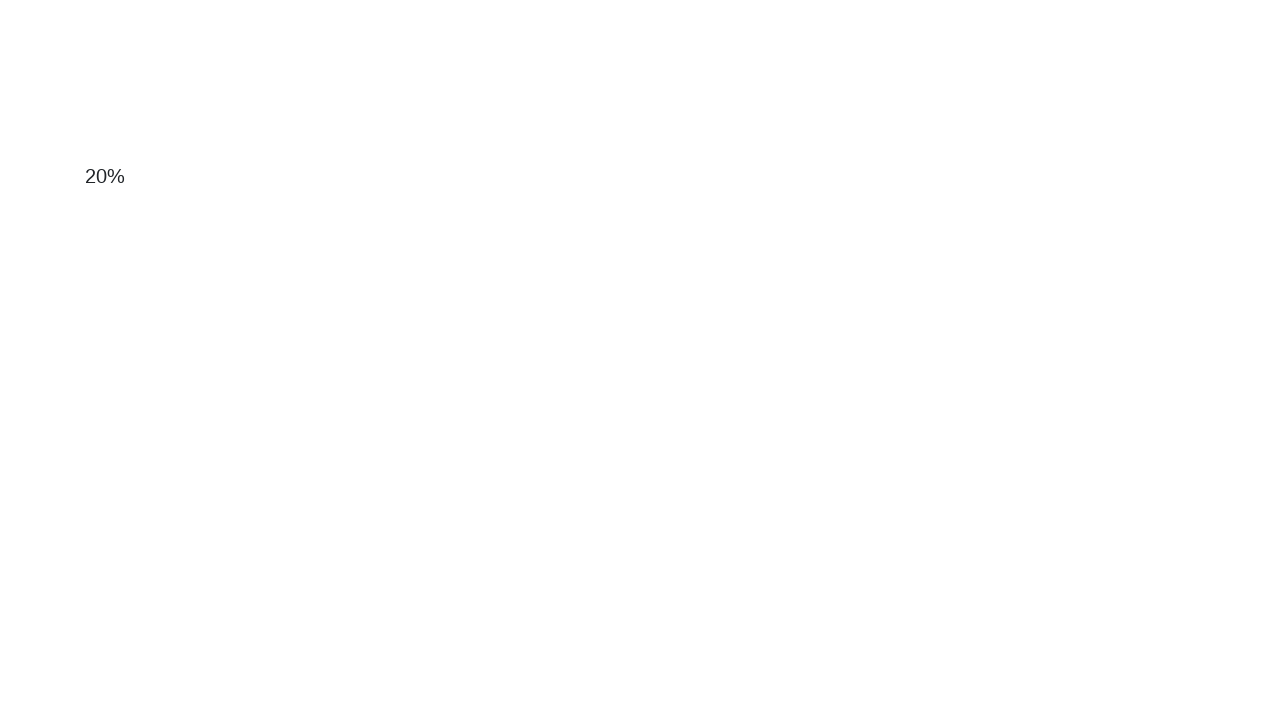

Waited 50ms before next scroll attempt
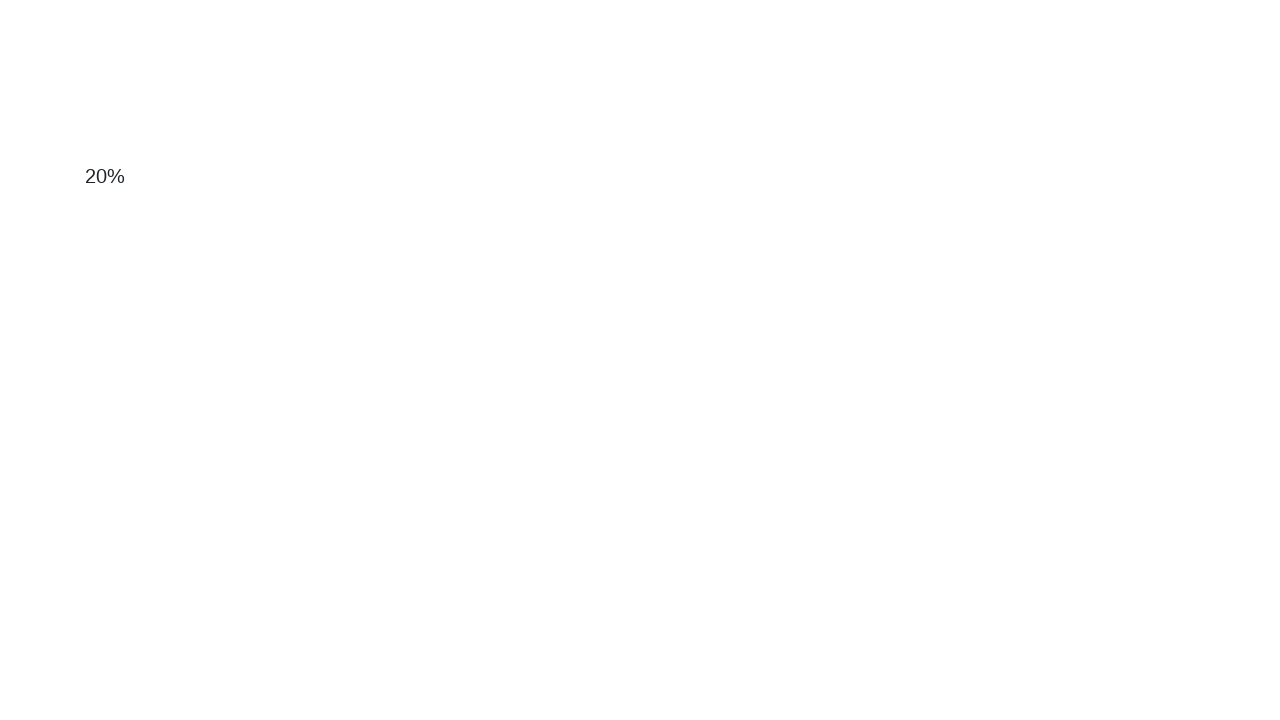

Scrolled down the page by 10 pixels
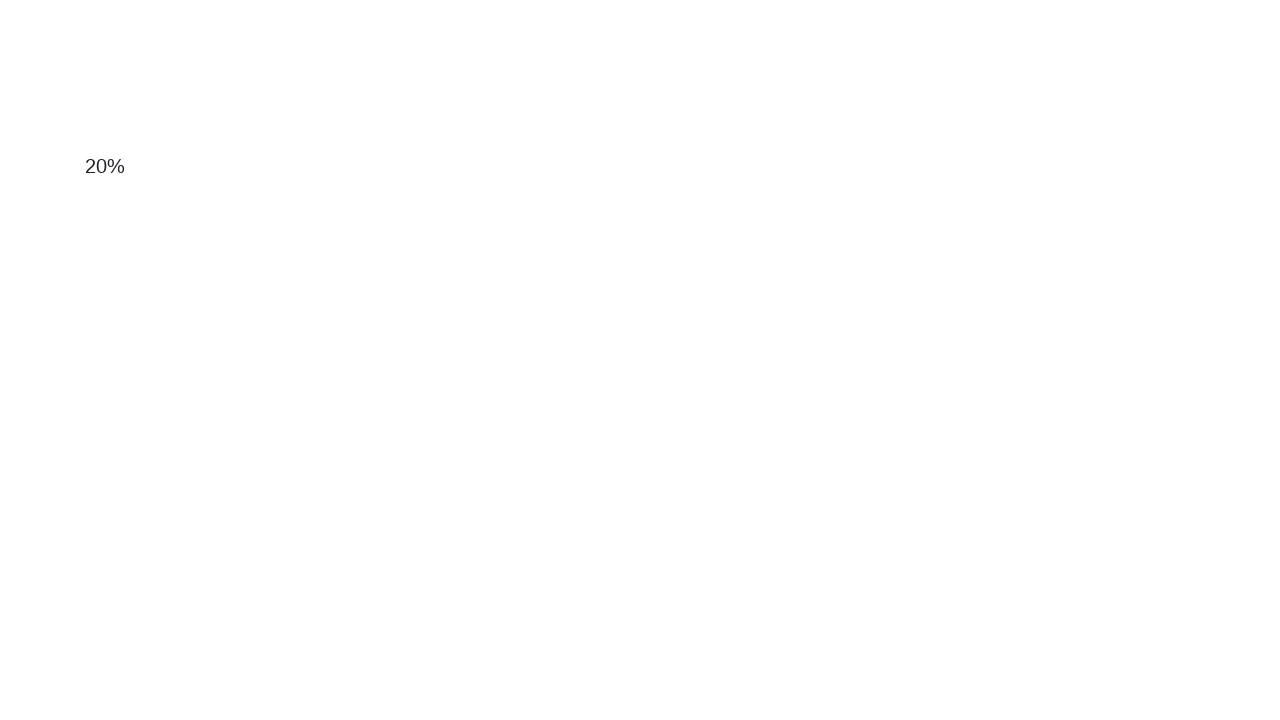

Waited 50ms before next scroll attempt
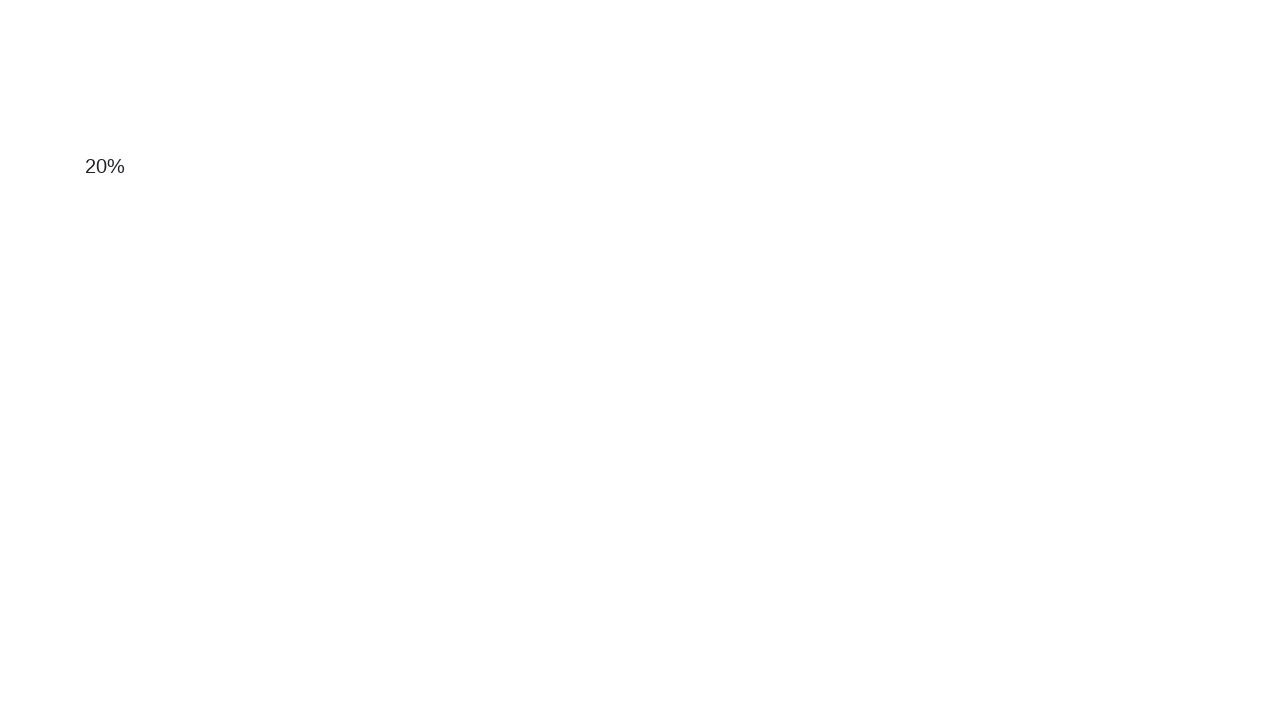

Scrolled down the page by 10 pixels
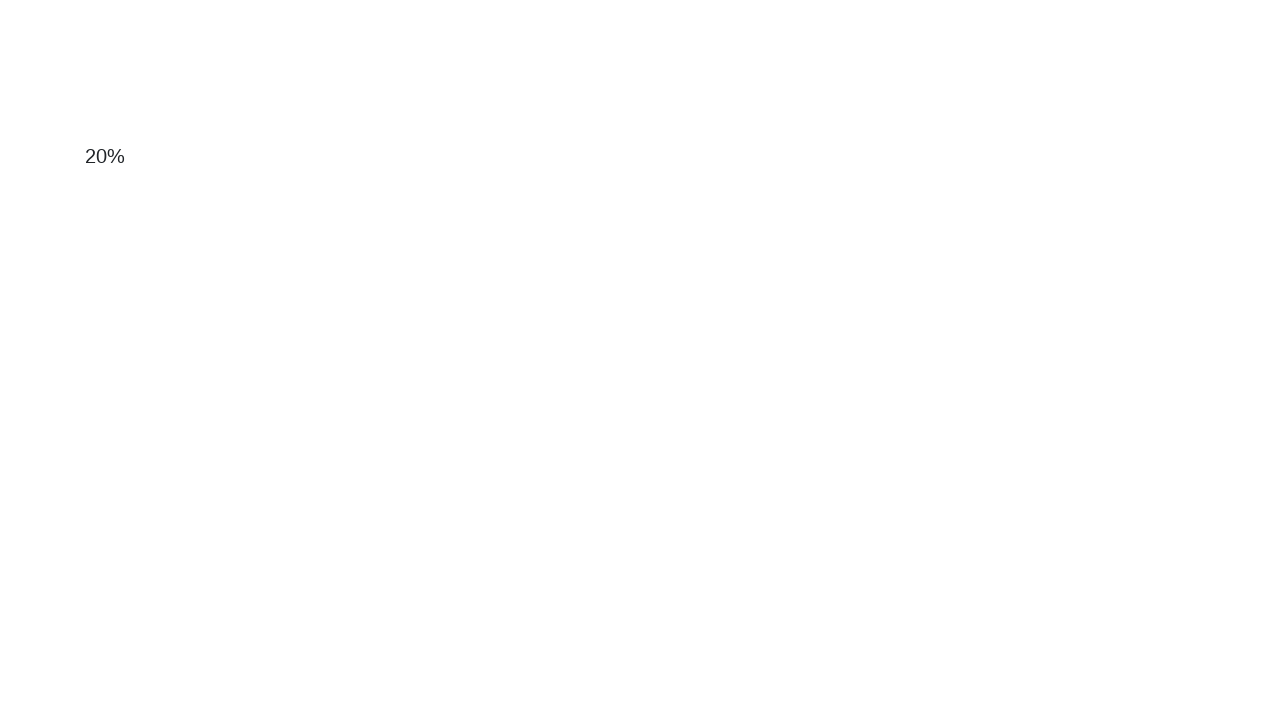

Waited 50ms before next scroll attempt
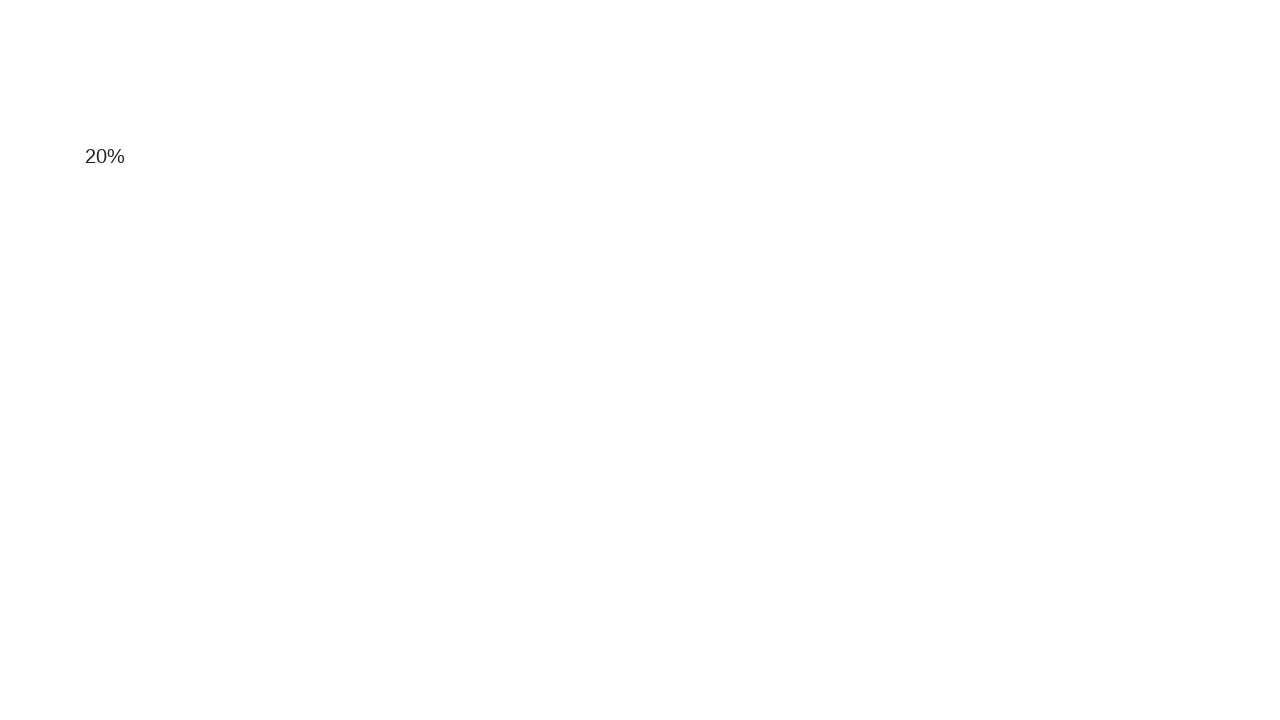

Scrolled down the page by 10 pixels
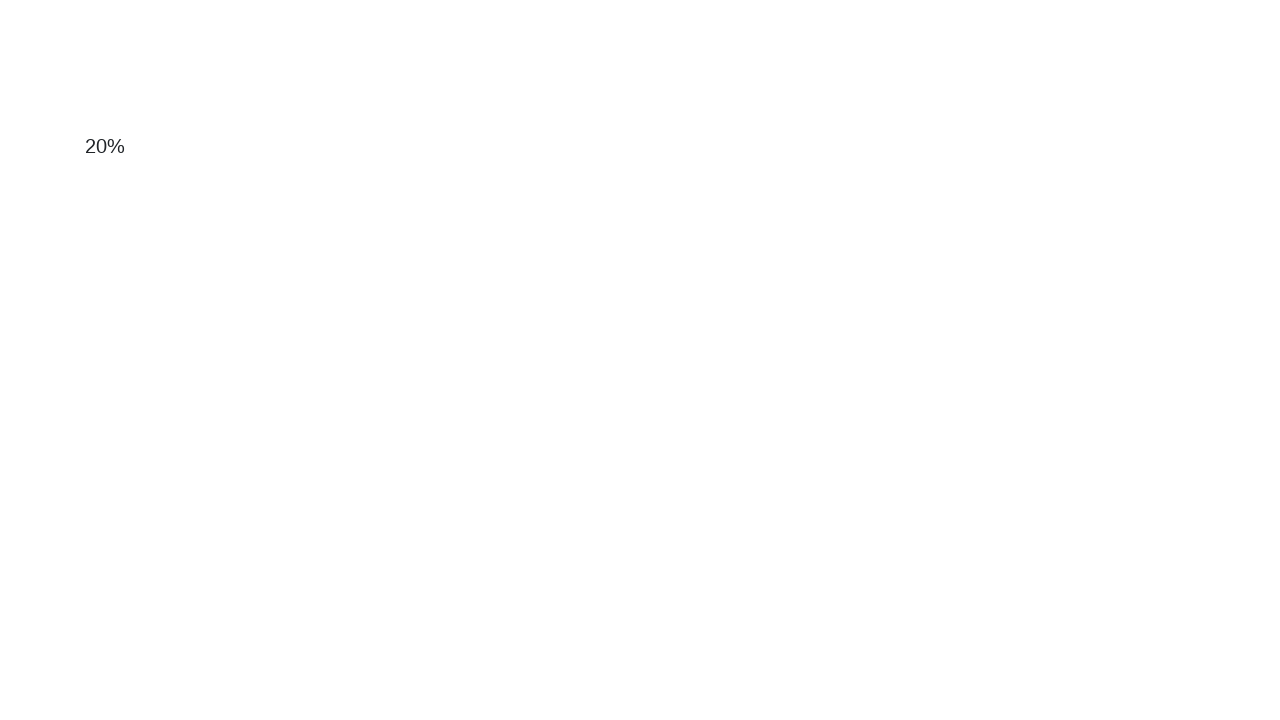

Waited 50ms before next scroll attempt
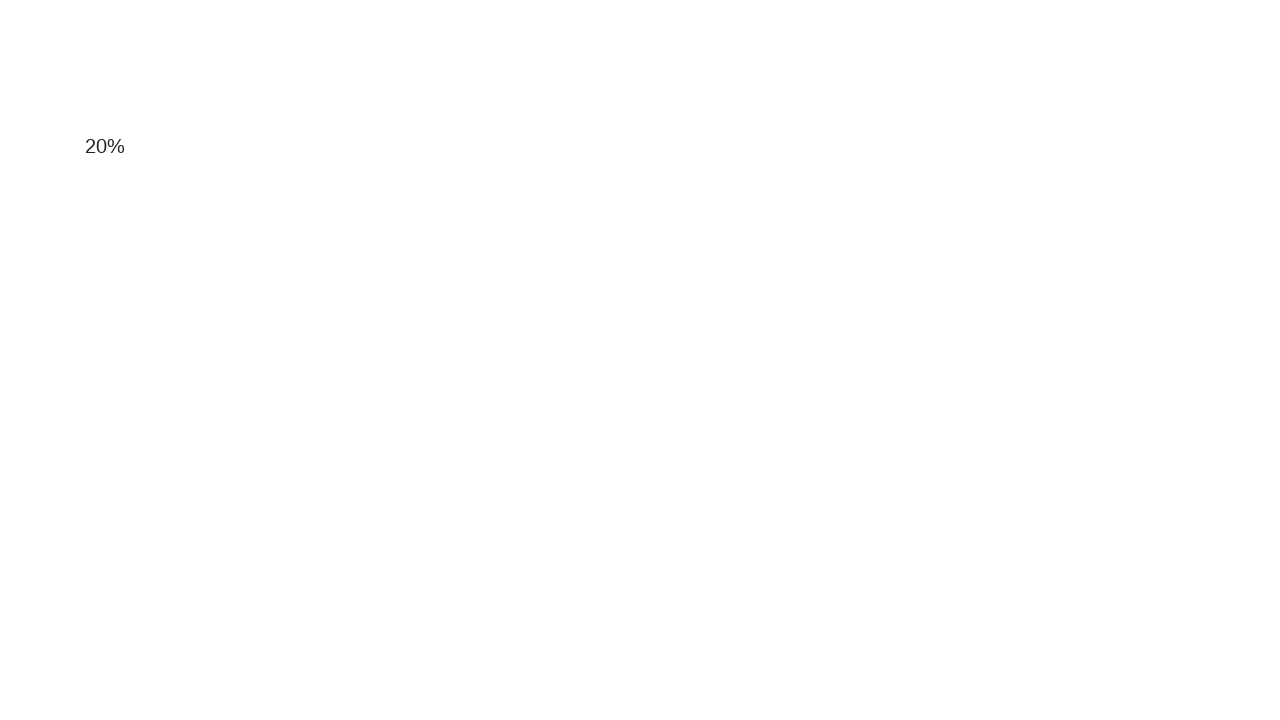

Scrolled down the page by 10 pixels
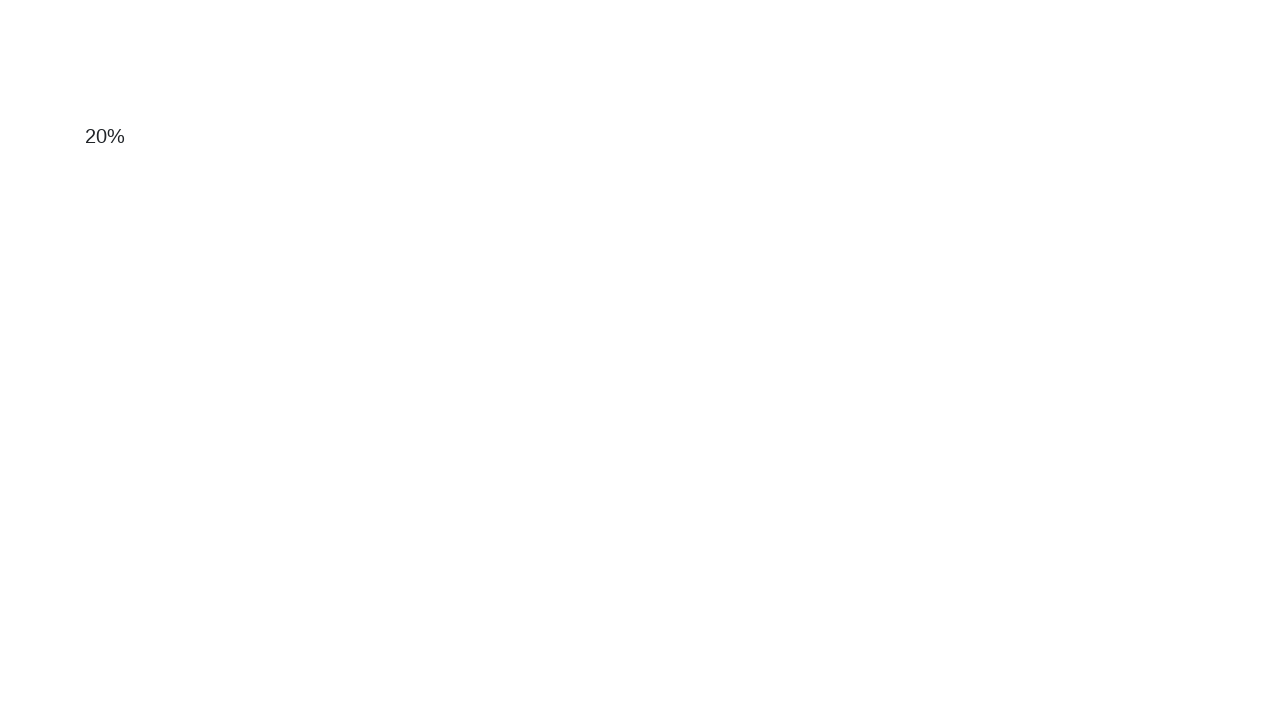

Waited 50ms before next scroll attempt
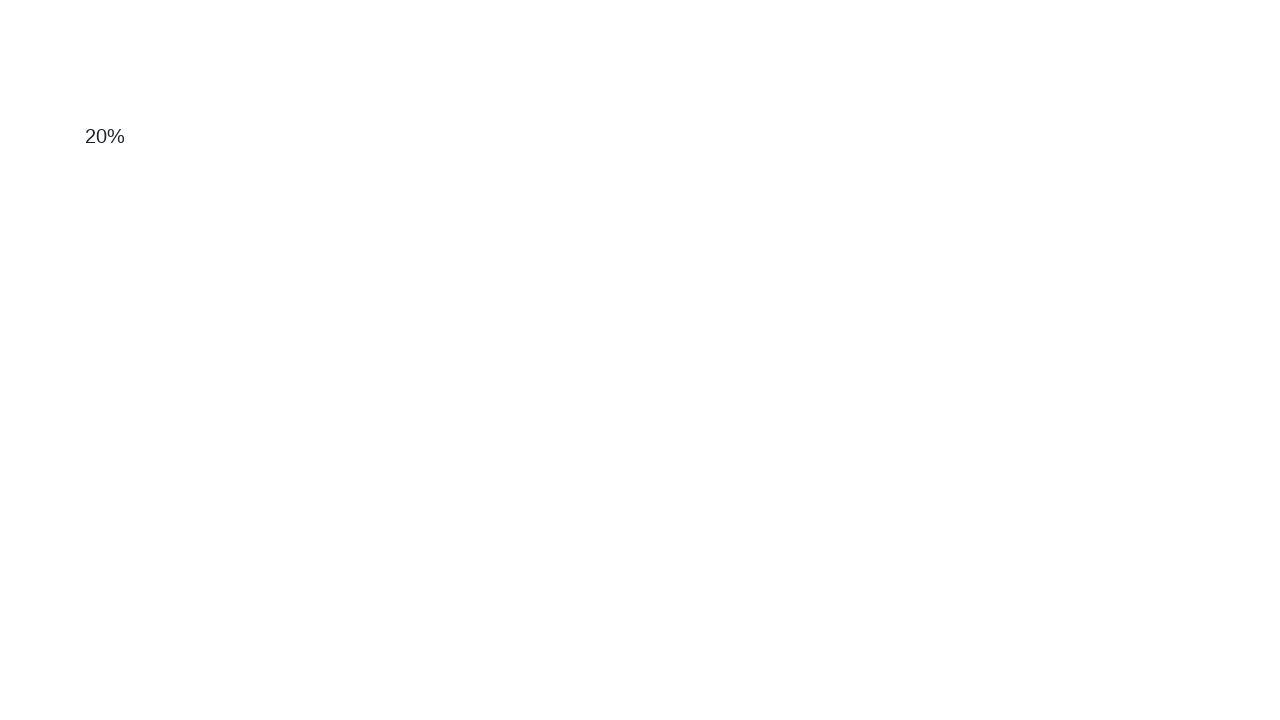

Scrolled down the page by 10 pixels
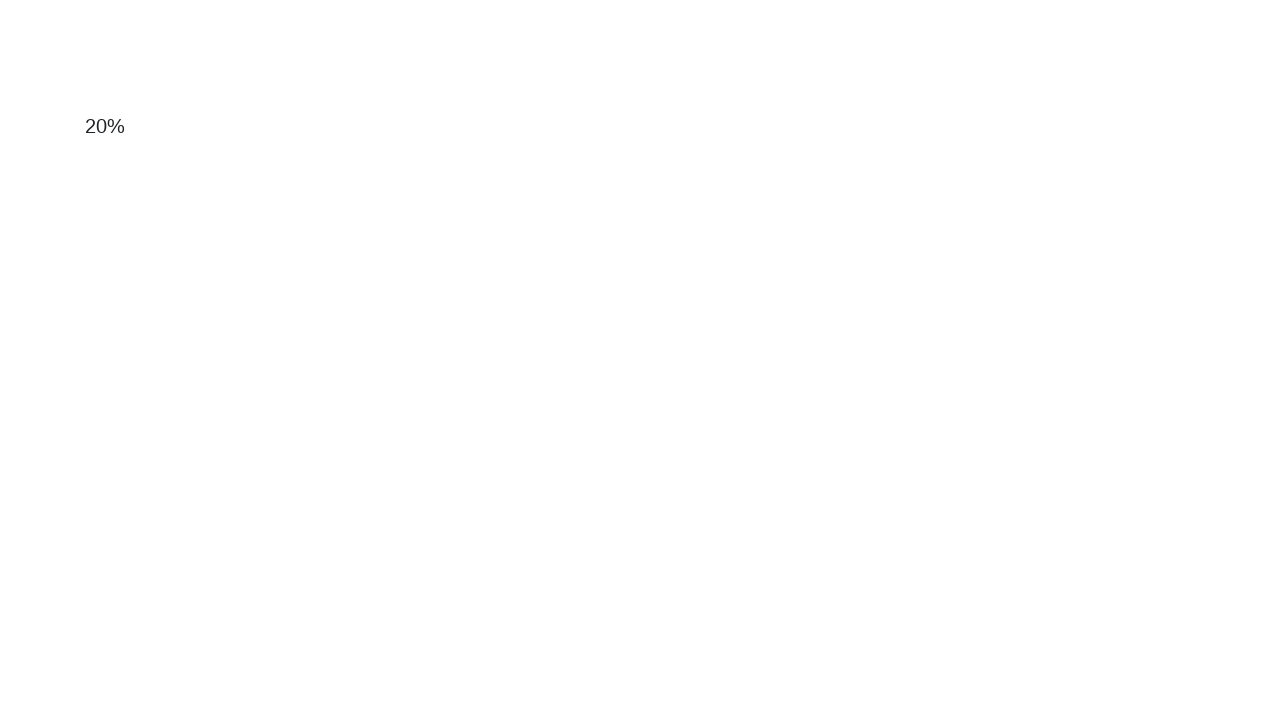

Waited 50ms before next scroll attempt
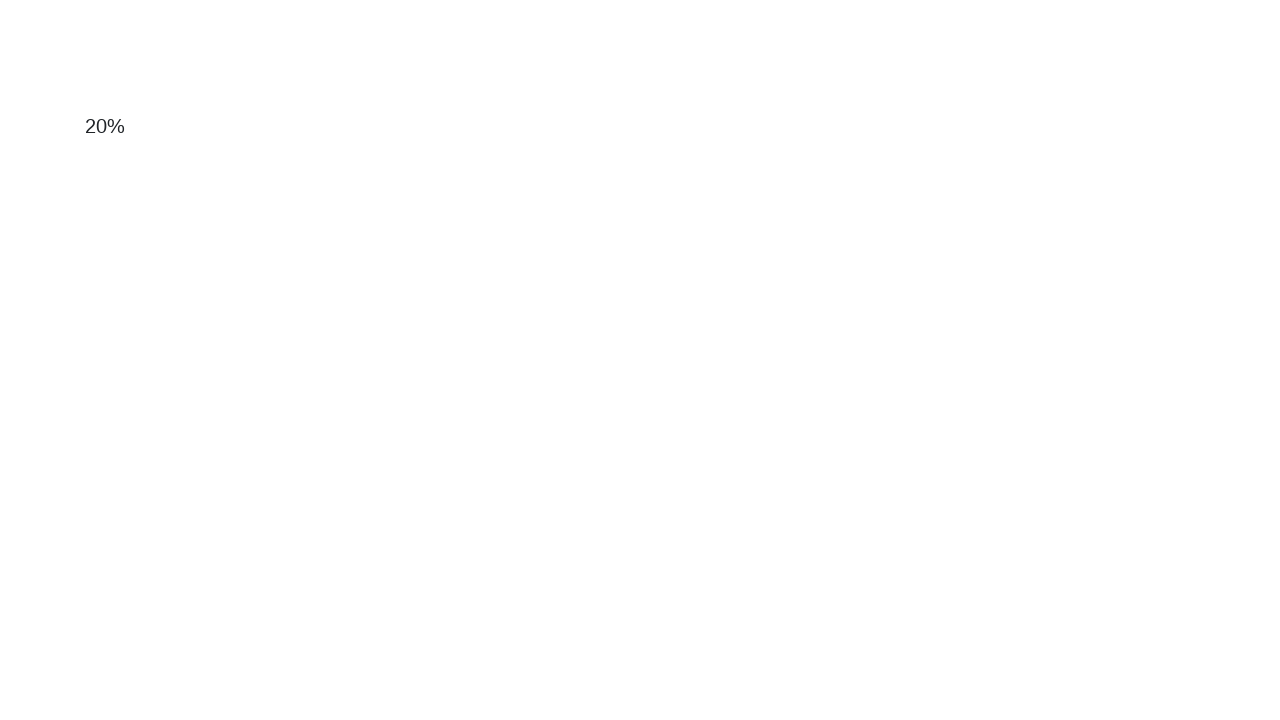

Scrolled down the page by 10 pixels
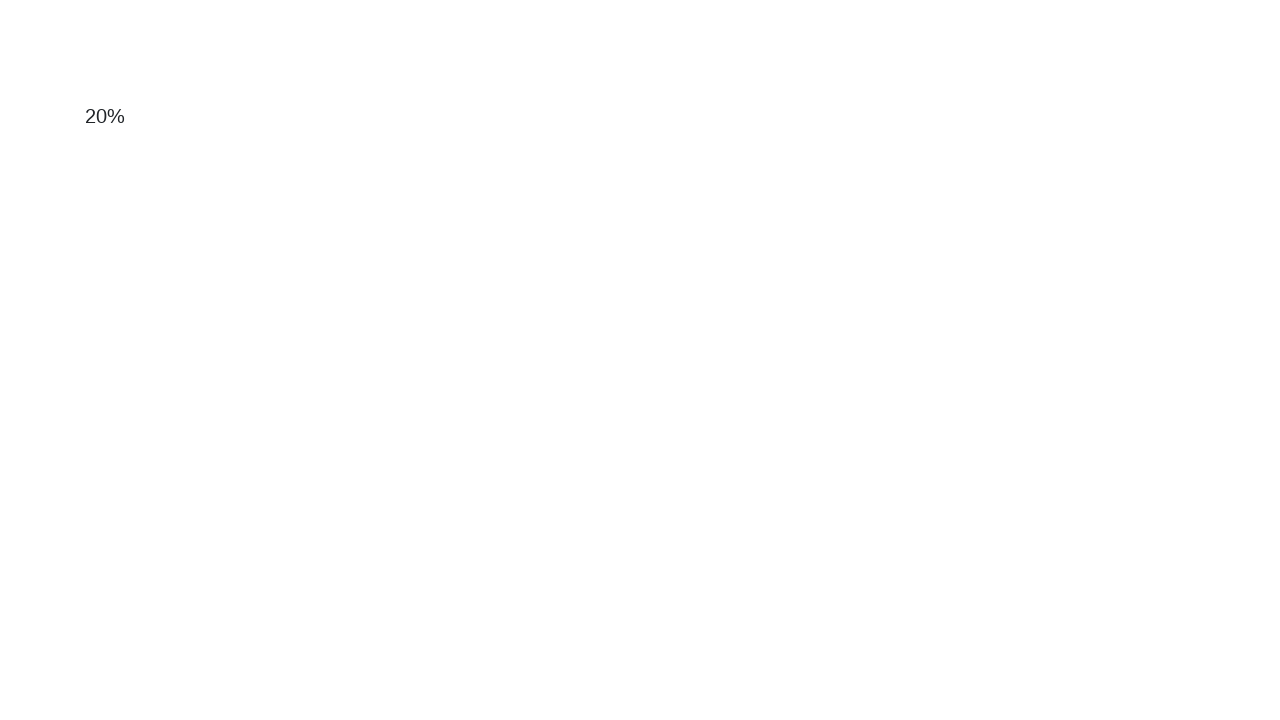

Waited 50ms before next scroll attempt
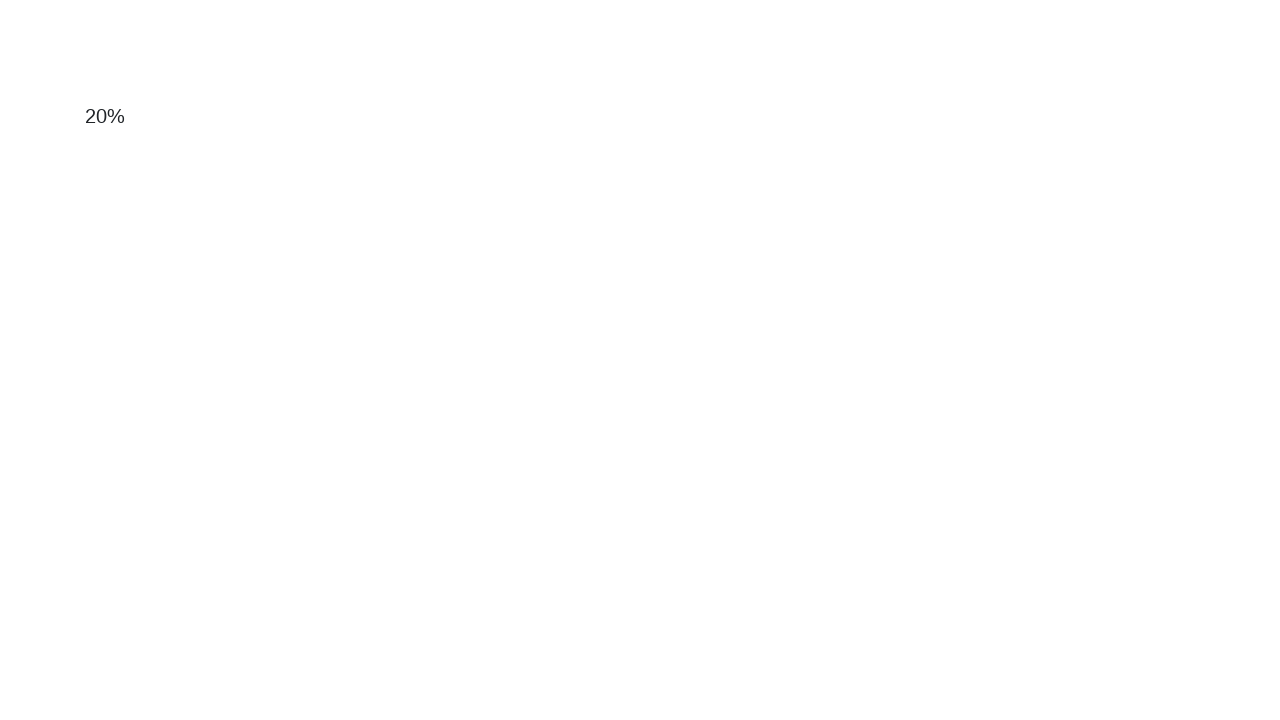

Scrolled down the page by 10 pixels
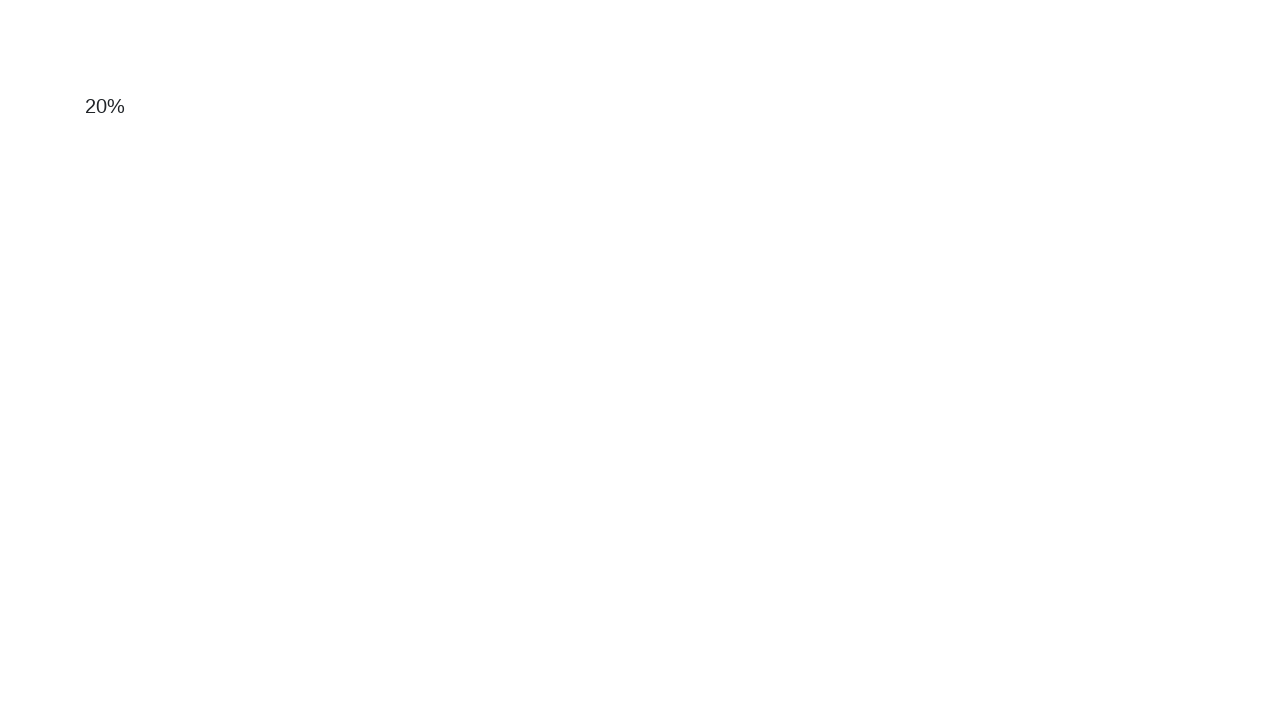

Waited 50ms before next scroll attempt
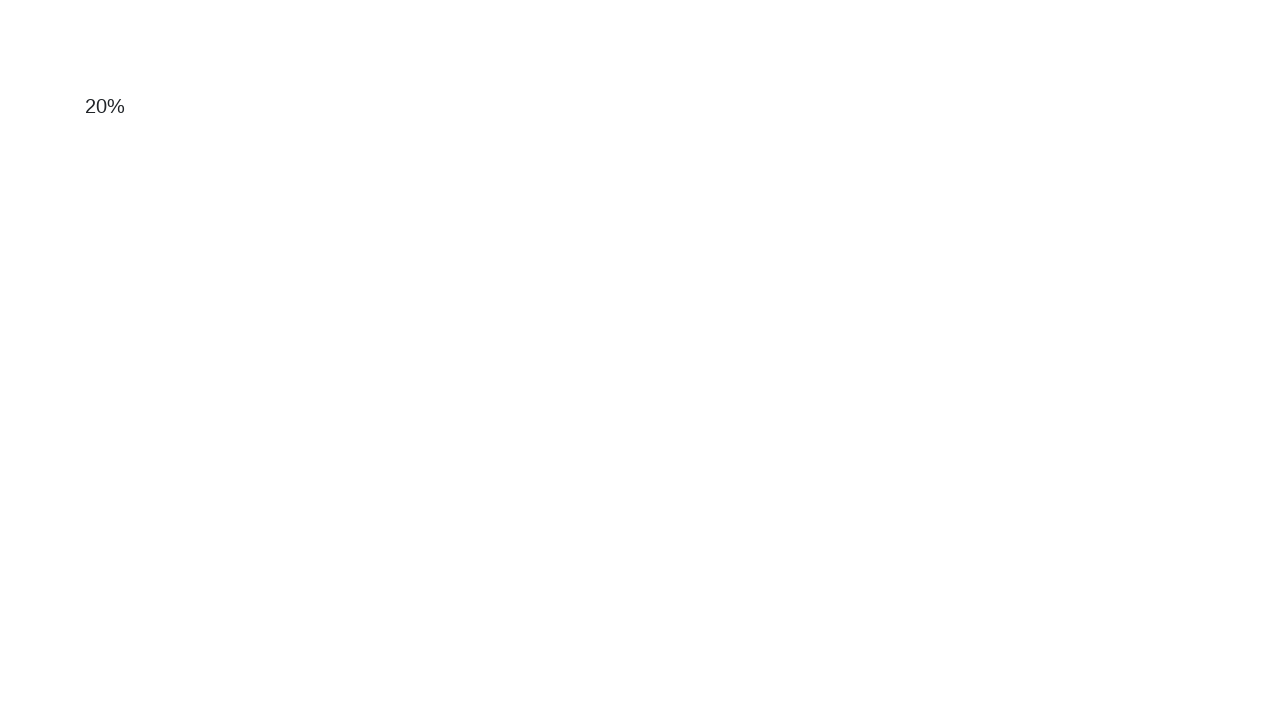

Scrolled down the page by 10 pixels
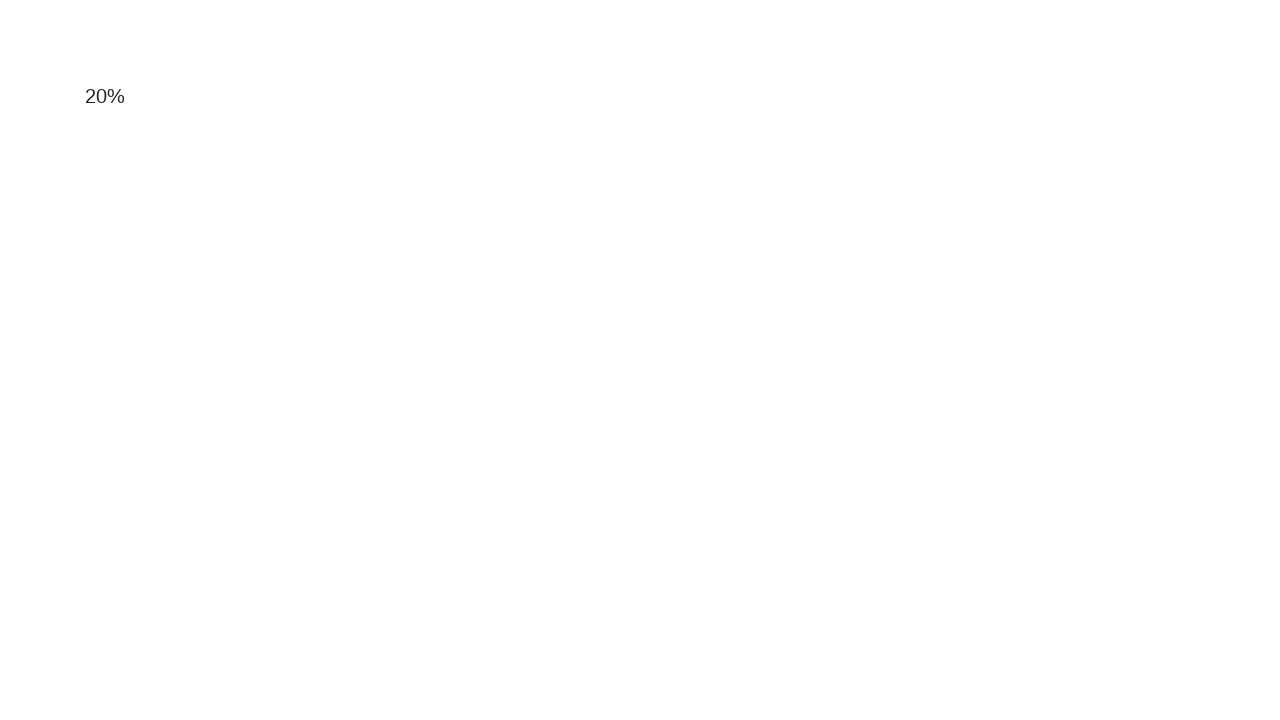

Waited 50ms before next scroll attempt
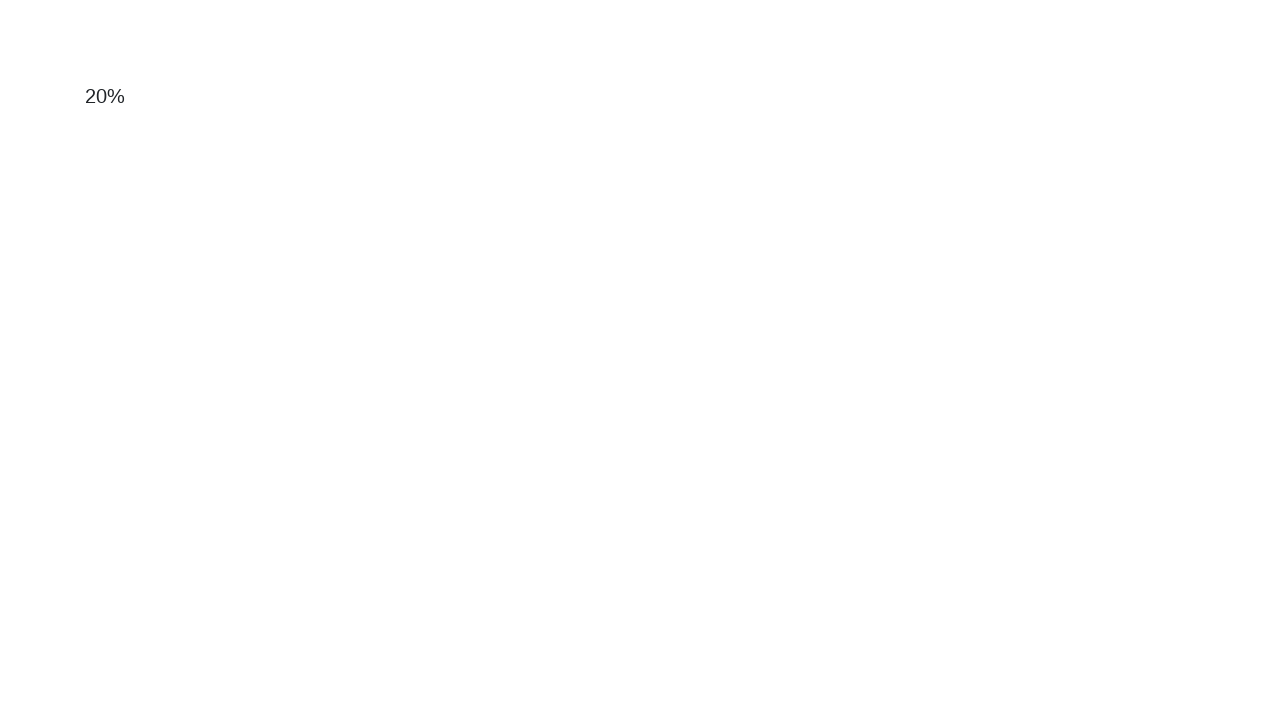

Scrolled down the page by 10 pixels
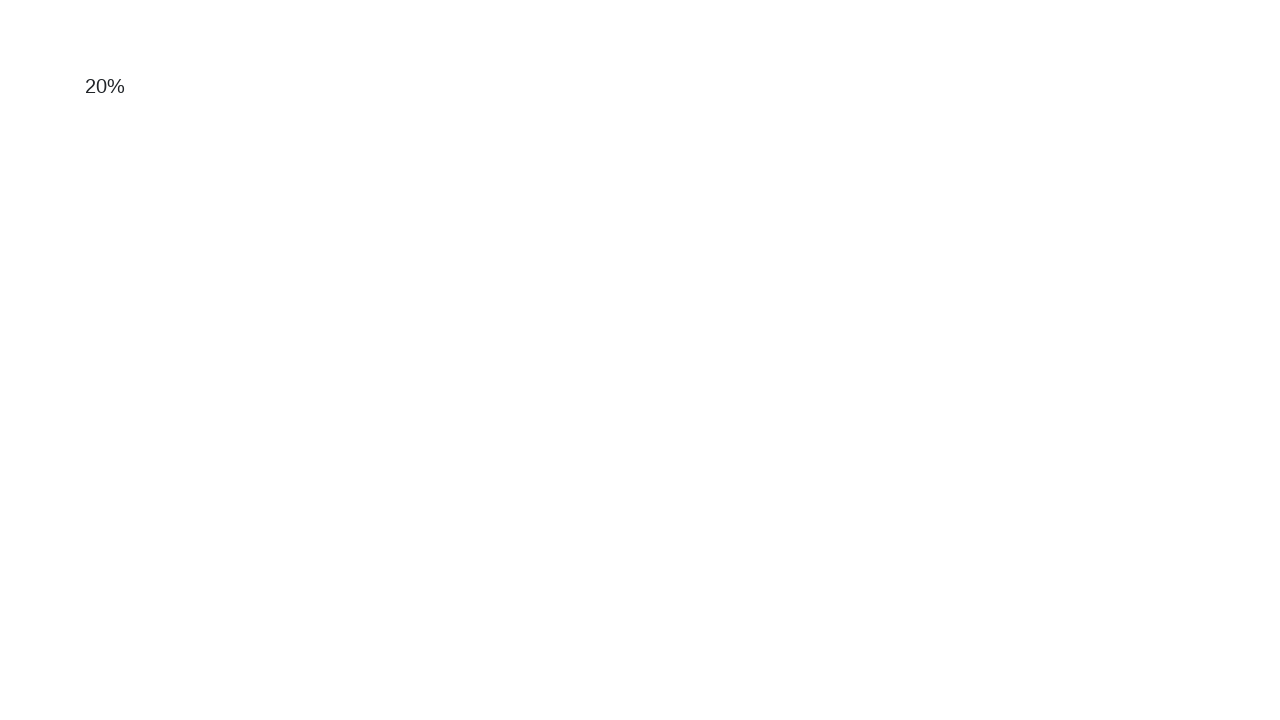

Waited 50ms before next scroll attempt
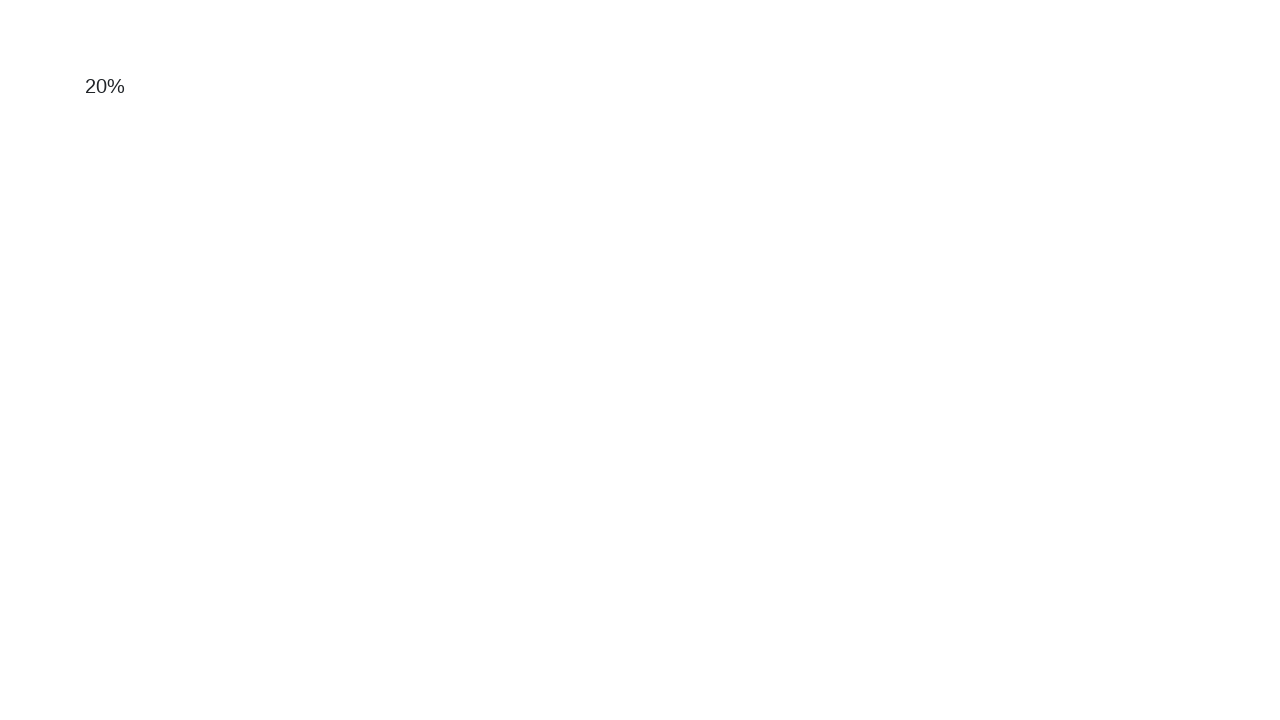

Scrolled down the page by 10 pixels
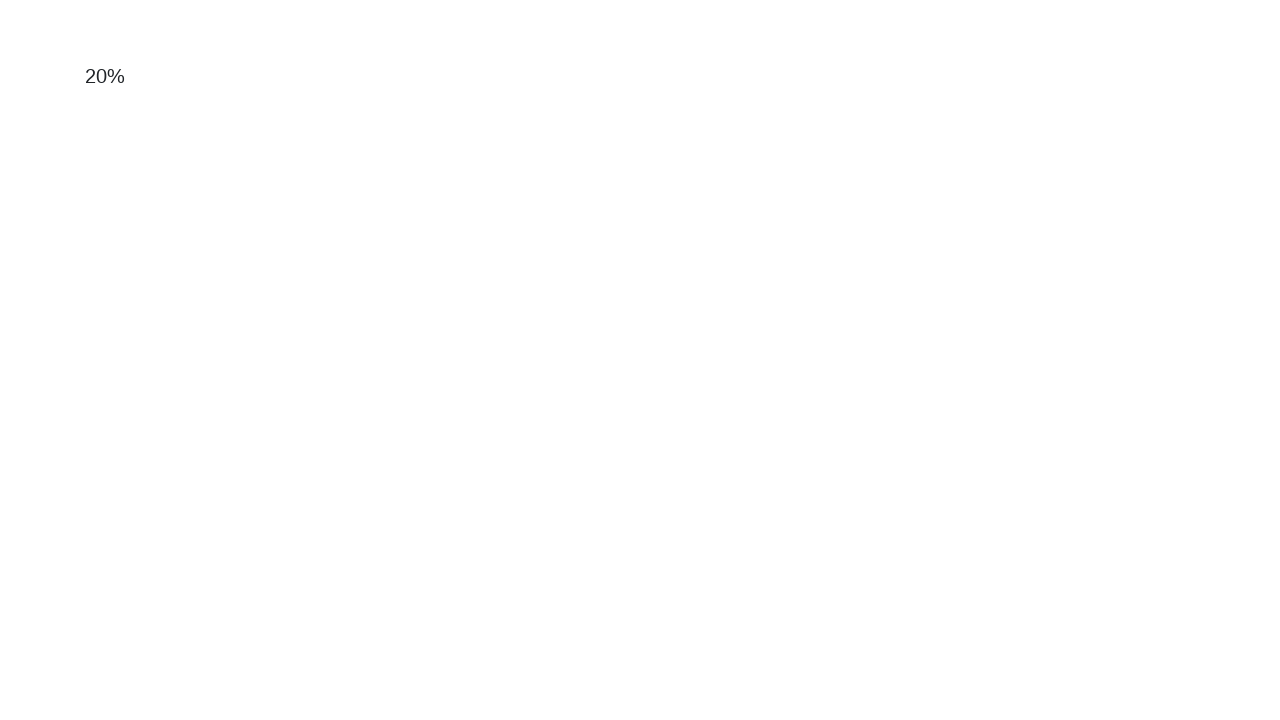

Waited 50ms before next scroll attempt
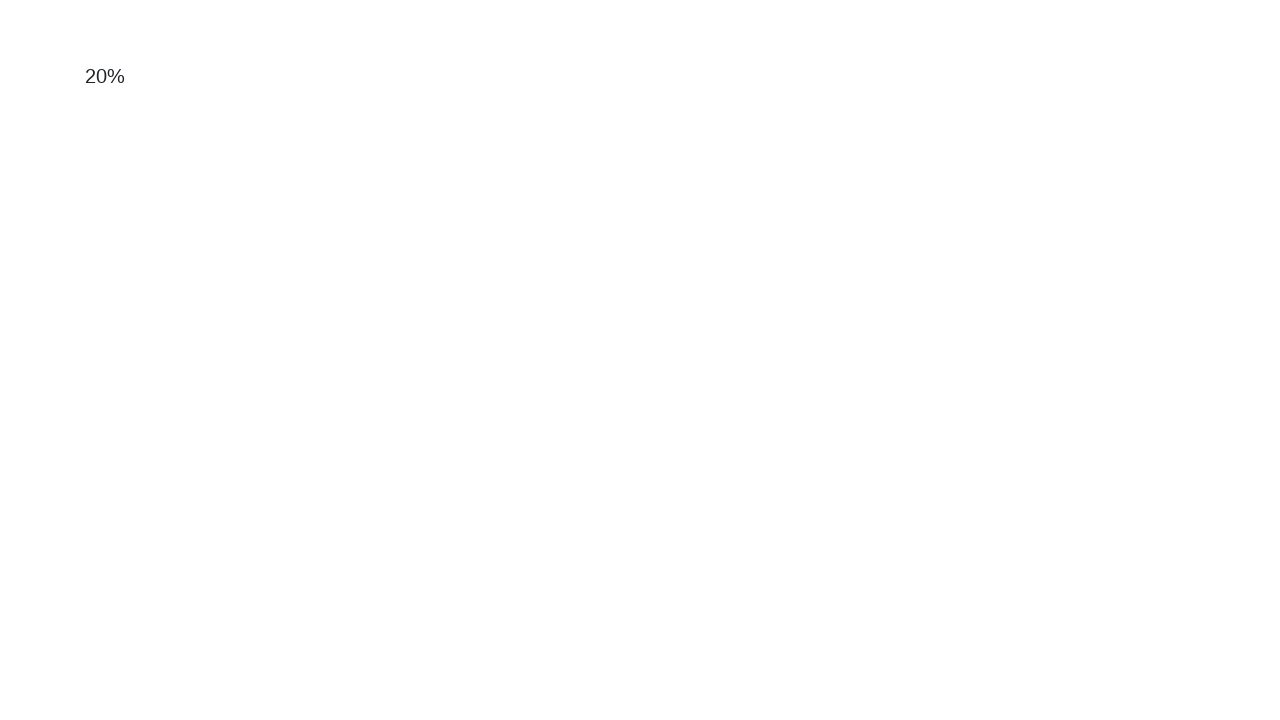

Scrolled down the page by 10 pixels
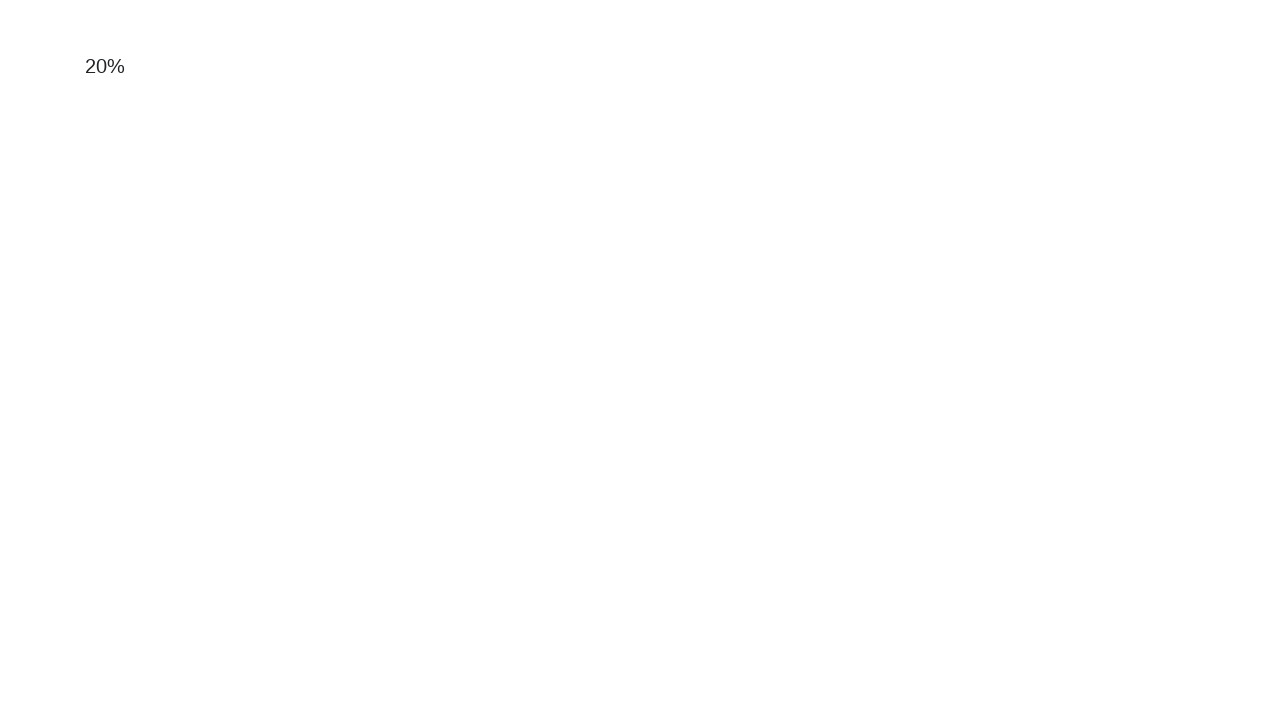

Waited 50ms before next scroll attempt
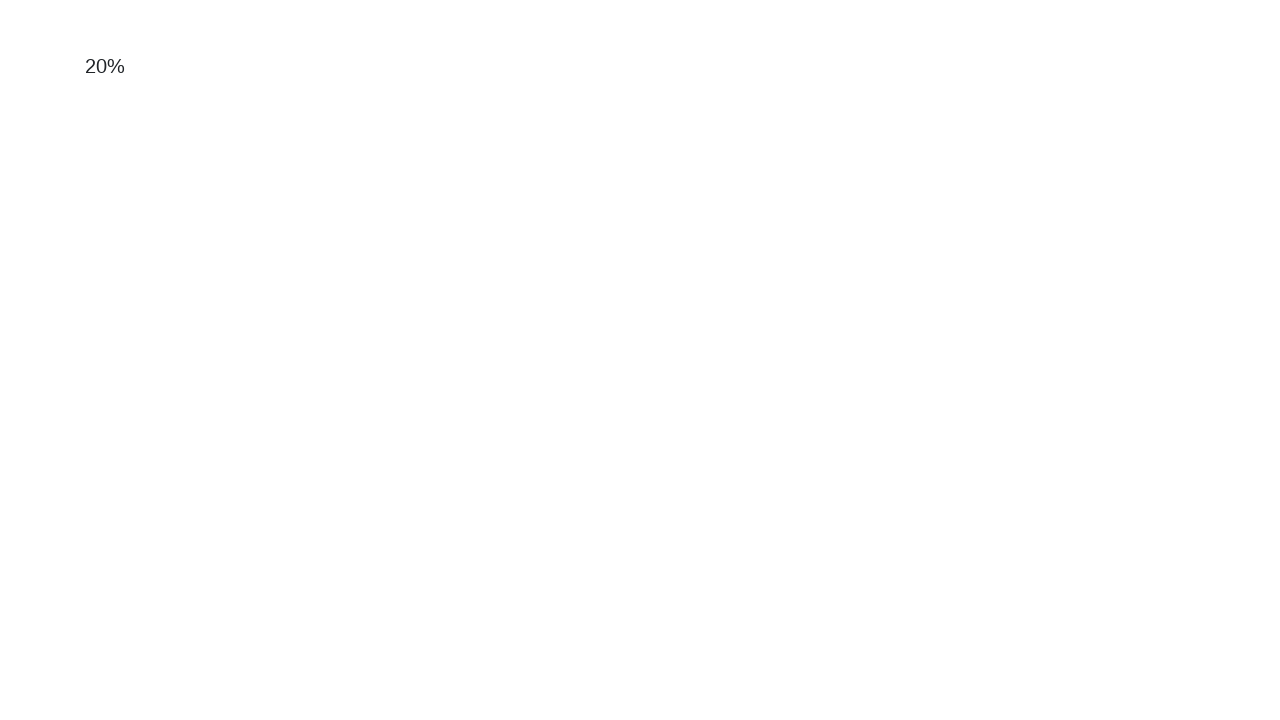

Scrolled down the page by 10 pixels
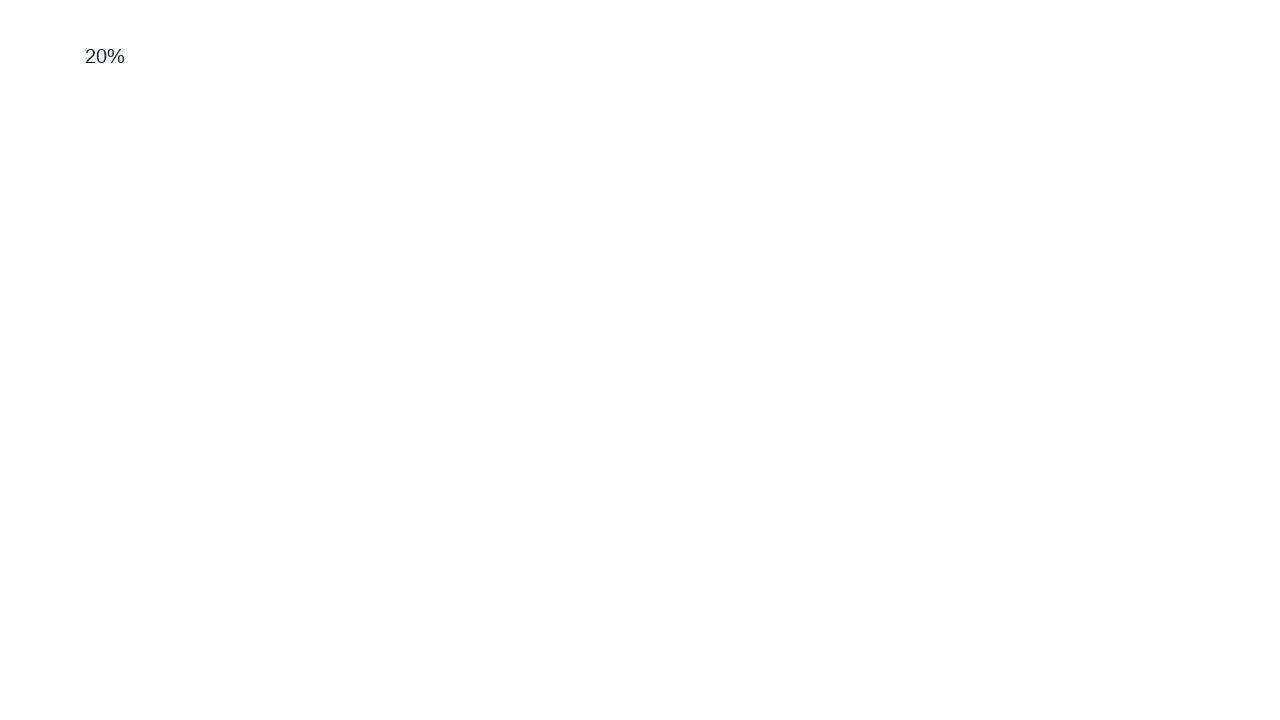

Waited 50ms before next scroll attempt
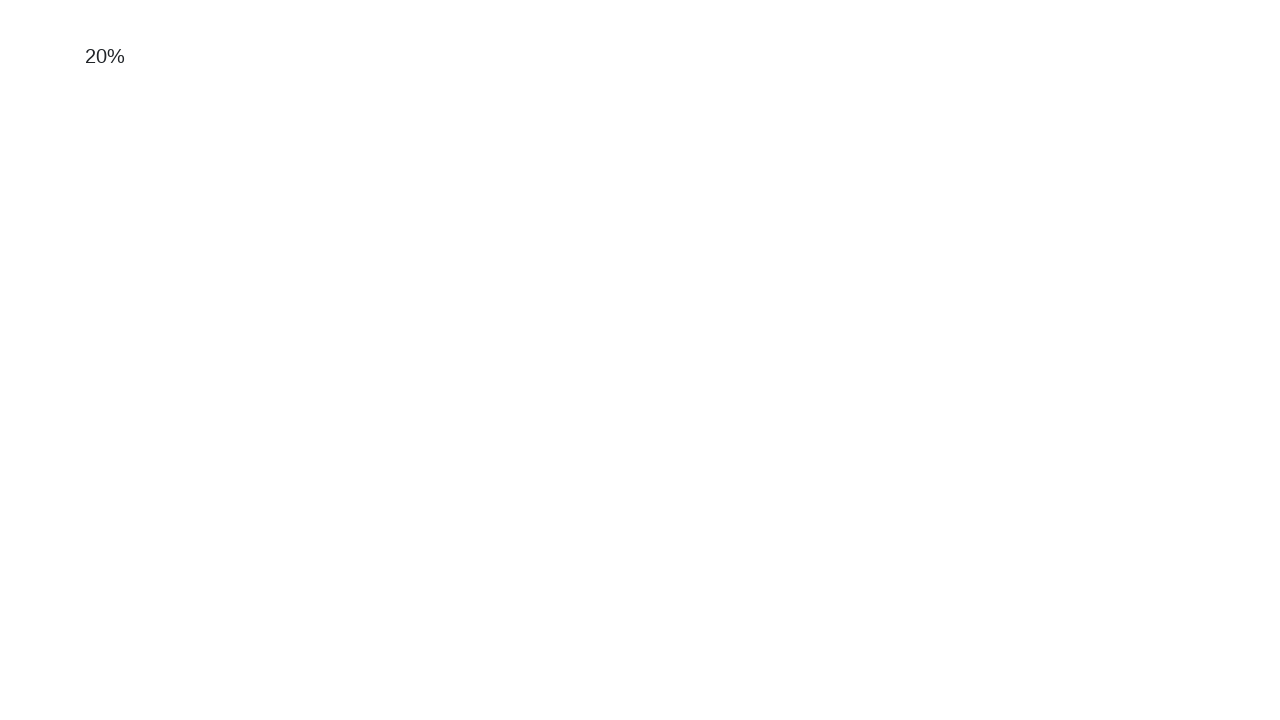

Scrolled down the page by 10 pixels
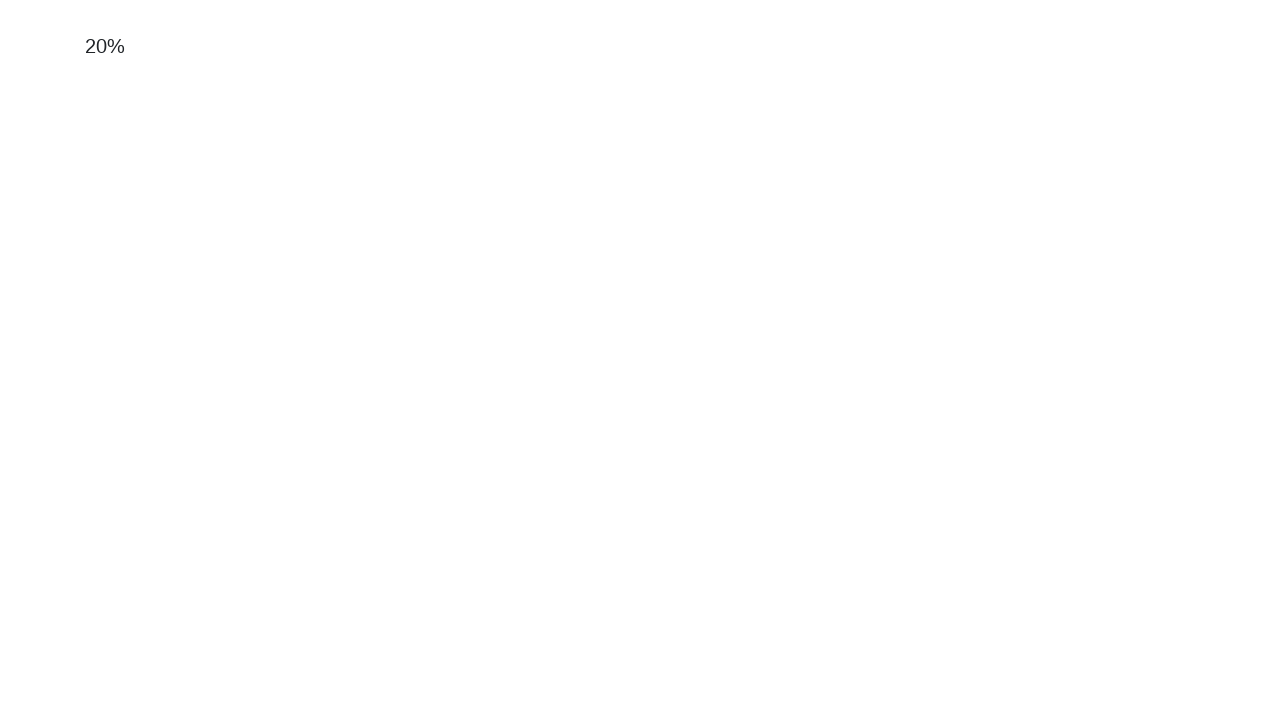

Waited 50ms before next scroll attempt
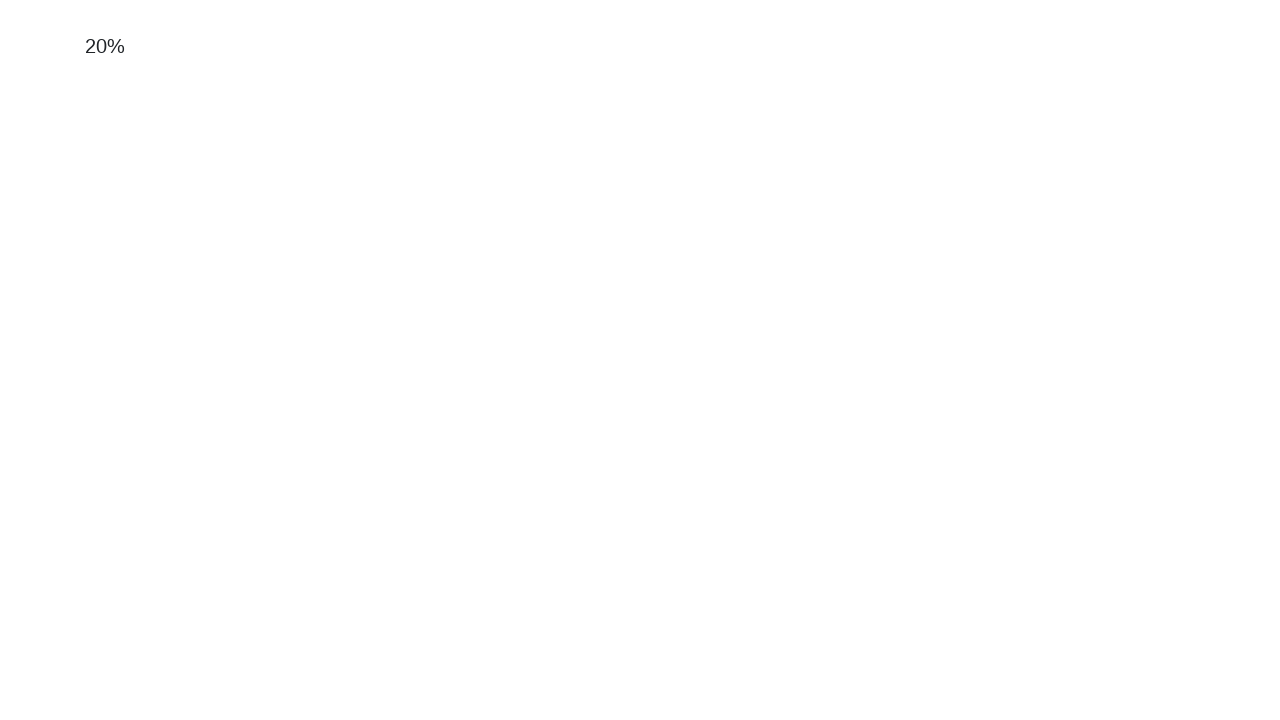

Scrolled down the page by 10 pixels
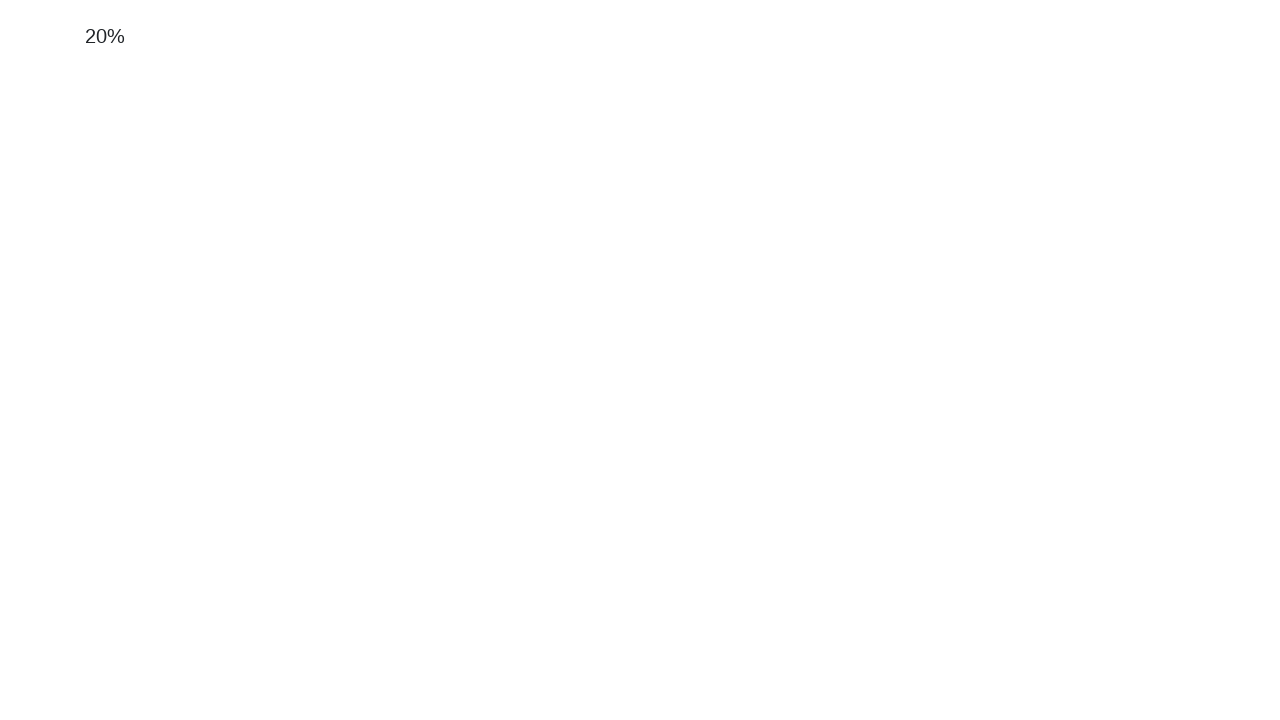

Waited 50ms before next scroll attempt
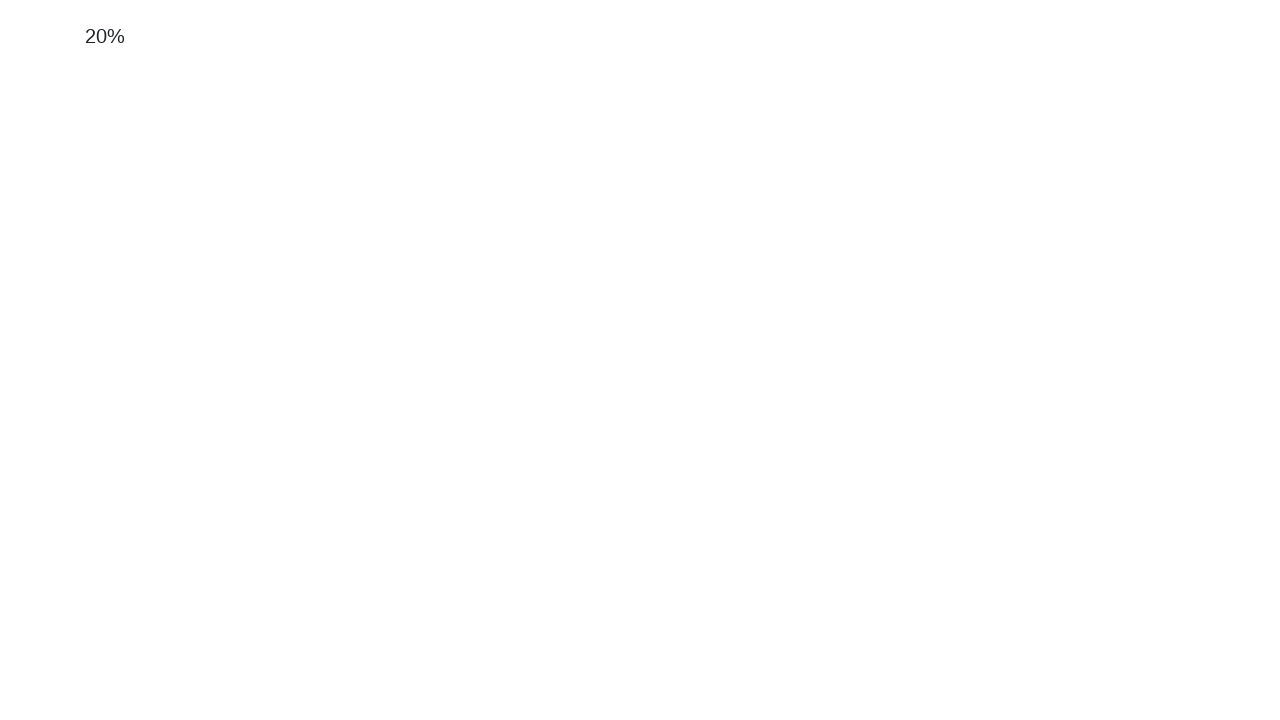

Scrolled down the page by 10 pixels
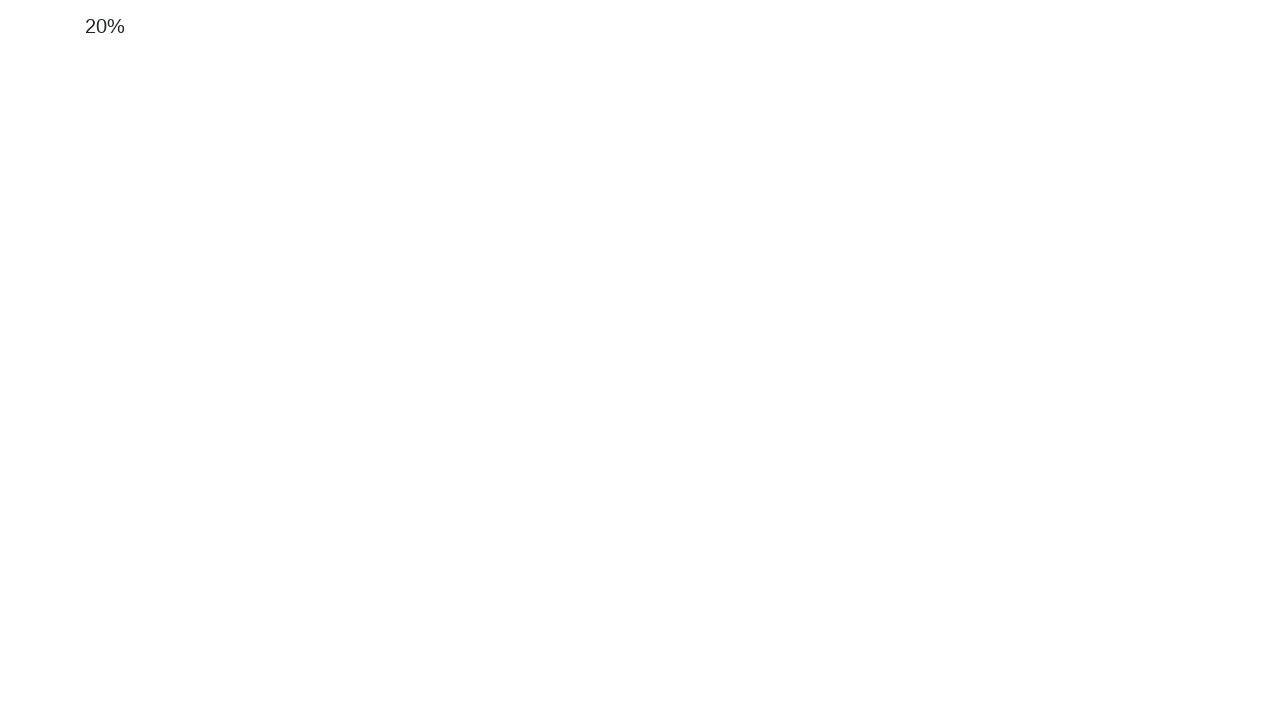

Waited 50ms before next scroll attempt
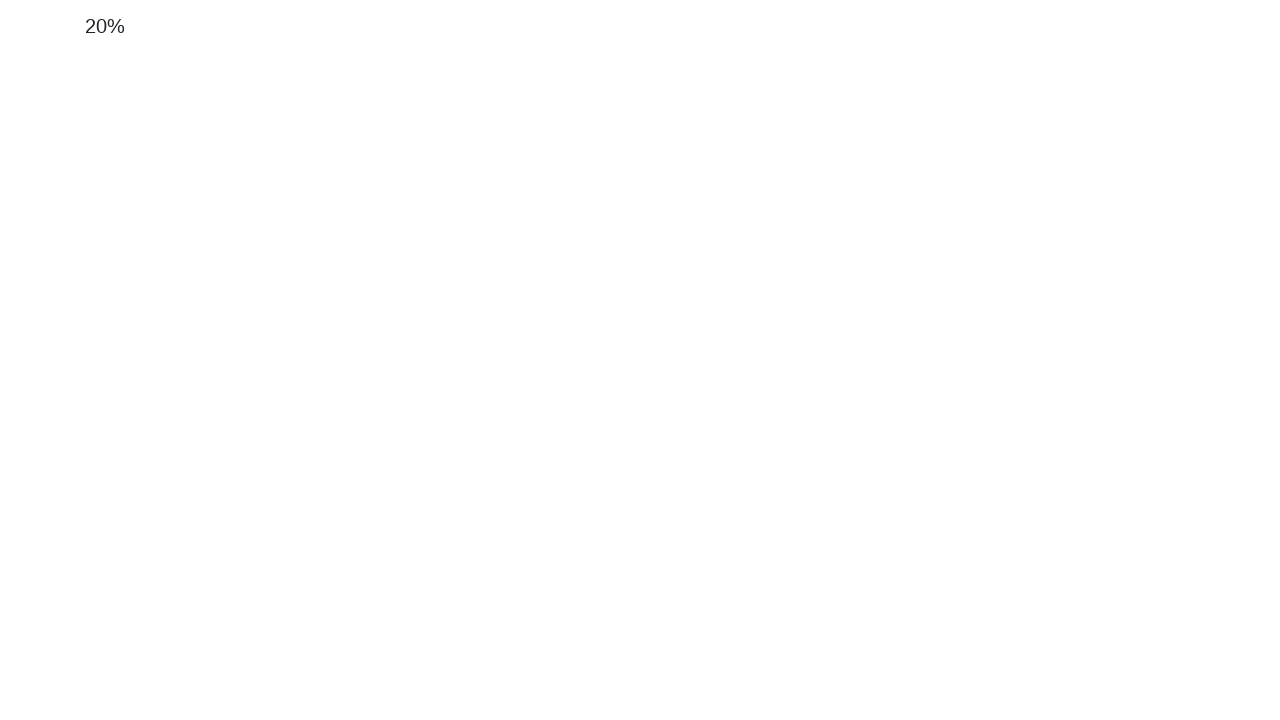

Scrolled down the page by 10 pixels
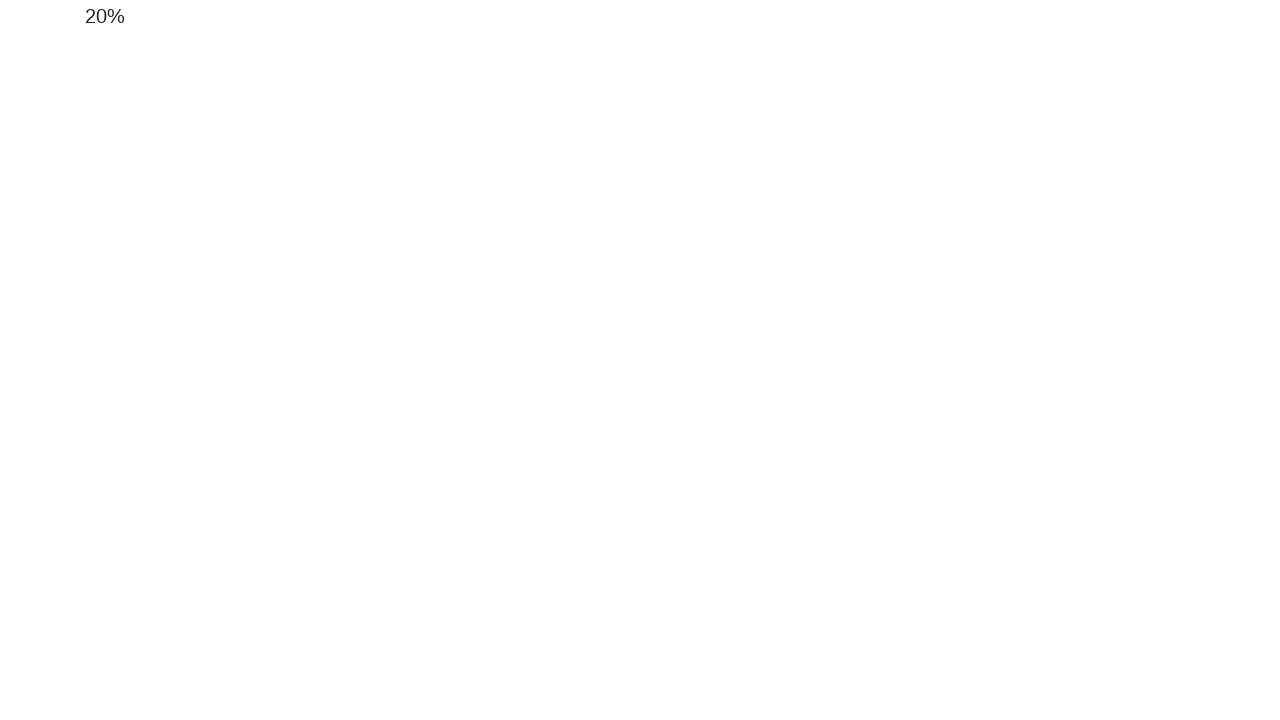

Waited 50ms before next scroll attempt
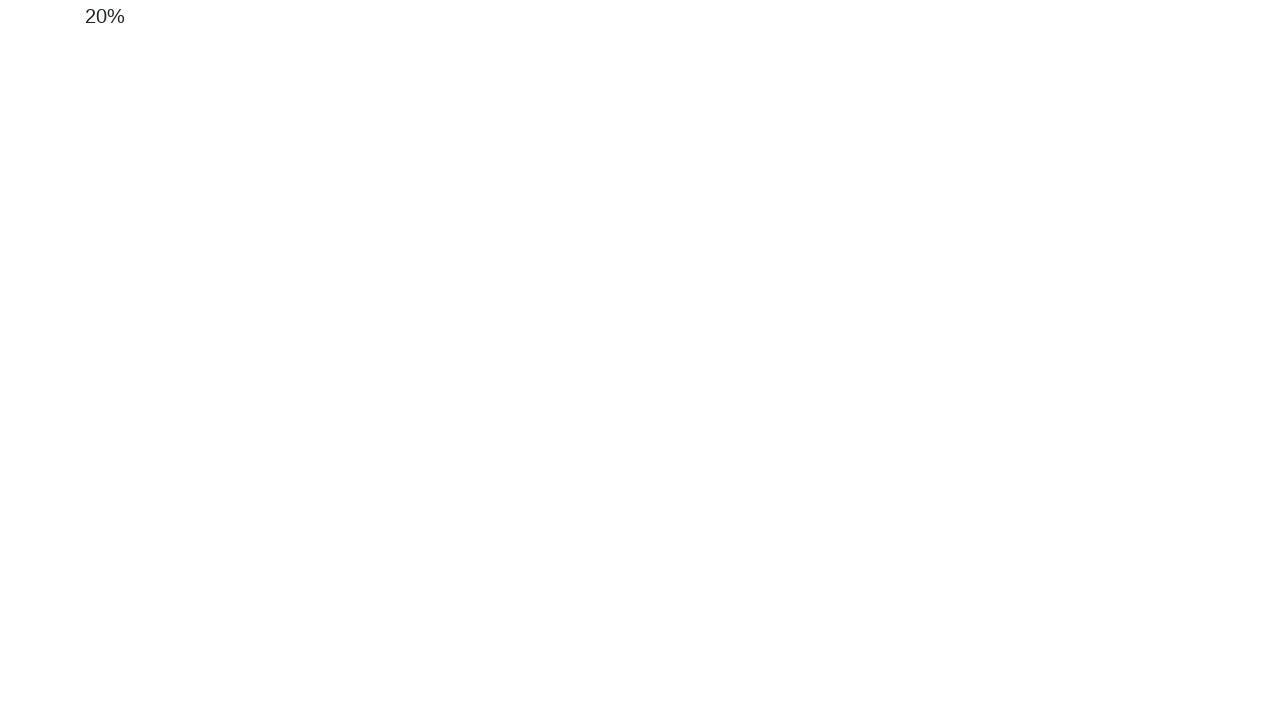

Scrolled down the page by 10 pixels
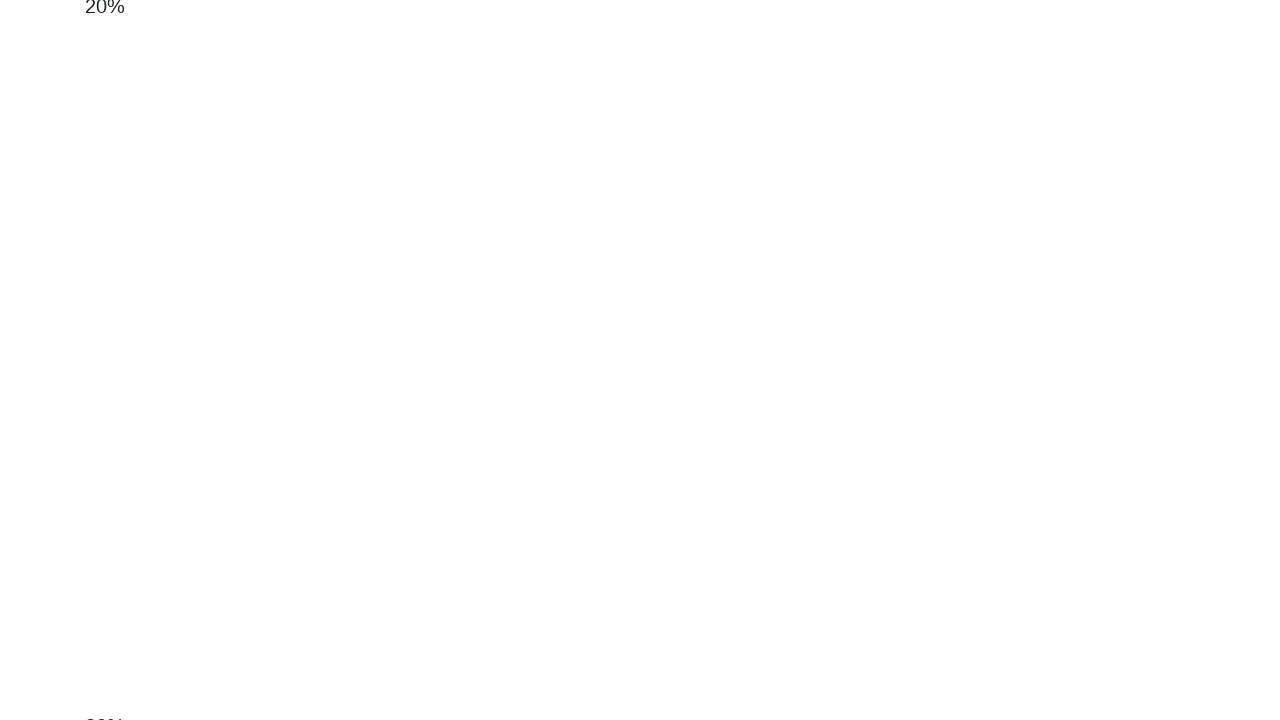

Waited 50ms before next scroll attempt
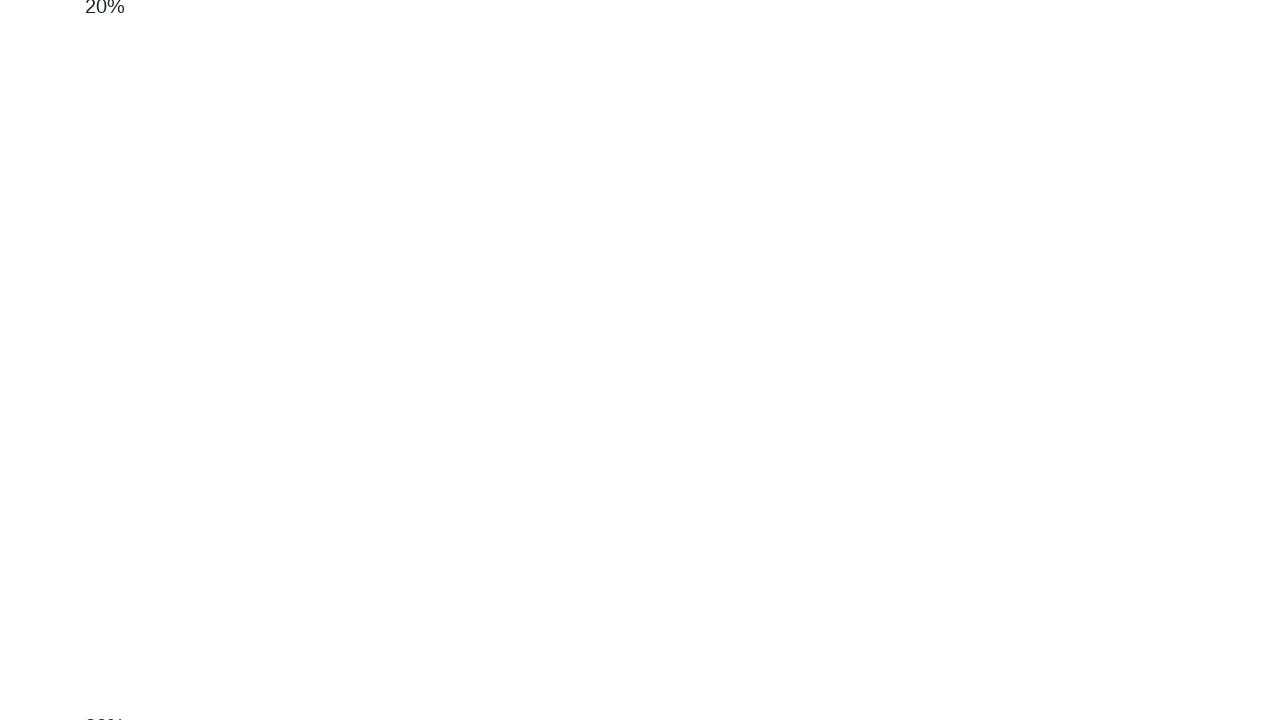

Scrolled down the page by 10 pixels
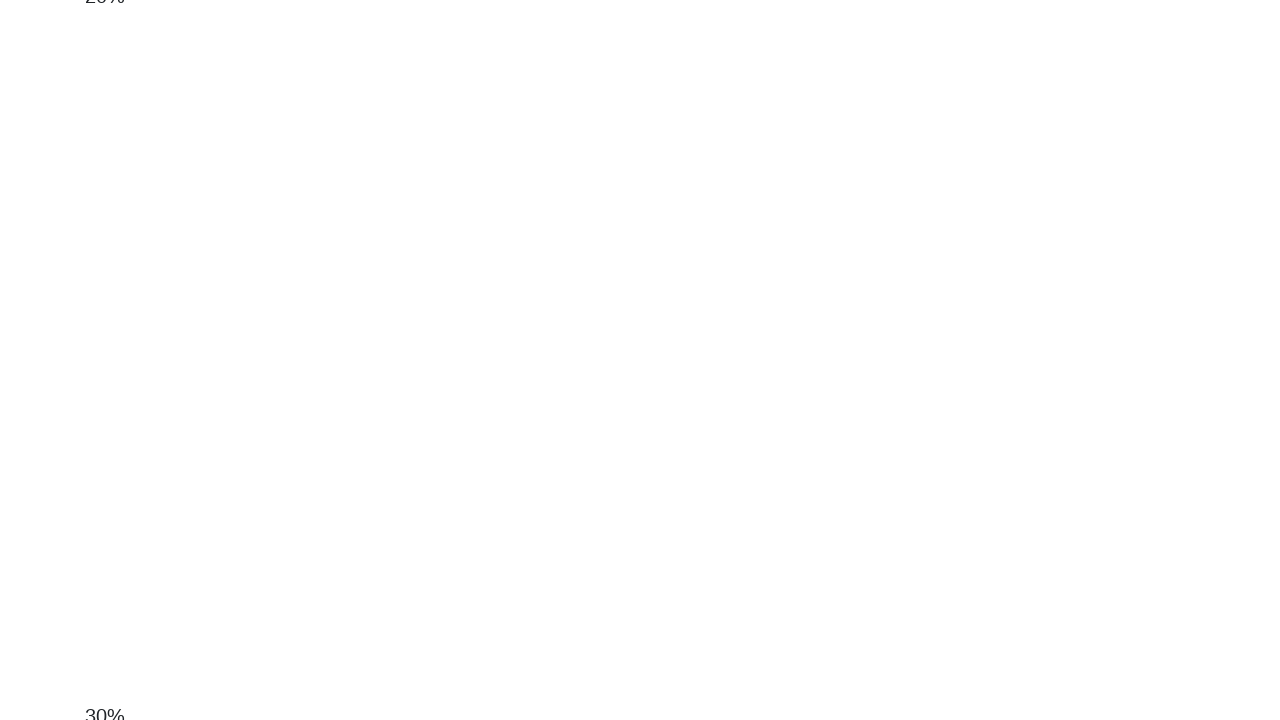

Waited 50ms before next scroll attempt
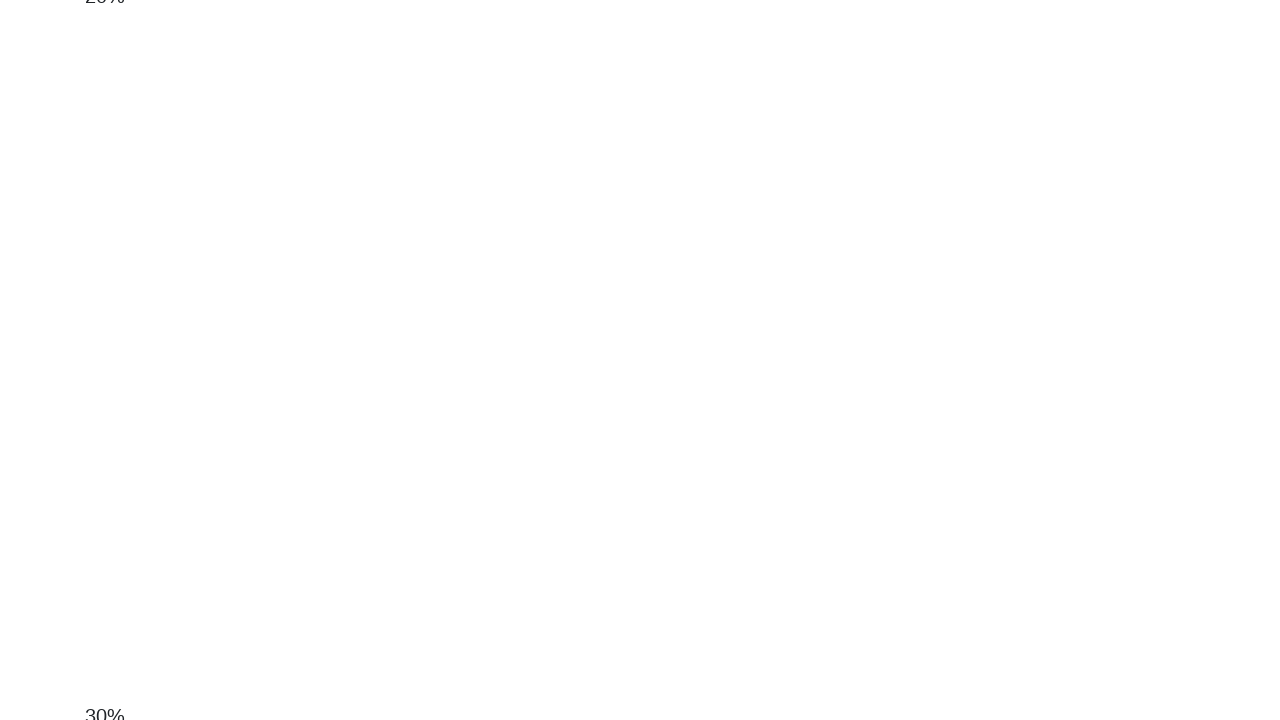

Scrolled down the page by 10 pixels
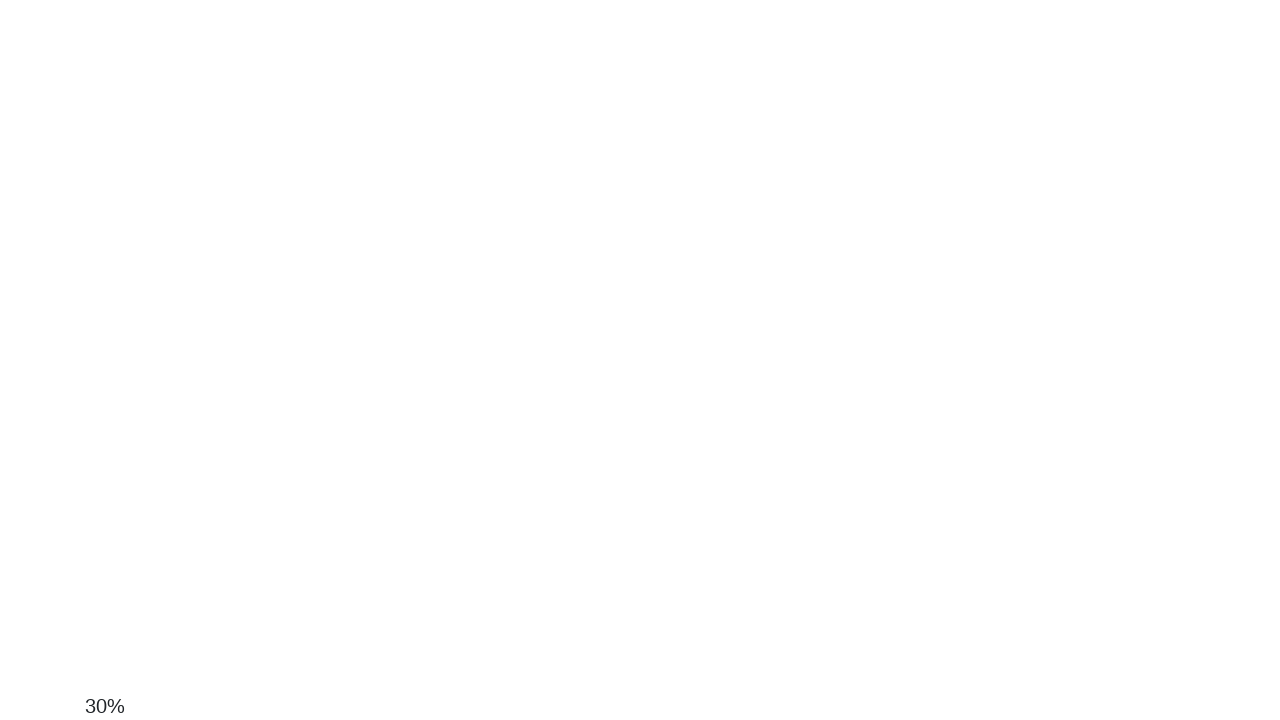

Waited 50ms before next scroll attempt
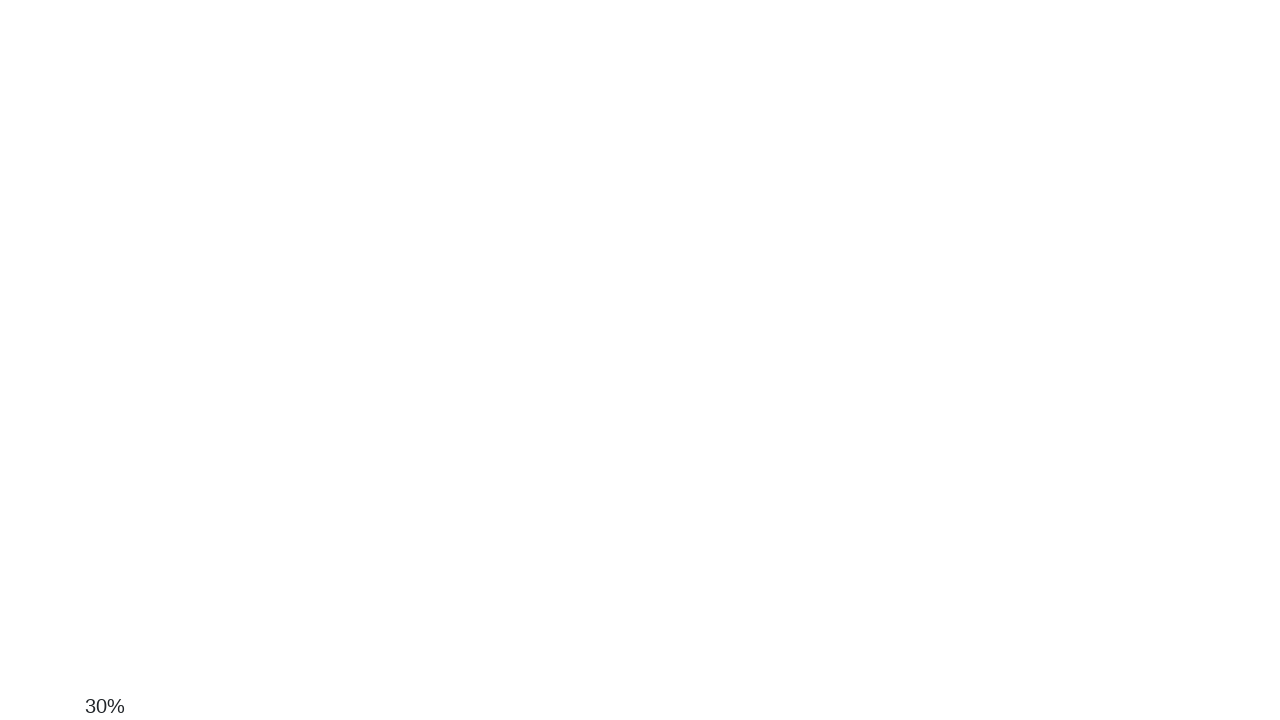

Scrolled down the page by 10 pixels
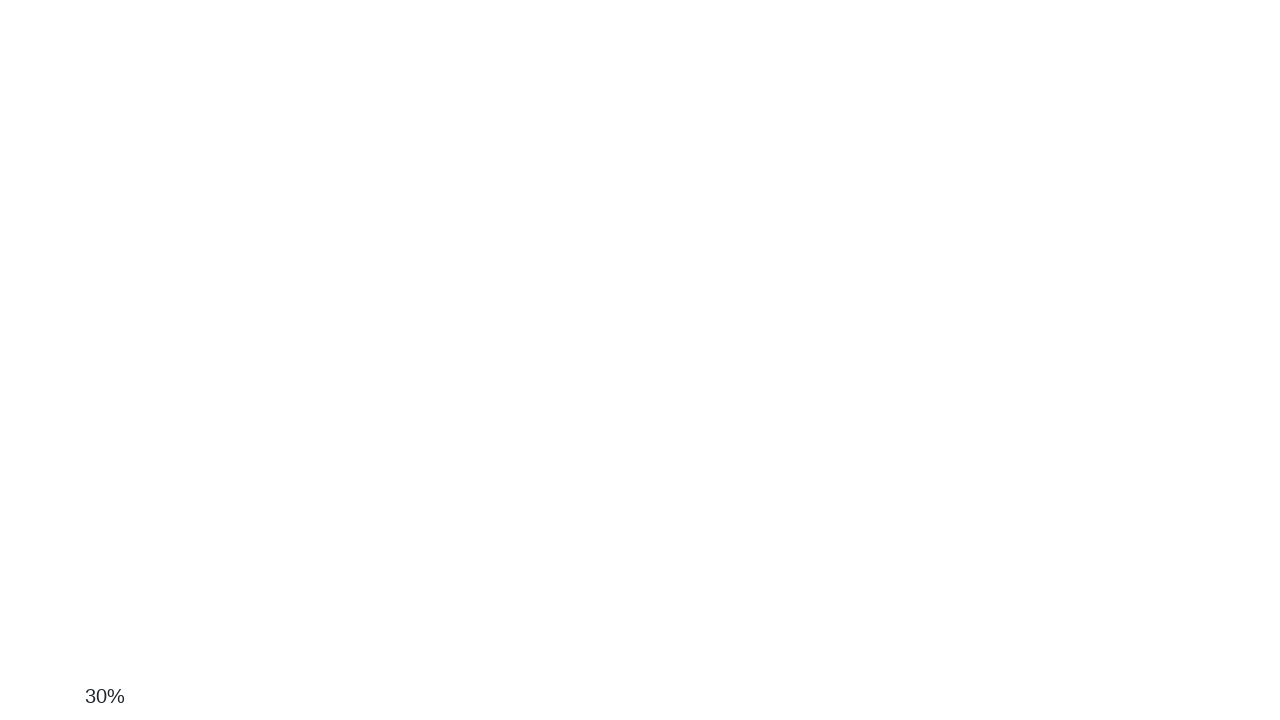

Waited 50ms before next scroll attempt
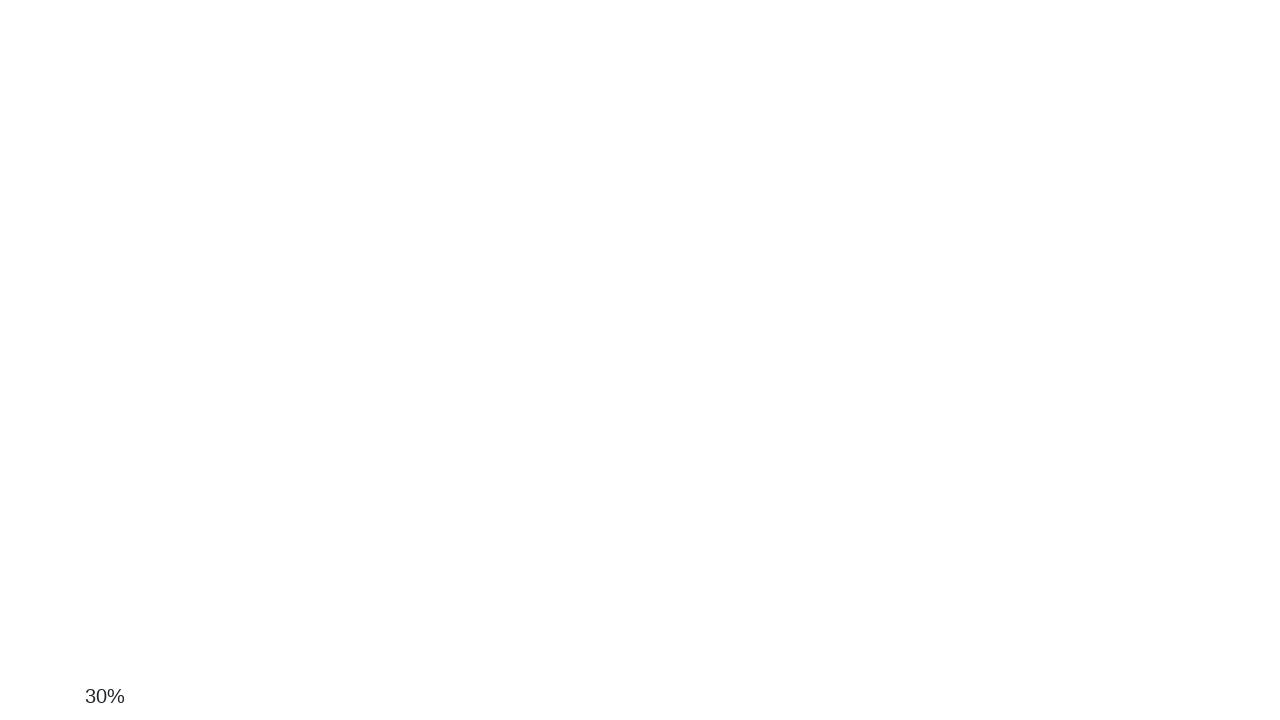

Scrolled down the page by 10 pixels
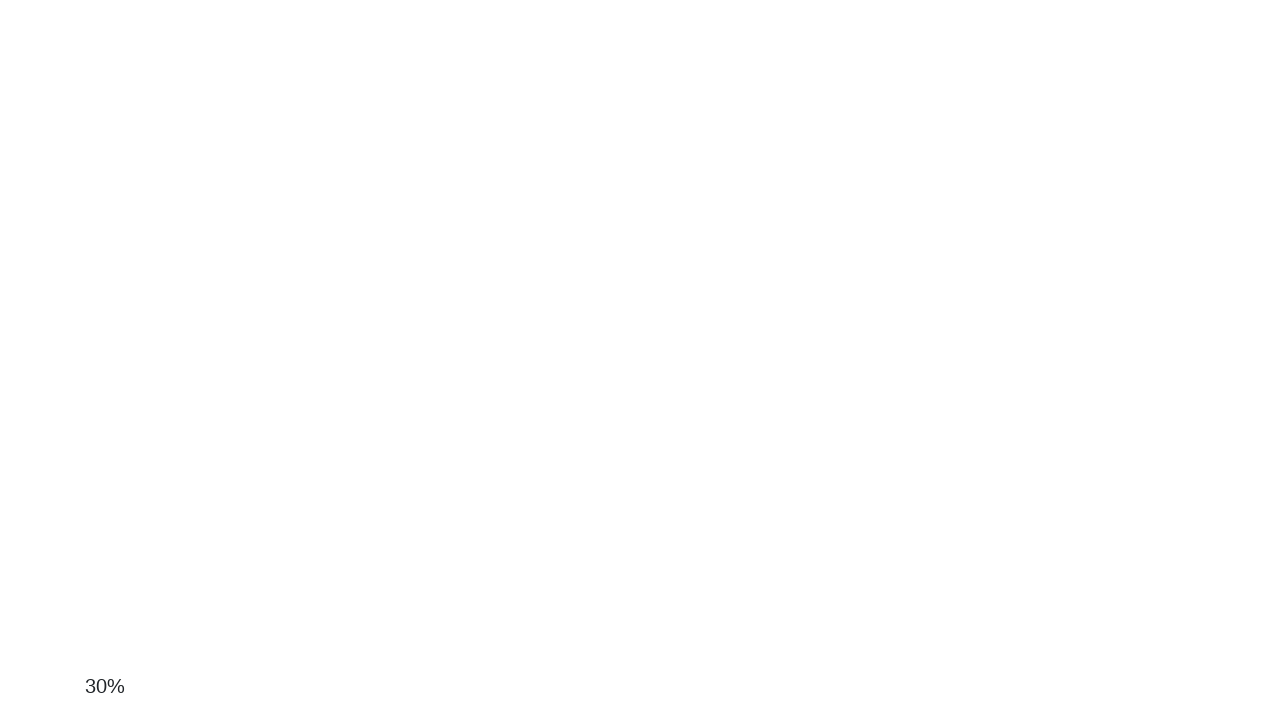

Waited 50ms before next scroll attempt
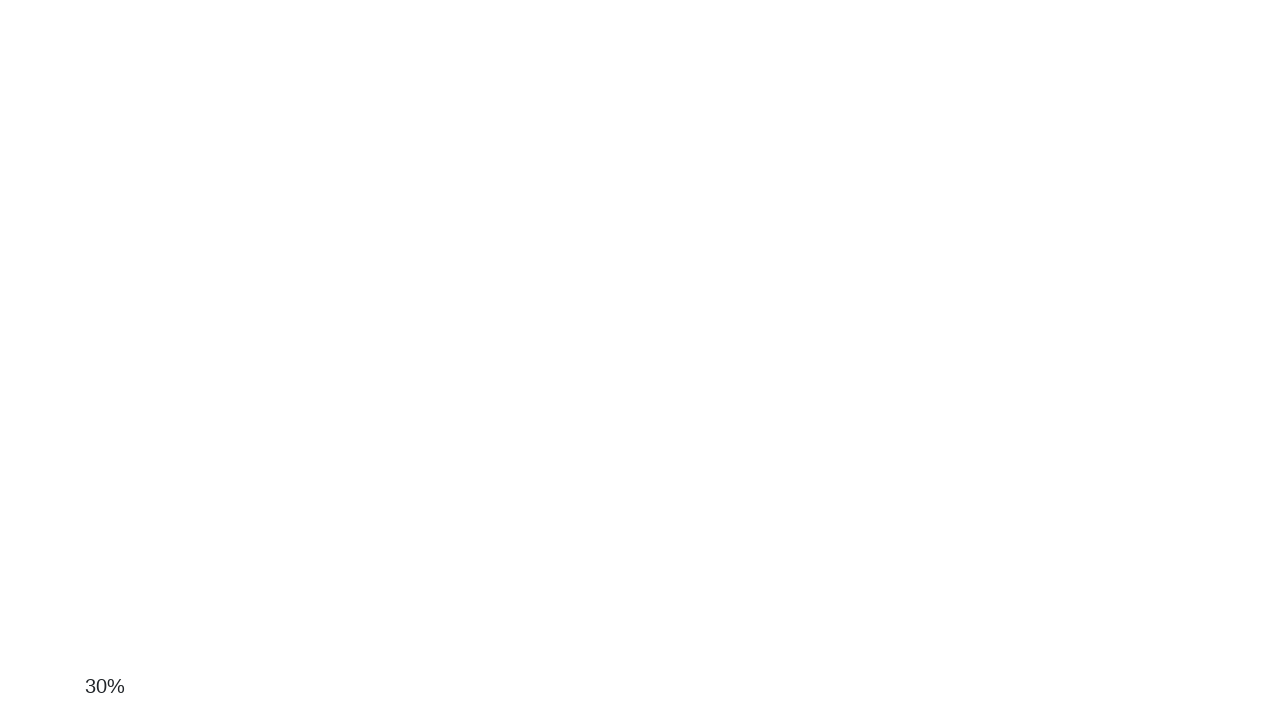

Scrolled down the page by 10 pixels
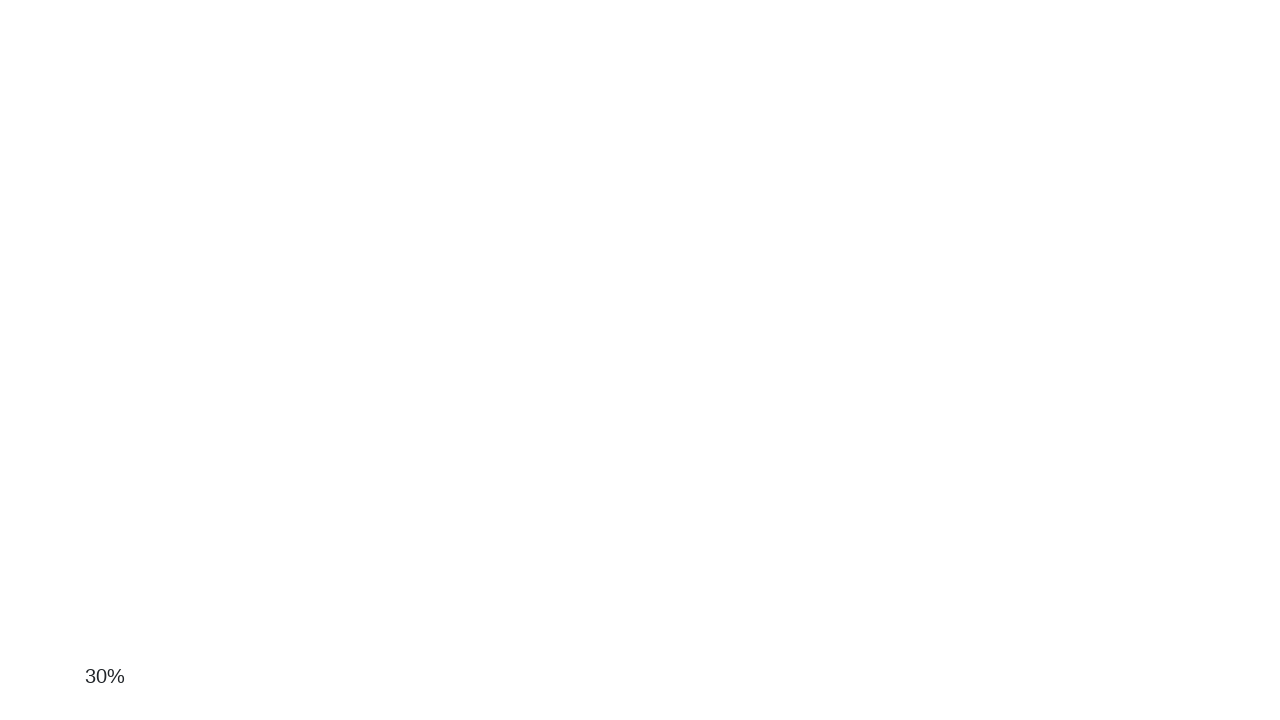

Waited 50ms before next scroll attempt
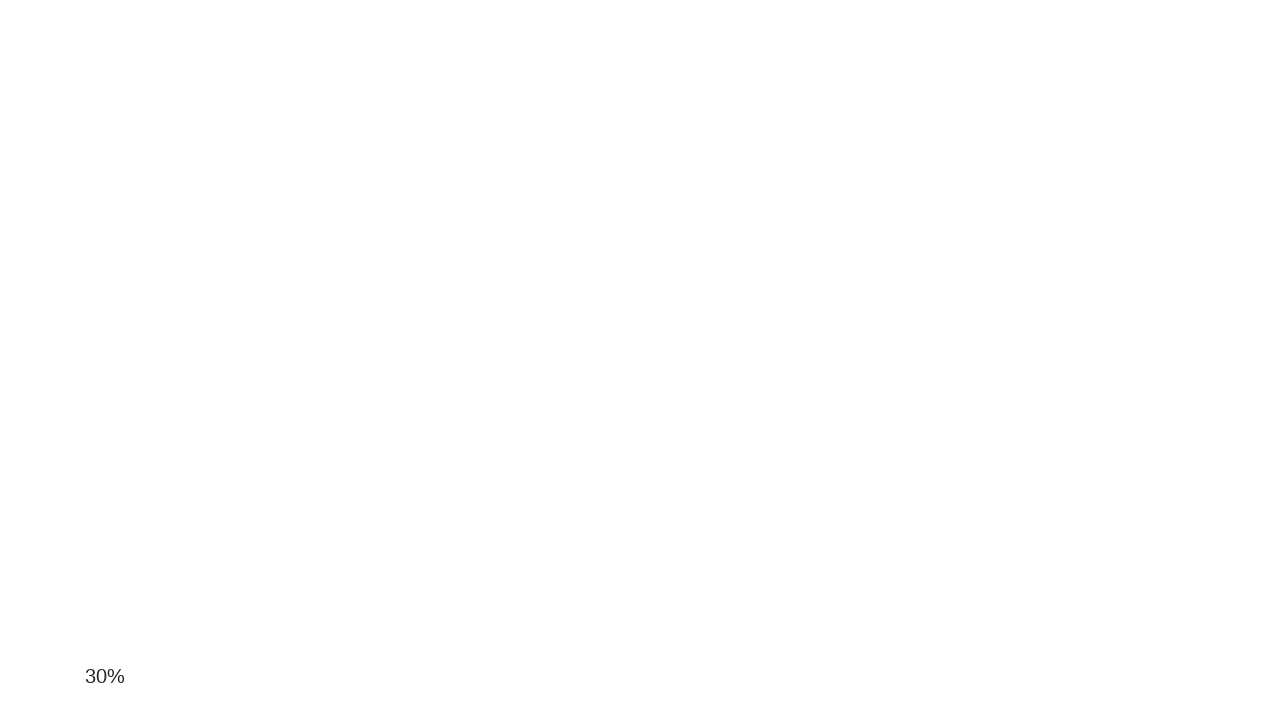

Scrolled down the page by 10 pixels
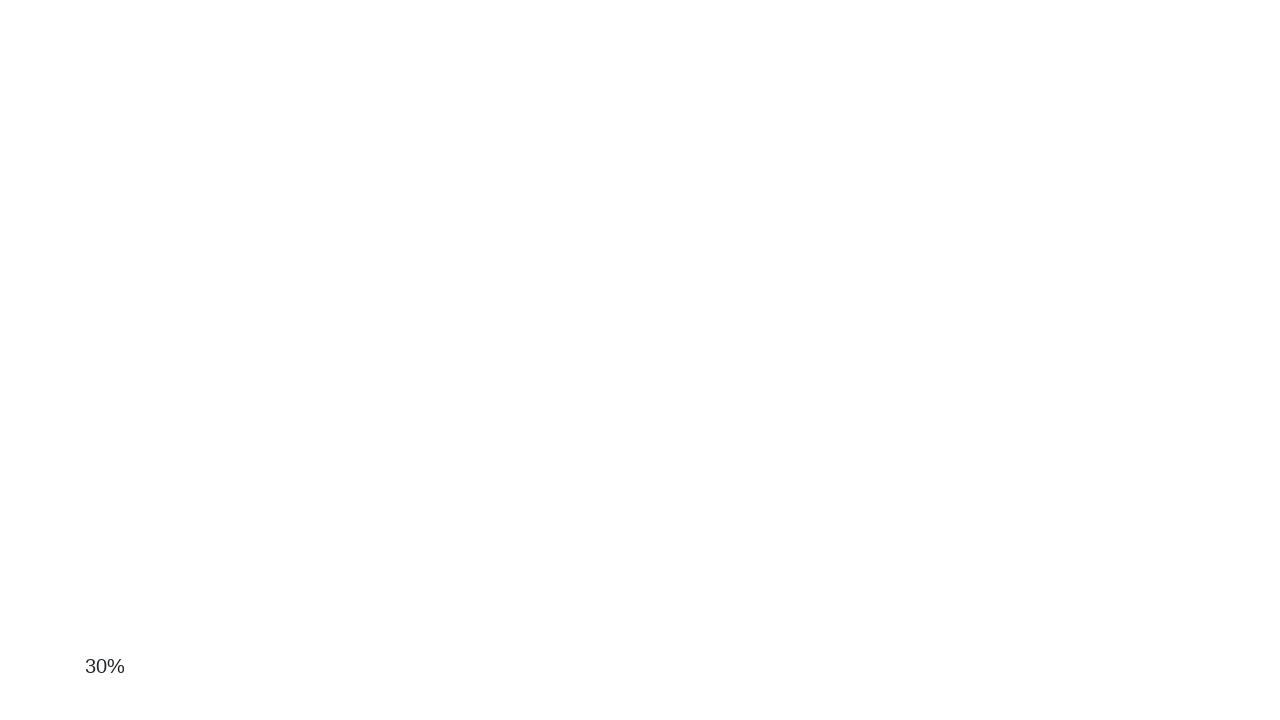

Waited 50ms before next scroll attempt
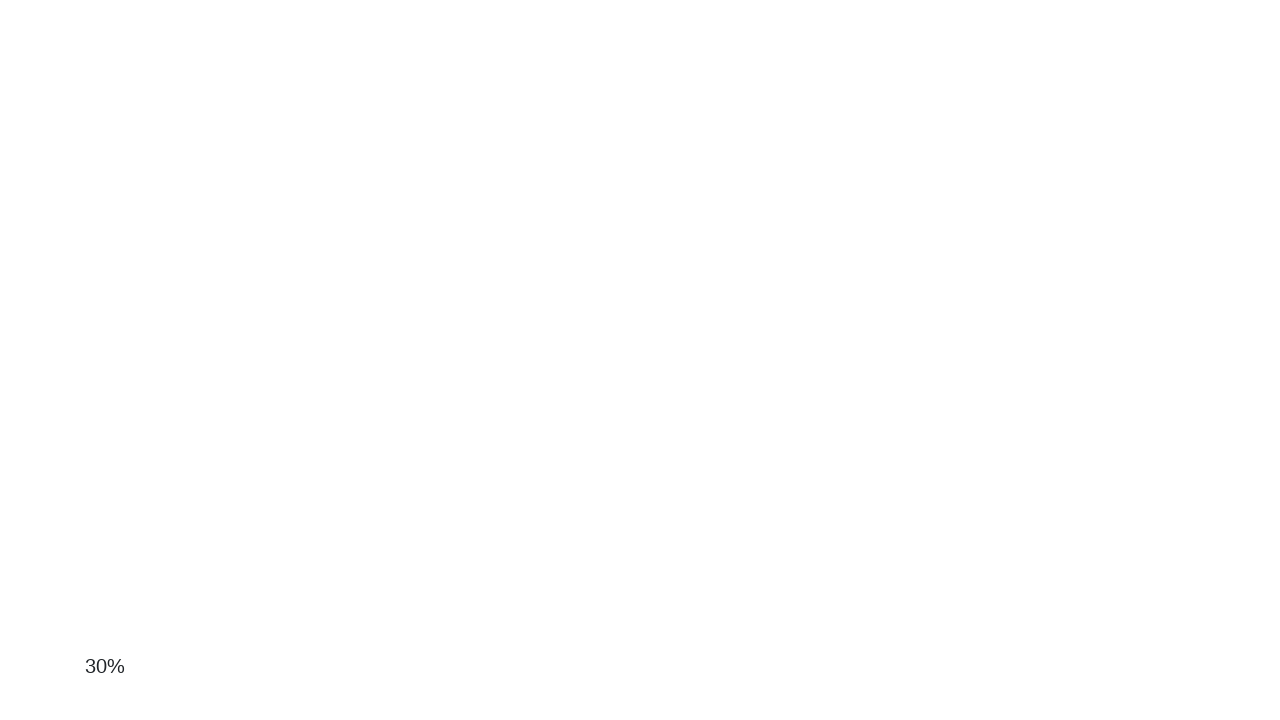

Scrolled down the page by 10 pixels
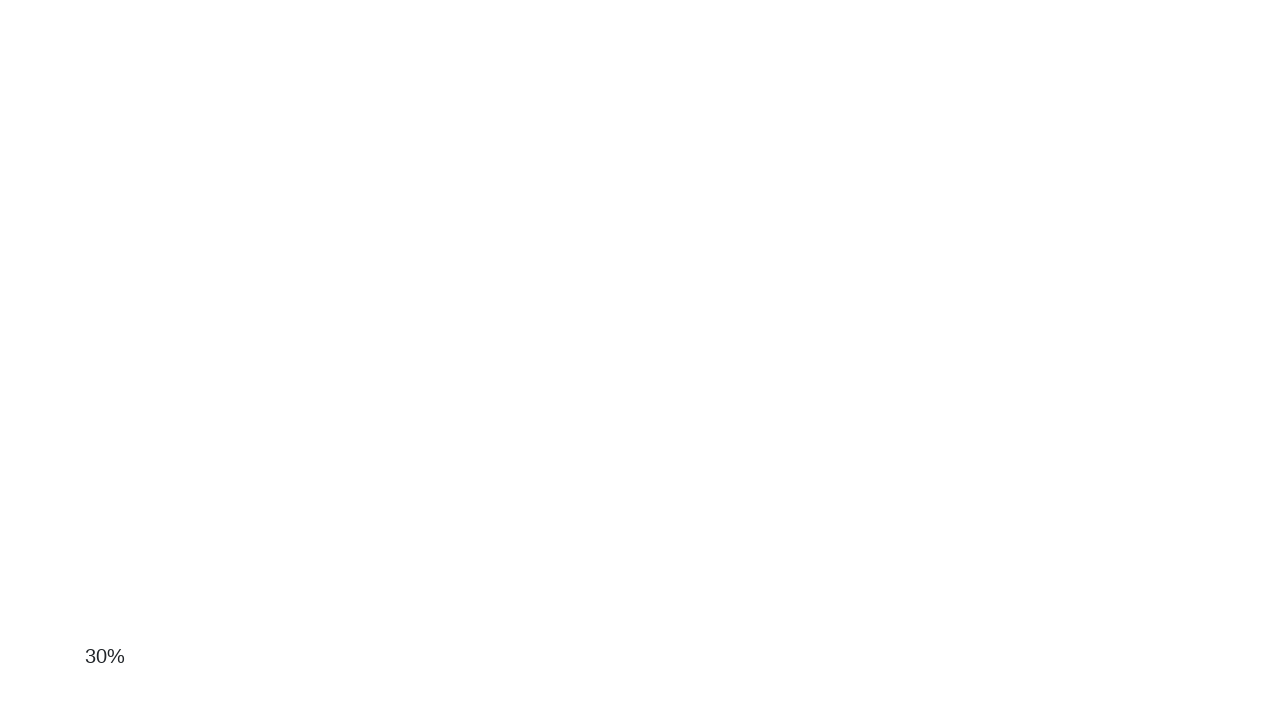

Waited 50ms before next scroll attempt
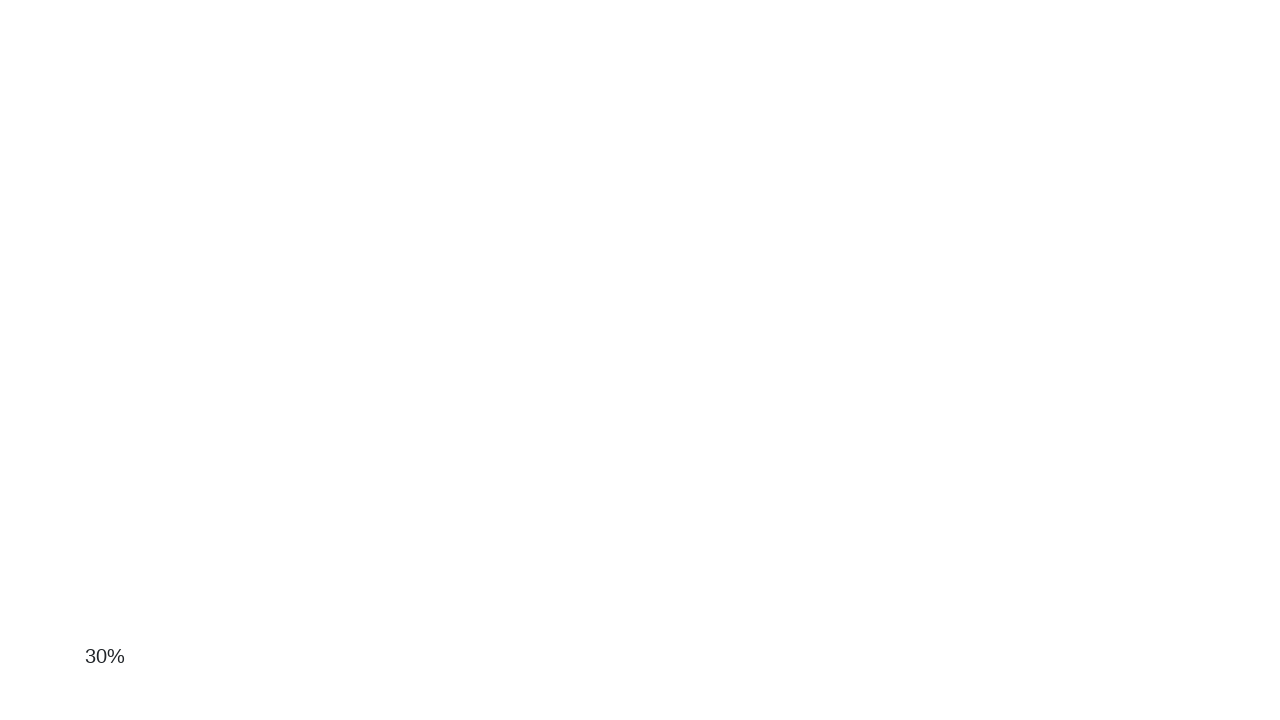

Scrolled down the page by 10 pixels
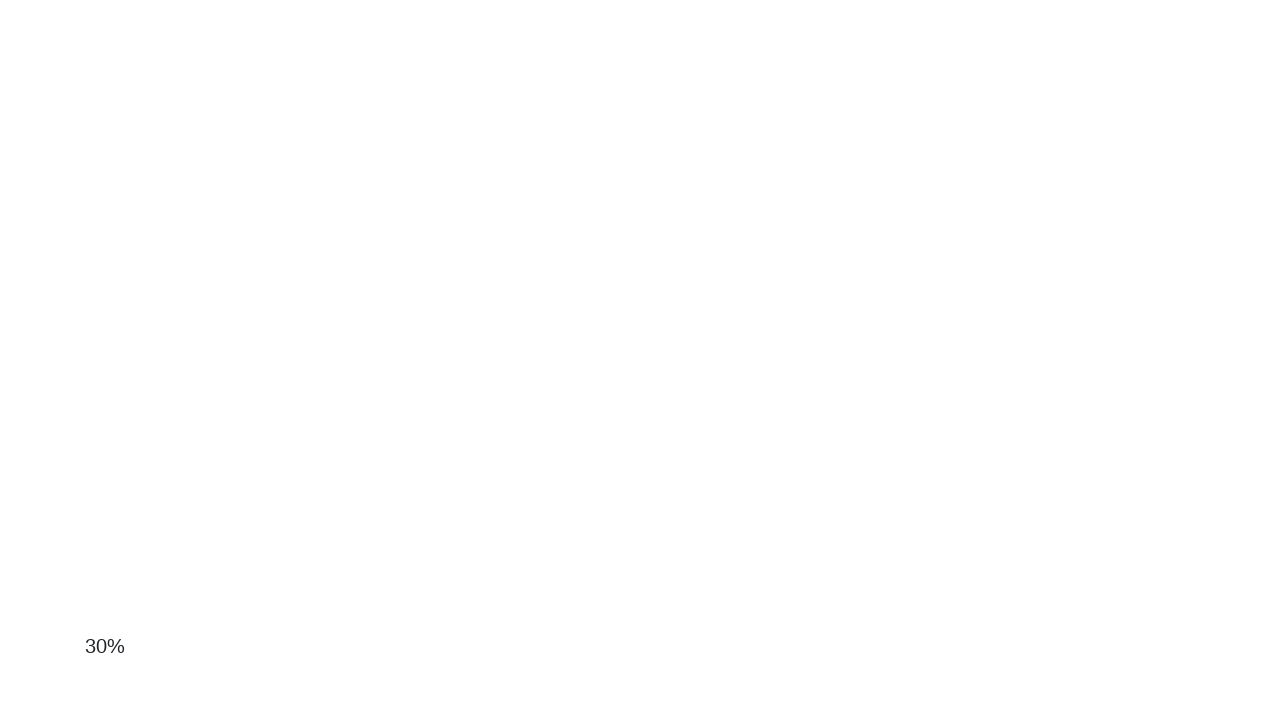

Waited 50ms before next scroll attempt
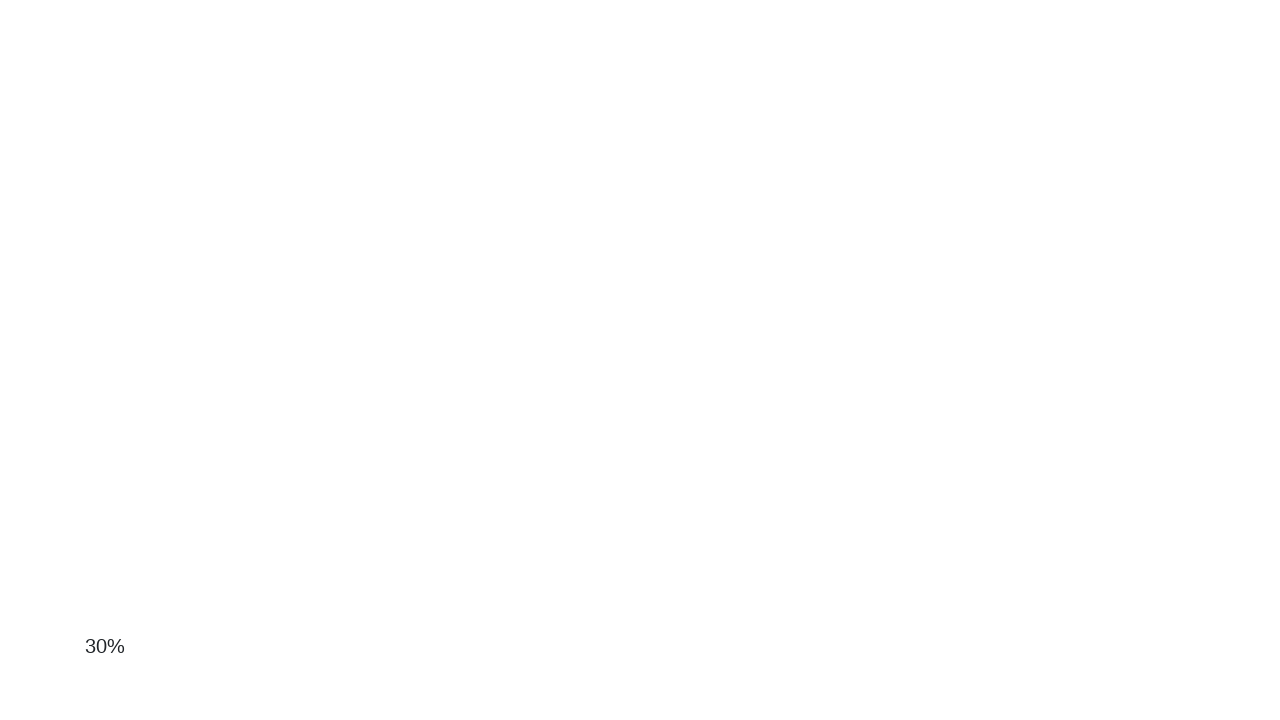

Scrolled down the page by 10 pixels
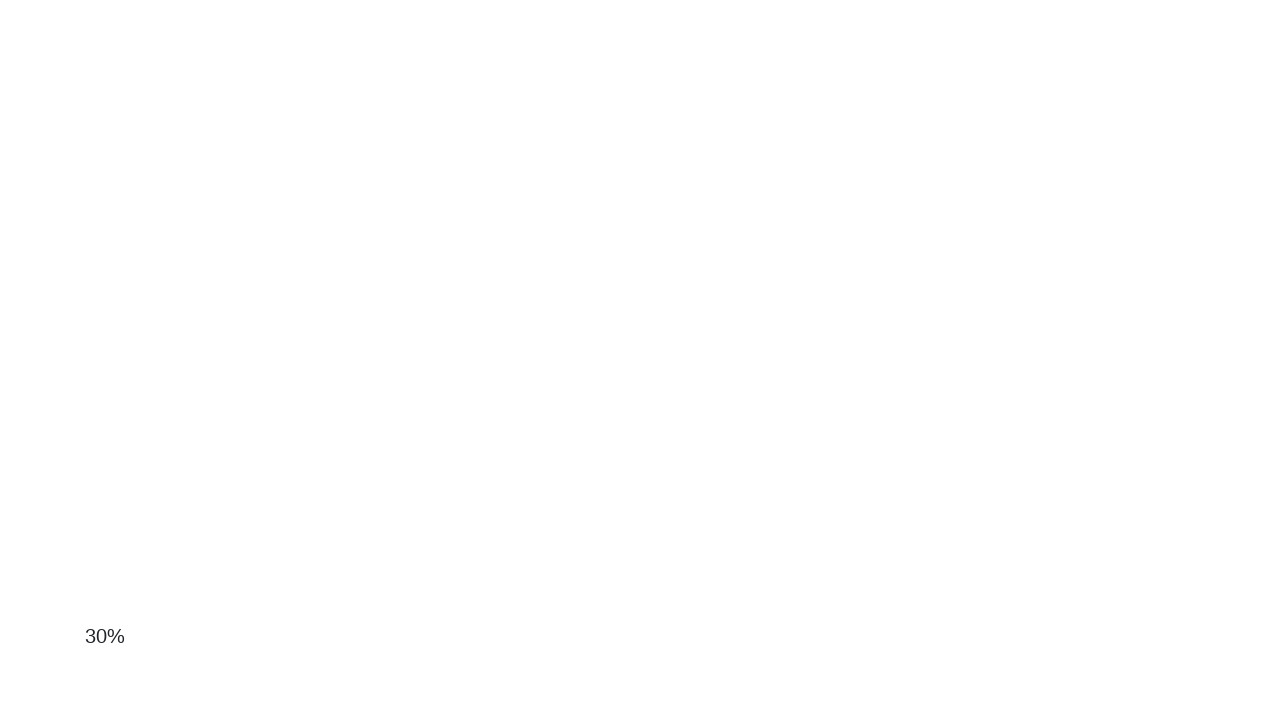

Waited 50ms before next scroll attempt
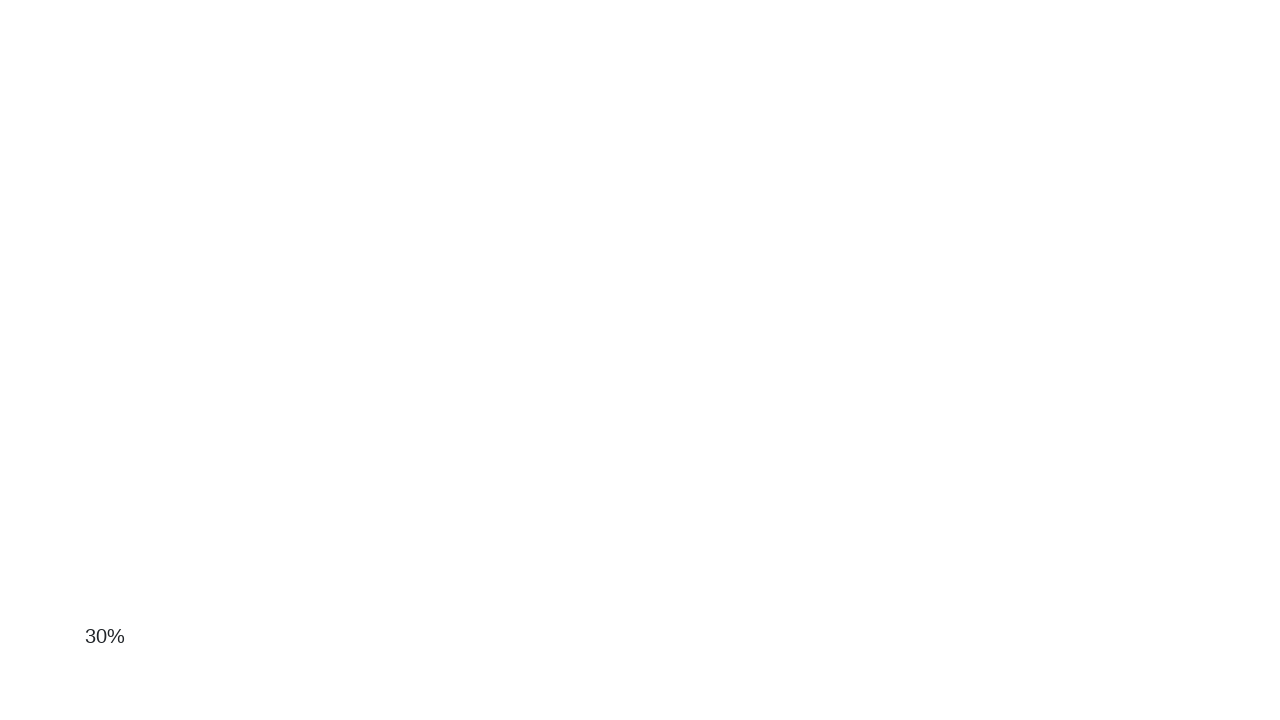

Scrolled down the page by 10 pixels
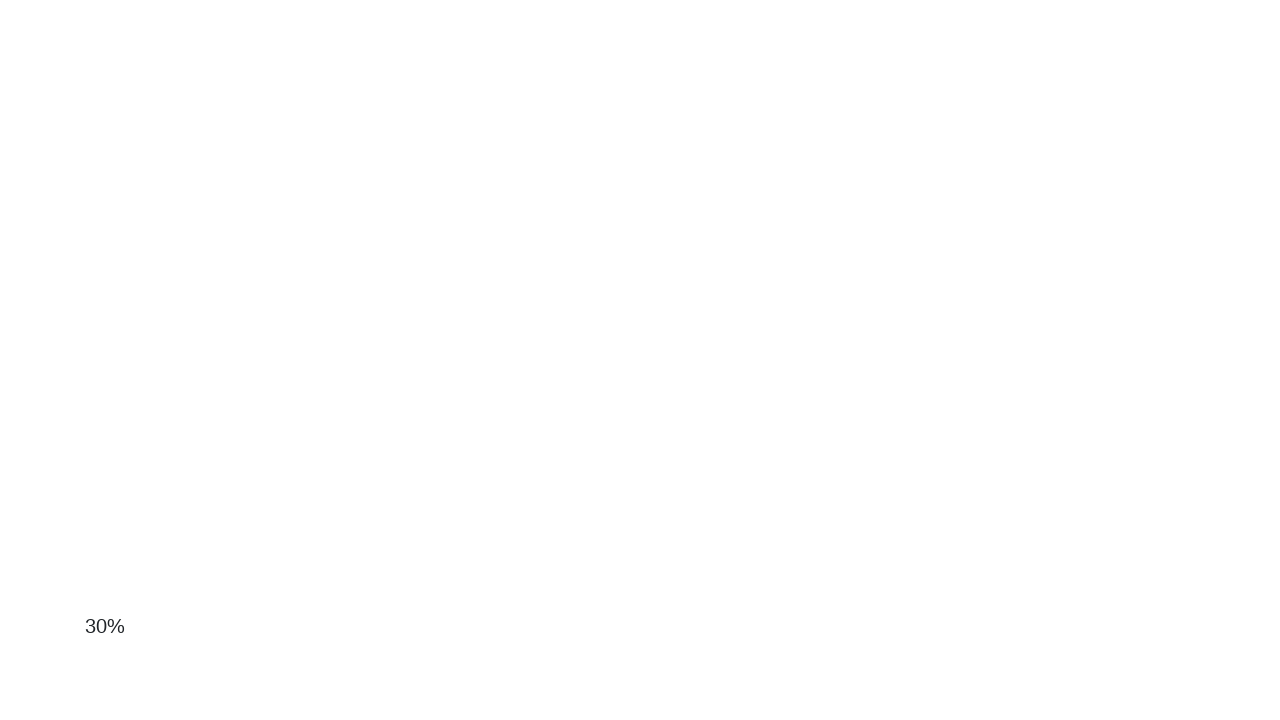

Waited 50ms before next scroll attempt
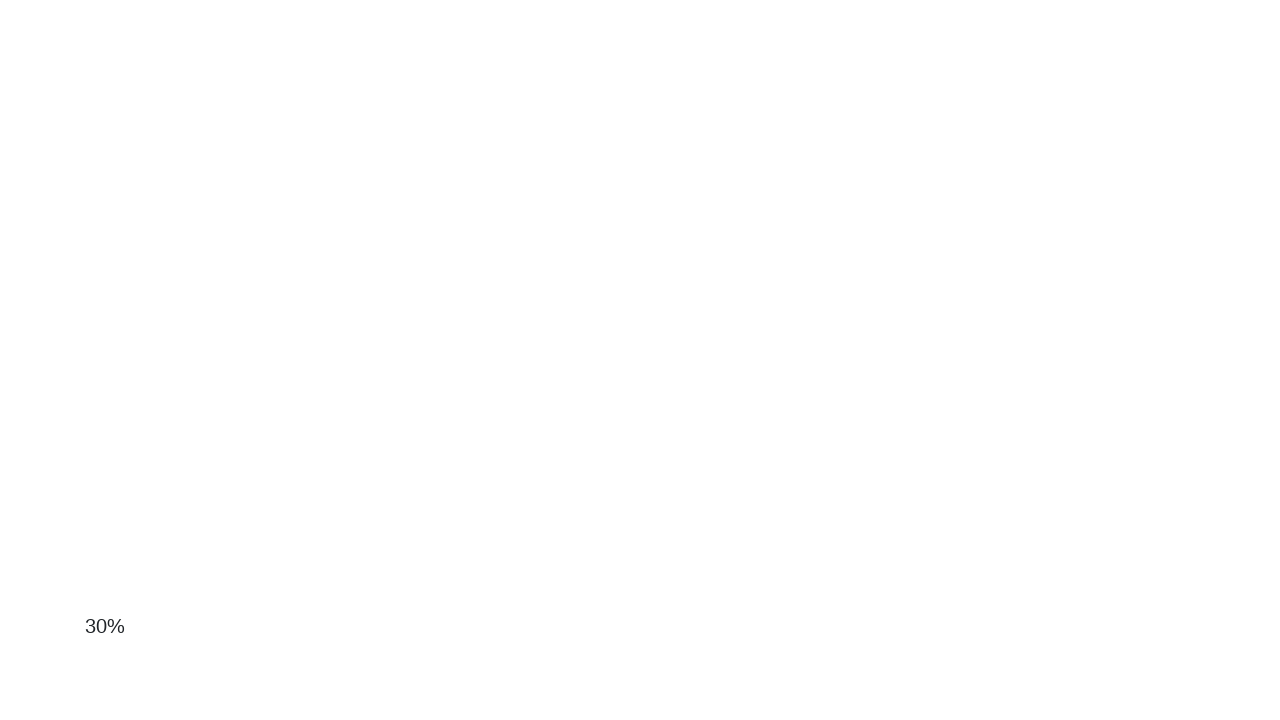

Scrolled down the page by 10 pixels
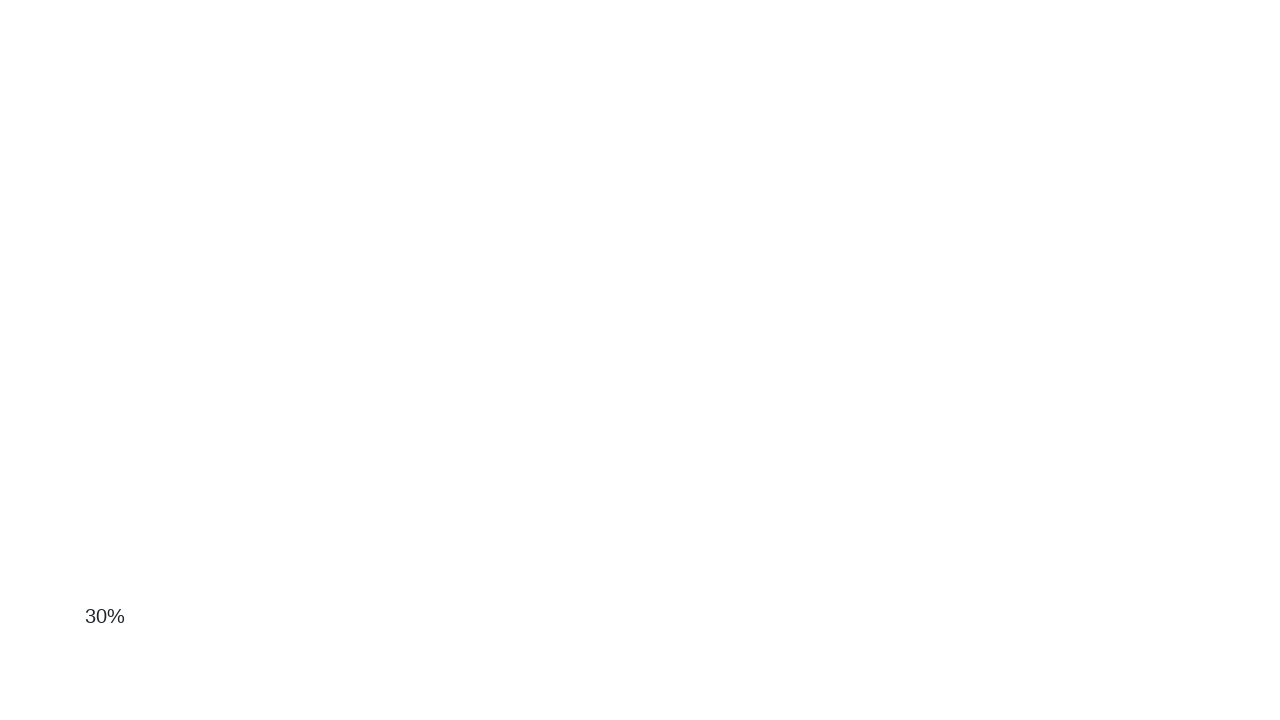

Waited 50ms before next scroll attempt
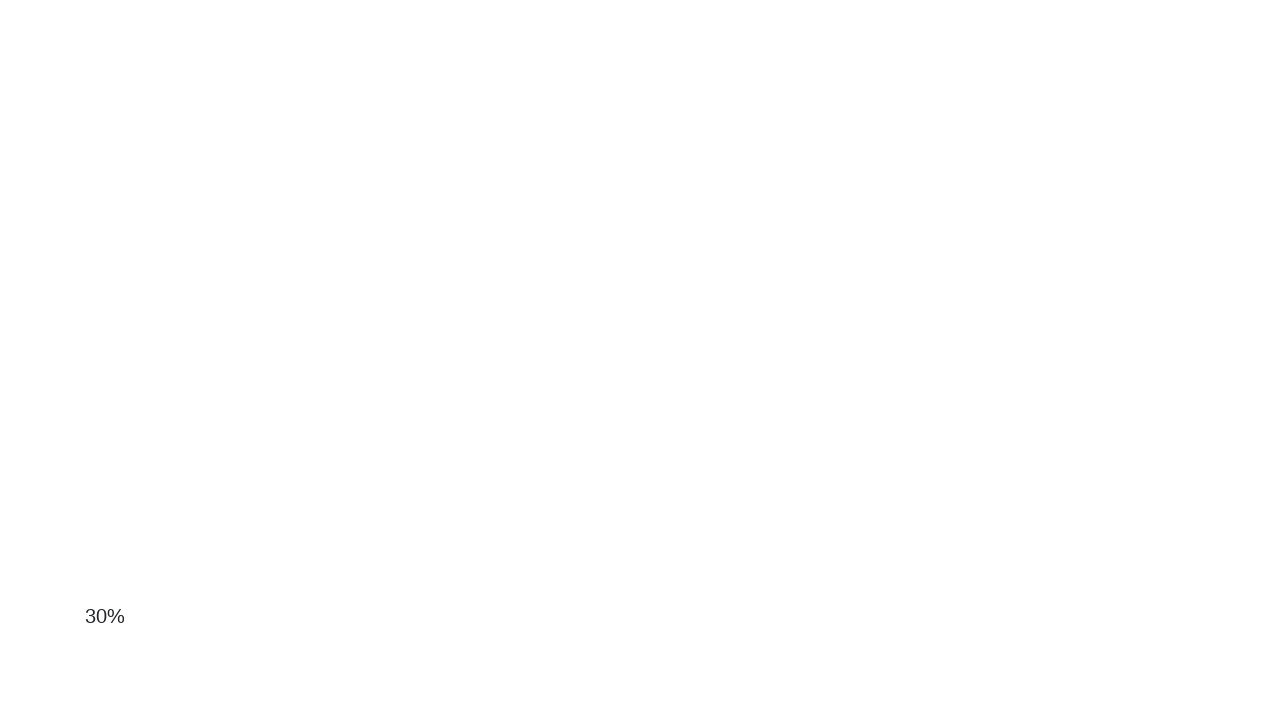

Scrolled down the page by 10 pixels
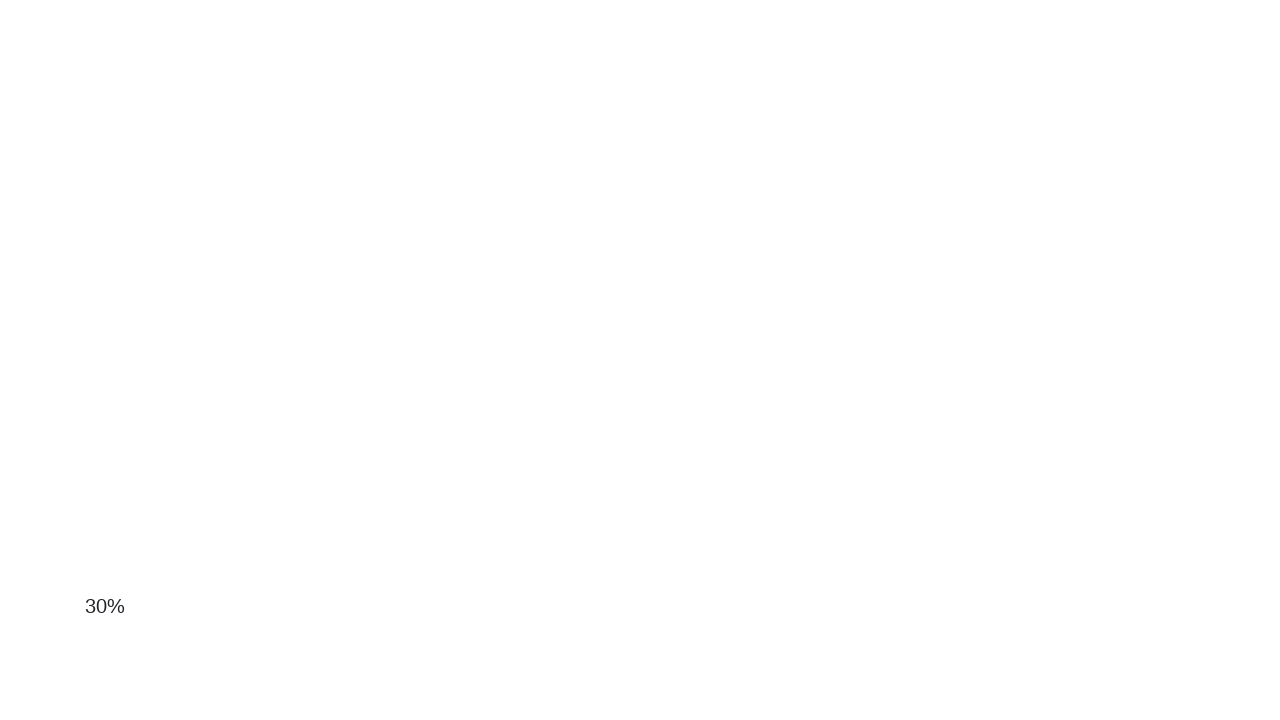

Waited 50ms before next scroll attempt
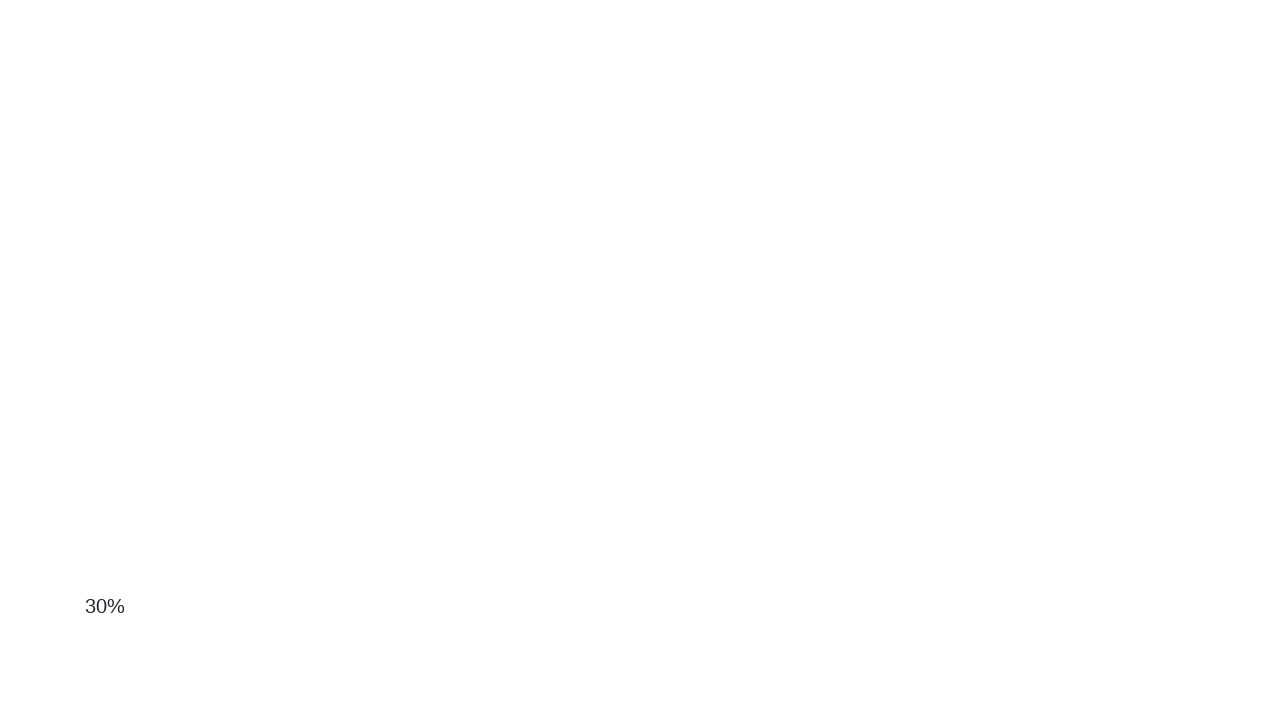

Scrolled down the page by 10 pixels
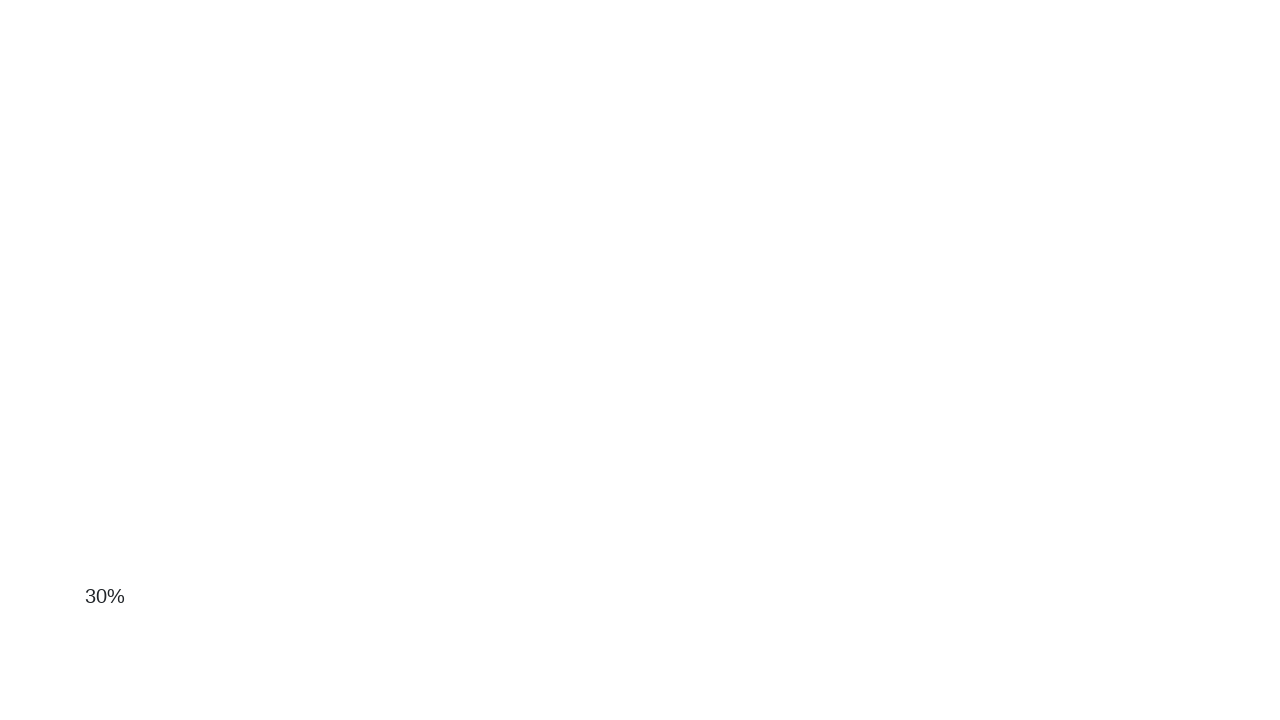

Waited 50ms before next scroll attempt
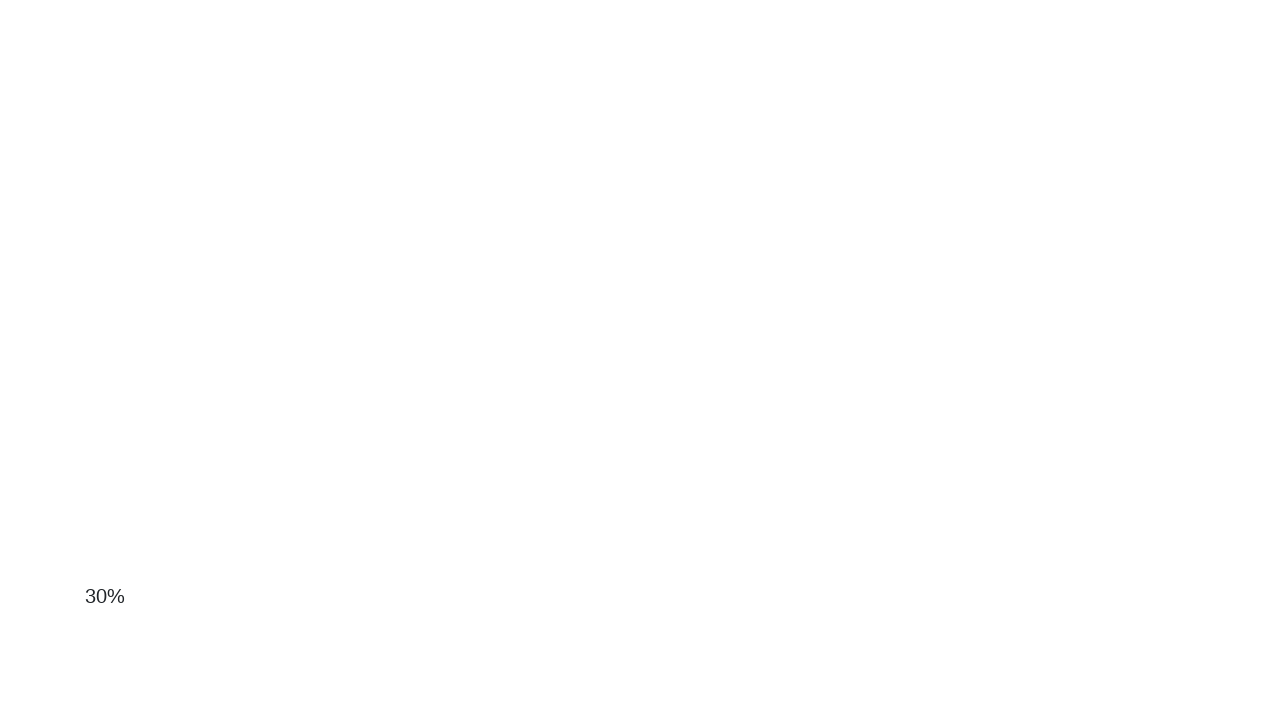

Scrolled down the page by 10 pixels
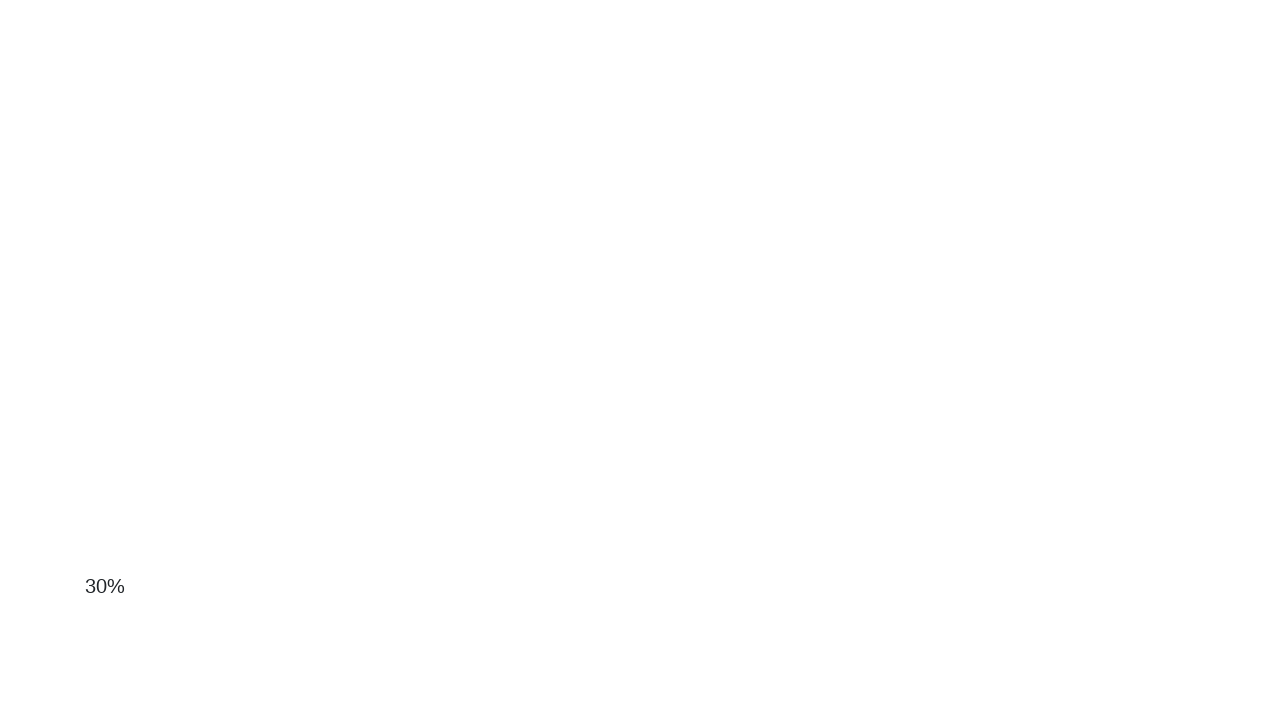

Waited 50ms before next scroll attempt
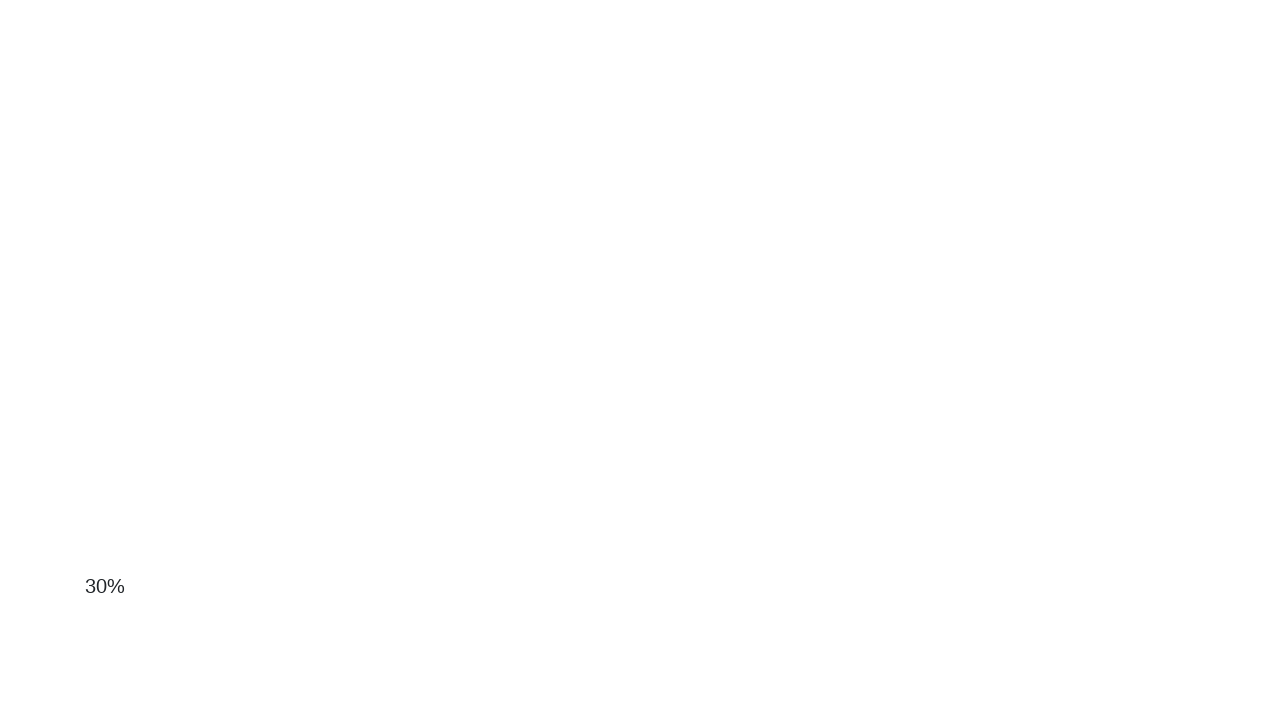

Scrolled down the page by 10 pixels
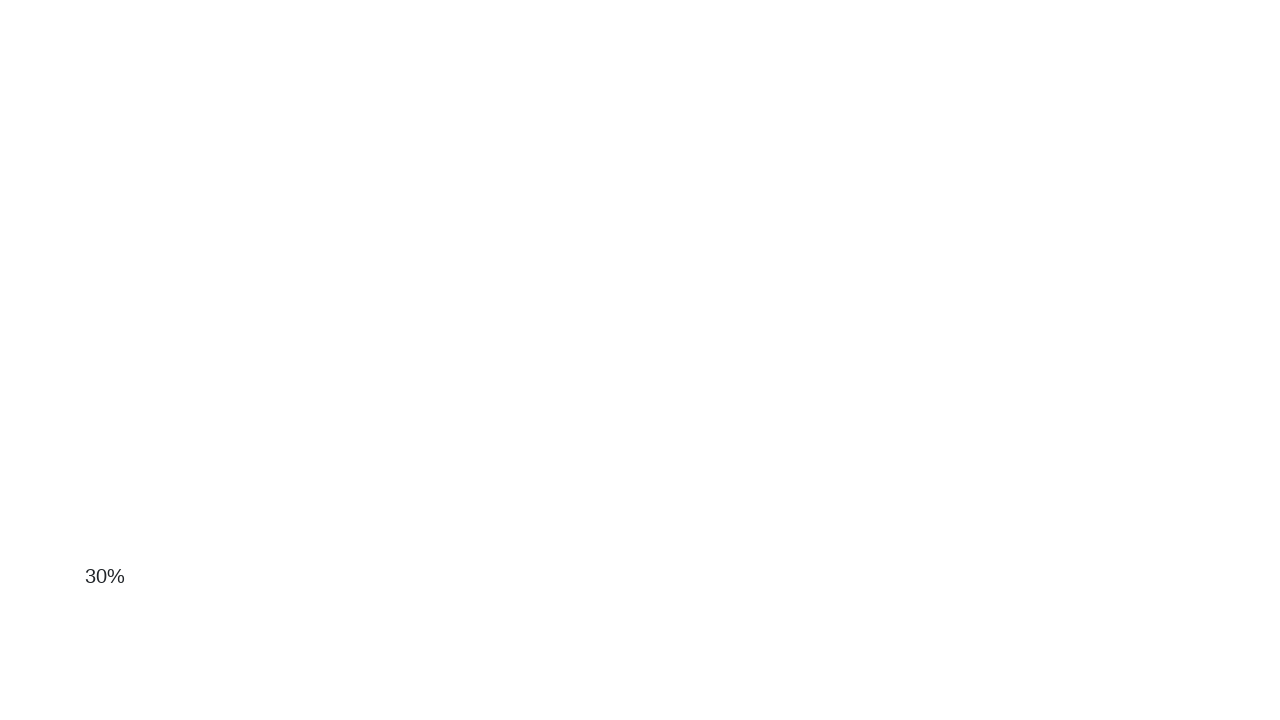

Waited 50ms before next scroll attempt
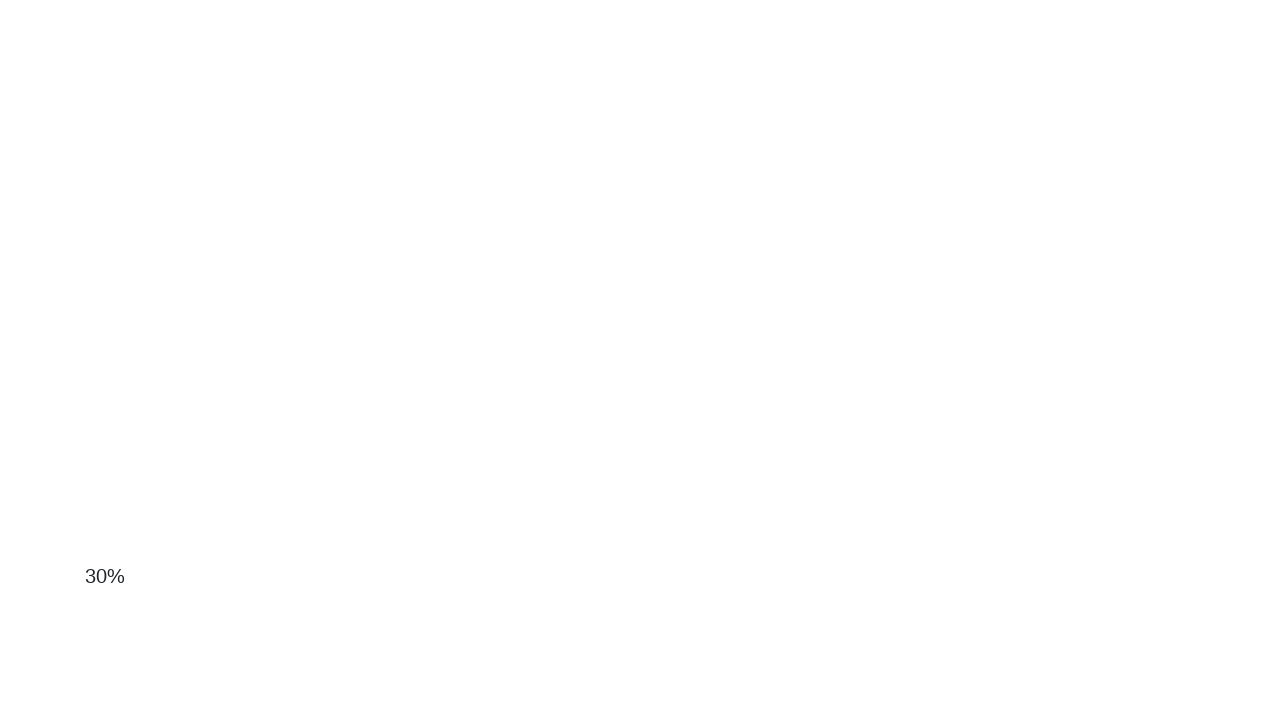

Scrolled down the page by 10 pixels
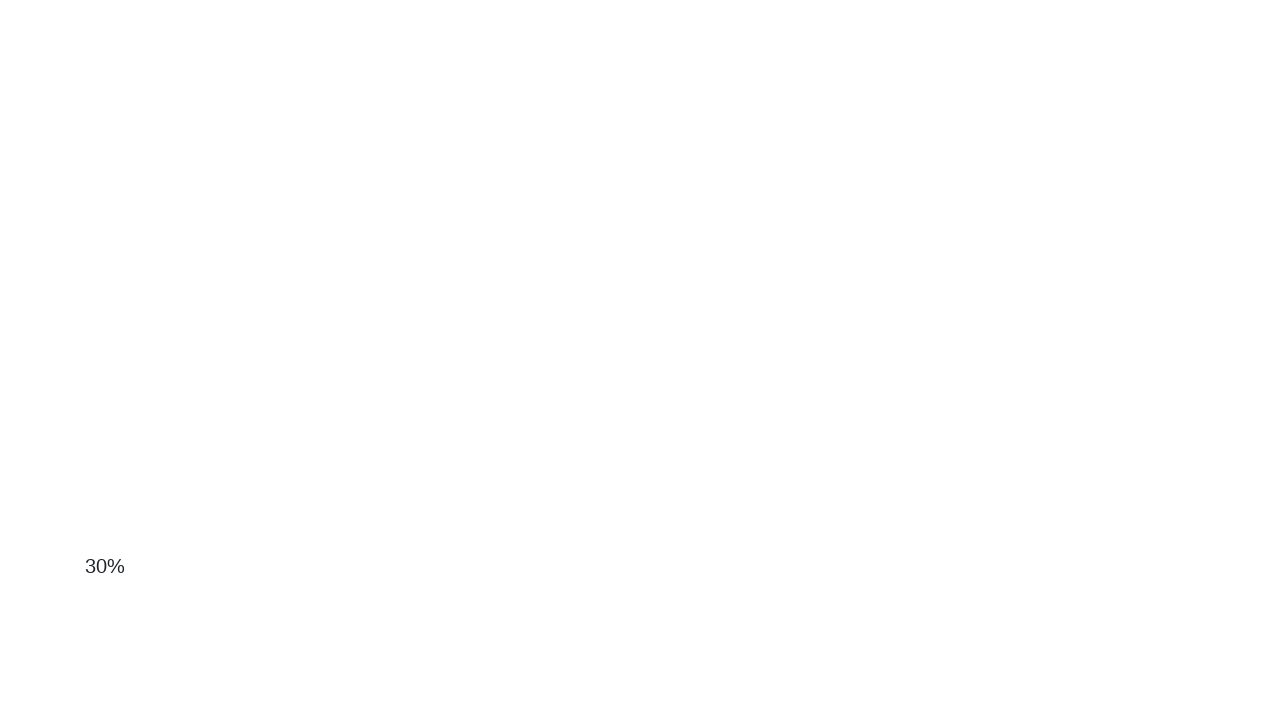

Waited 50ms before next scroll attempt
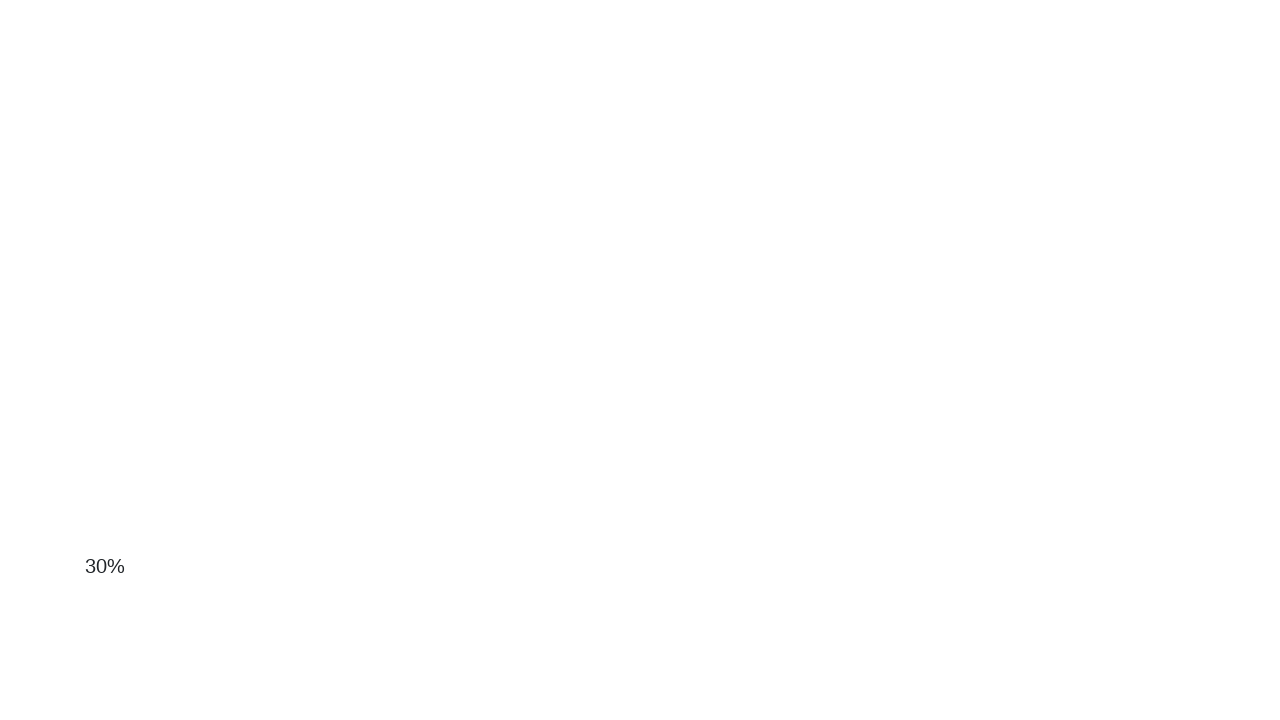

Scrolled down the page by 10 pixels
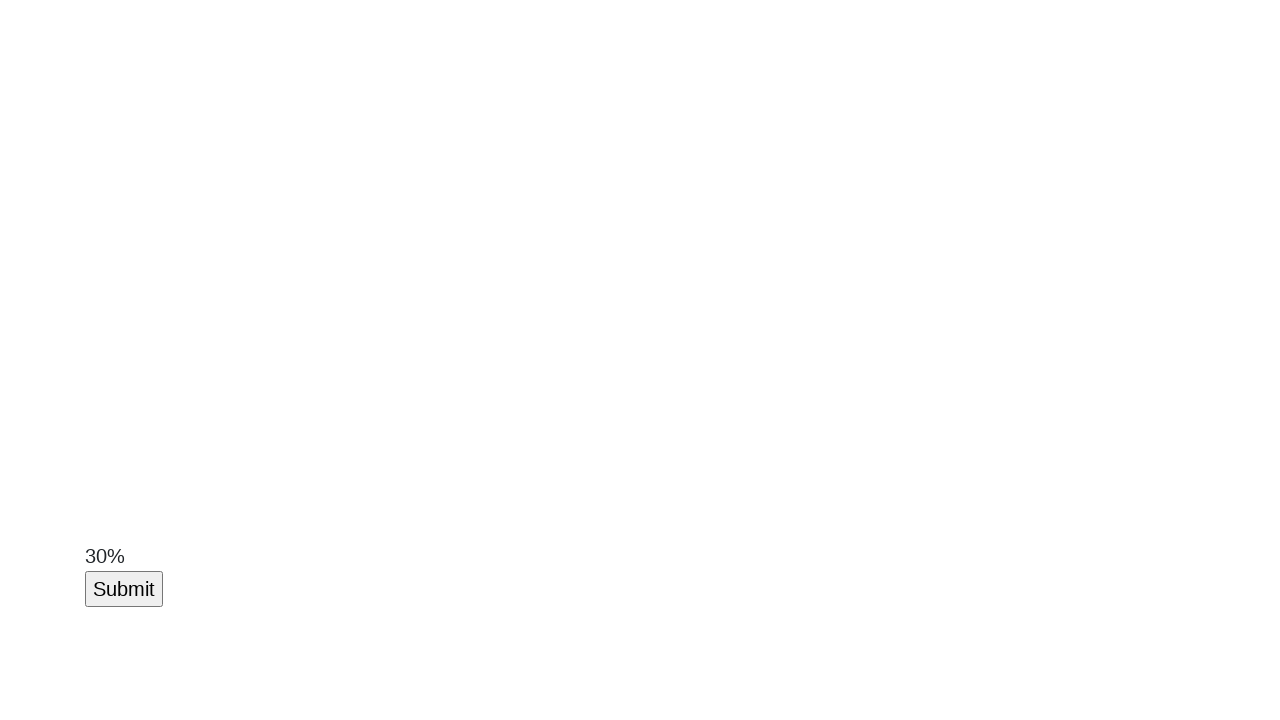

Scroll button became visible and was clicked at (124, 589) on #scroll-button
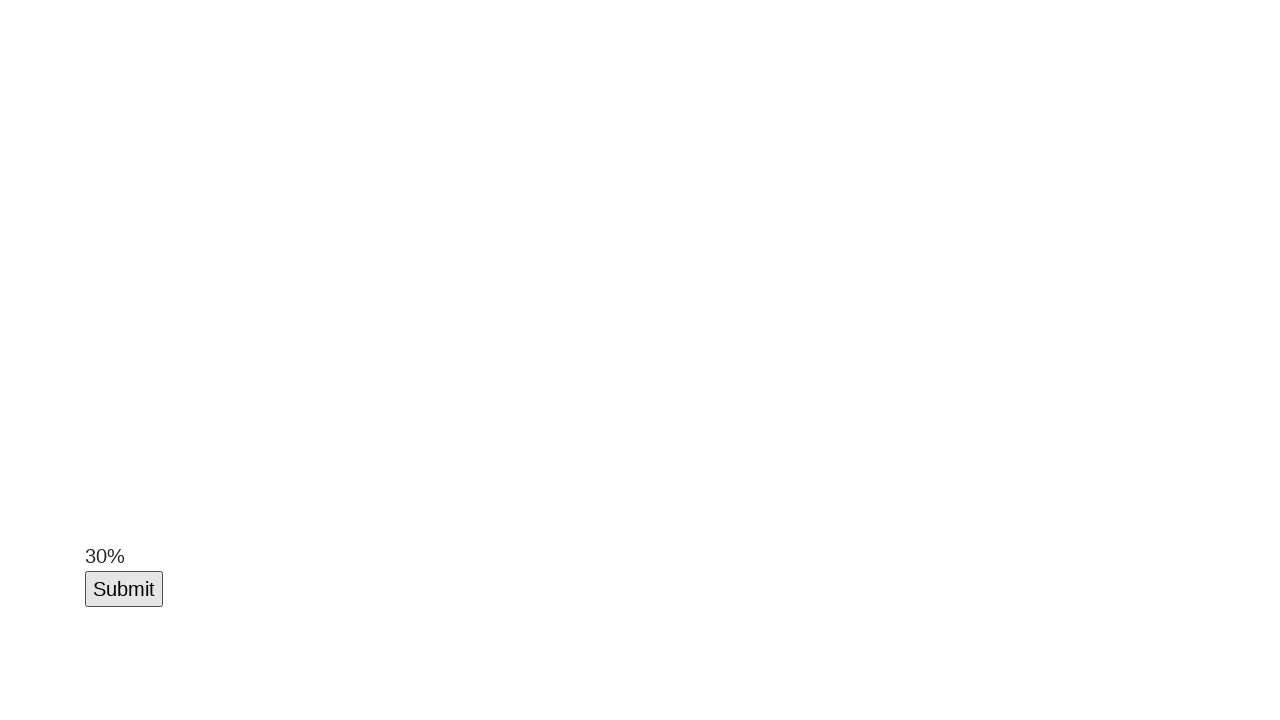

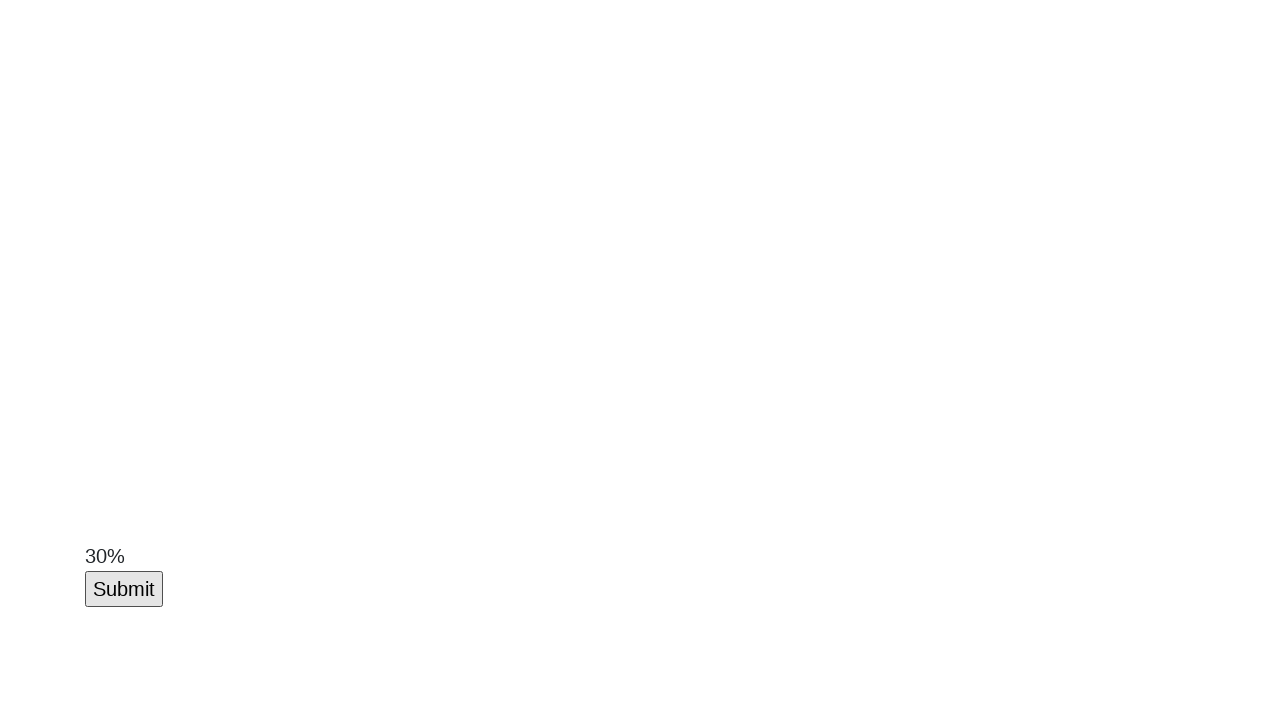